Validates that the first 100 newest articles on Hacker News are correctly sorted from newest to oldest by navigating through multiple pages and checking that each article's timestamp is less than or equal to the previous article's timestamp.

Starting URL: https://news.ycombinator.com/newest

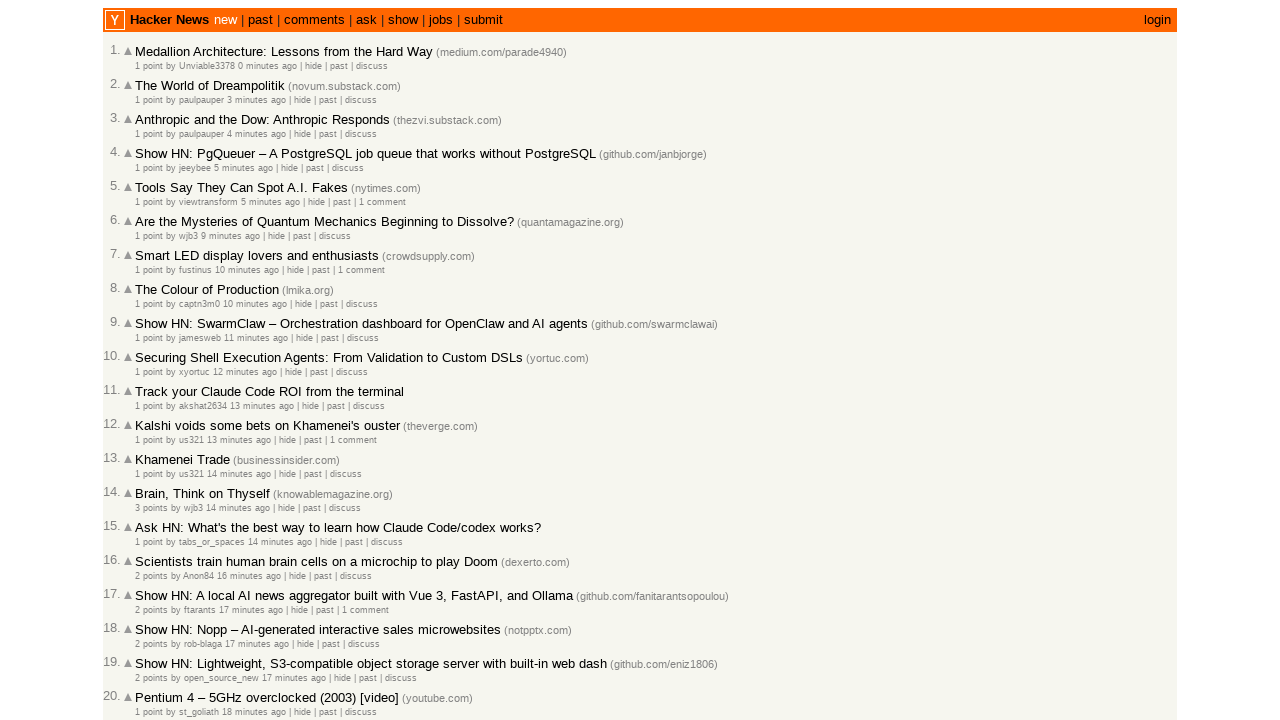

Checked for rate limiting error message
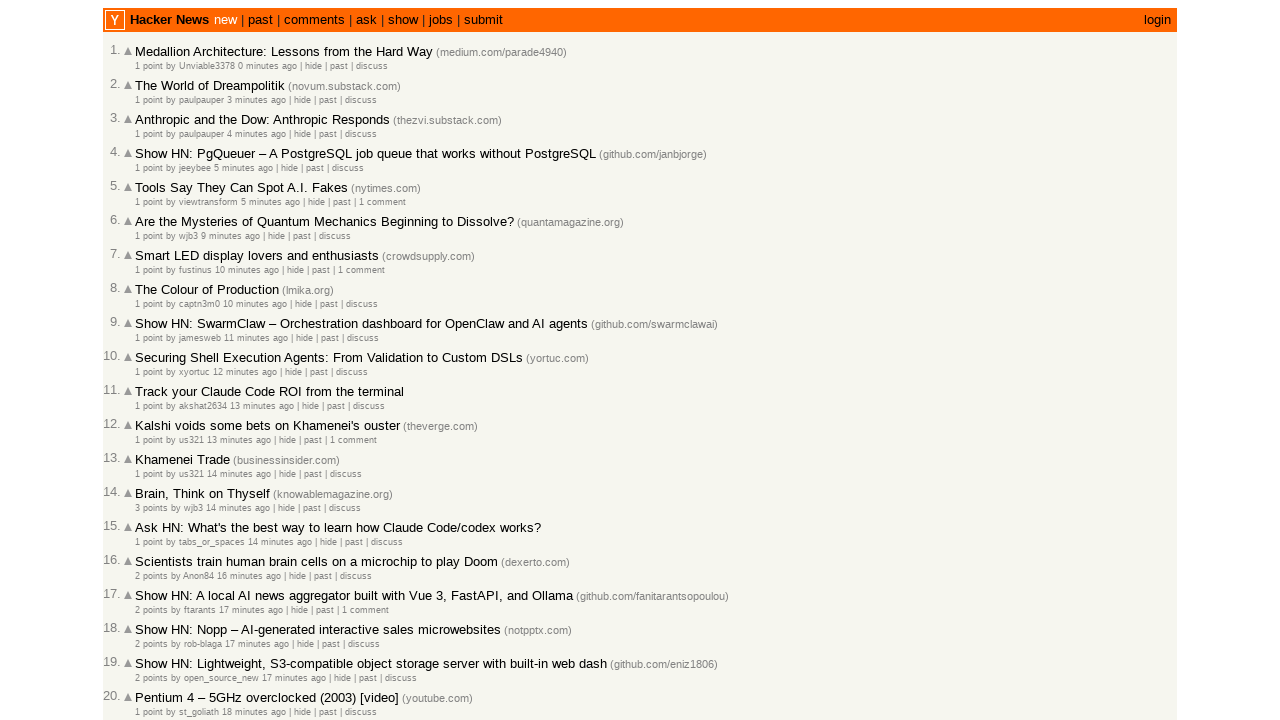

Calculated to analyze 30 articles on this page
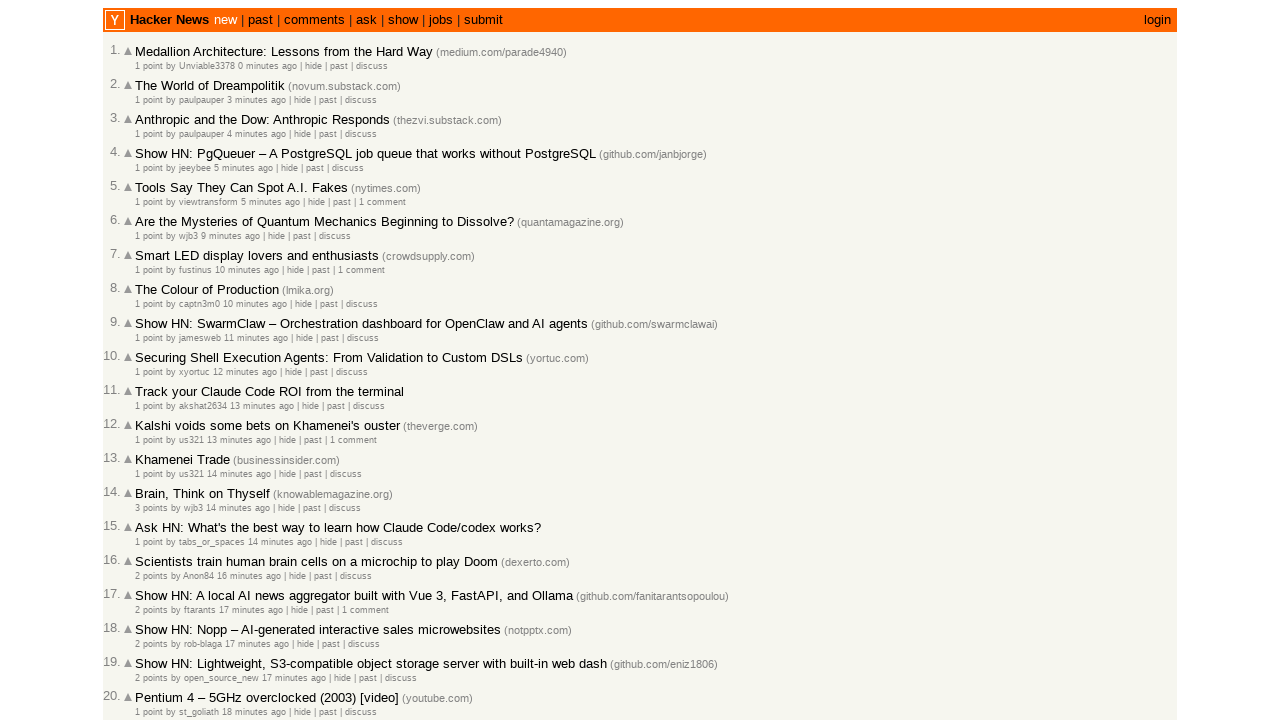

Located the articles table
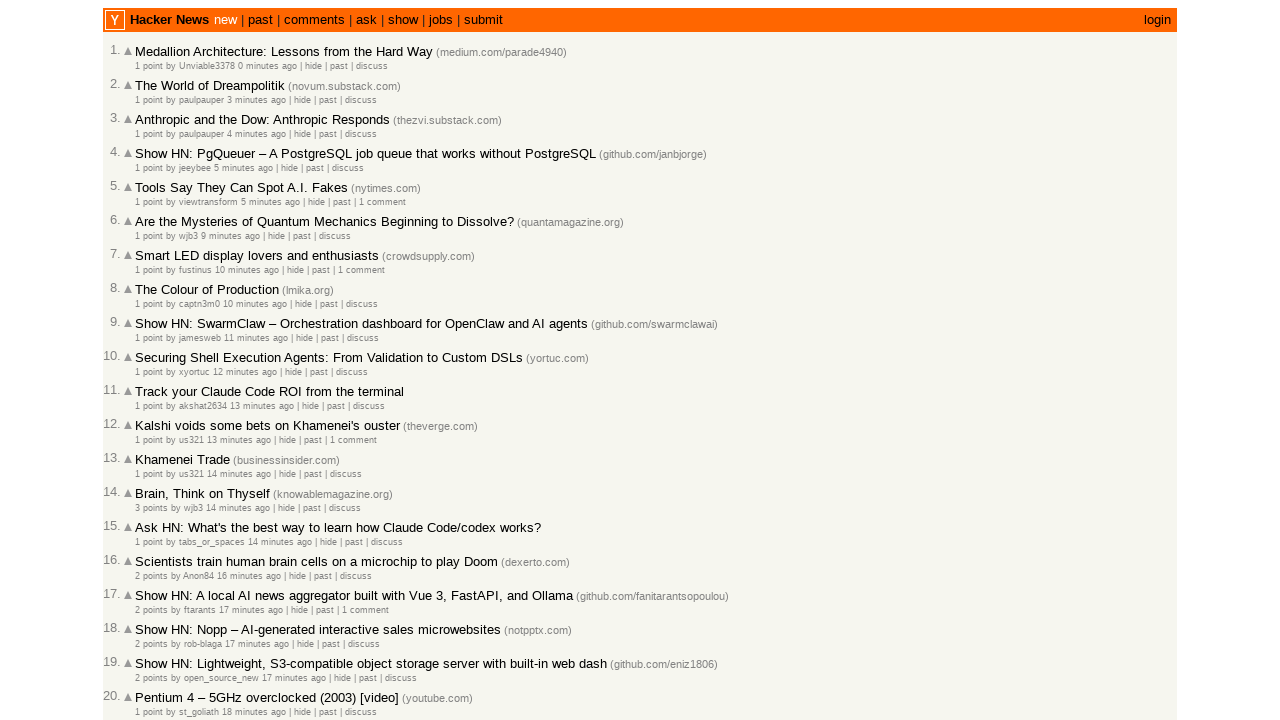

Retrieved 92 rows from the articles table
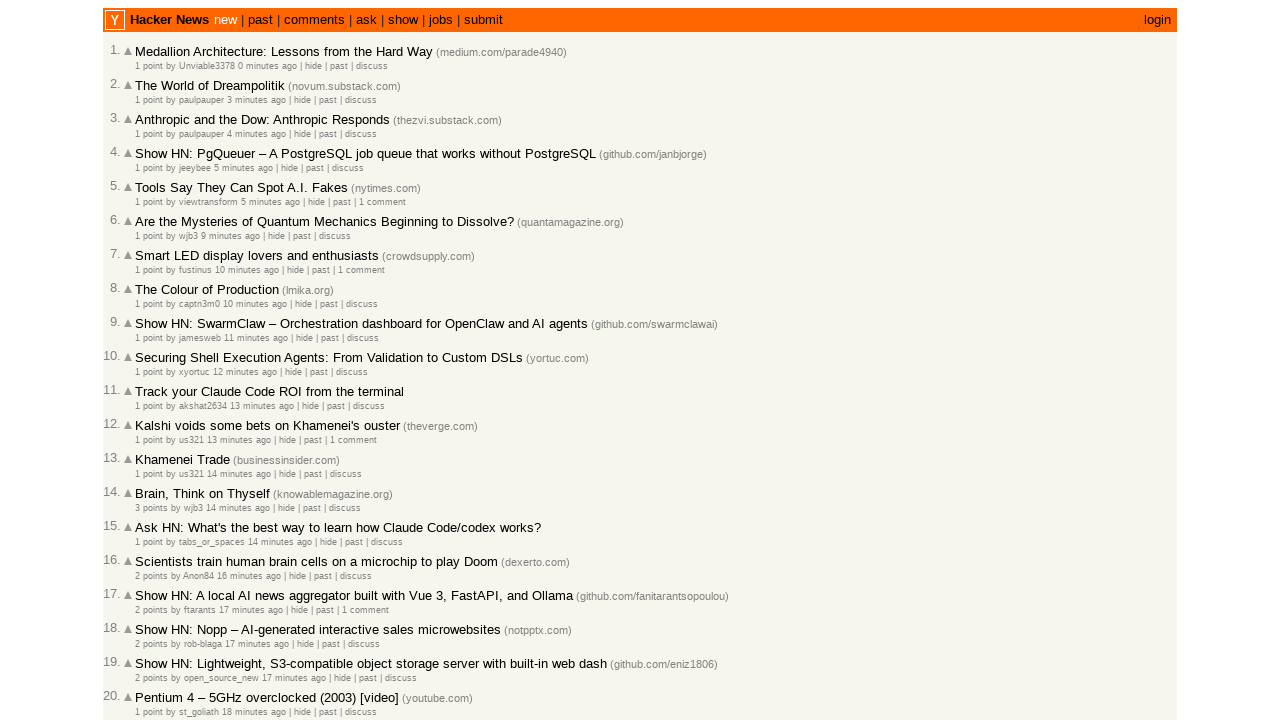

Retrieved metadata row for article 1
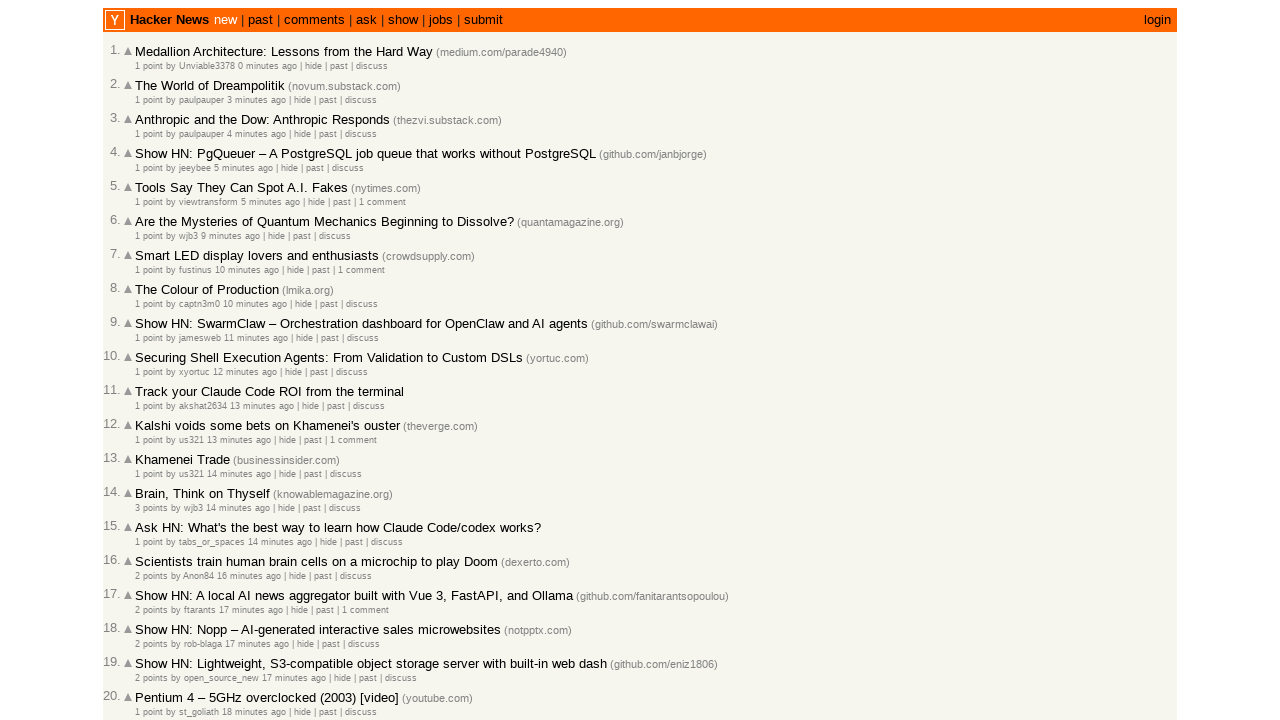

Retrieved 2 links from metadata row 1
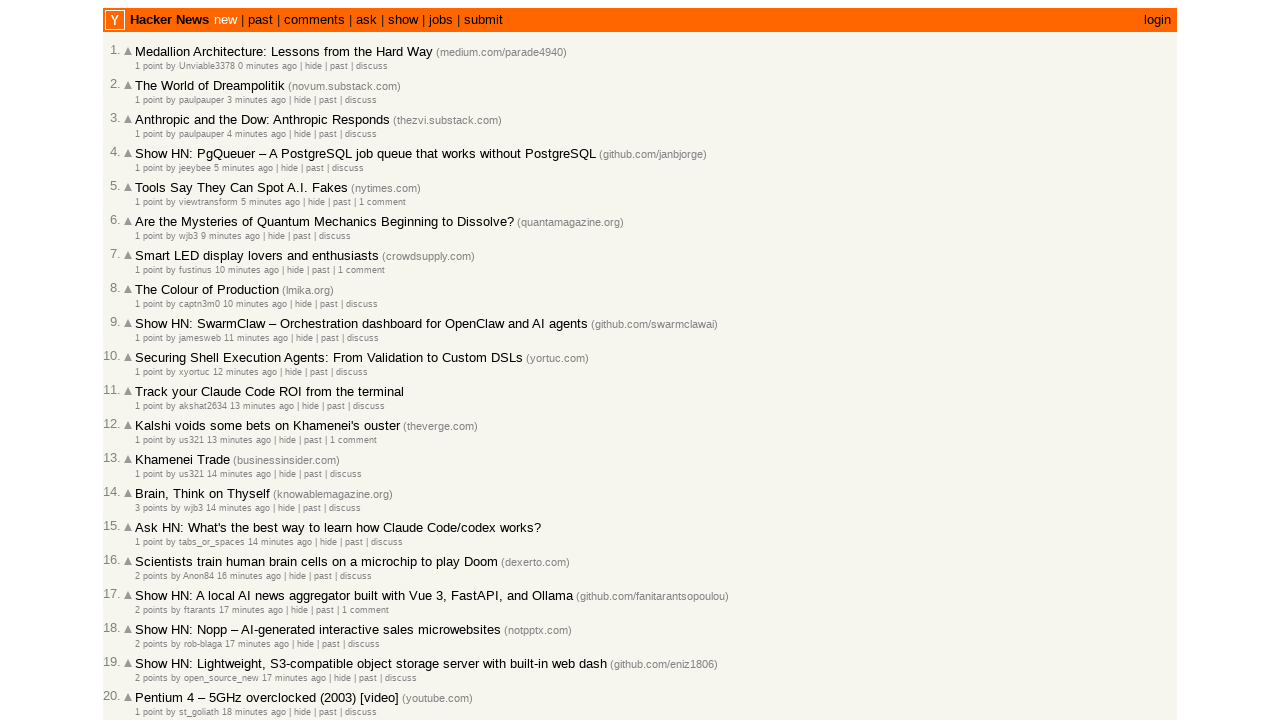

Extracted timestamp for article 1: 2026-03-01T21:42:20 1772401340
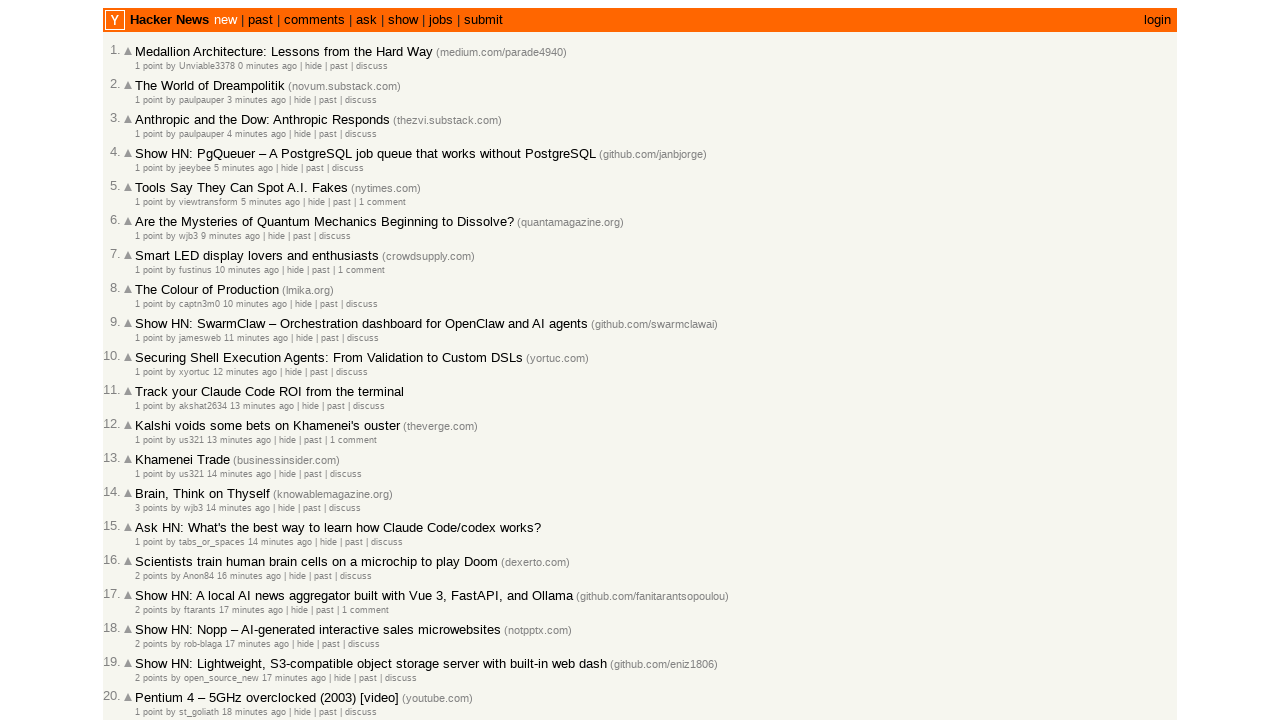

Added timestamp to collection (total: 1)
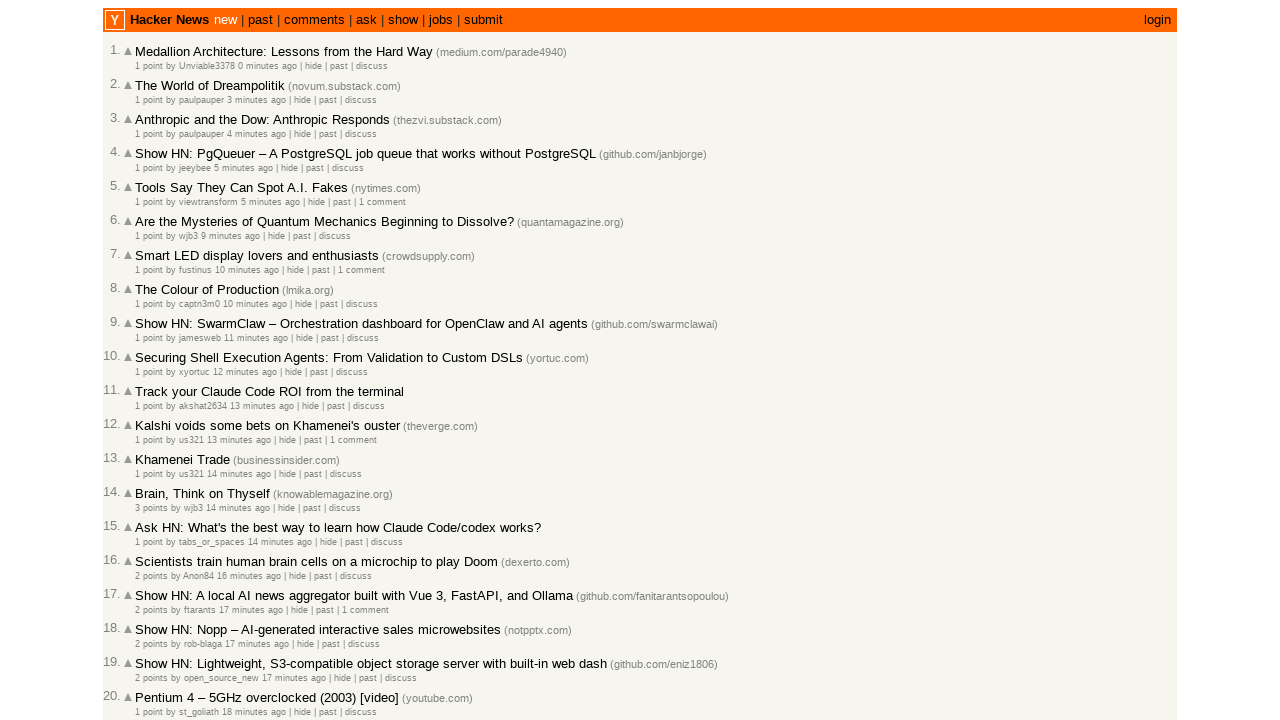

Retrieved metadata row for article 2
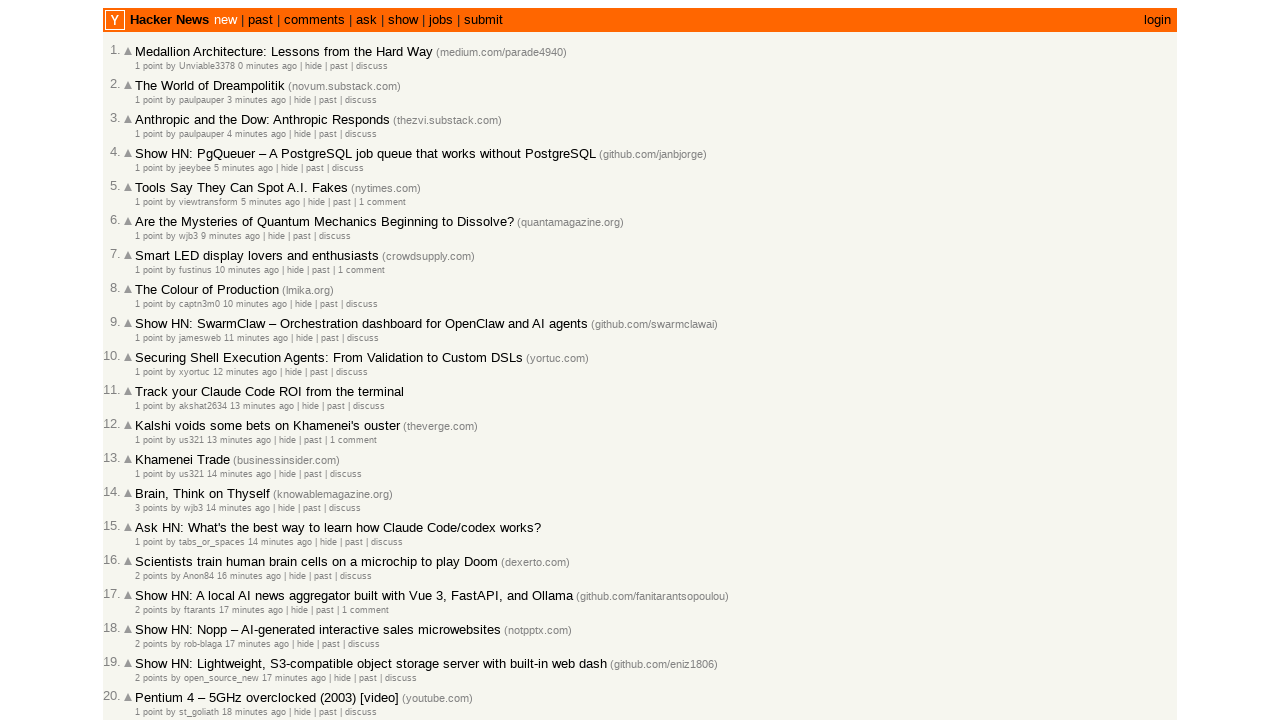

Retrieved 2 links from metadata row 2
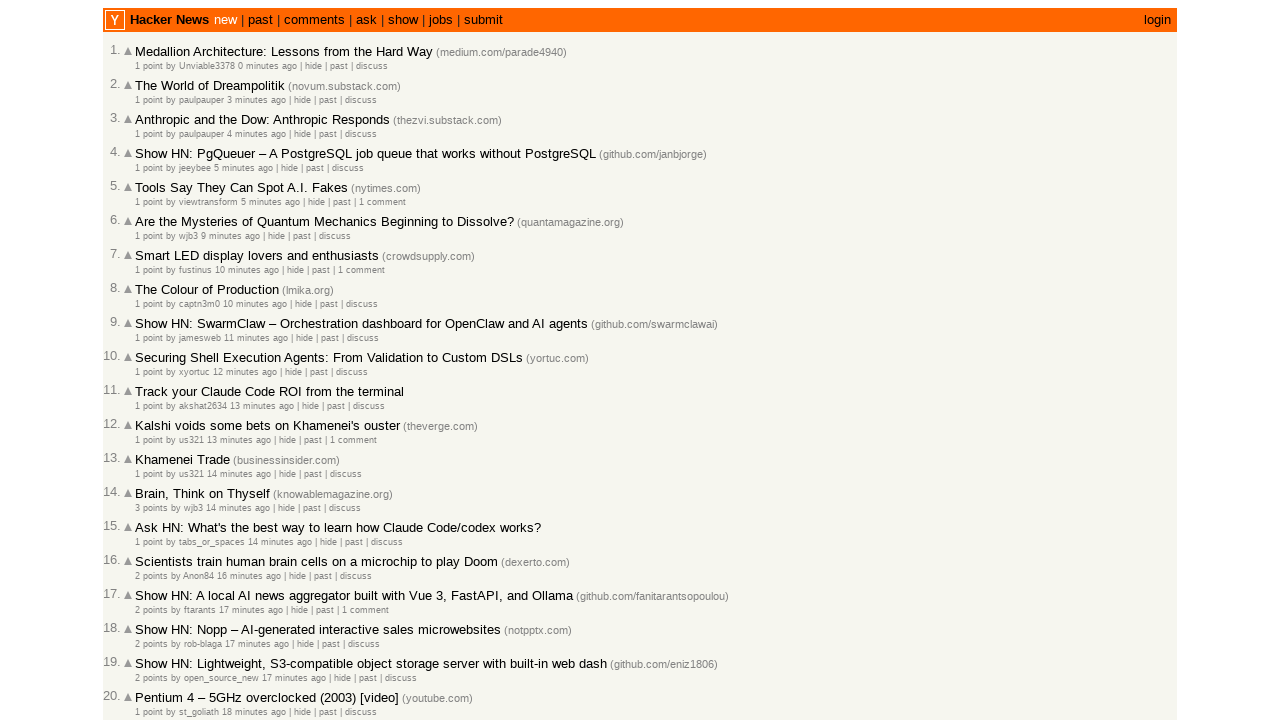

Extracted timestamp for article 2: 2026-03-01T21:39:43 1772401183
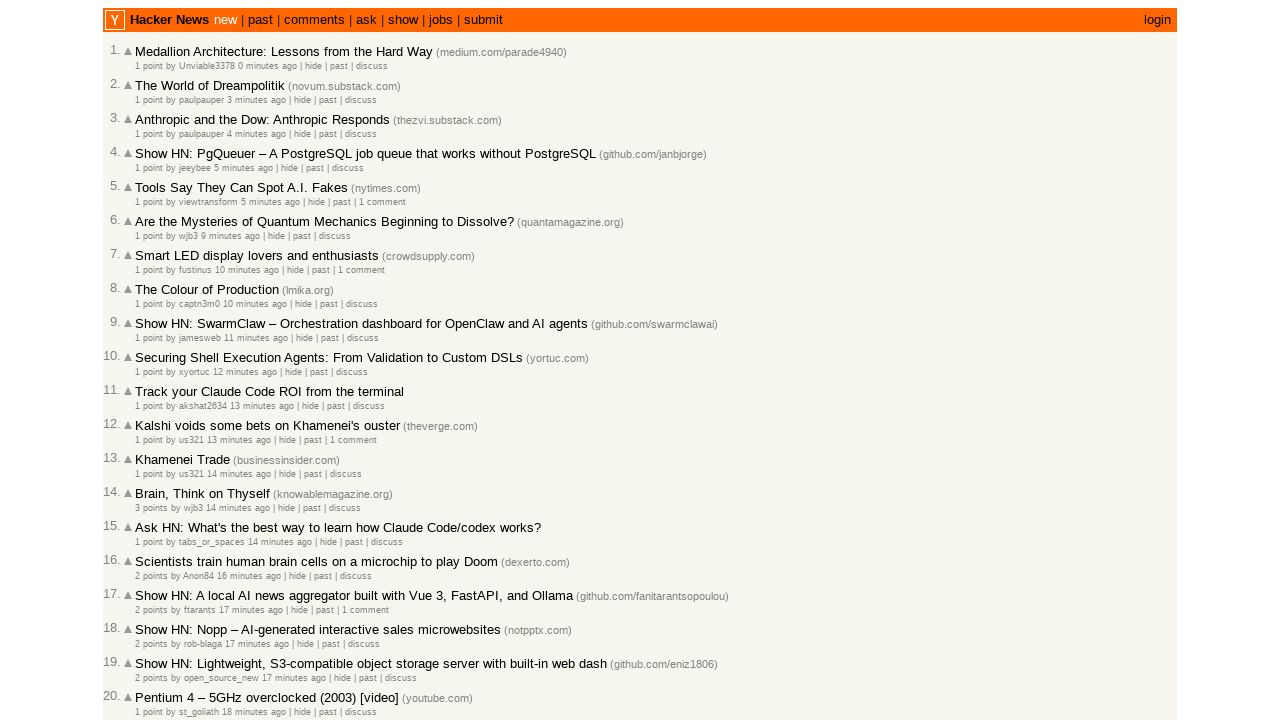

Added timestamp to collection (total: 2)
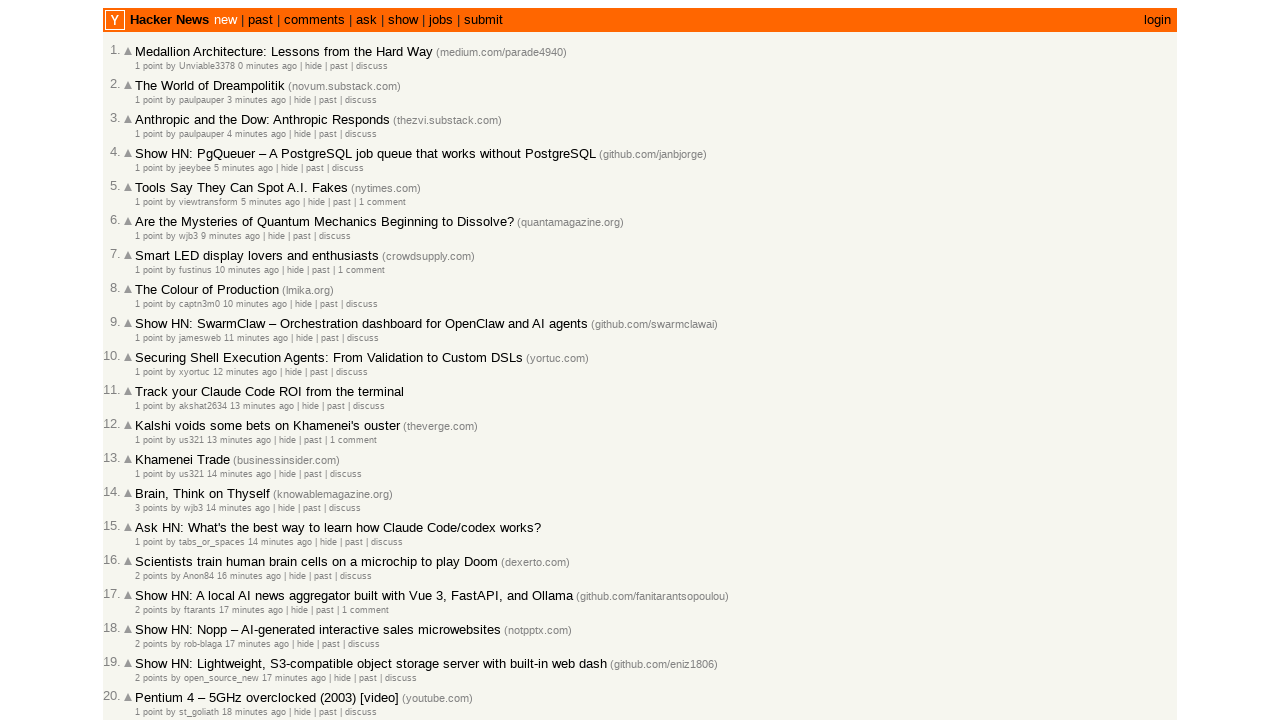

Retrieved metadata row for article 3
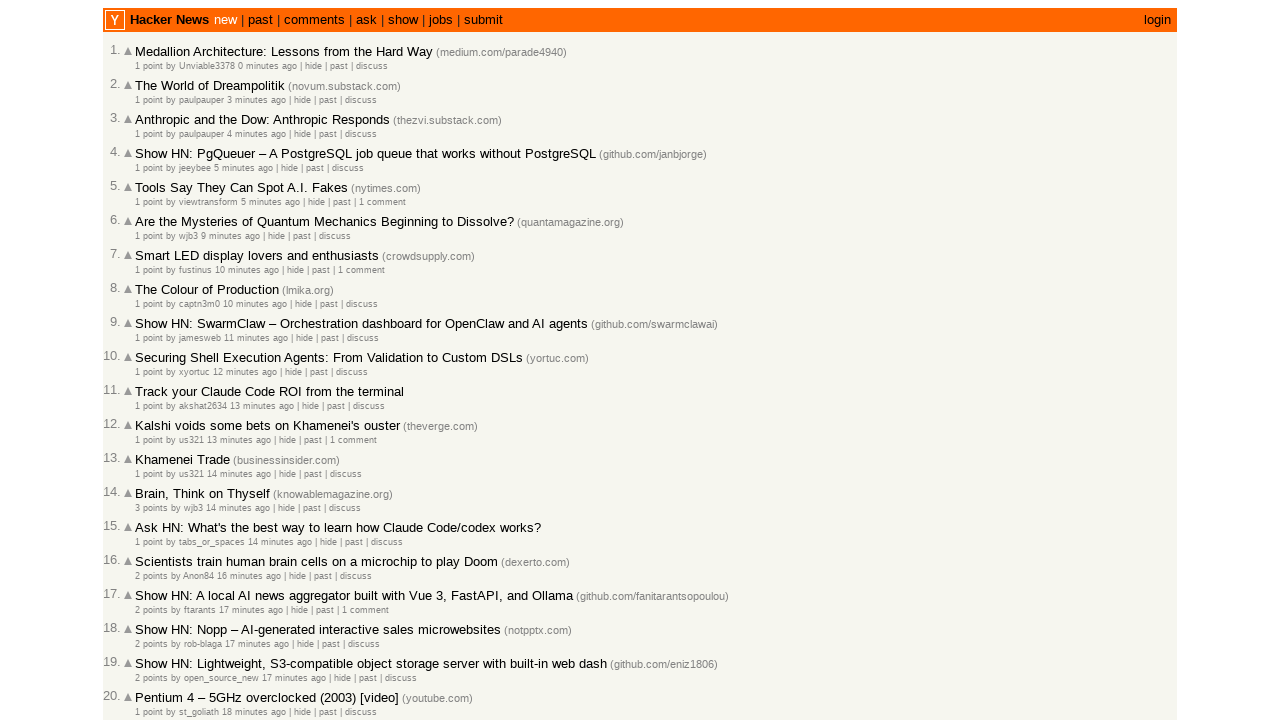

Retrieved 2 links from metadata row 3
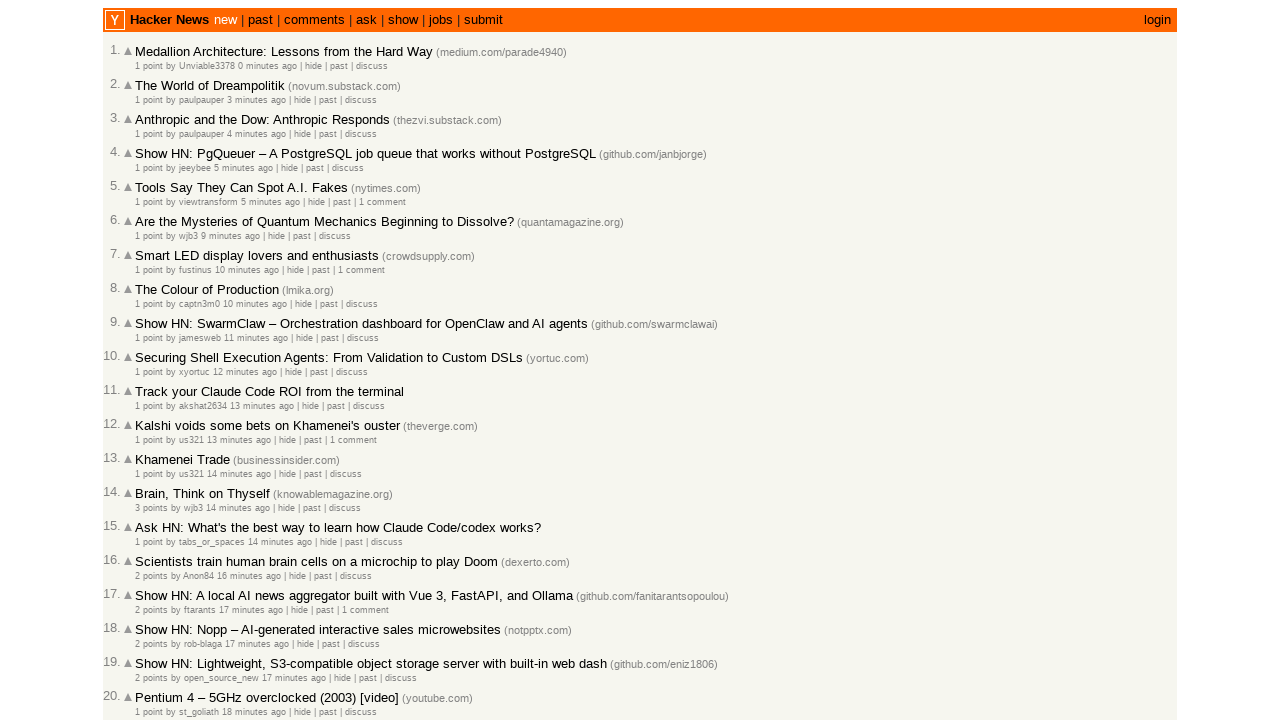

Extracted timestamp for article 3: 2026-03-01T21:38:44 1772401124
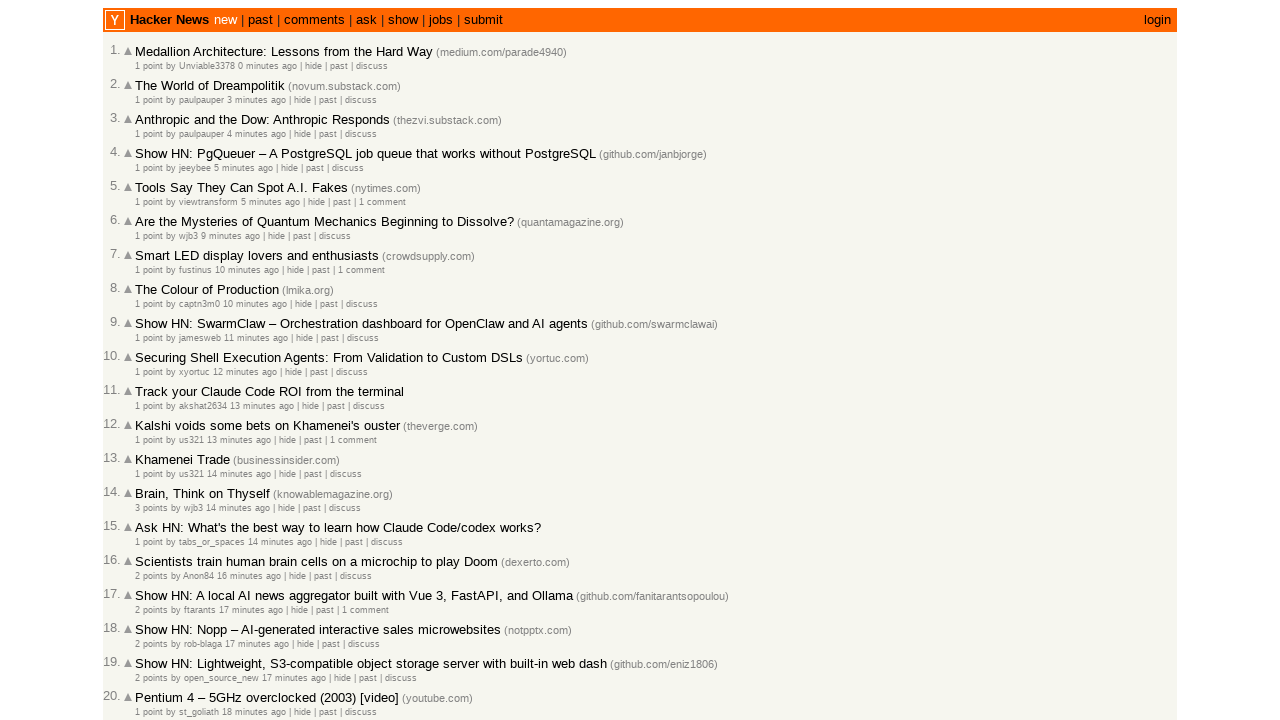

Added timestamp to collection (total: 3)
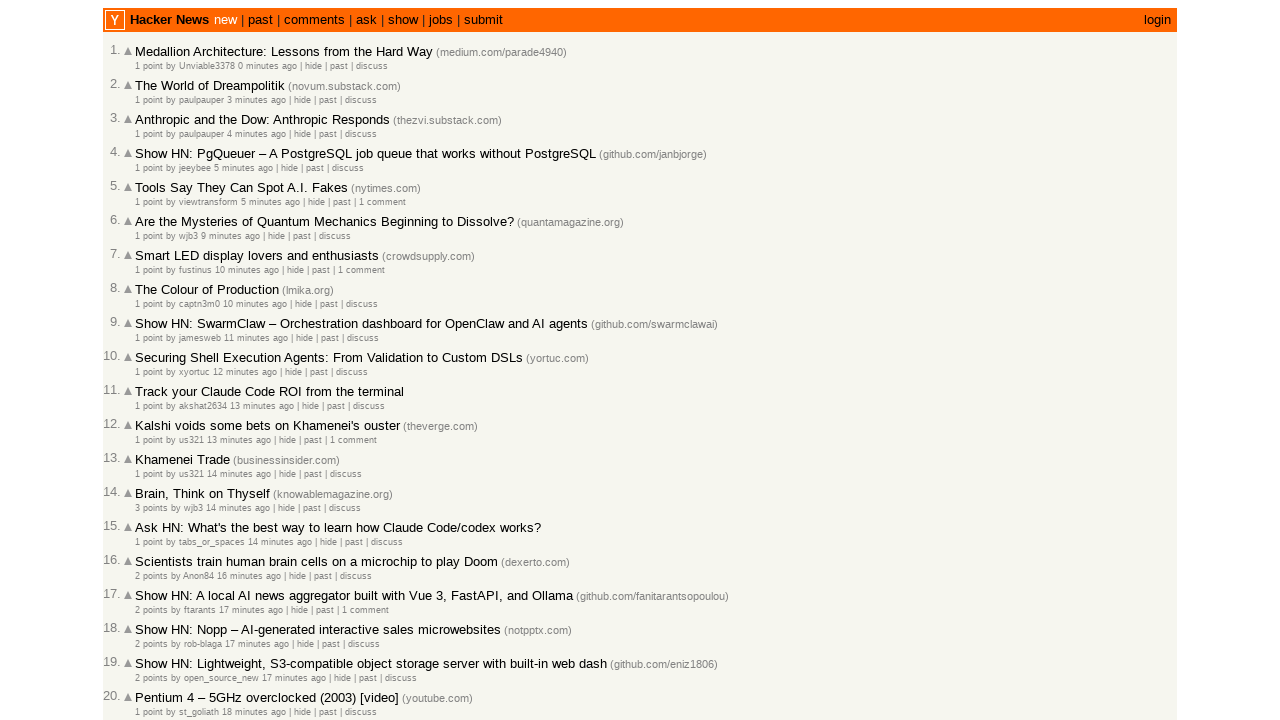

Retrieved metadata row for article 4
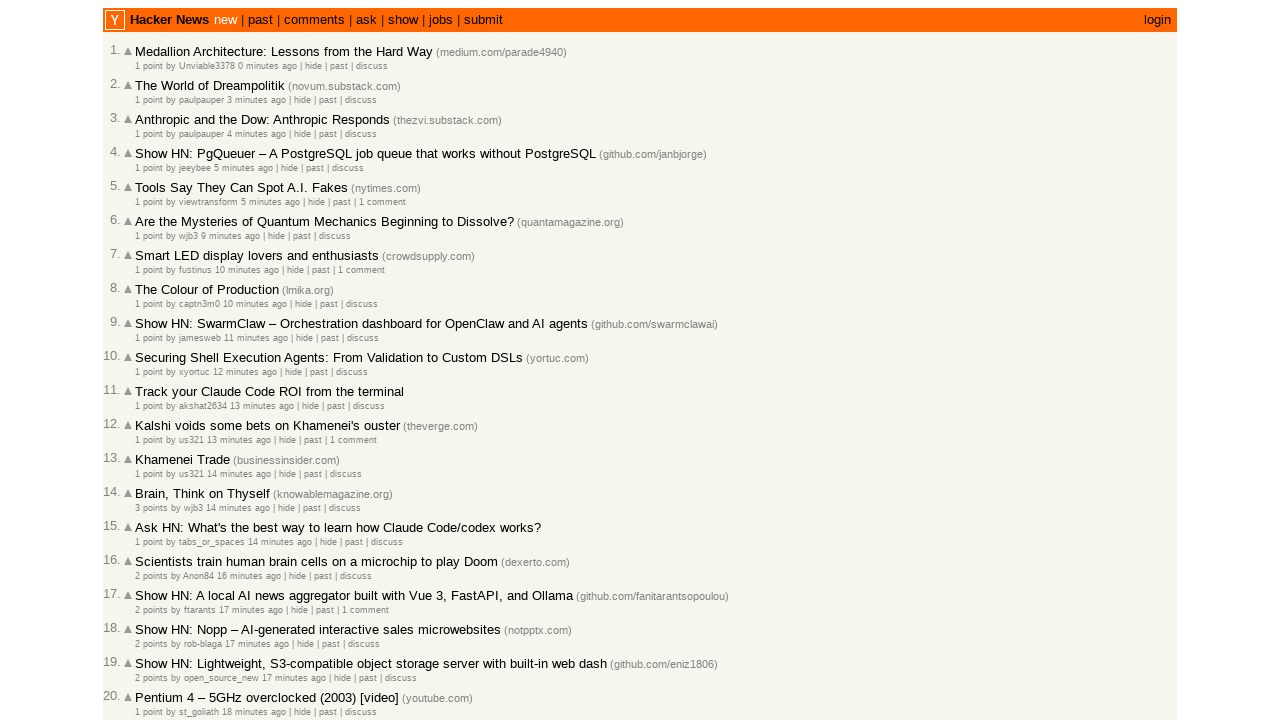

Retrieved 2 links from metadata row 4
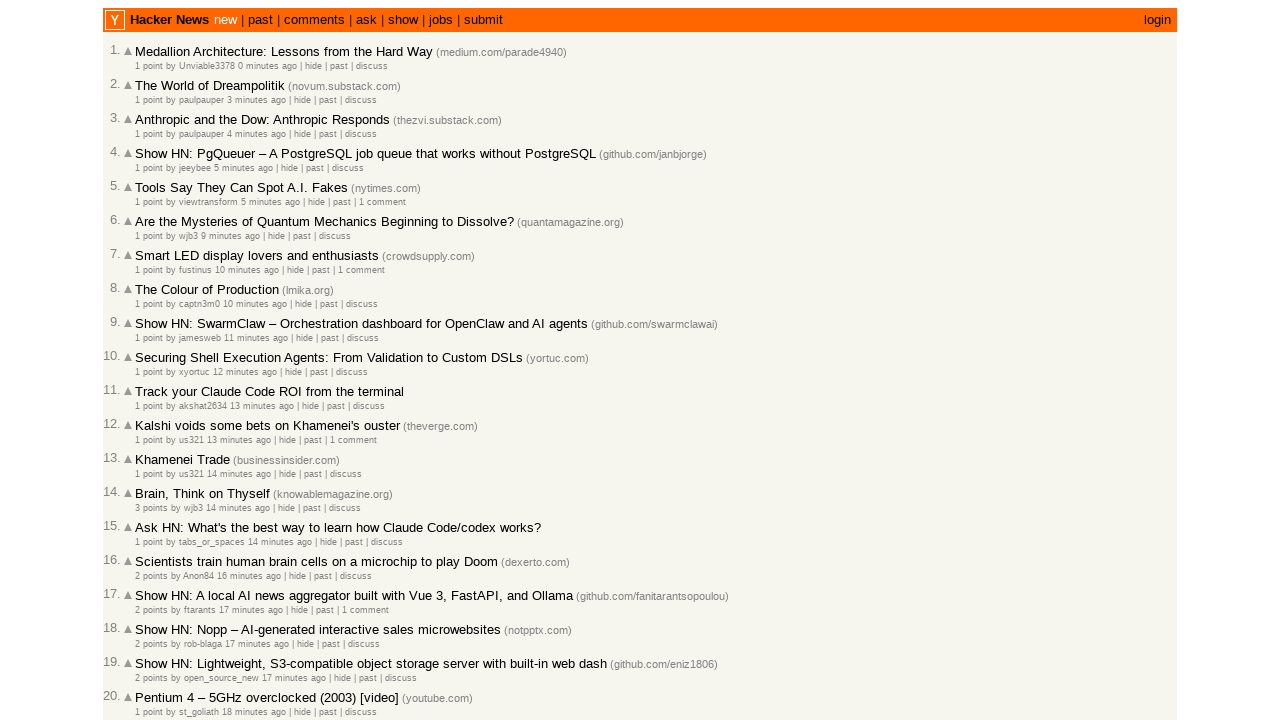

Extracted timestamp for article 4: 2026-03-01T21:38:06 1772401086
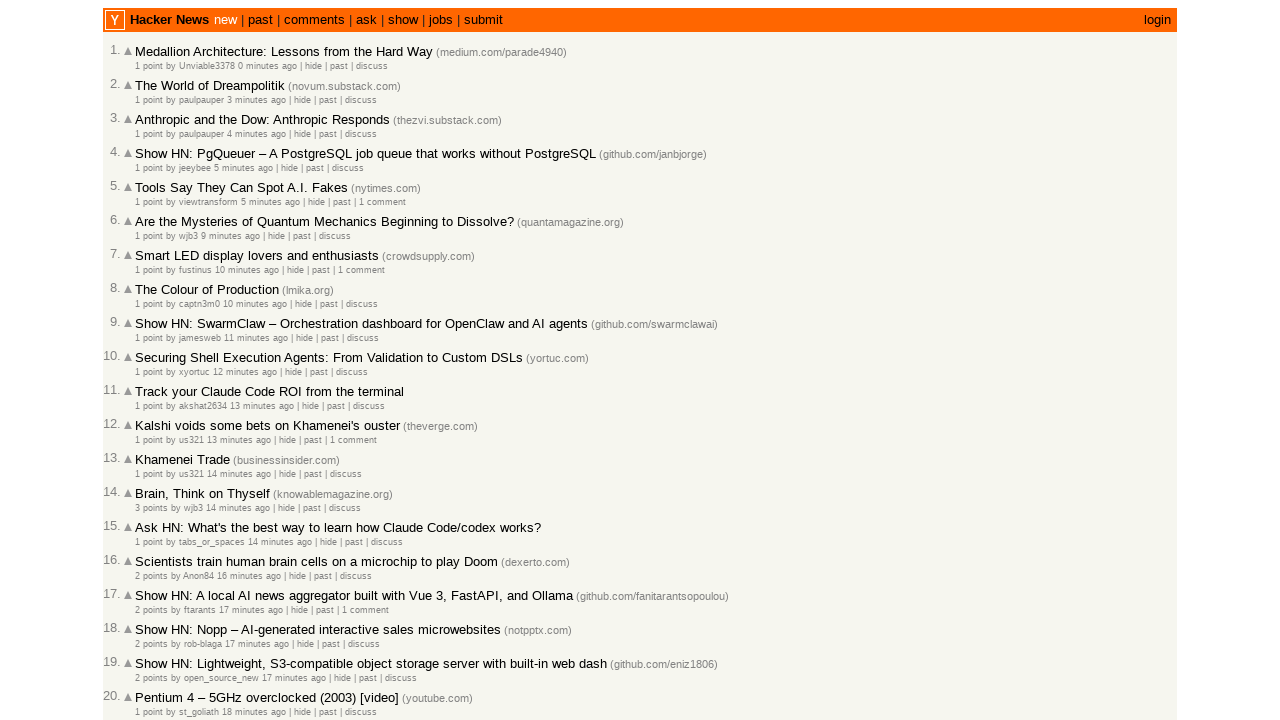

Added timestamp to collection (total: 4)
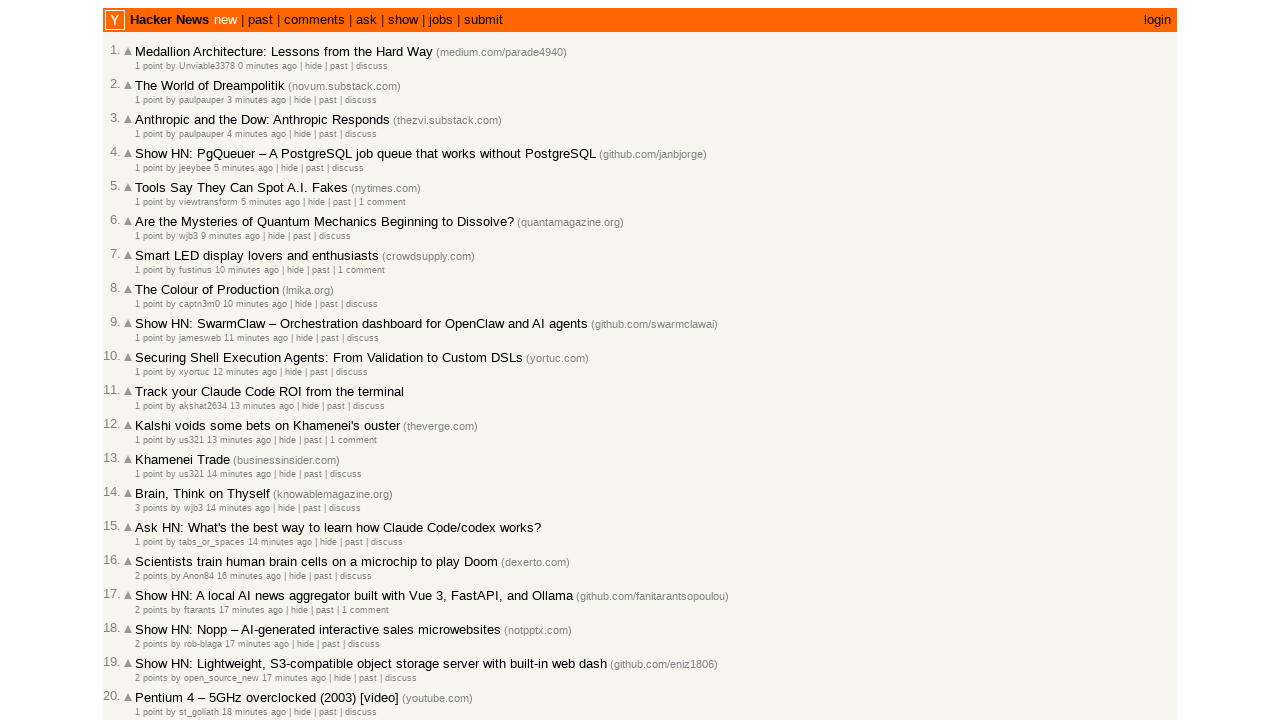

Retrieved metadata row for article 5
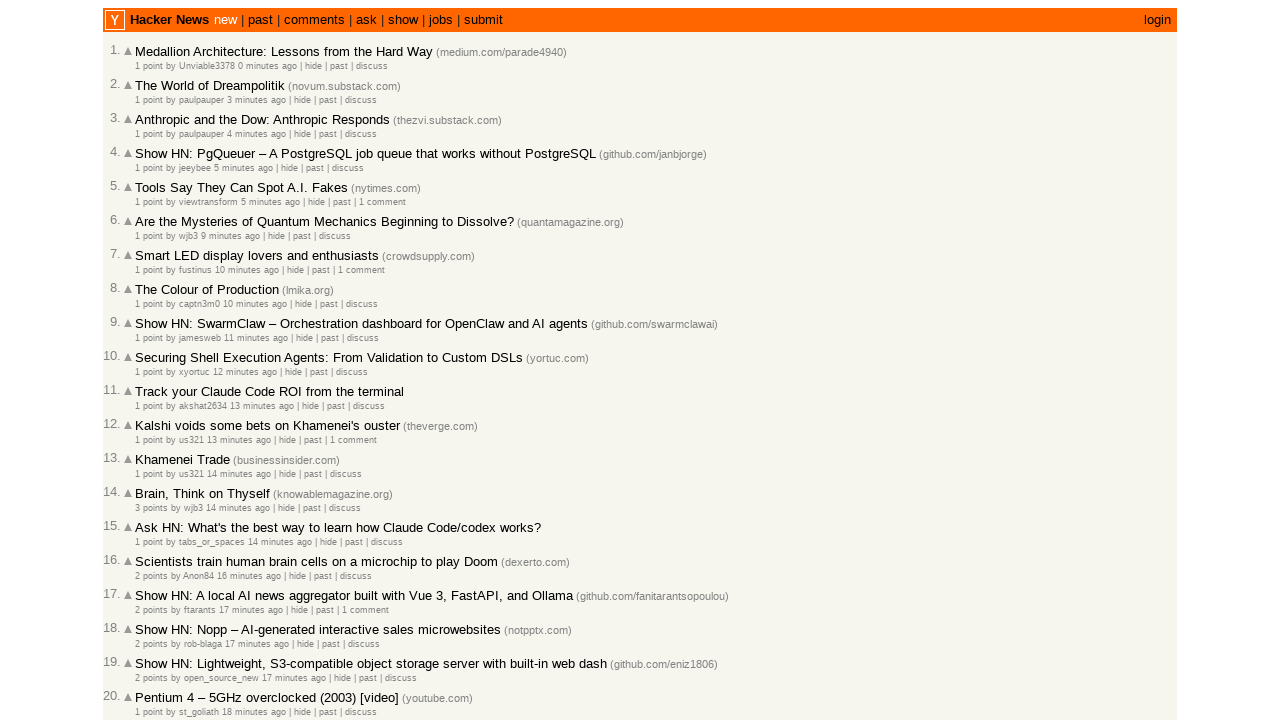

Retrieved 2 links from metadata row 5
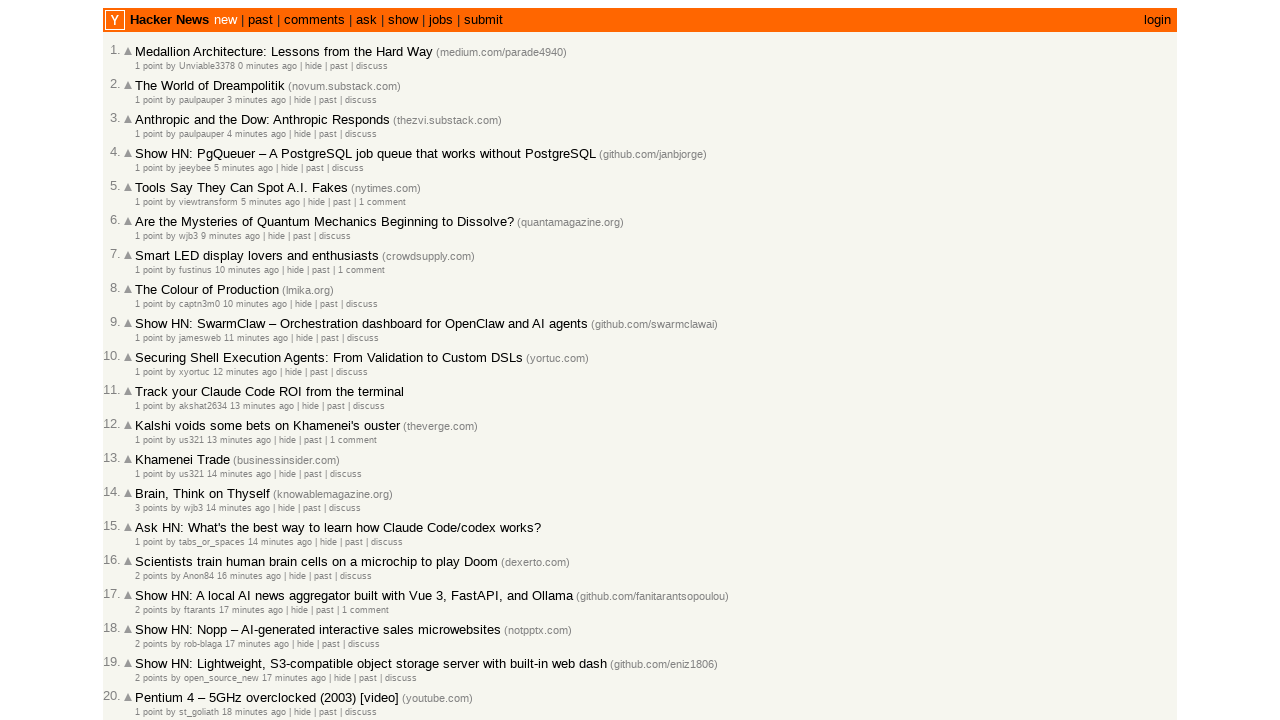

Extracted timestamp for article 5: 2026-03-01T21:37:37 1772401057
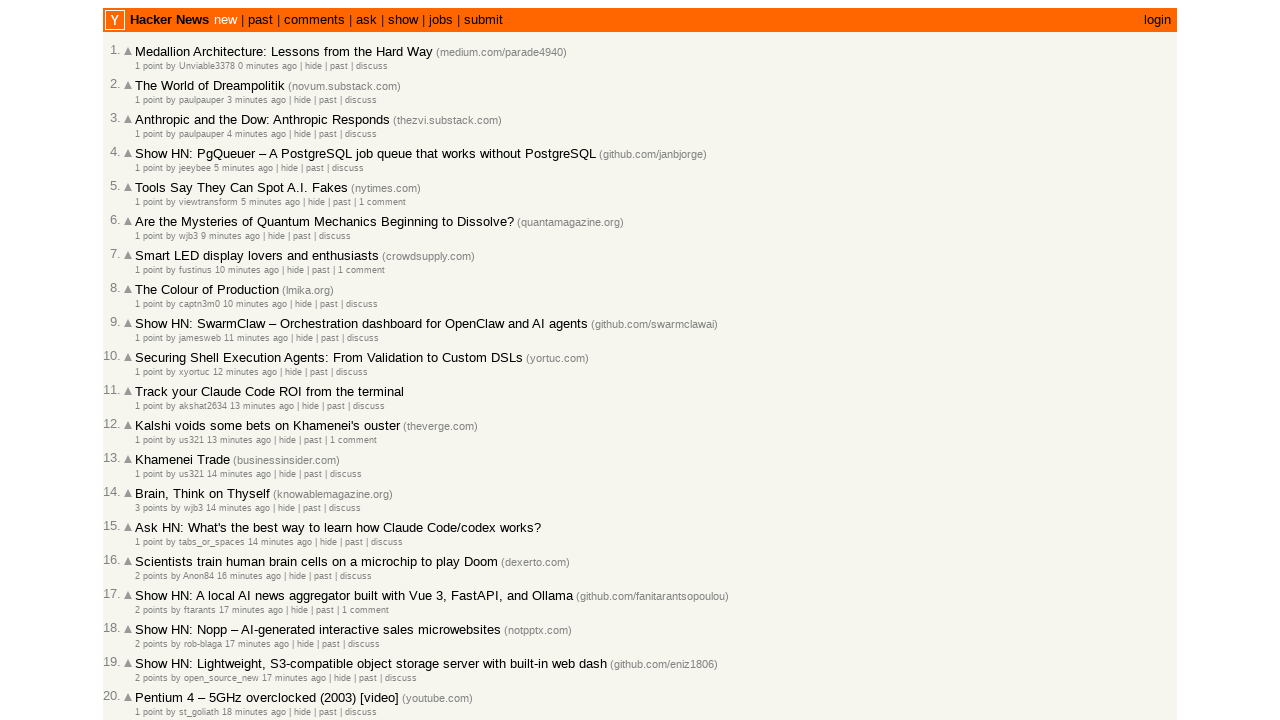

Added timestamp to collection (total: 5)
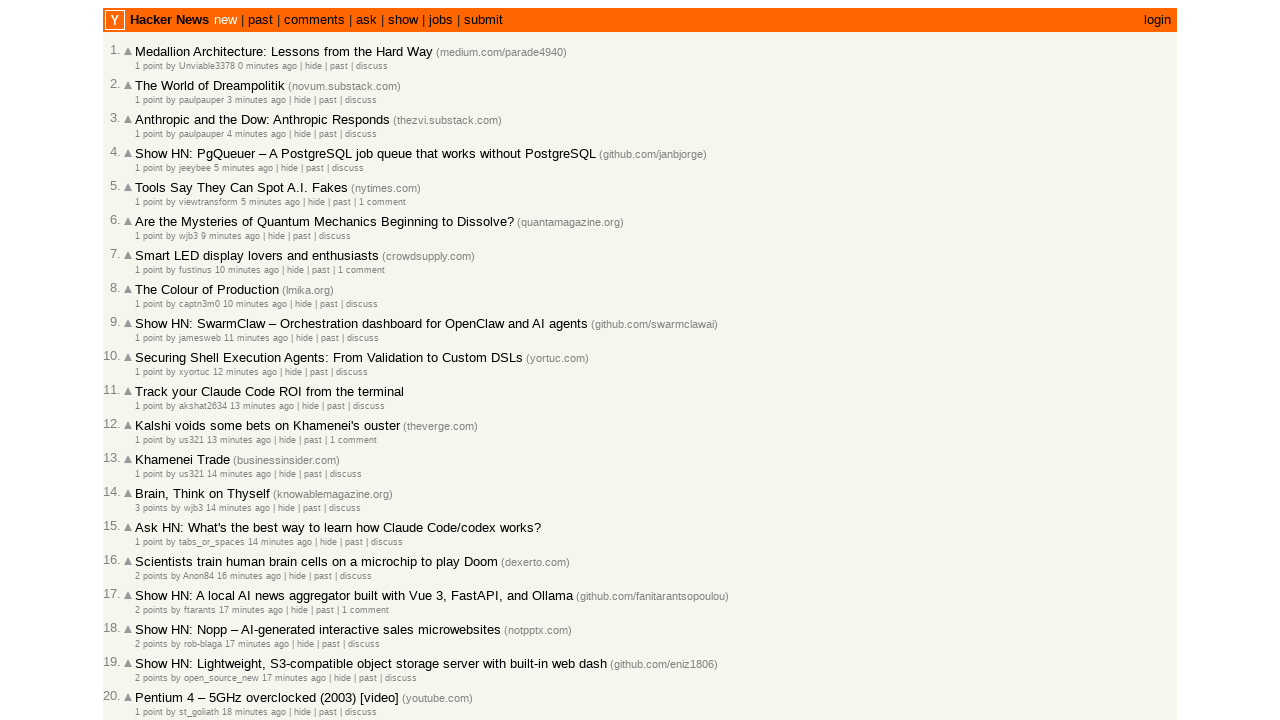

Retrieved metadata row for article 6
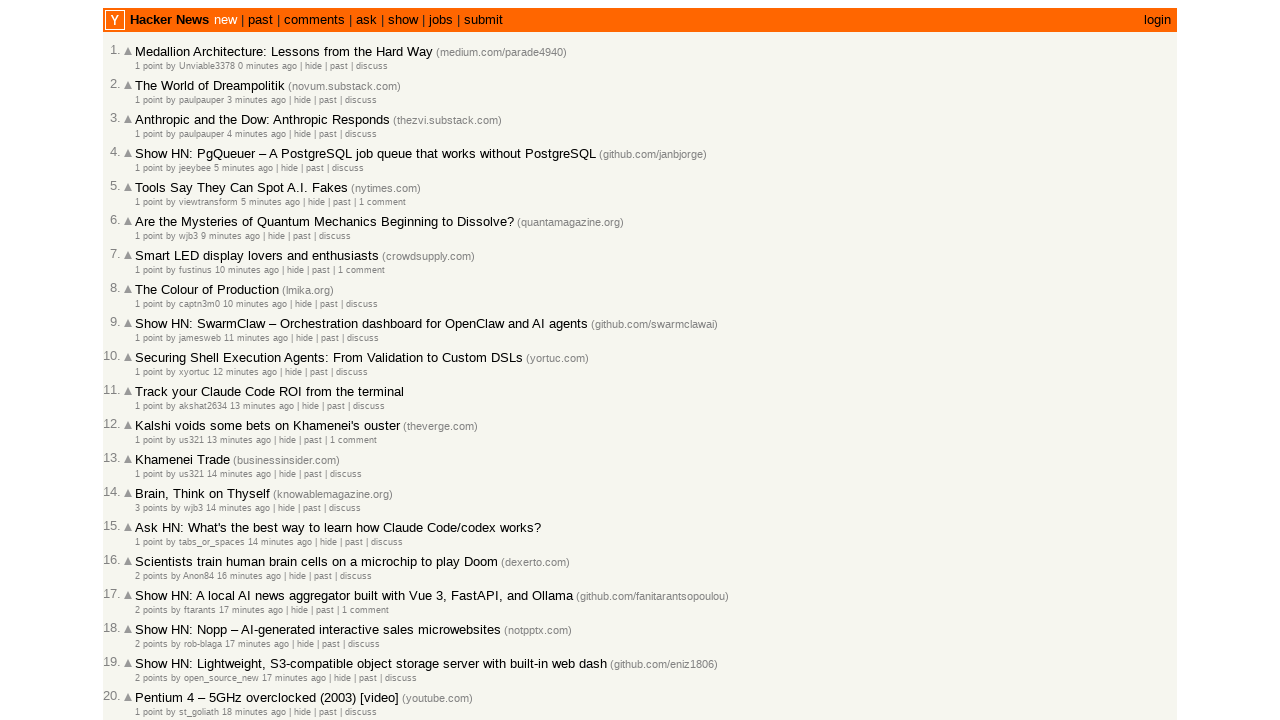

Retrieved 2 links from metadata row 6
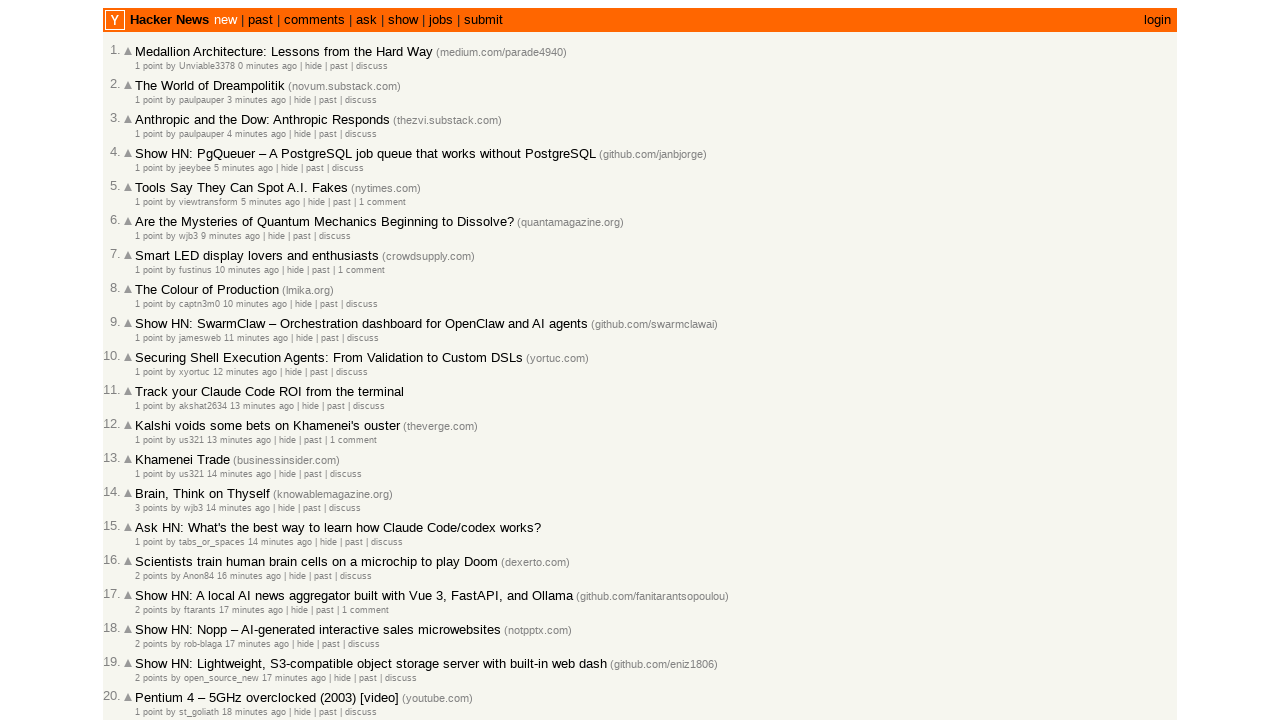

Extracted timestamp for article 6: 2026-03-01T21:33:19 1772400799
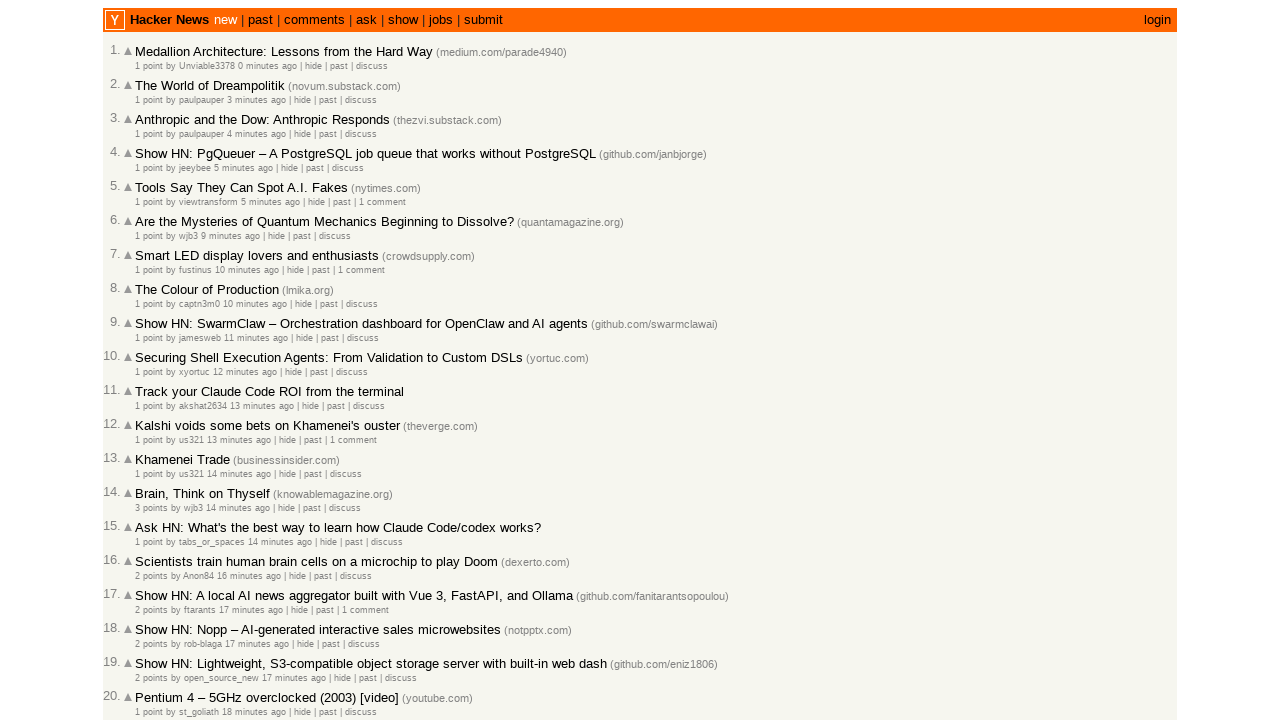

Added timestamp to collection (total: 6)
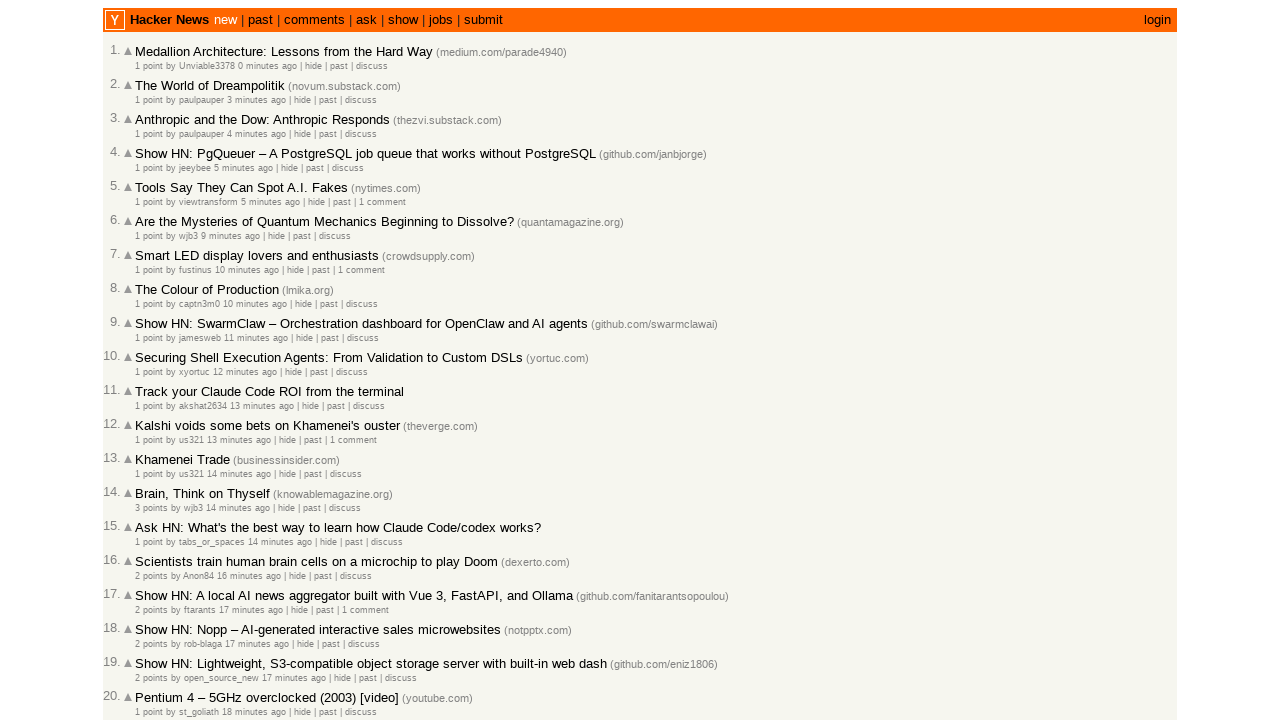

Retrieved metadata row for article 7
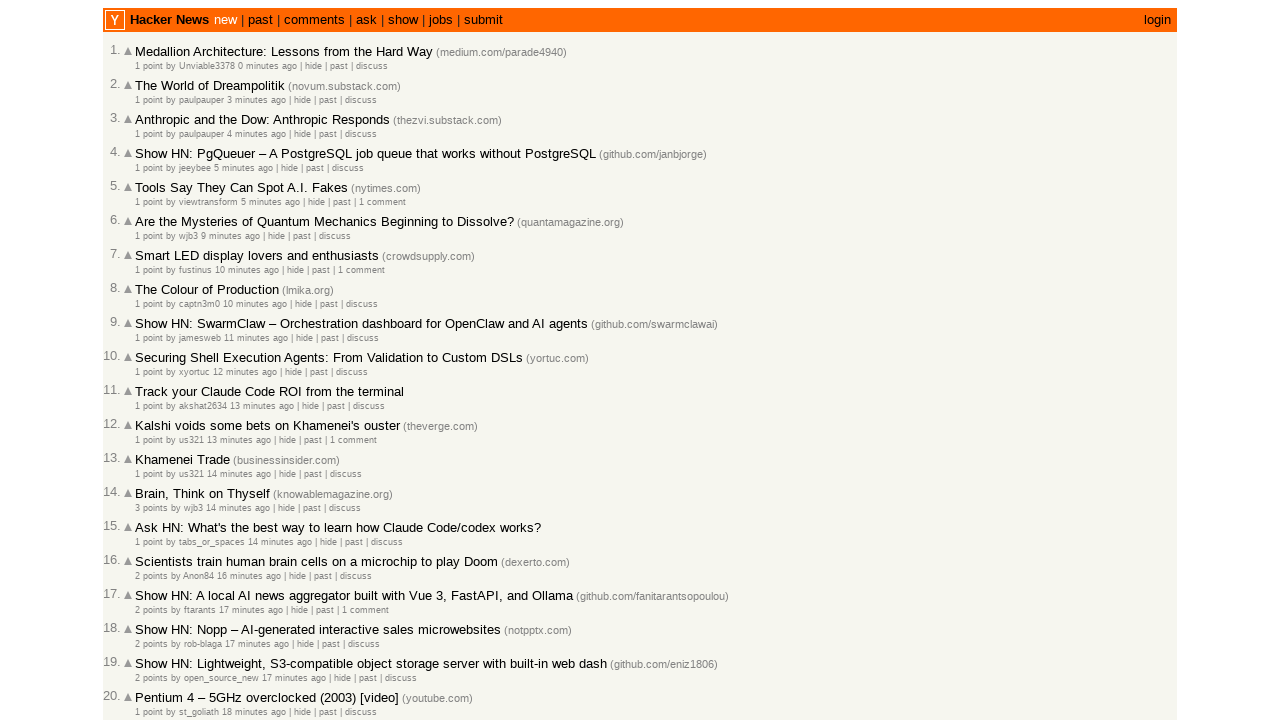

Retrieved 2 links from metadata row 7
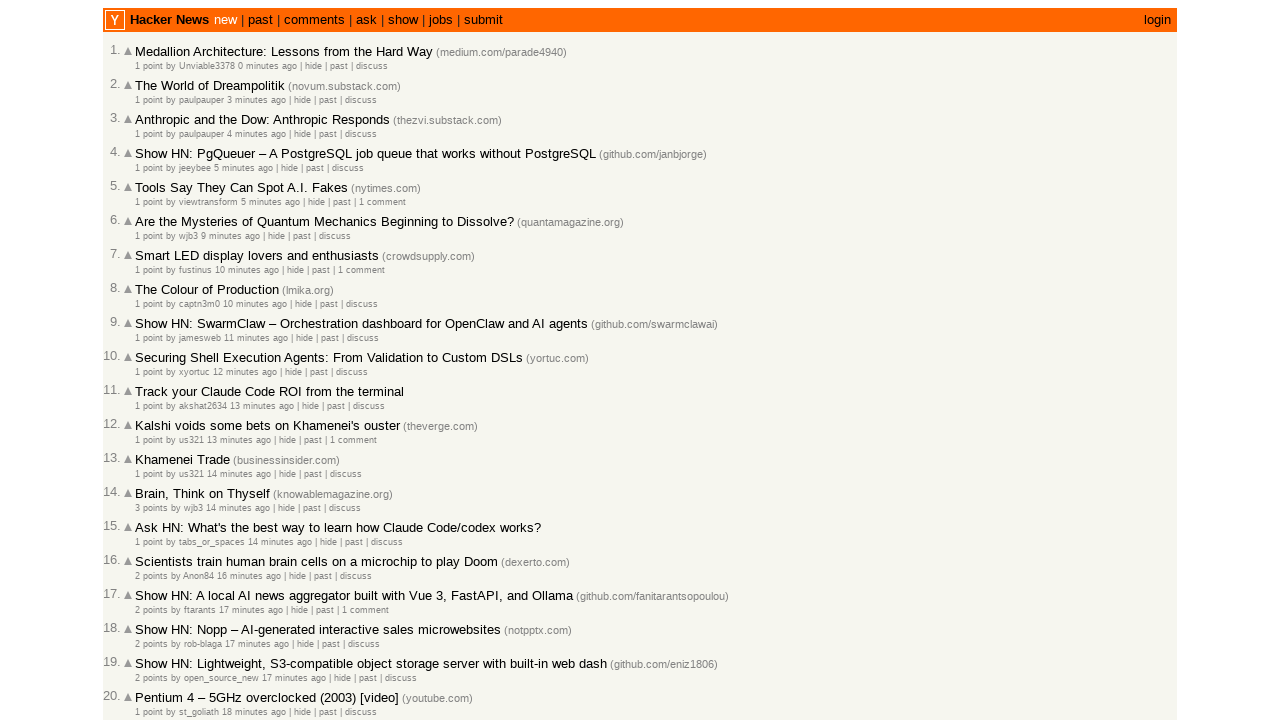

Extracted timestamp for article 7: 2026-03-01T21:32:50 1772400770
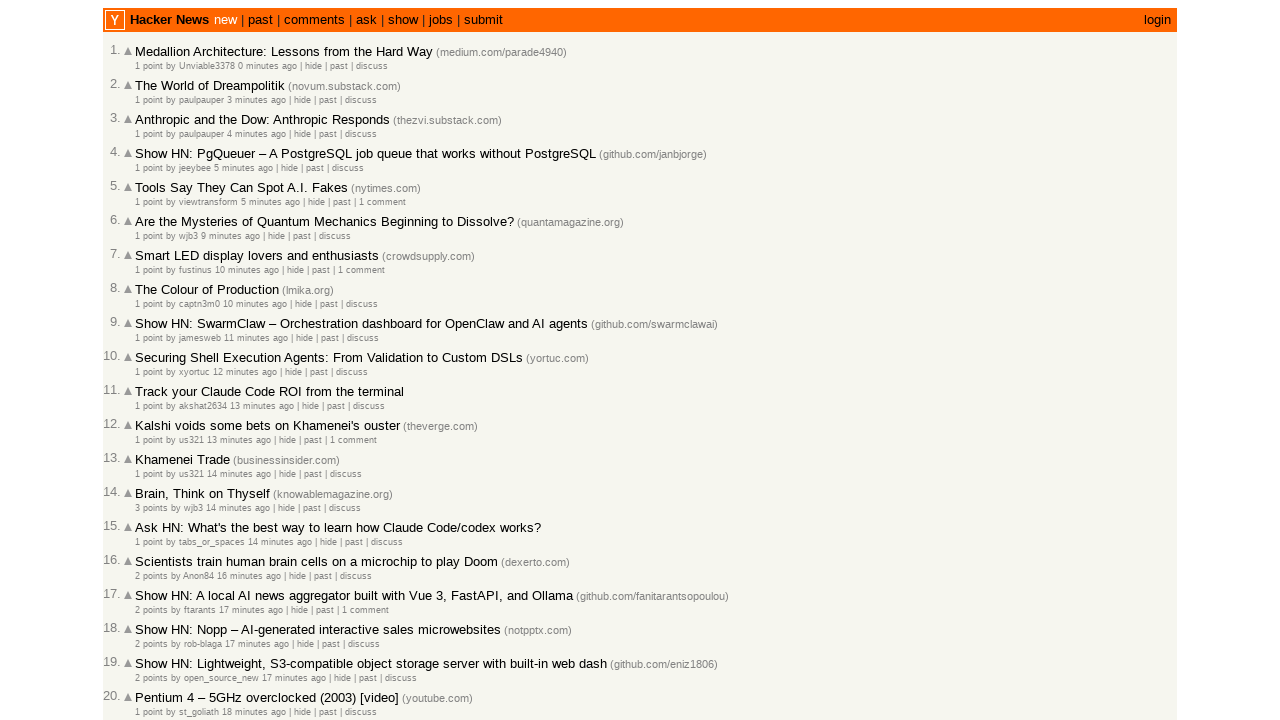

Added timestamp to collection (total: 7)
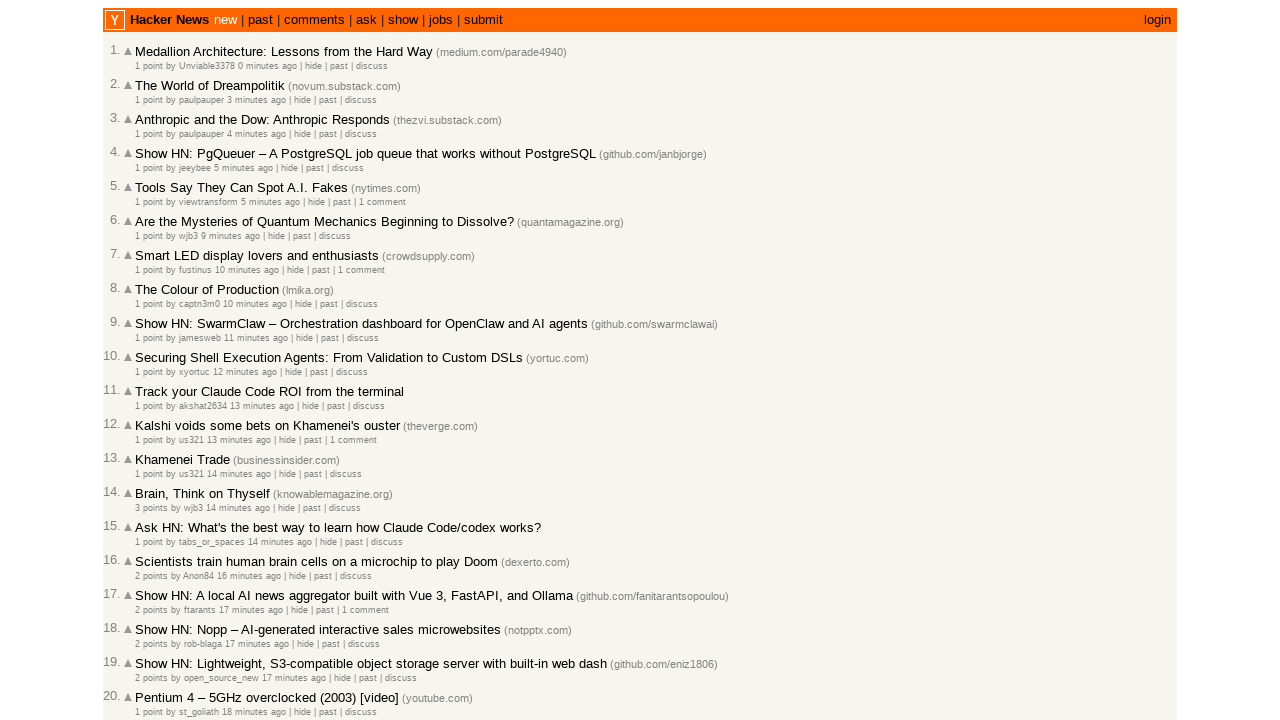

Retrieved metadata row for article 8
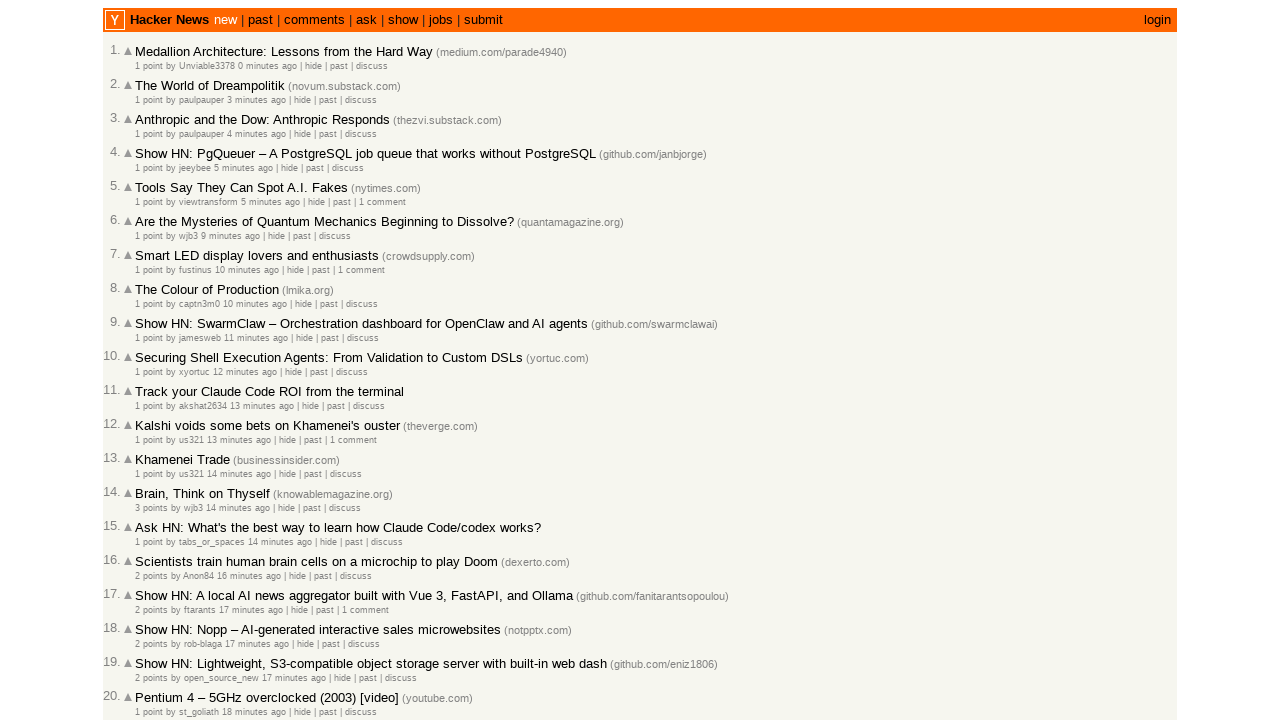

Retrieved 2 links from metadata row 8
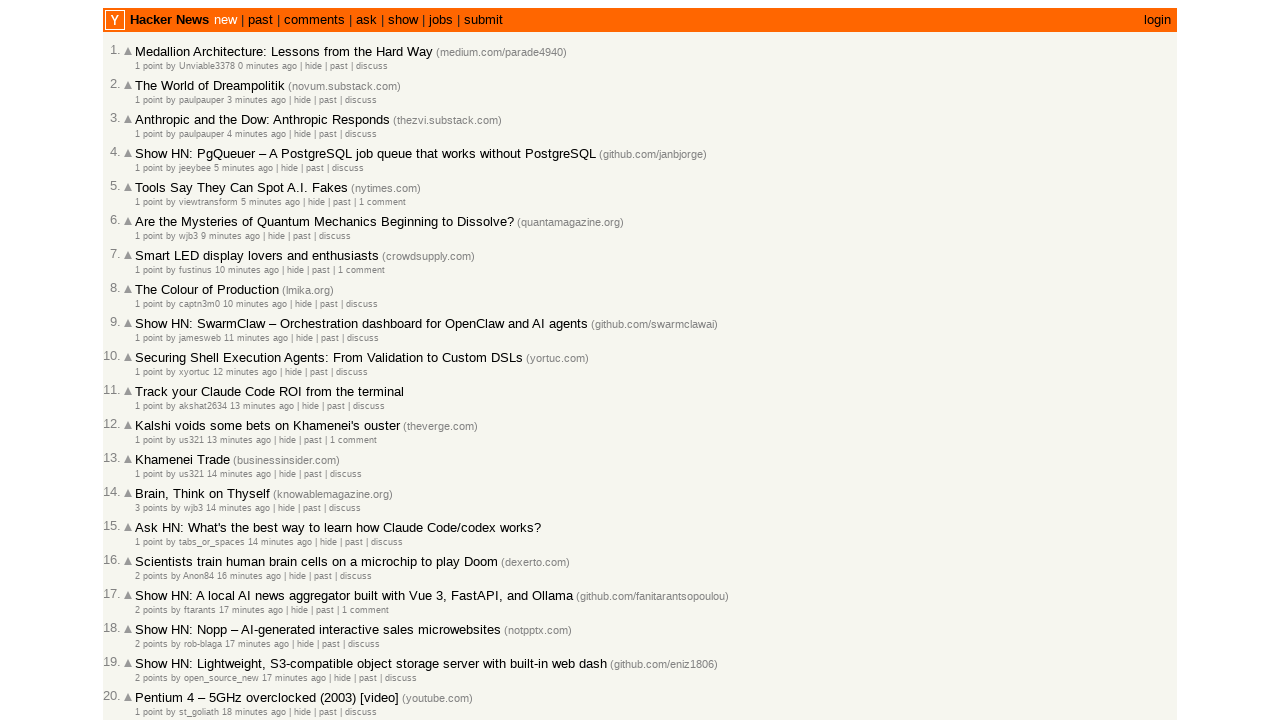

Extracted timestamp for article 8: 2026-03-01T21:32:27 1772400747
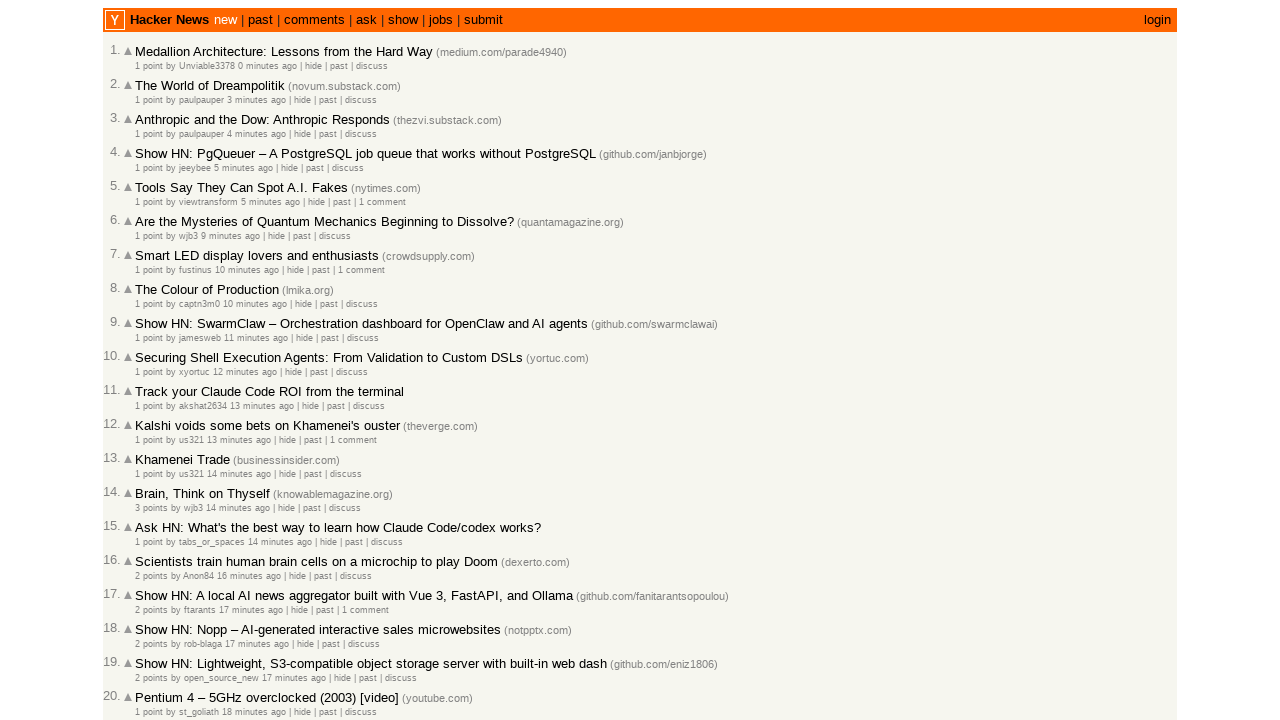

Added timestamp to collection (total: 8)
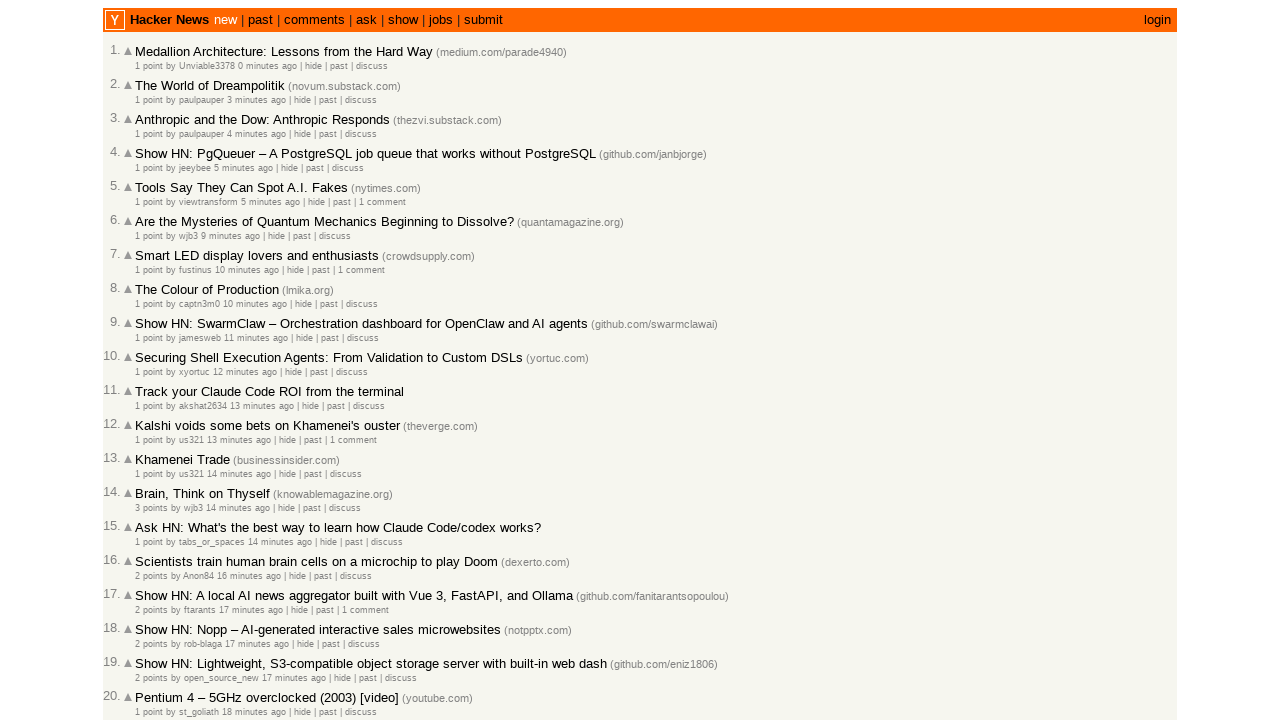

Retrieved metadata row for article 9
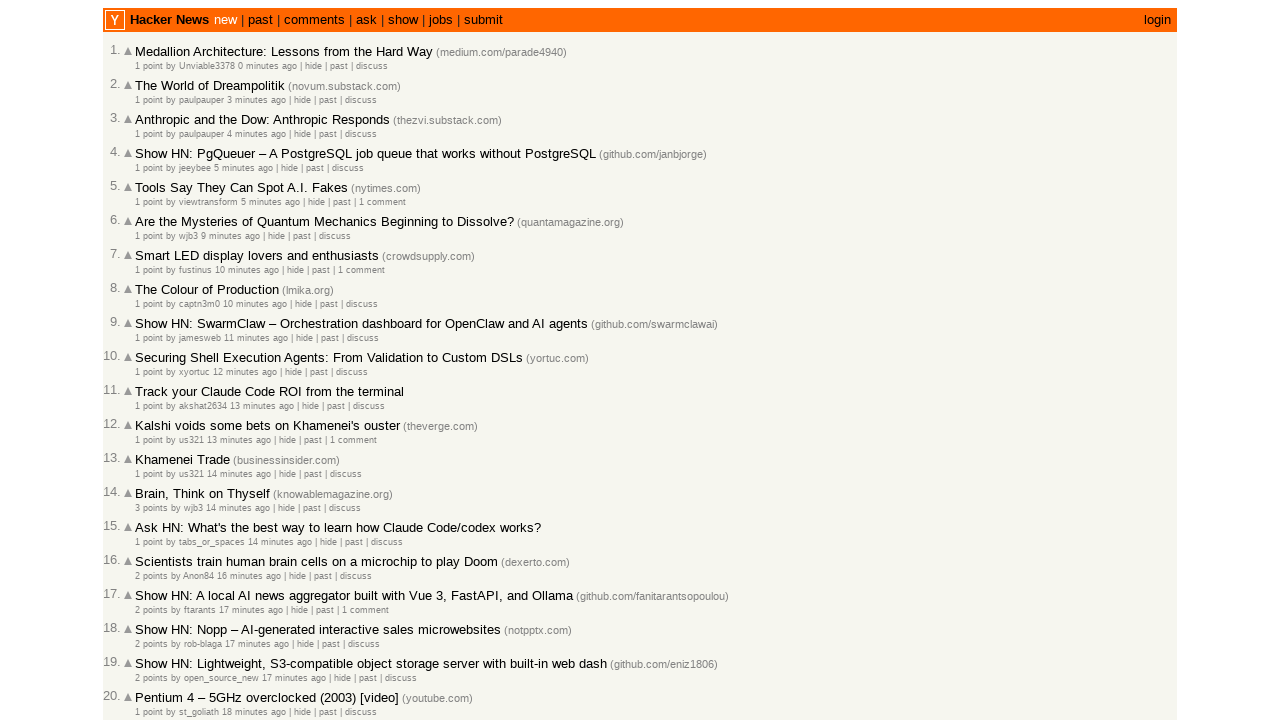

Retrieved 2 links from metadata row 9
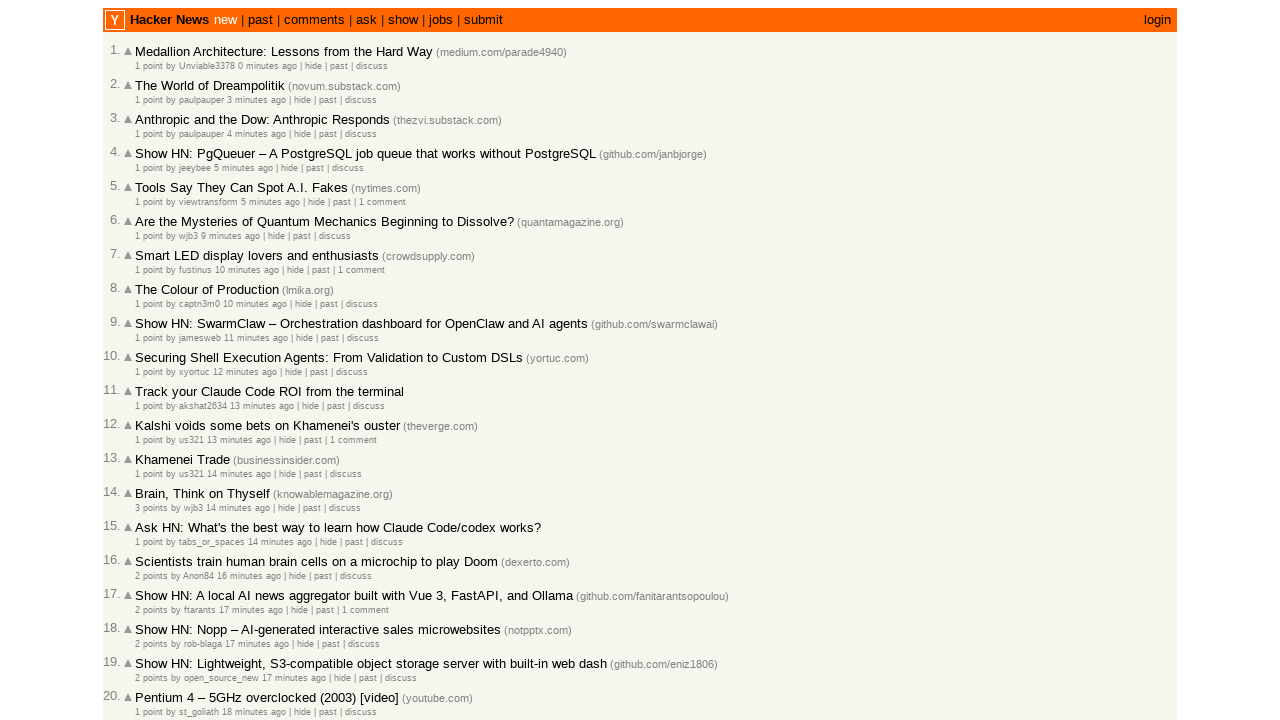

Extracted timestamp for article 9: 2026-03-01T21:32:01 1772400721
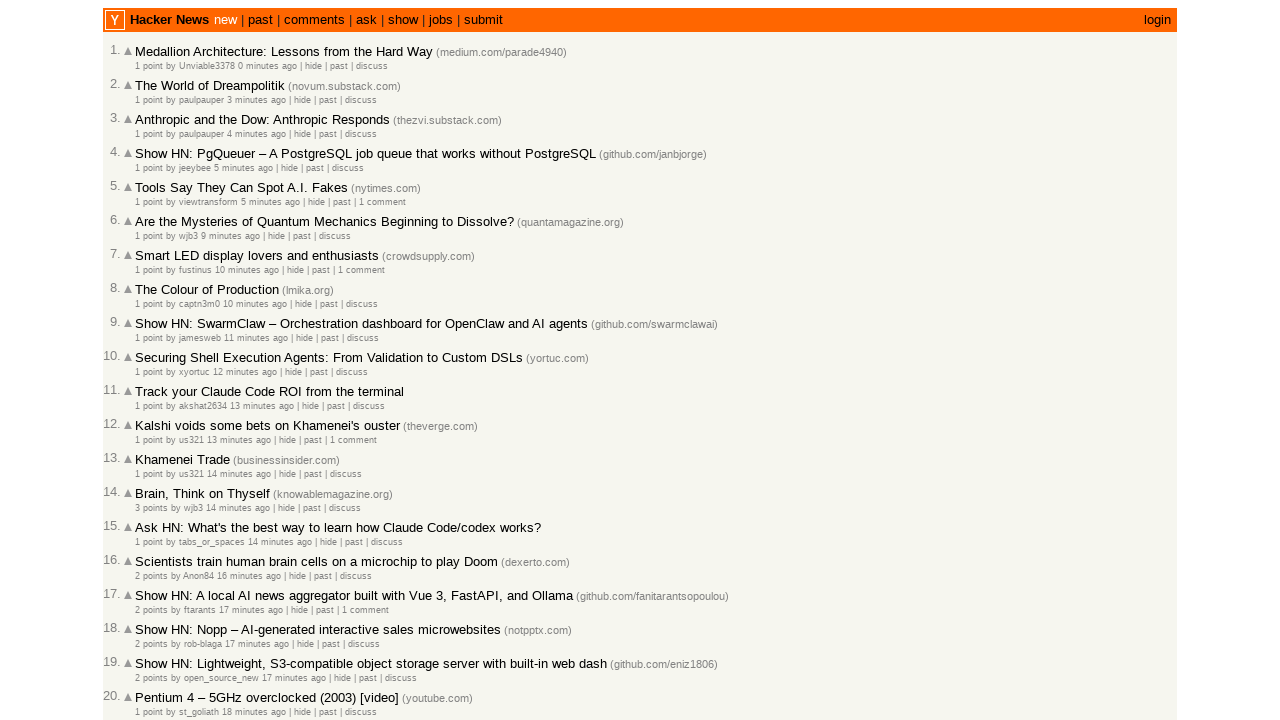

Added timestamp to collection (total: 9)
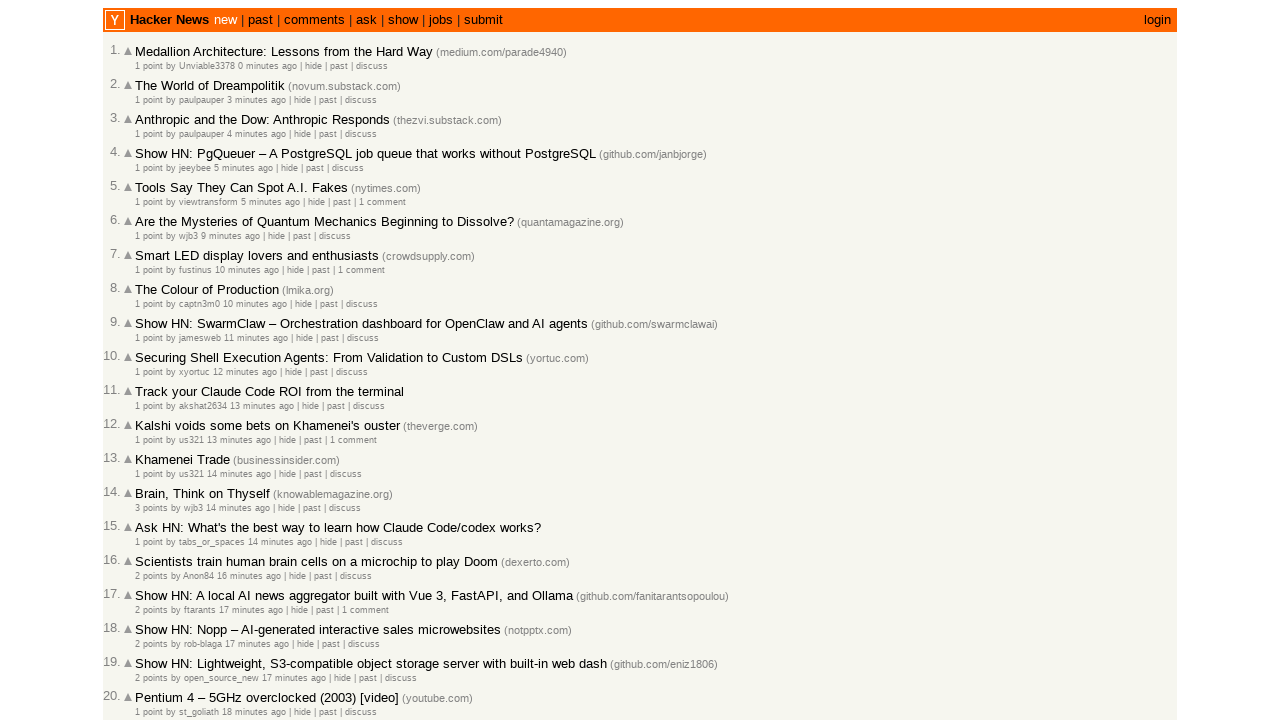

Retrieved metadata row for article 10
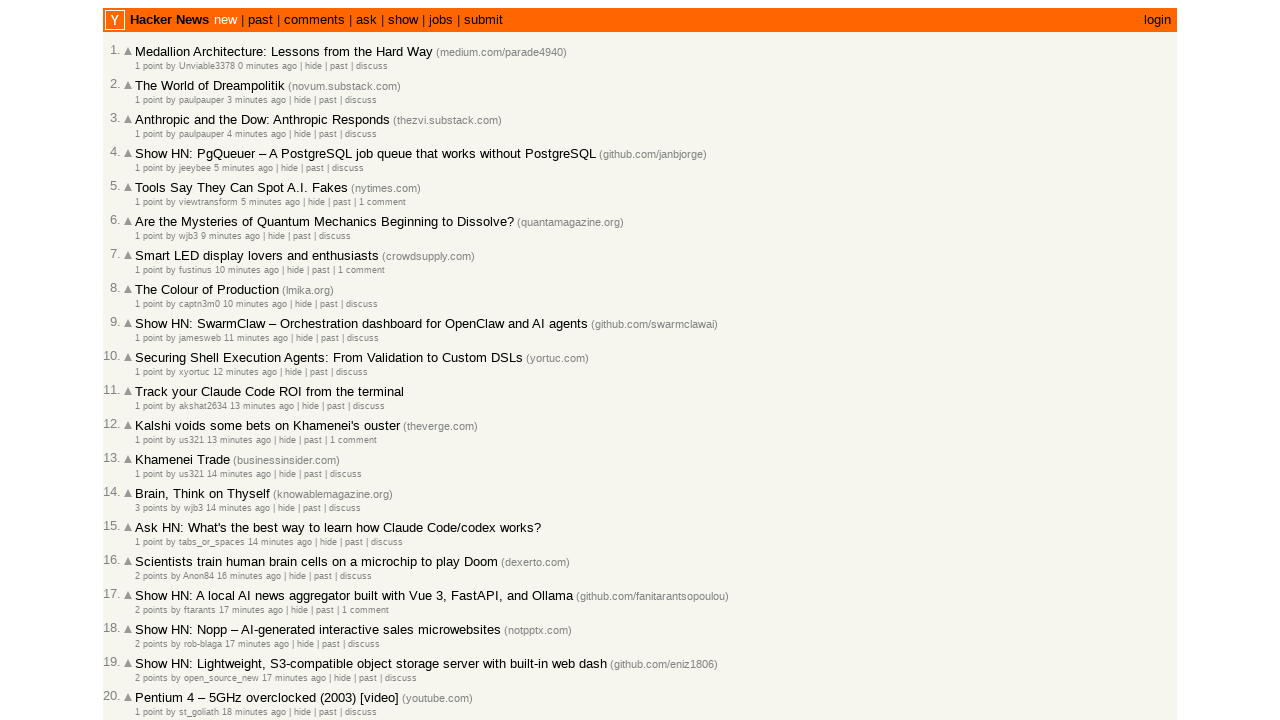

Retrieved 2 links from metadata row 10
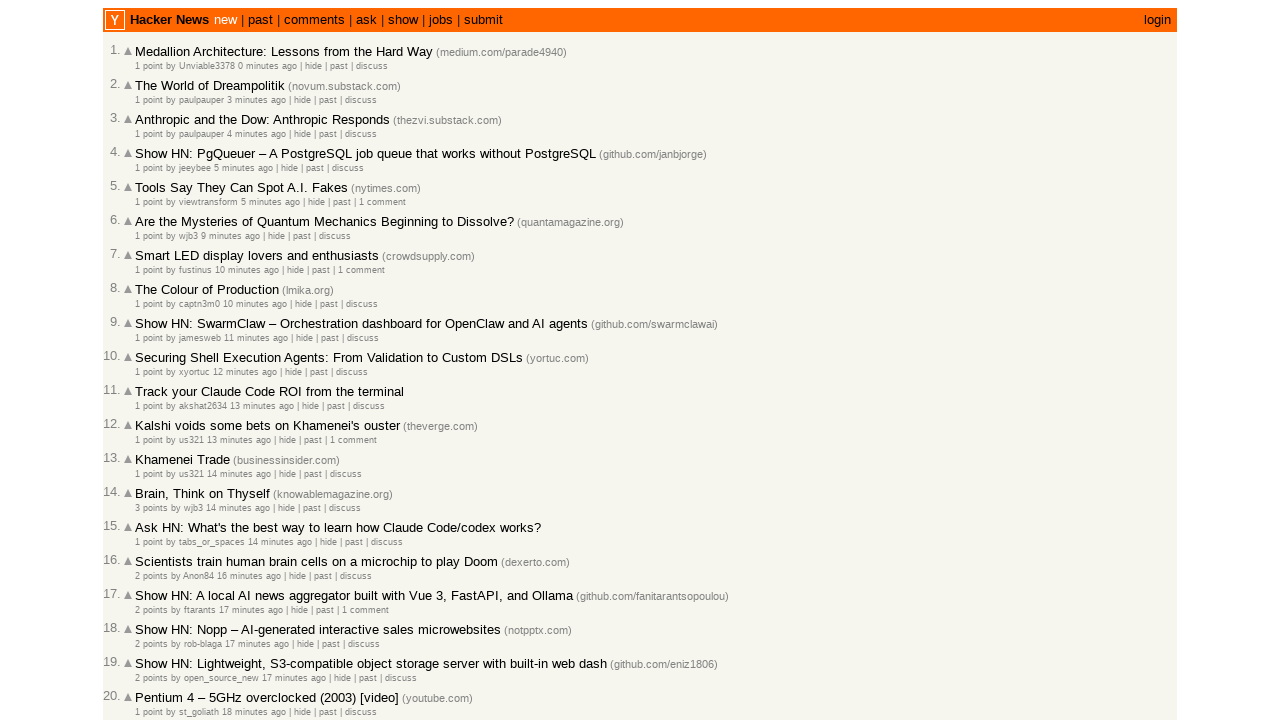

Extracted timestamp for article 10: 2026-03-01T21:31:00 1772400660
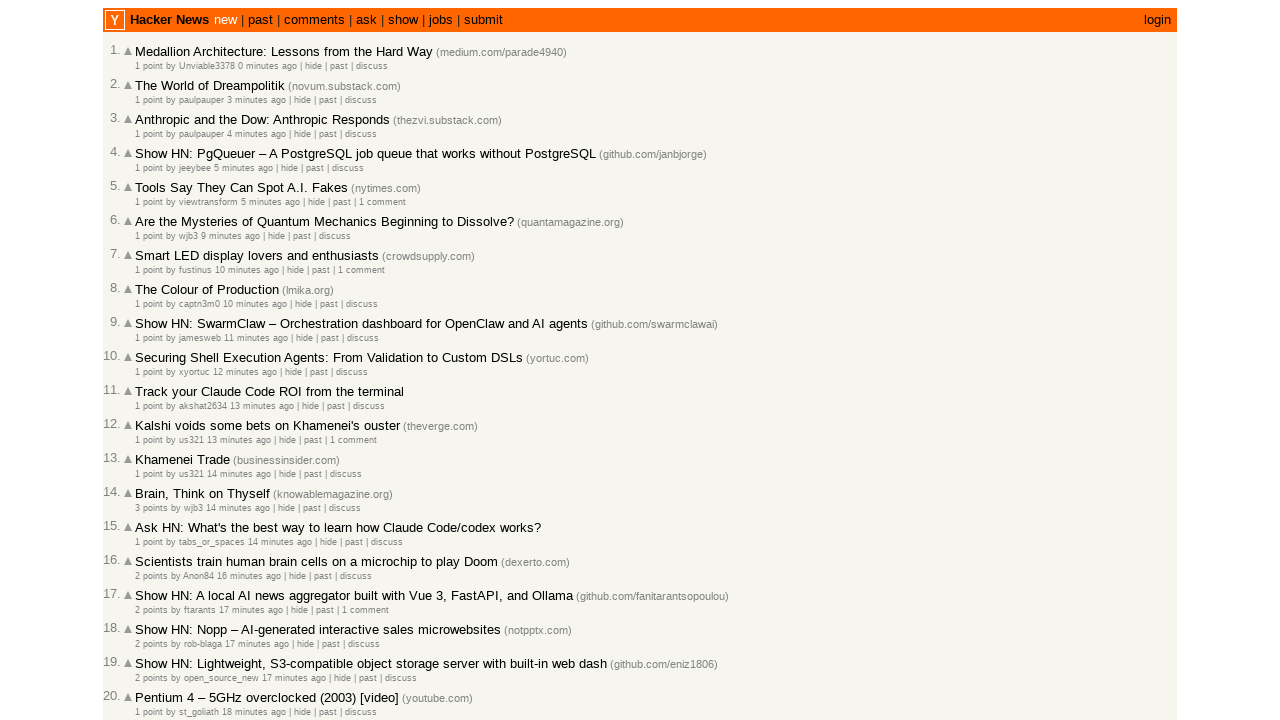

Added timestamp to collection (total: 10)
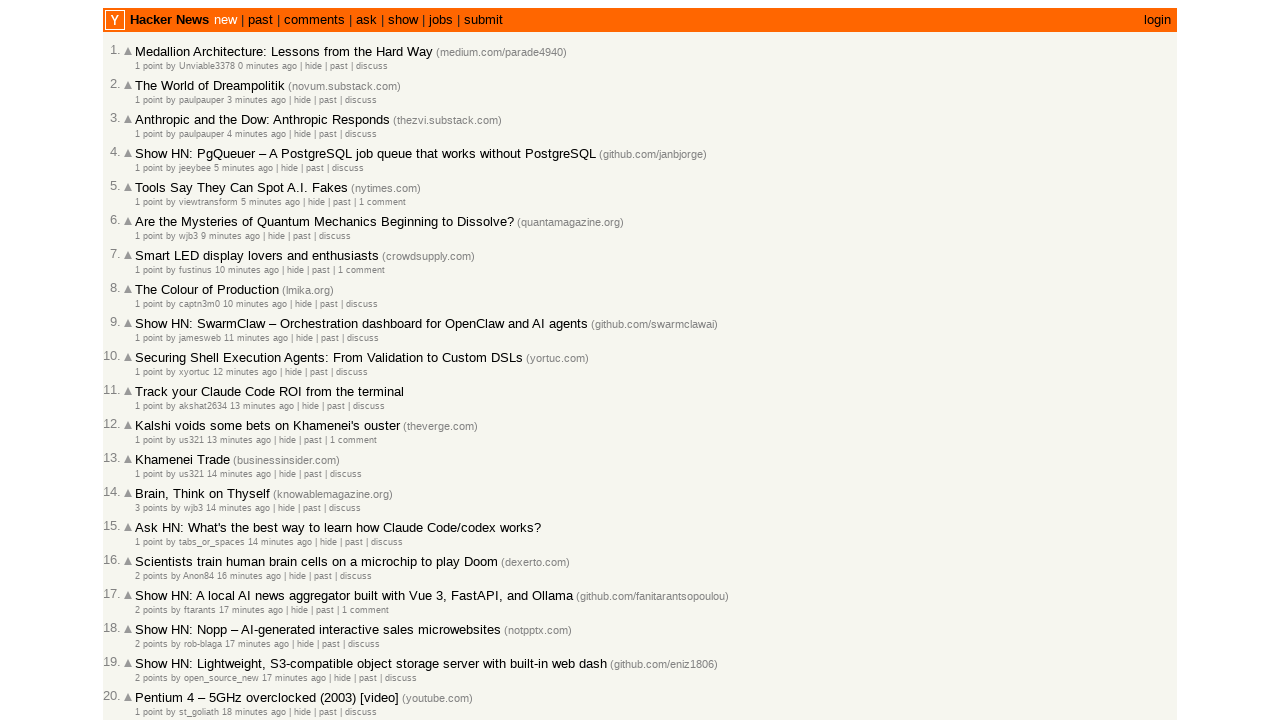

Retrieved metadata row for article 11
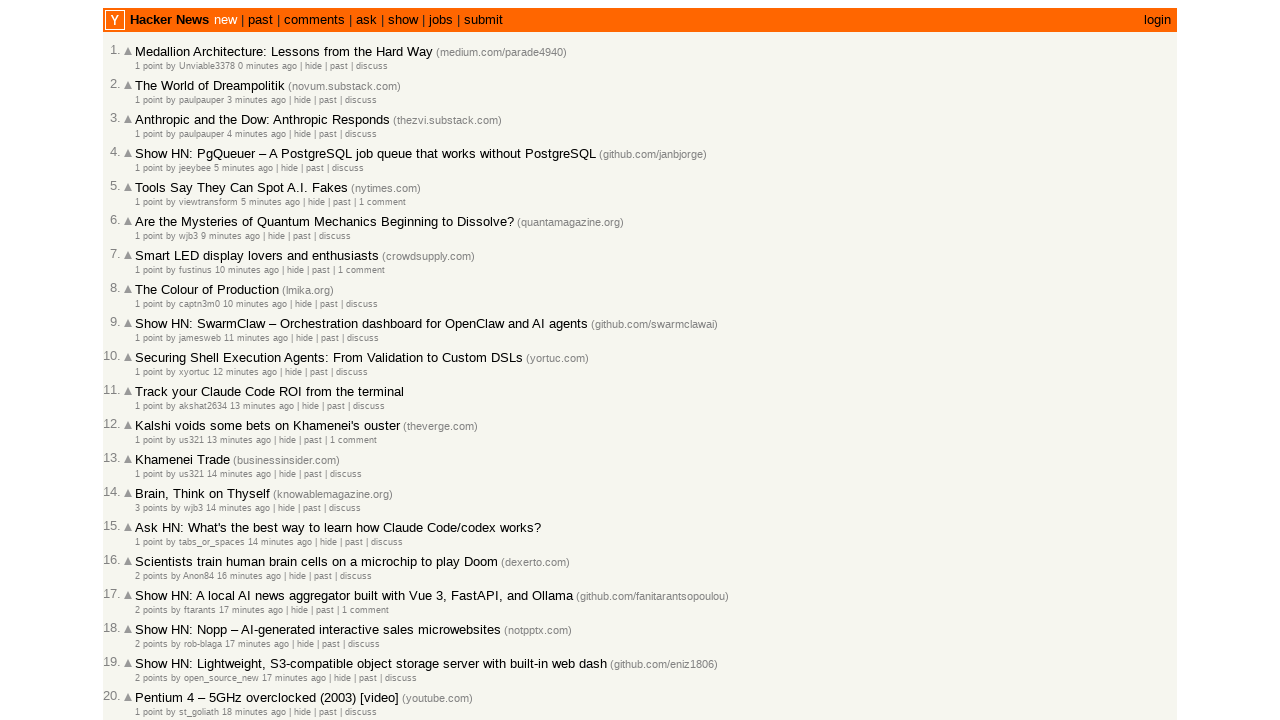

Retrieved 2 links from metadata row 11
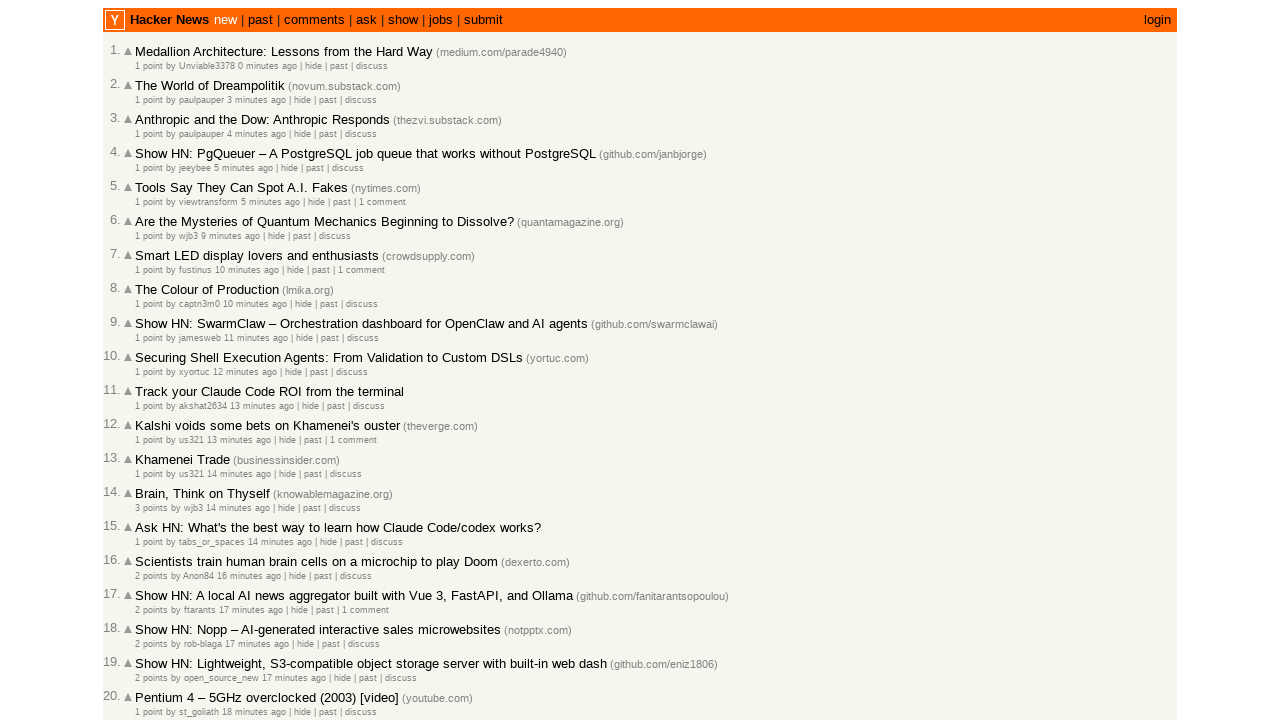

Extracted timestamp for article 11: 2026-03-01T21:30:06 1772400606
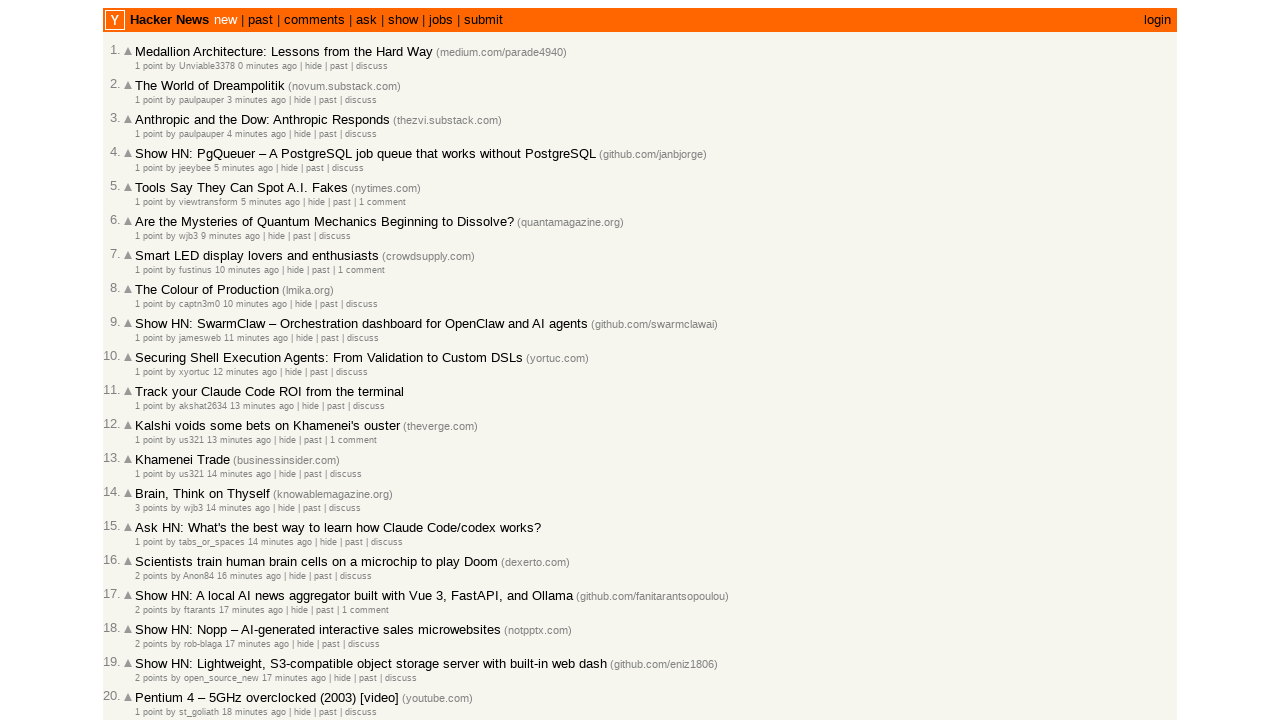

Added timestamp to collection (total: 11)
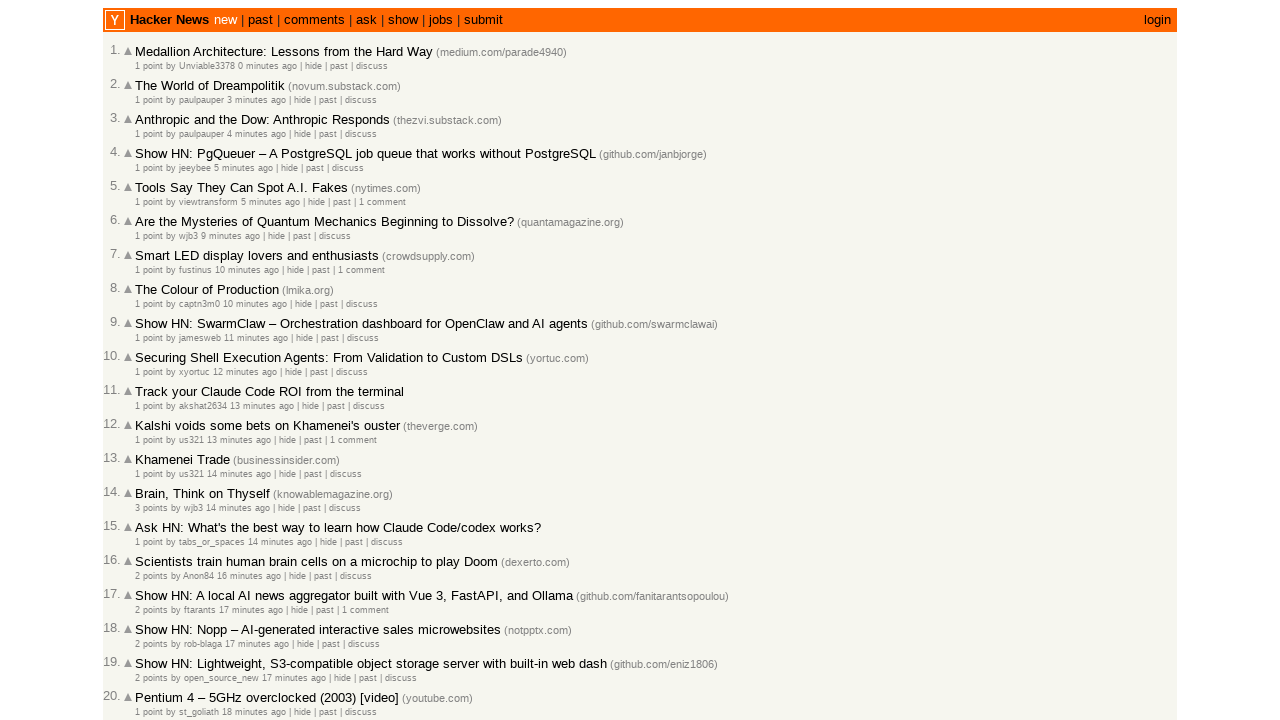

Retrieved metadata row for article 12
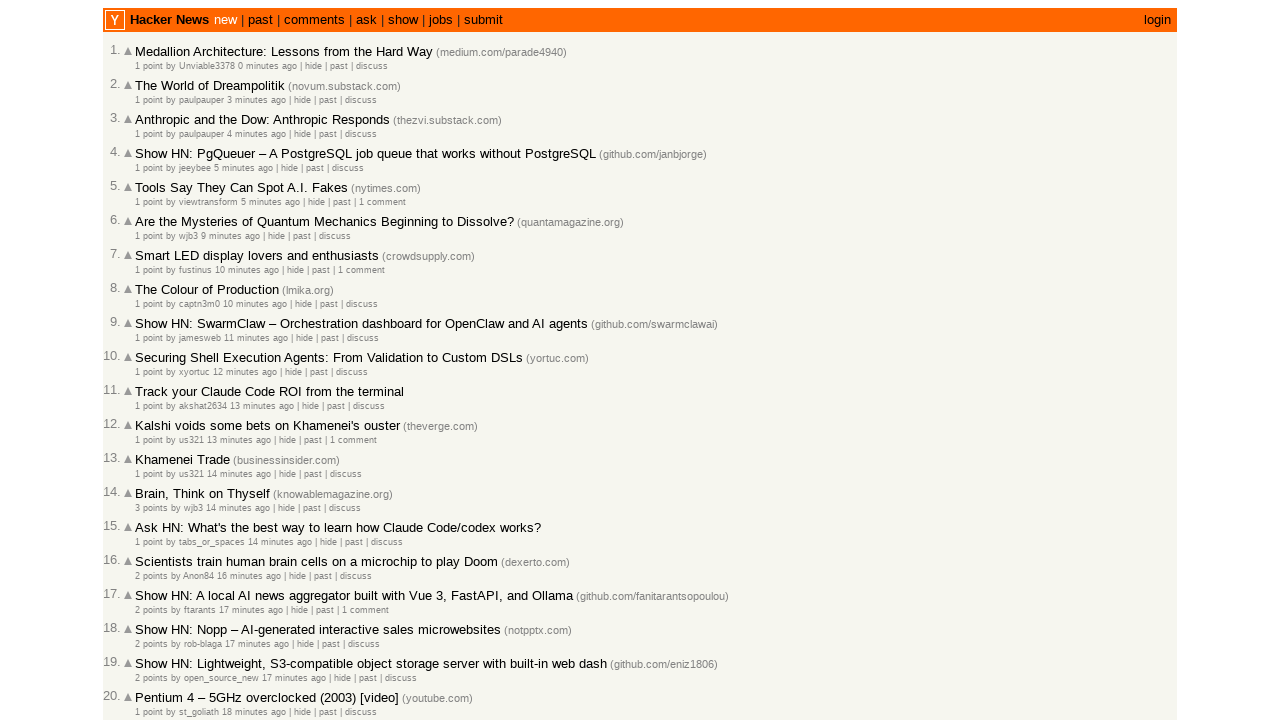

Retrieved 2 links from metadata row 12
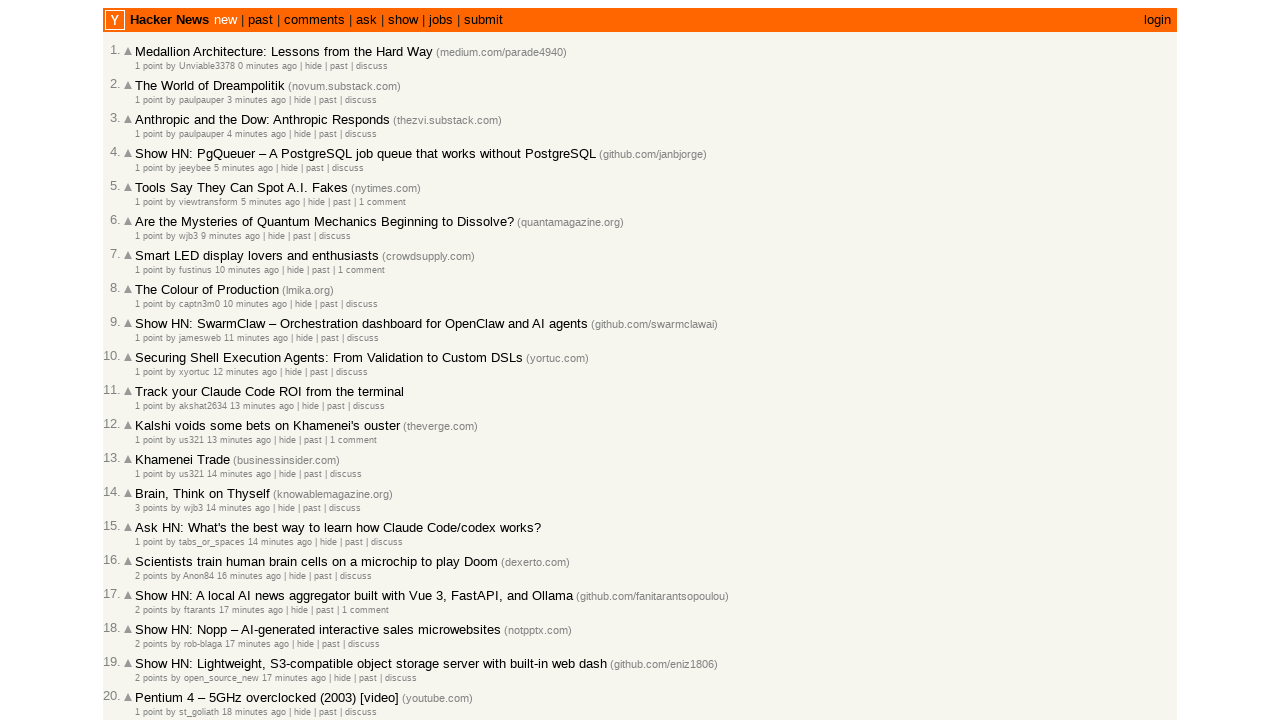

Extracted timestamp for article 12: 2026-03-01T21:29:28 1772400568
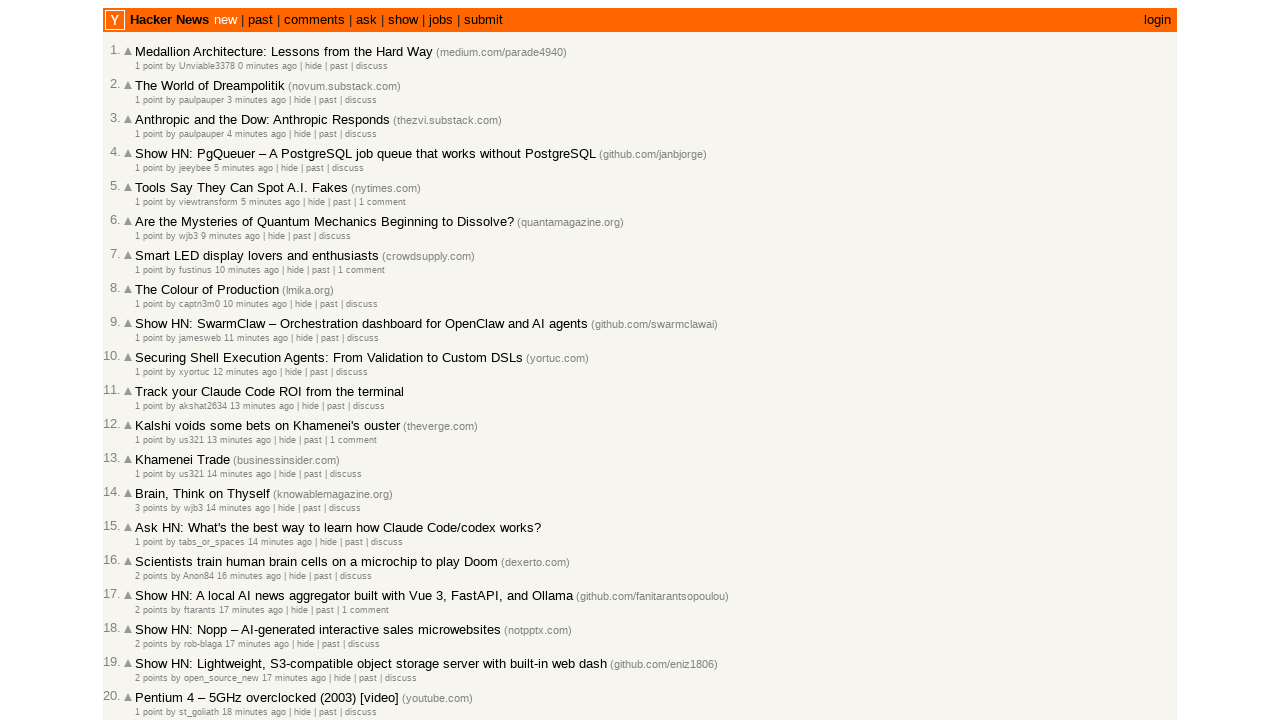

Added timestamp to collection (total: 12)
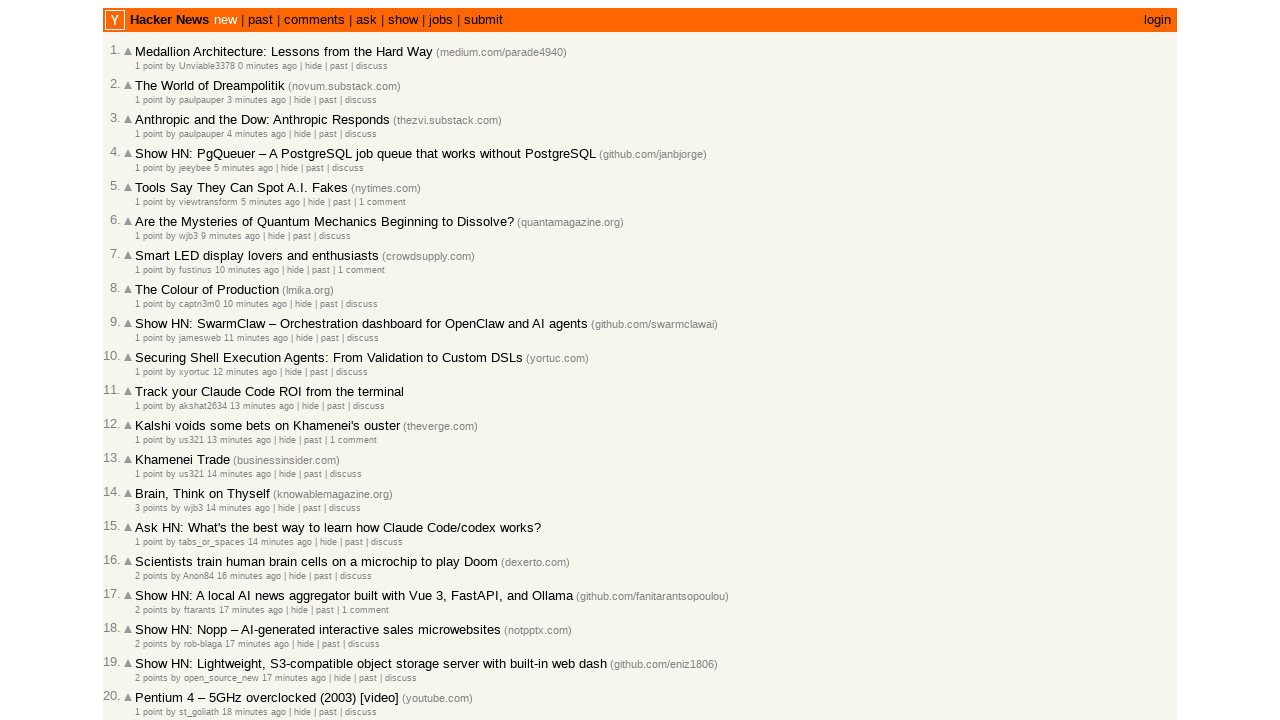

Retrieved metadata row for article 13
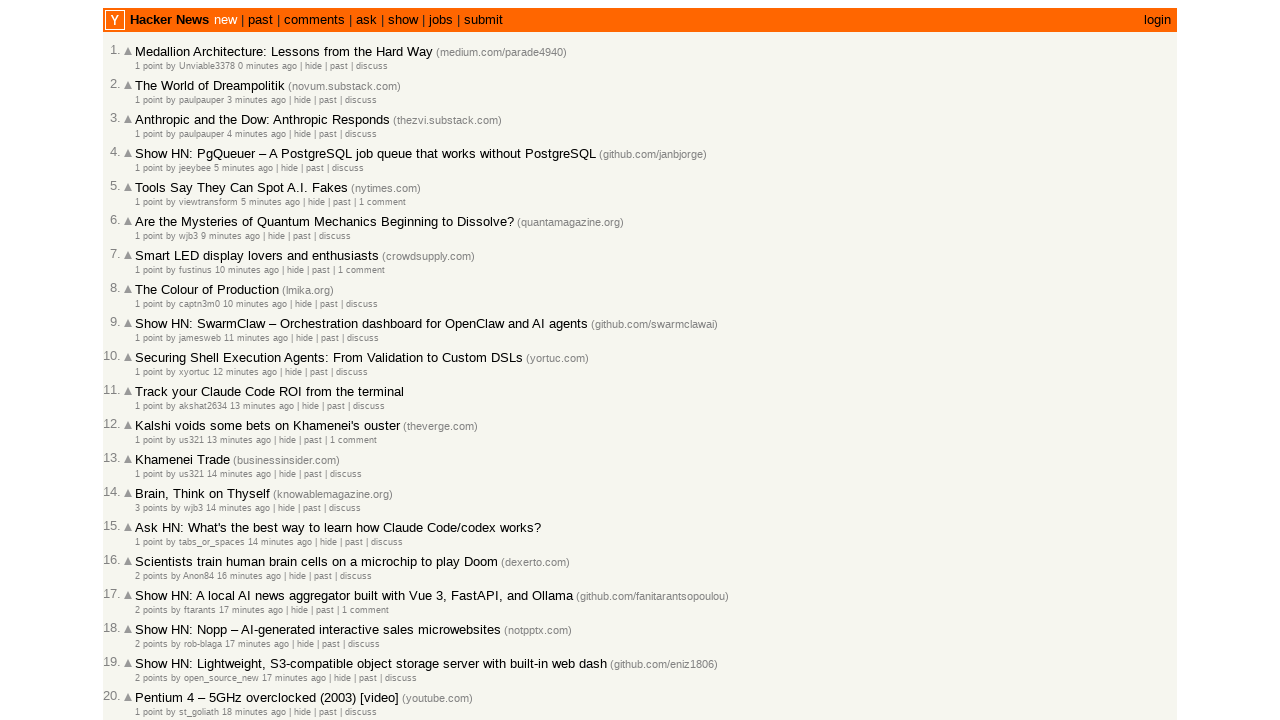

Retrieved 2 links from metadata row 13
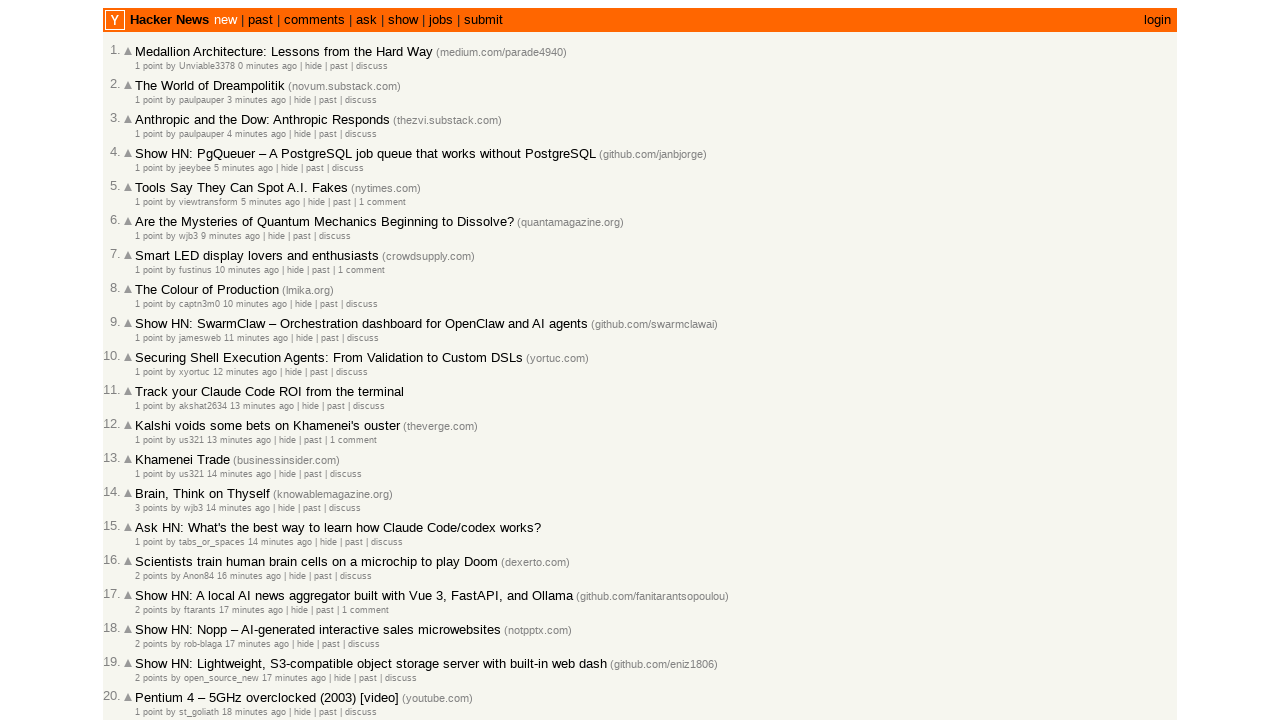

Extracted timestamp for article 13: 2026-03-01T21:28:36 1772400516
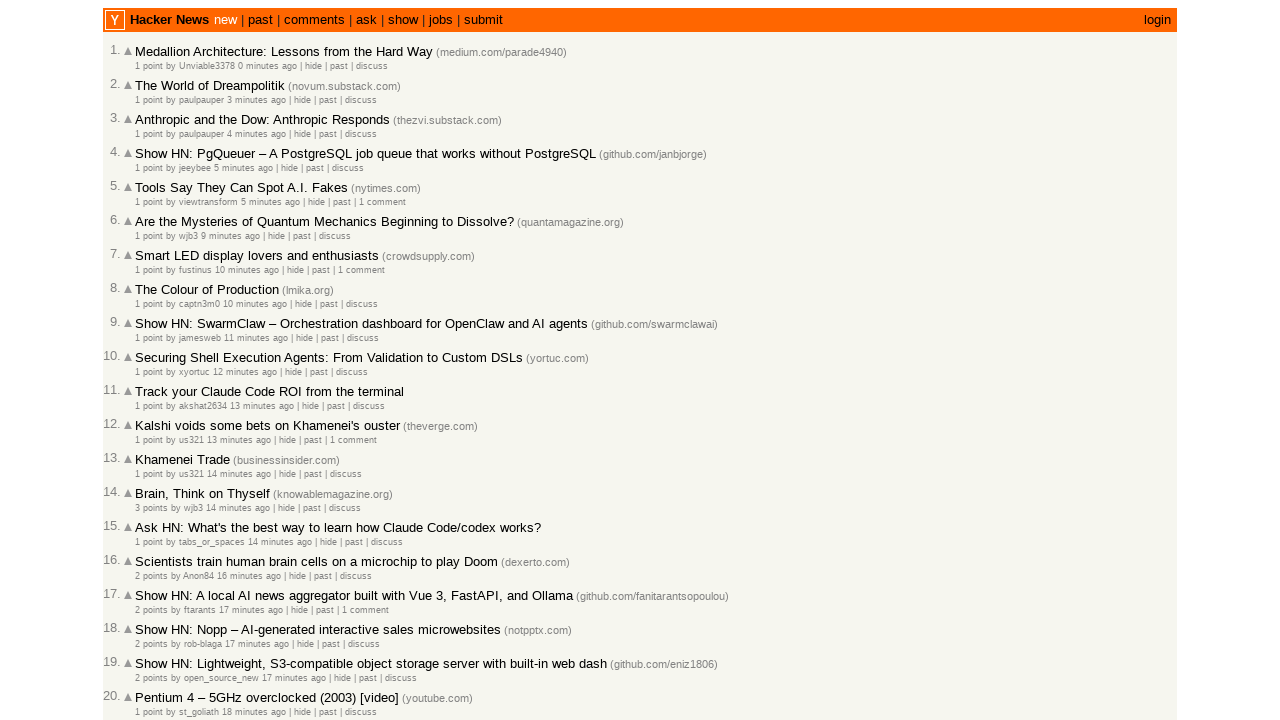

Added timestamp to collection (total: 13)
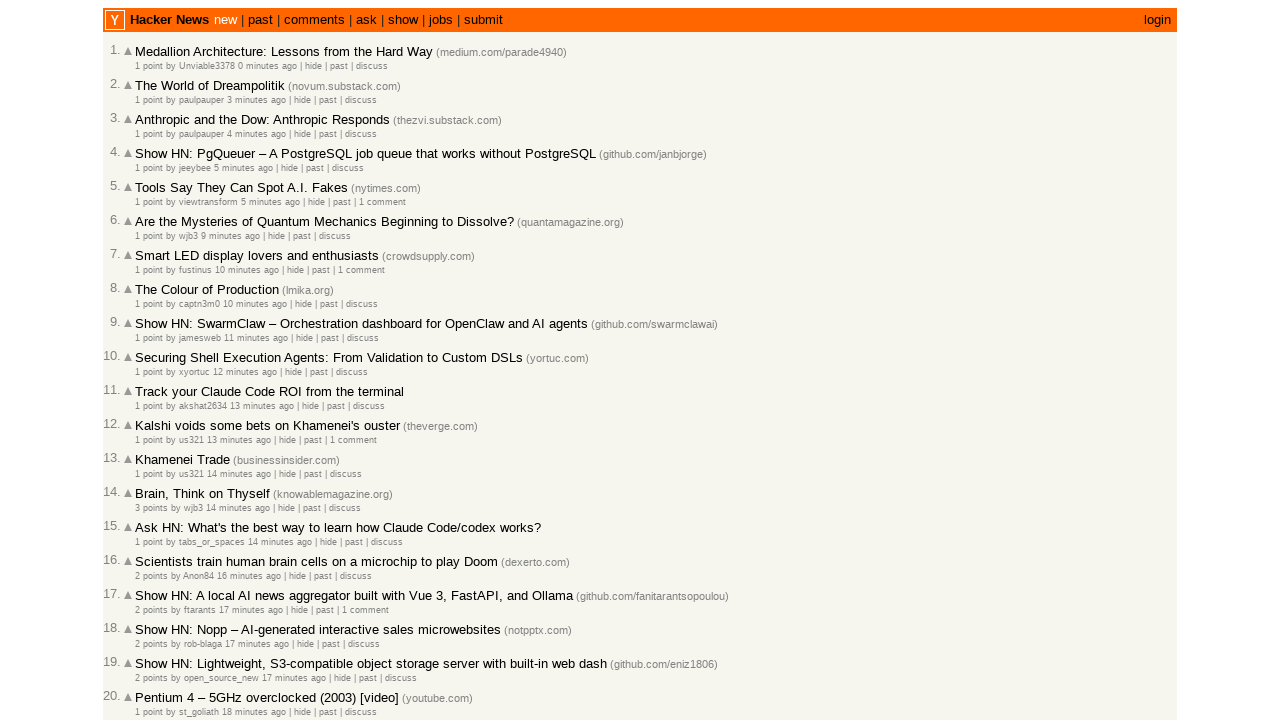

Retrieved metadata row for article 14
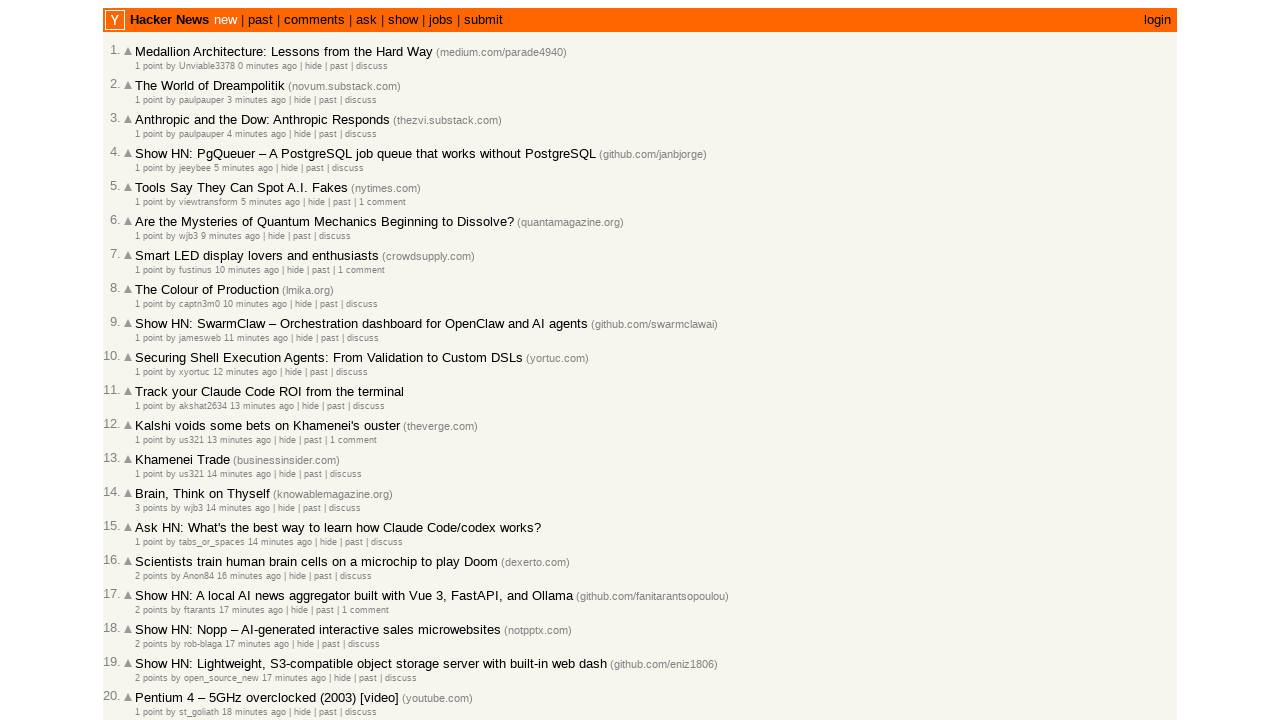

Retrieved 2 links from metadata row 14
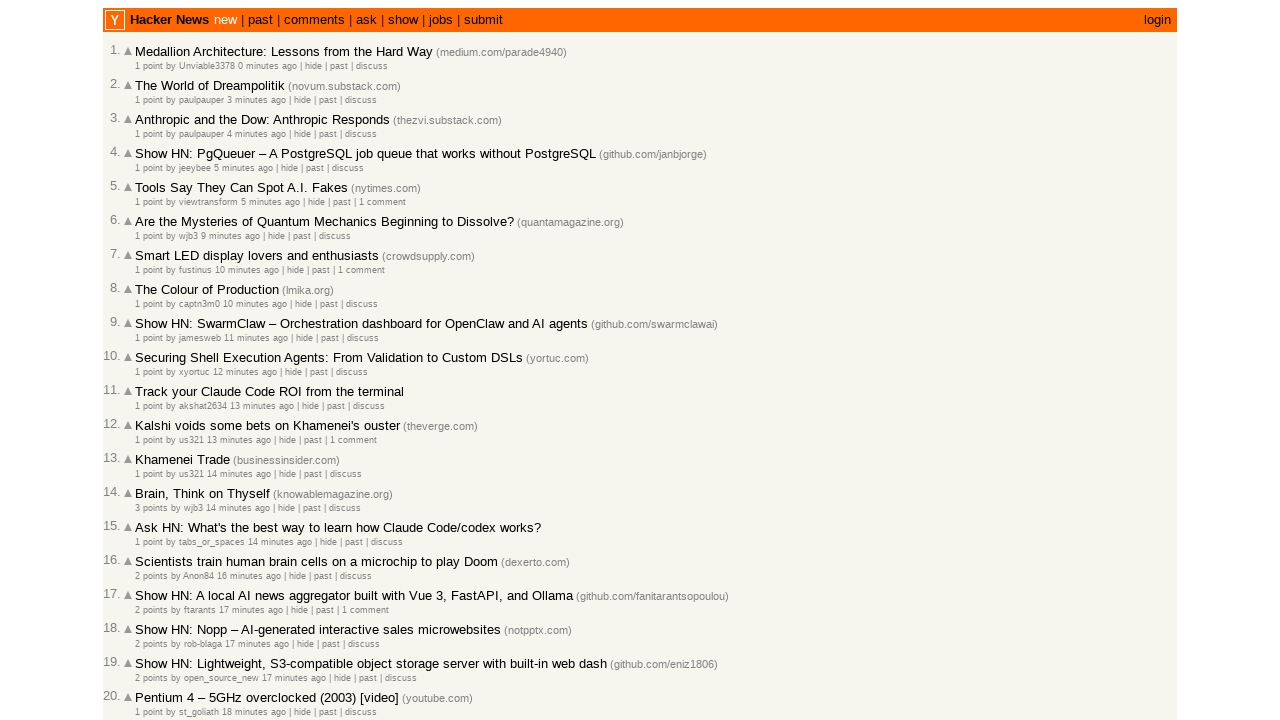

Extracted timestamp for article 14: 2026-03-01T21:28:17 1772400497
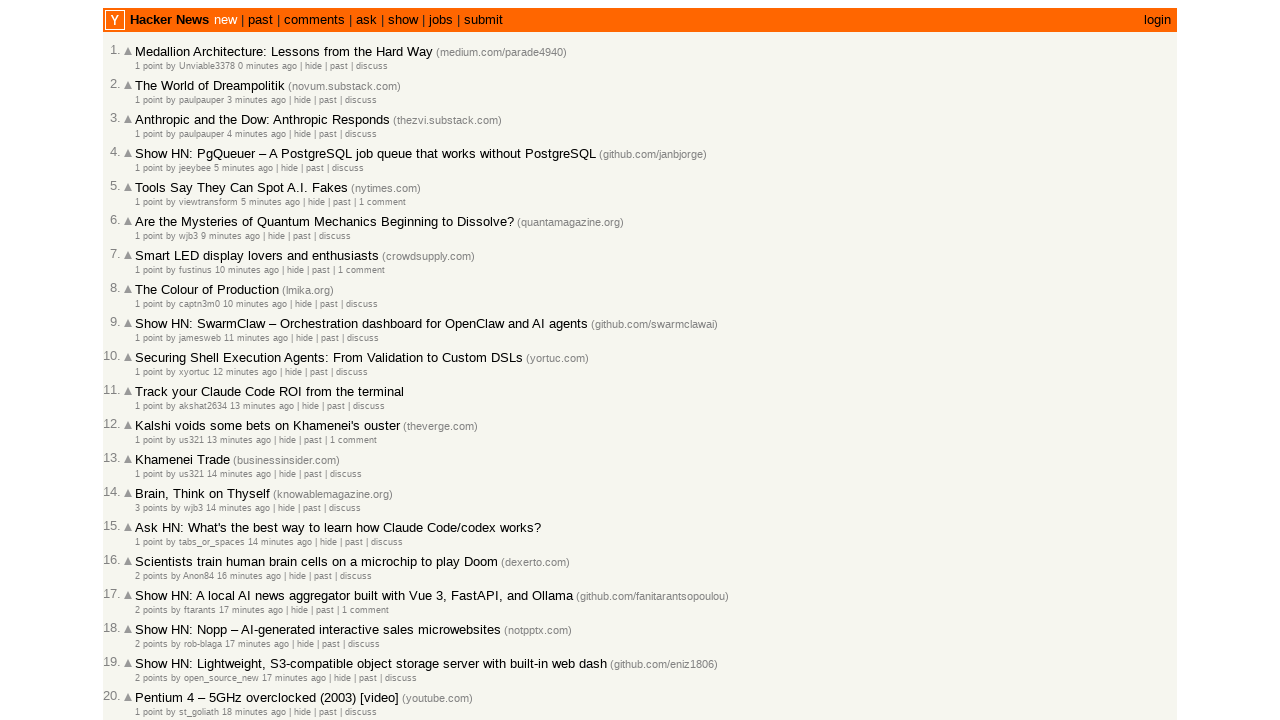

Added timestamp to collection (total: 14)
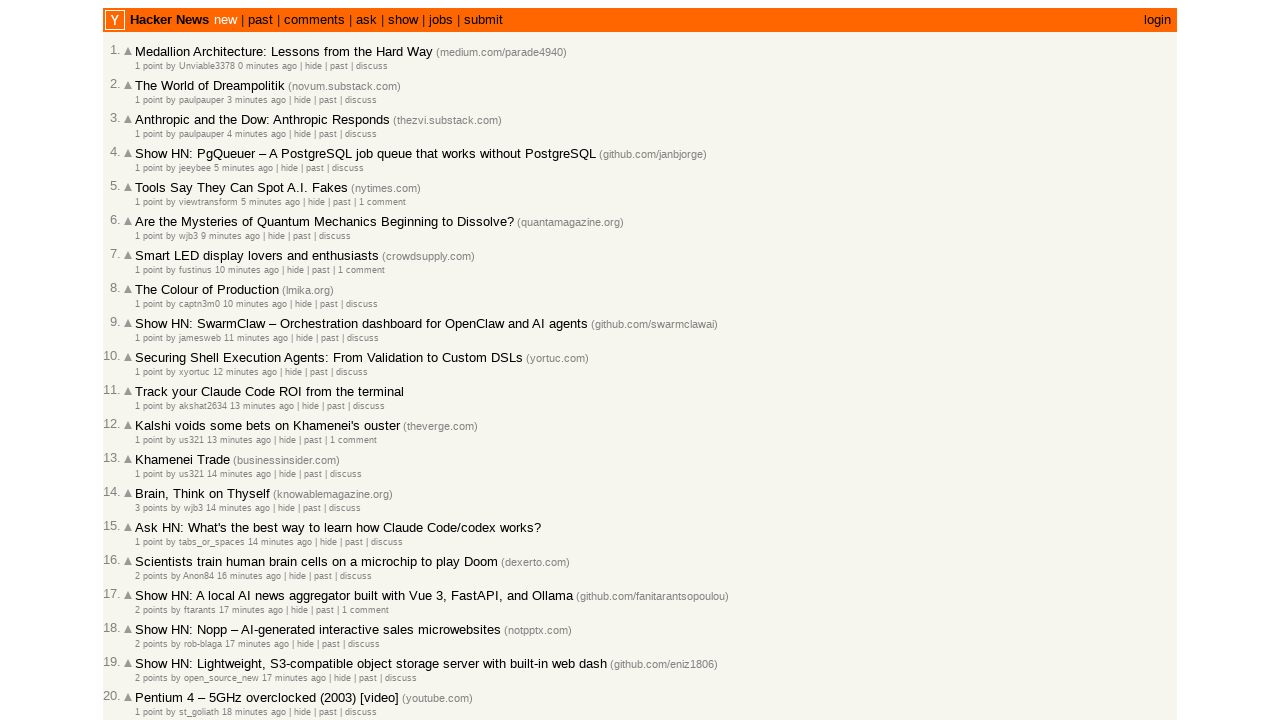

Retrieved metadata row for article 15
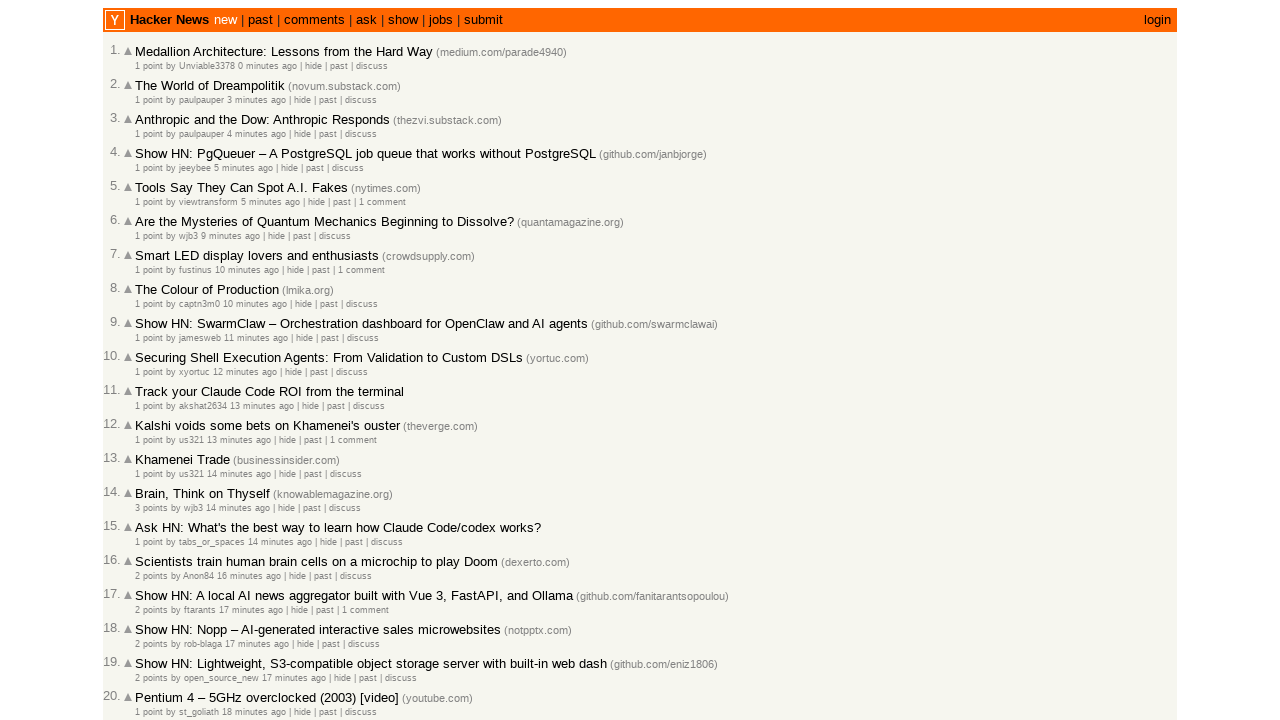

Retrieved 2 links from metadata row 15
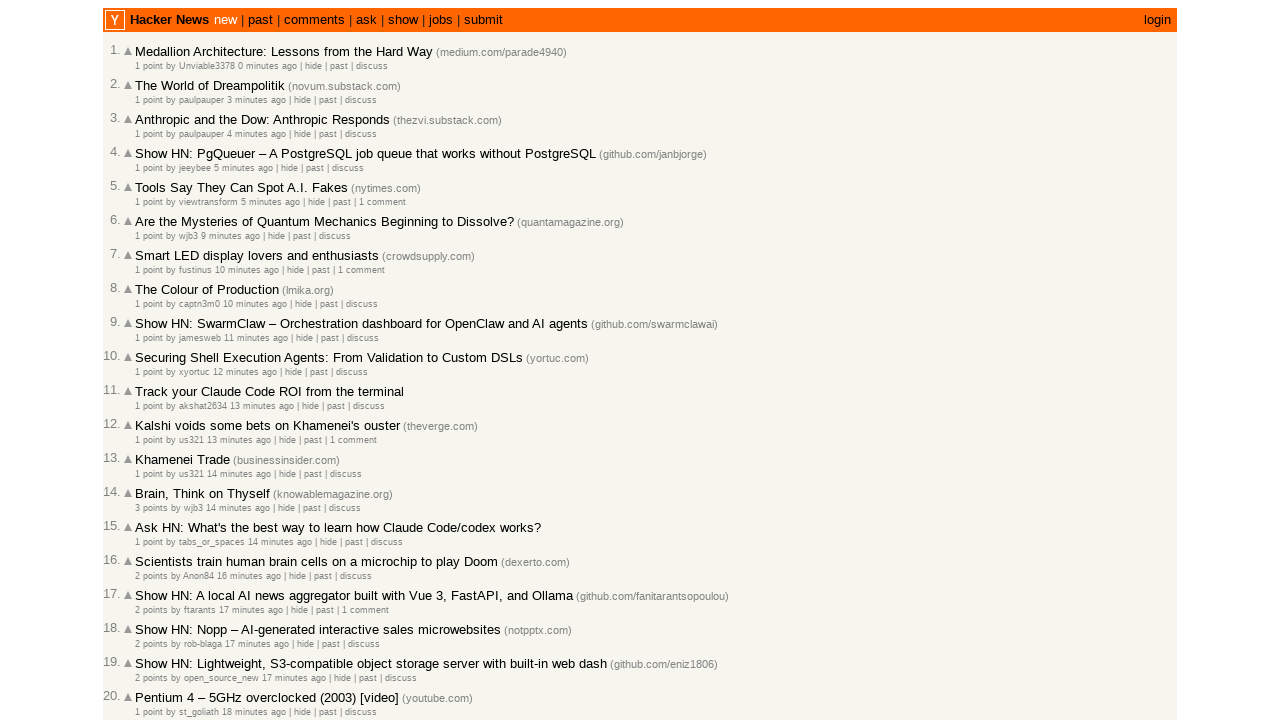

Extracted timestamp for article 15: 2026-03-01T21:28:09 1772400489
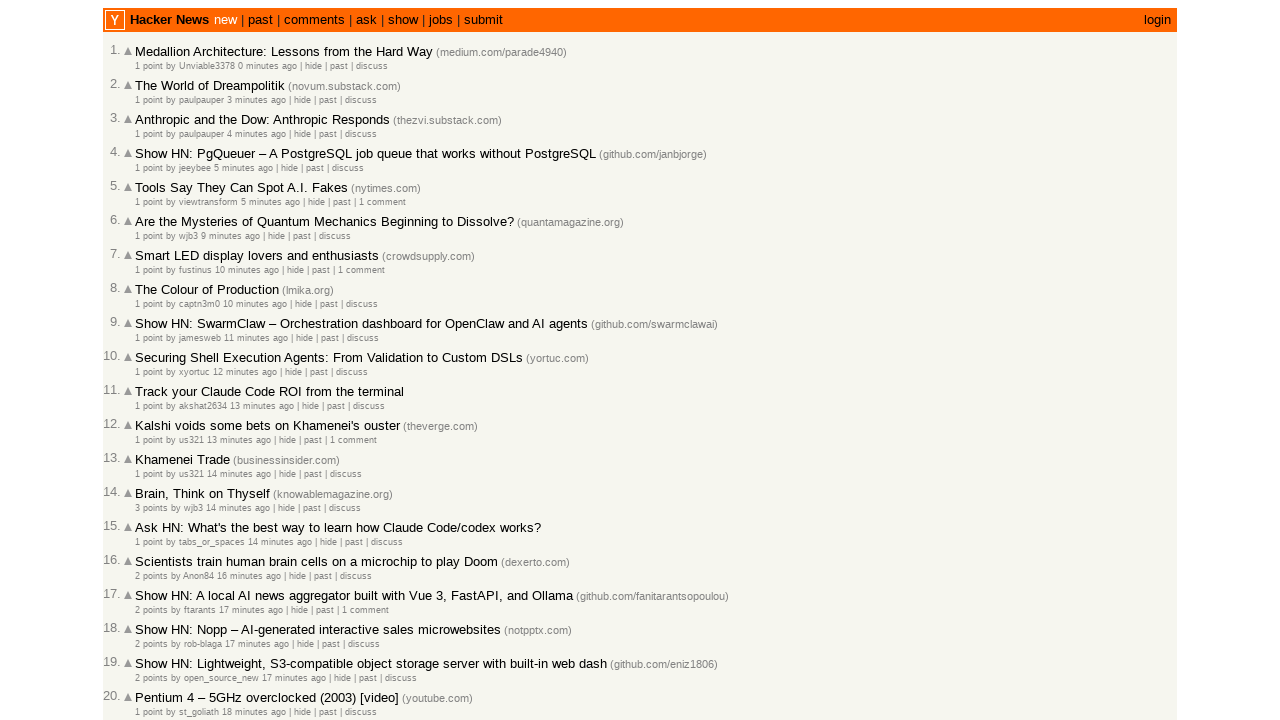

Added timestamp to collection (total: 15)
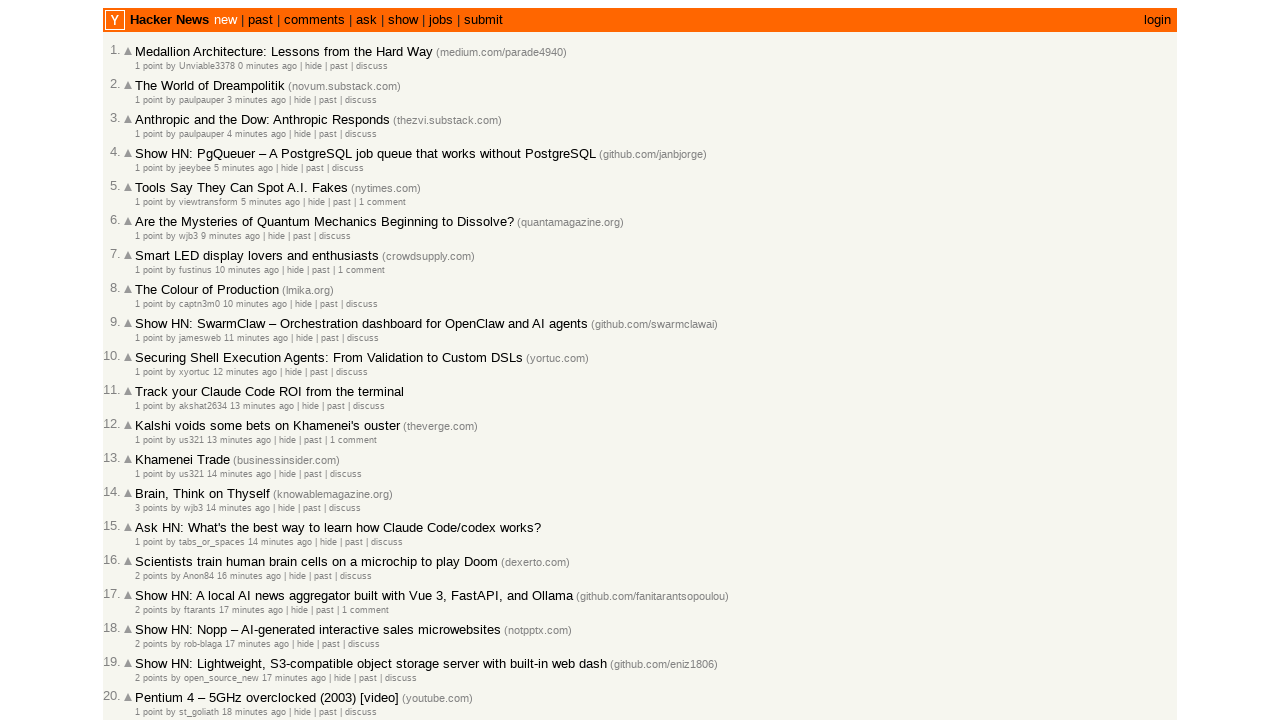

Retrieved metadata row for article 16
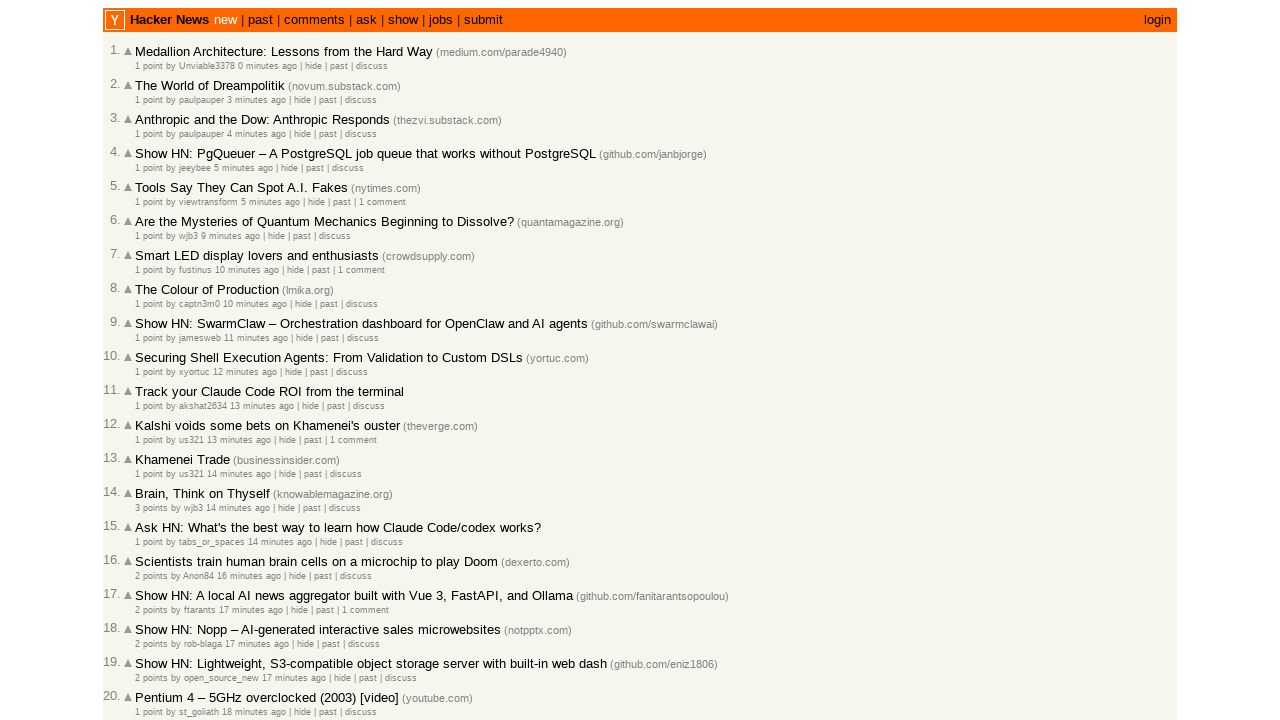

Retrieved 2 links from metadata row 16
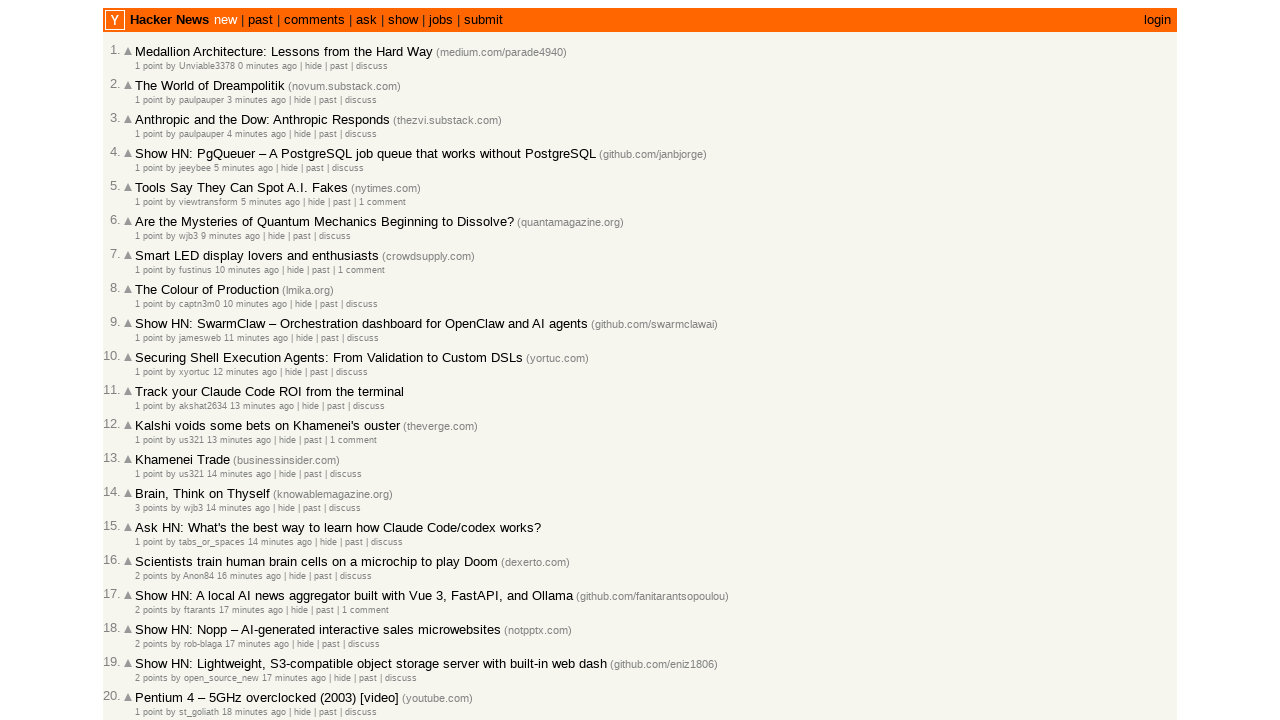

Extracted timestamp for article 16: 2026-03-01T21:26:21 1772400381
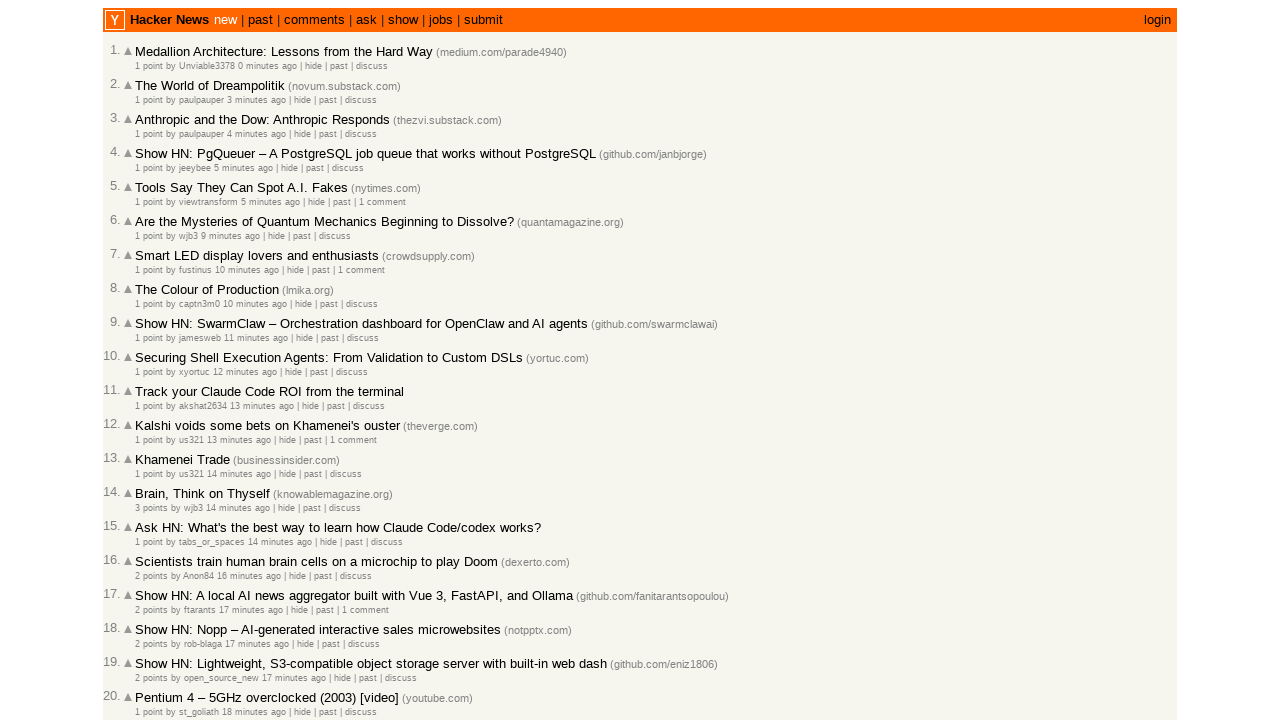

Added timestamp to collection (total: 16)
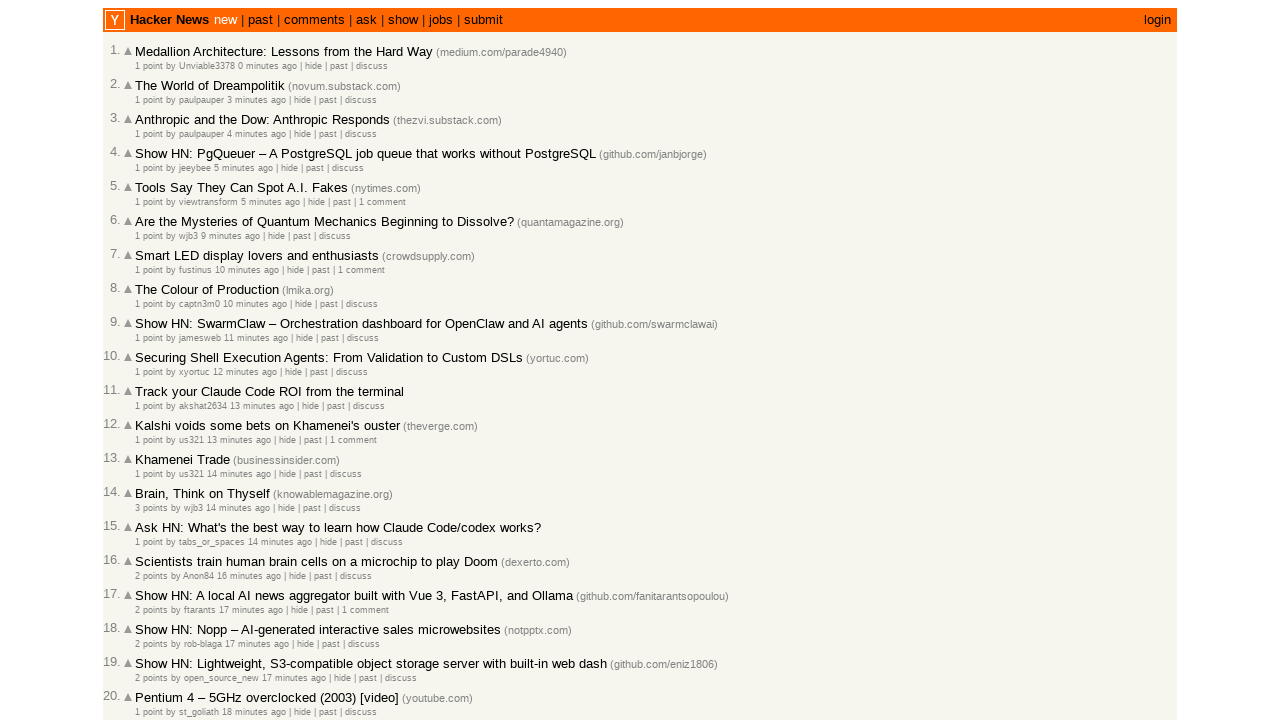

Retrieved metadata row for article 17
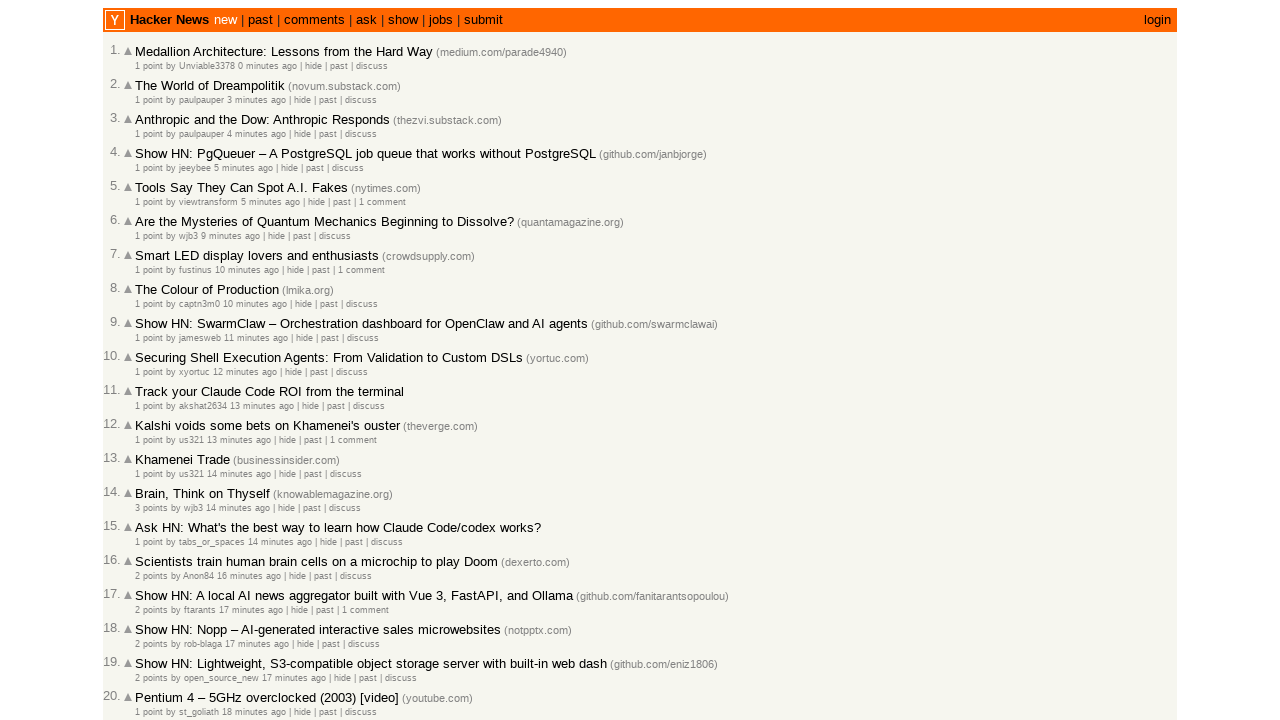

Retrieved 2 links from metadata row 17
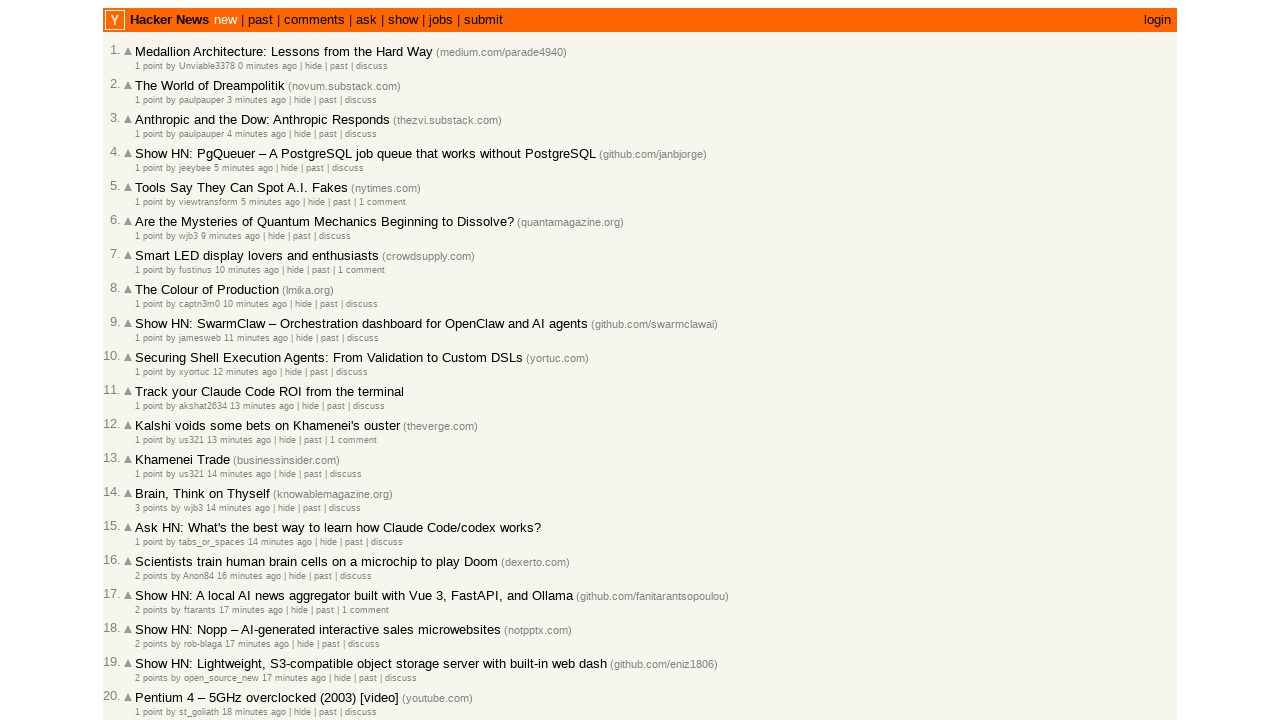

Extracted timestamp for article 17: 2026-03-01T21:25:56 1772400356
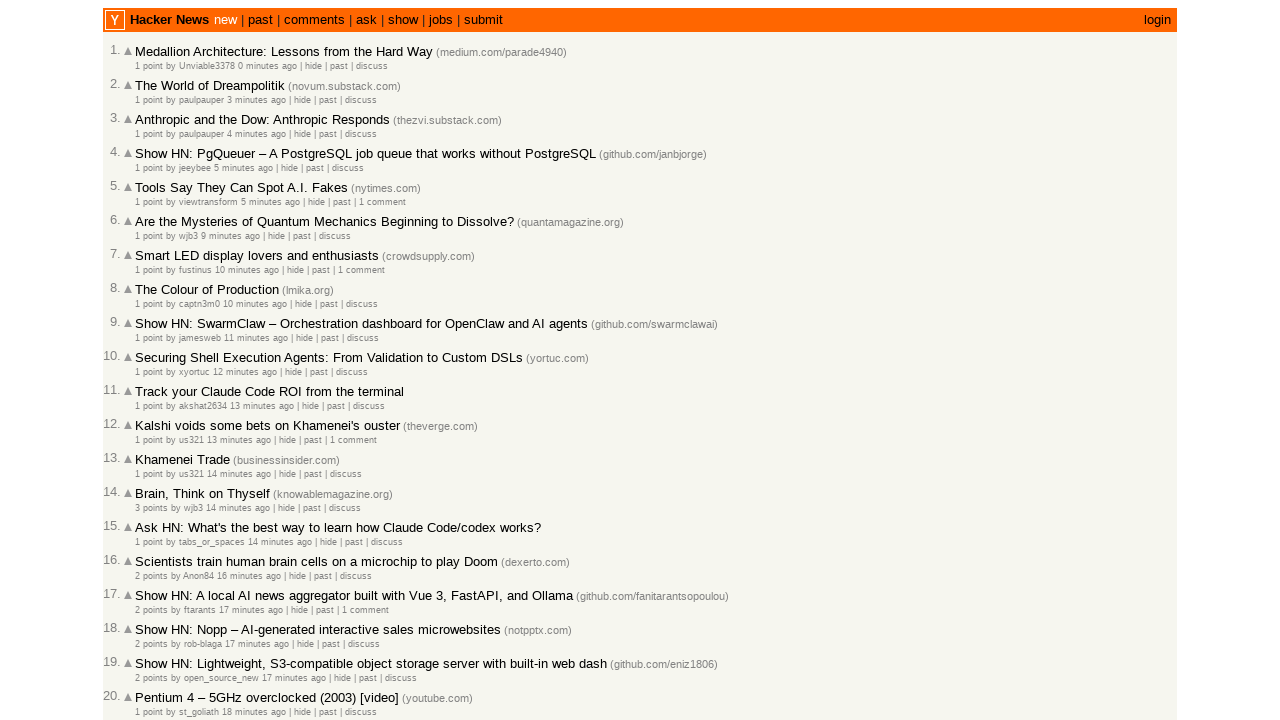

Added timestamp to collection (total: 17)
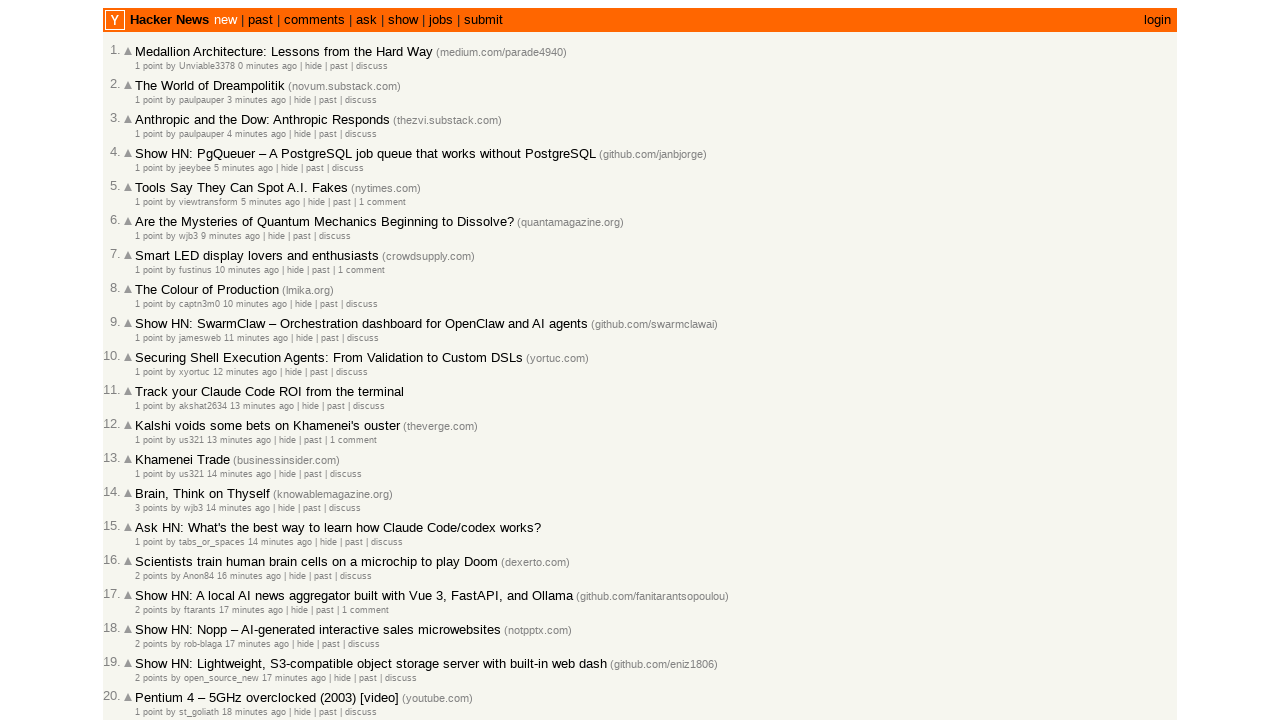

Retrieved metadata row for article 18
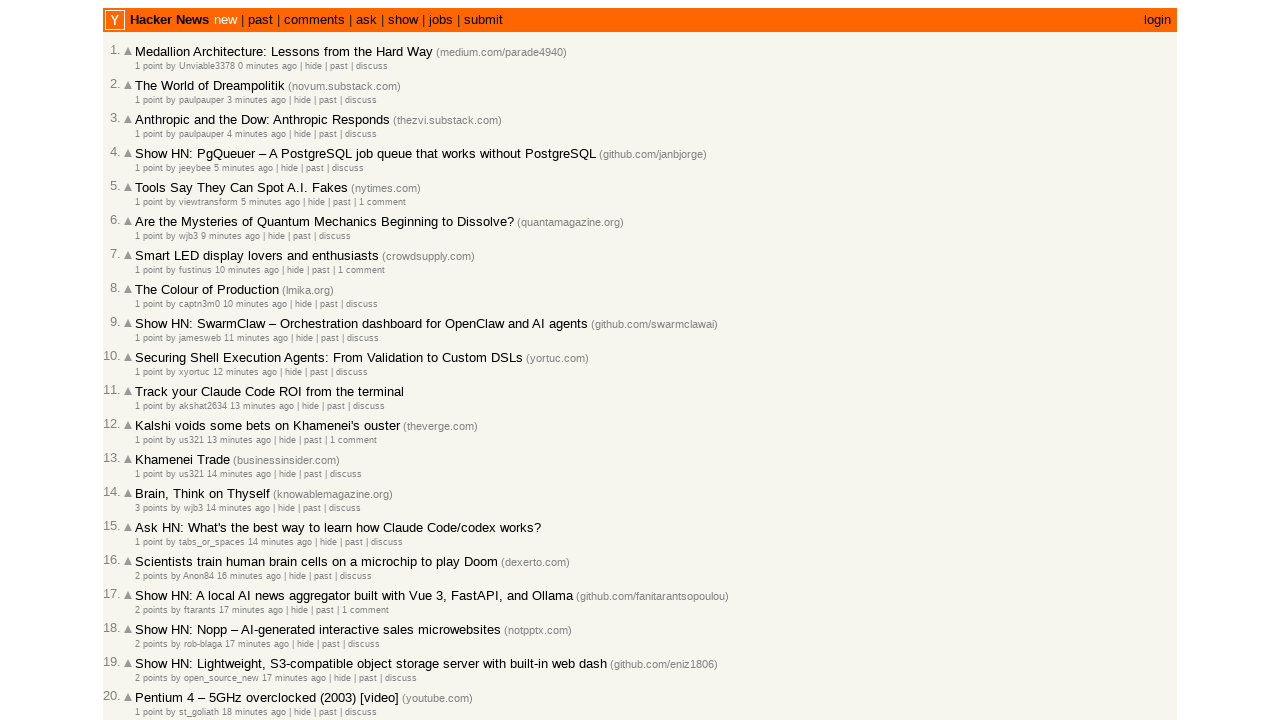

Retrieved 2 links from metadata row 18
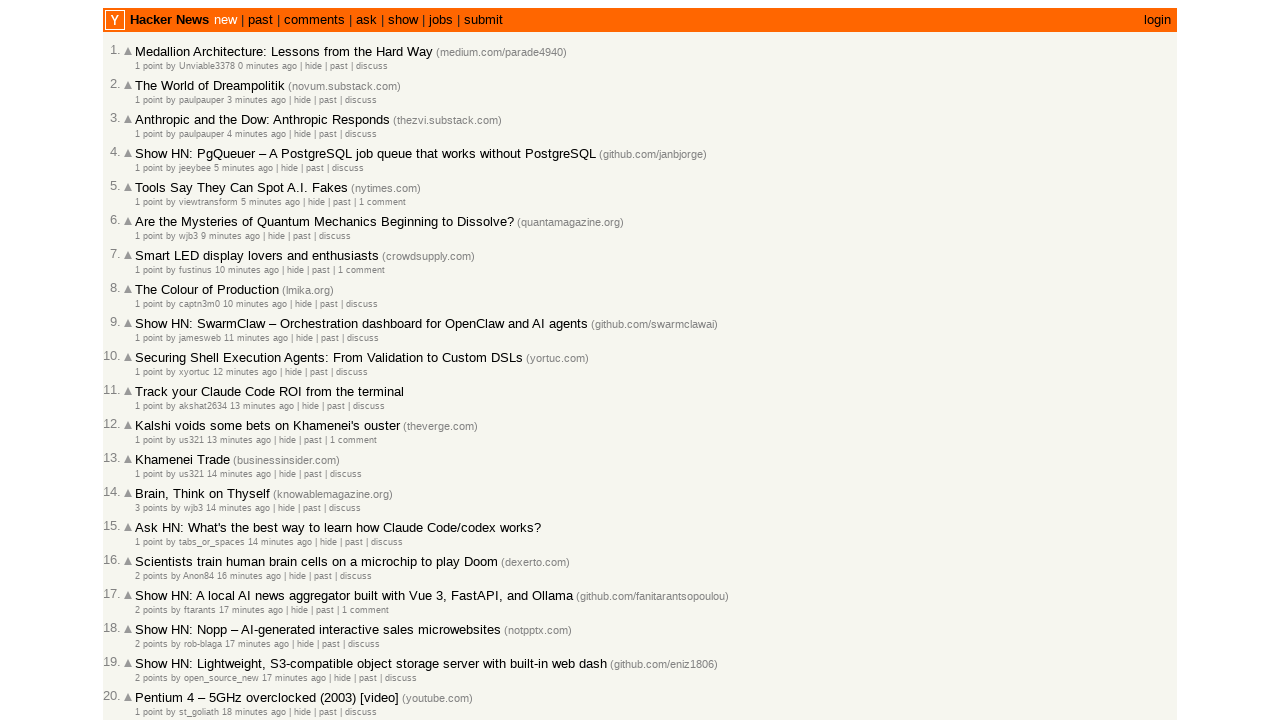

Extracted timestamp for article 18: 2026-03-01T21:25:47 1772400347
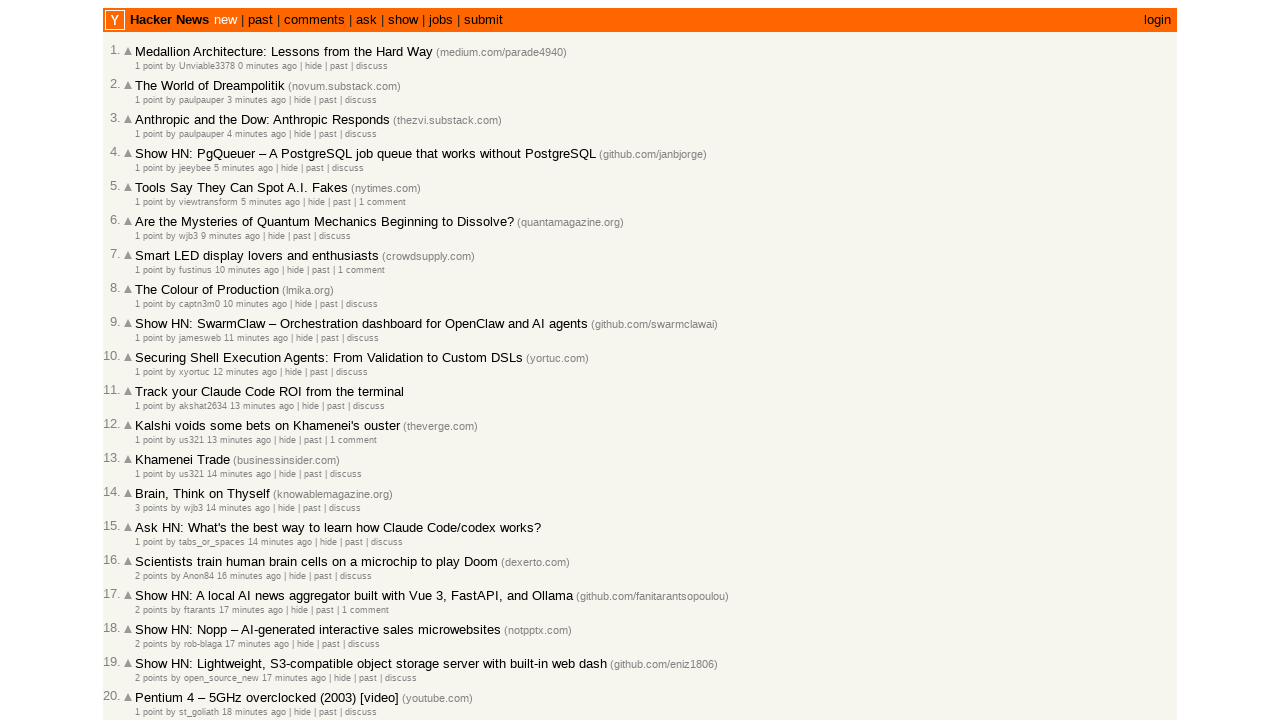

Added timestamp to collection (total: 18)
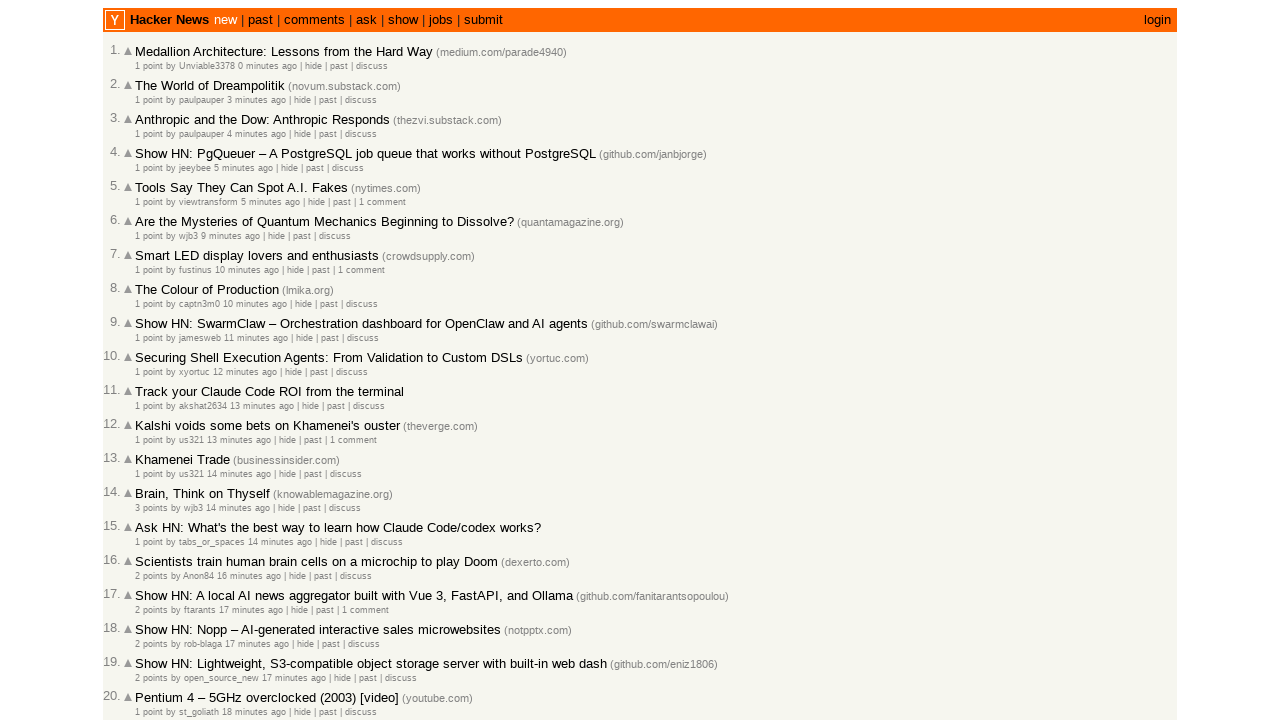

Retrieved metadata row for article 19
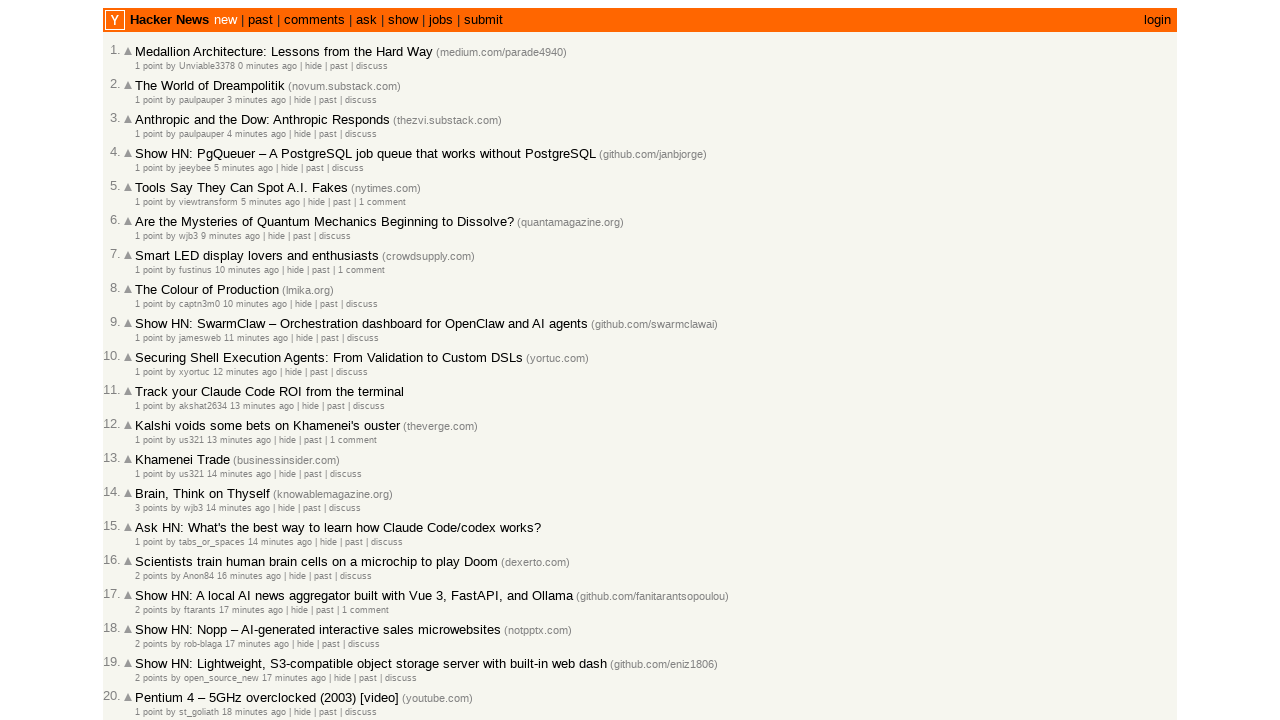

Retrieved 2 links from metadata row 19
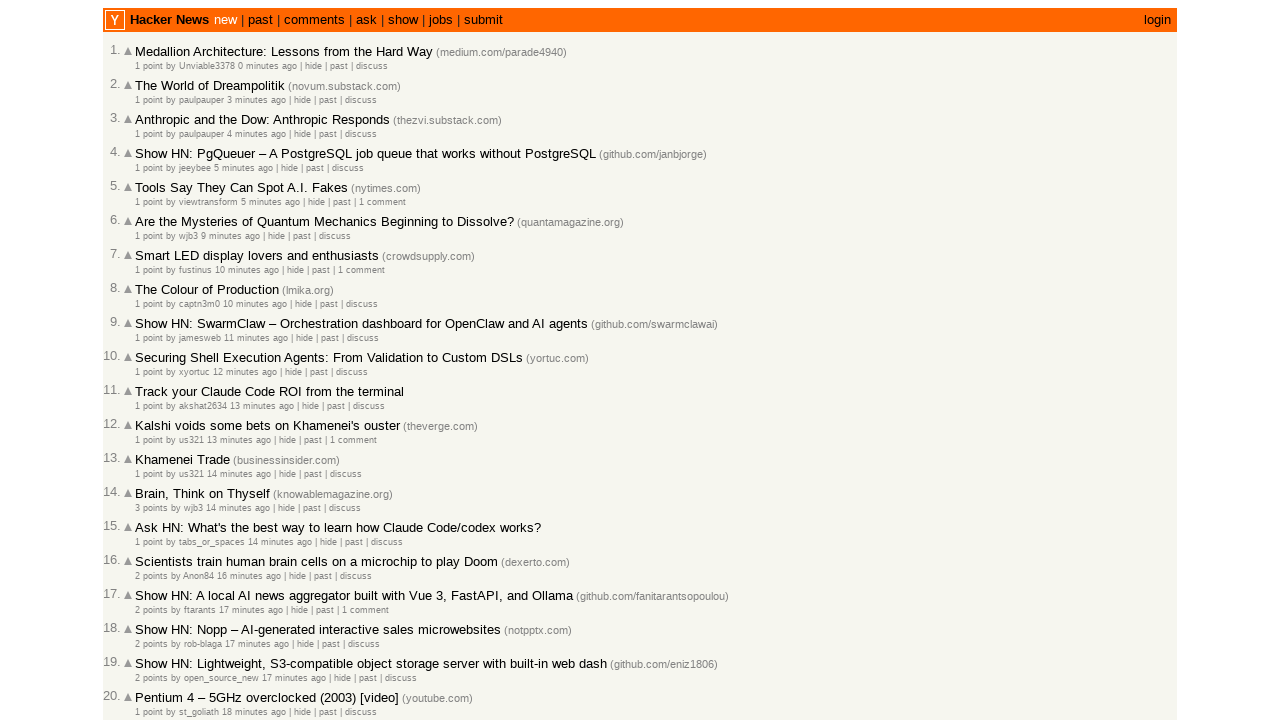

Extracted timestamp for article 19: 2026-03-01T21:25:28 1772400328
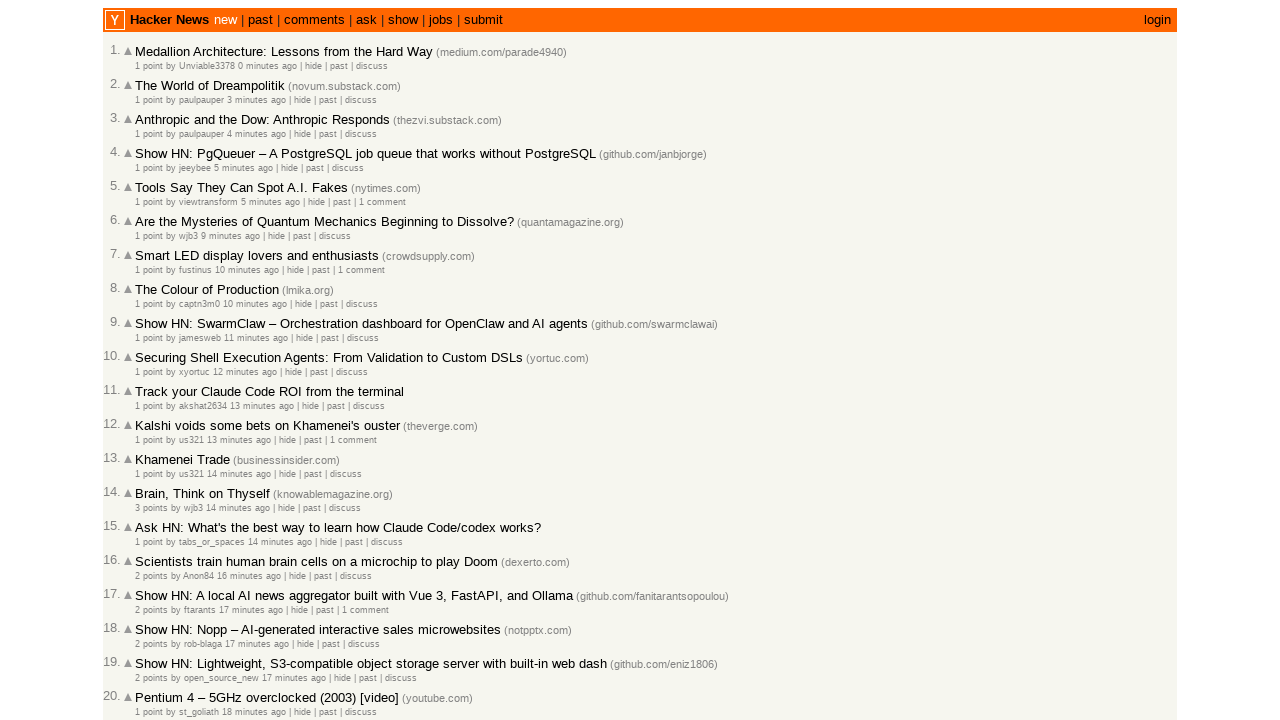

Added timestamp to collection (total: 19)
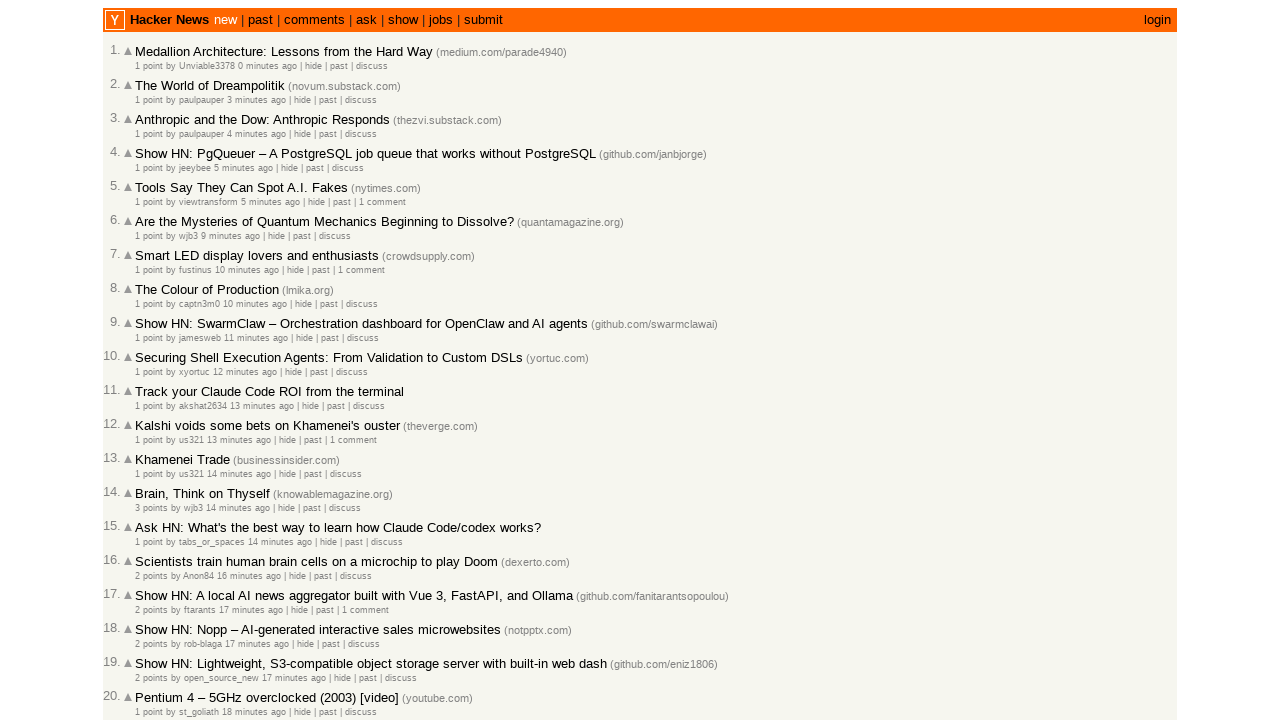

Retrieved metadata row for article 20
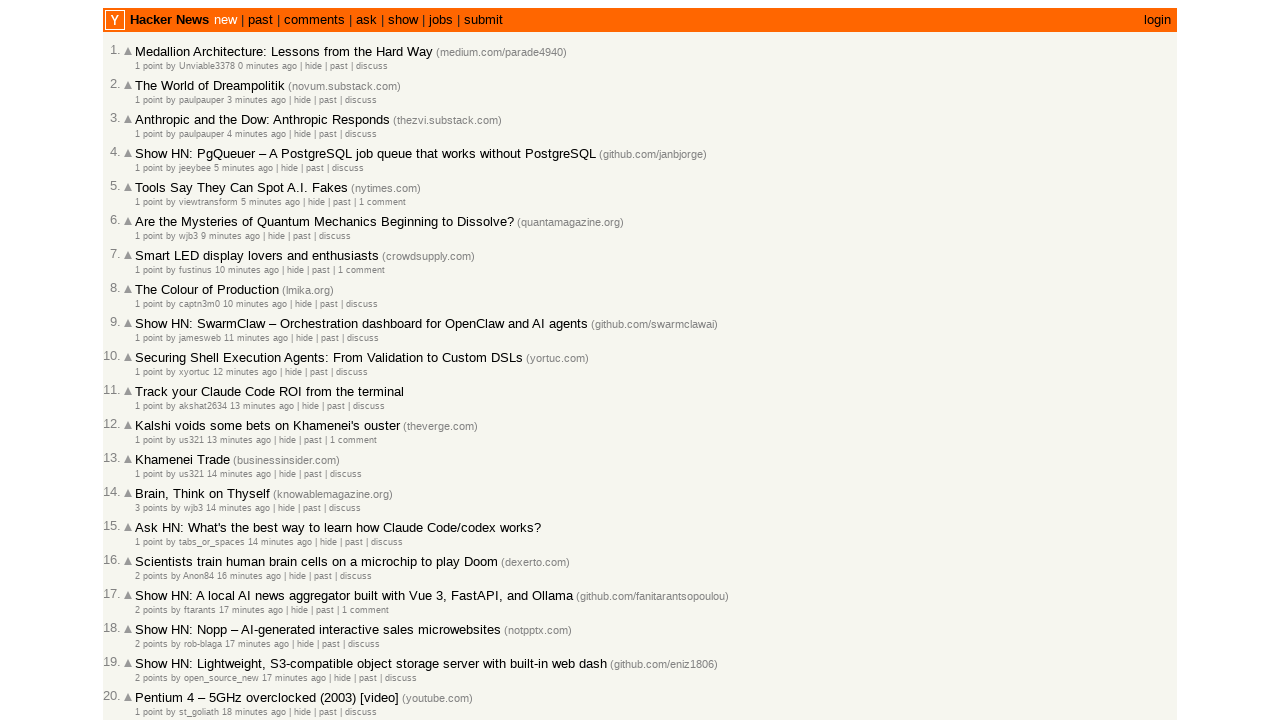

Retrieved 2 links from metadata row 20
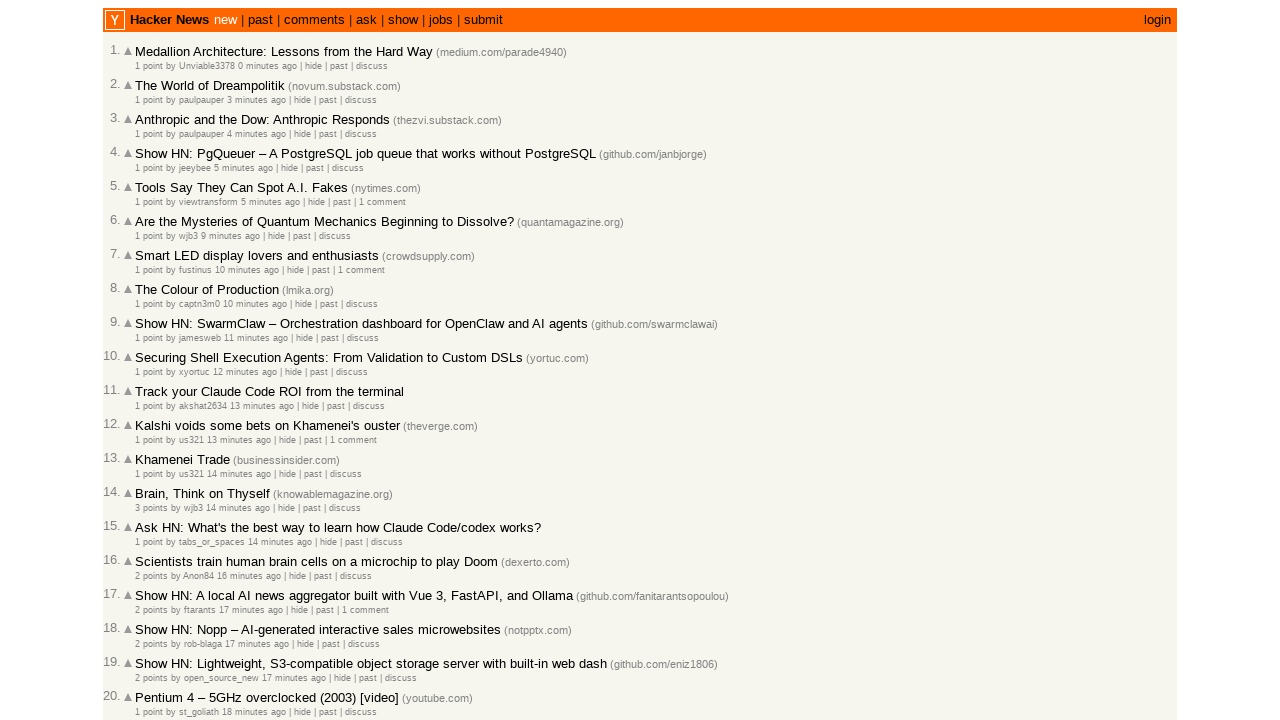

Extracted timestamp for article 20: 2026-03-01T21:24:53 1772400293
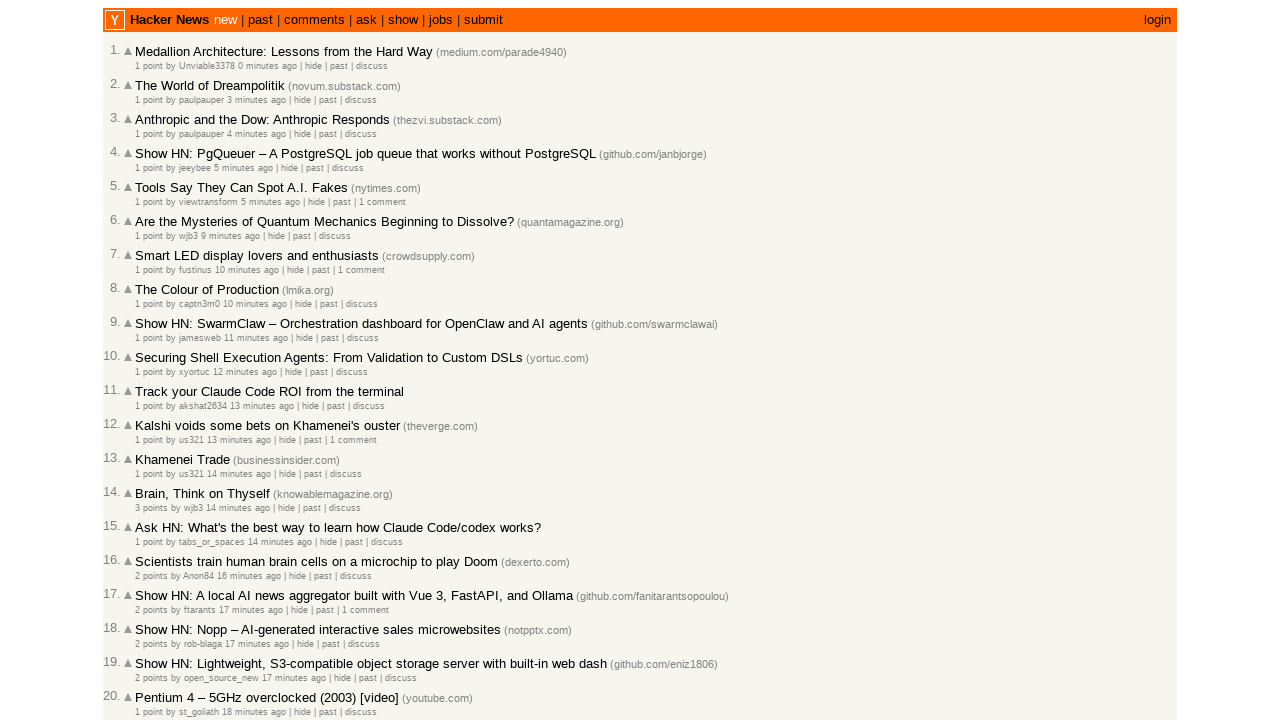

Added timestamp to collection (total: 20)
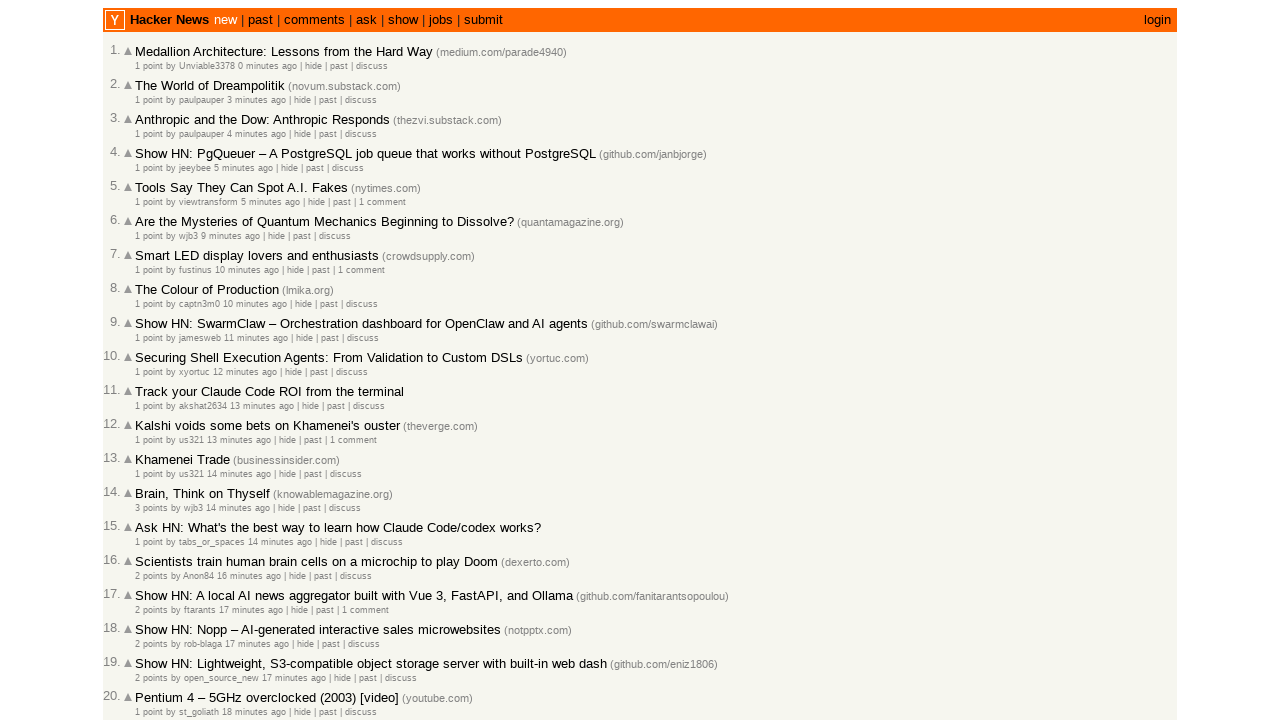

Retrieved metadata row for article 21
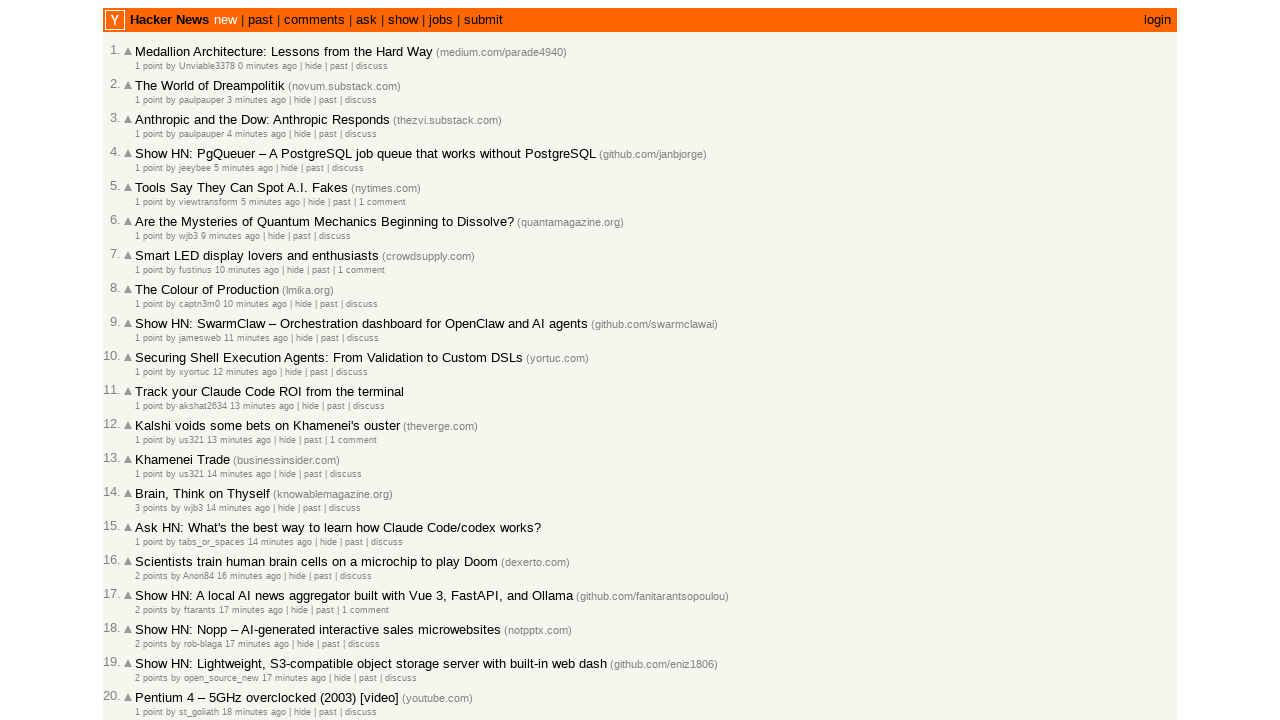

Retrieved 2 links from metadata row 21
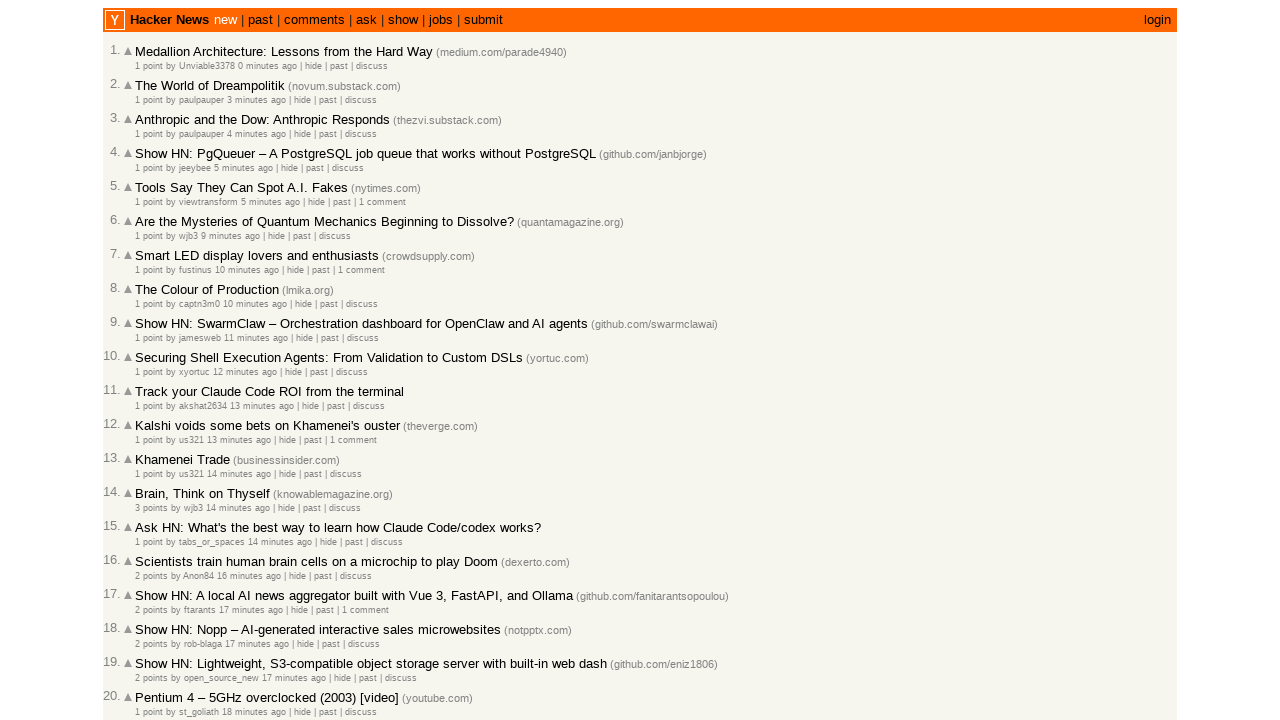

Extracted timestamp for article 21: 2026-03-01T21:24:49 1772400289
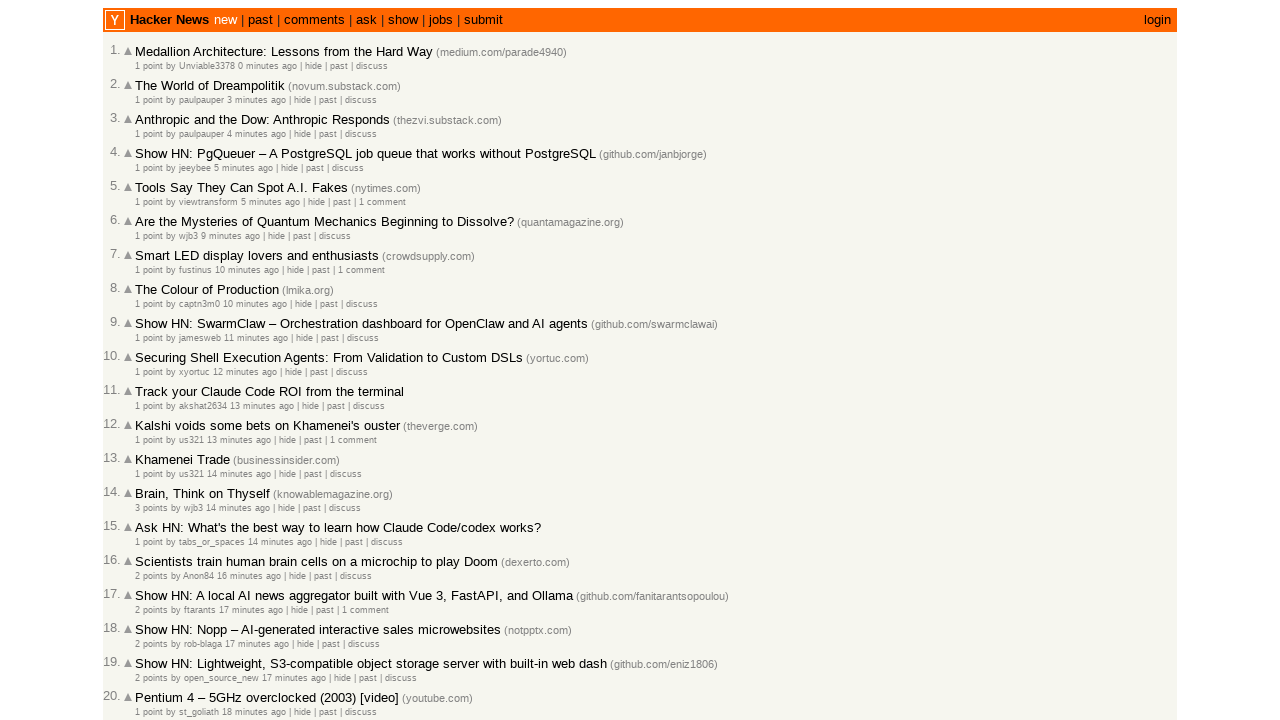

Added timestamp to collection (total: 21)
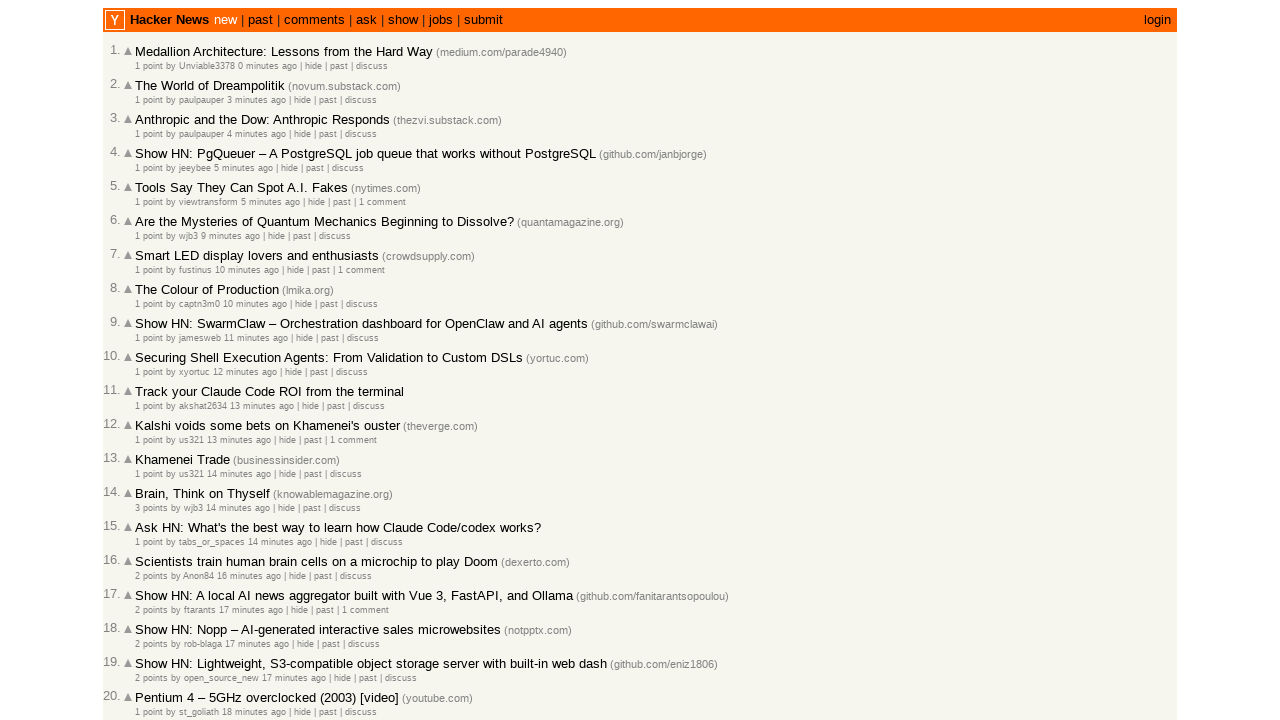

Retrieved metadata row for article 22
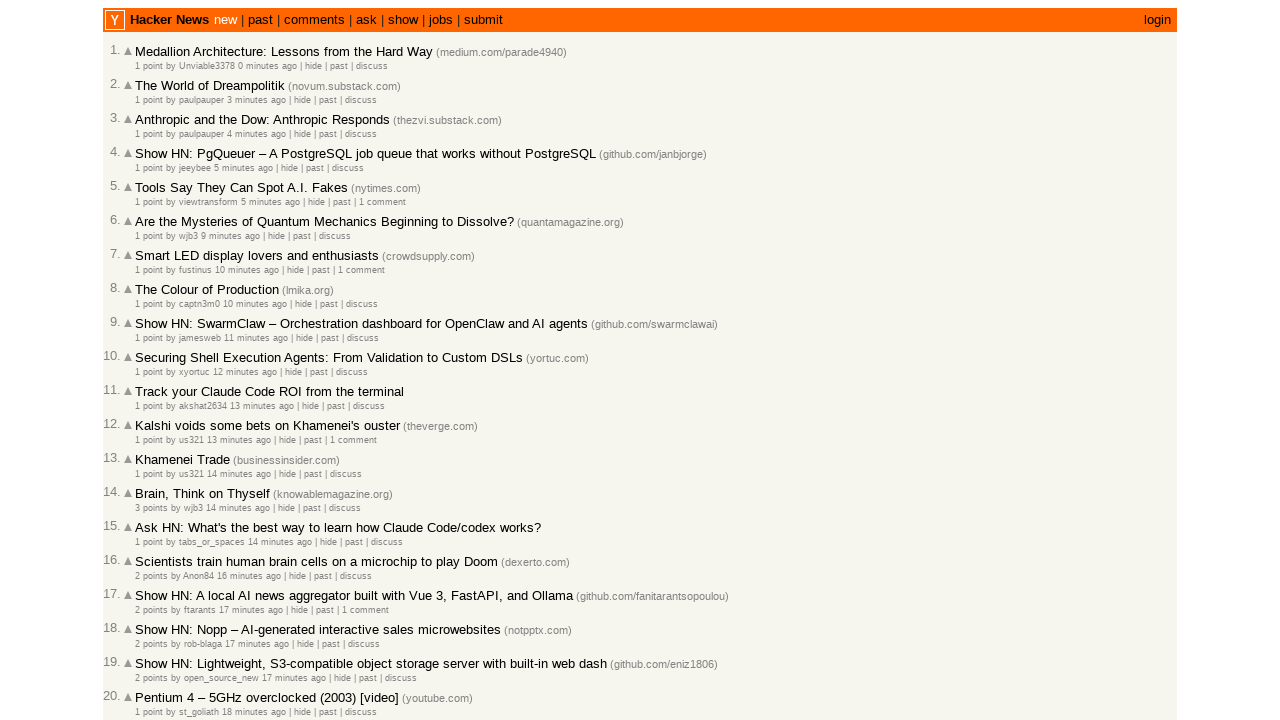

Retrieved 2 links from metadata row 22
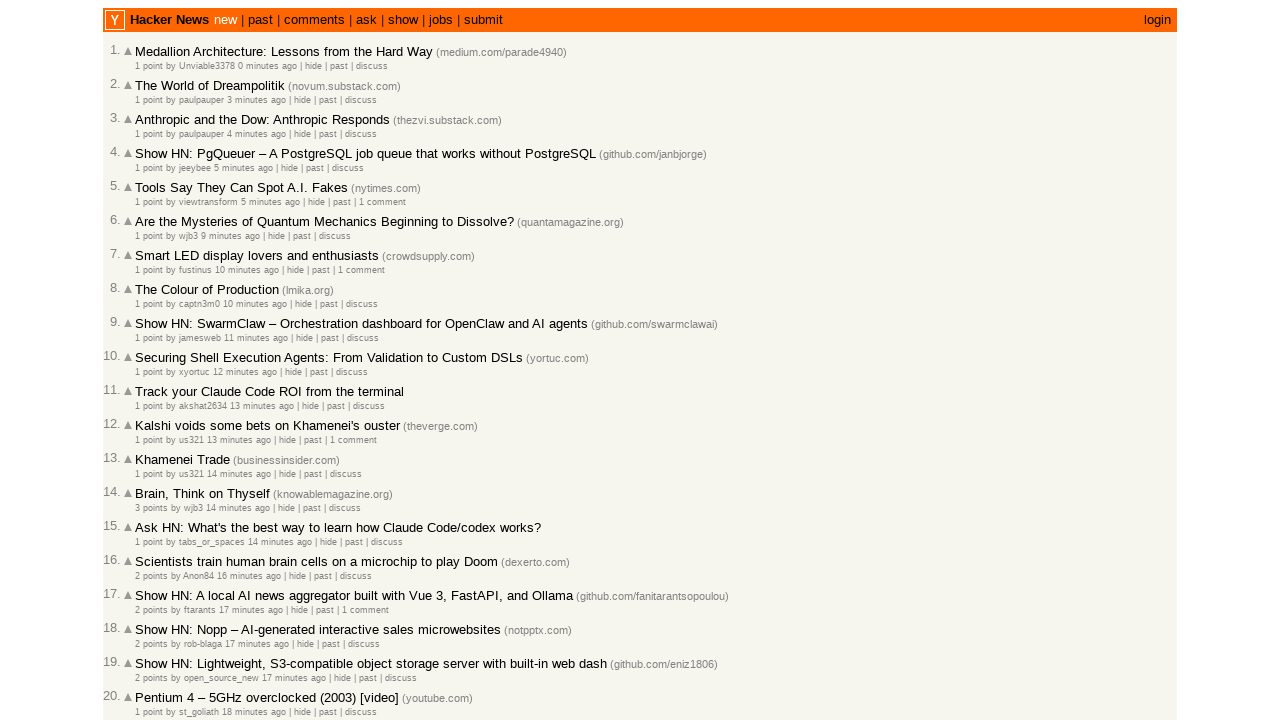

Extracted timestamp for article 22: 2026-03-01T21:23:05 1772400185
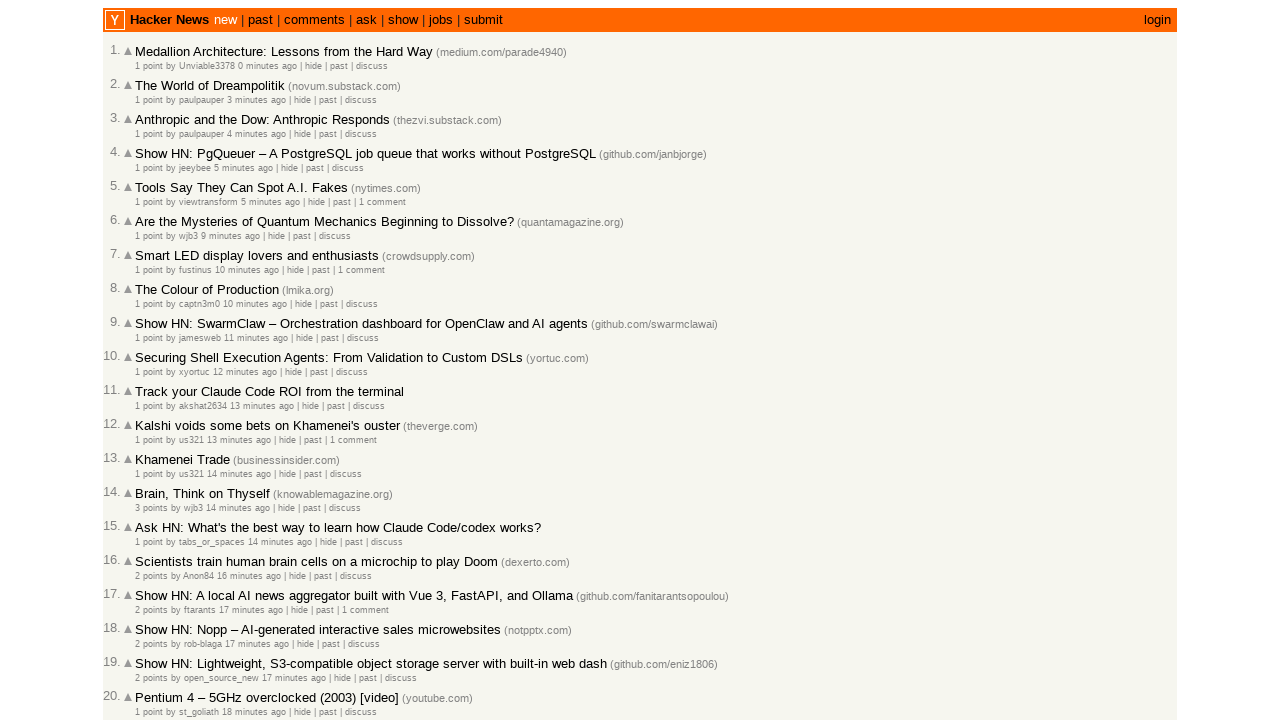

Added timestamp to collection (total: 22)
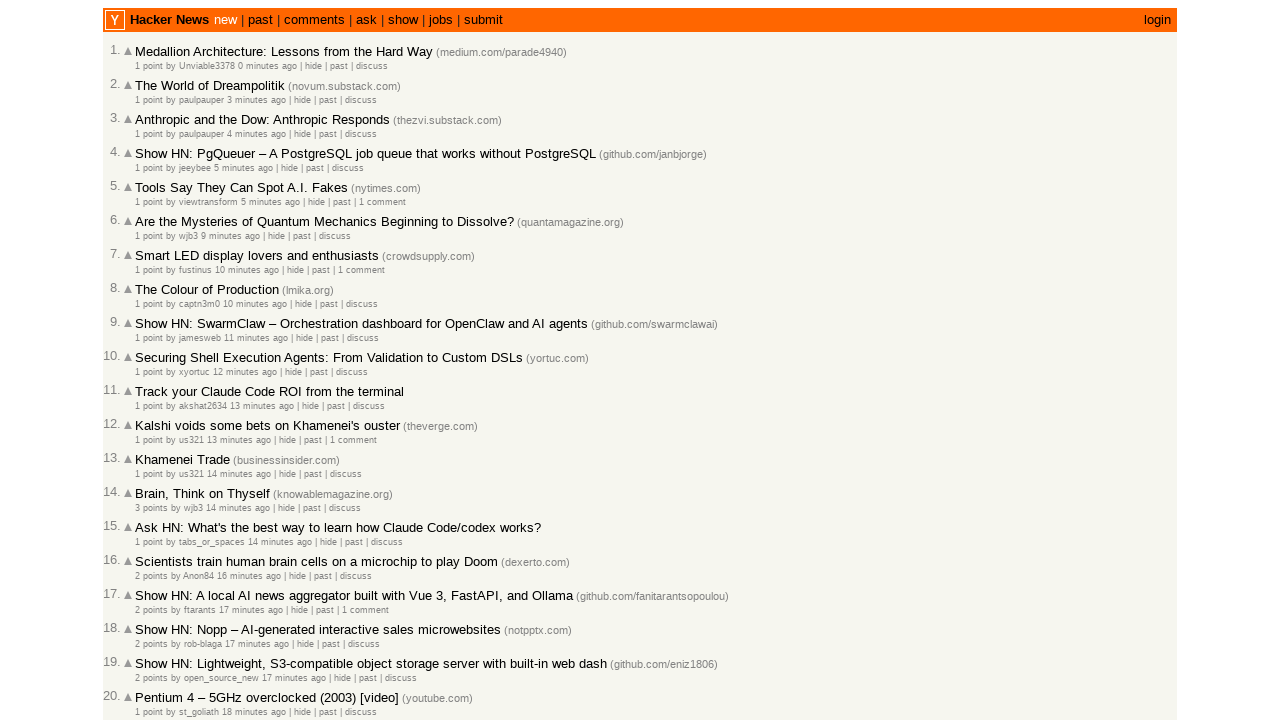

Retrieved metadata row for article 23
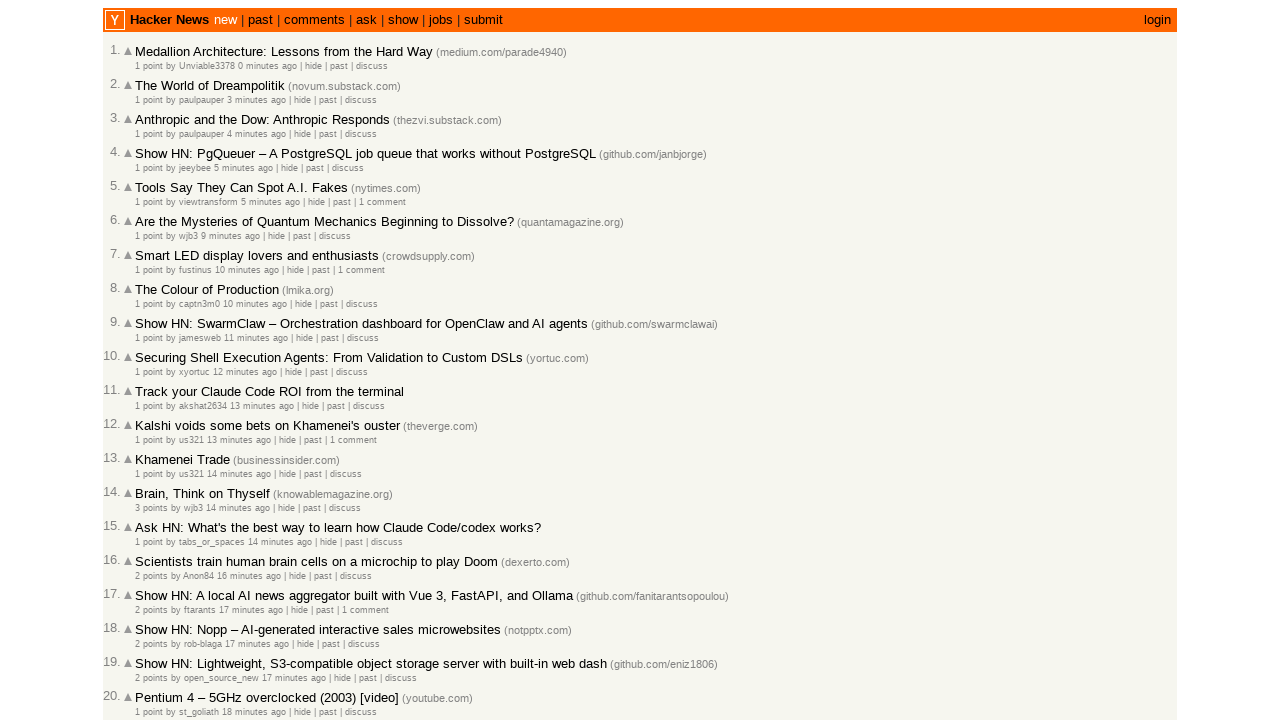

Retrieved 2 links from metadata row 23
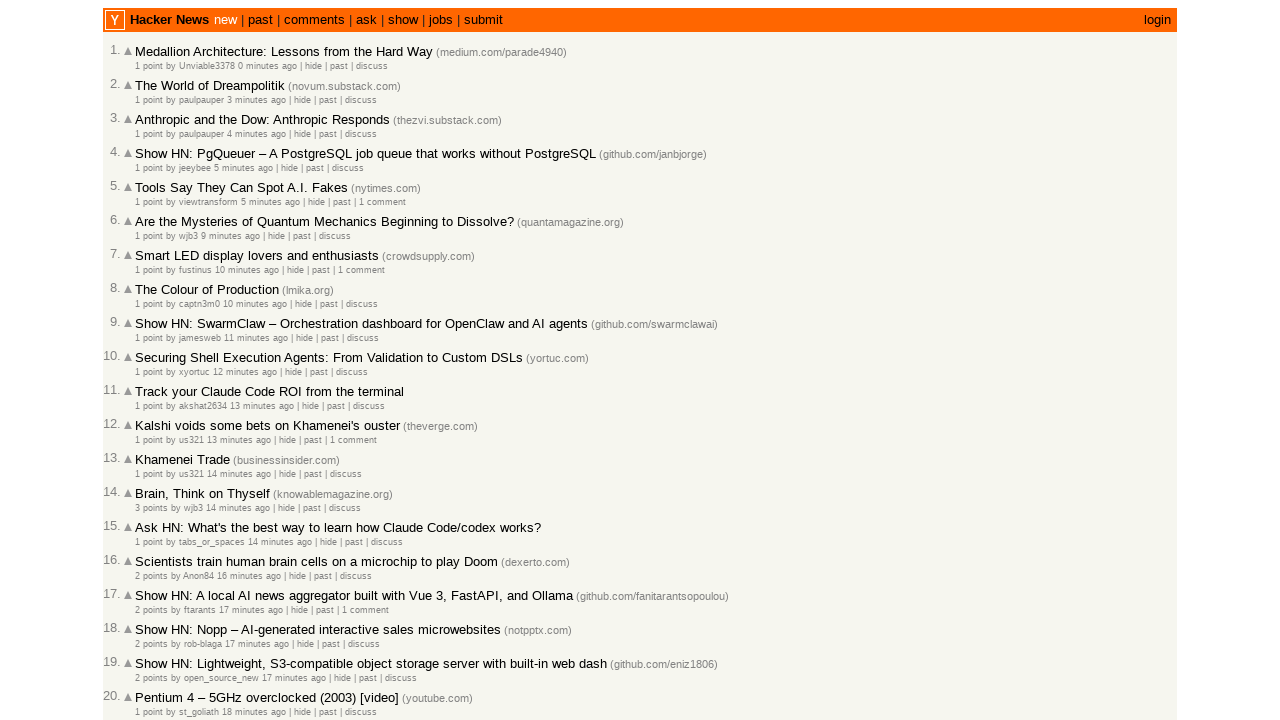

Extracted timestamp for article 23: 2026-03-01T21:19:30 1772399970
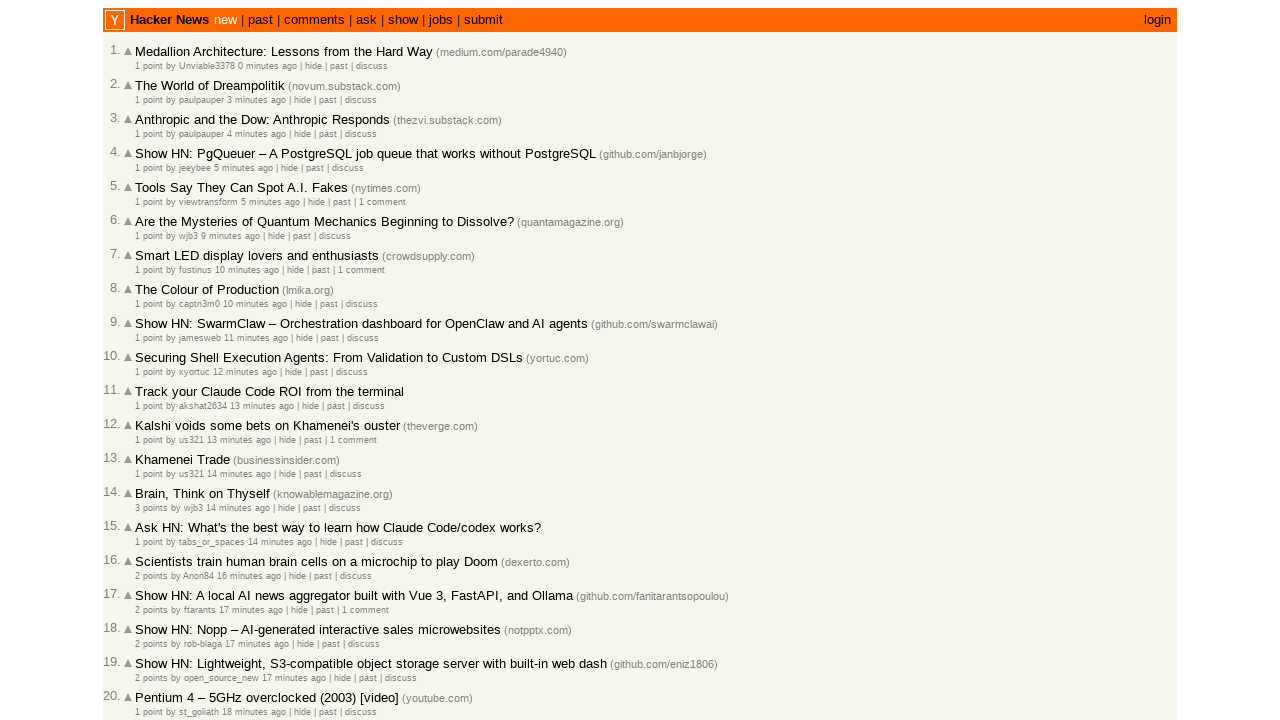

Added timestamp to collection (total: 23)
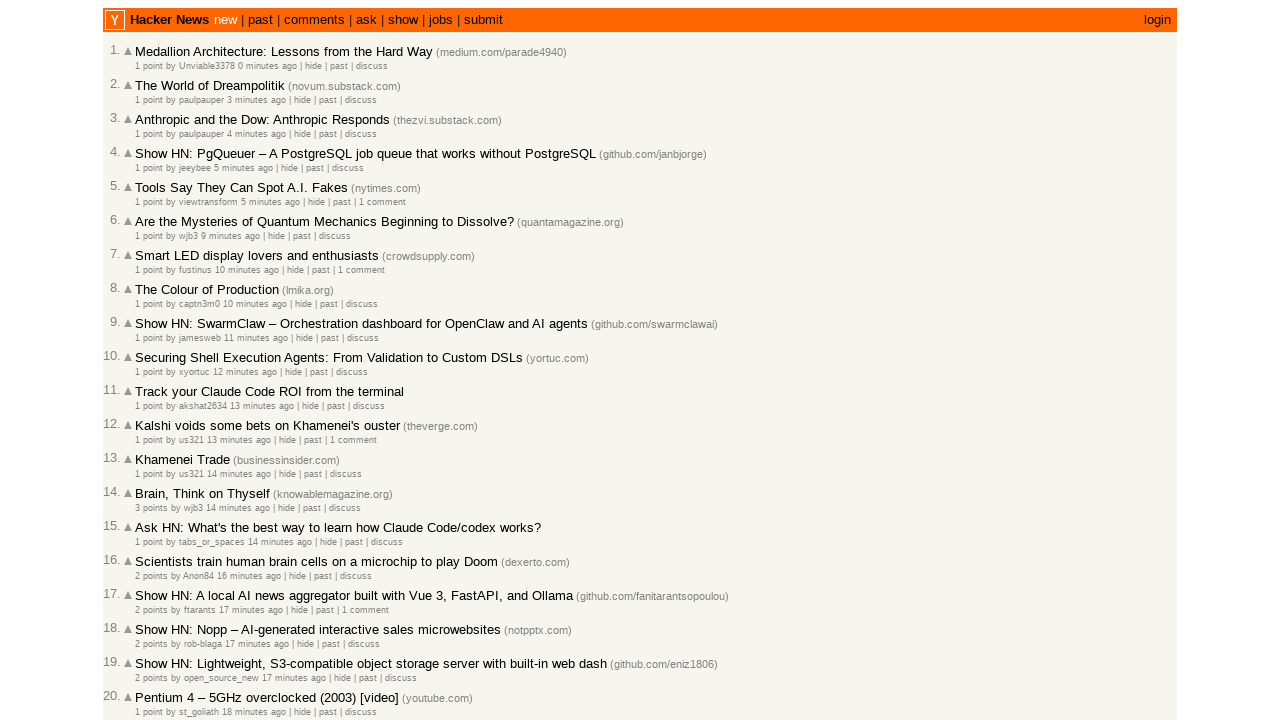

Retrieved metadata row for article 24
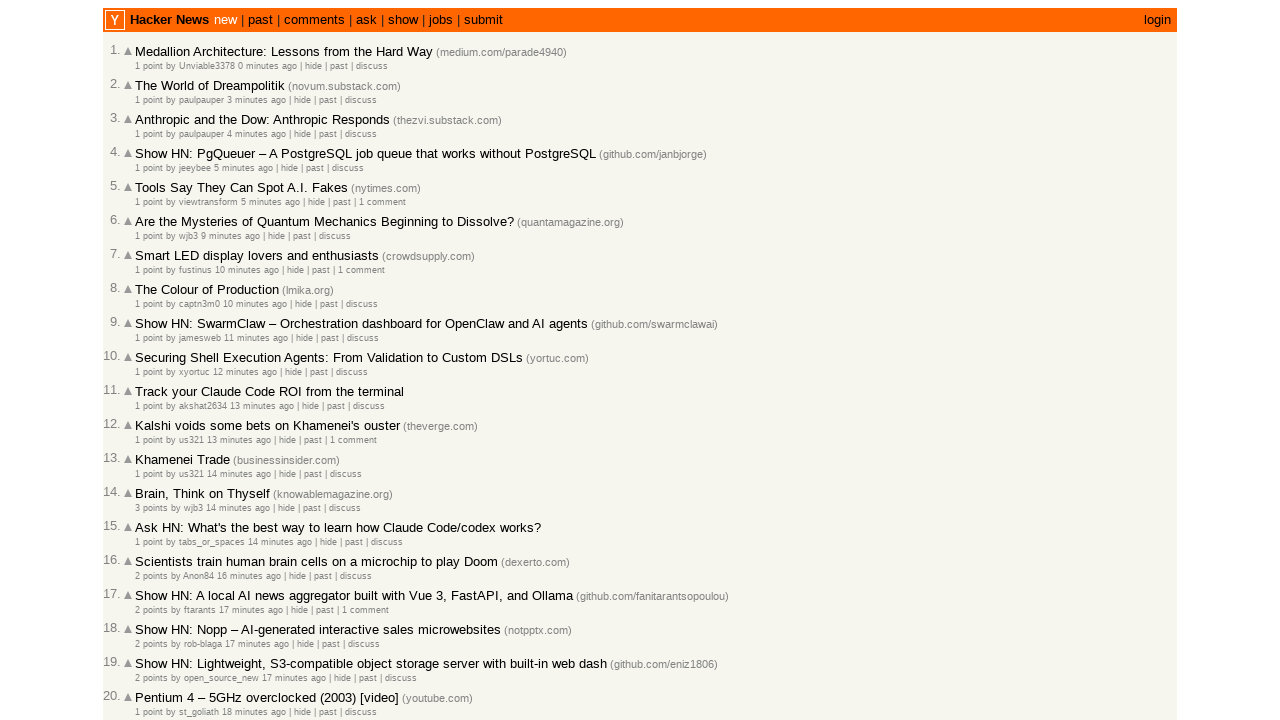

Retrieved 2 links from metadata row 24
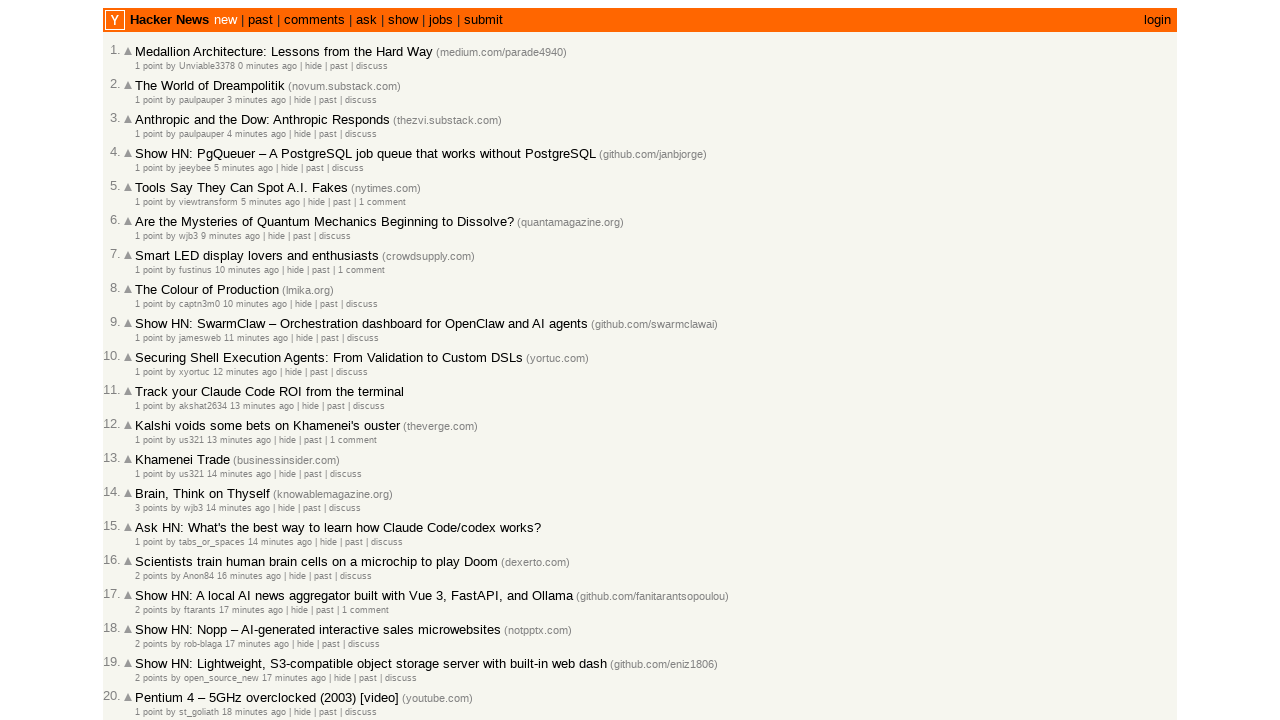

Extracted timestamp for article 24: 2026-03-01T21:19:13 1772399953
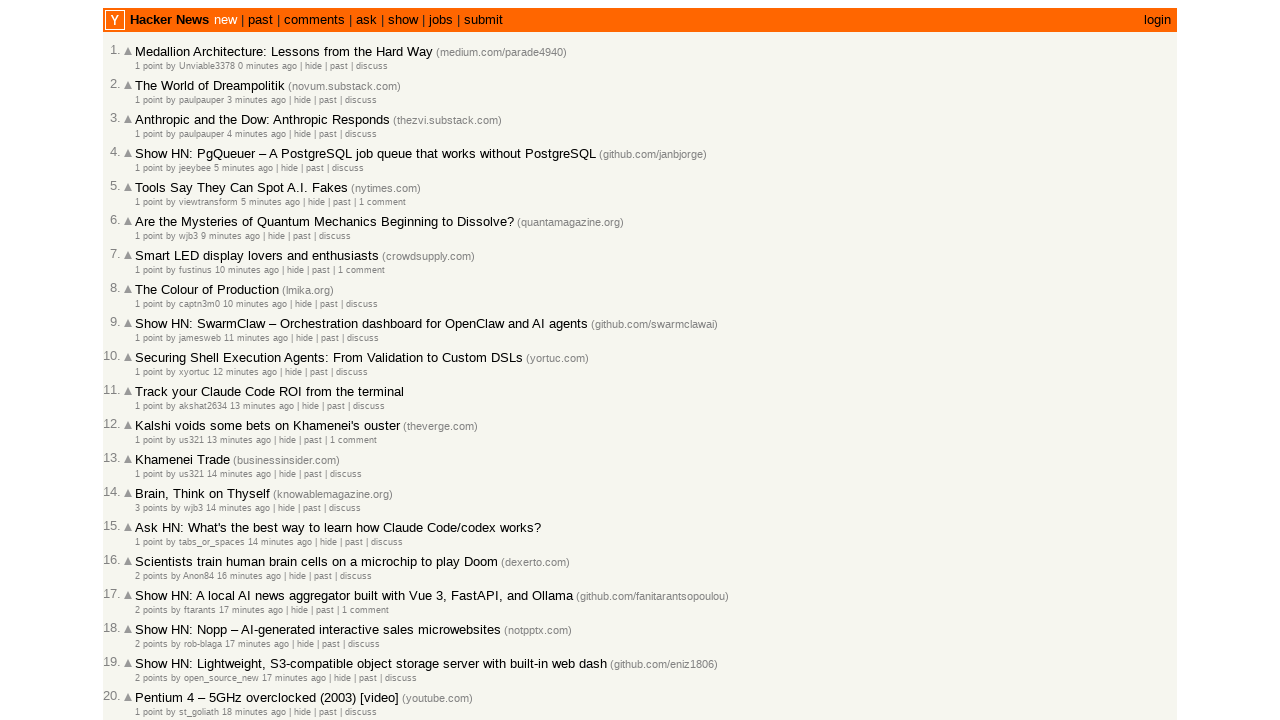

Added timestamp to collection (total: 24)
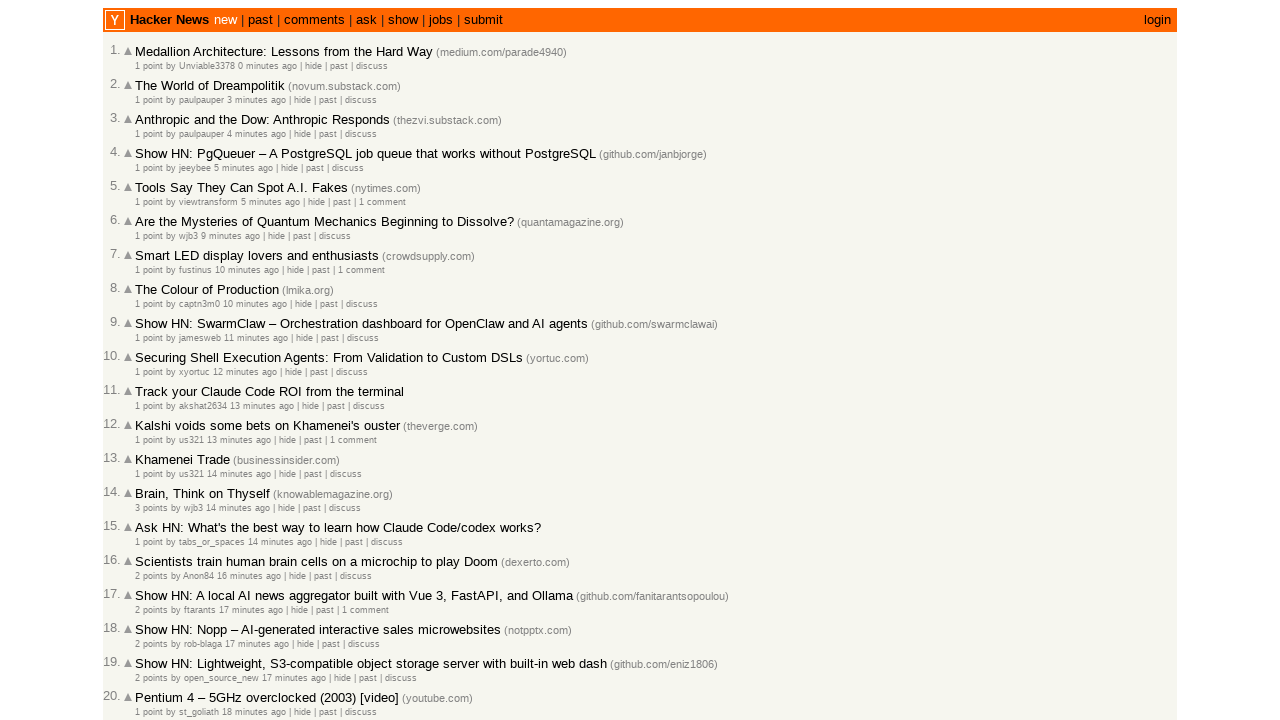

Retrieved metadata row for article 25
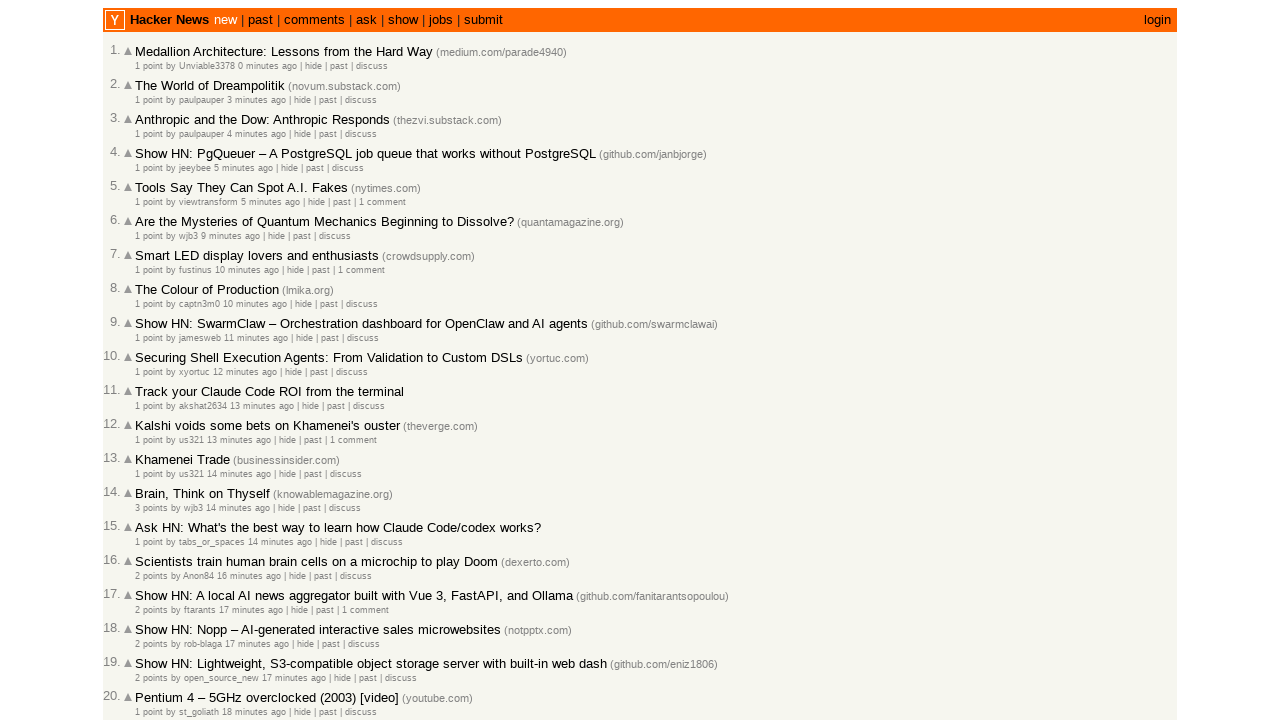

Retrieved 2 links from metadata row 25
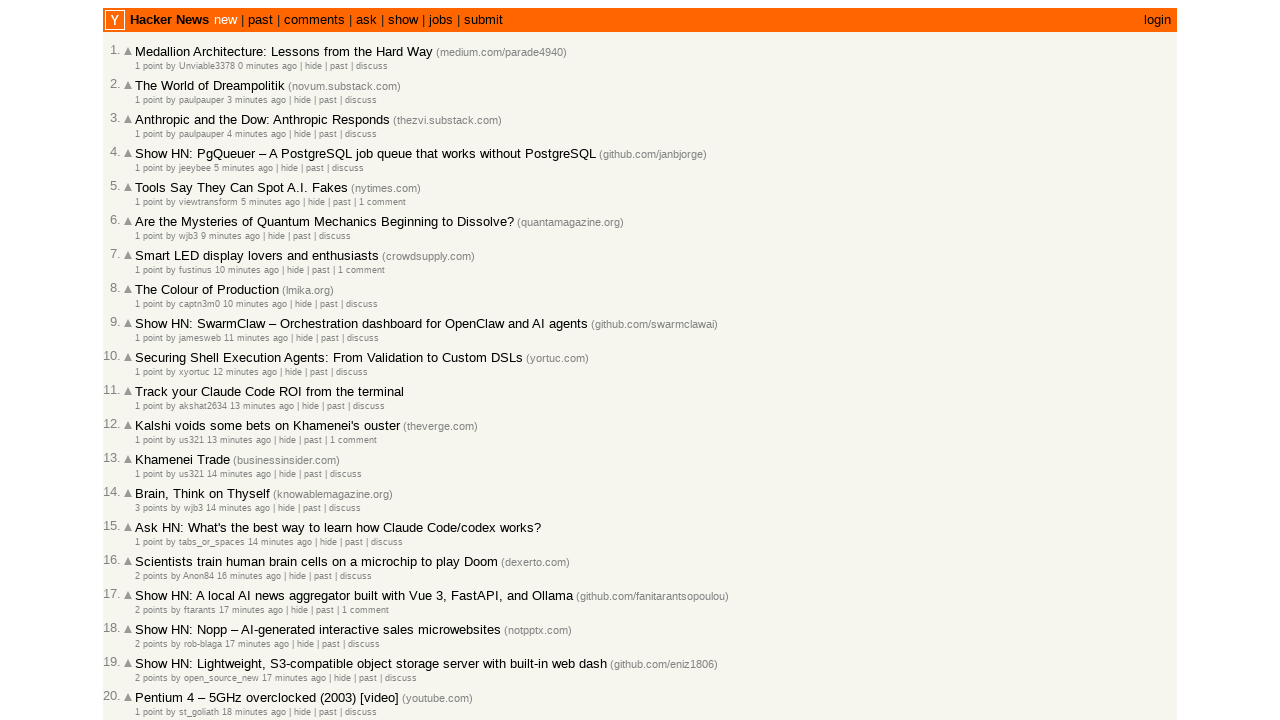

Extracted timestamp for article 25: 2026-03-01T21:19:09 1772399949
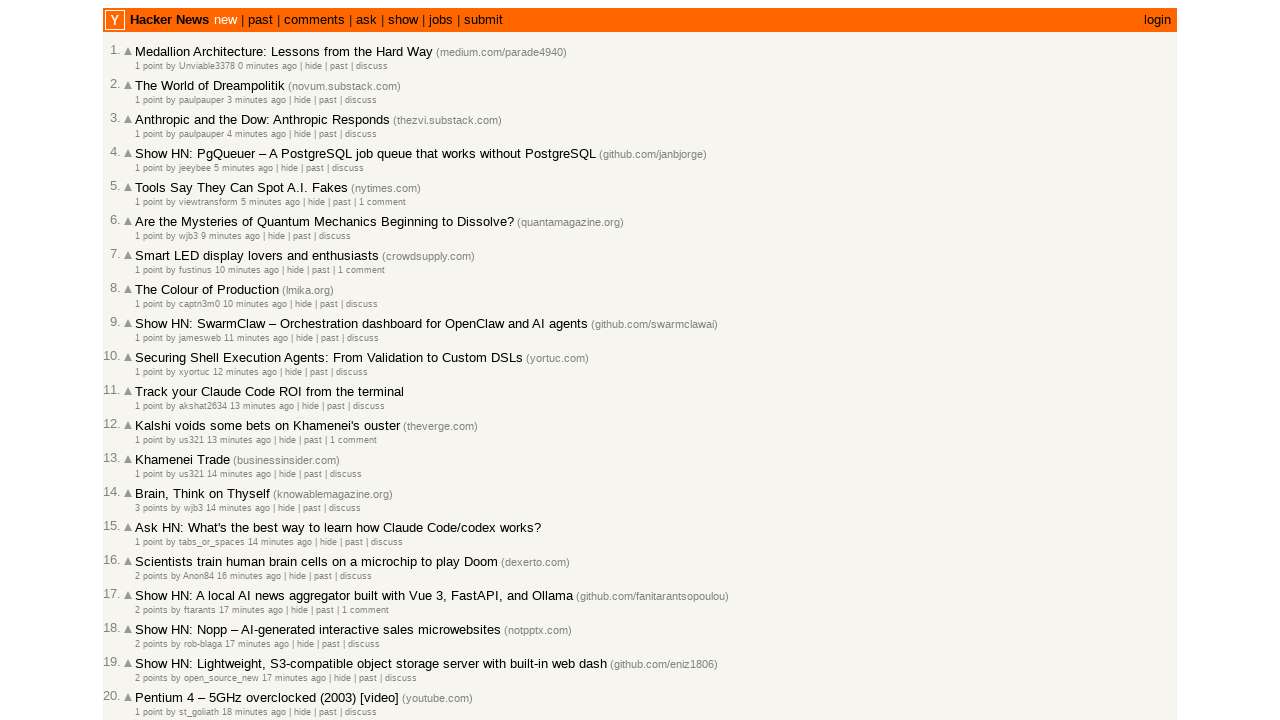

Added timestamp to collection (total: 25)
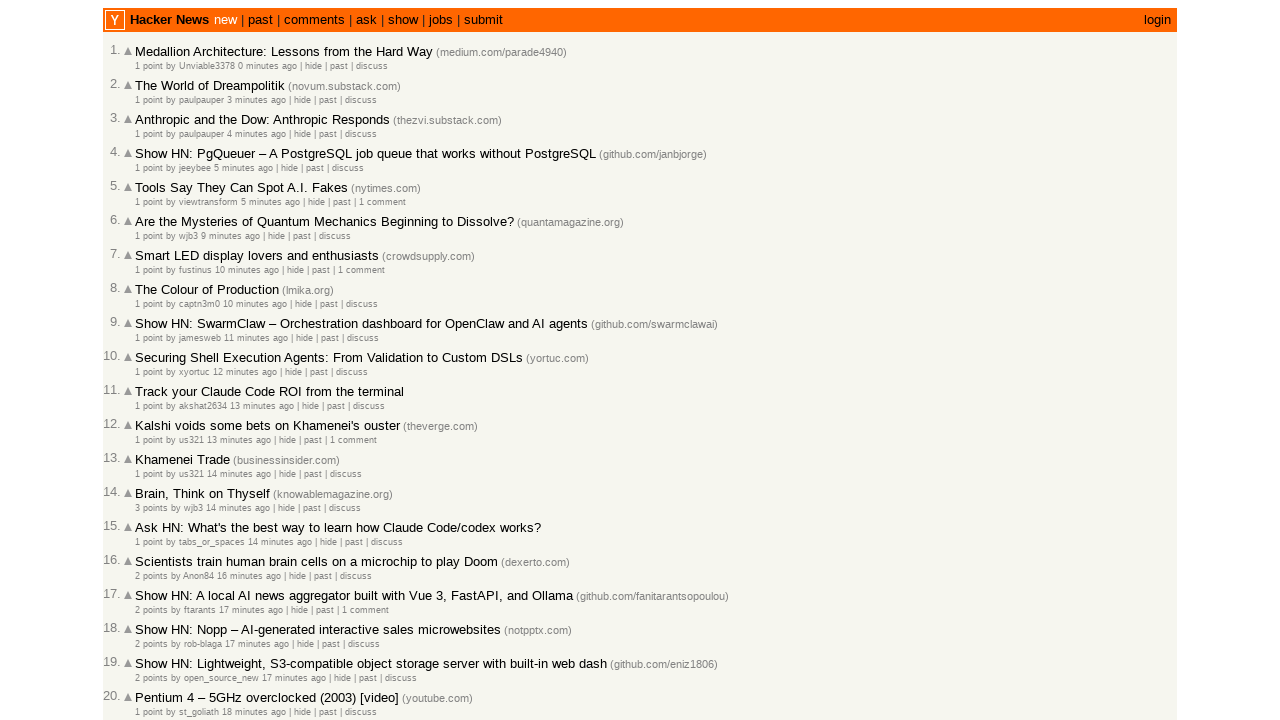

Retrieved metadata row for article 26
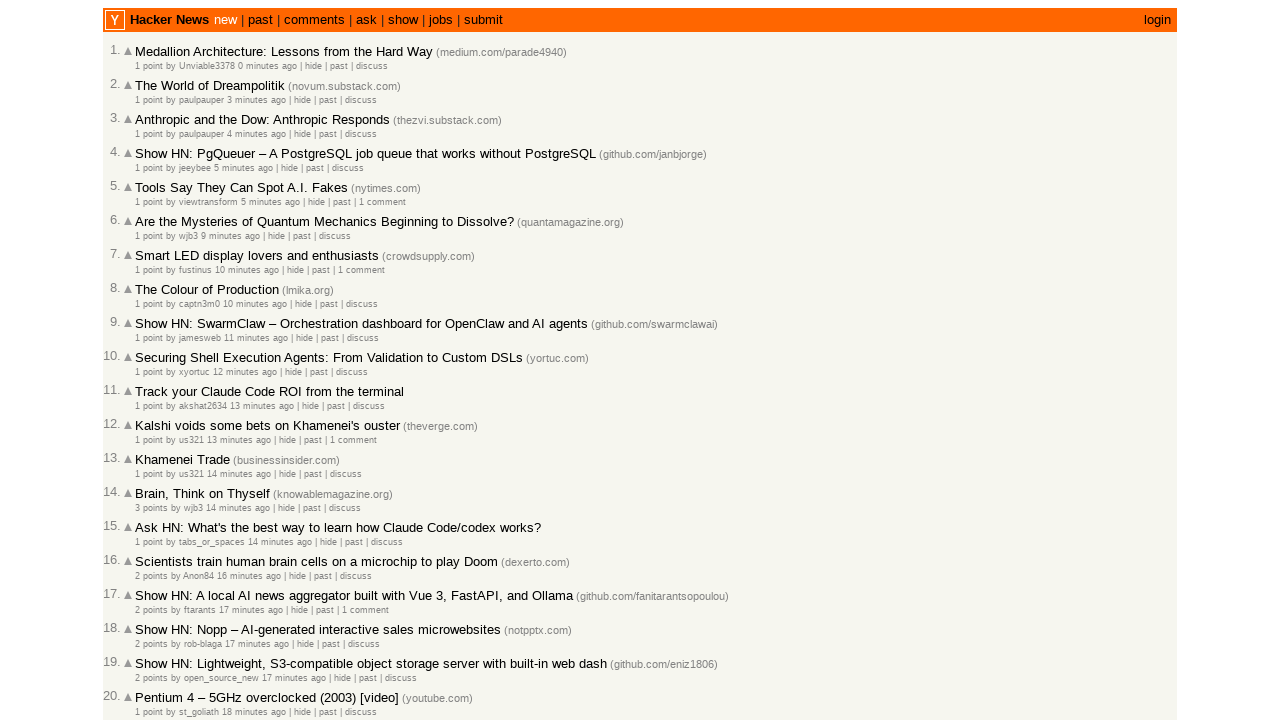

Retrieved 2 links from metadata row 26
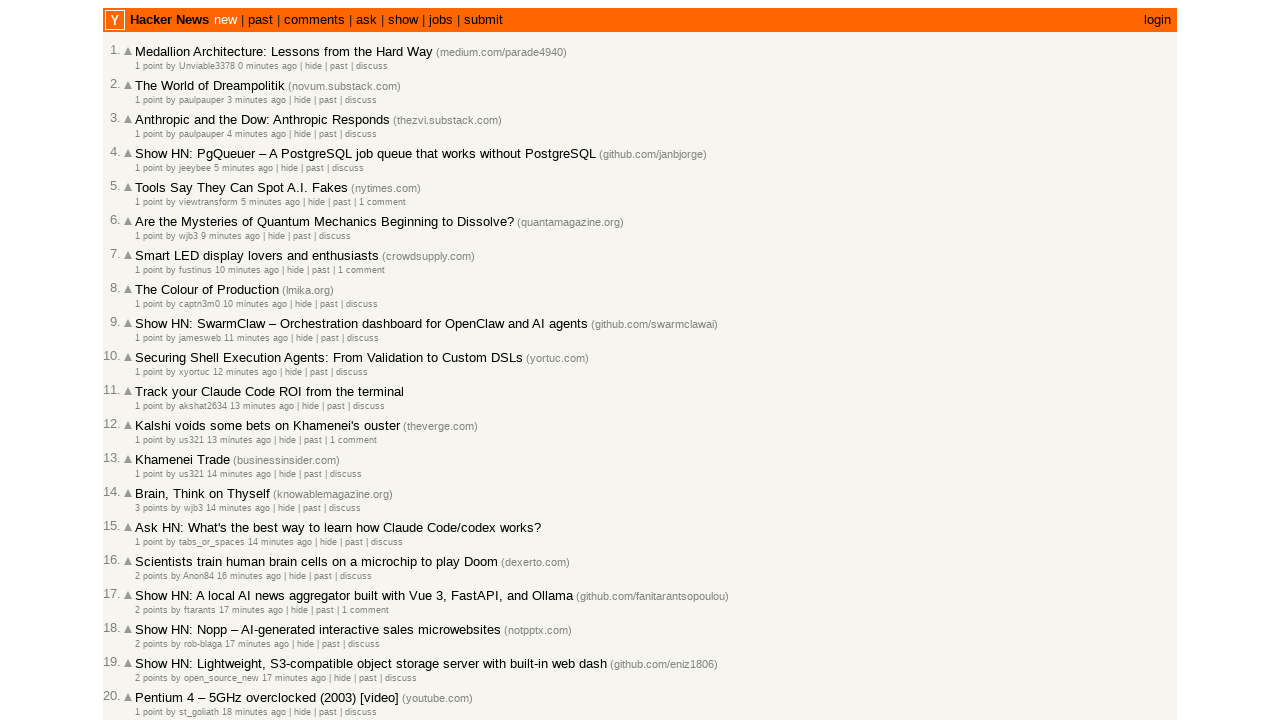

Extracted timestamp for article 26: 2026-03-01T21:17:08 1772399828
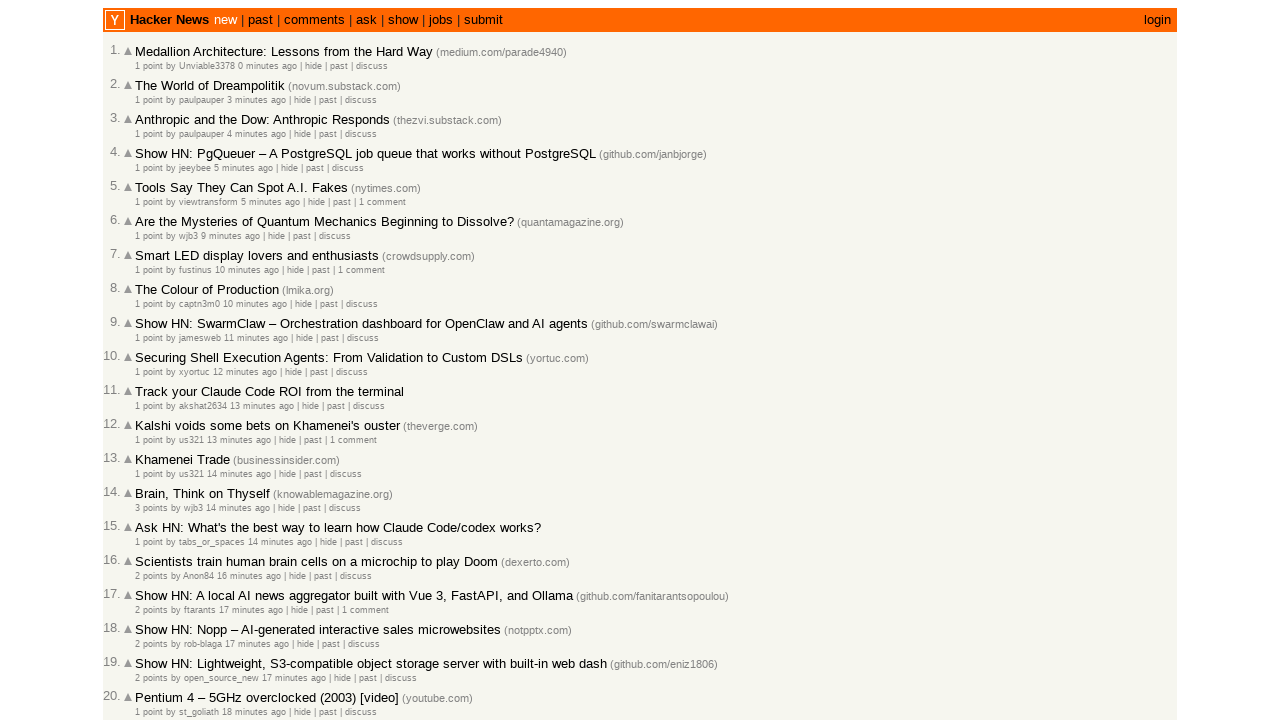

Added timestamp to collection (total: 26)
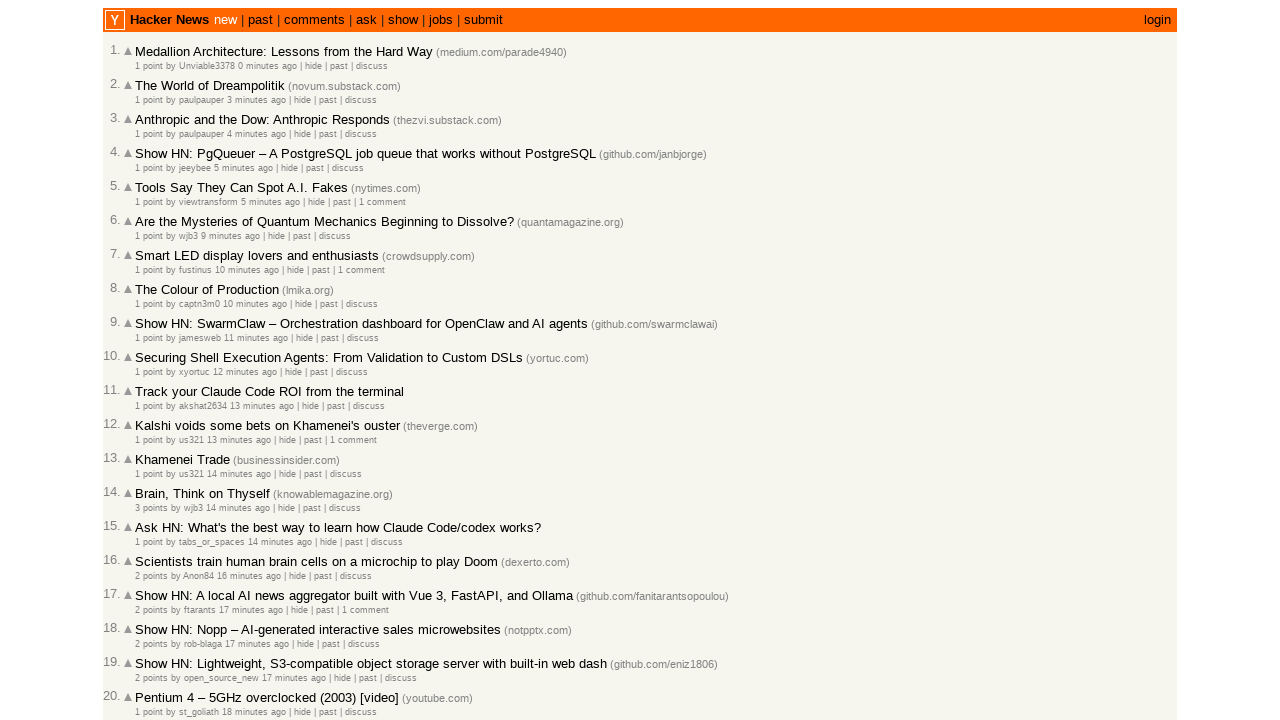

Retrieved metadata row for article 27
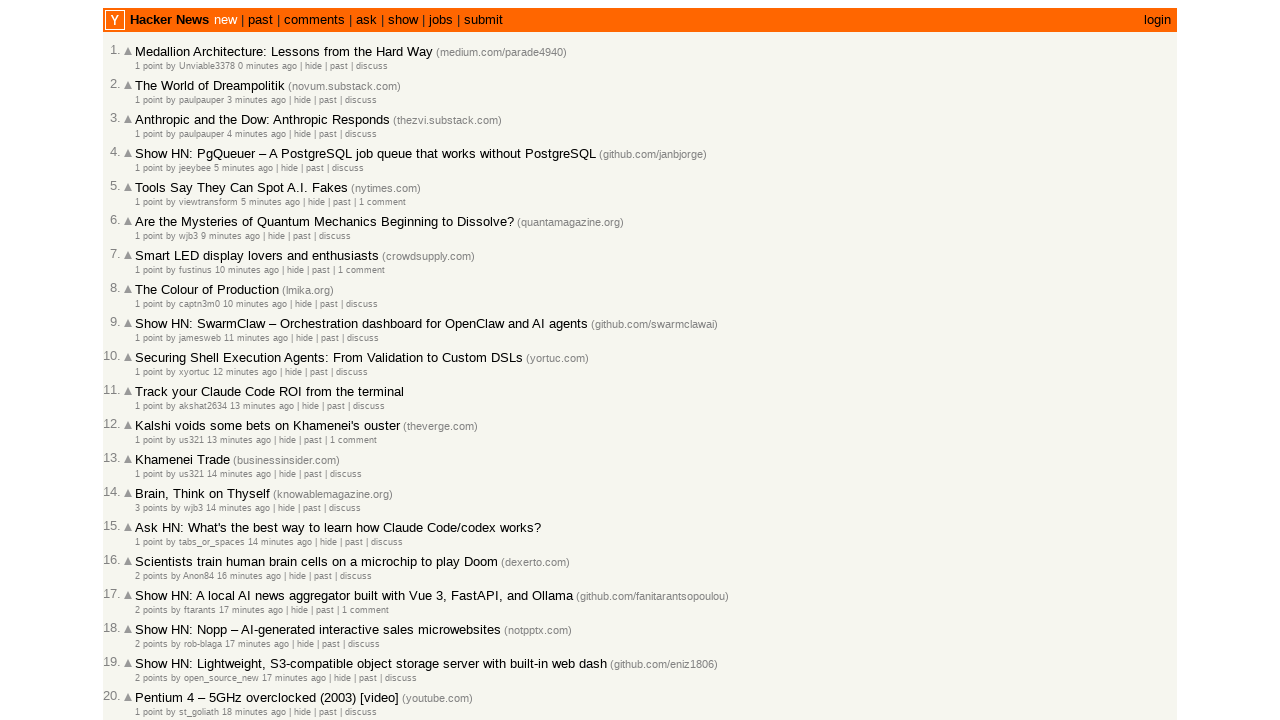

Retrieved 2 links from metadata row 27
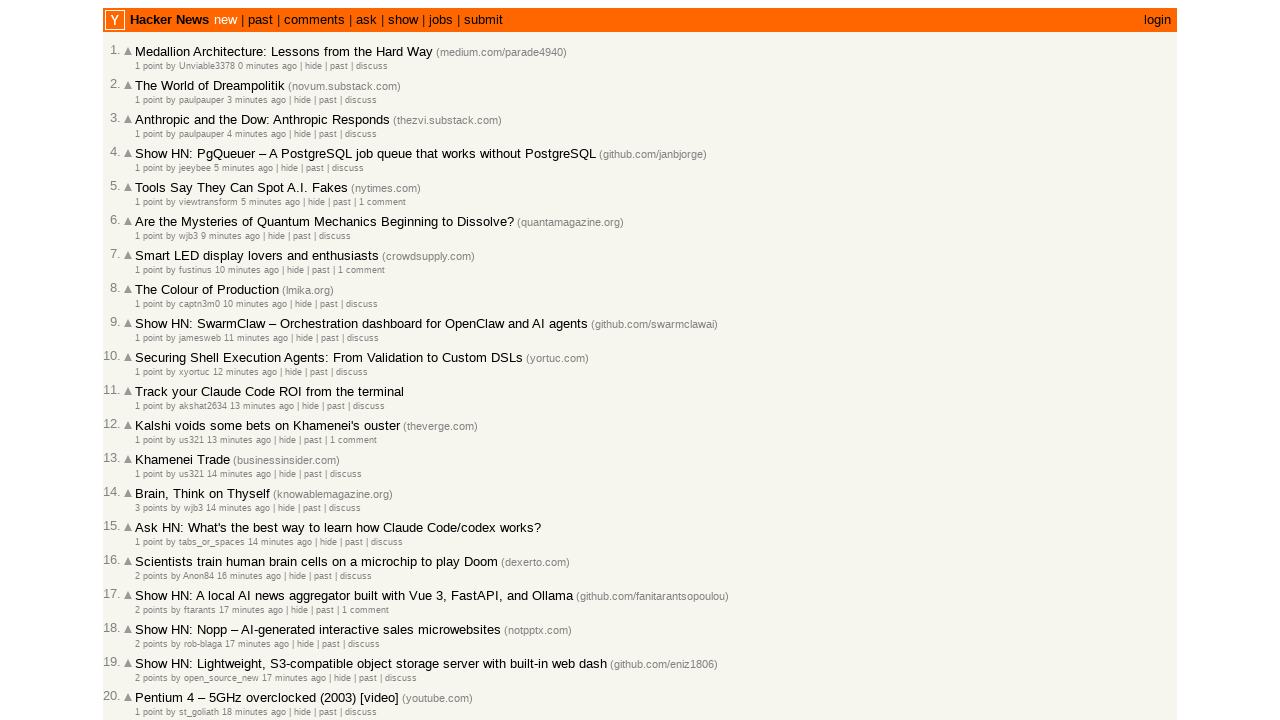

Extracted timestamp for article 27: 2026-03-01T21:17:05 1772399825
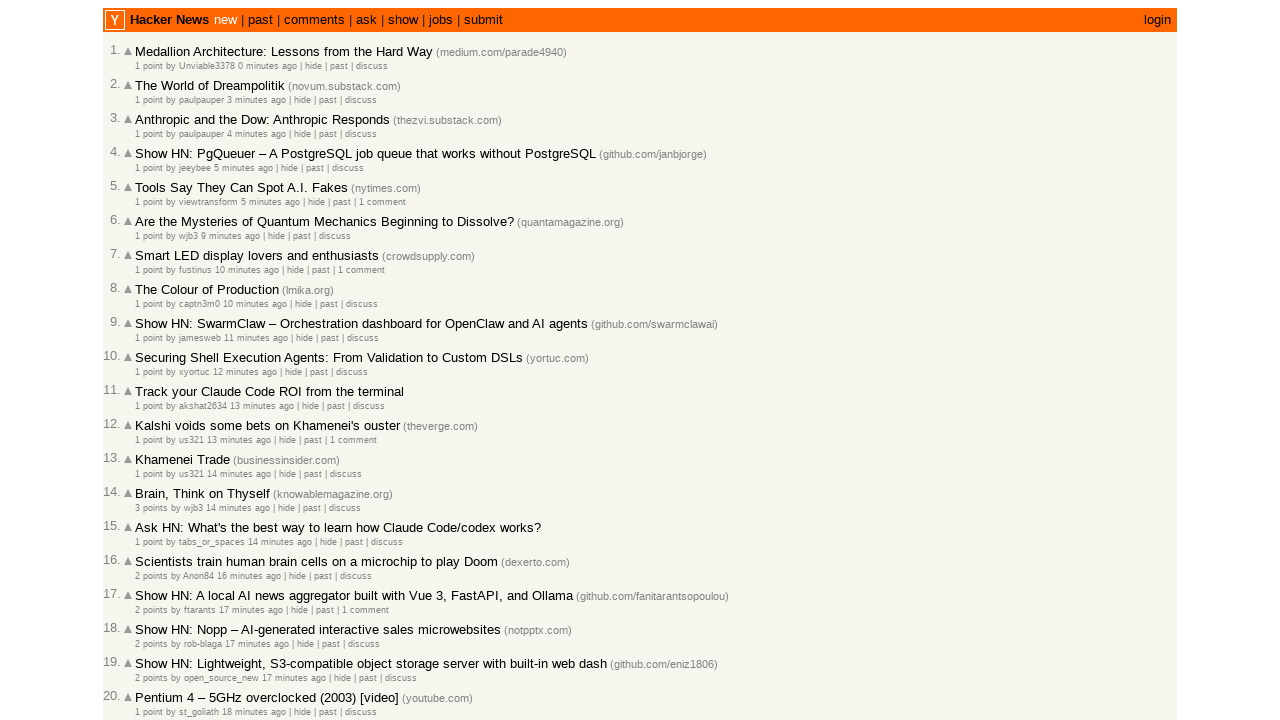

Added timestamp to collection (total: 27)
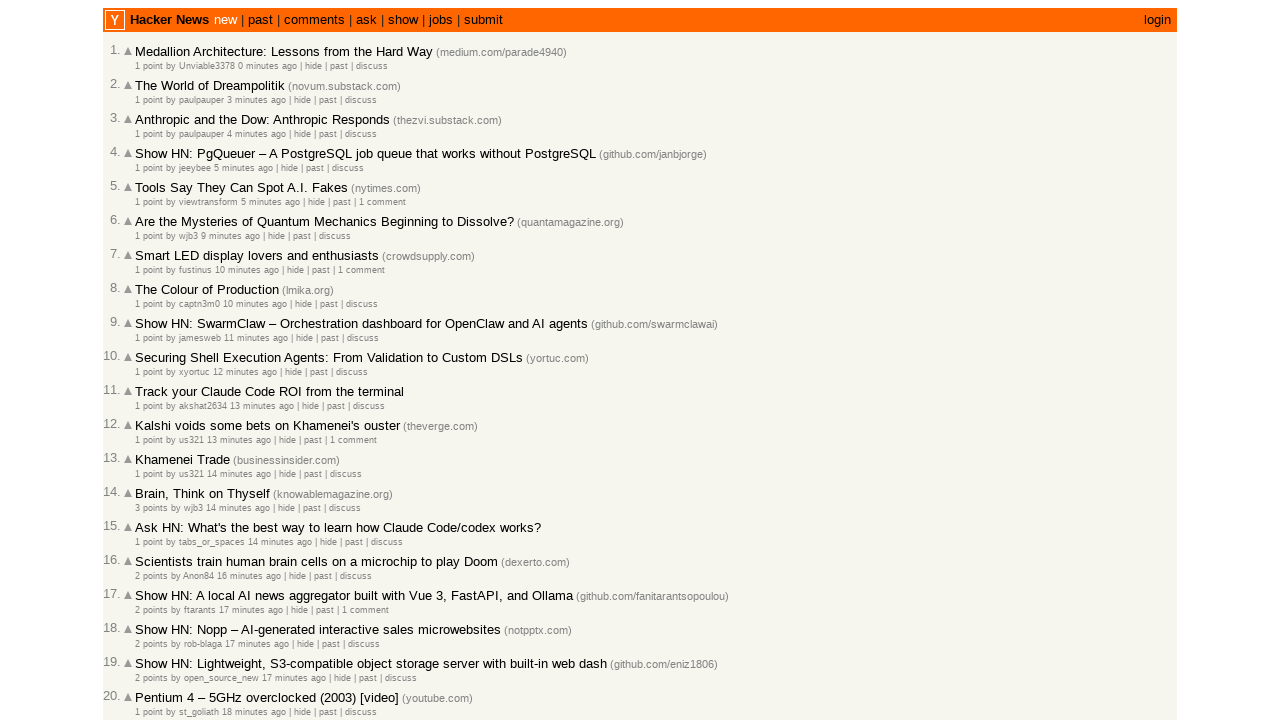

Retrieved metadata row for article 28
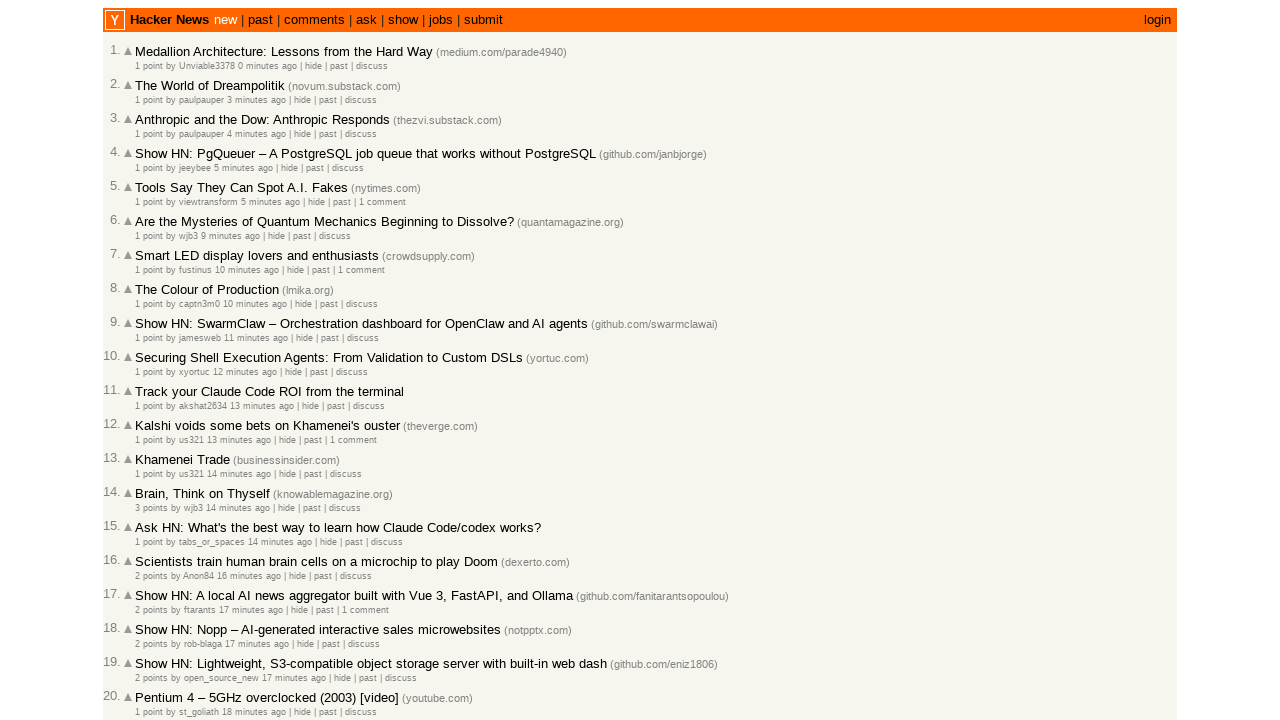

Retrieved 2 links from metadata row 28
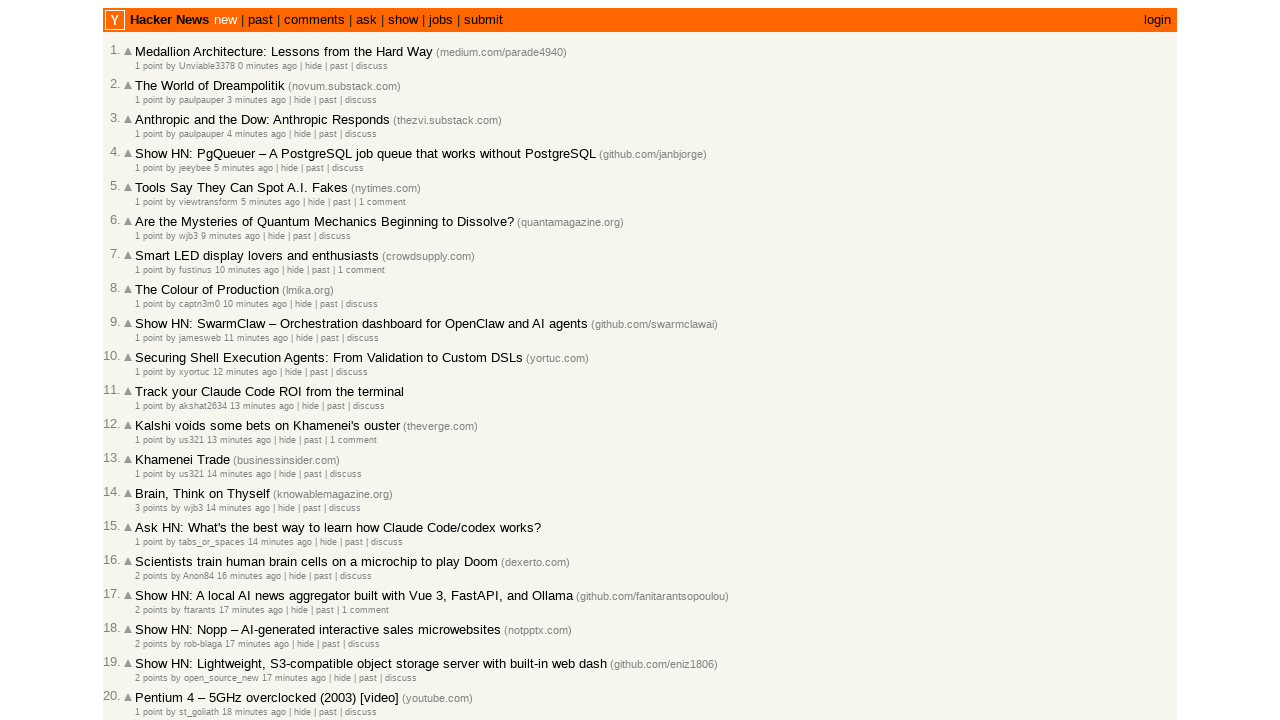

Extracted timestamp for article 28: 2026-03-01T21:16:37 1772399797
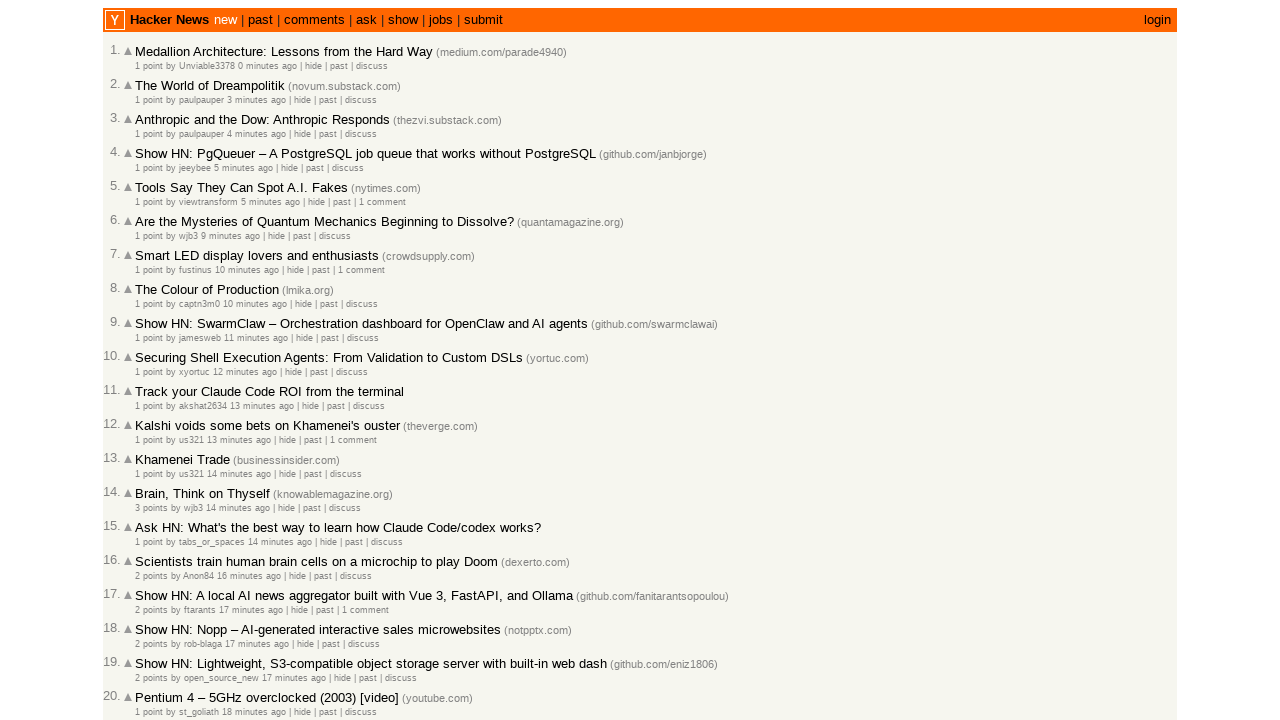

Added timestamp to collection (total: 28)
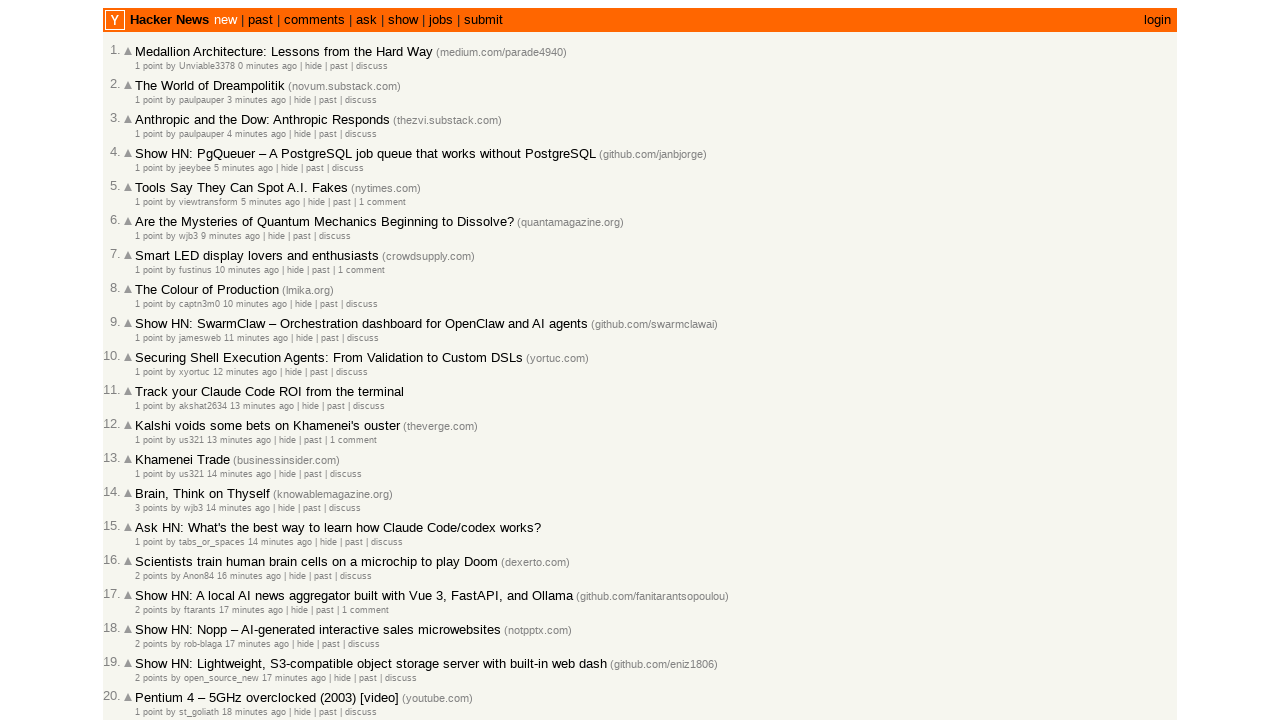

Retrieved metadata row for article 29
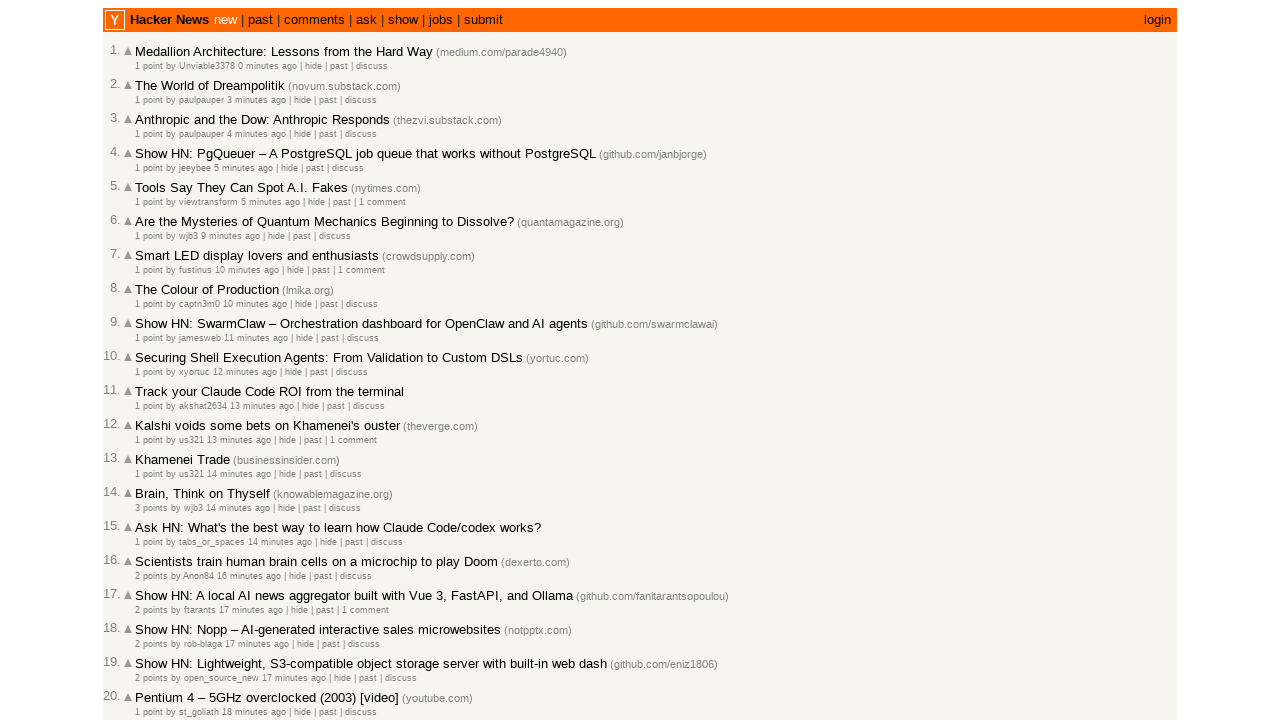

Retrieved 2 links from metadata row 29
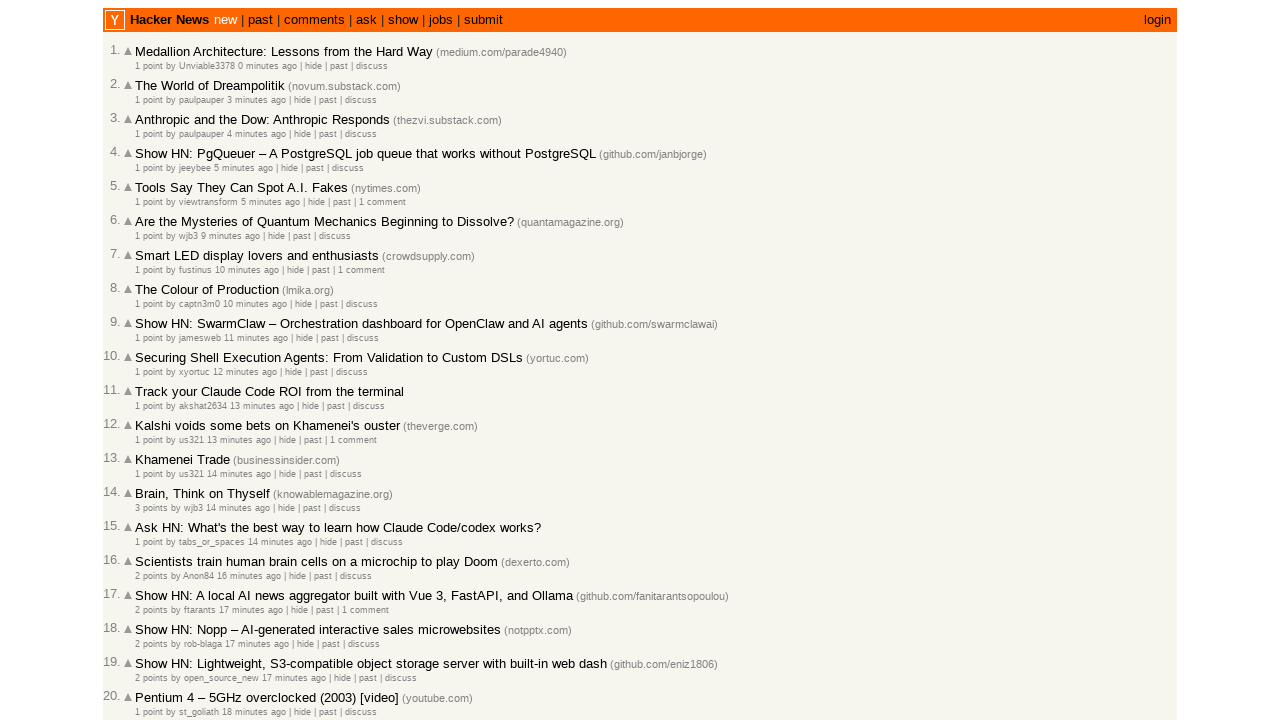

Extracted timestamp for article 29: 2026-03-01T21:14:56 1772399696
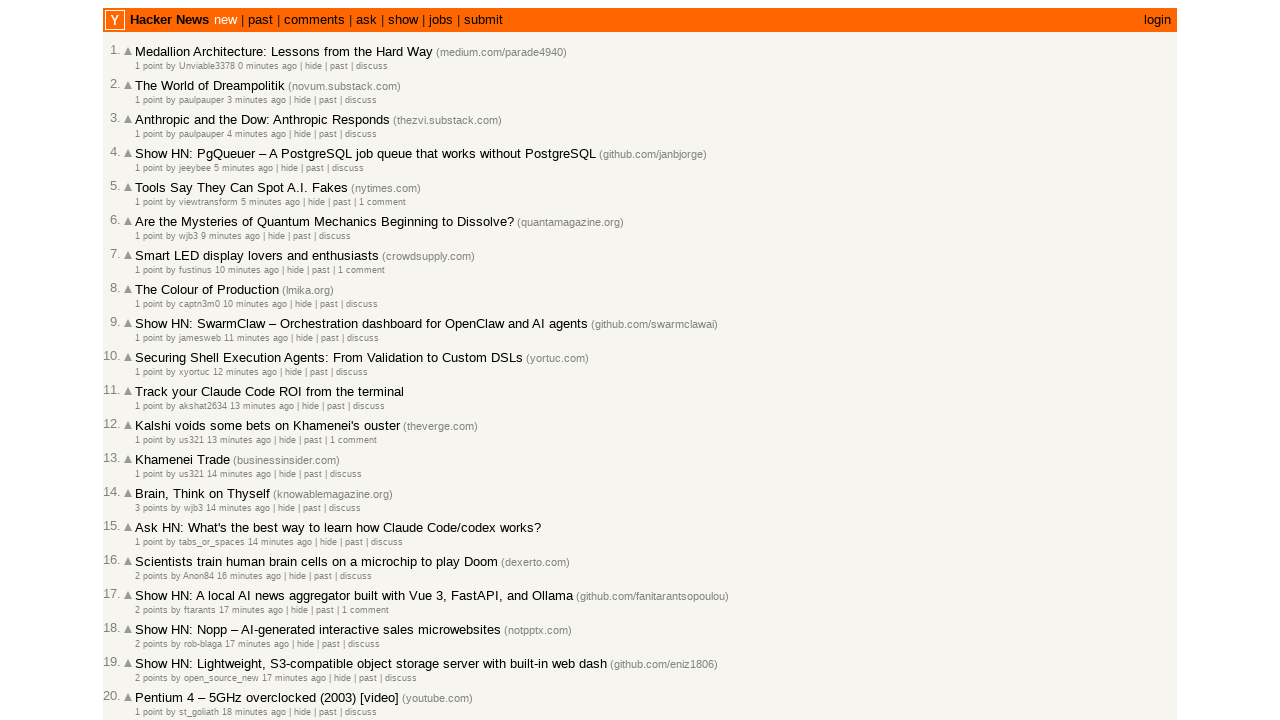

Added timestamp to collection (total: 29)
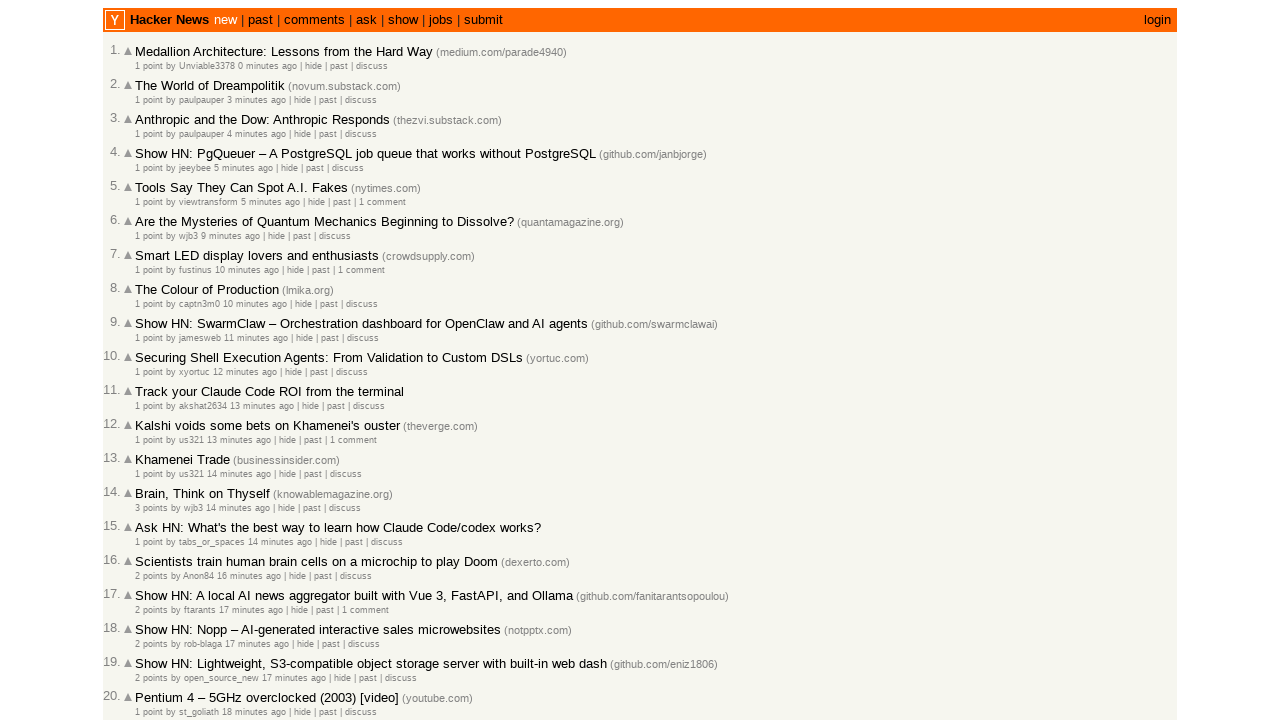

Retrieved metadata row for article 30
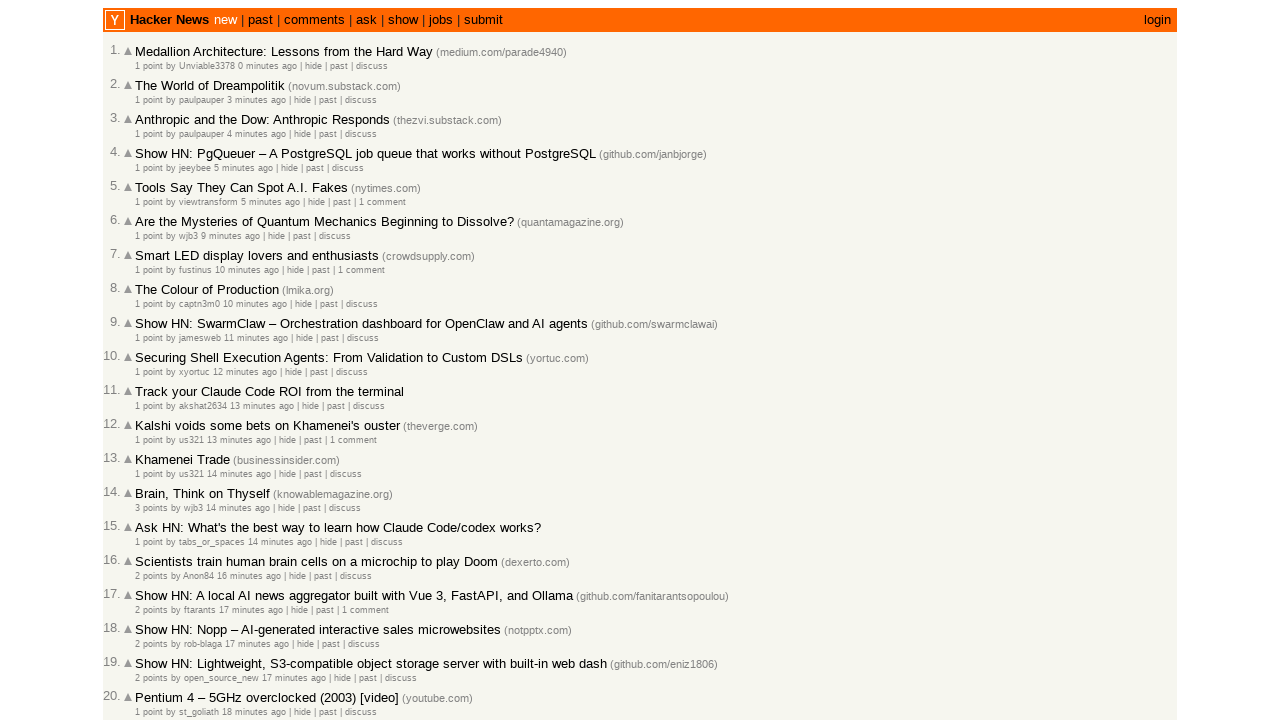

Retrieved 2 links from metadata row 30
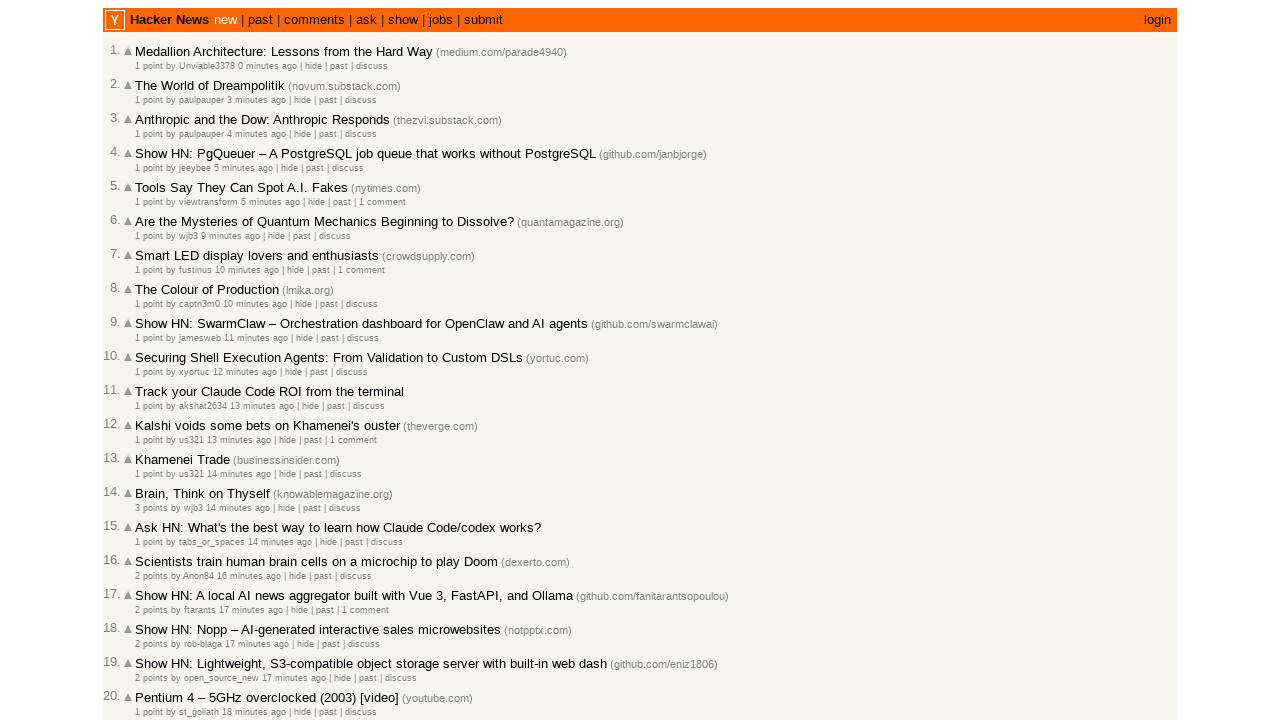

Extracted timestamp for article 30: 2026-03-01T21:14:48 1772399688
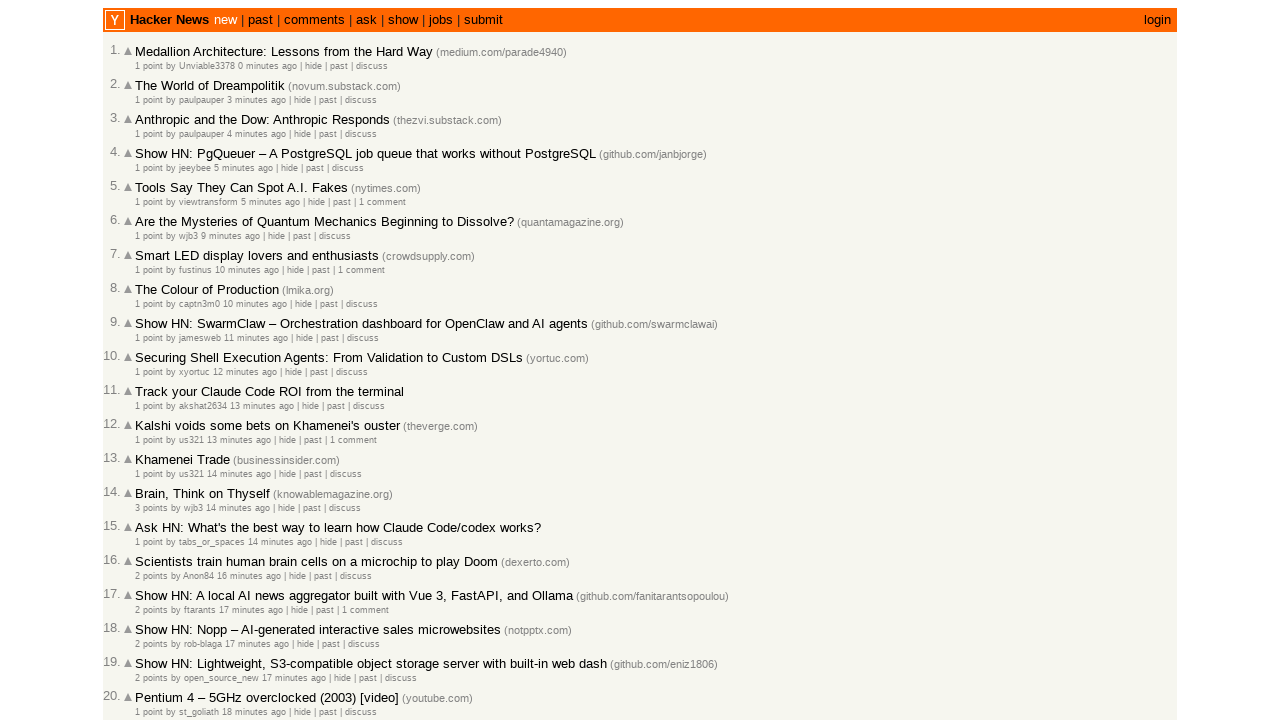

Added timestamp to collection (total: 30)
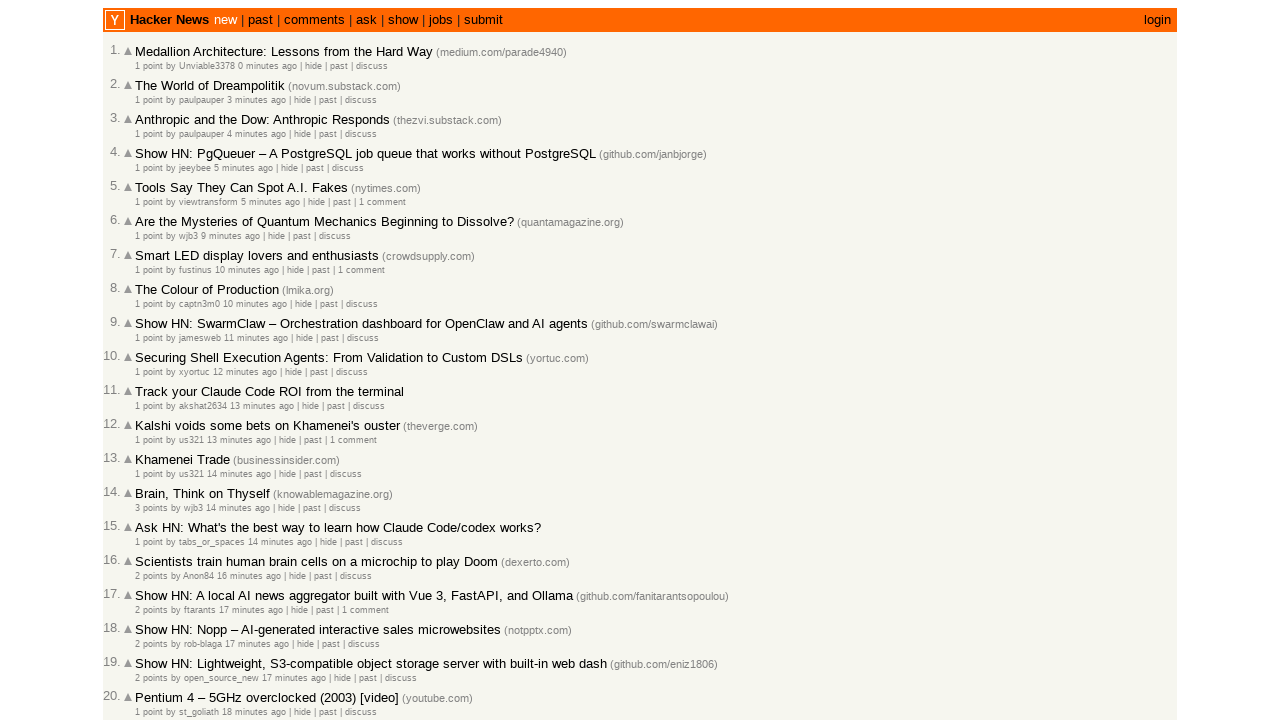

Updated article count to 30/100
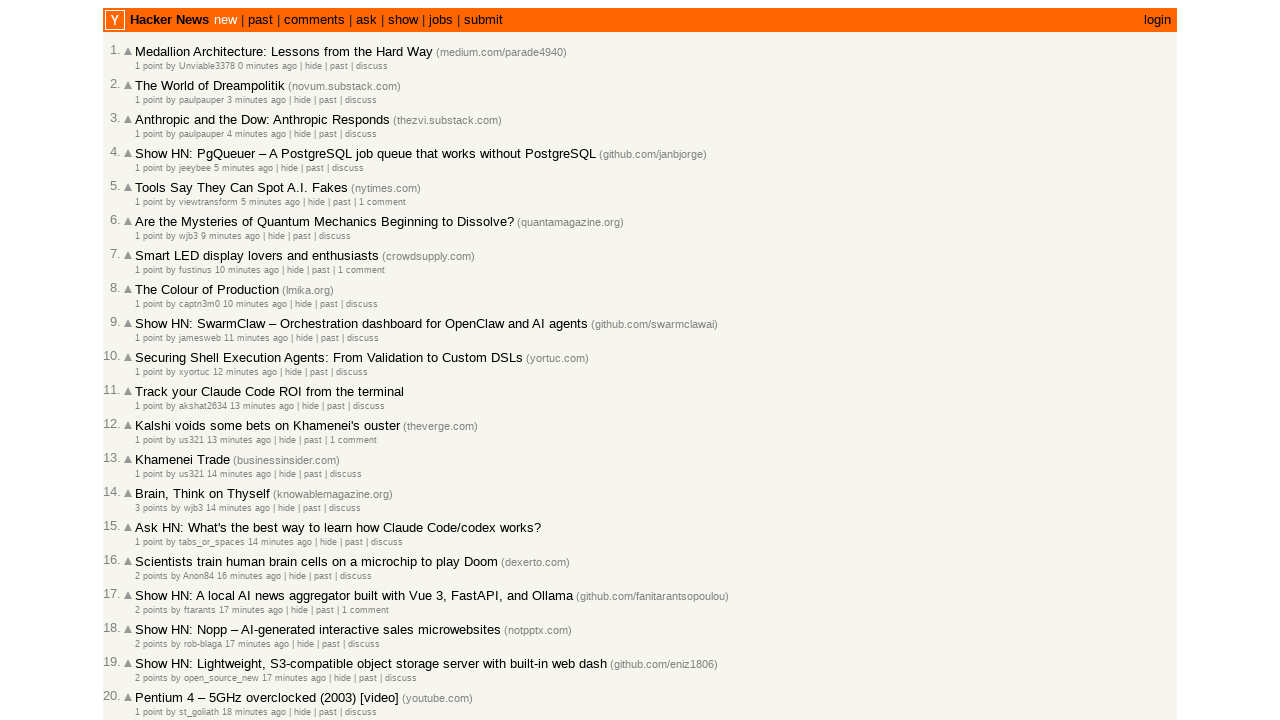

Retrieved last row to find next page link
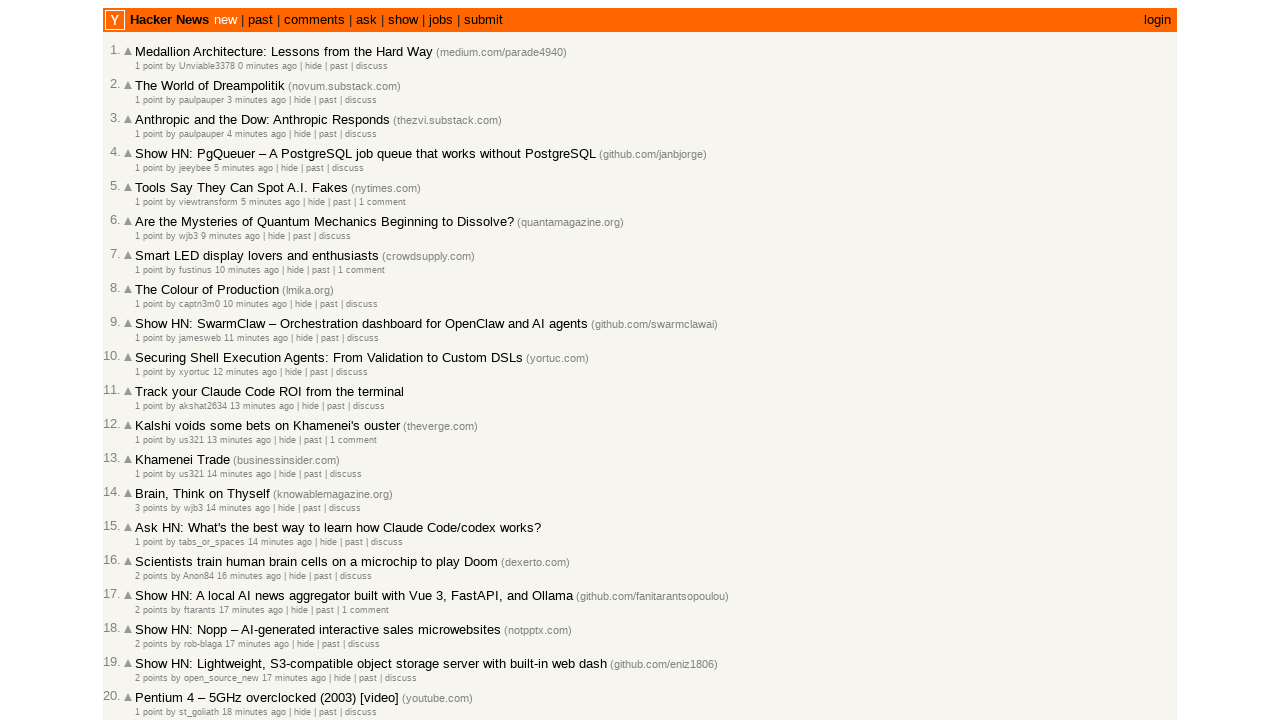

Located next page link
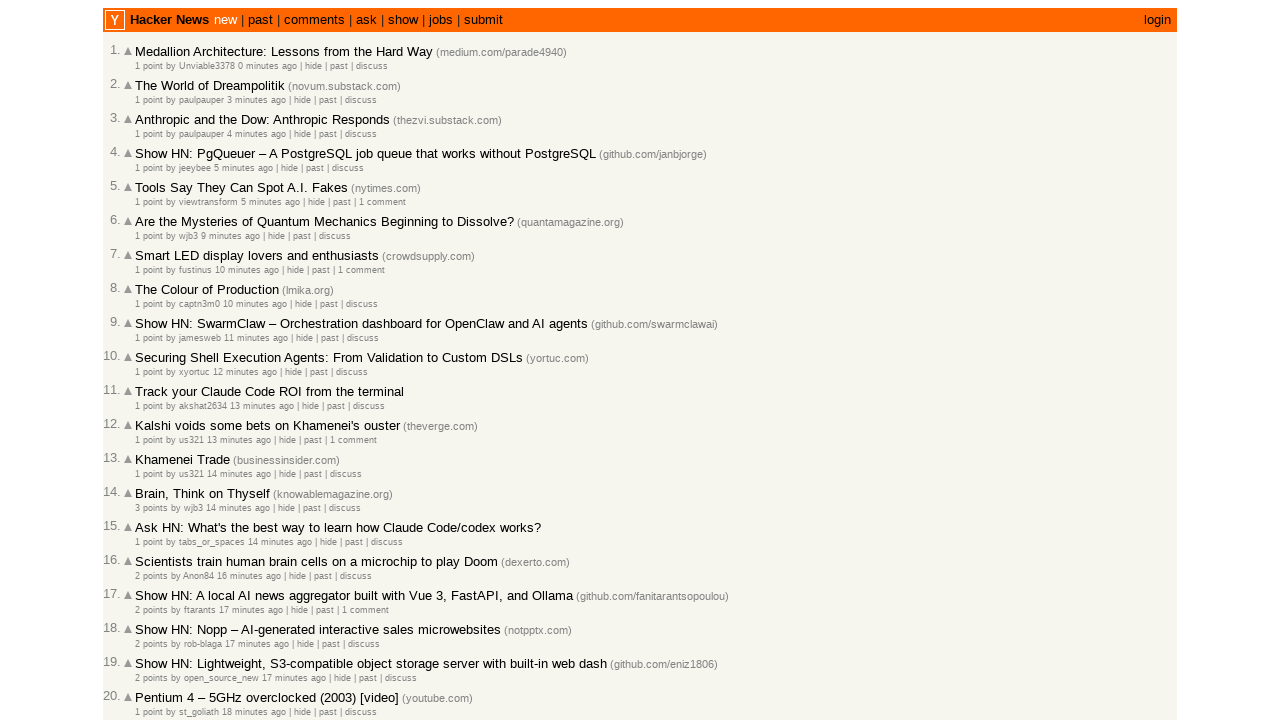

Extracted next page href: newest?next=47210717&n=31
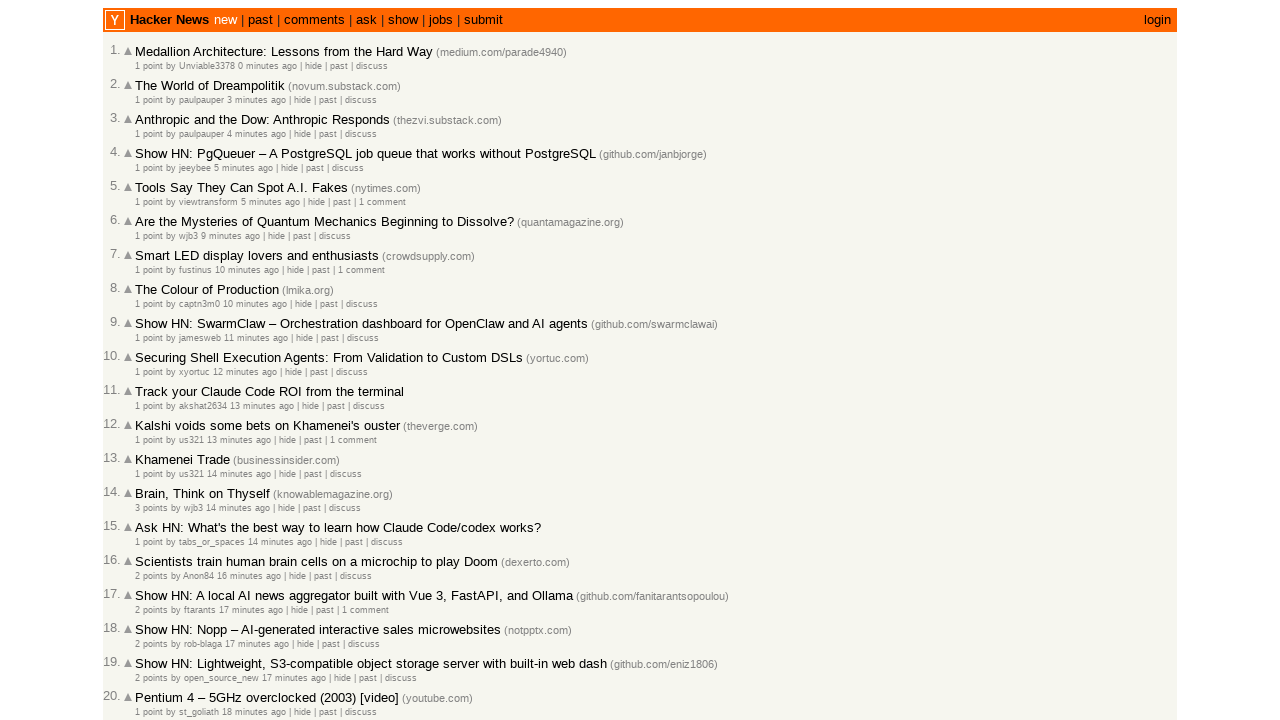

Navigated to next page: newest?next=47210717&n=31
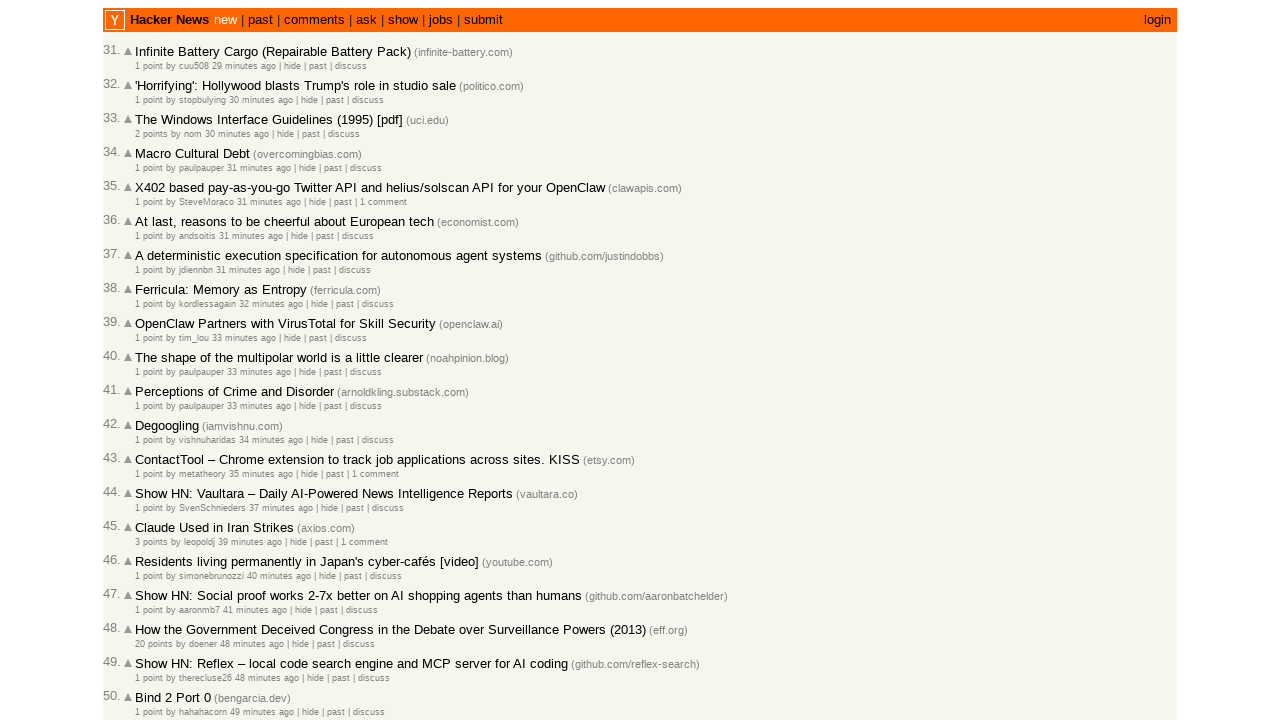

Checked for rate limiting error message
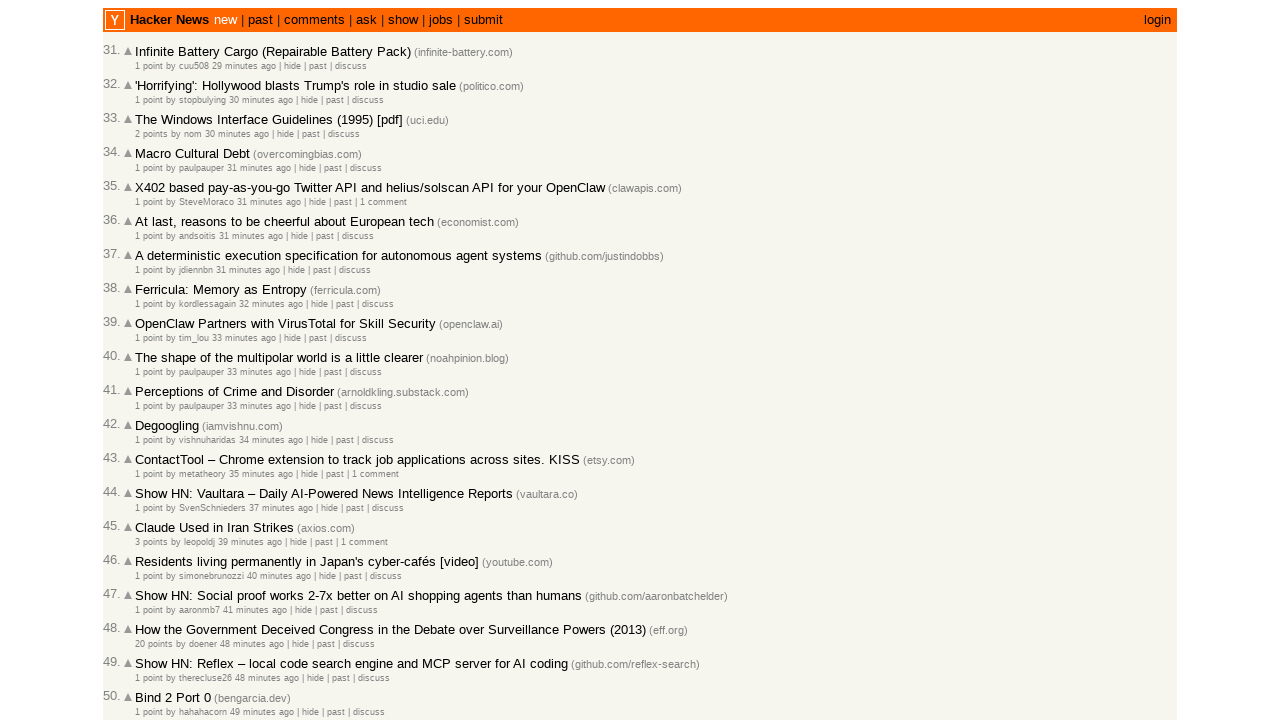

Calculated to analyze 30 articles on this page
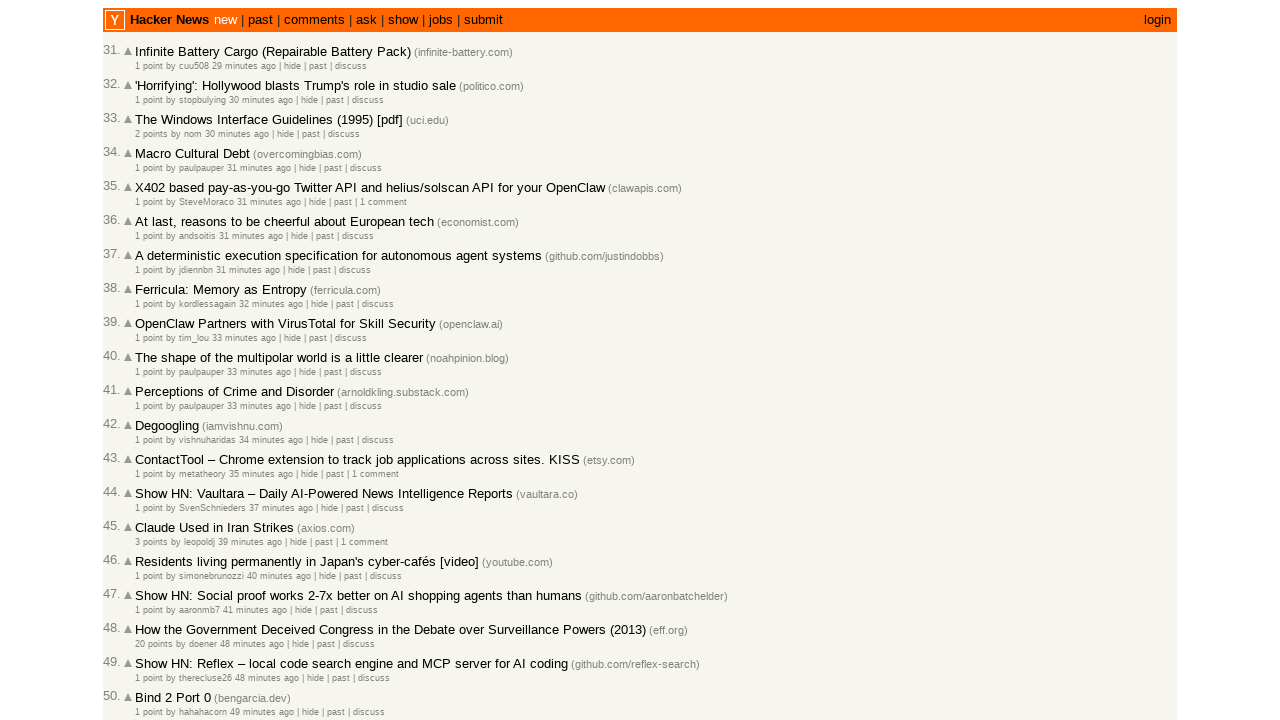

Located the articles table
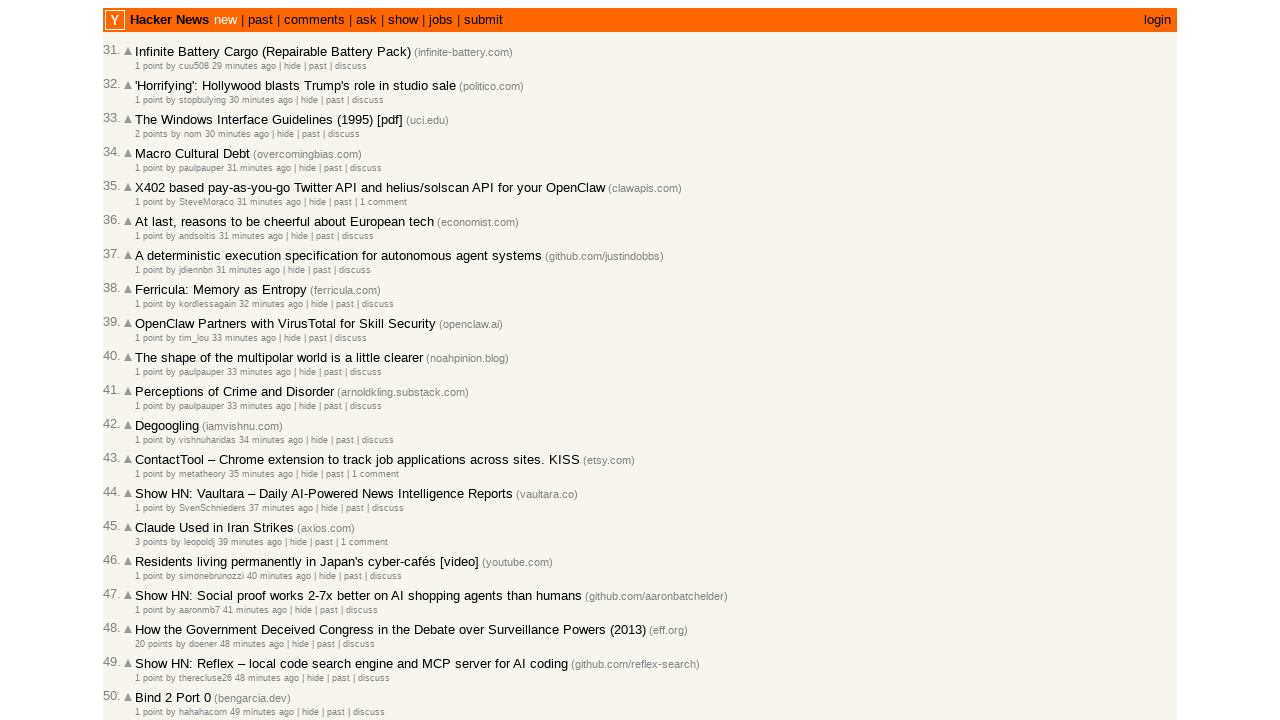

Retrieved 92 rows from the articles table
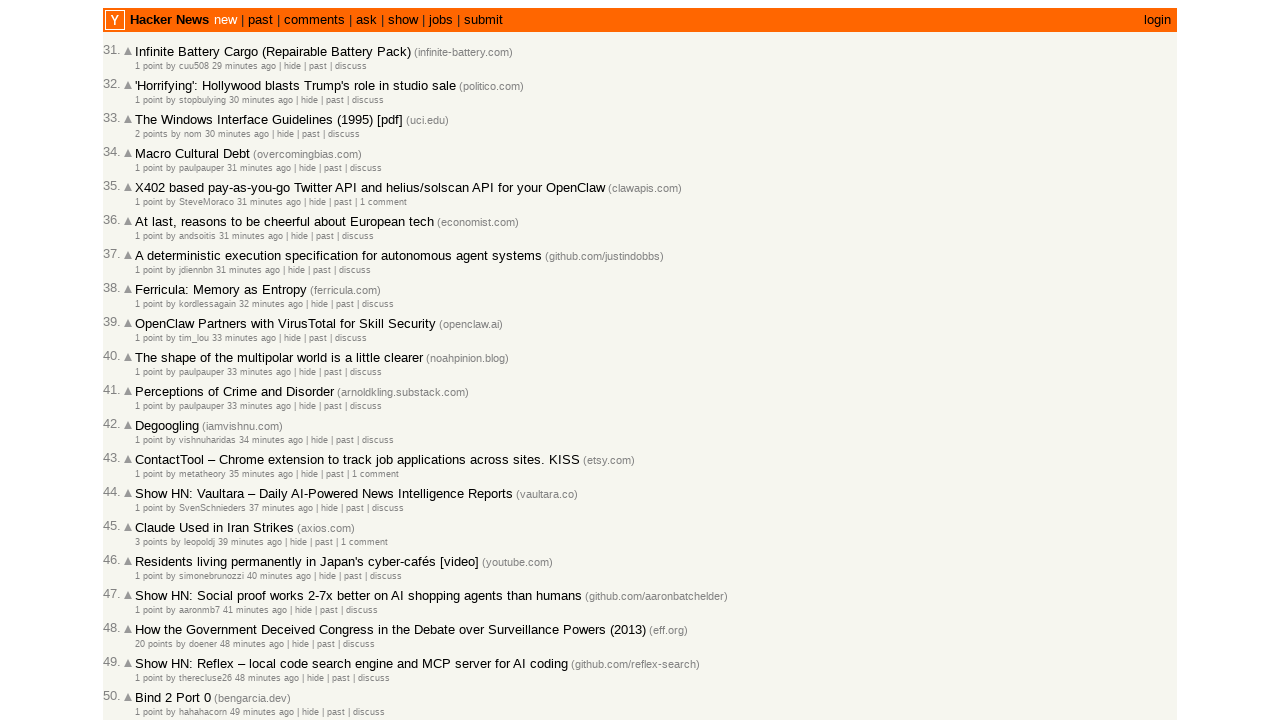

Retrieved metadata row for article 1
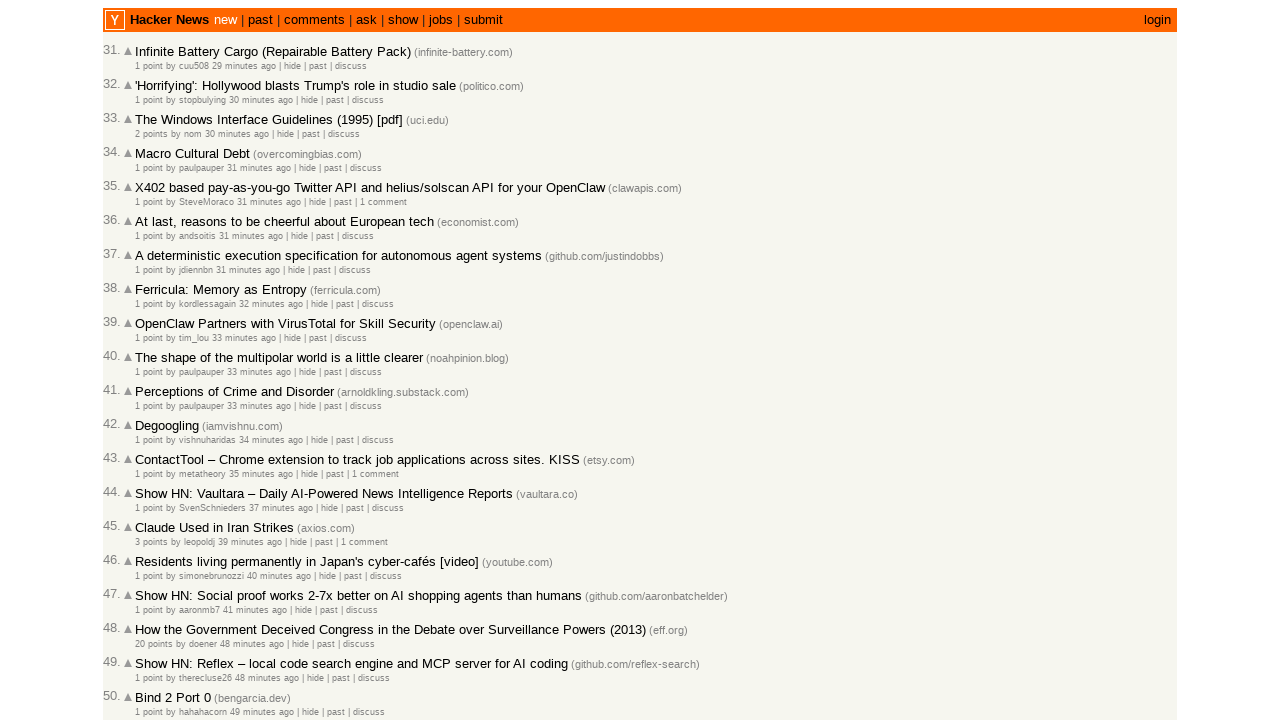

Retrieved 2 links from metadata row 1
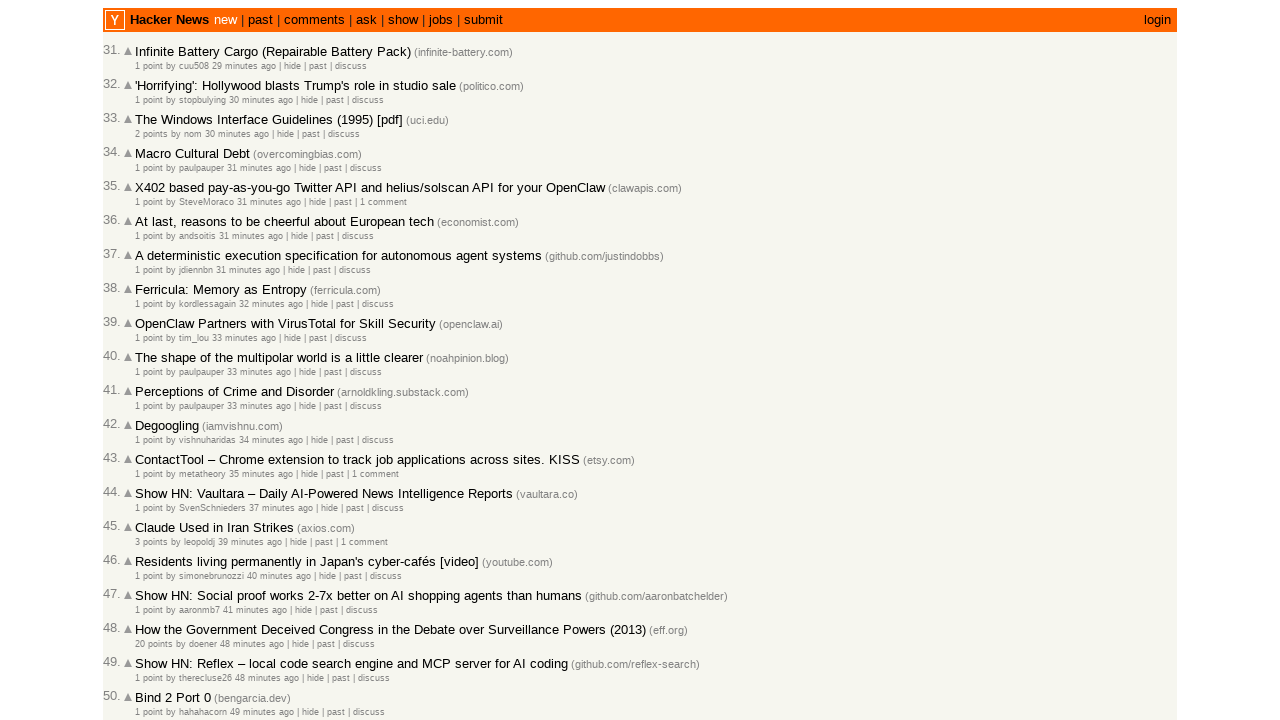

Extracted timestamp for article 1: 2026-03-01T21:14:20 1772399660
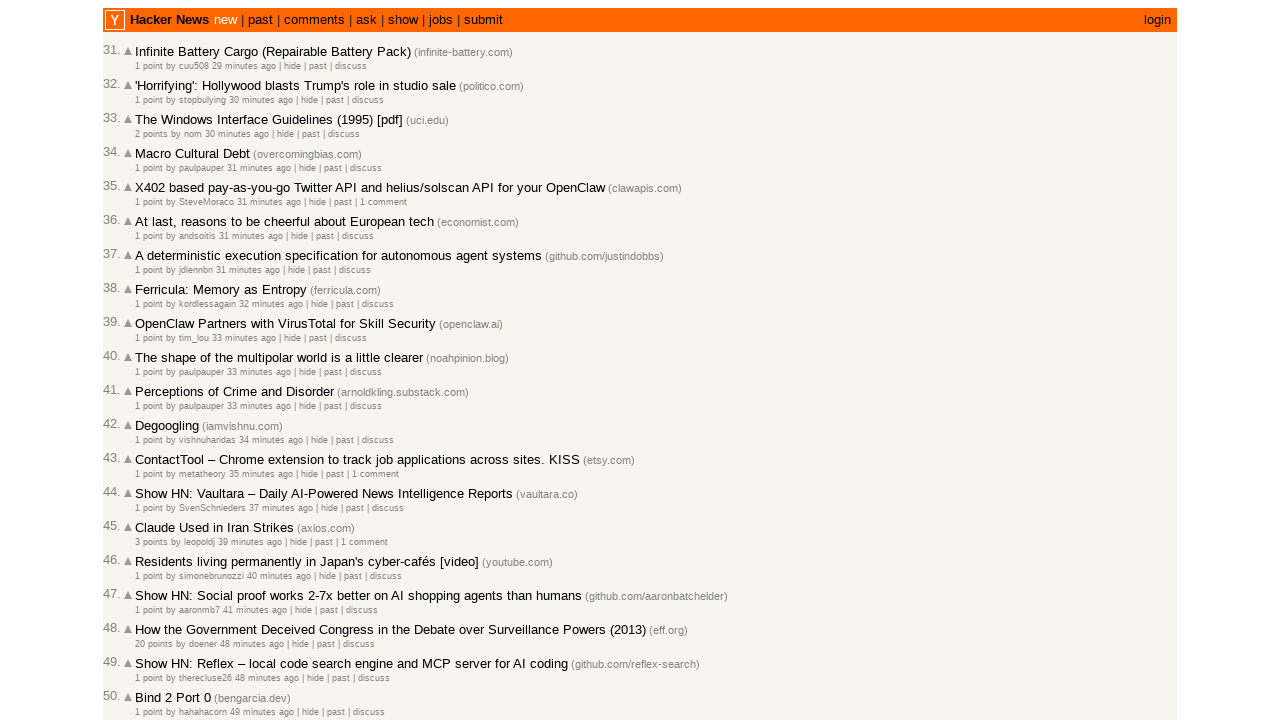

Added timestamp to collection (total: 31)
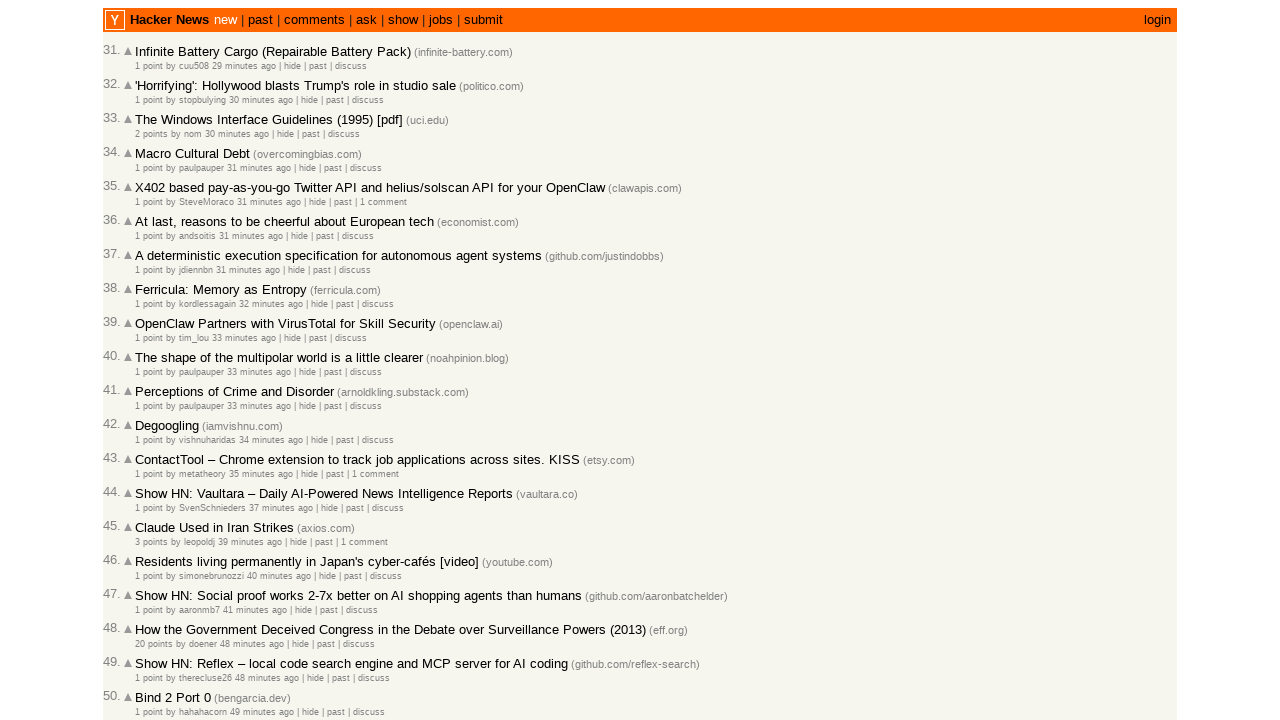

Retrieved metadata row for article 2
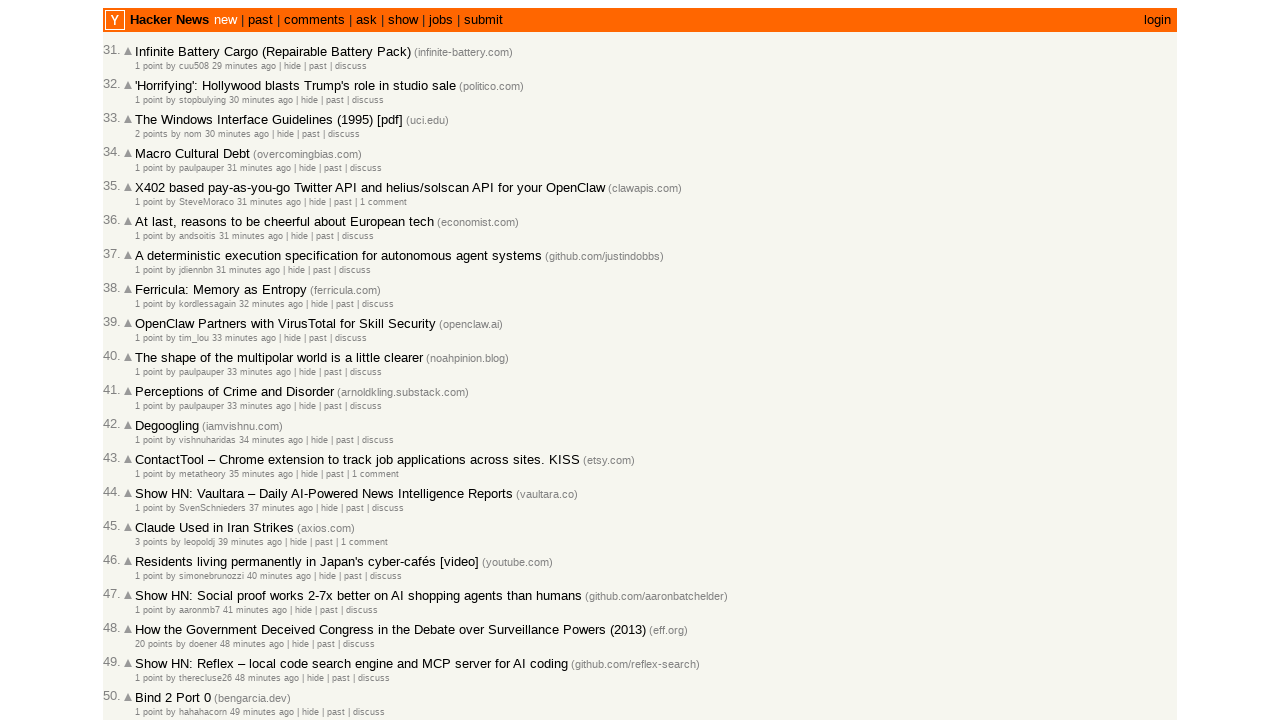

Retrieved 2 links from metadata row 2
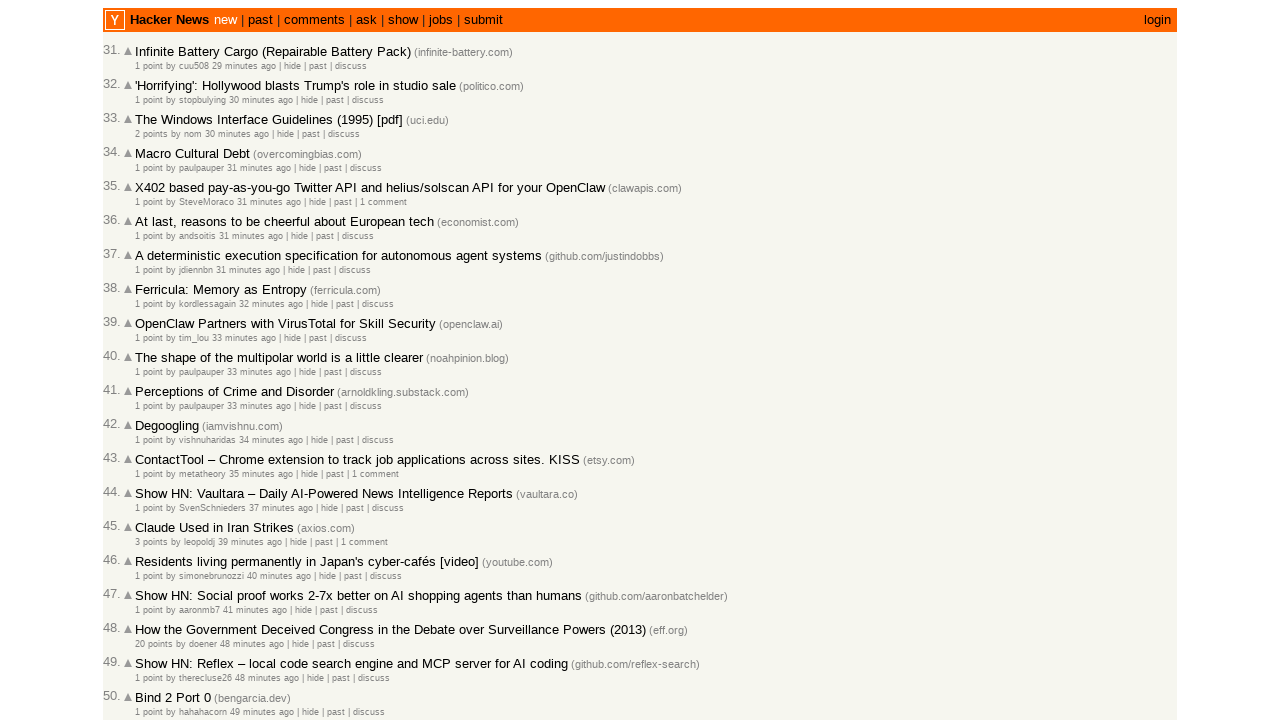

Extracted timestamp for article 2: 2026-03-01T21:13:09 1772399589
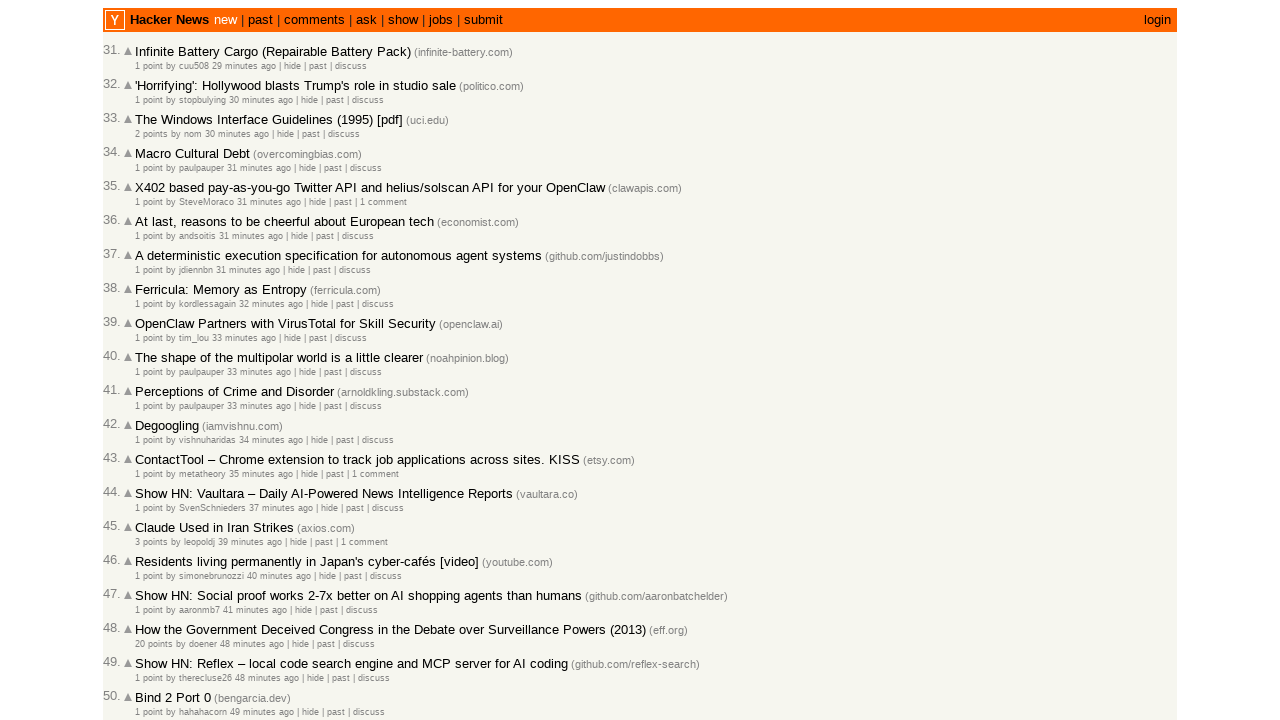

Added timestamp to collection (total: 32)
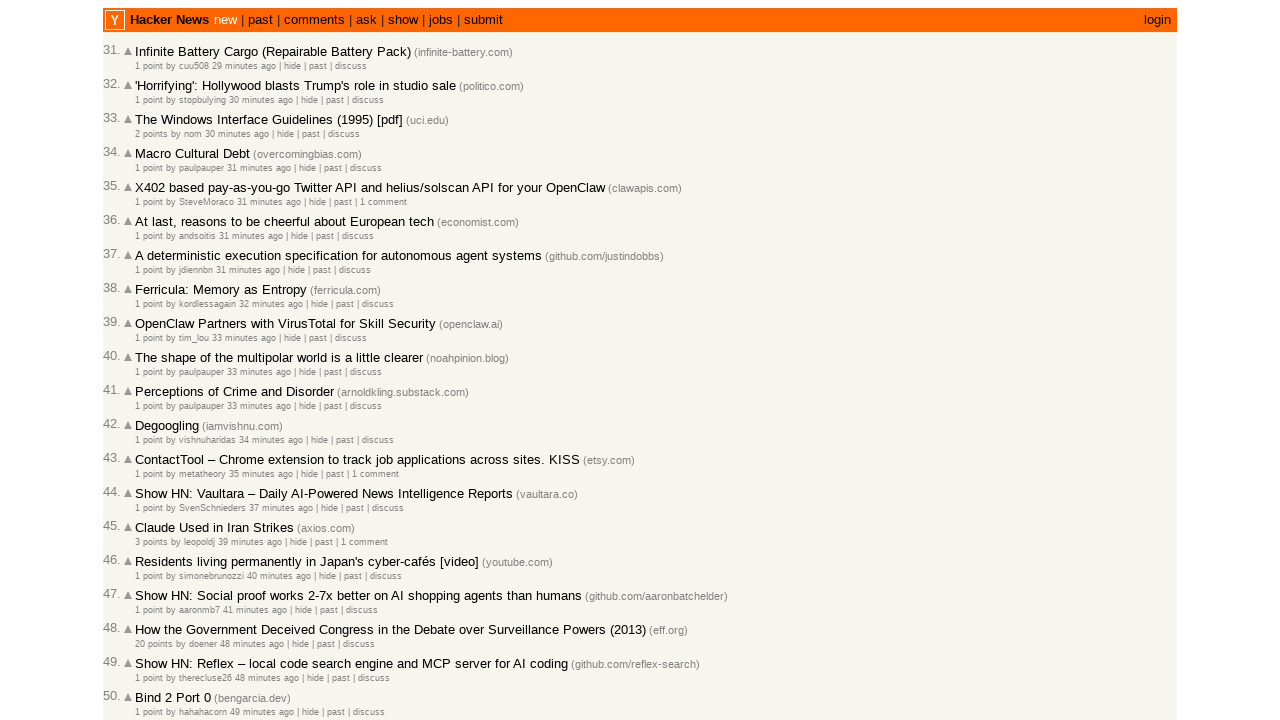

Retrieved metadata row for article 3
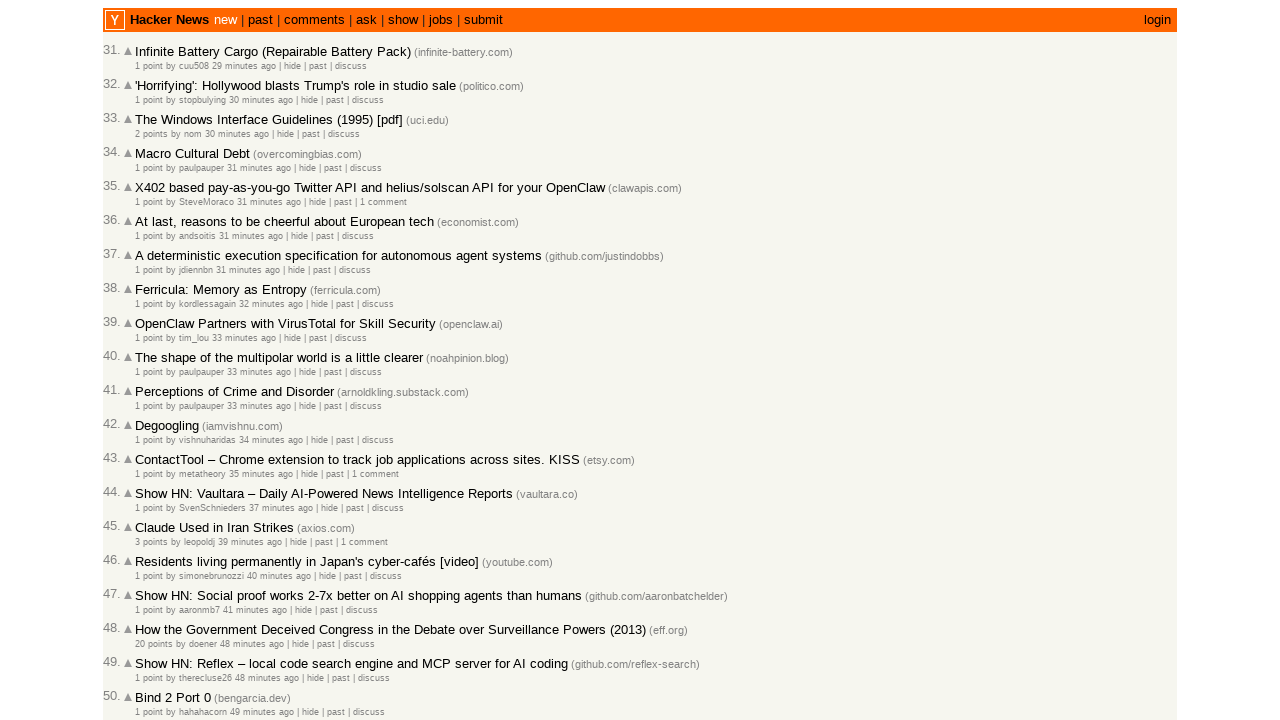

Retrieved 2 links from metadata row 3
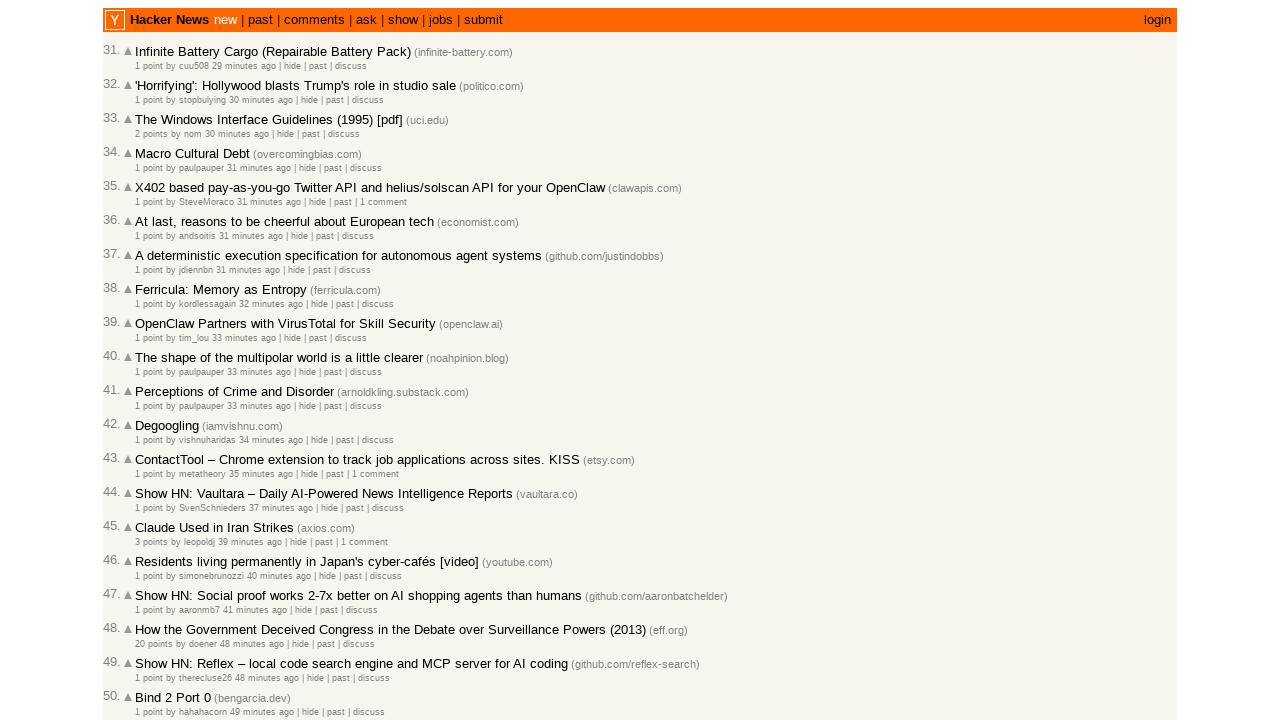

Extracted timestamp for article 3: 2026-03-01T21:12:47 1772399567
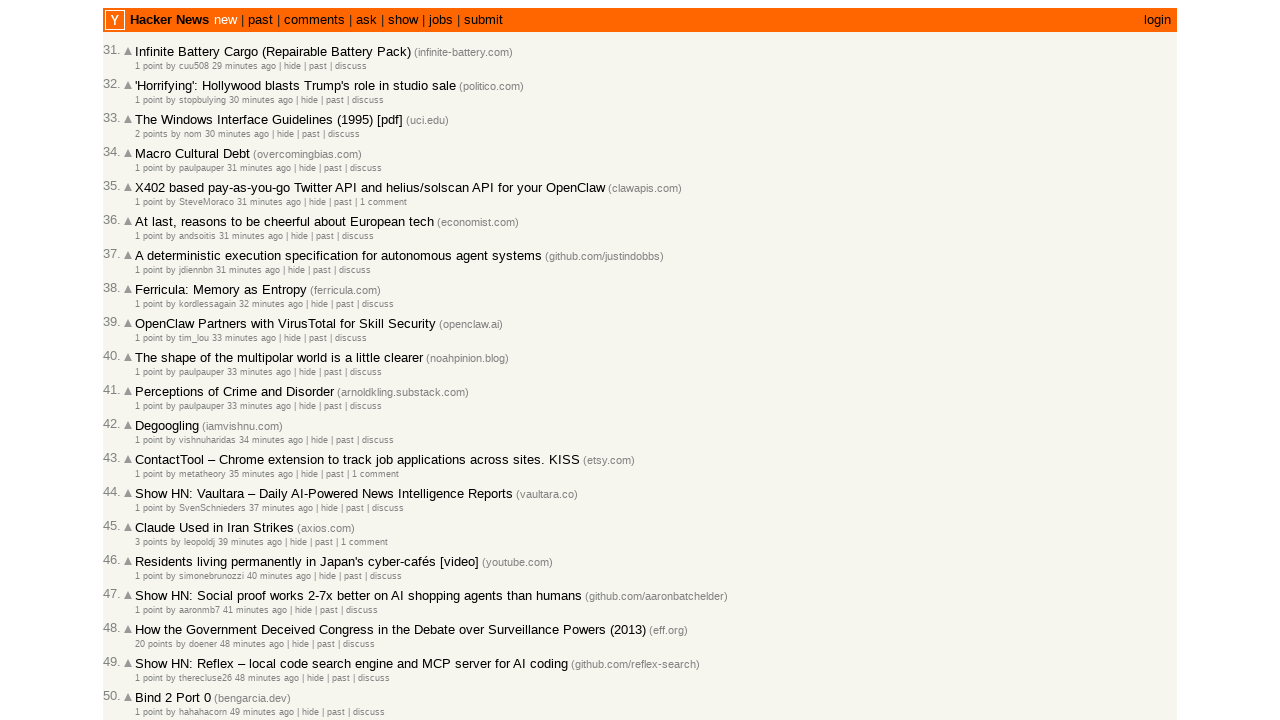

Added timestamp to collection (total: 33)
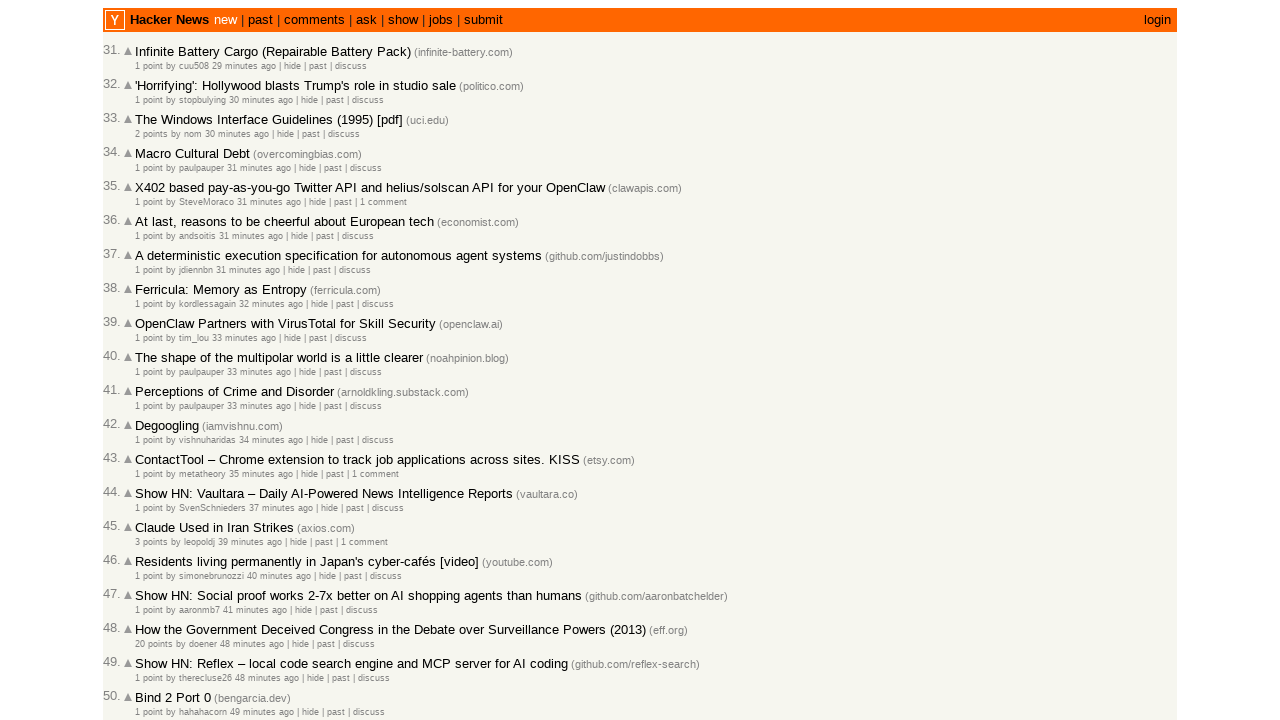

Retrieved metadata row for article 4
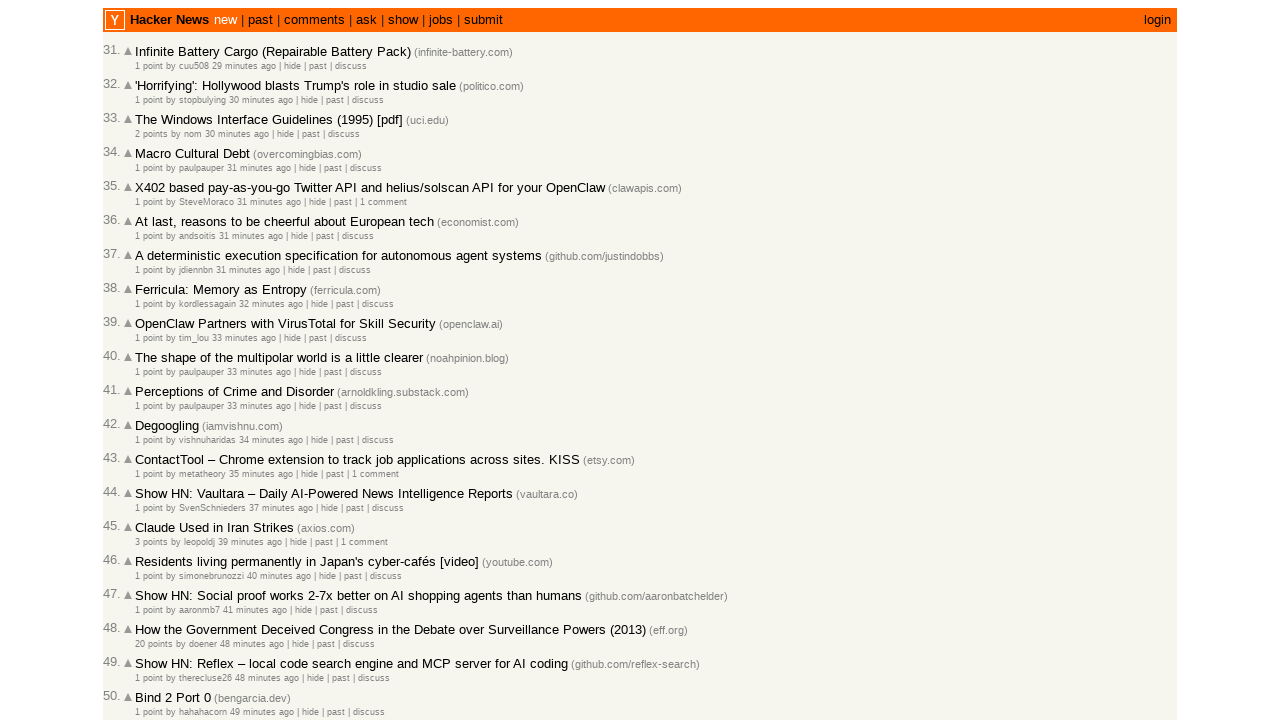

Retrieved 2 links from metadata row 4
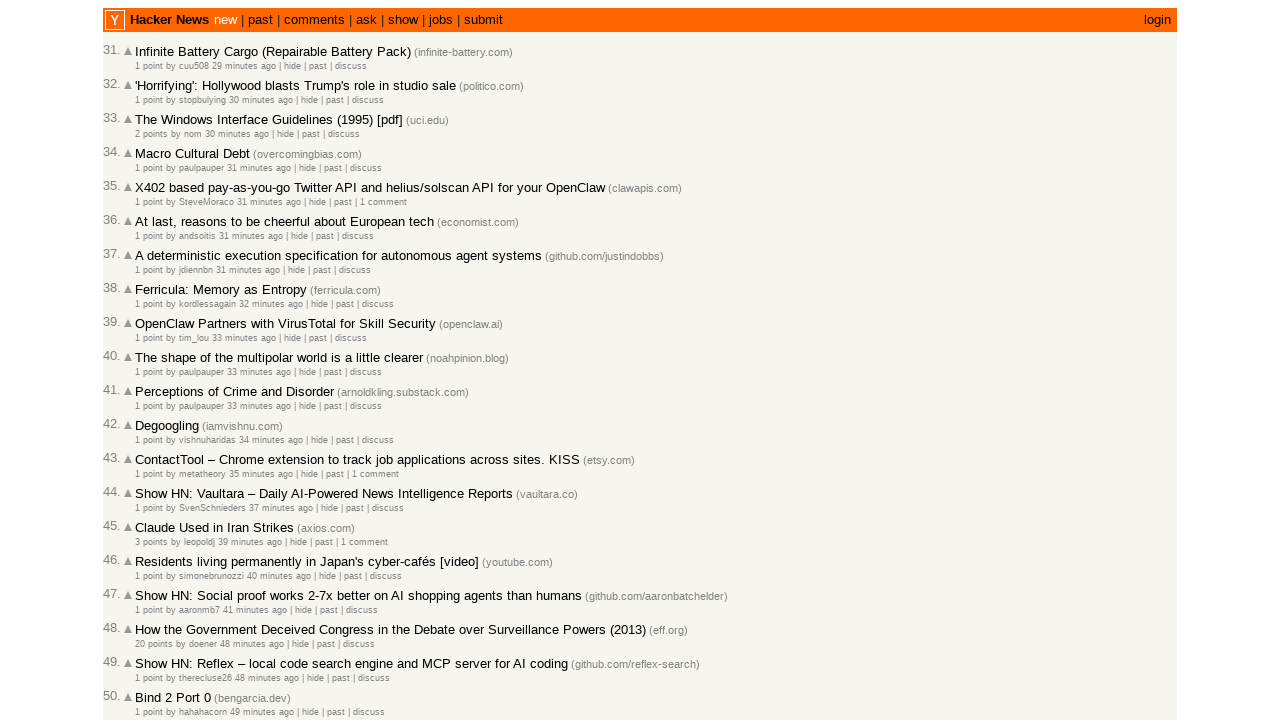

Extracted timestamp for article 4: 2026-03-01T21:12:18 1772399538
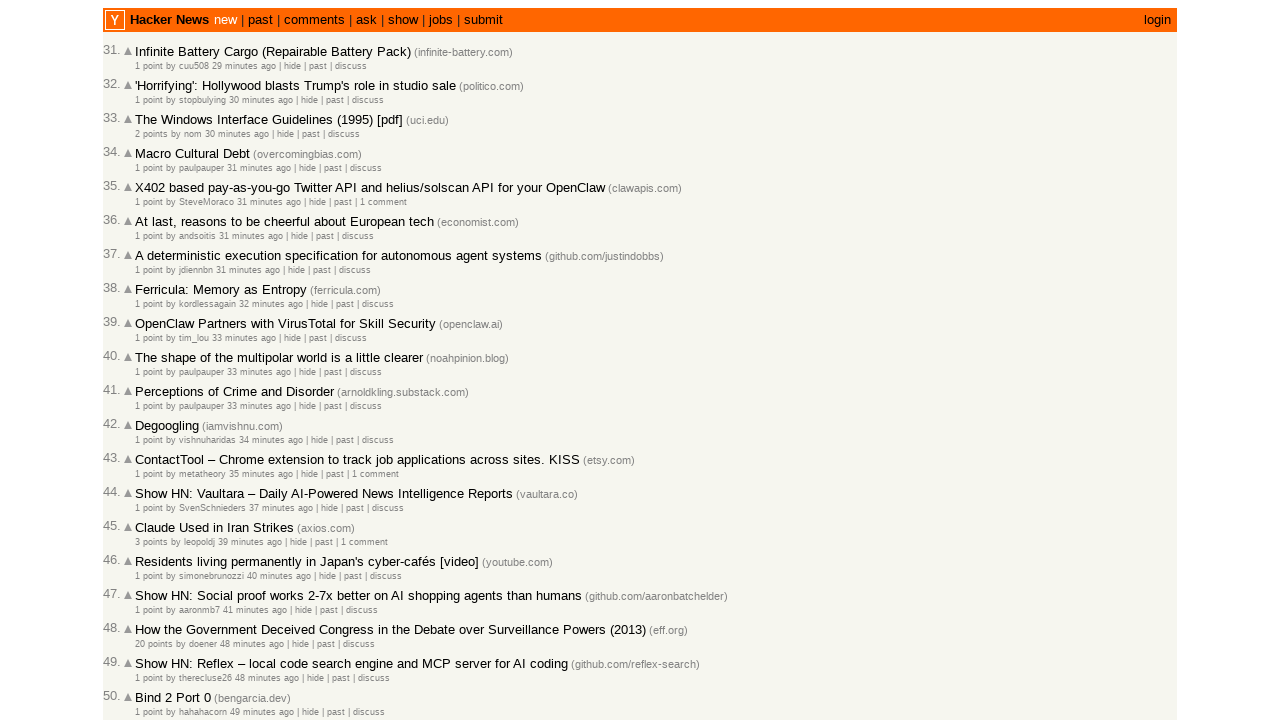

Added timestamp to collection (total: 34)
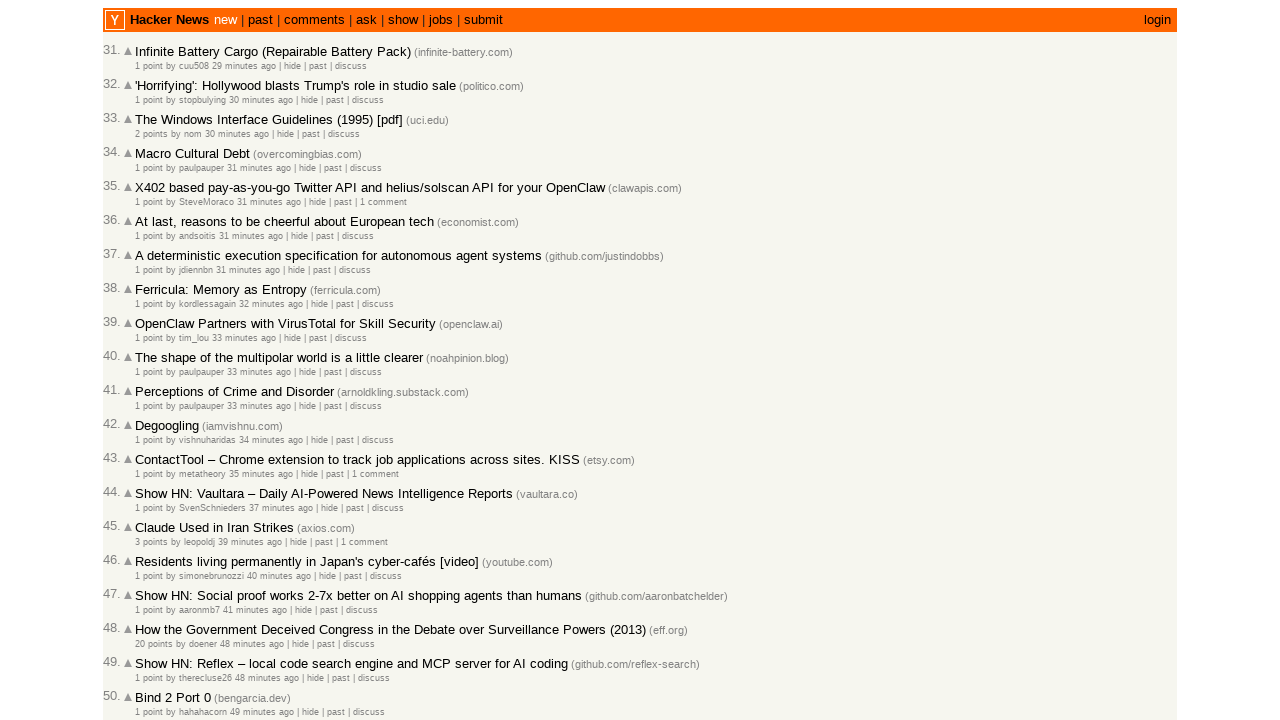

Retrieved metadata row for article 5
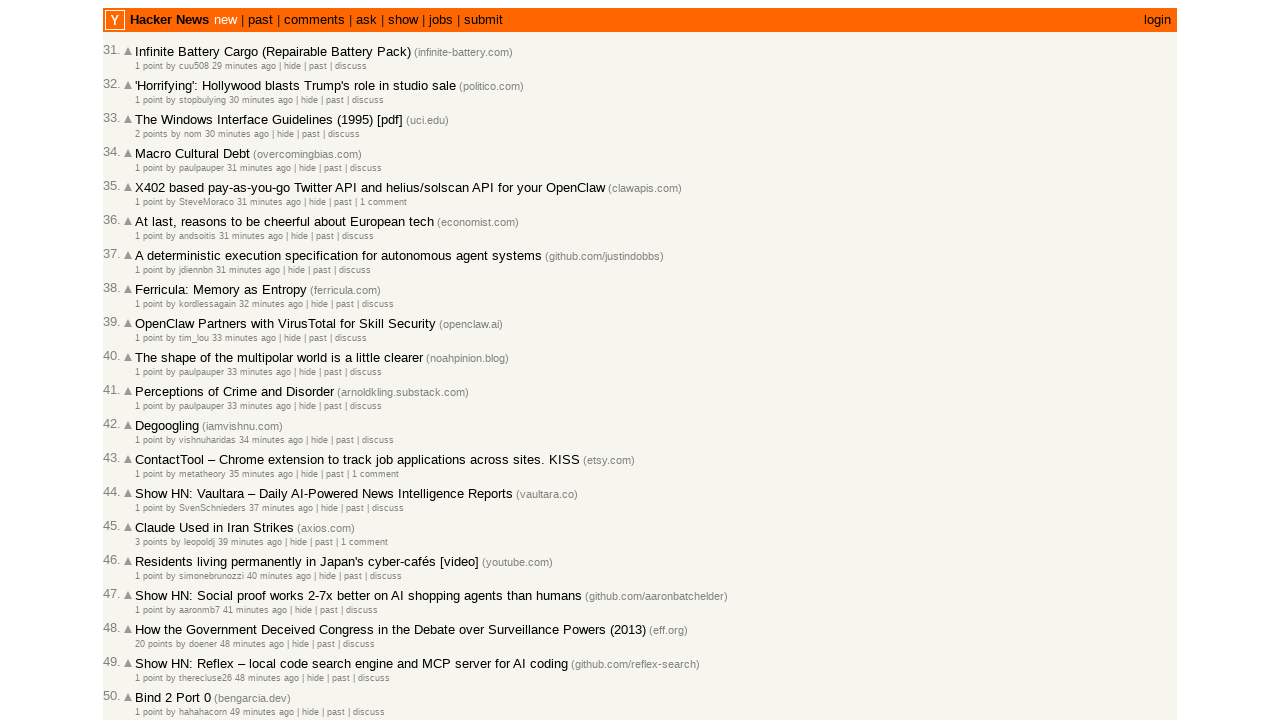

Retrieved 2 links from metadata row 5
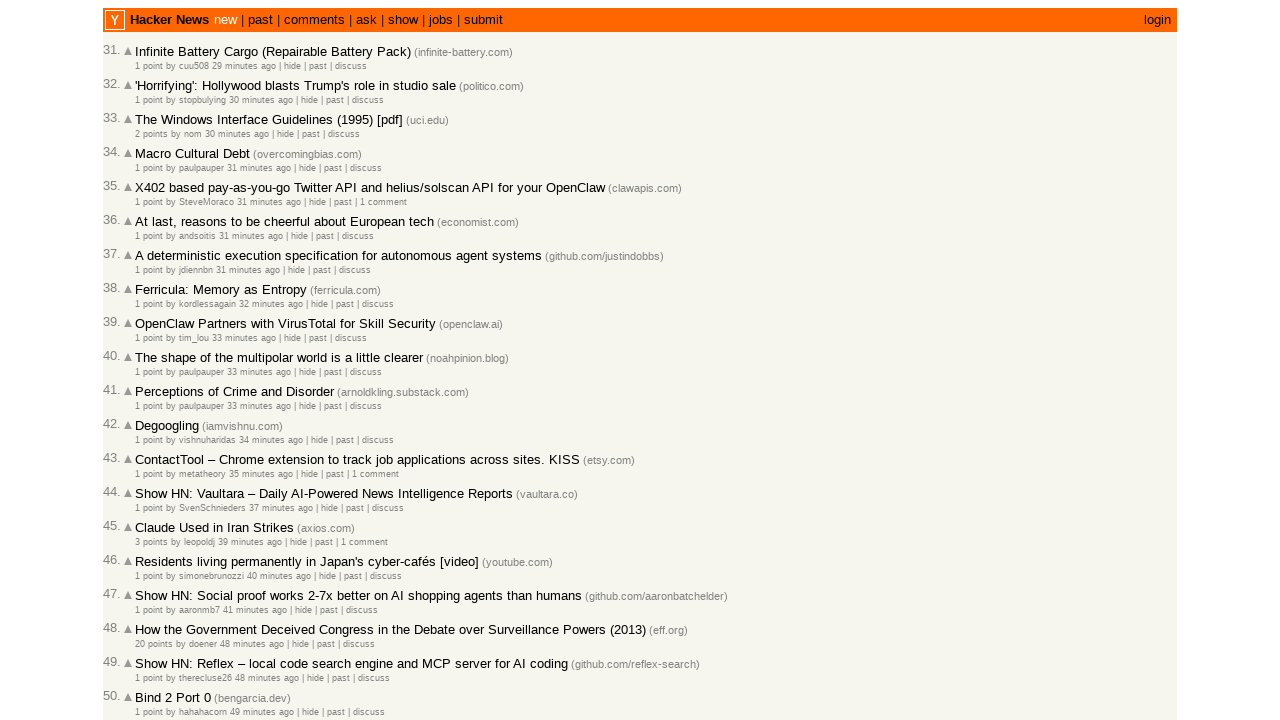

Extracted timestamp for article 5: 2026-03-01T21:12:01 1772399521
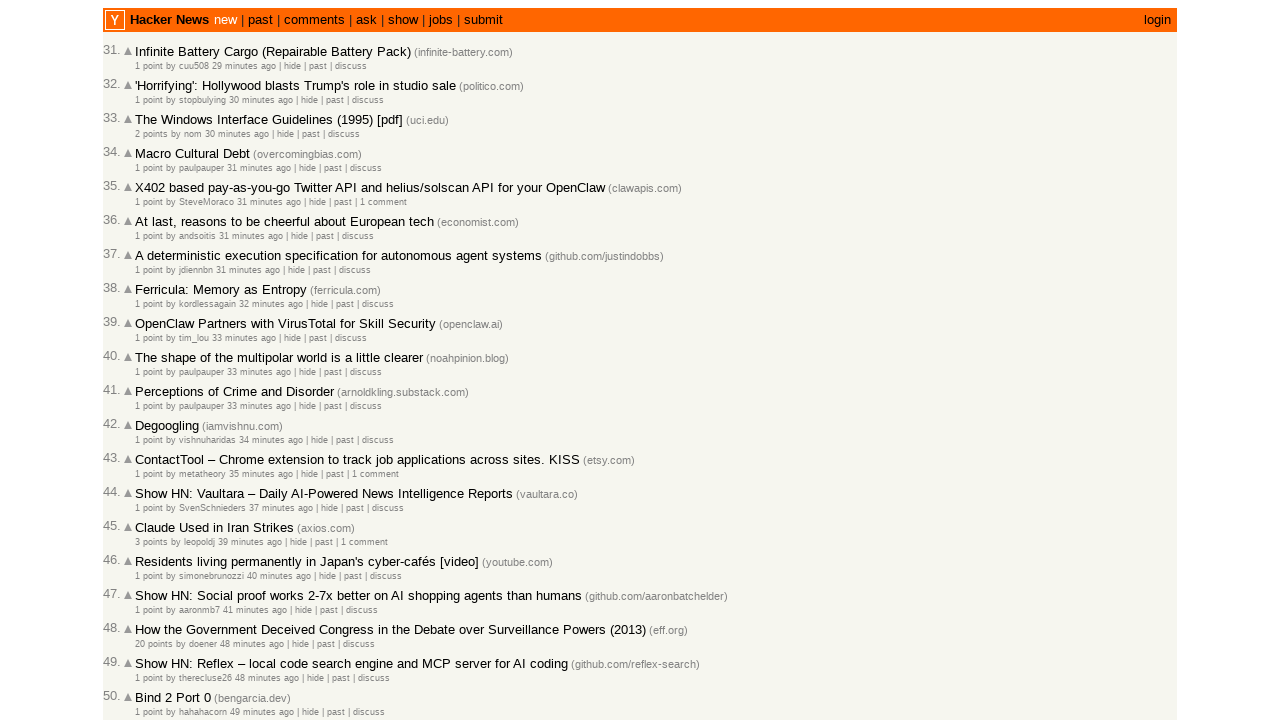

Added timestamp to collection (total: 35)
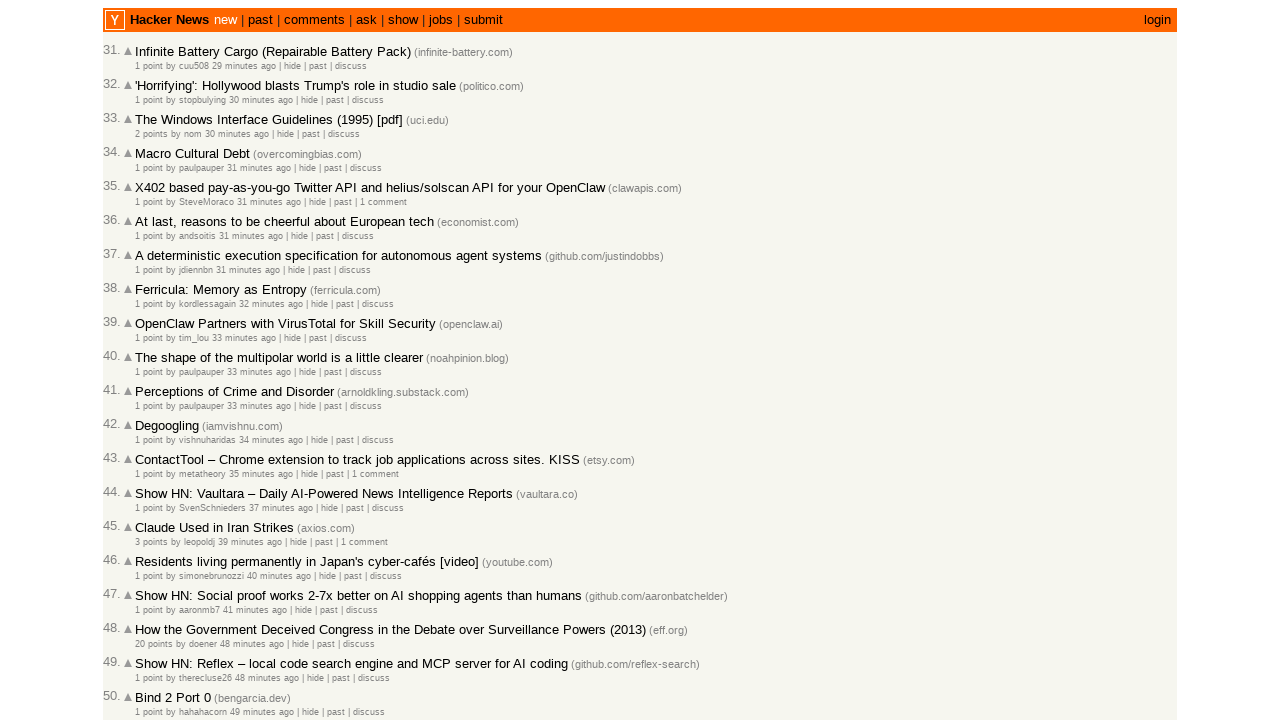

Retrieved metadata row for article 6
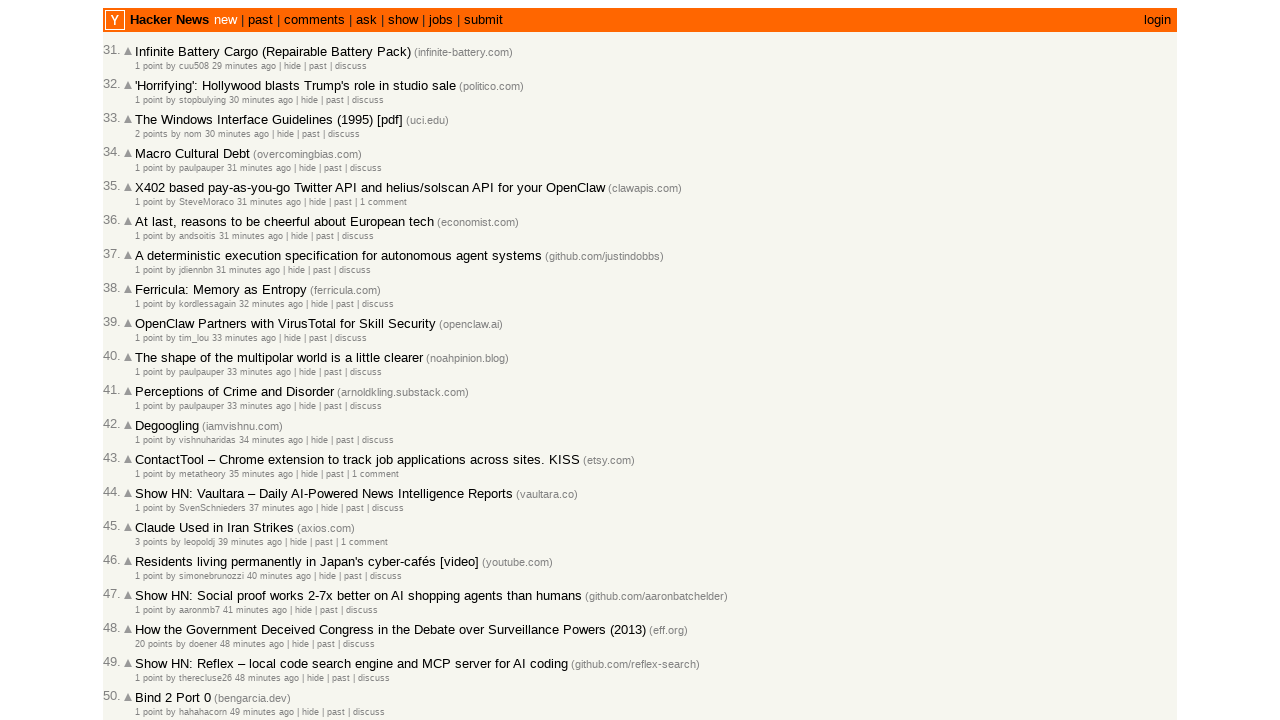

Retrieved 2 links from metadata row 6
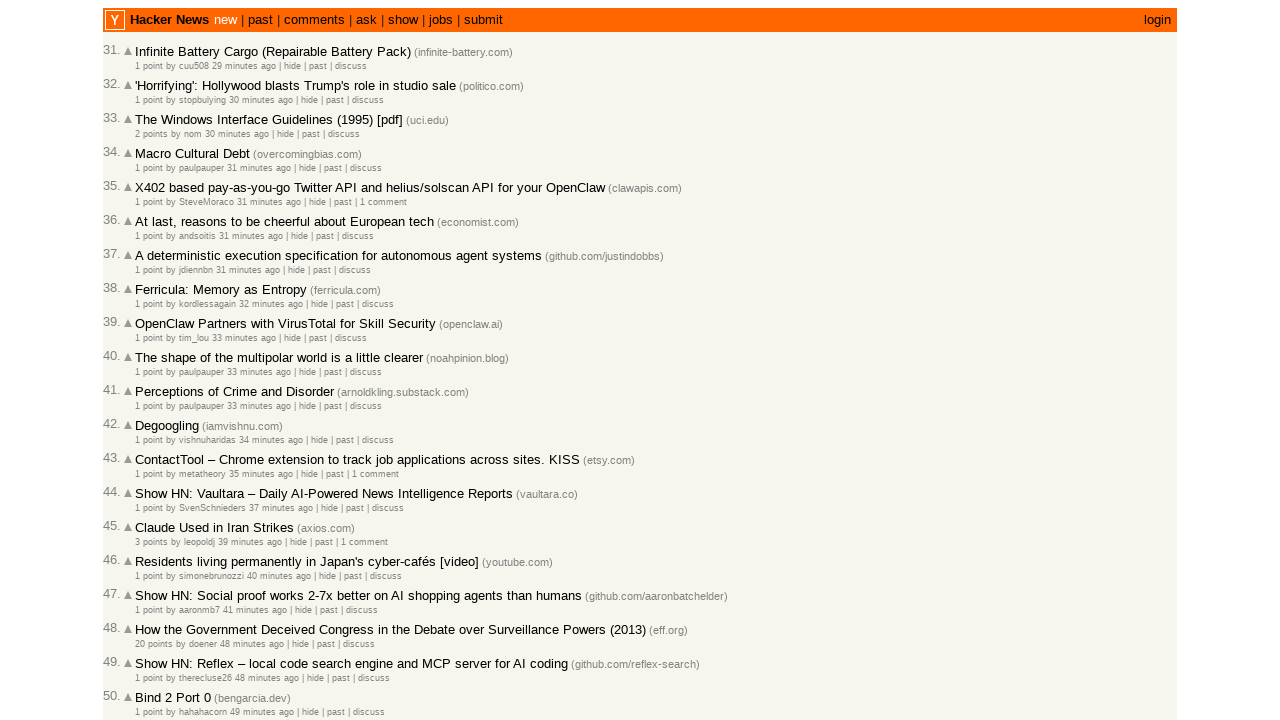

Extracted timestamp for article 6: 2026-03-01T21:11:56 1772399516
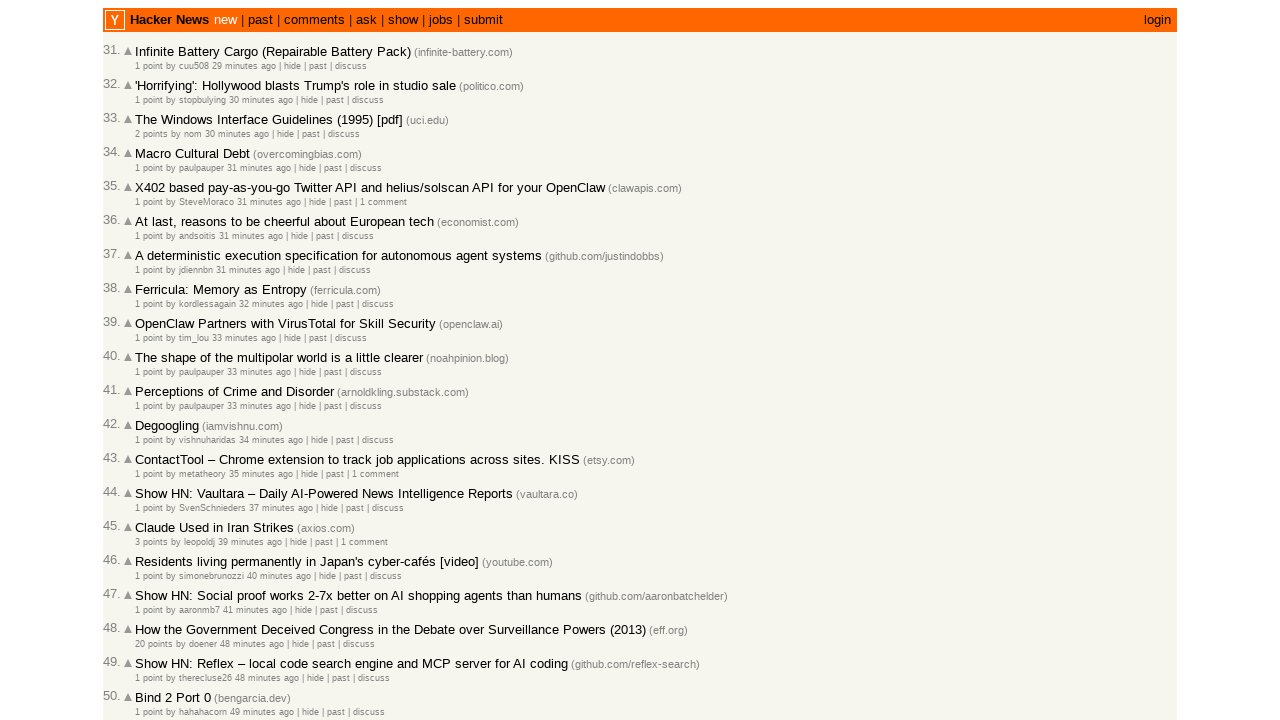

Added timestamp to collection (total: 36)
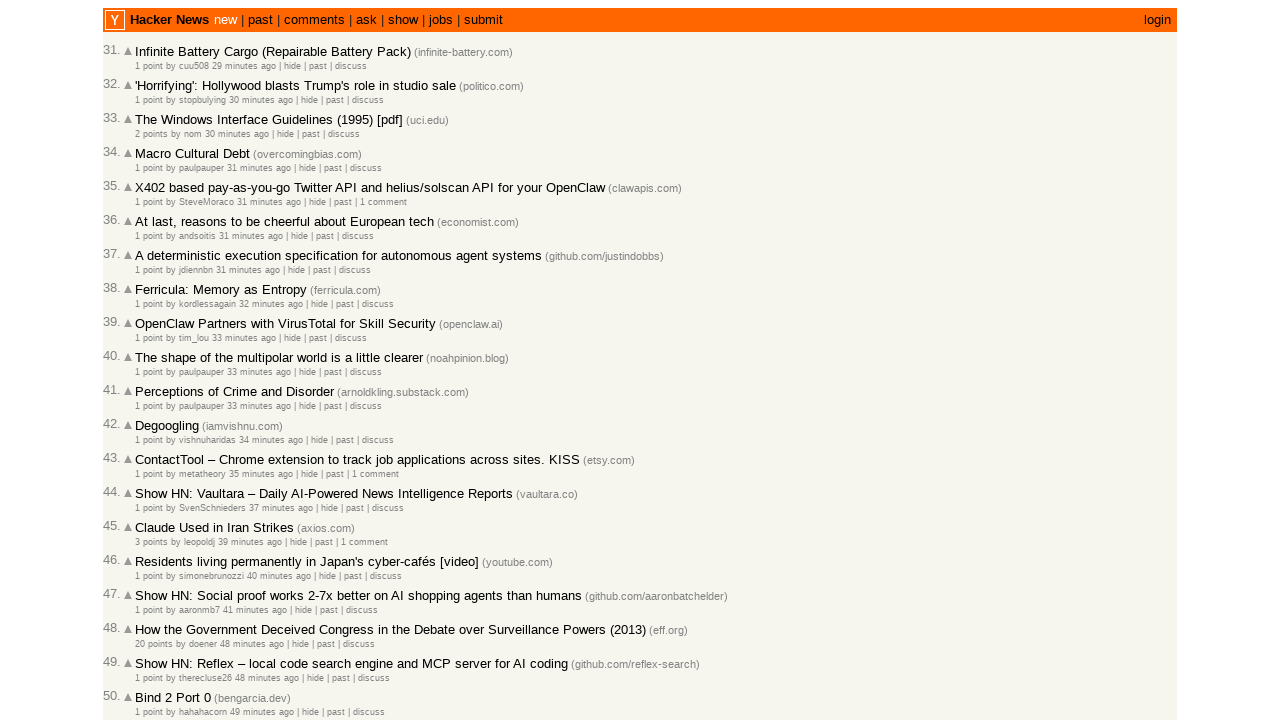

Retrieved metadata row for article 7
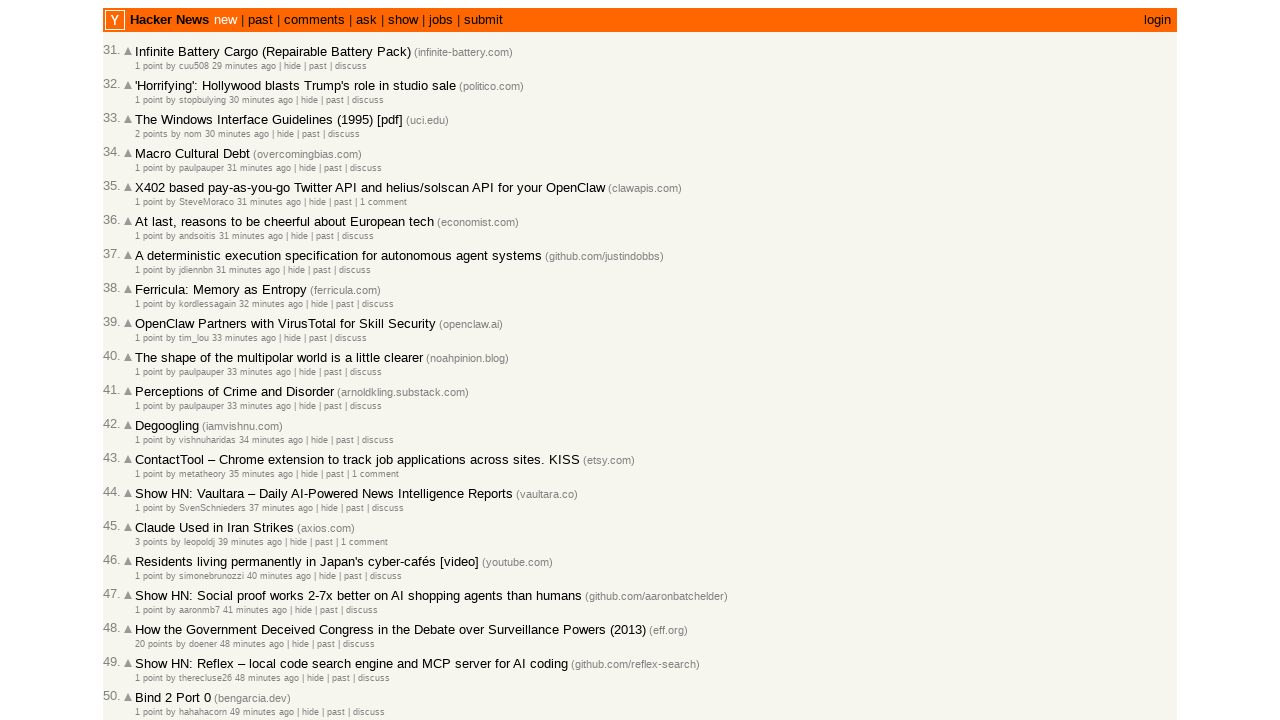

Retrieved 2 links from metadata row 7
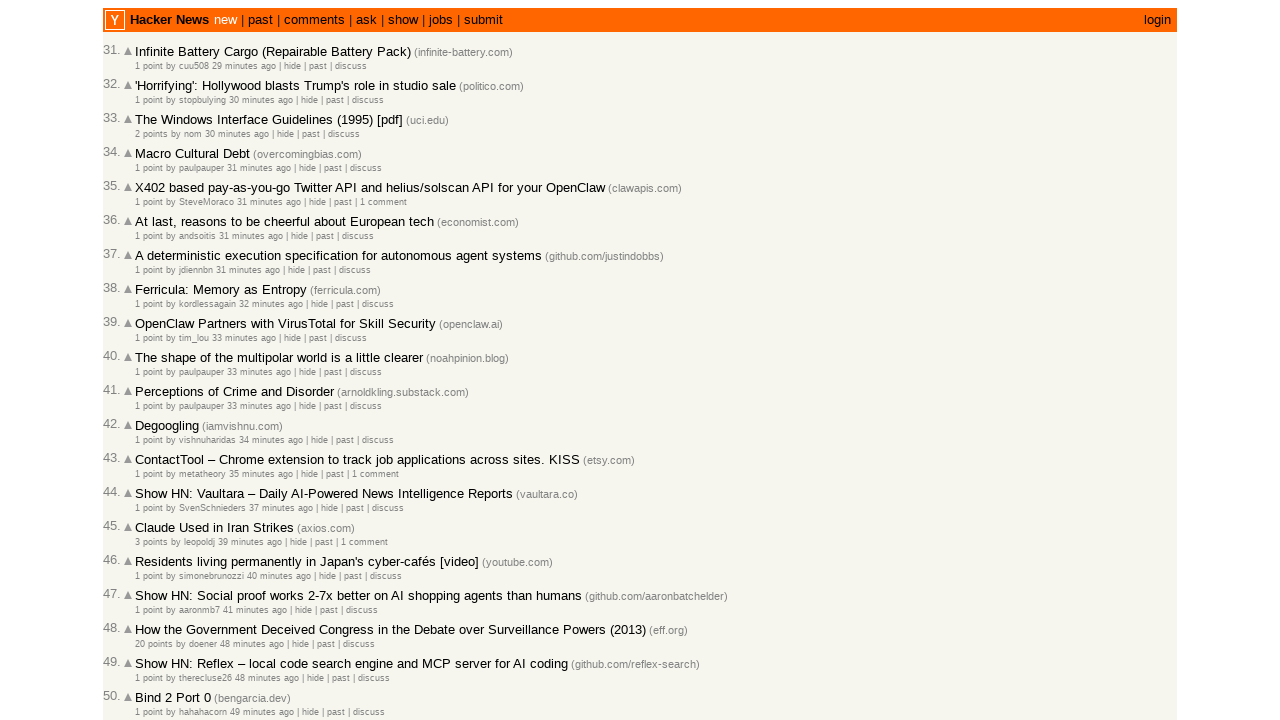

Extracted timestamp for article 7: 2026-03-01T21:11:47 1772399507
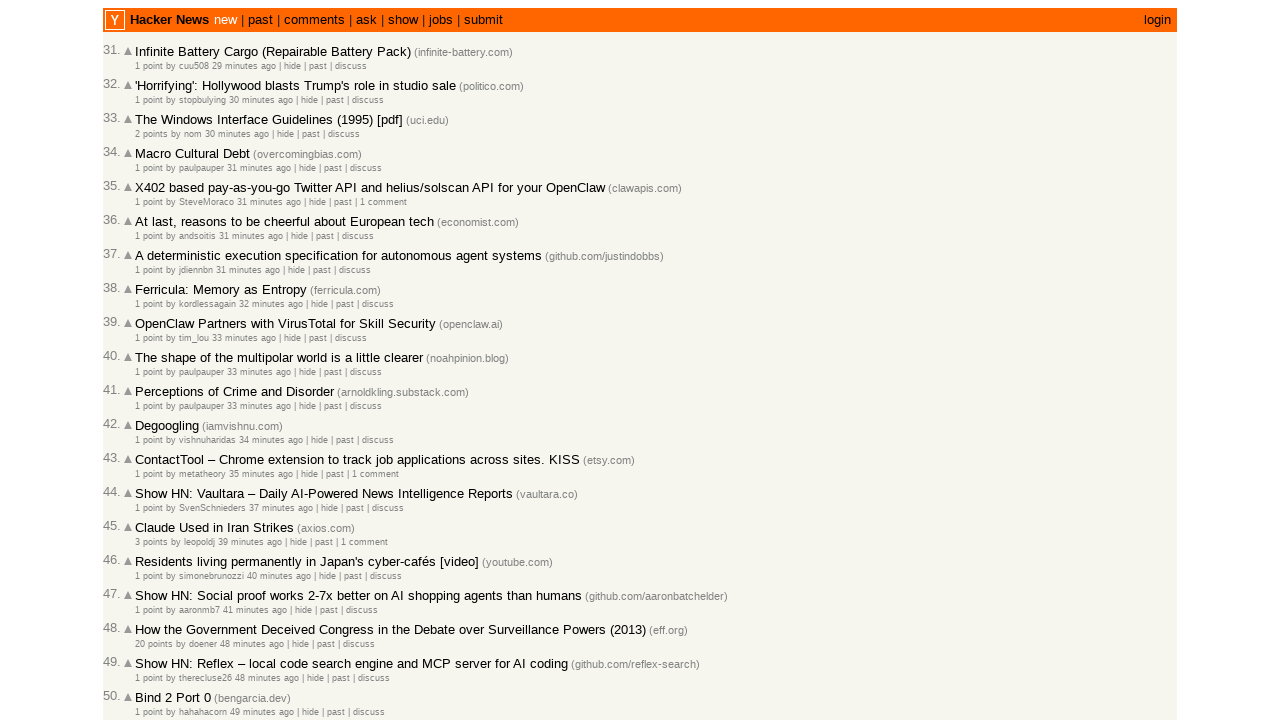

Added timestamp to collection (total: 37)
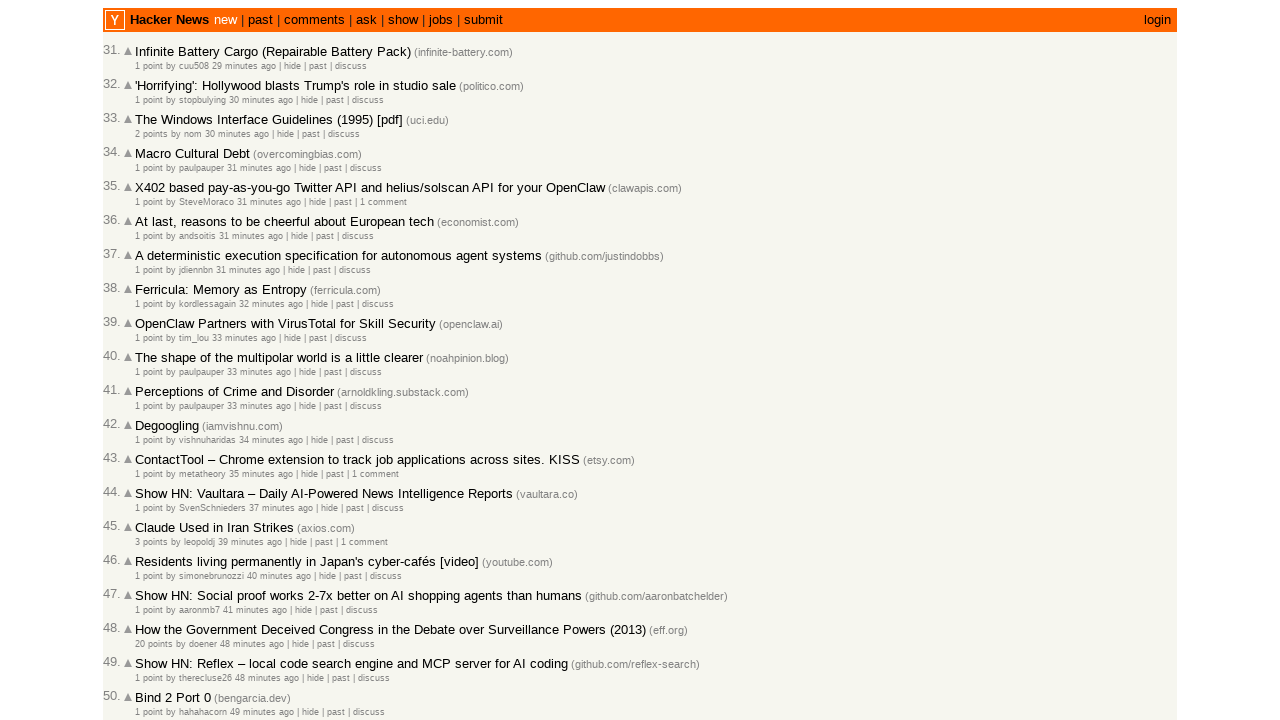

Retrieved metadata row for article 8
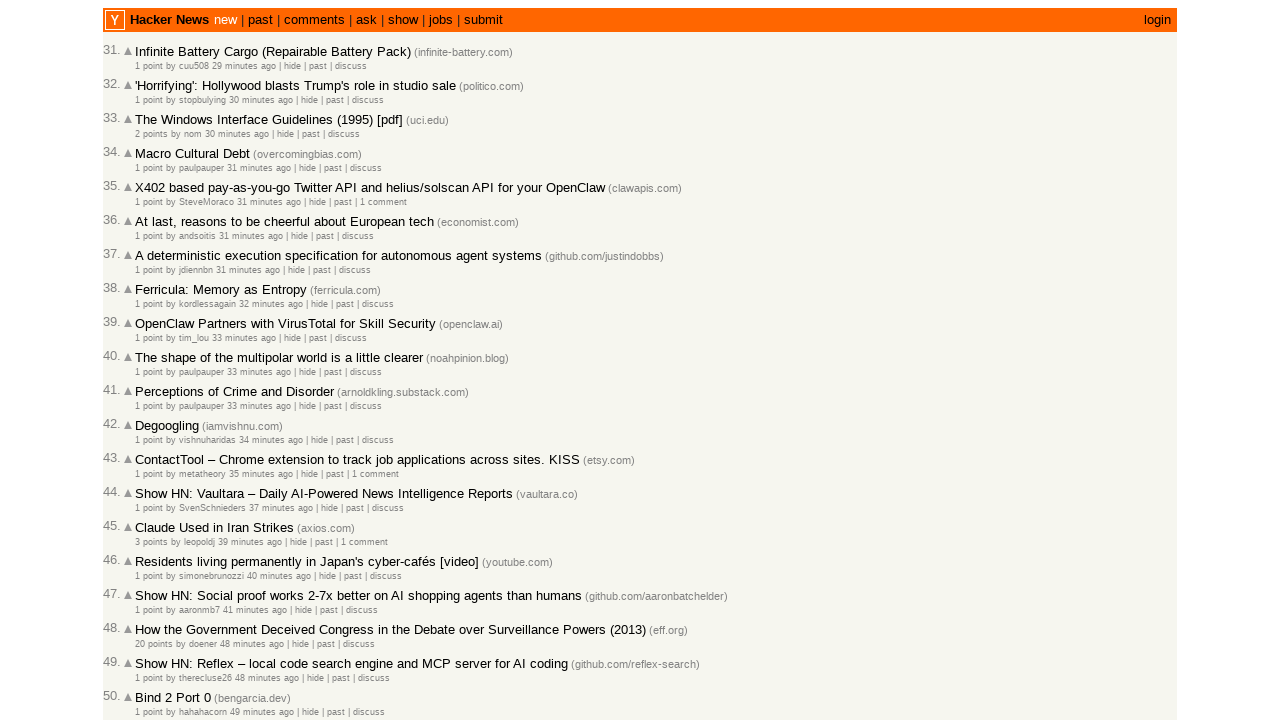

Retrieved 2 links from metadata row 8
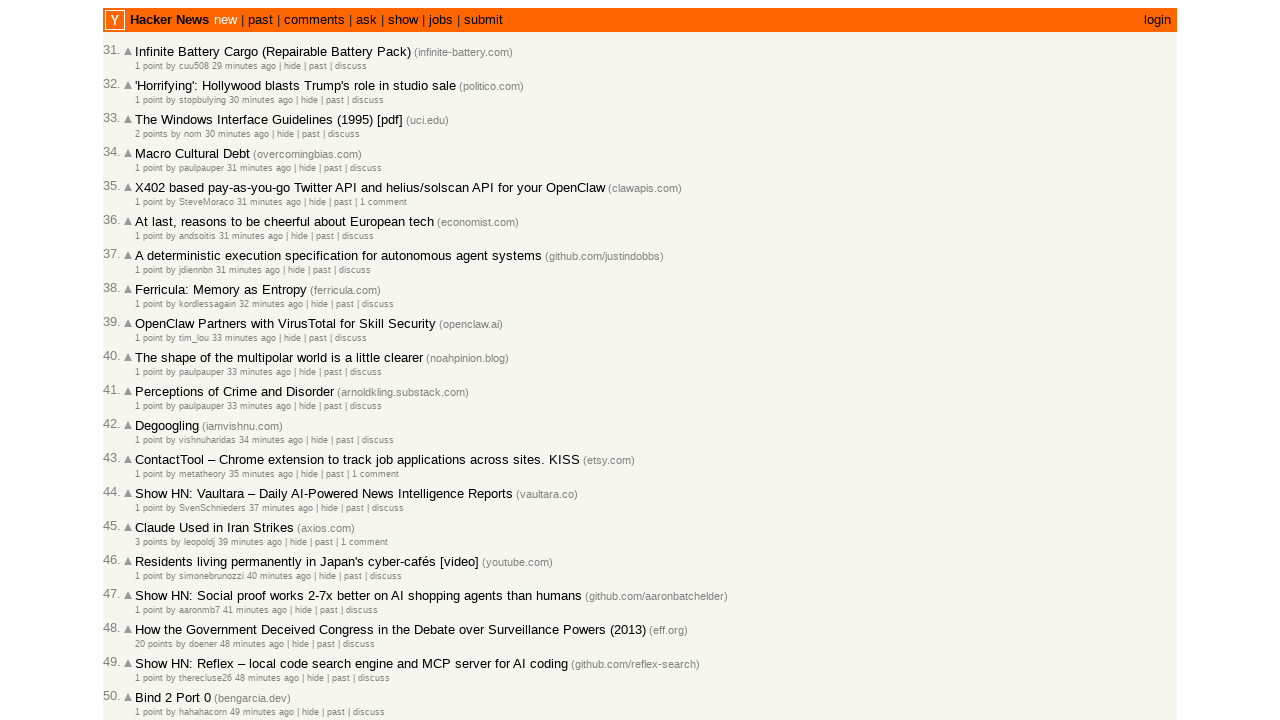

Extracted timestamp for article 8: 2026-03-01T21:10:34 1772399434
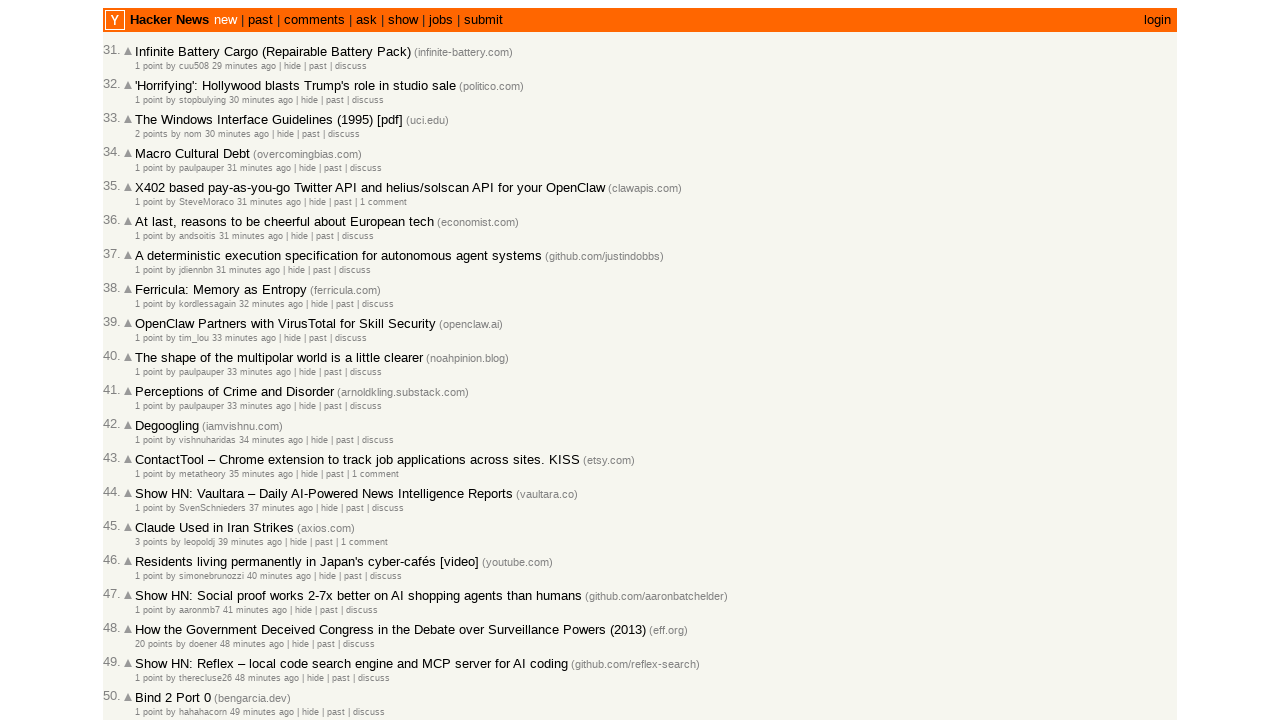

Added timestamp to collection (total: 38)
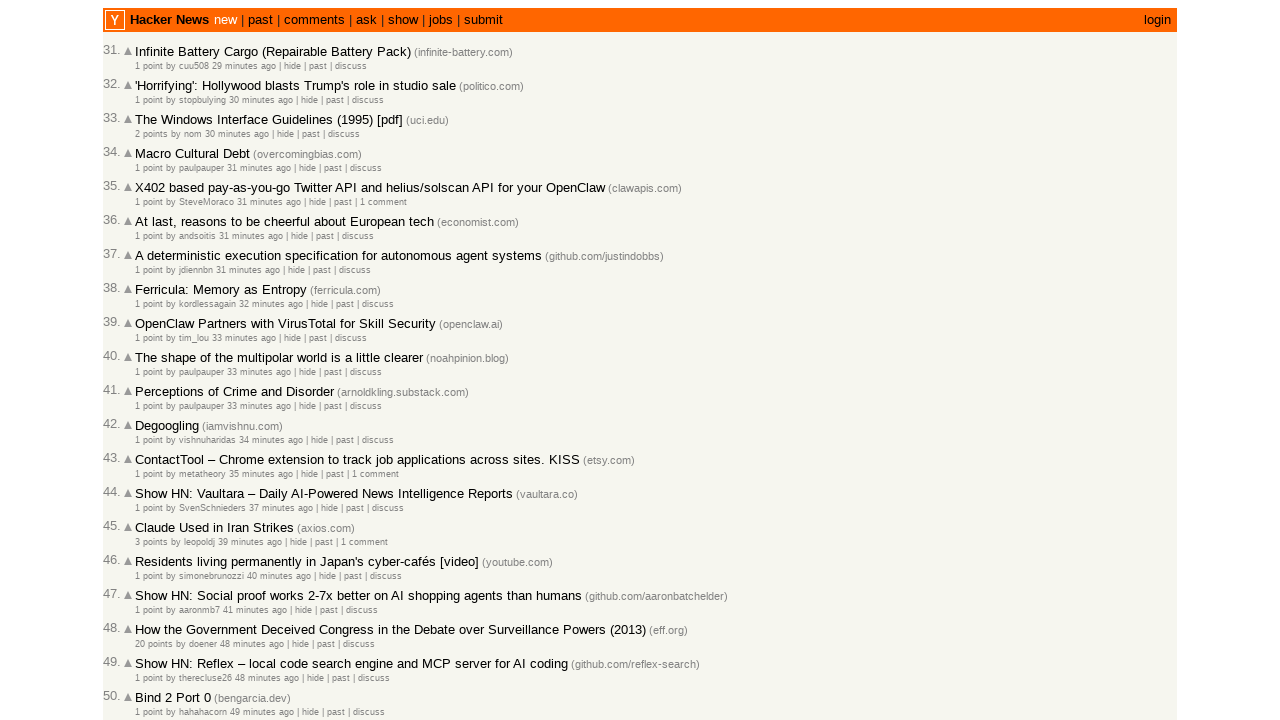

Retrieved metadata row for article 9
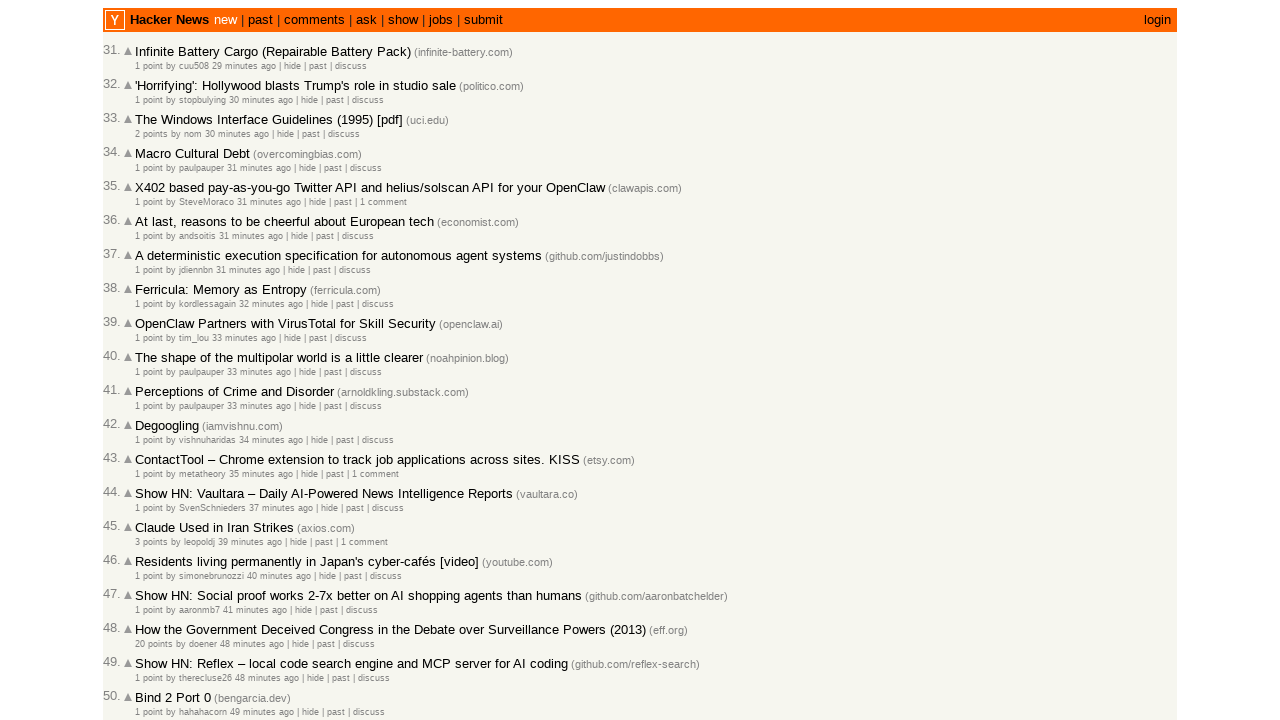

Retrieved 2 links from metadata row 9
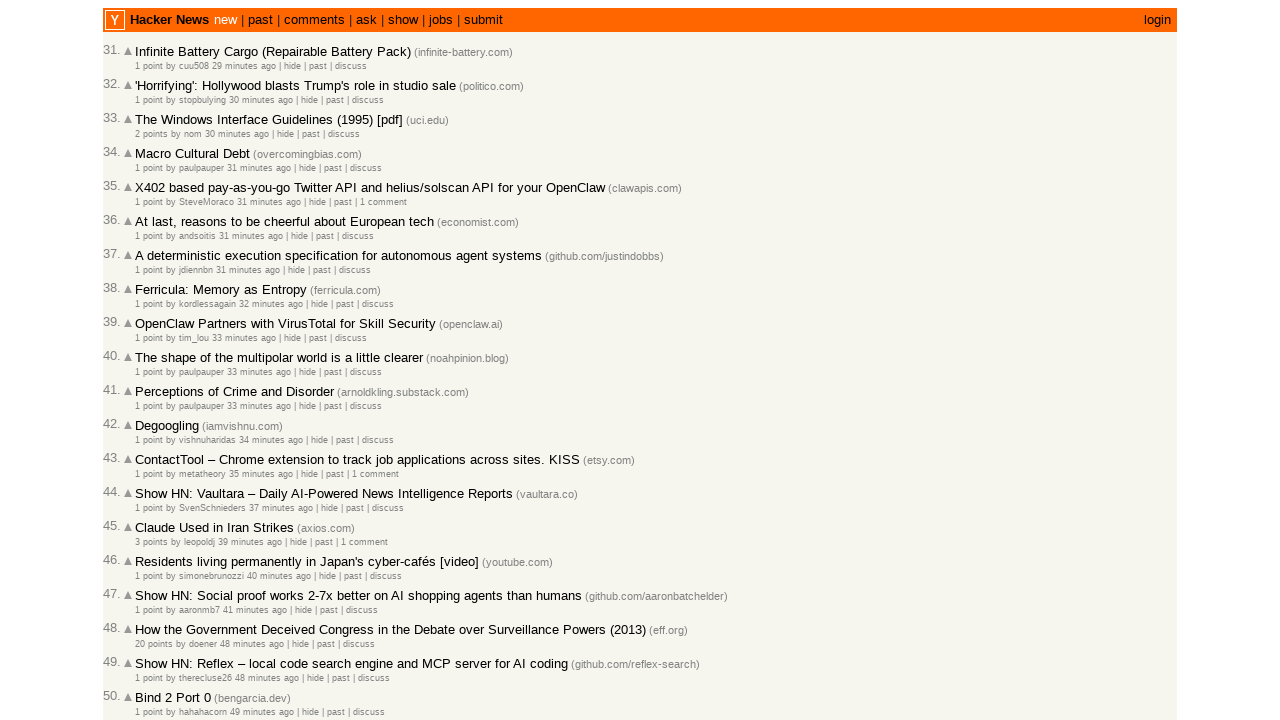

Extracted timestamp for article 9: 2026-03-01T21:10:15 1772399415
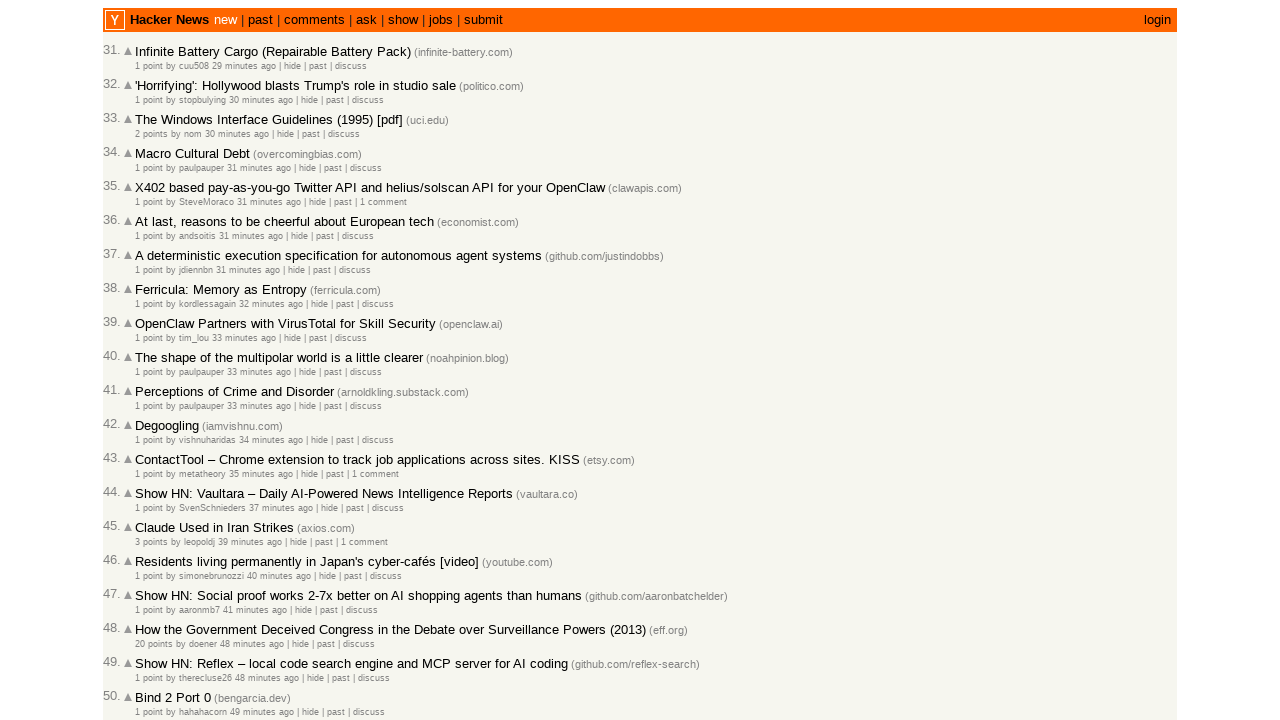

Added timestamp to collection (total: 39)
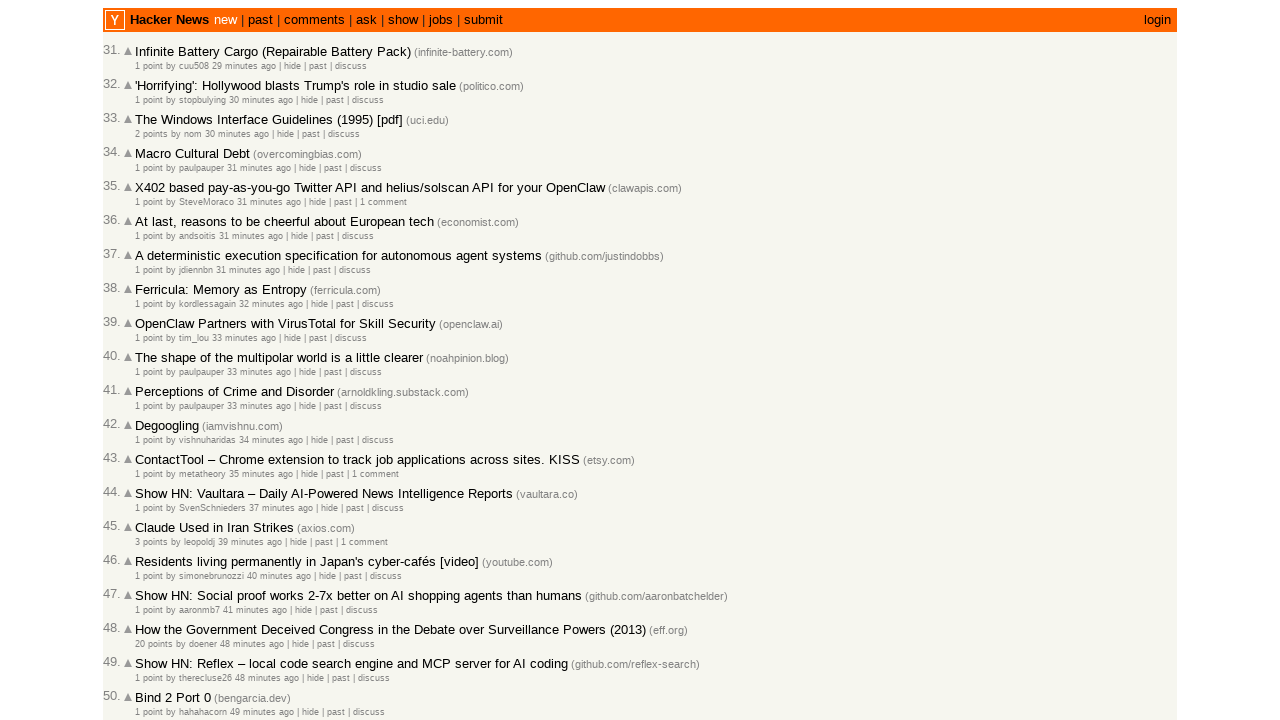

Retrieved metadata row for article 10
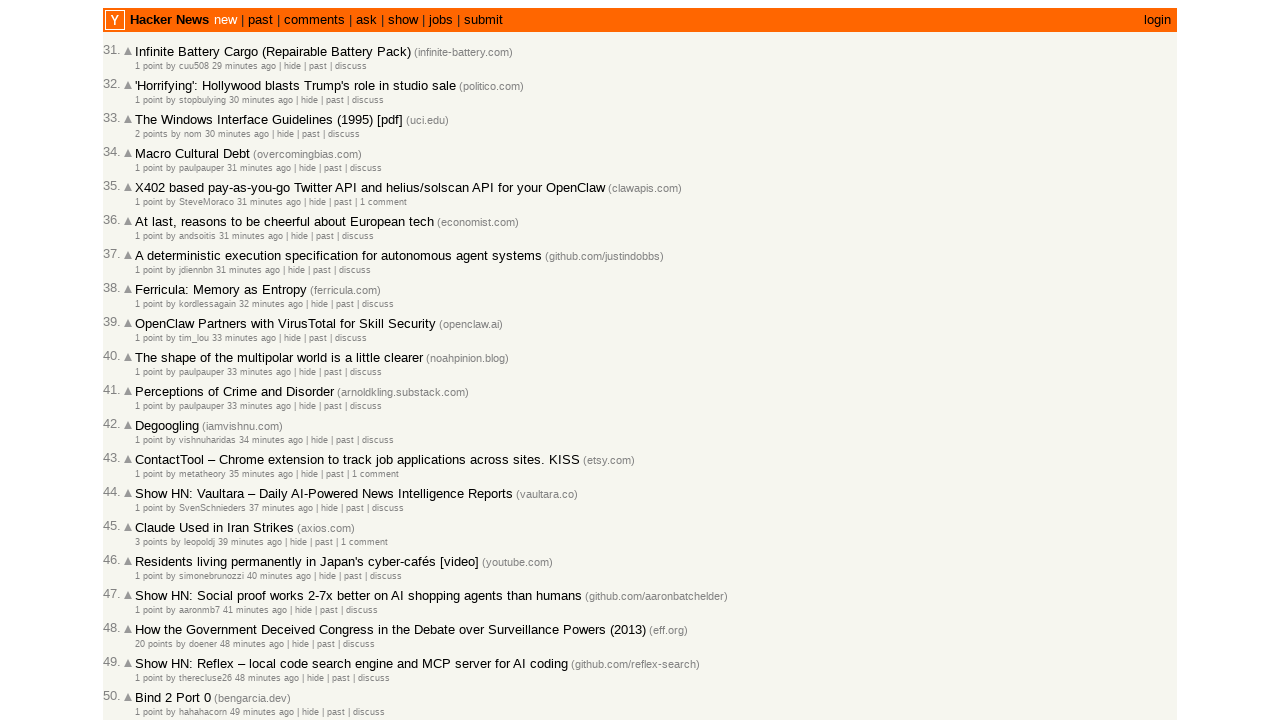

Retrieved 2 links from metadata row 10
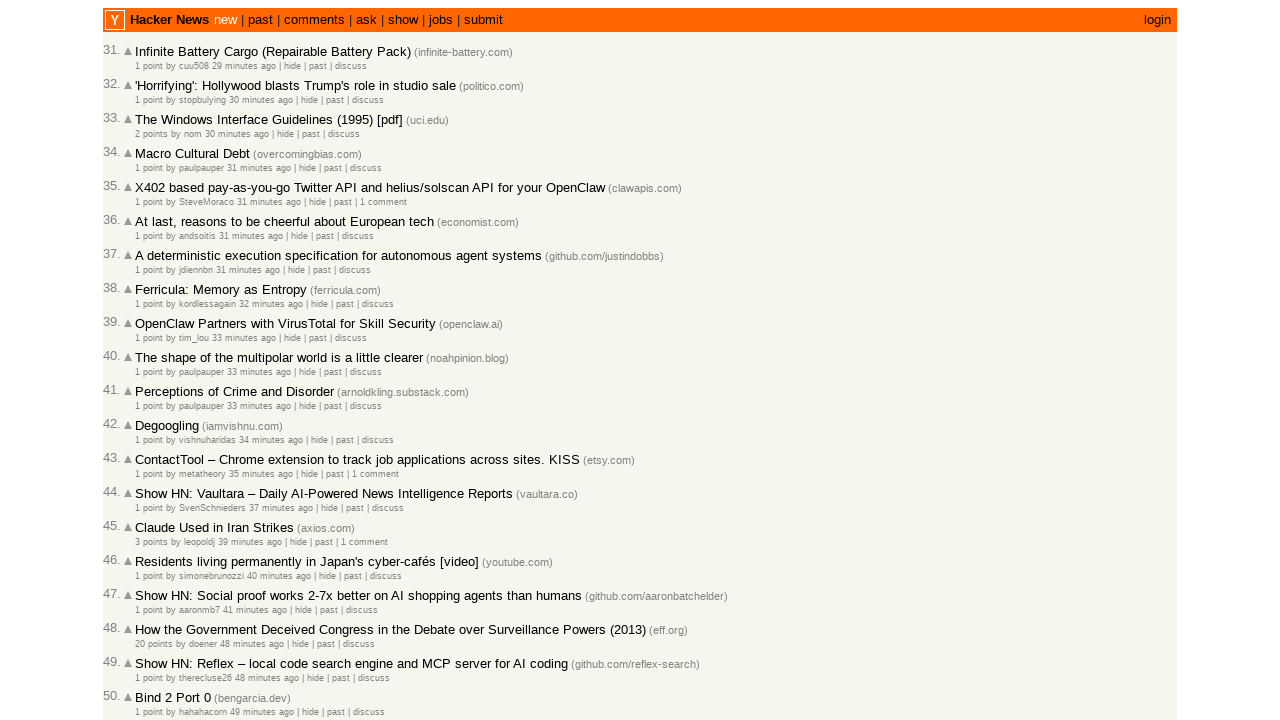

Extracted timestamp for article 10: 2026-03-01T21:09:59 1772399399
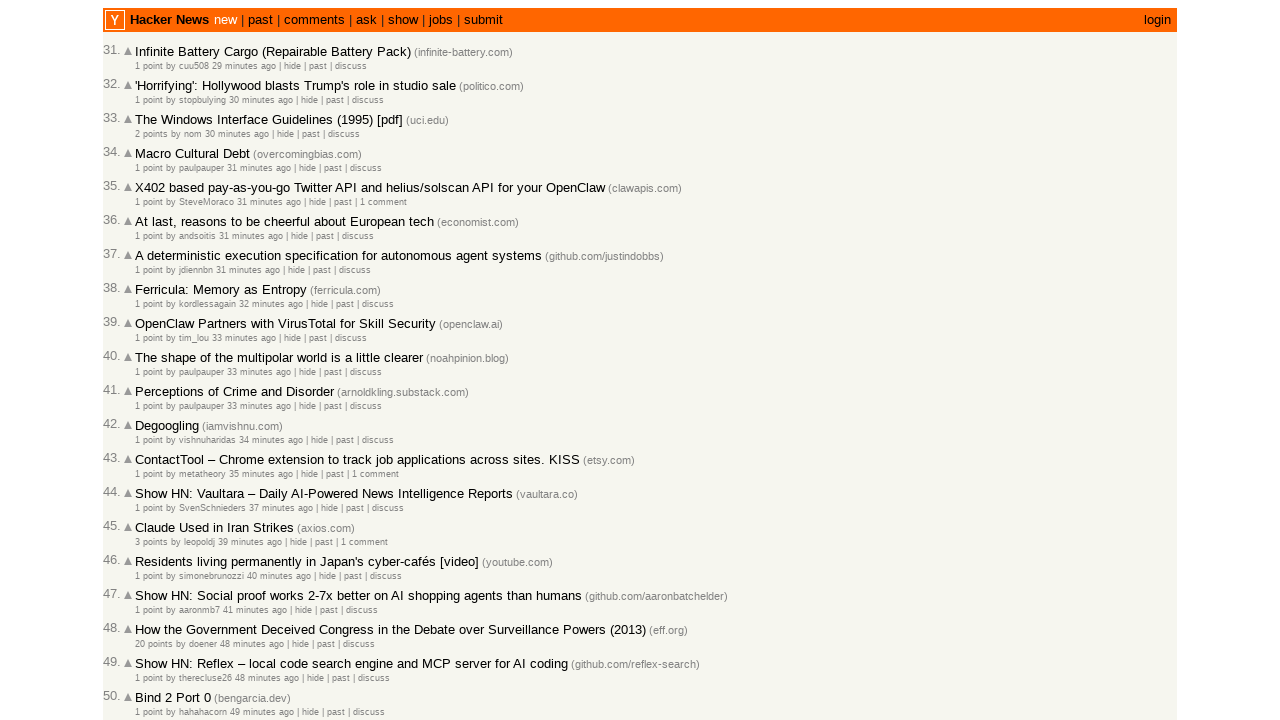

Added timestamp to collection (total: 40)
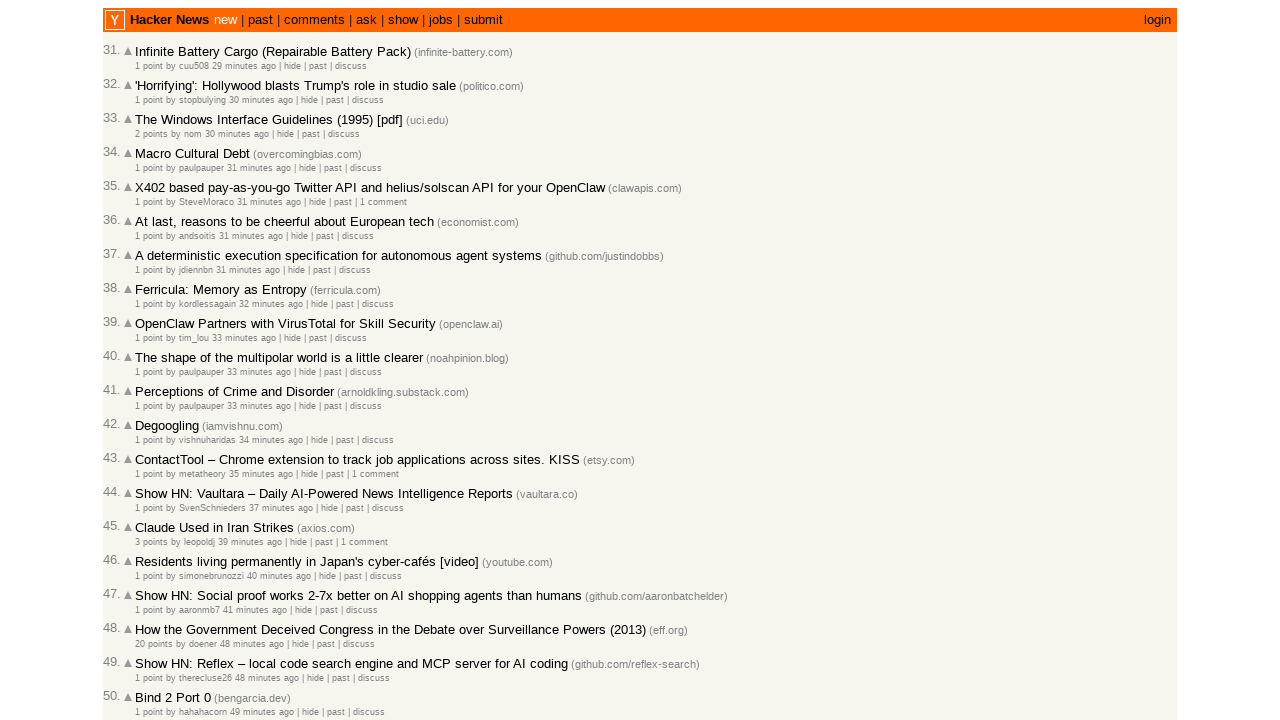

Retrieved metadata row for article 11
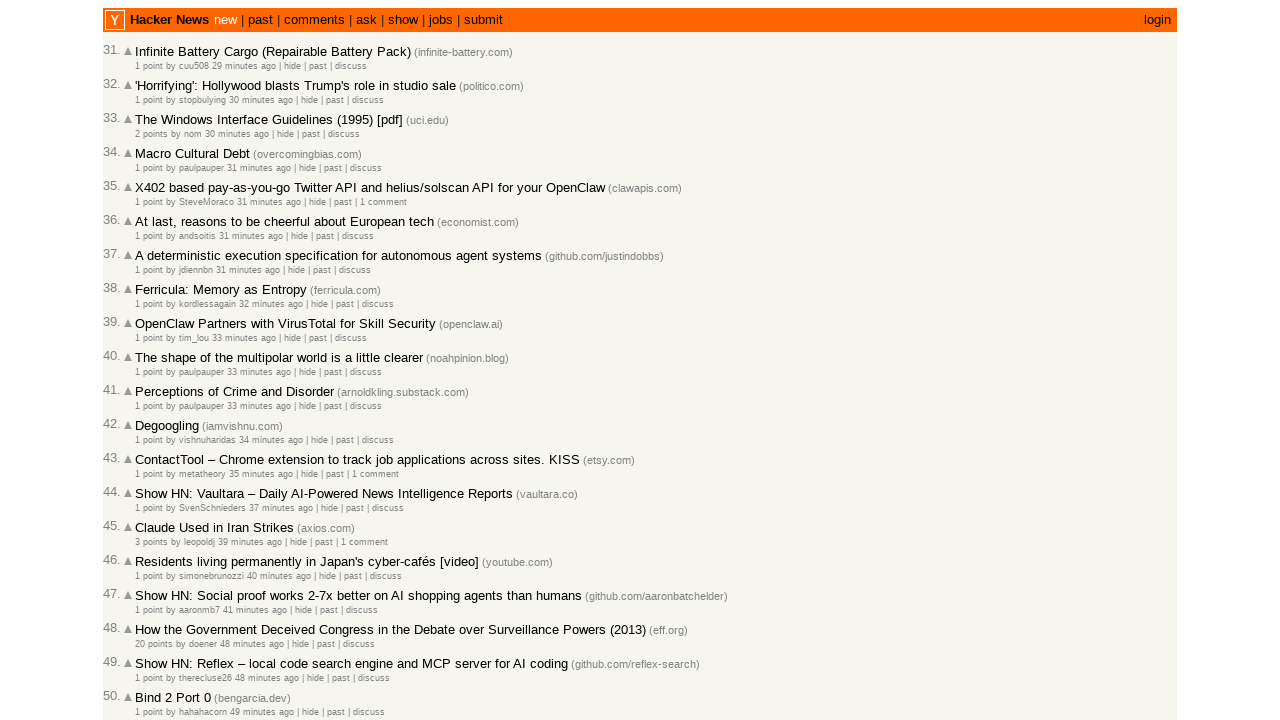

Retrieved 2 links from metadata row 11
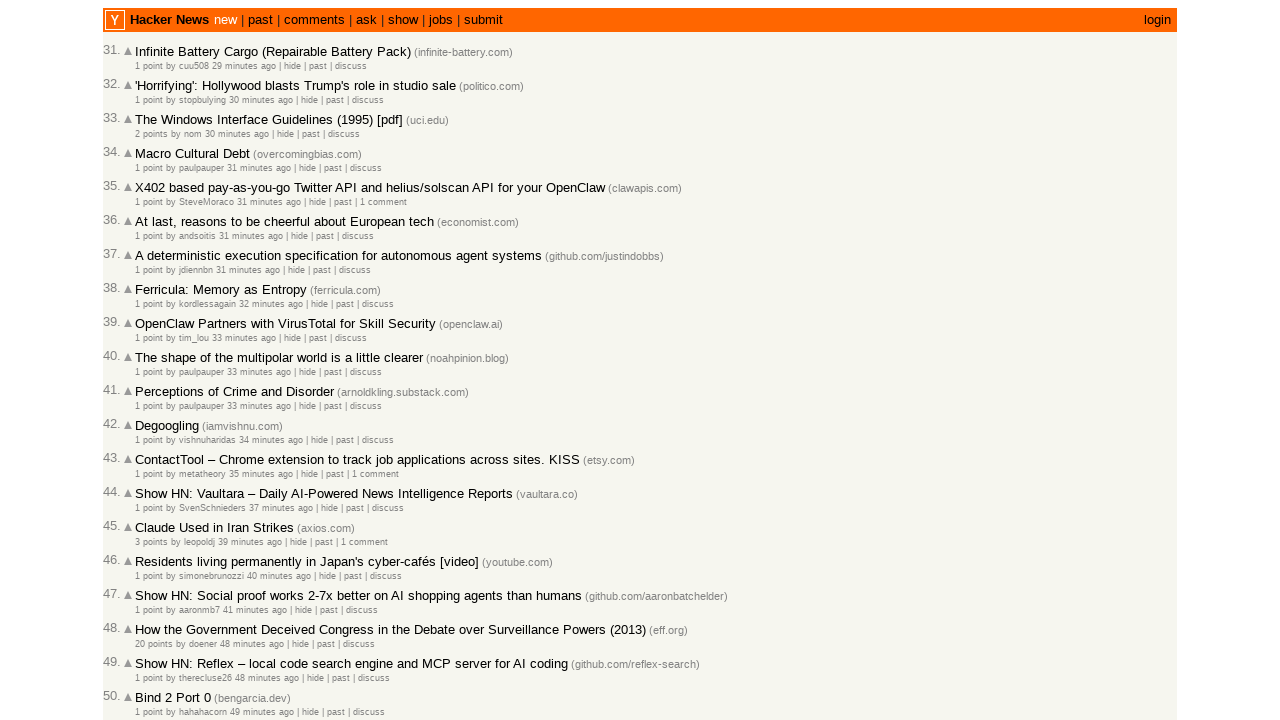

Extracted timestamp for article 11: 2026-03-01T21:09:43 1772399383
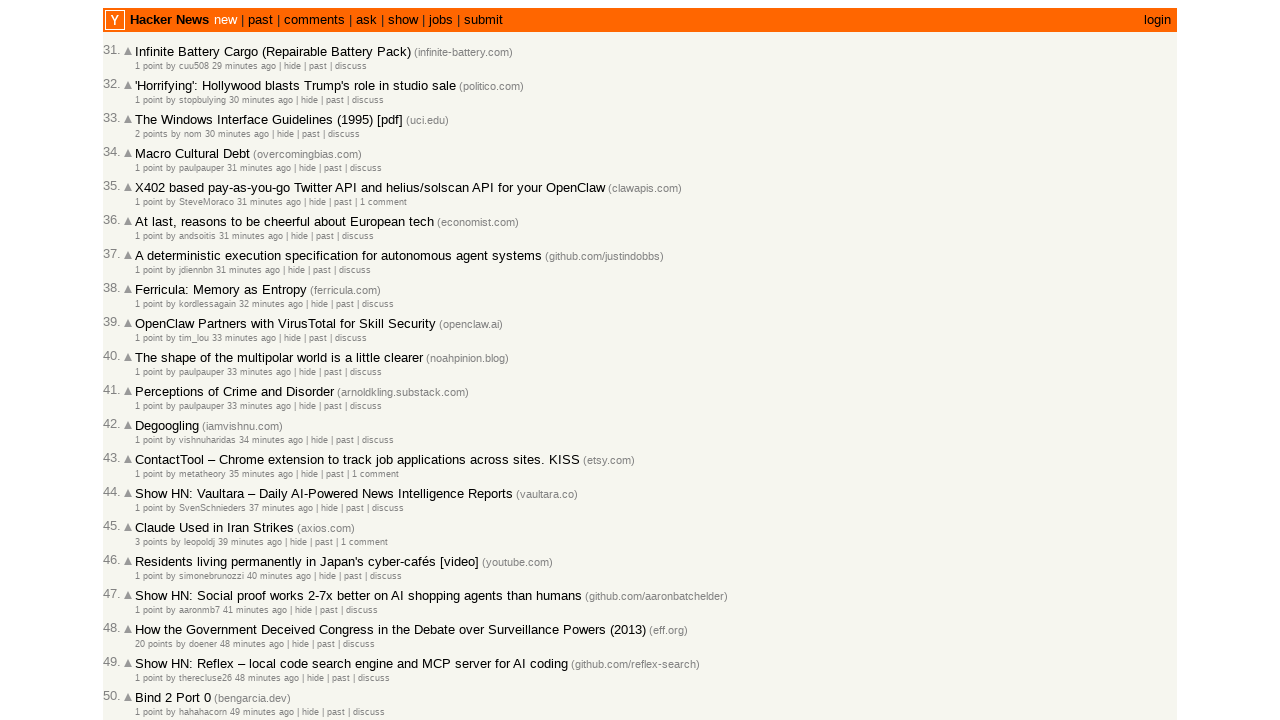

Added timestamp to collection (total: 41)
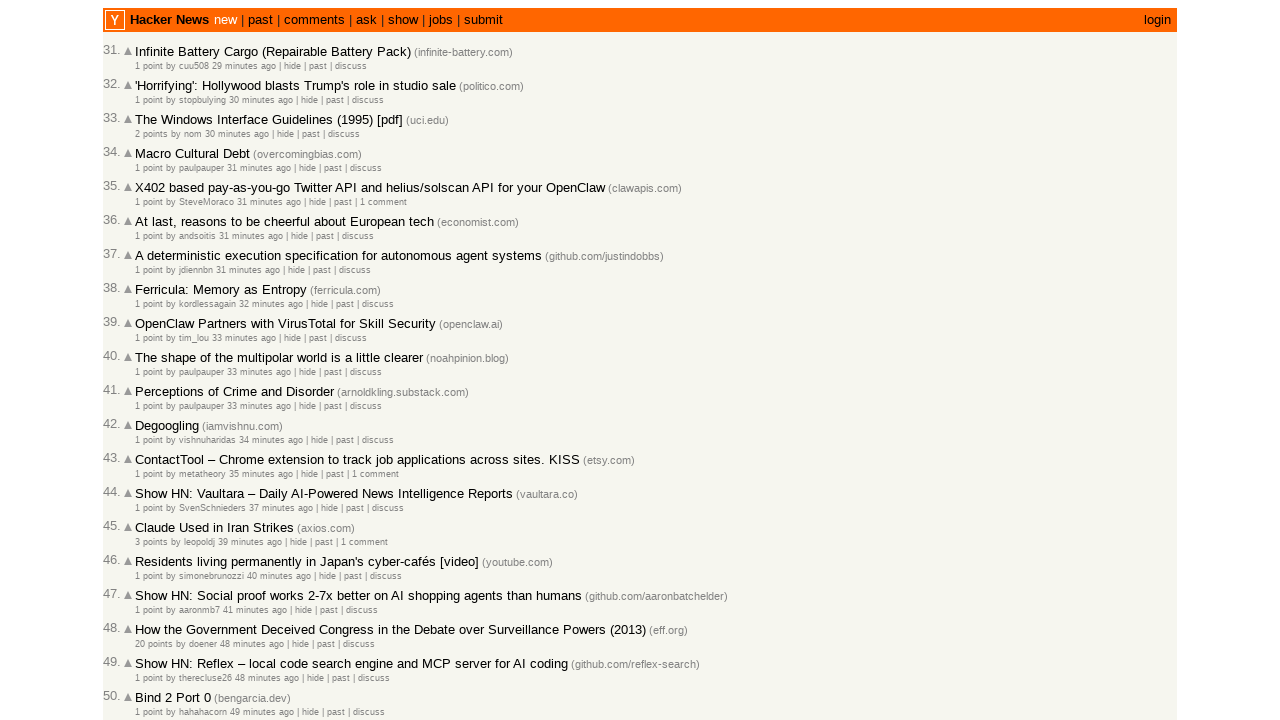

Retrieved metadata row for article 12
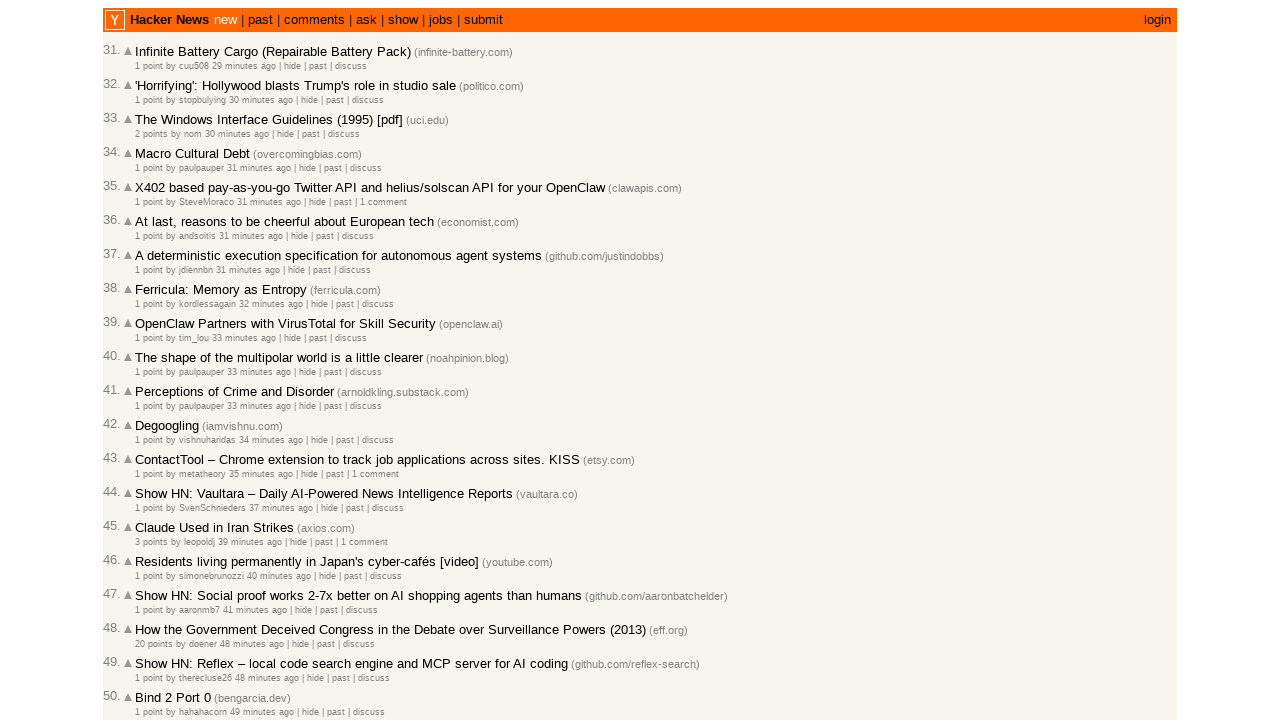

Retrieved 2 links from metadata row 12
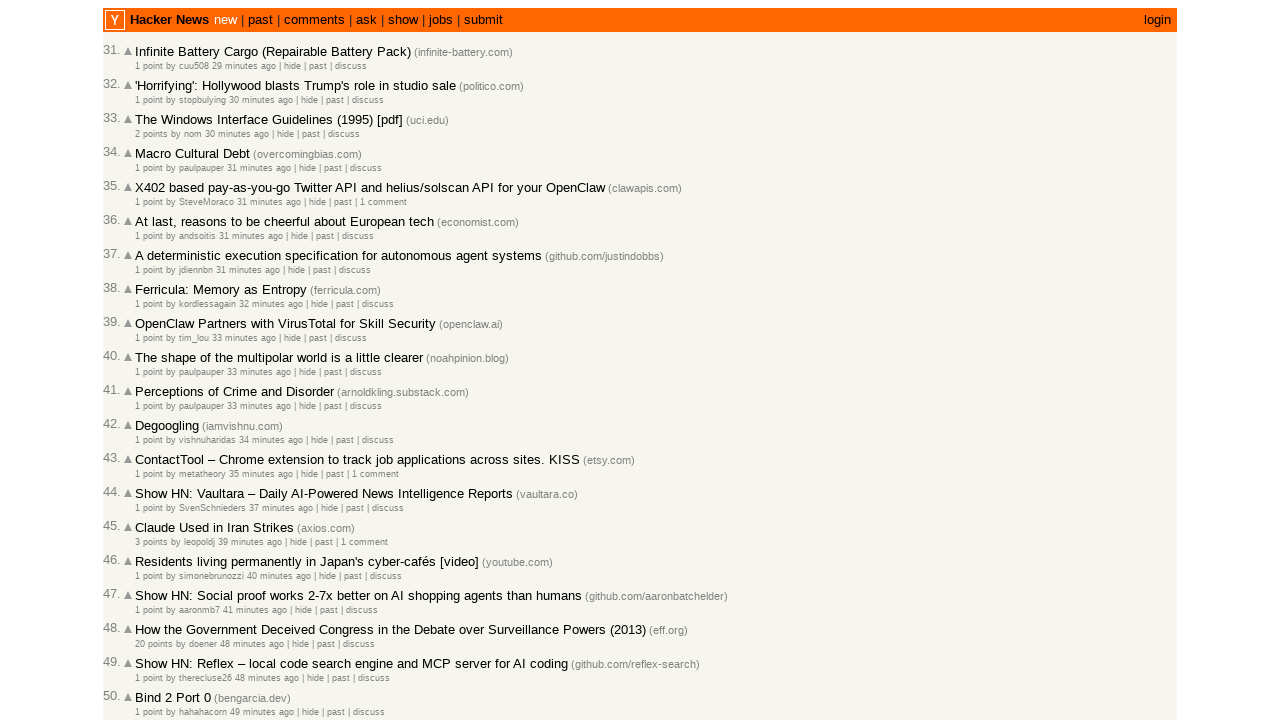

Extracted timestamp for article 12: 2026-03-01T21:08:41 1772399321
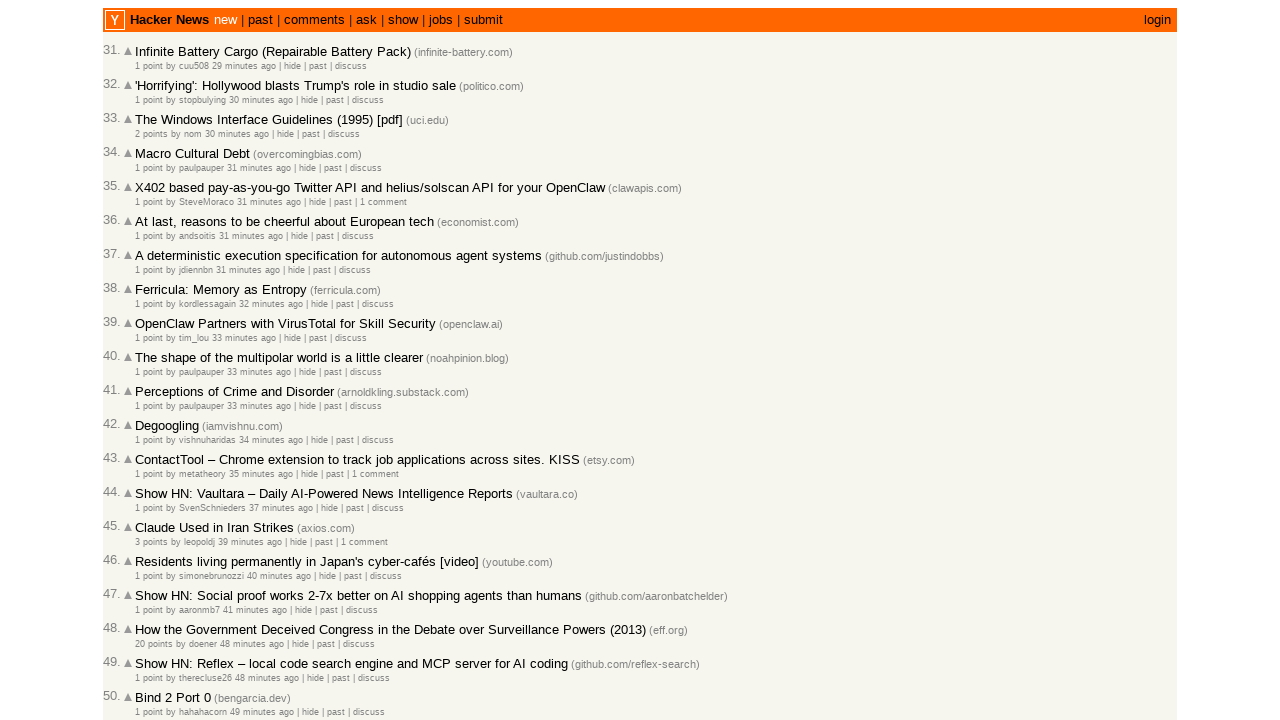

Added timestamp to collection (total: 42)
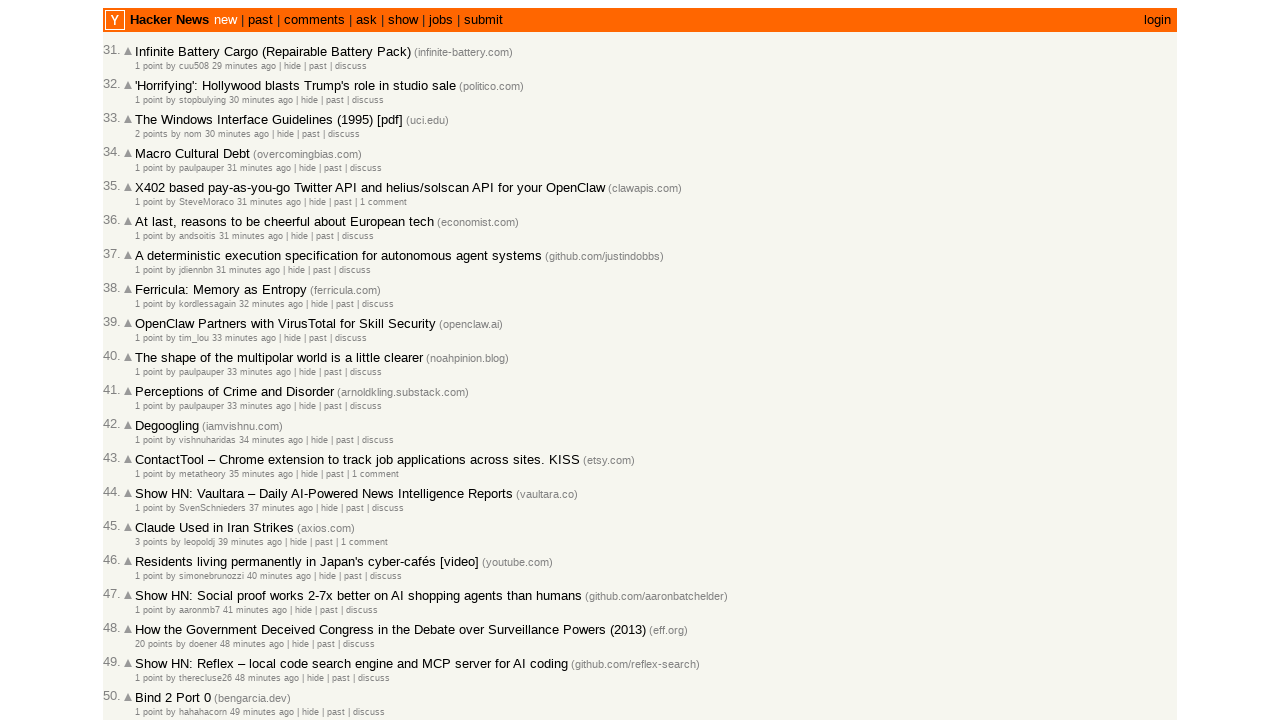

Retrieved metadata row for article 13
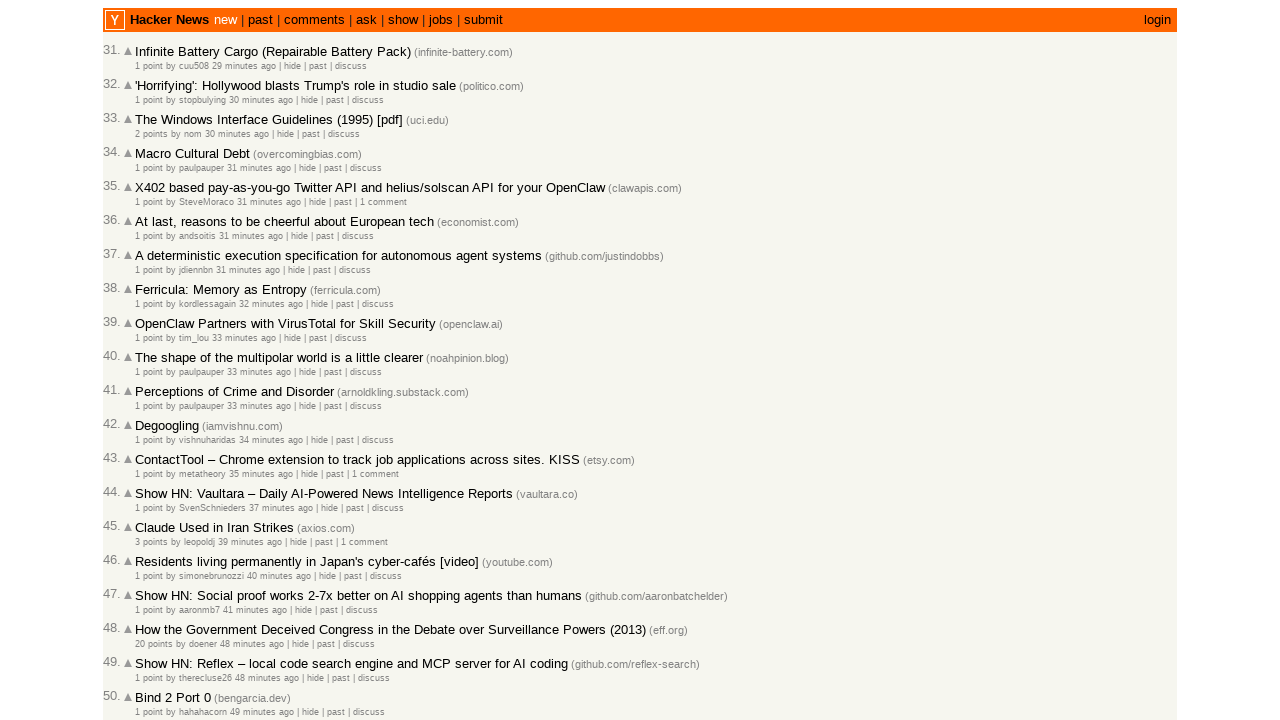

Retrieved 2 links from metadata row 13
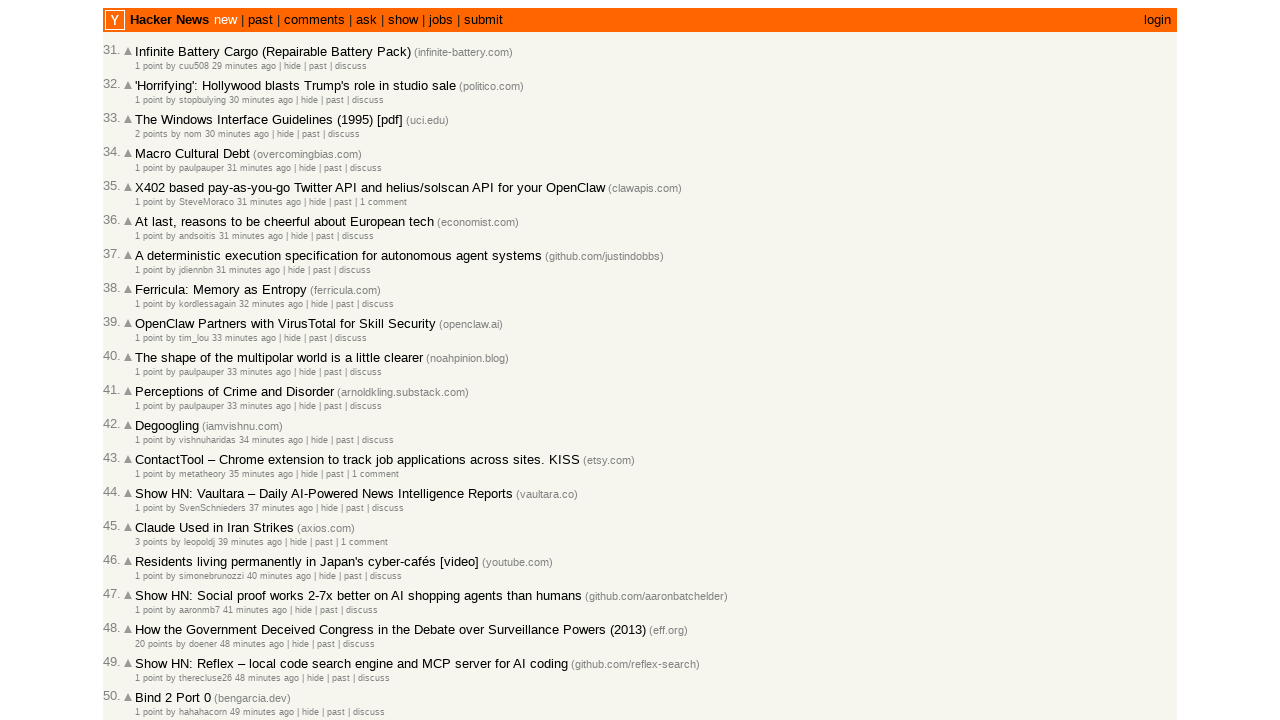

Extracted timestamp for article 13: 2026-03-01T21:08:15 1772399295
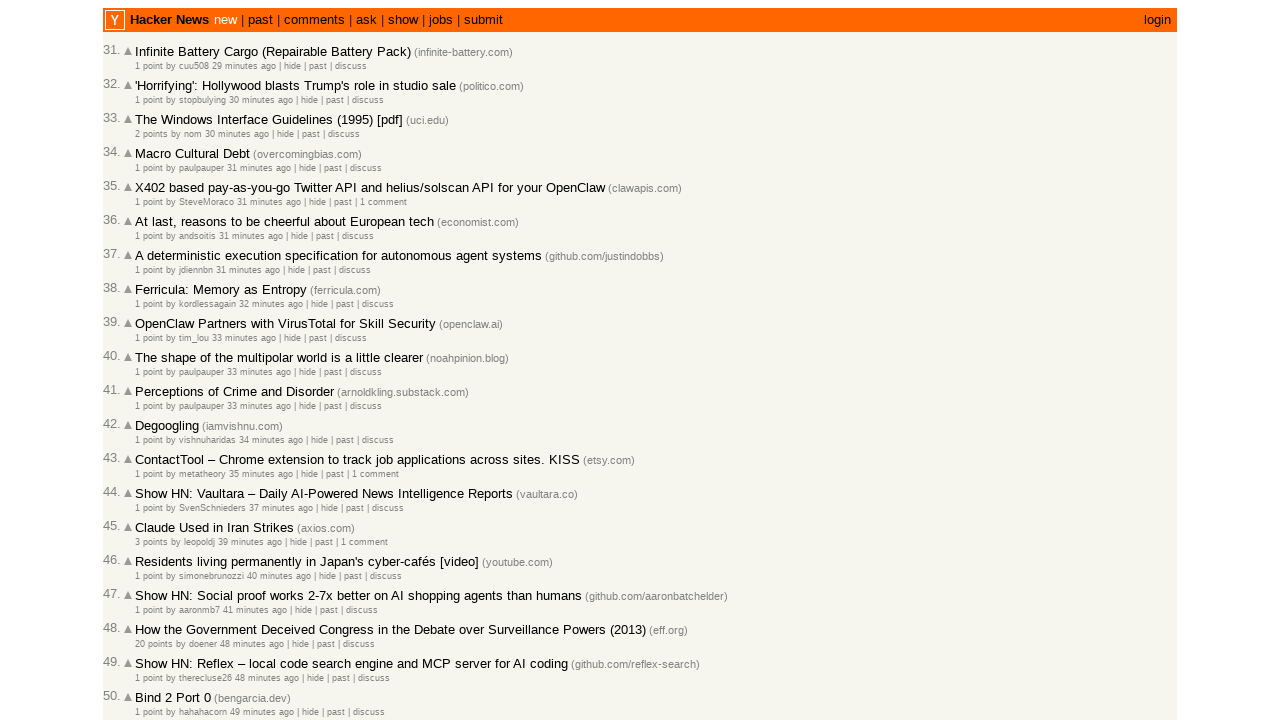

Added timestamp to collection (total: 43)
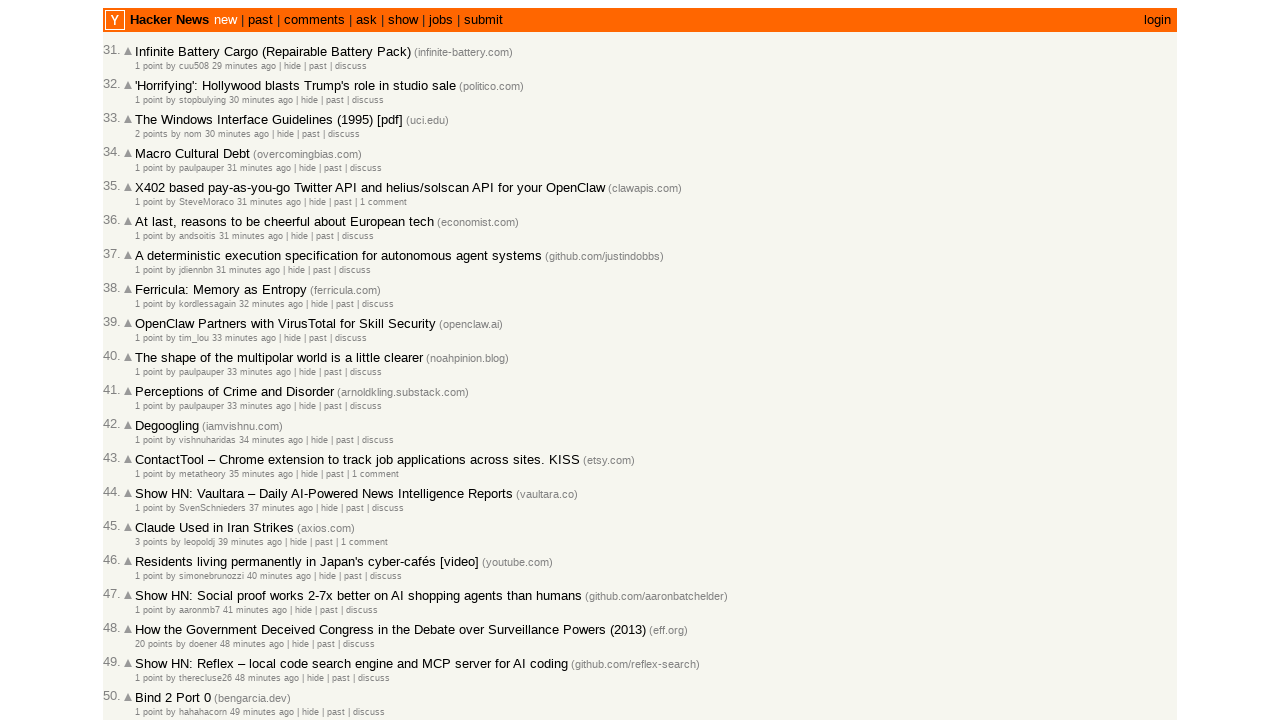

Retrieved metadata row for article 14
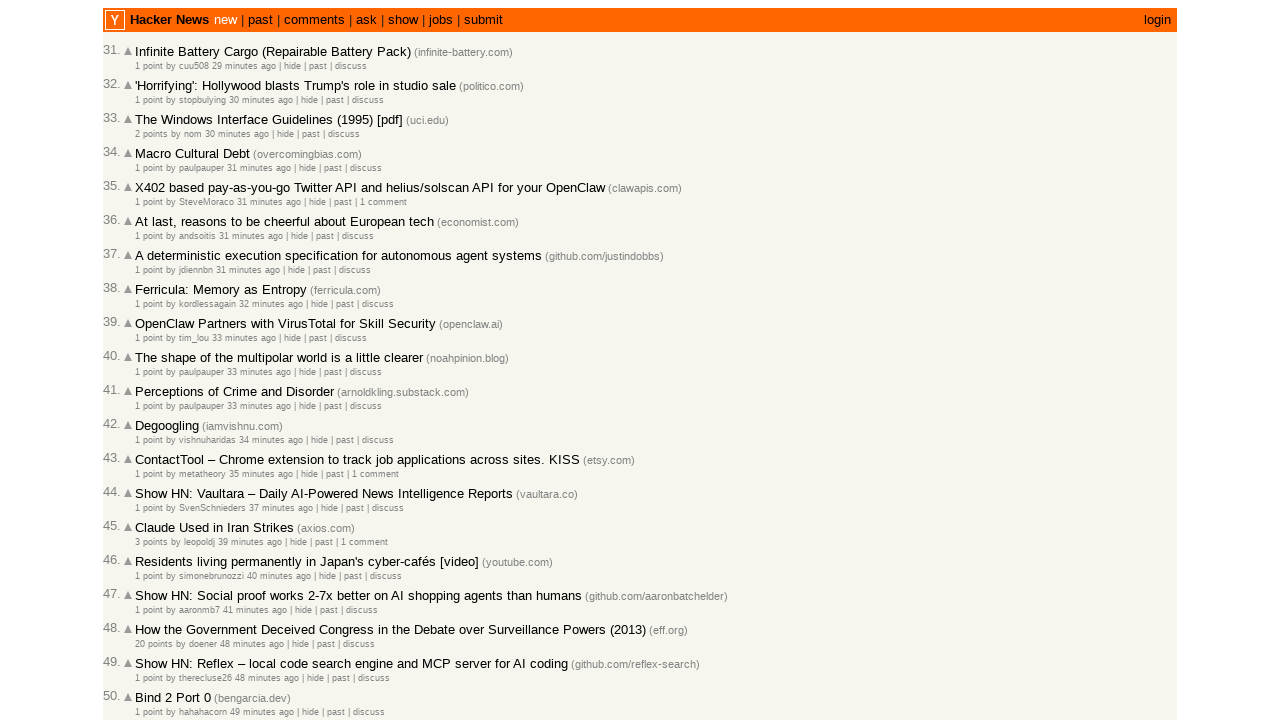

Retrieved 2 links from metadata row 14
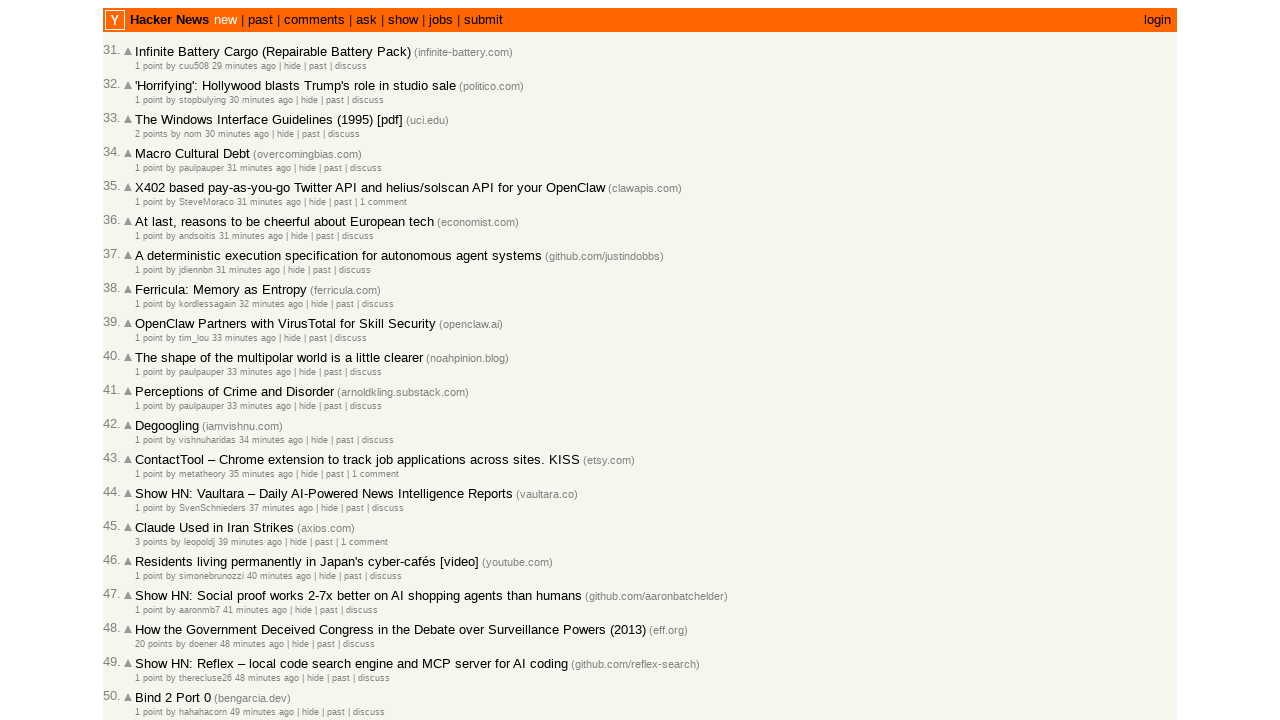

Extracted timestamp for article 14: 2026-03-01T21:05:41 1772399141
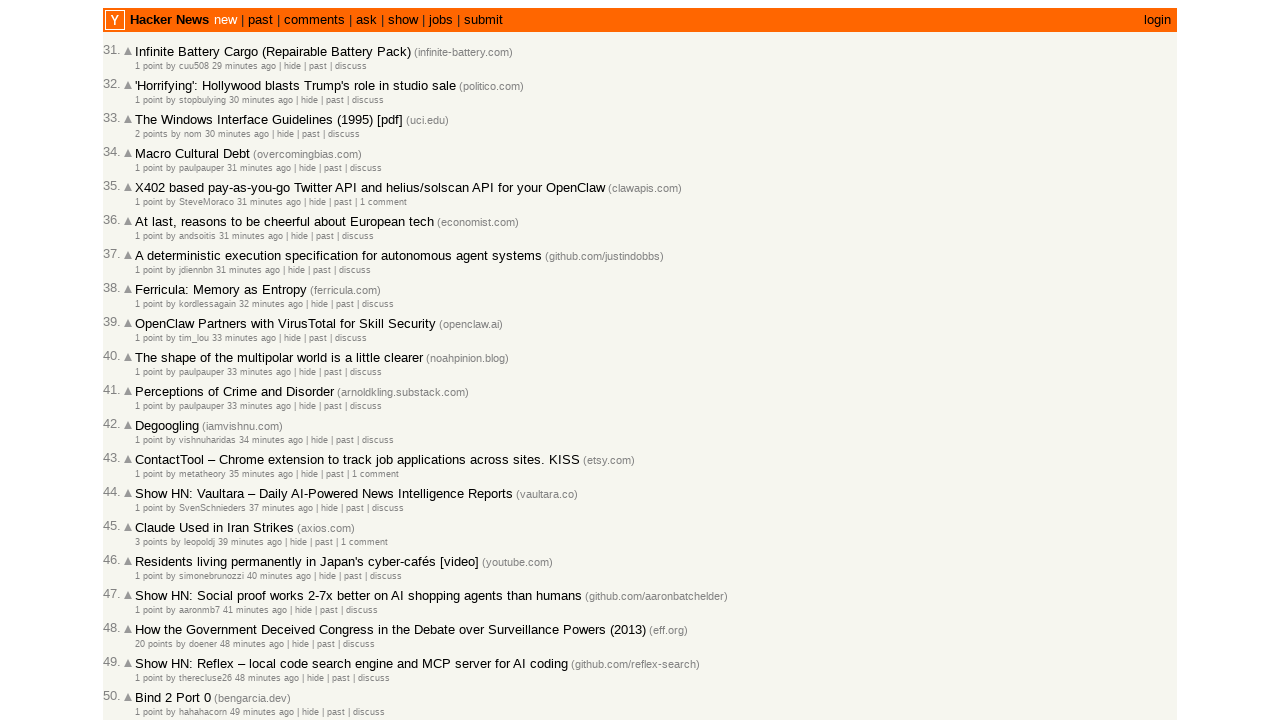

Added timestamp to collection (total: 44)
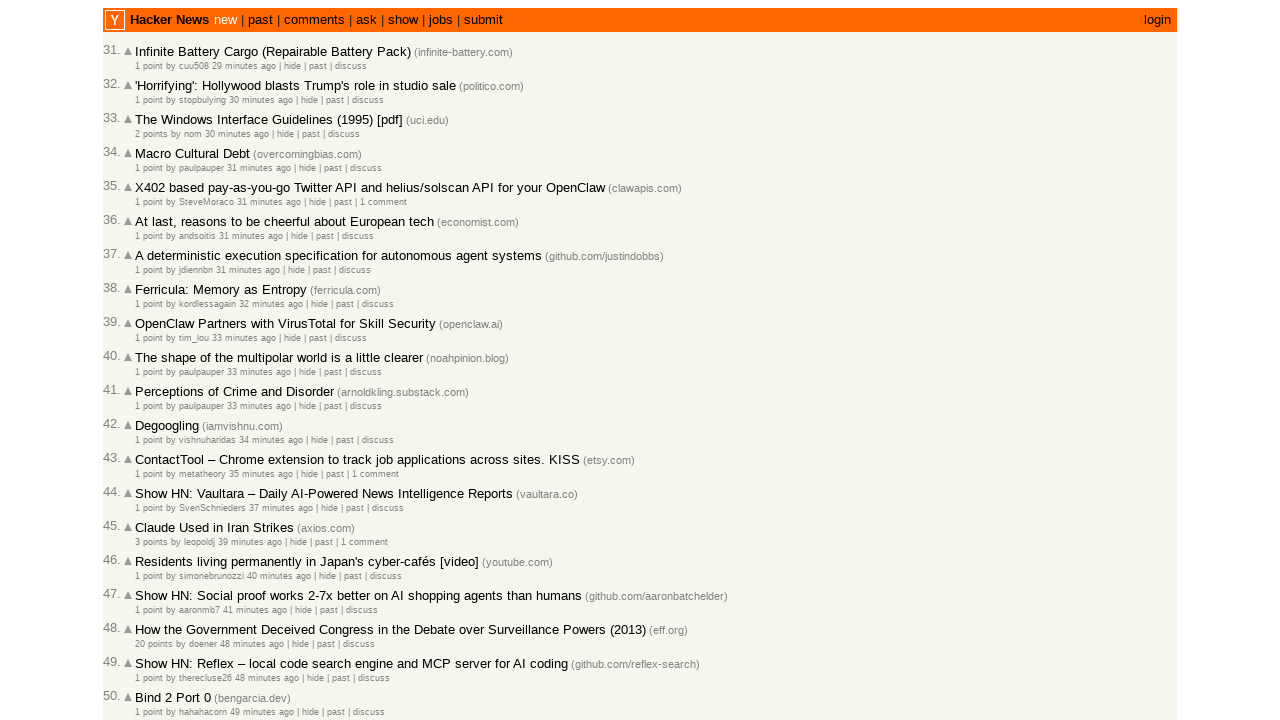

Retrieved metadata row for article 15
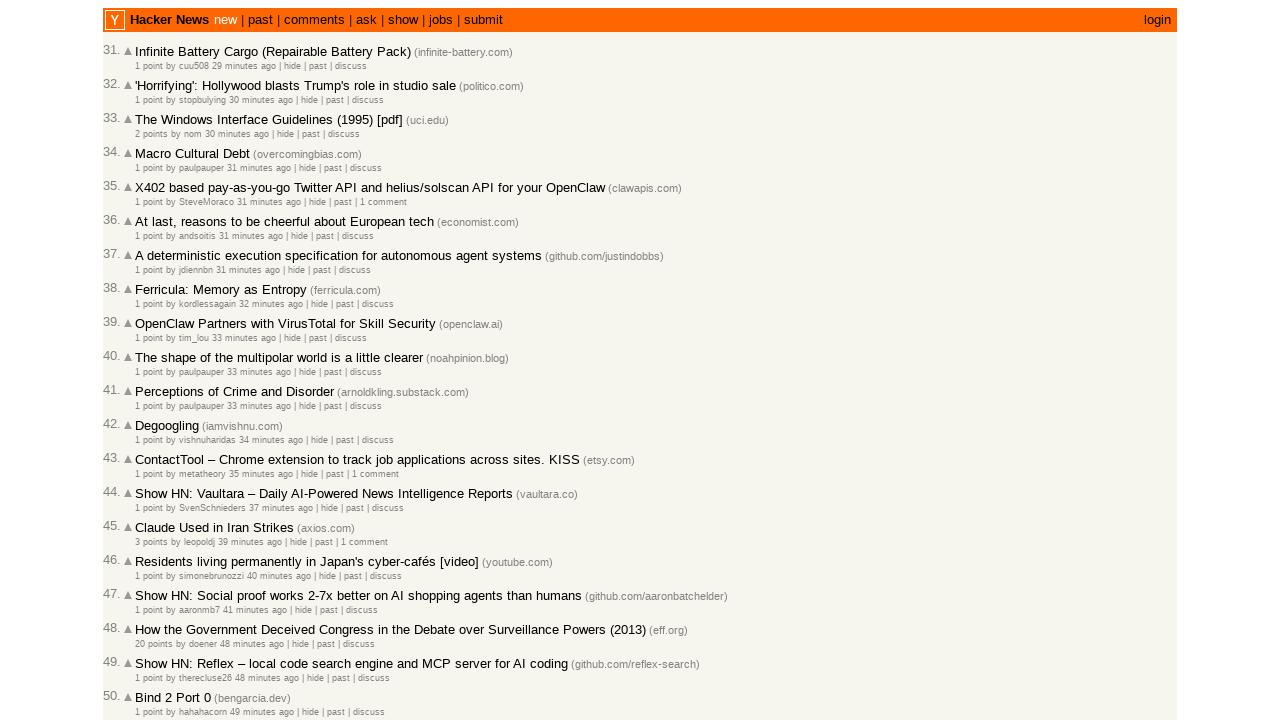

Retrieved 2 links from metadata row 15
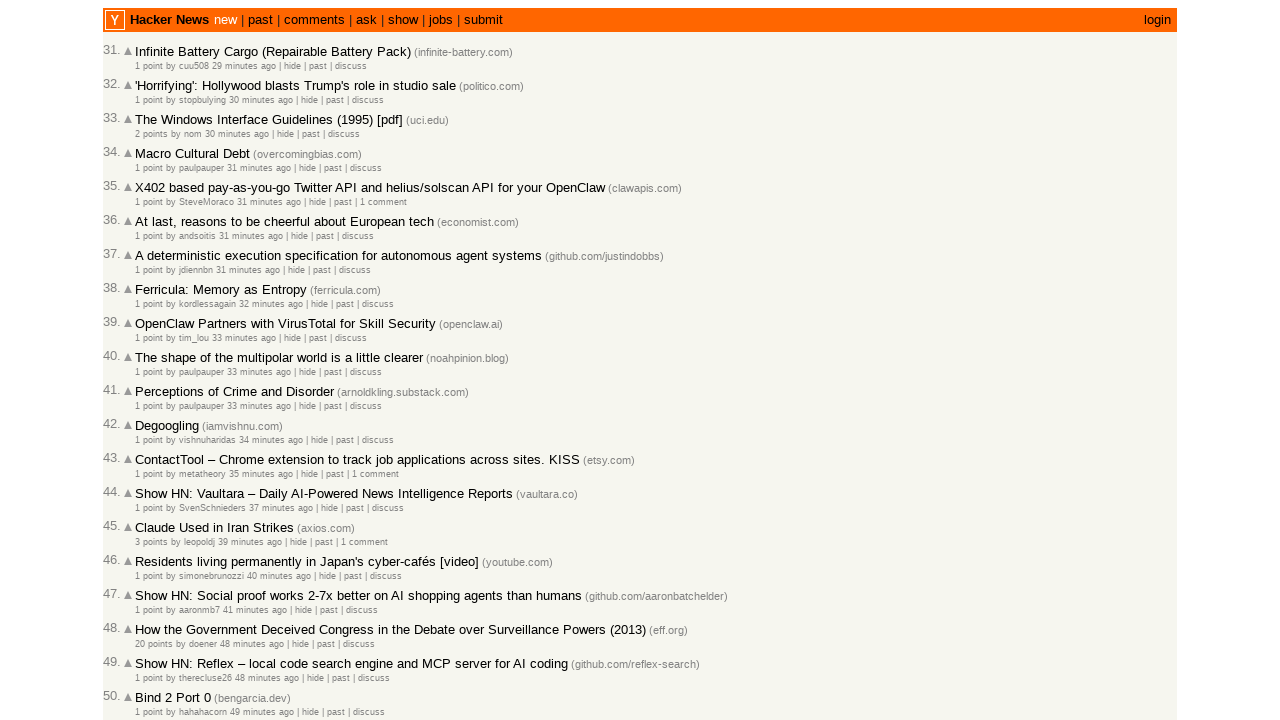

Extracted timestamp for article 15: 2026-03-01T21:04:02 1772399042
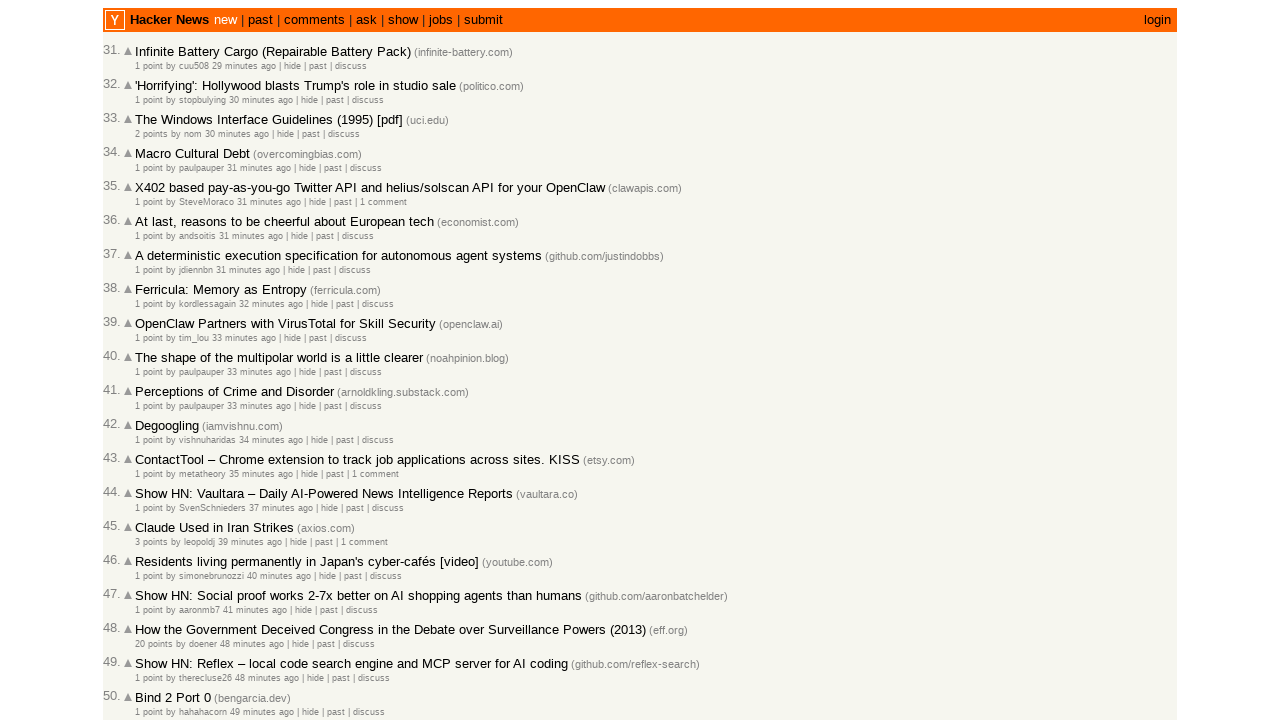

Added timestamp to collection (total: 45)
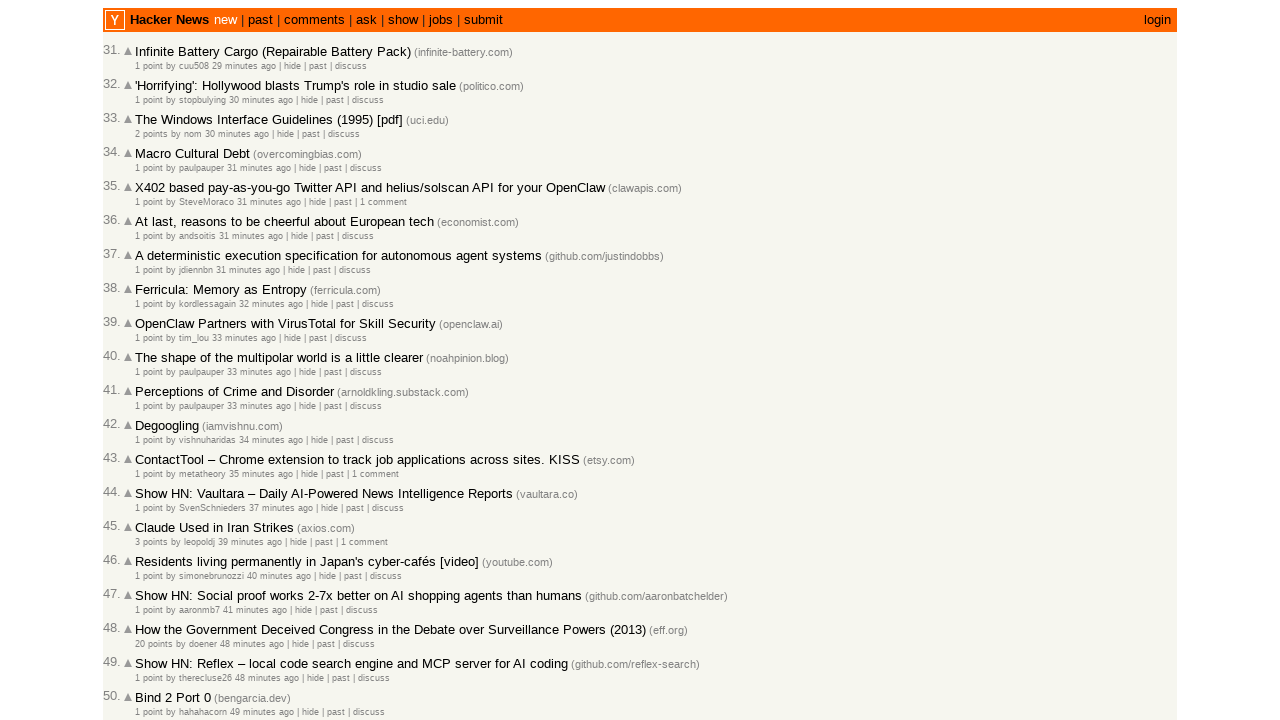

Retrieved metadata row for article 16
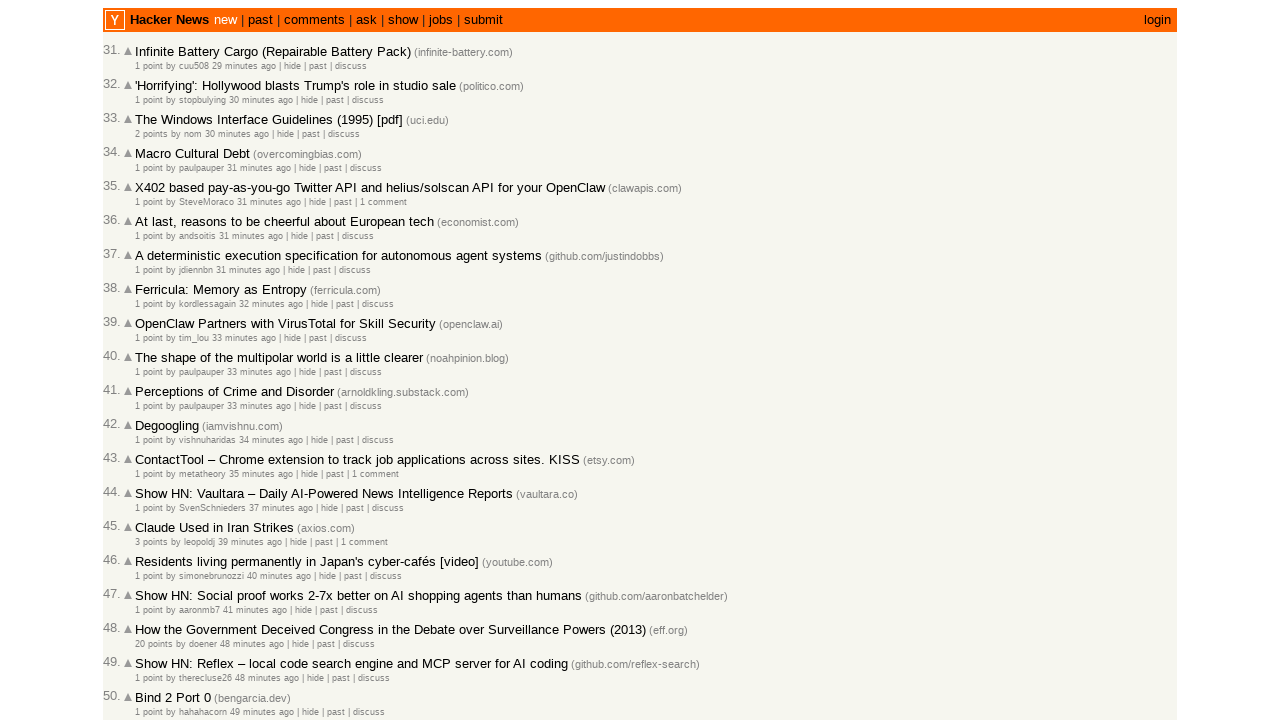

Retrieved 2 links from metadata row 16
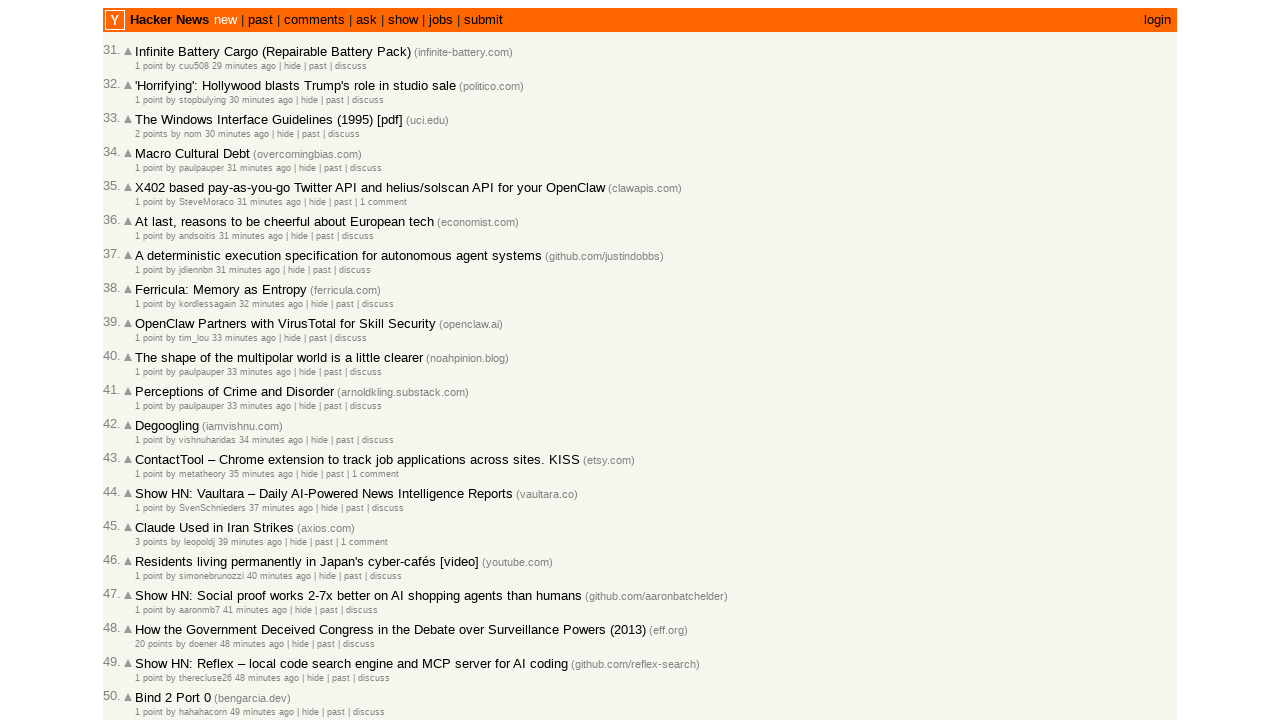

Extracted timestamp for article 16: 2026-03-01T21:03:14 1772398994
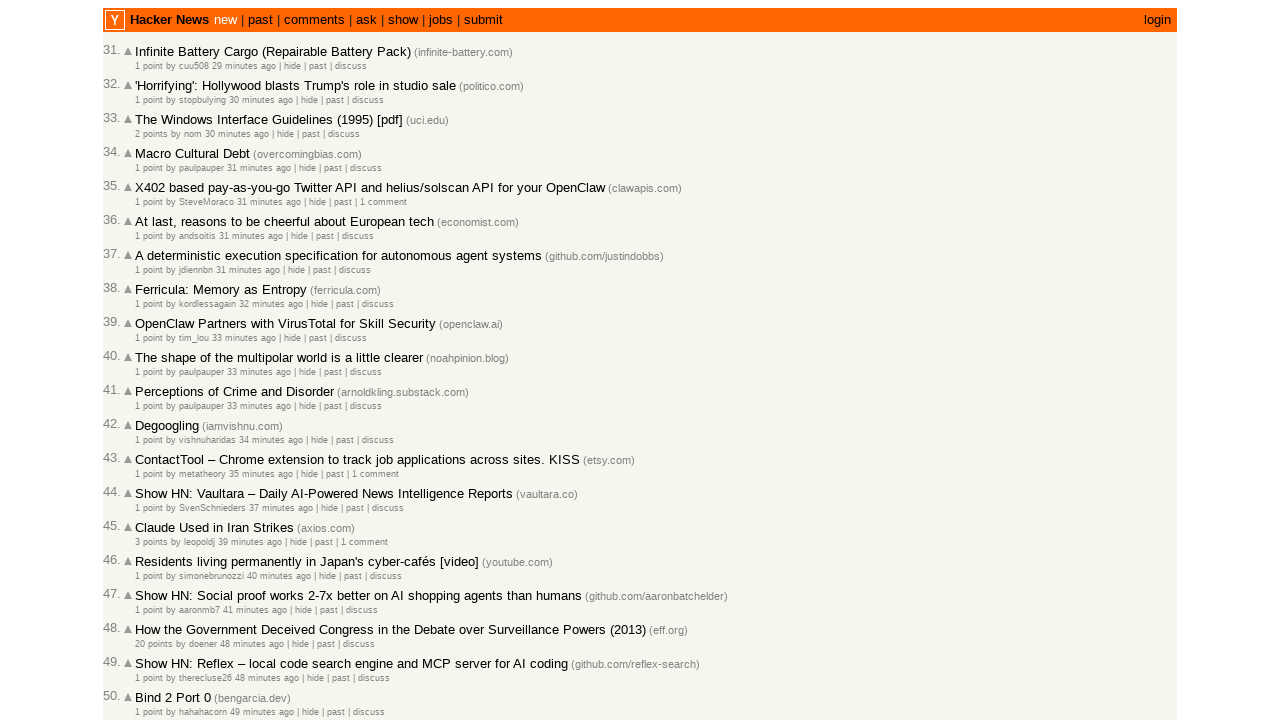

Added timestamp to collection (total: 46)
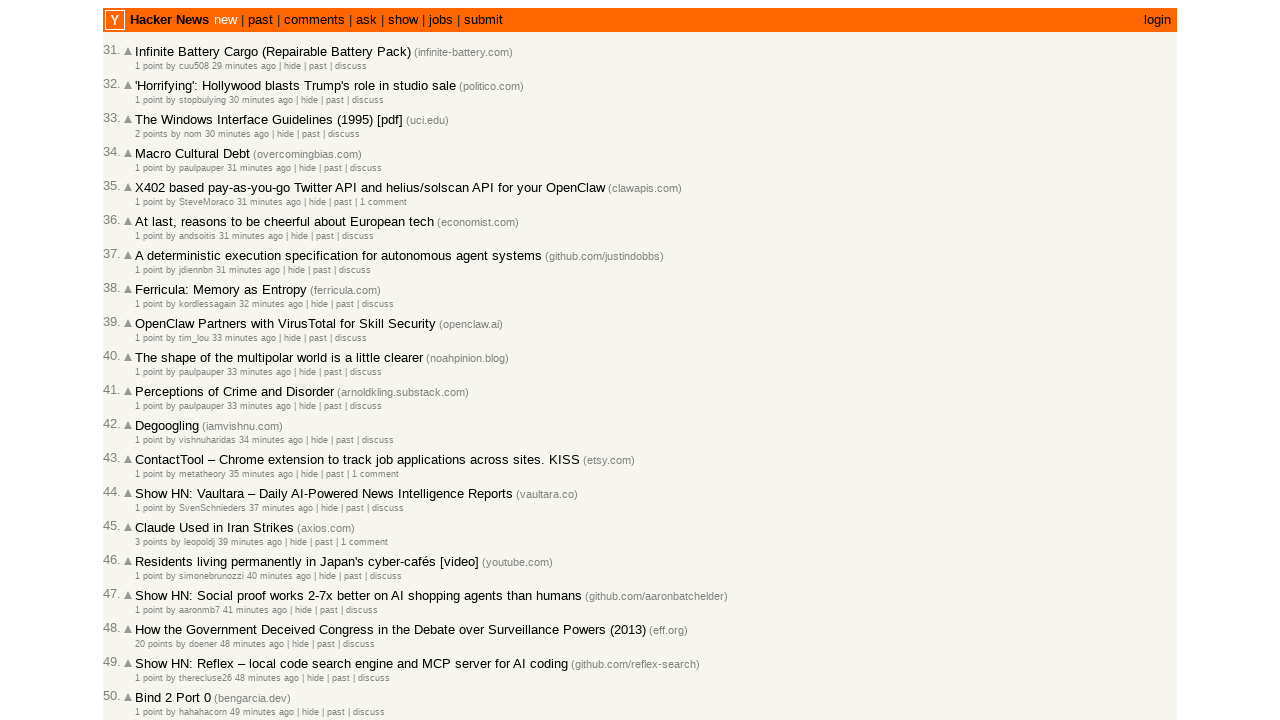

Retrieved metadata row for article 17
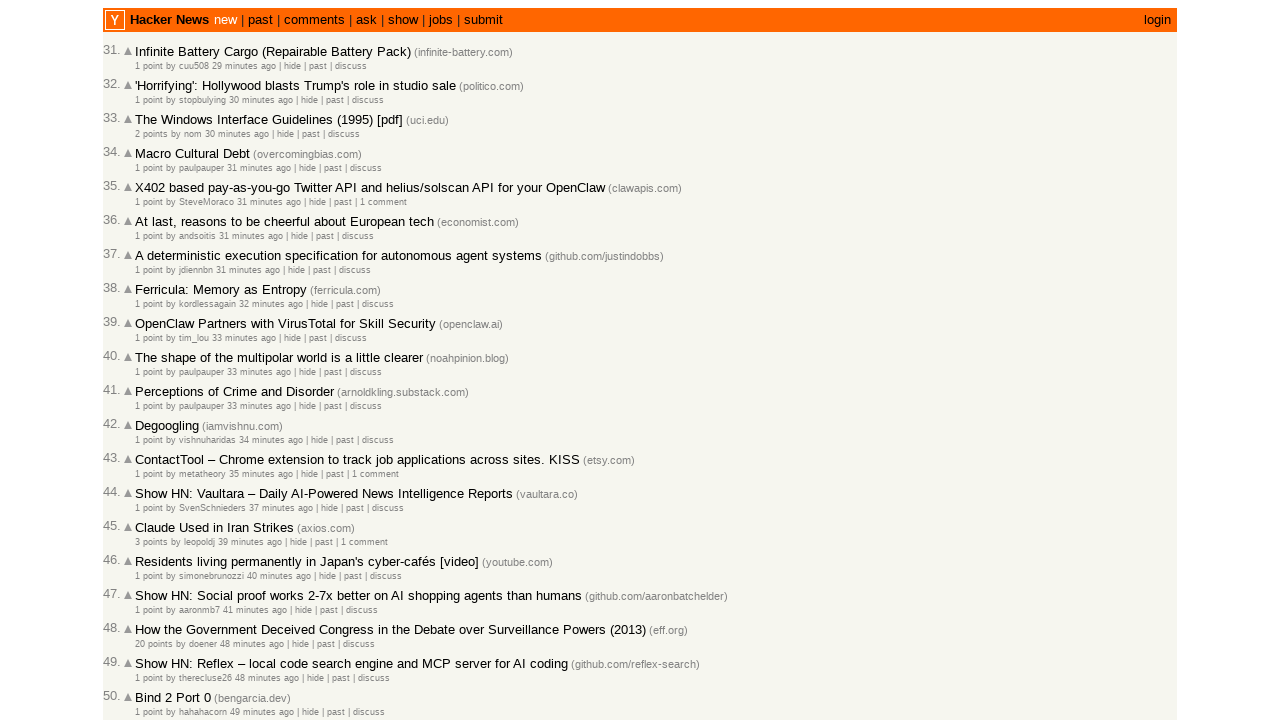

Retrieved 2 links from metadata row 17
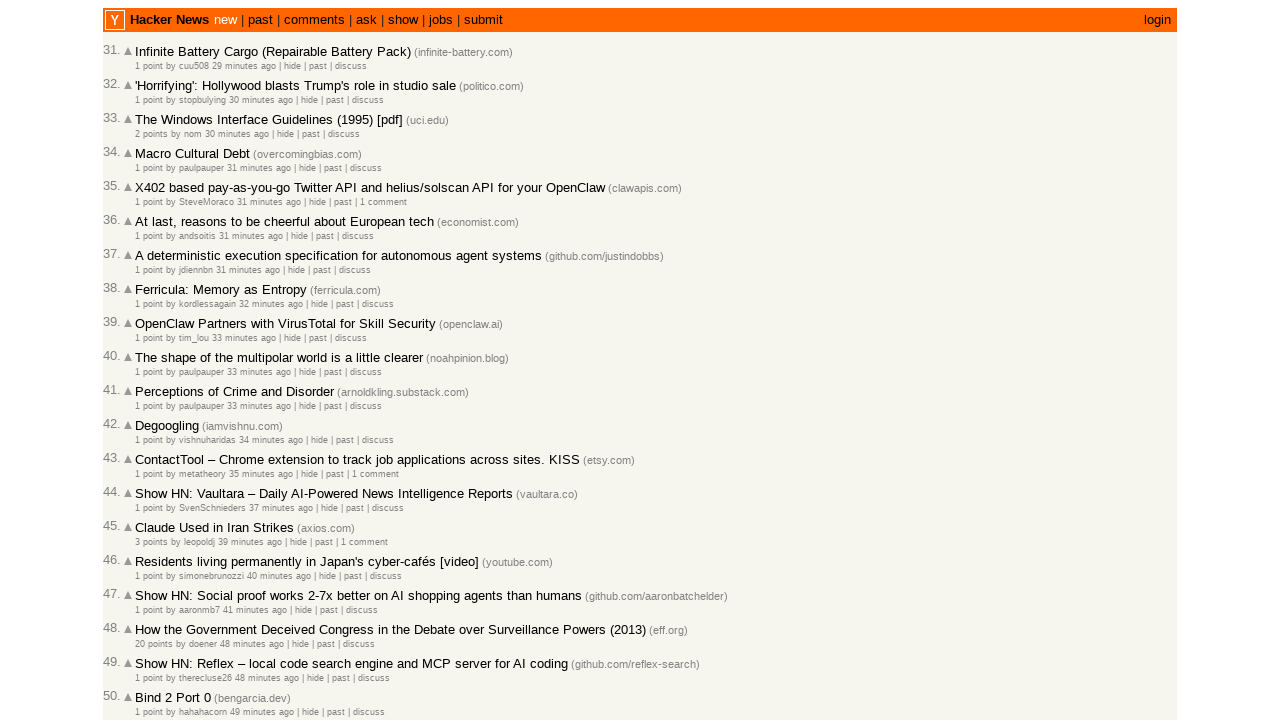

Extracted timestamp for article 17: 2026-03-01T21:01:40 1772398900
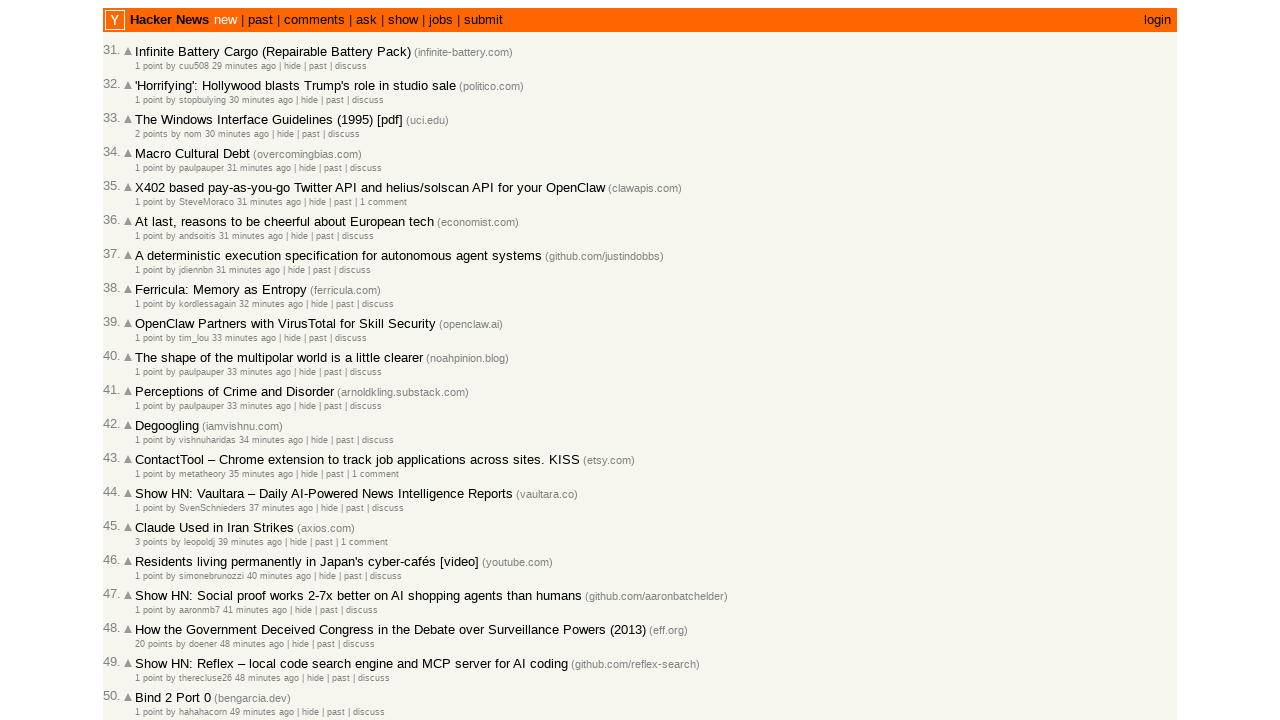

Added timestamp to collection (total: 47)
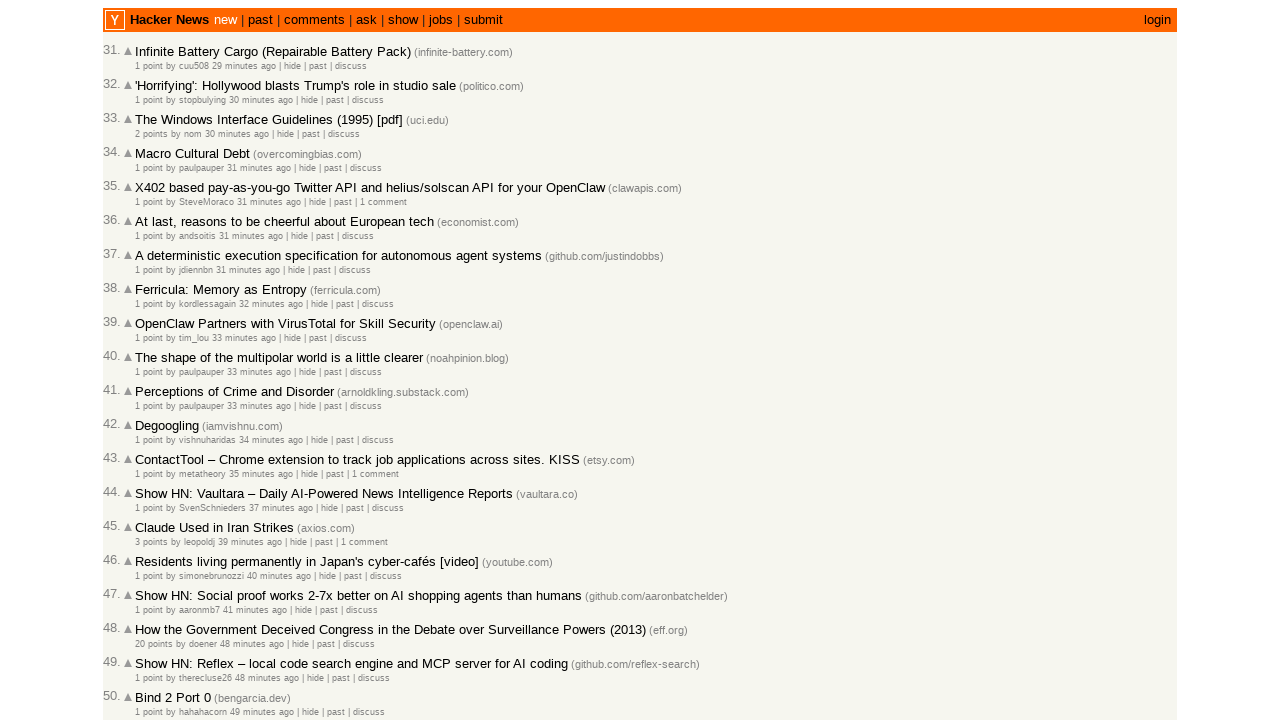

Retrieved metadata row for article 18
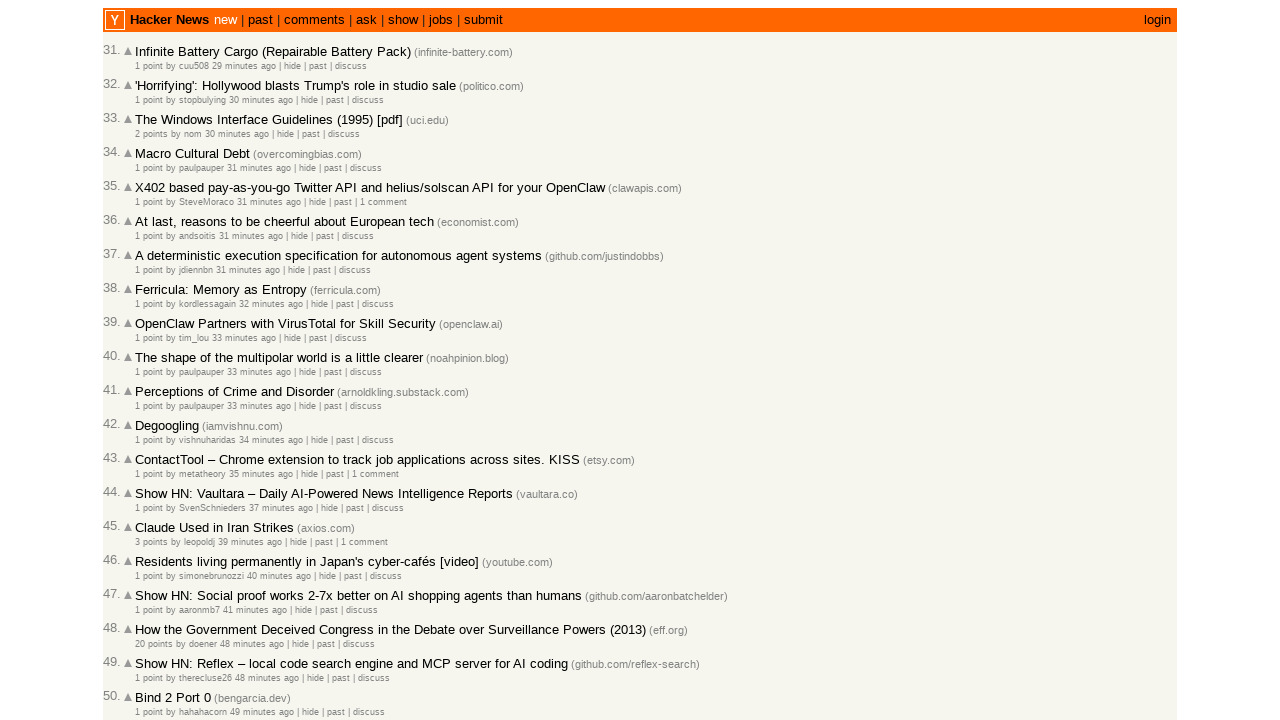

Retrieved 2 links from metadata row 18
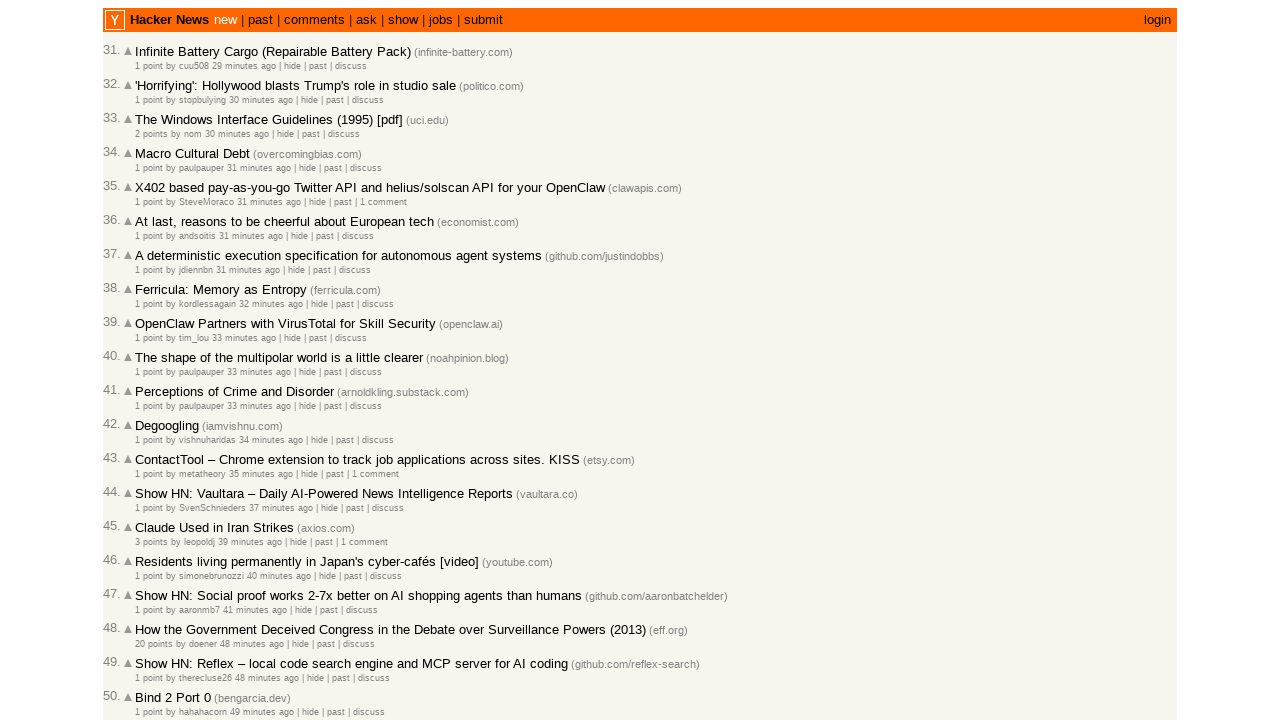

Extracted timestamp for article 18: 2026-03-01T20:55:22 1772398522
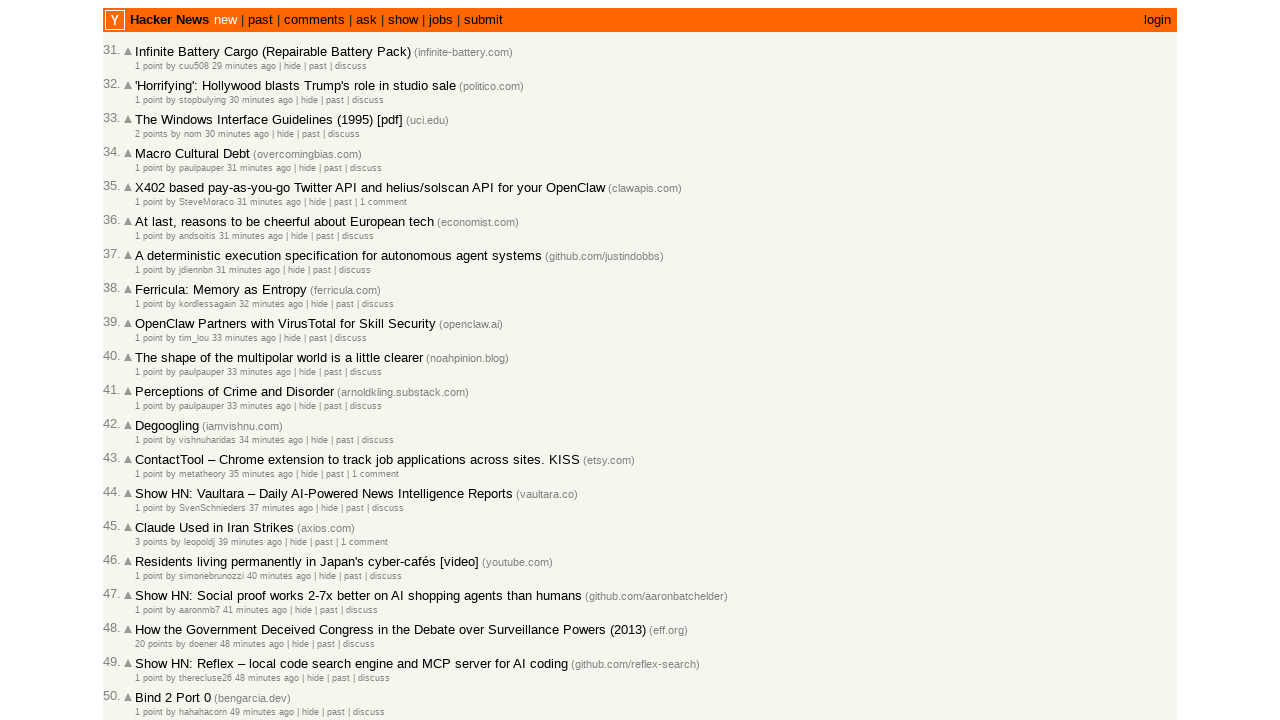

Added timestamp to collection (total: 48)
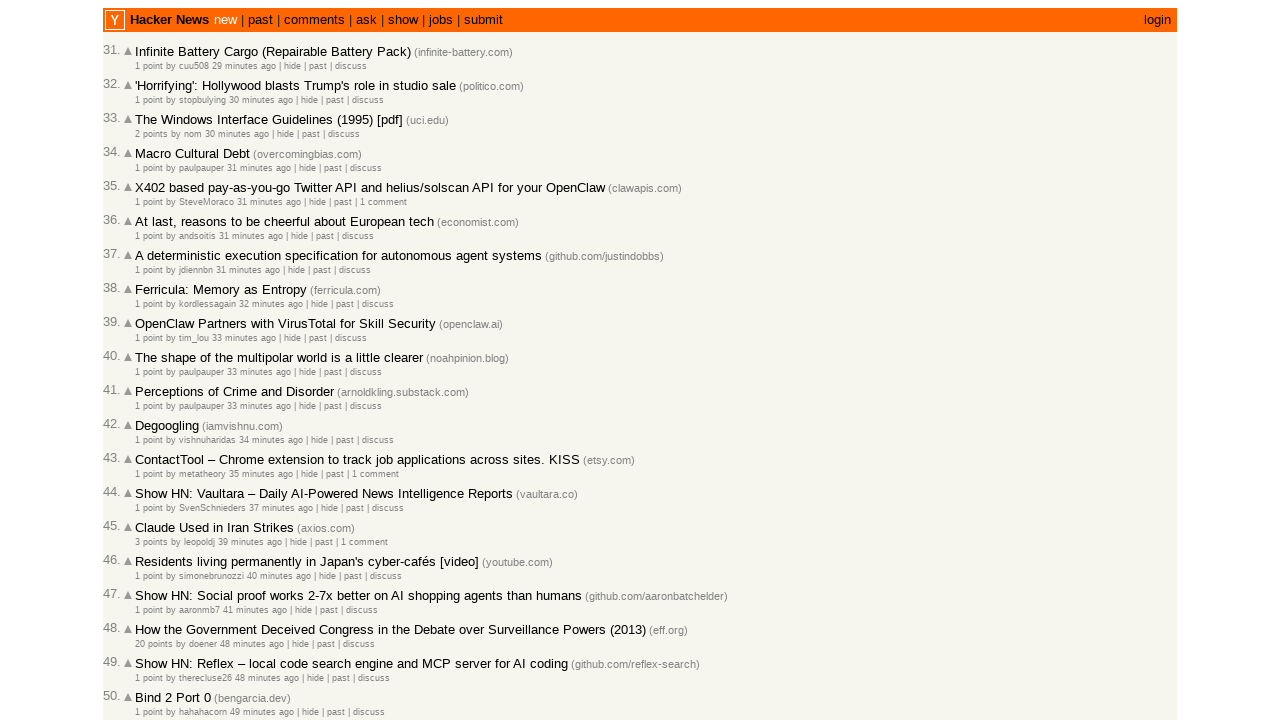

Retrieved metadata row for article 19
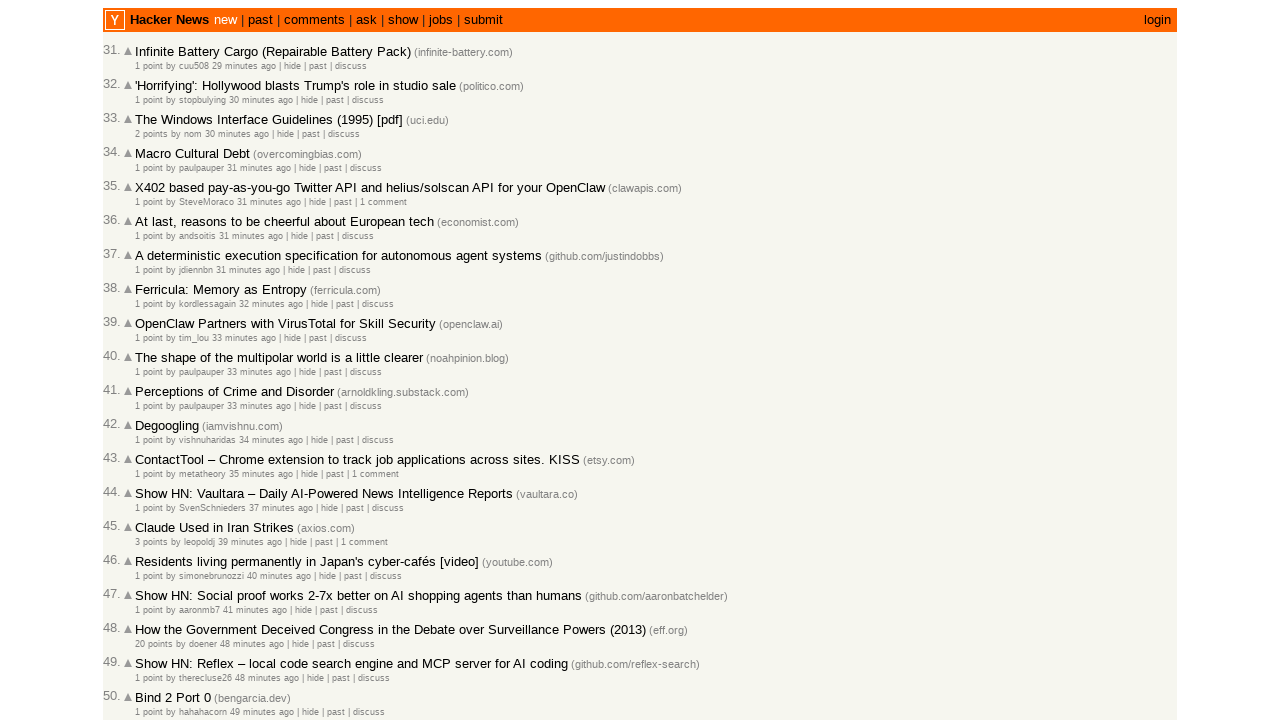

Retrieved 2 links from metadata row 19
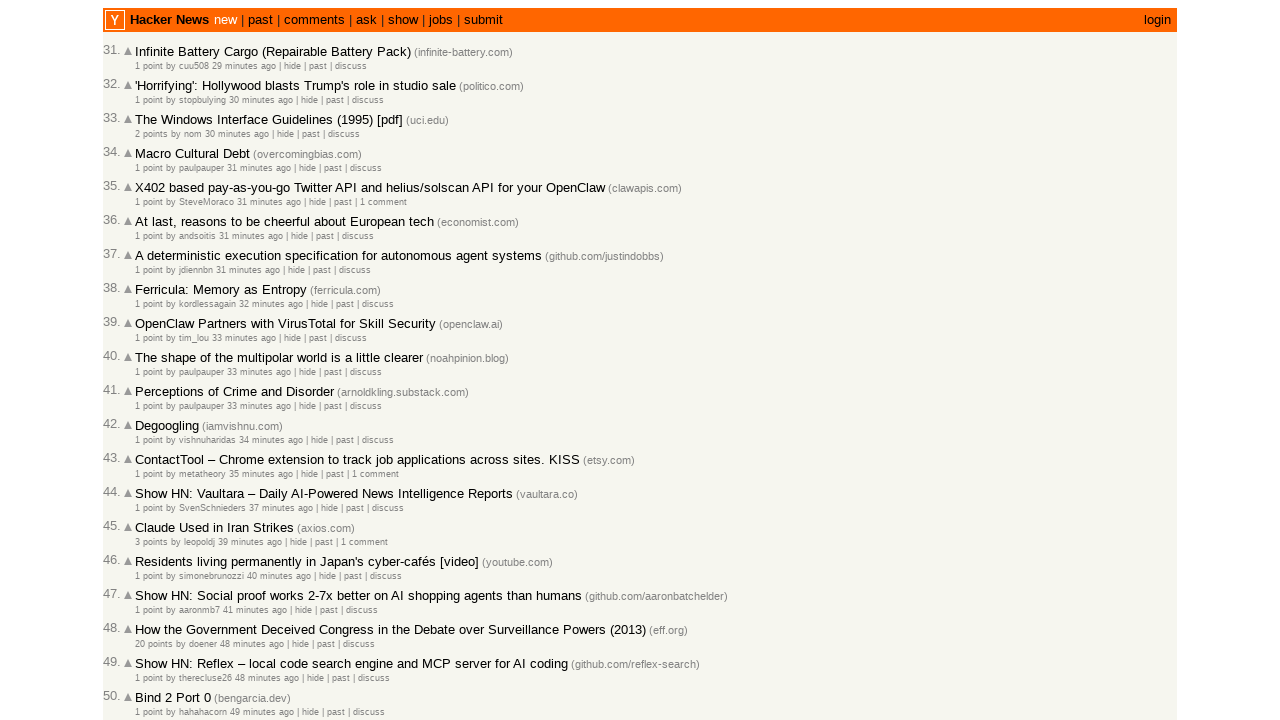

Extracted timestamp for article 19: 2026-03-01T20:54:54 1772398494
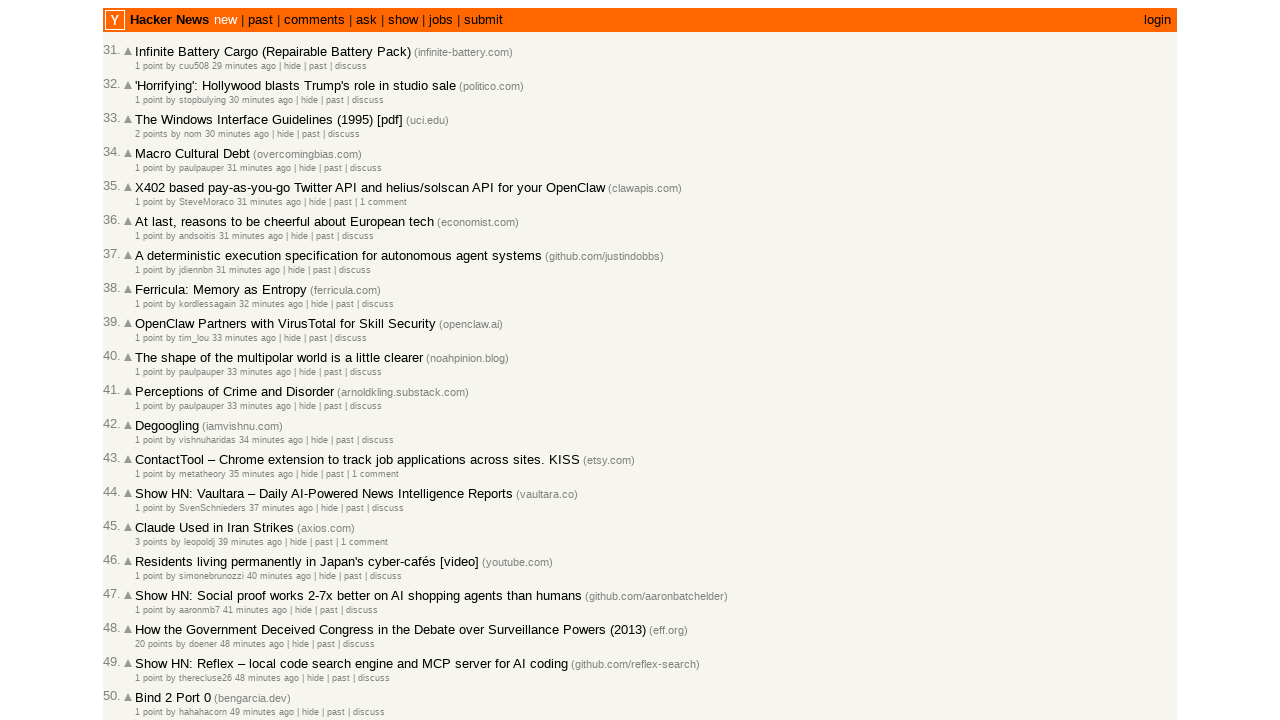

Added timestamp to collection (total: 49)
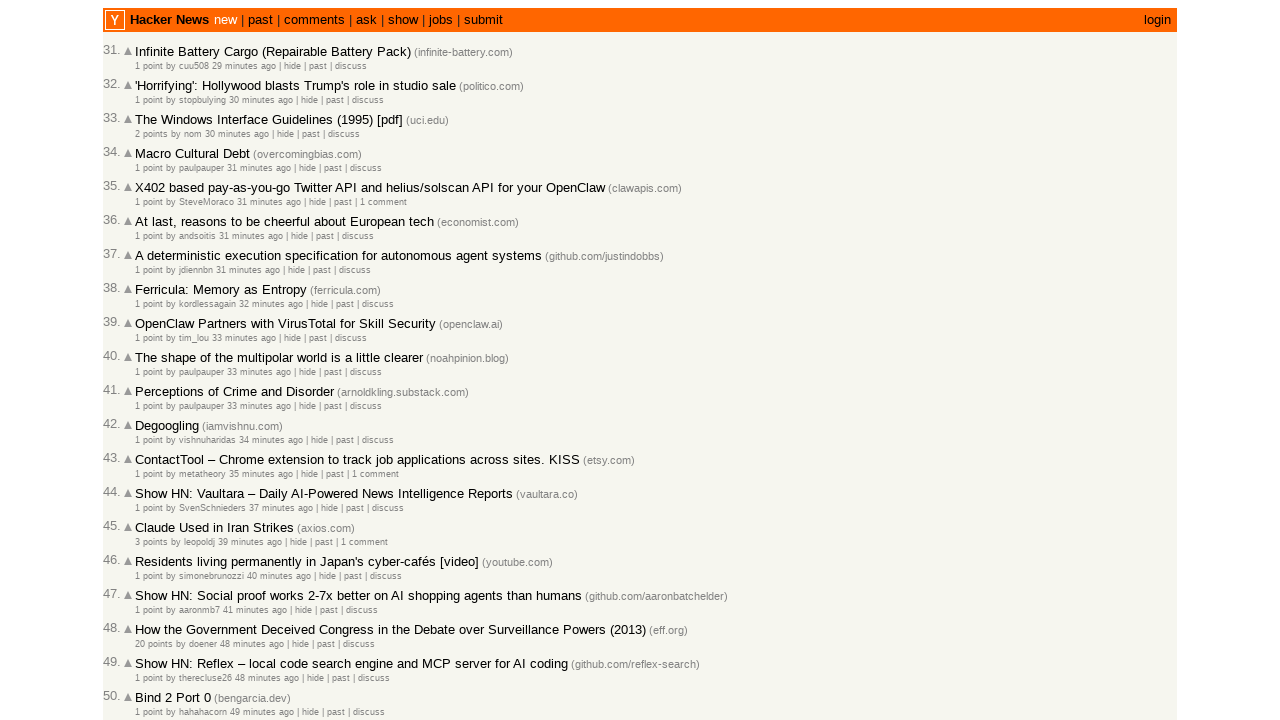

Retrieved metadata row for article 20
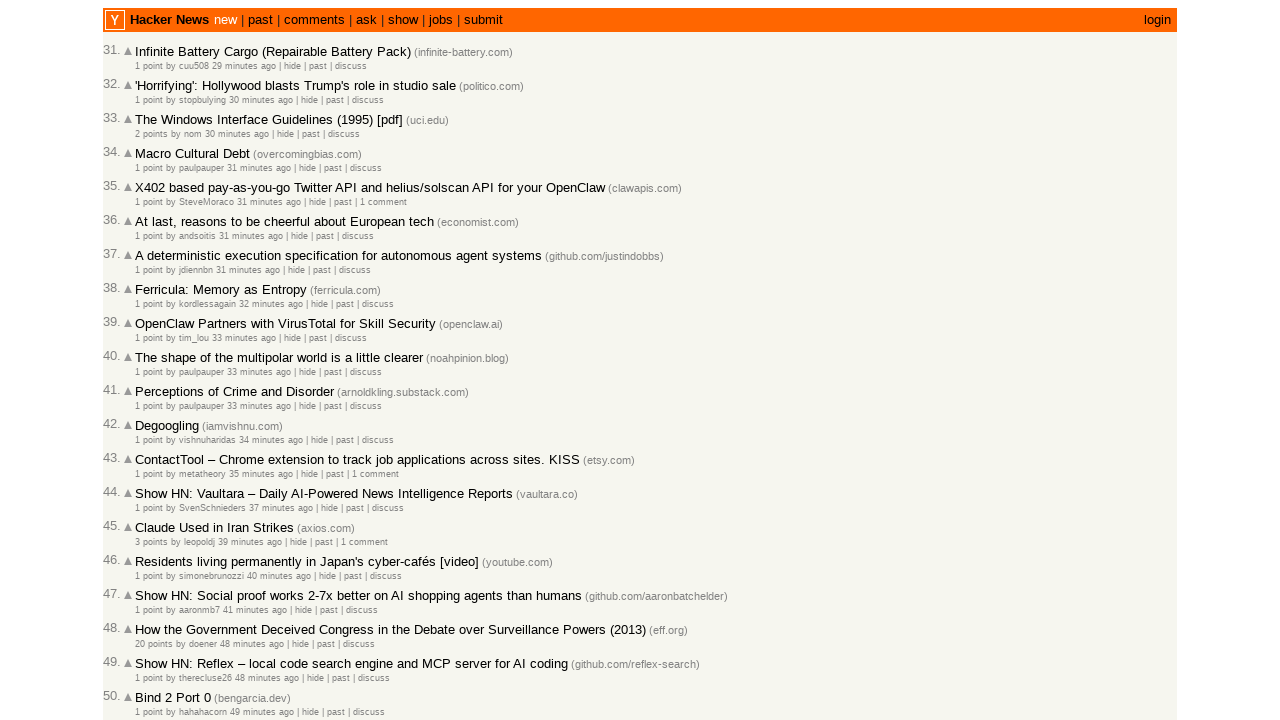

Retrieved 2 links from metadata row 20
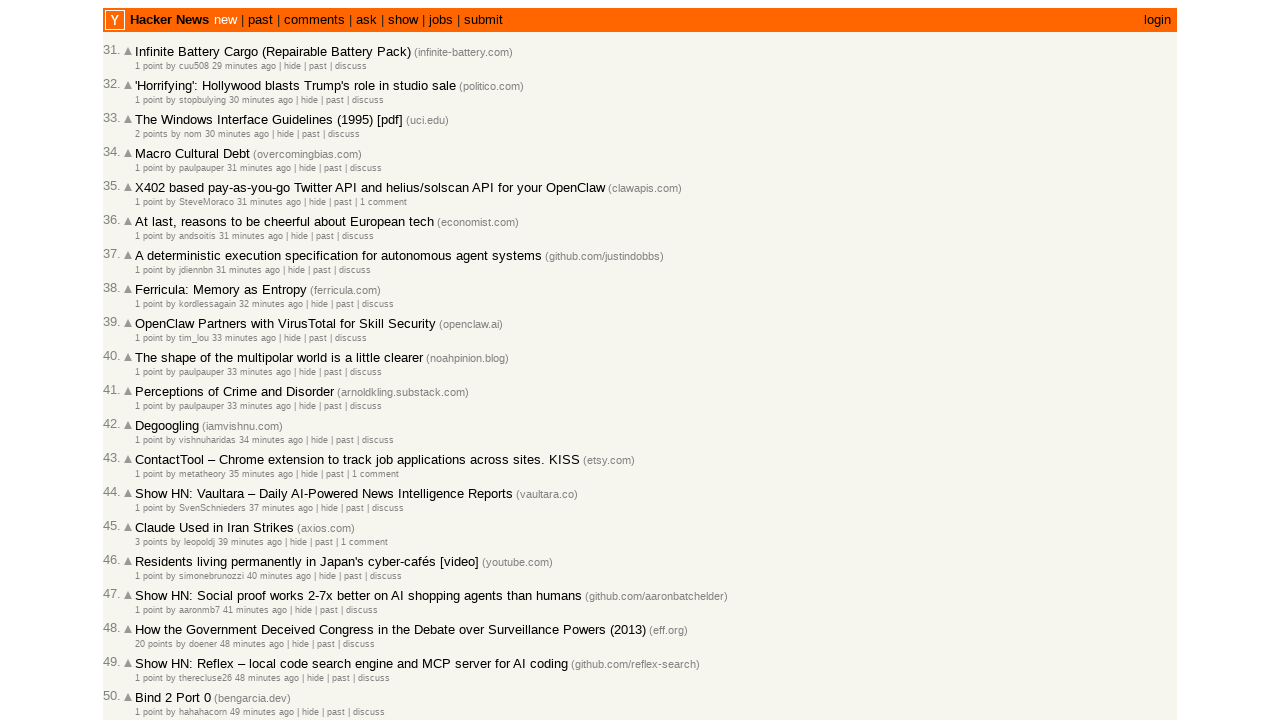

Extracted timestamp for article 20: 2026-03-01T20:54:12 1772398452
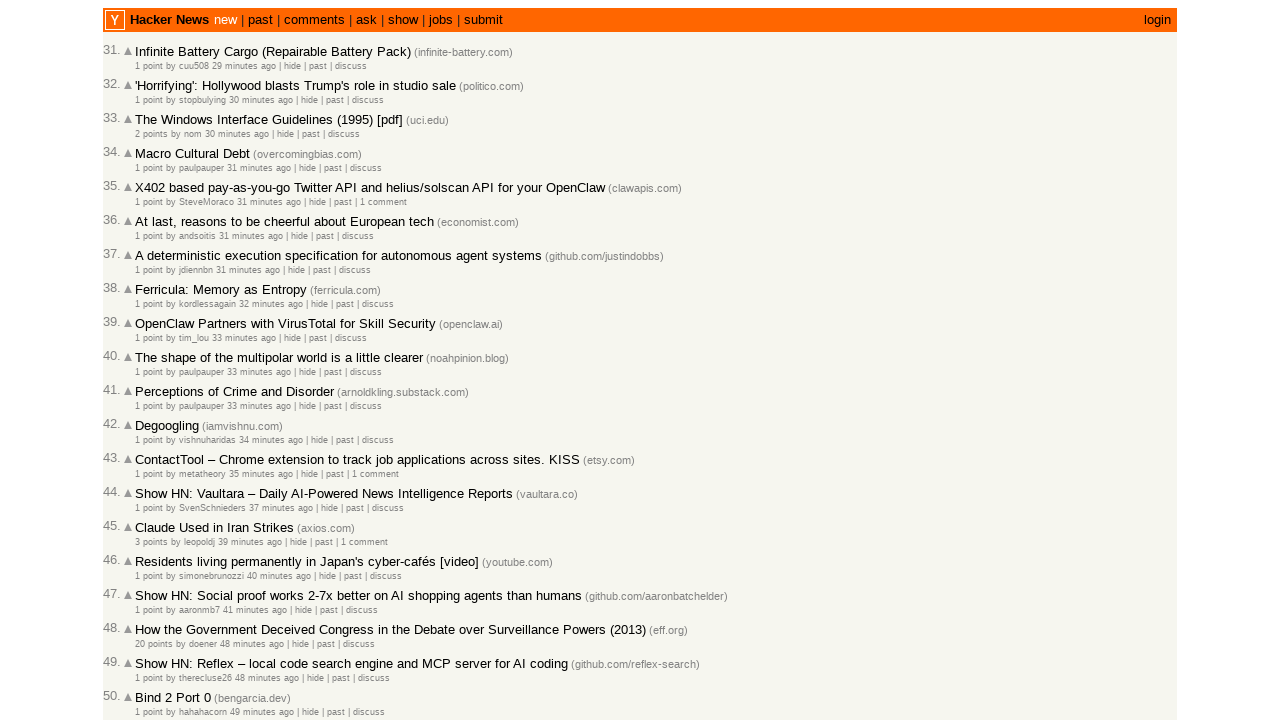

Added timestamp to collection (total: 50)
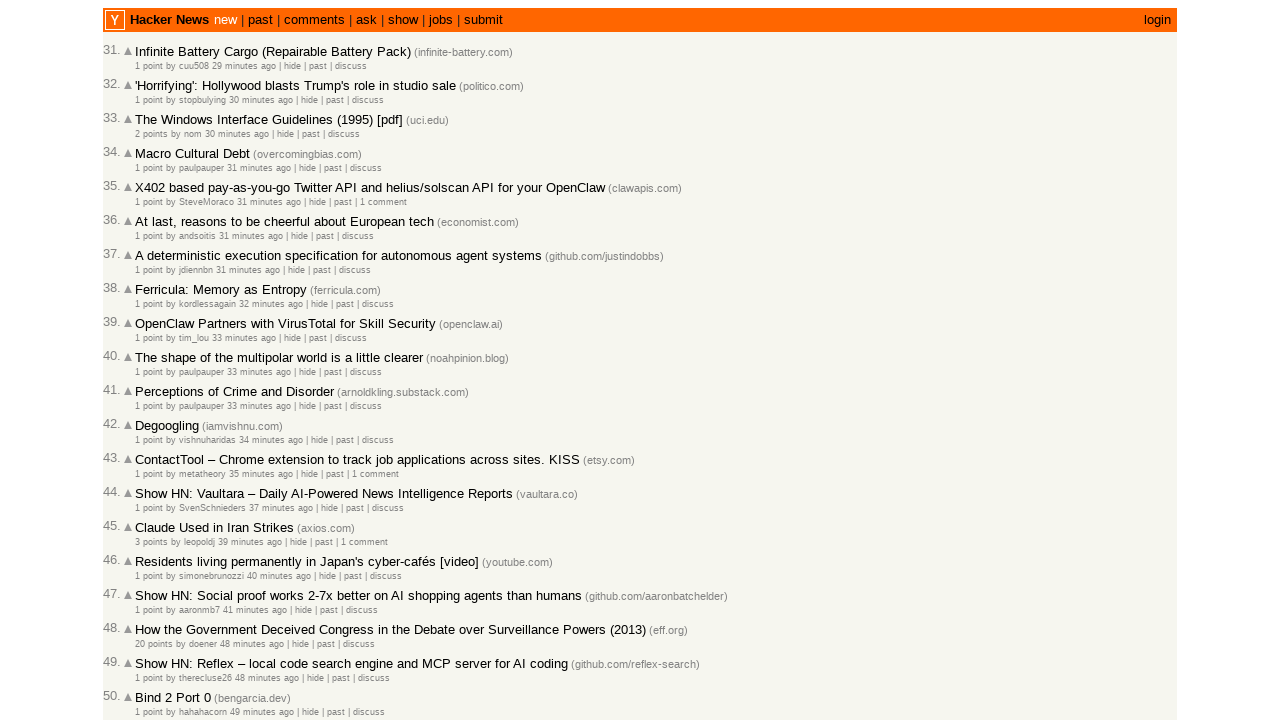

Retrieved metadata row for article 21
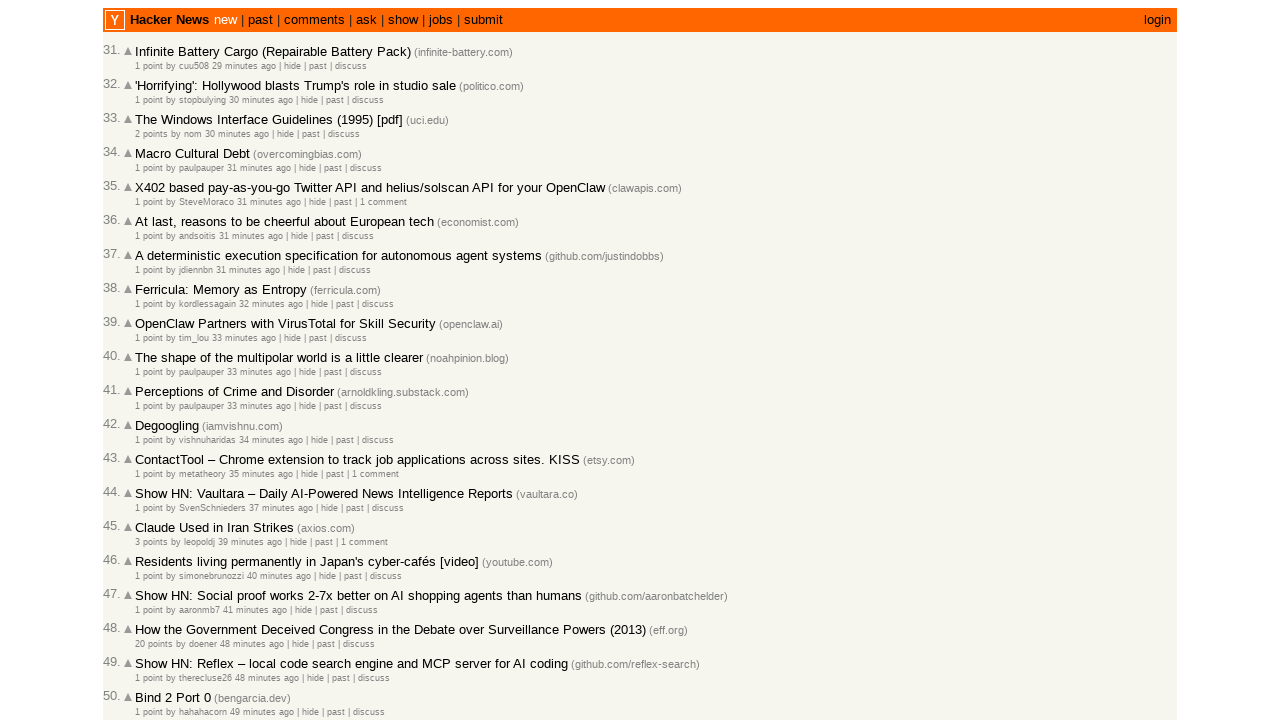

Retrieved 2 links from metadata row 21
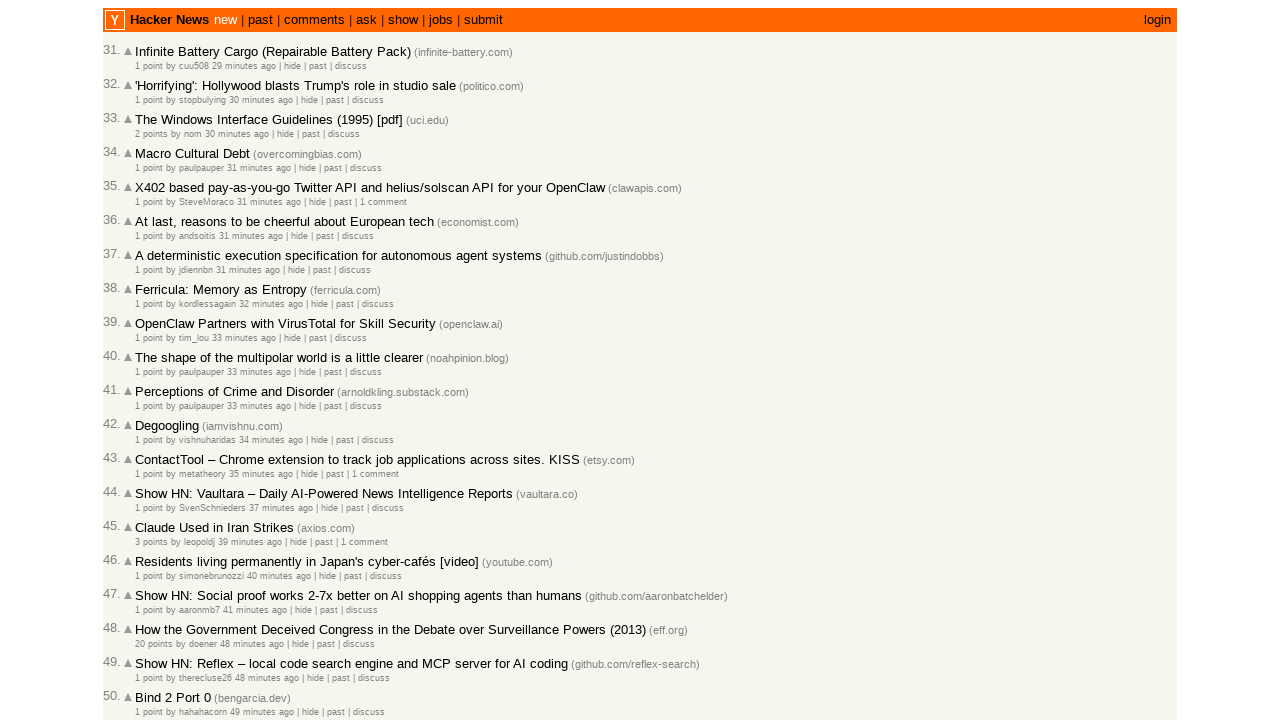

Extracted timestamp for article 21: 2026-03-01T20:51:32 1772398292
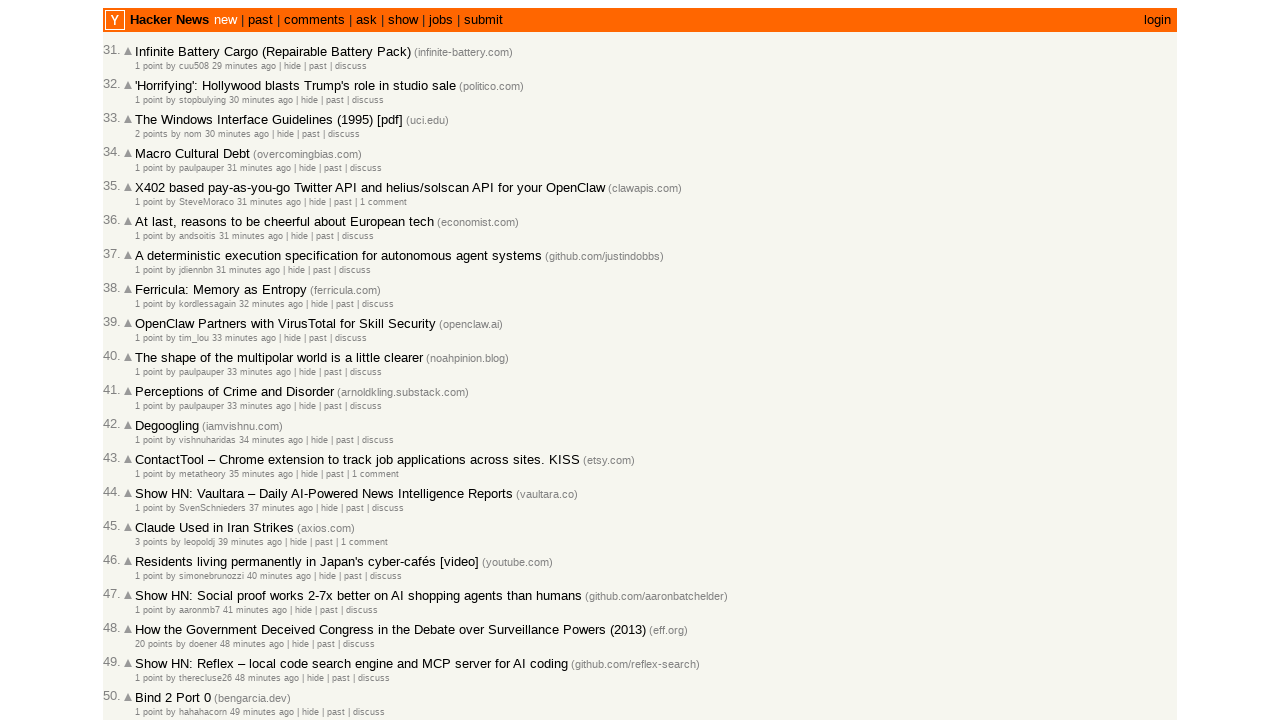

Added timestamp to collection (total: 51)
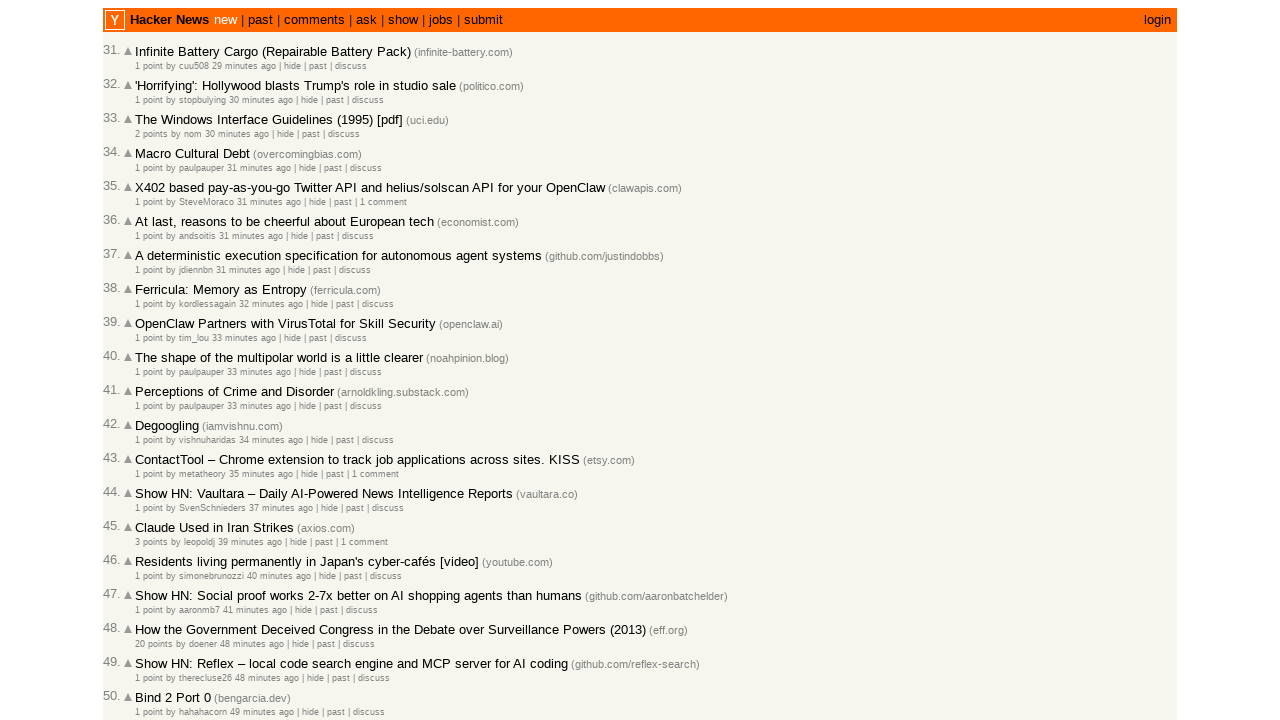

Retrieved metadata row for article 22
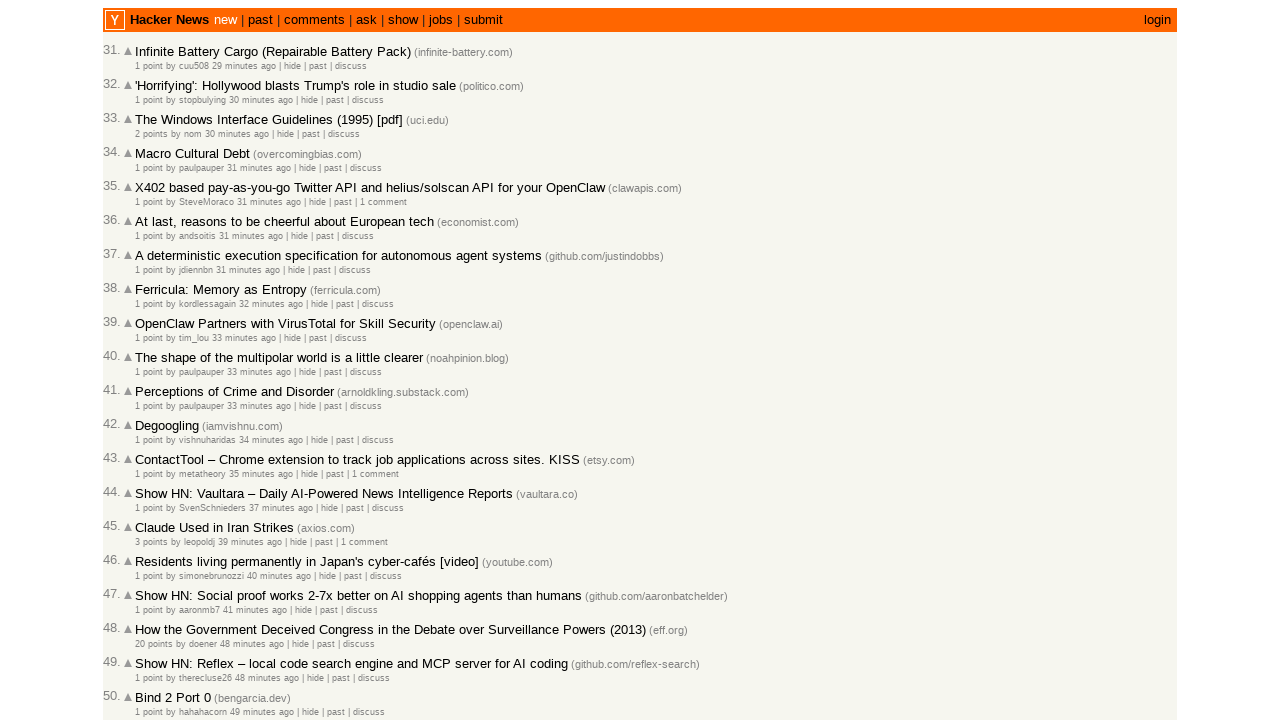

Retrieved 2 links from metadata row 22
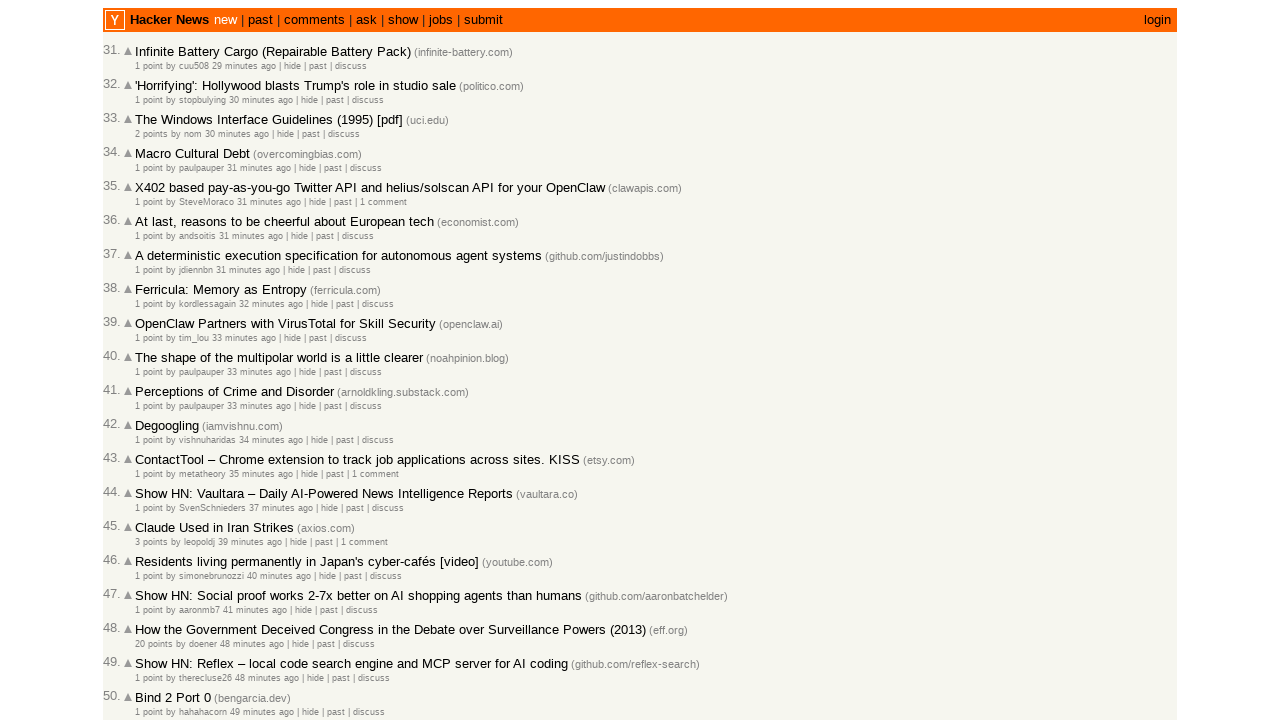

Extracted timestamp for article 22: 2026-03-01T20:51:13 1772398273
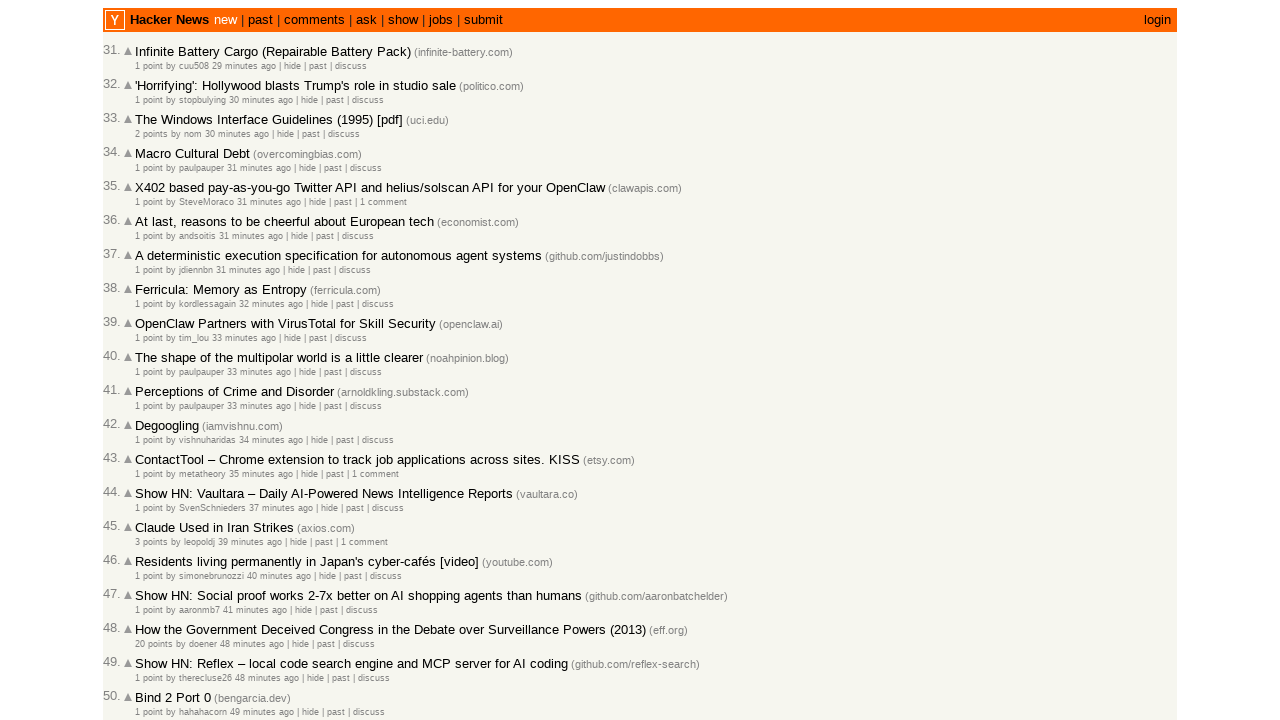

Added timestamp to collection (total: 52)
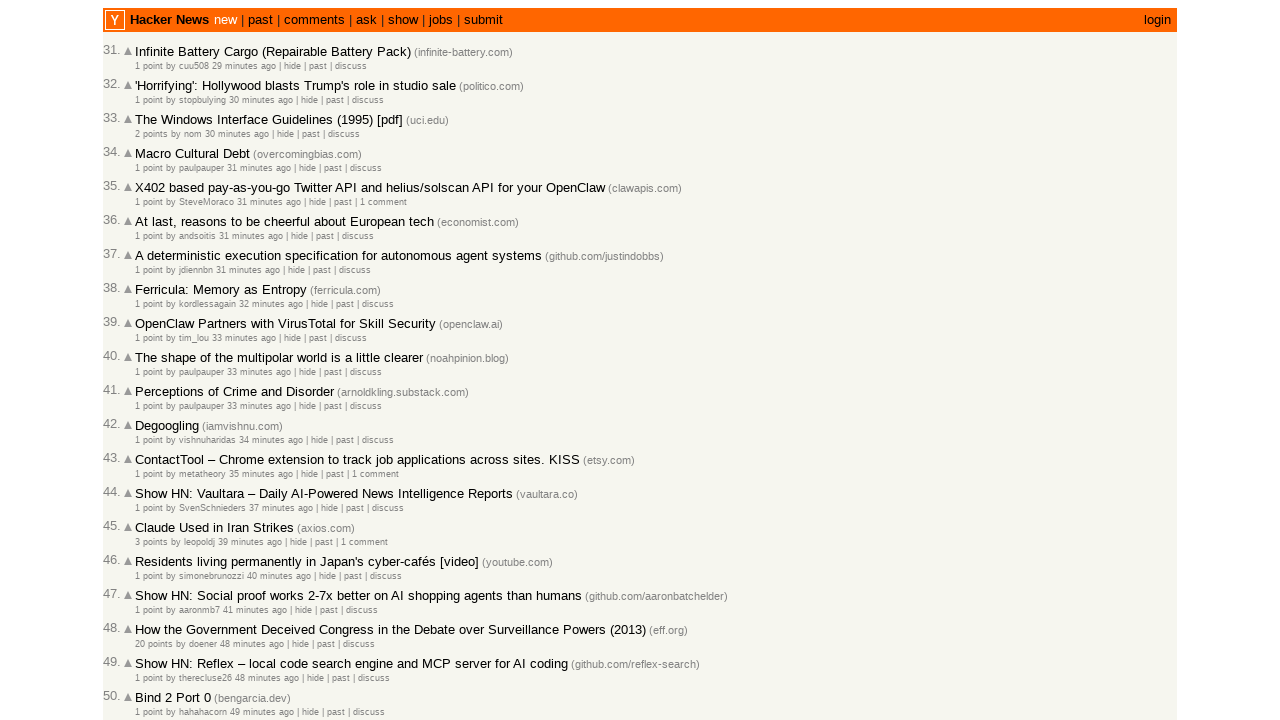

Retrieved metadata row for article 23
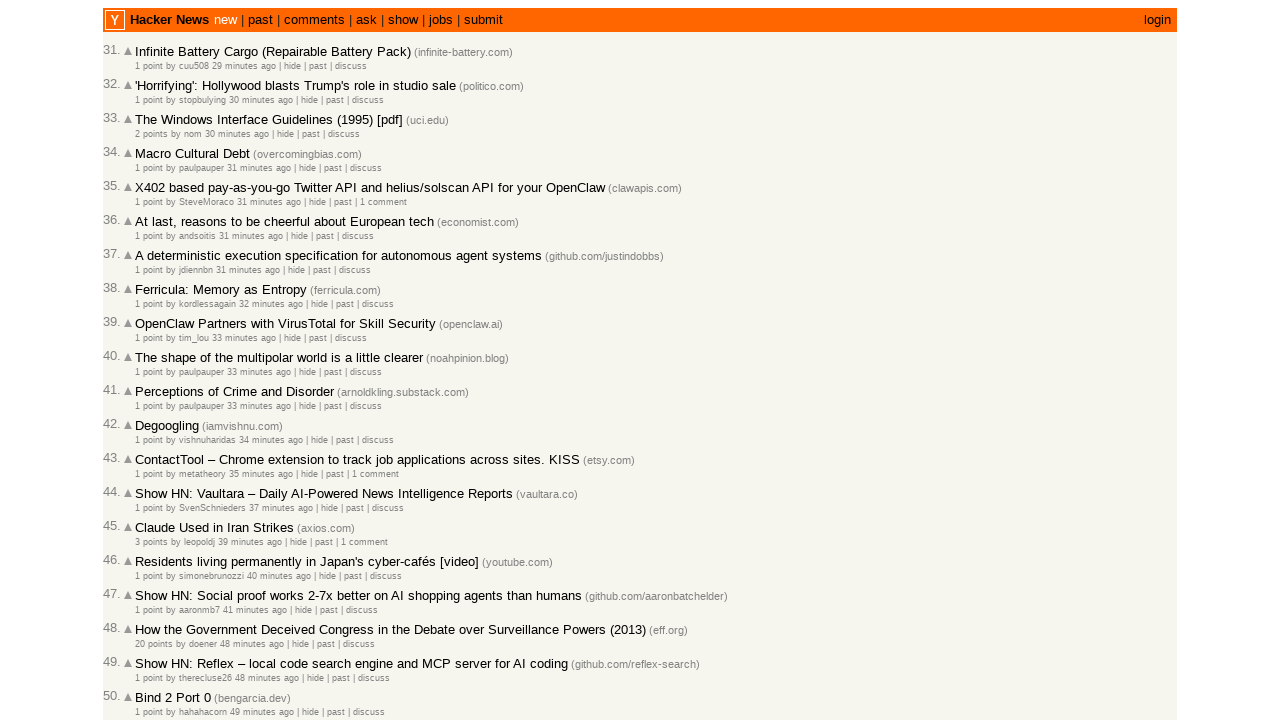

Retrieved 2 links from metadata row 23
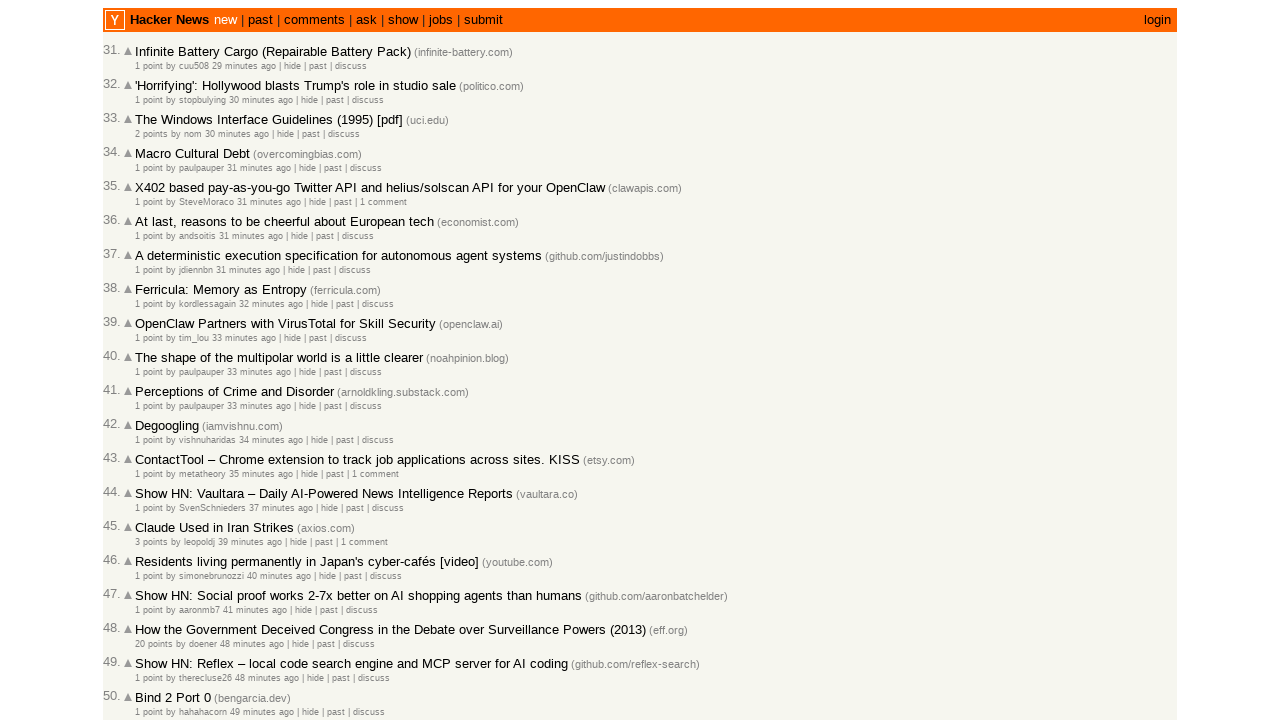

Extracted timestamp for article 23: 2026-03-01T20:50:17 1772398217
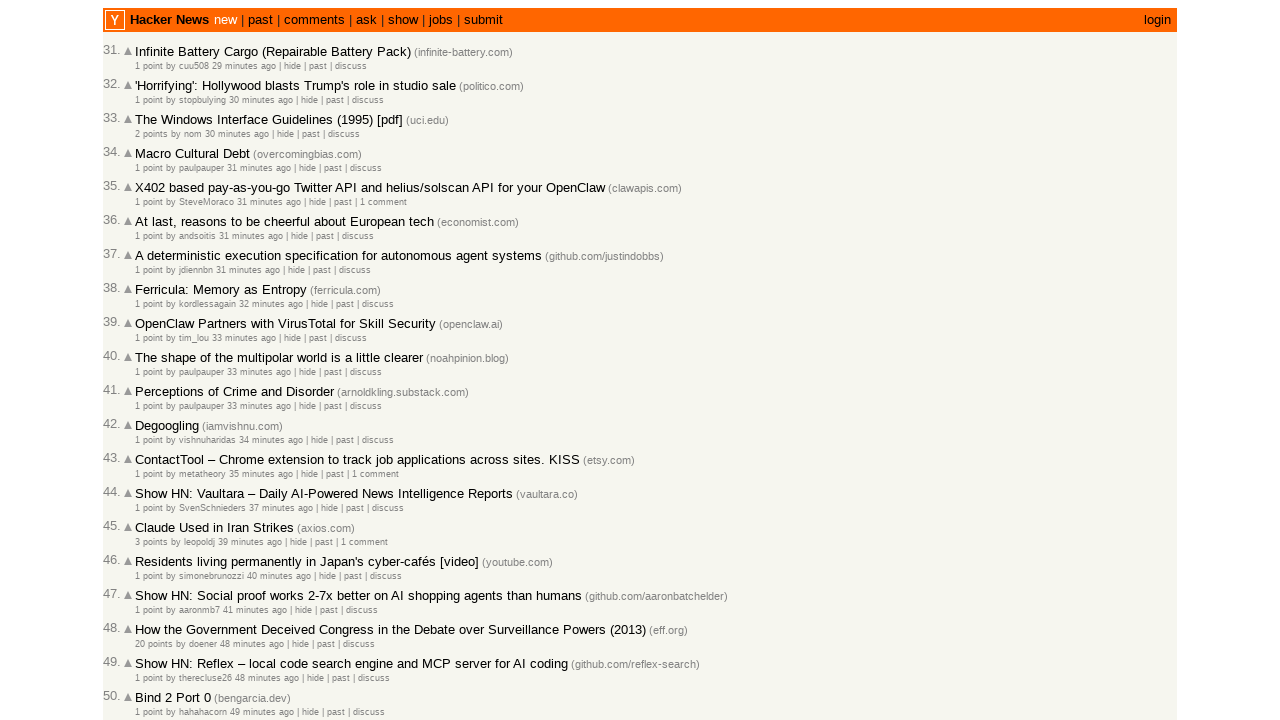

Added timestamp to collection (total: 53)
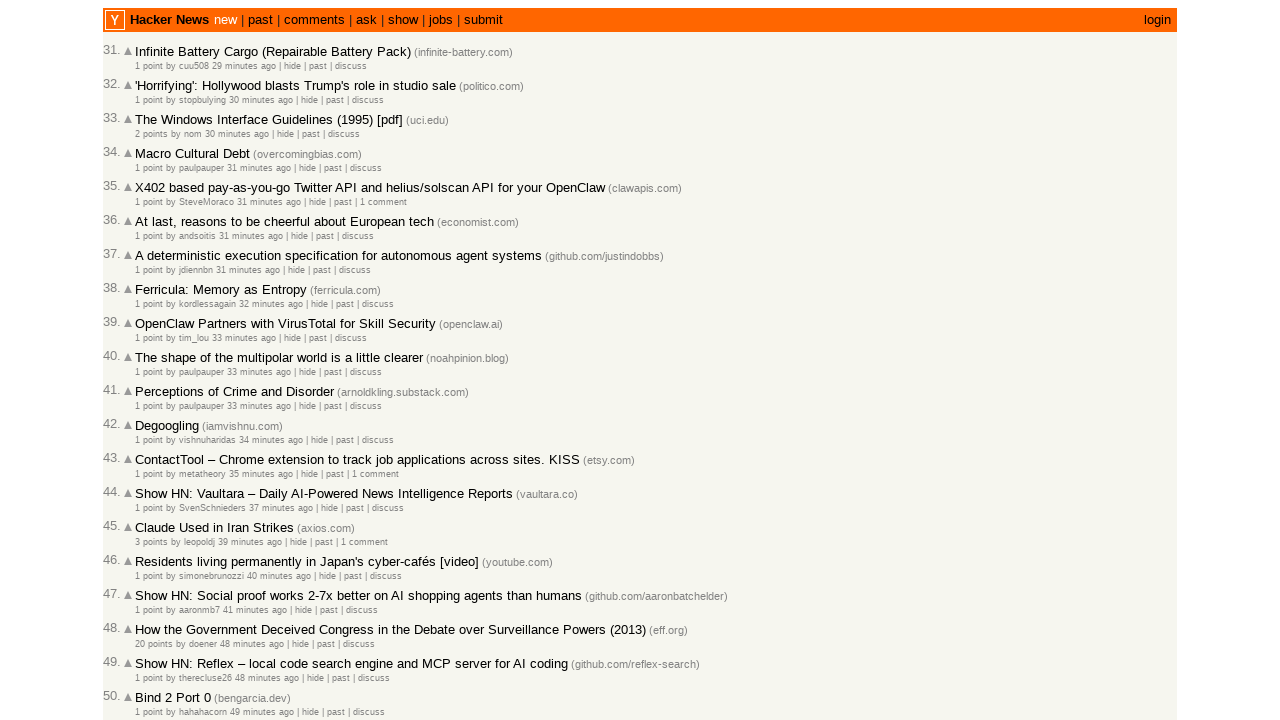

Retrieved metadata row for article 24
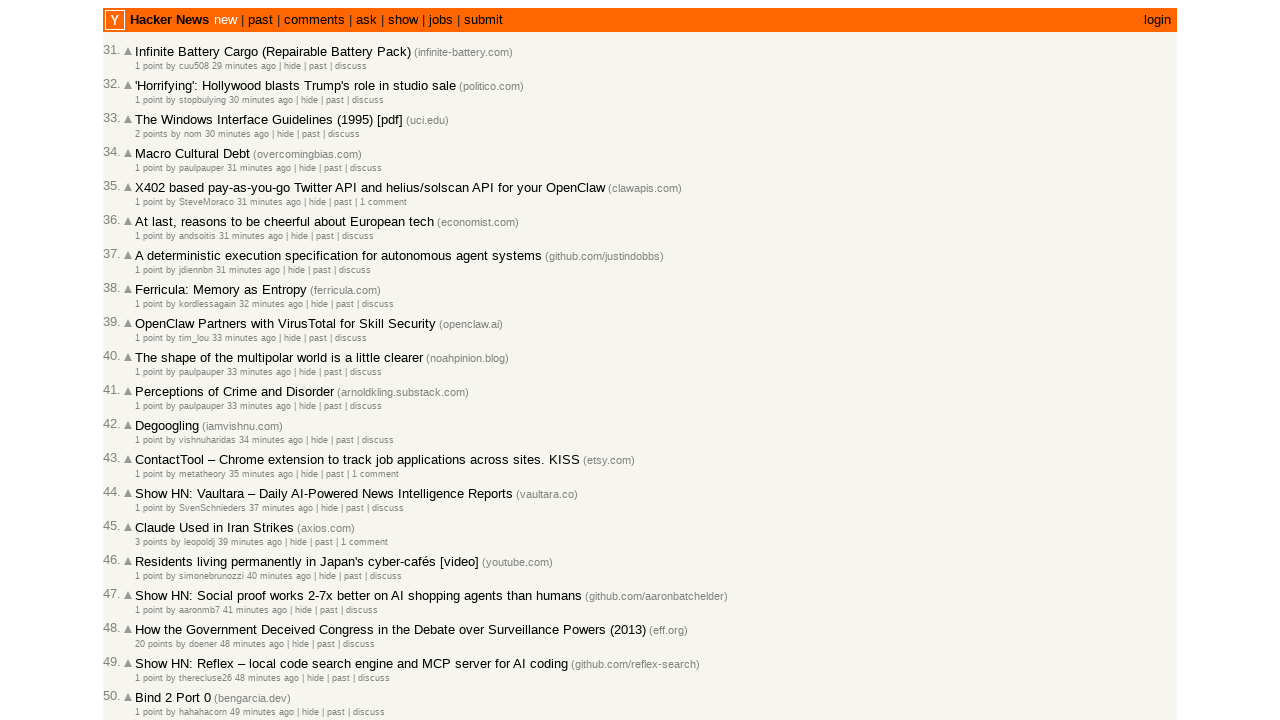

Retrieved 2 links from metadata row 24
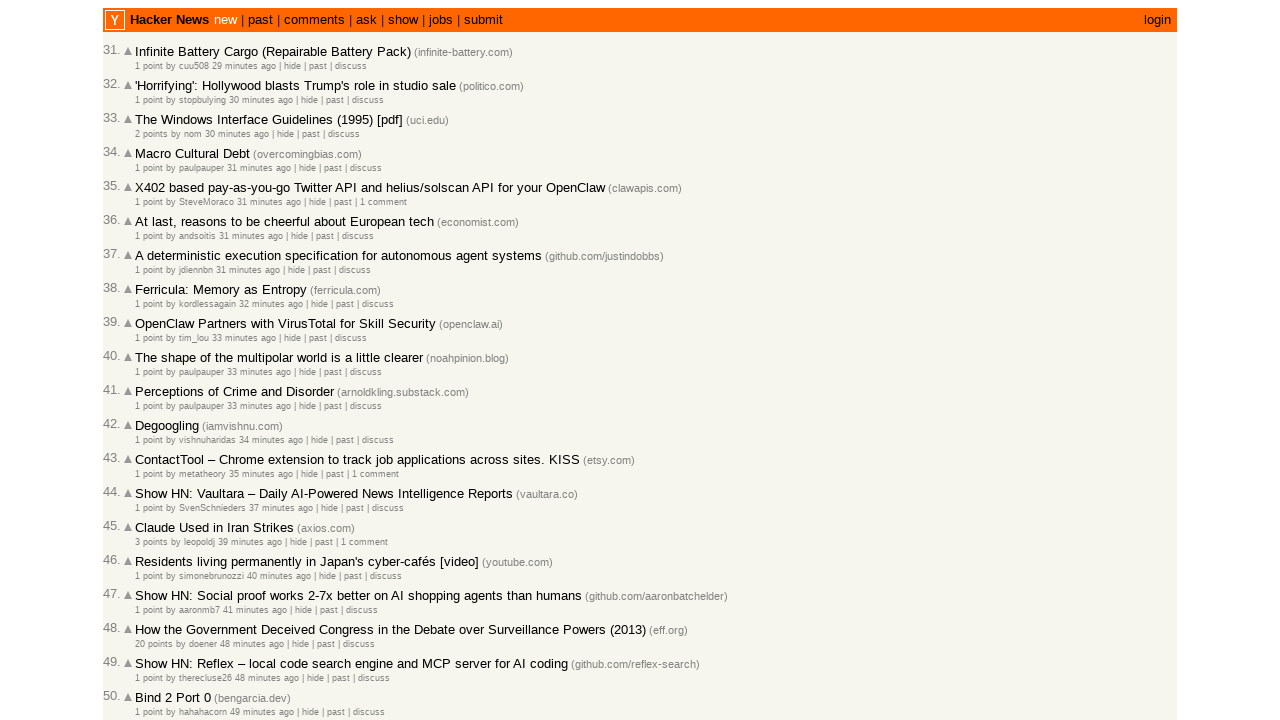

Extracted timestamp for article 24: 2026-03-01T20:48:30 1772398110
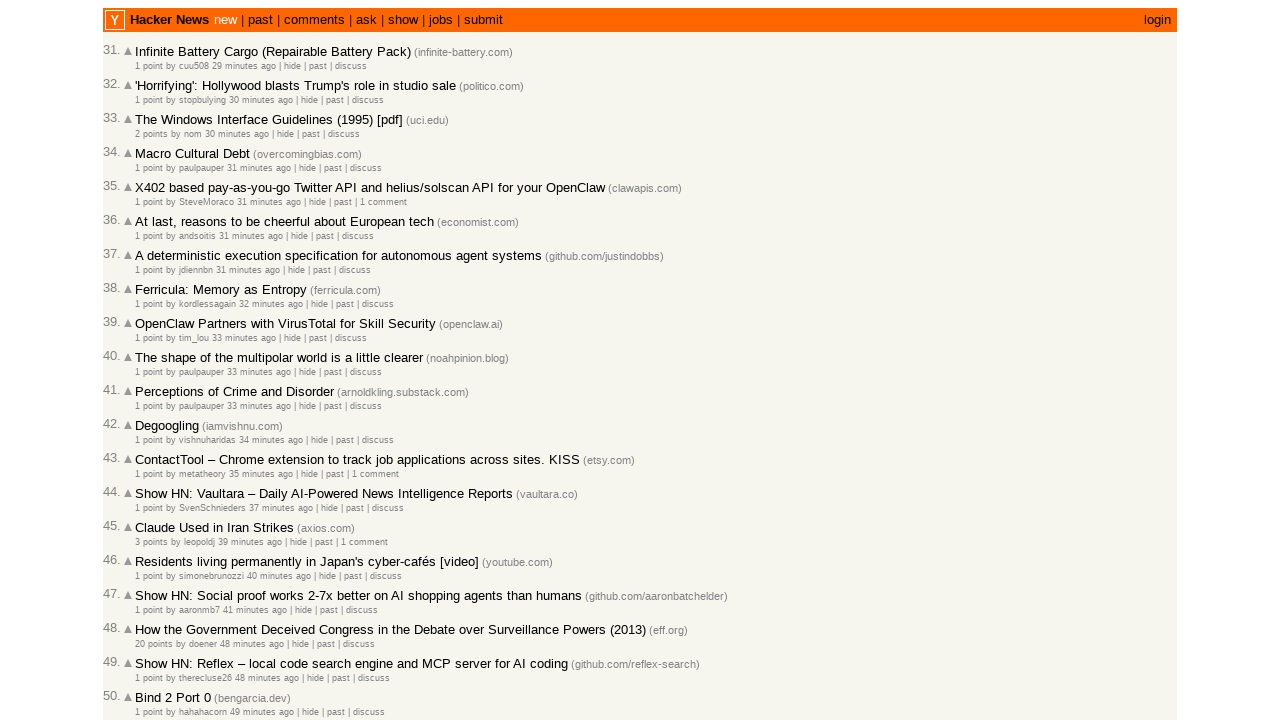

Added timestamp to collection (total: 54)
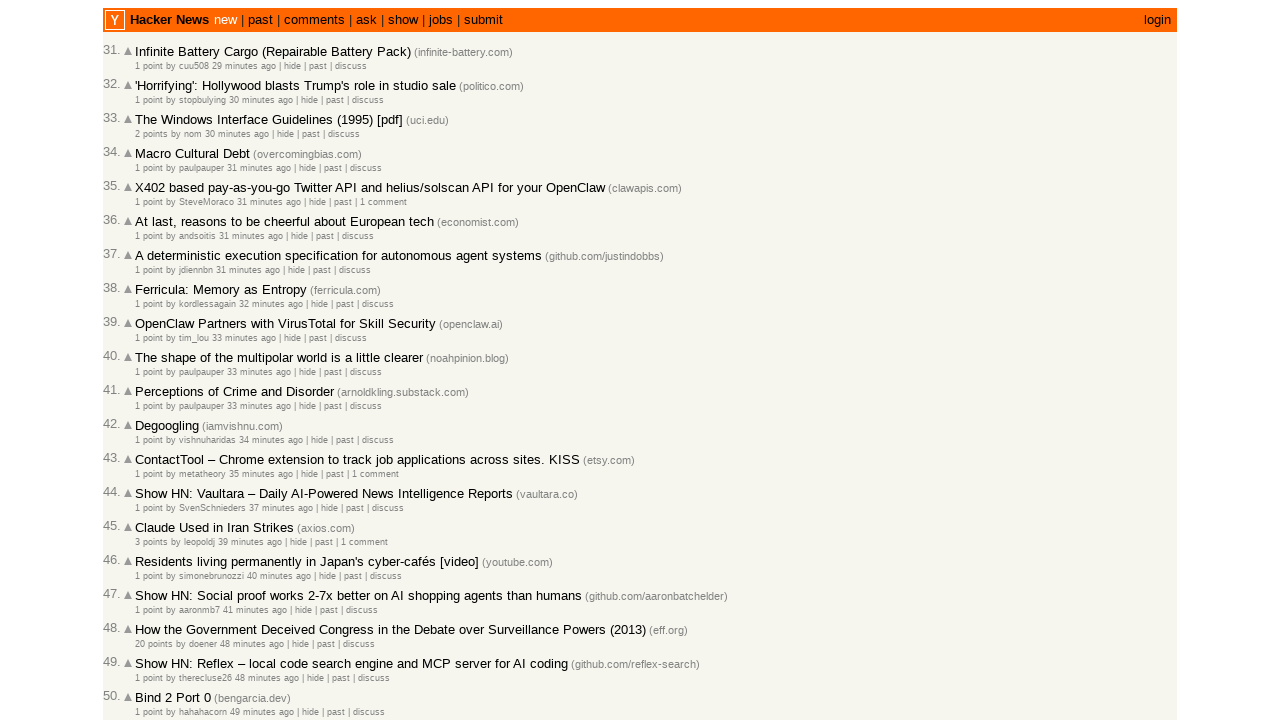

Retrieved metadata row for article 25
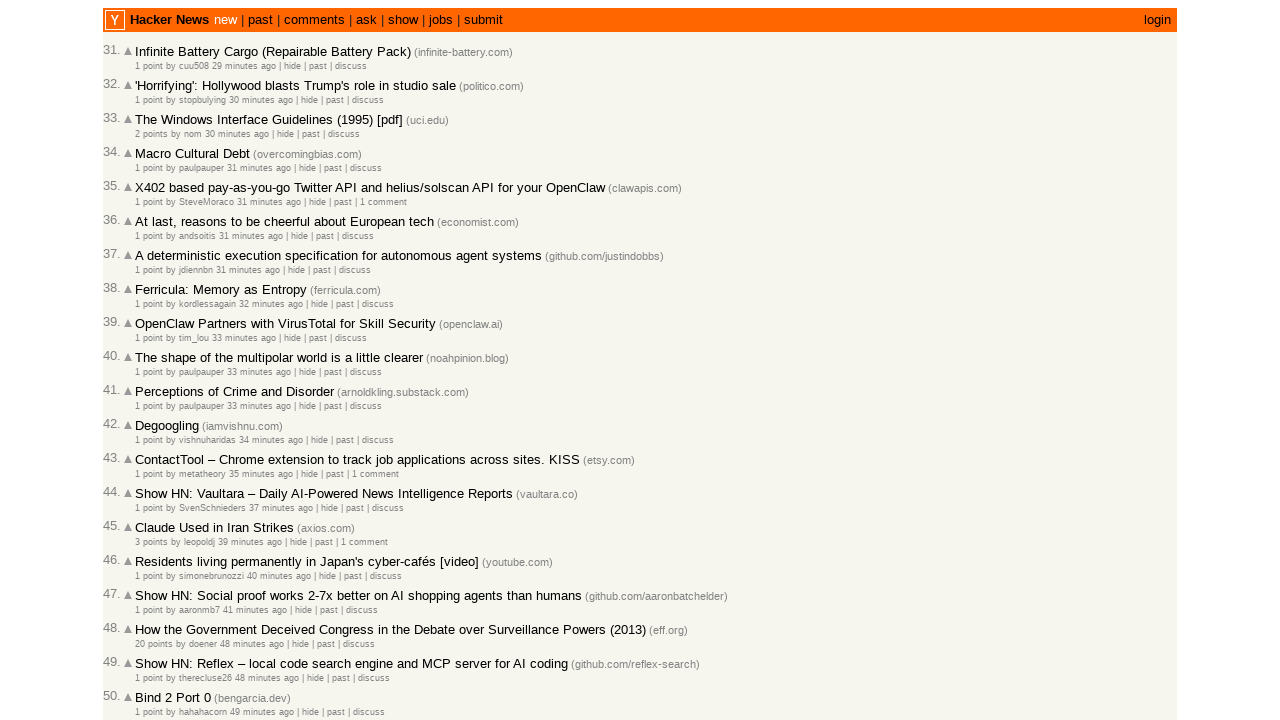

Retrieved 2 links from metadata row 25
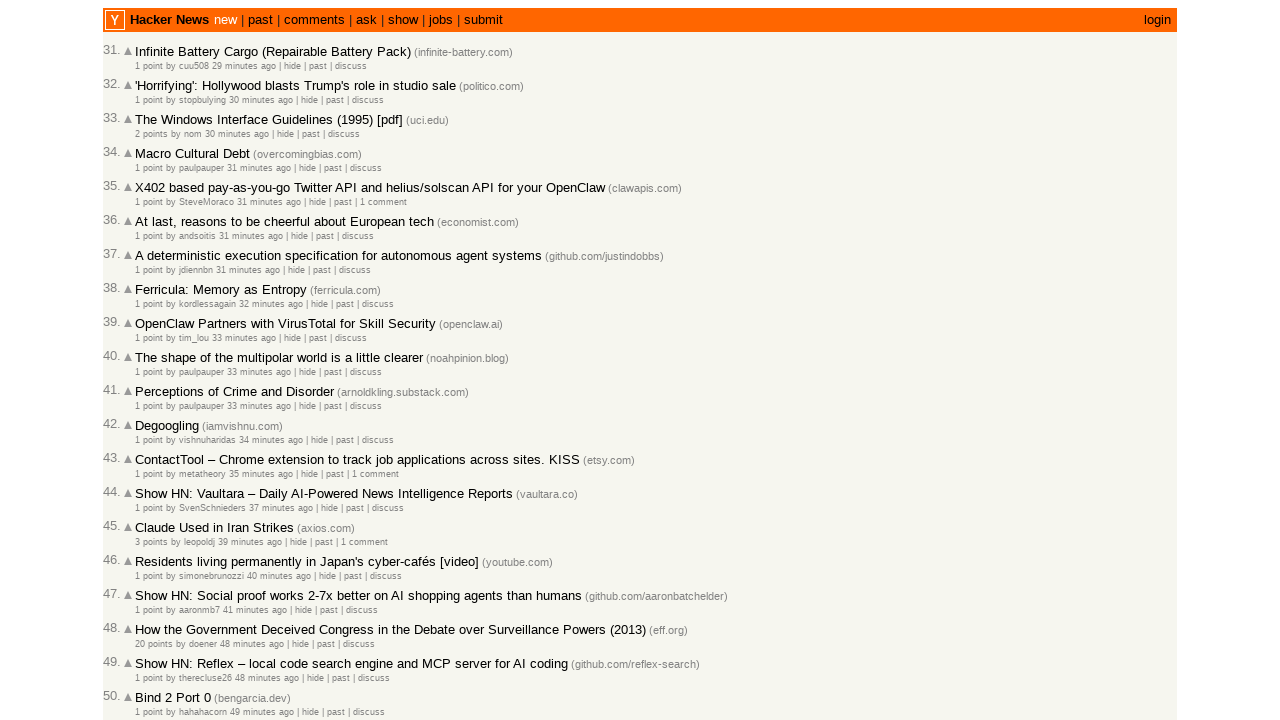

Extracted timestamp for article 25: 2026-03-01T20:46:13 1772397973
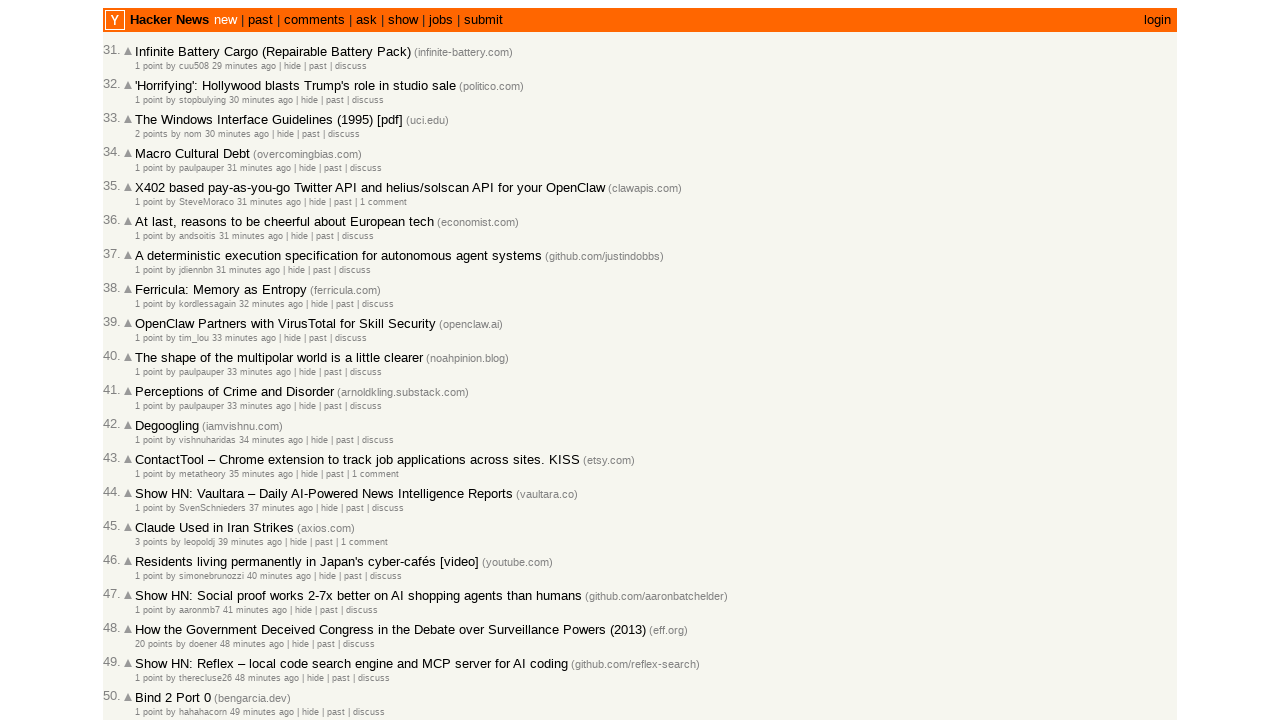

Added timestamp to collection (total: 55)
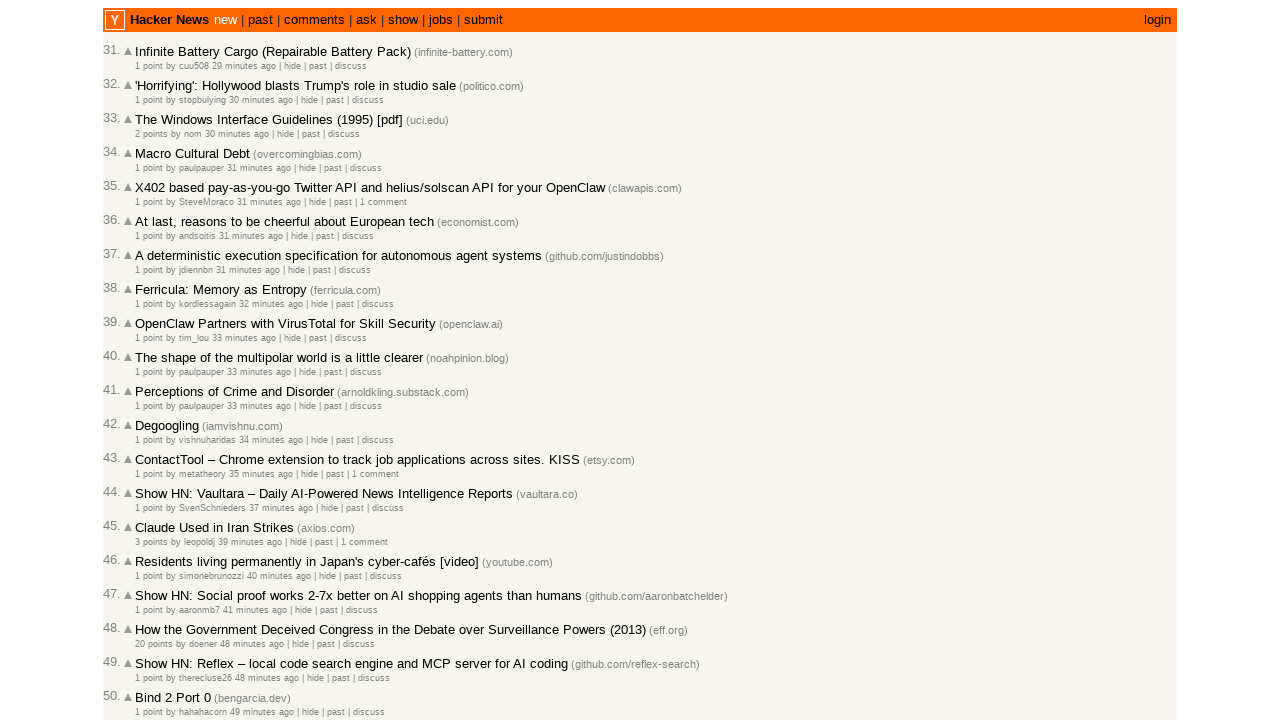

Retrieved metadata row for article 26
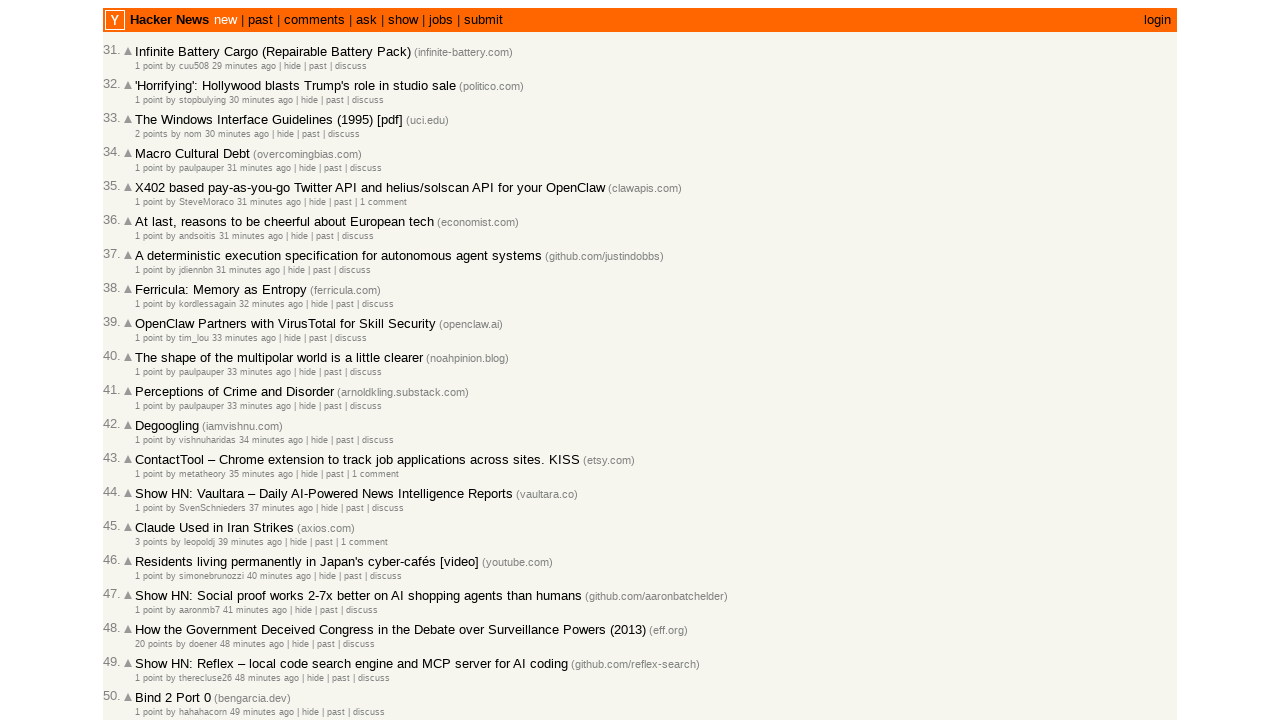

Retrieved 2 links from metadata row 26
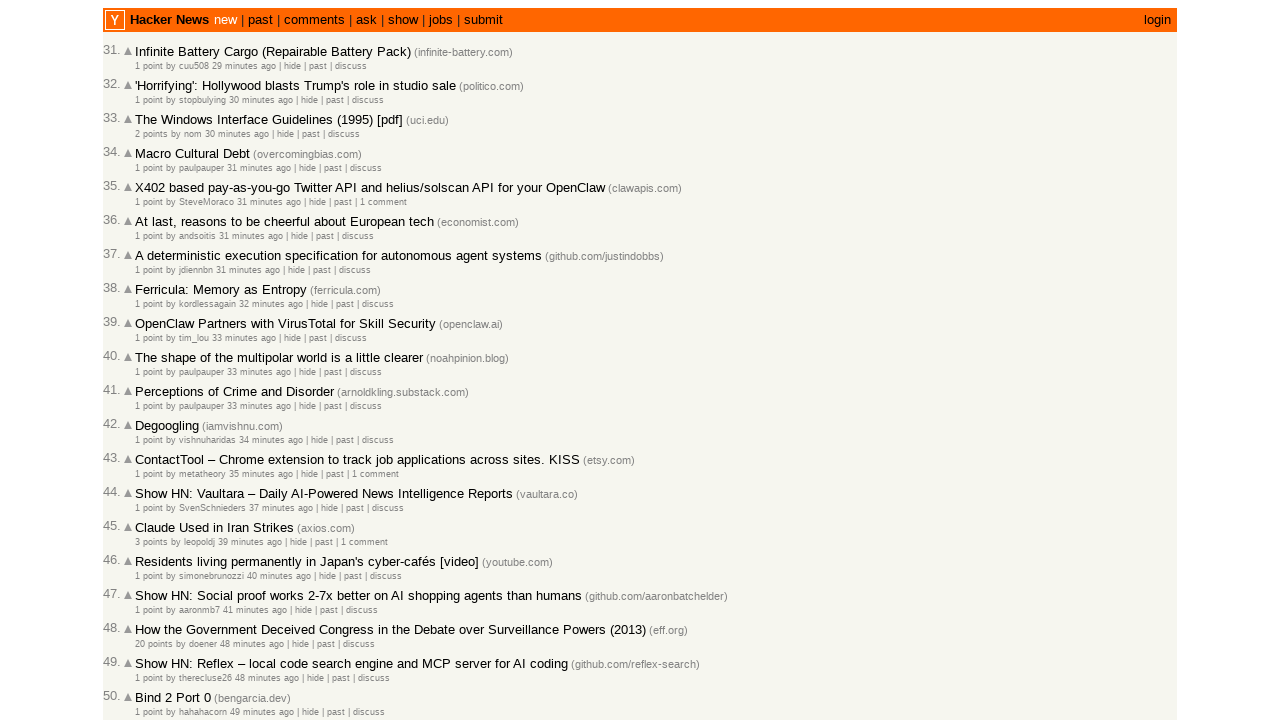

Extracted timestamp for article 26: 2026-03-01T20:44:41 1772397881
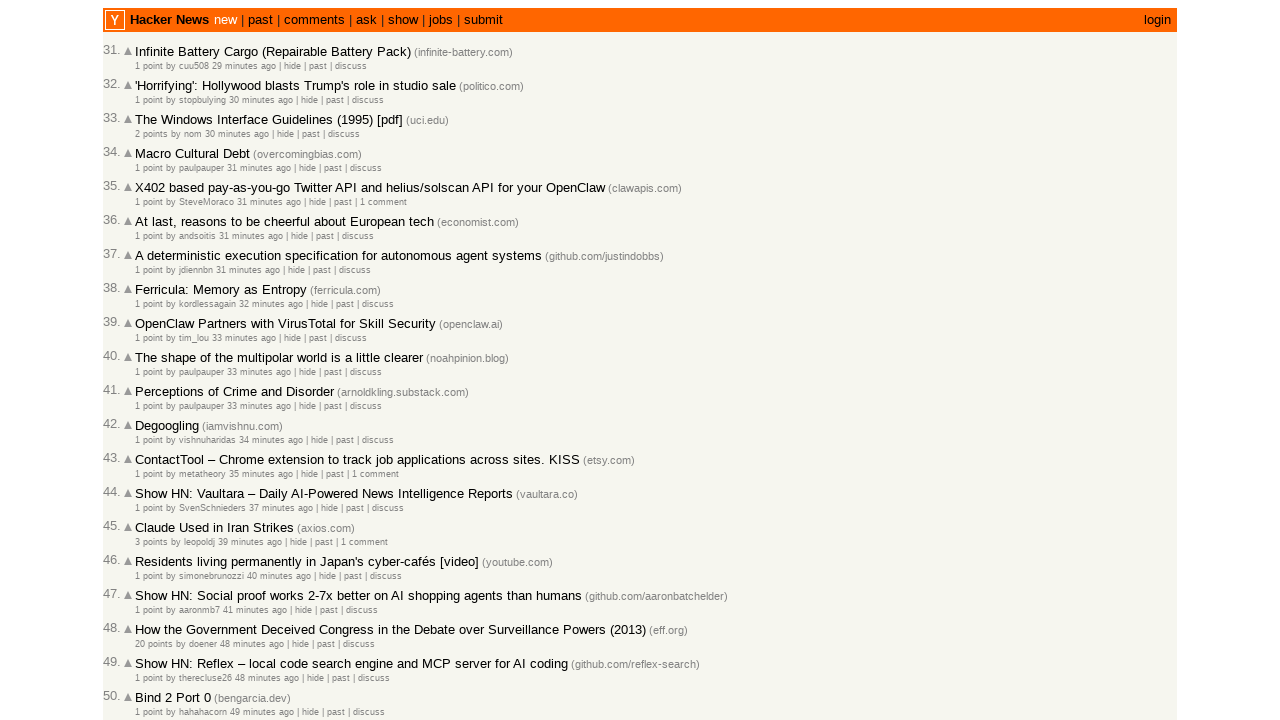

Added timestamp to collection (total: 56)
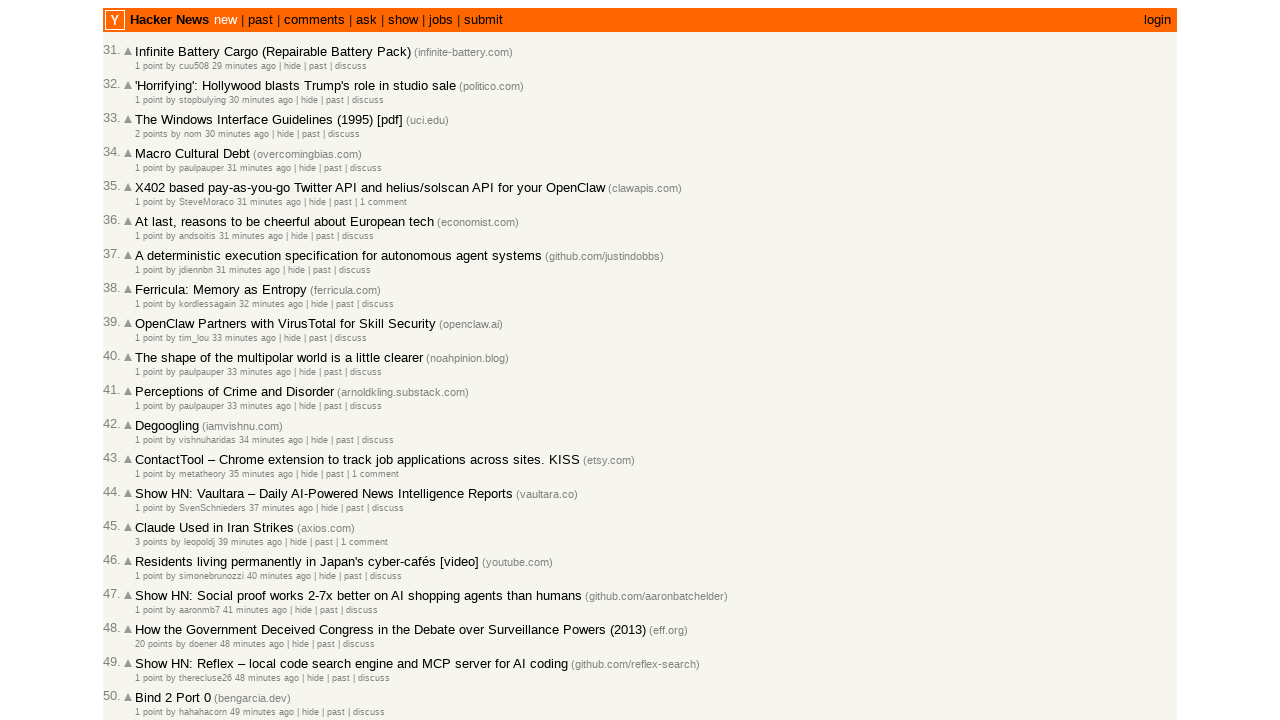

Retrieved metadata row for article 27
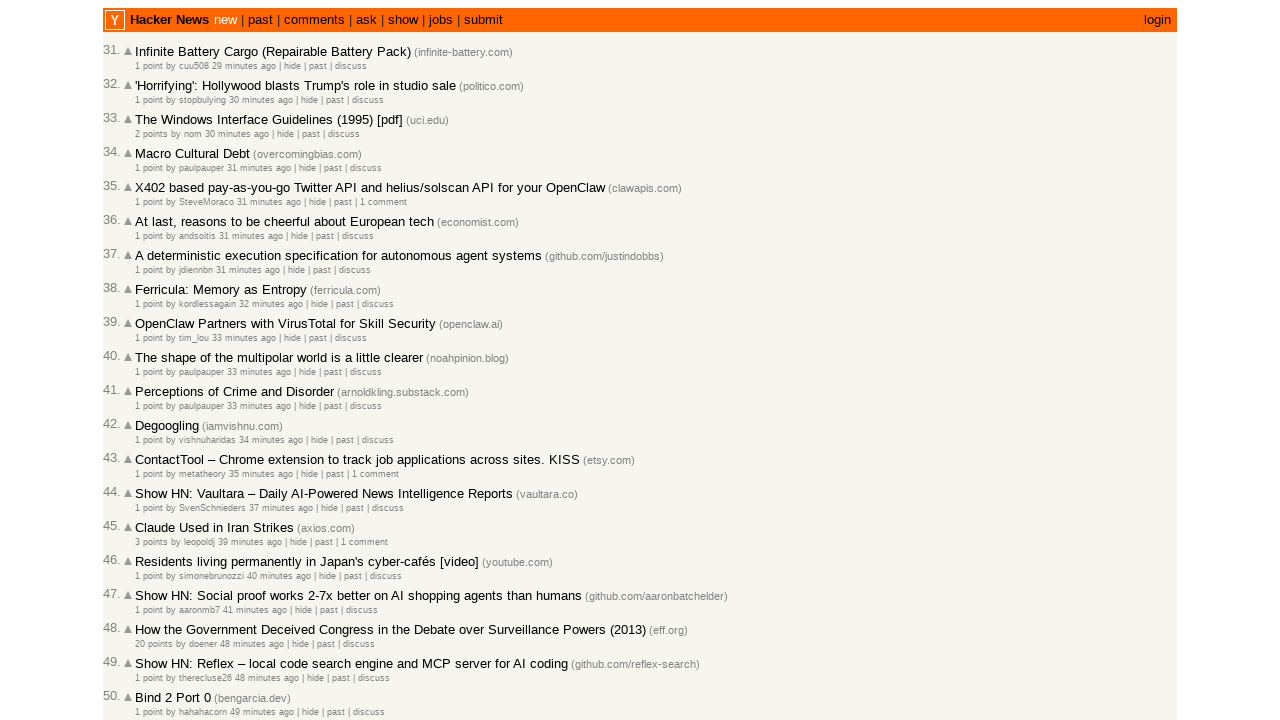

Retrieved 2 links from metadata row 27
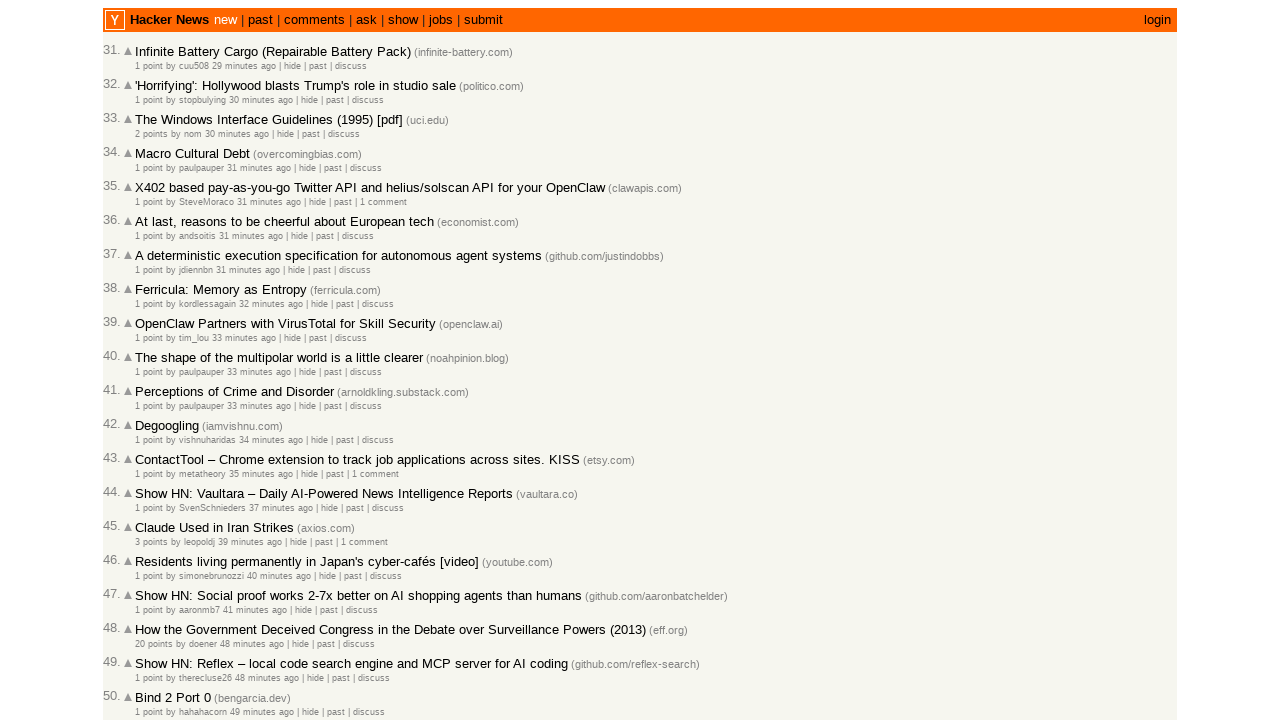

Extracted timestamp for article 27: 2026-03-01T20:43:31 1772397811
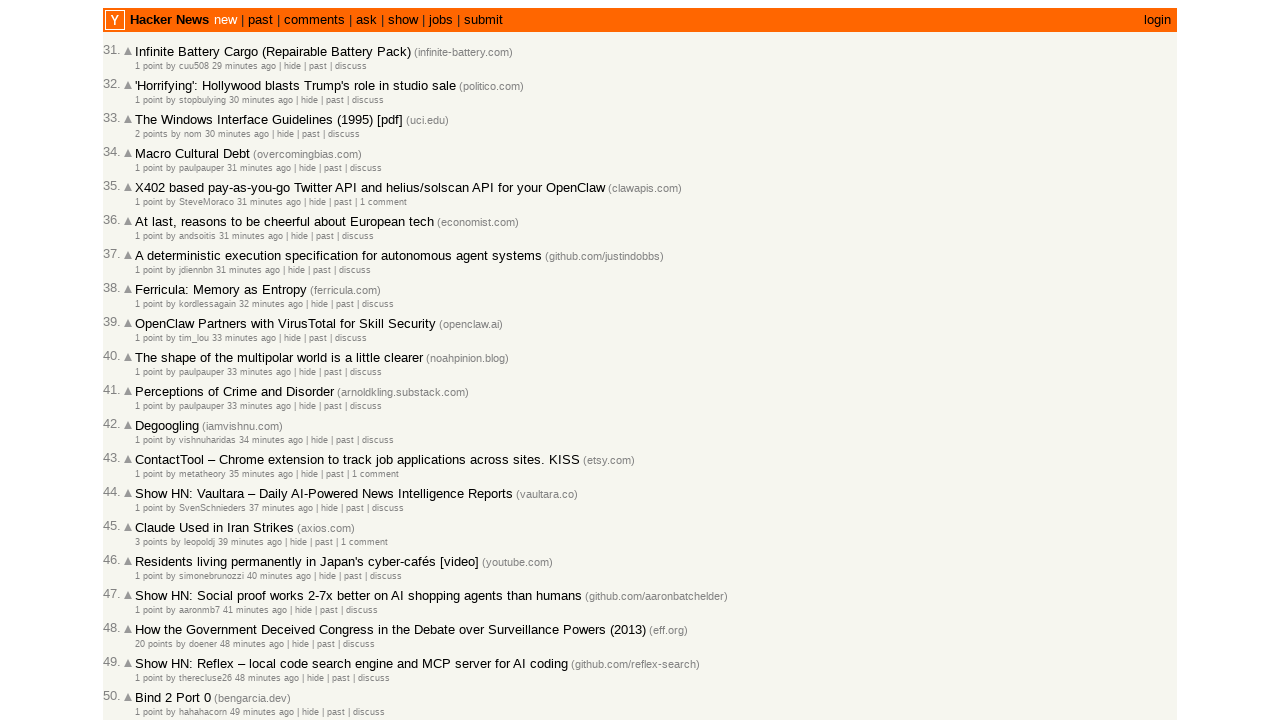

Added timestamp to collection (total: 57)
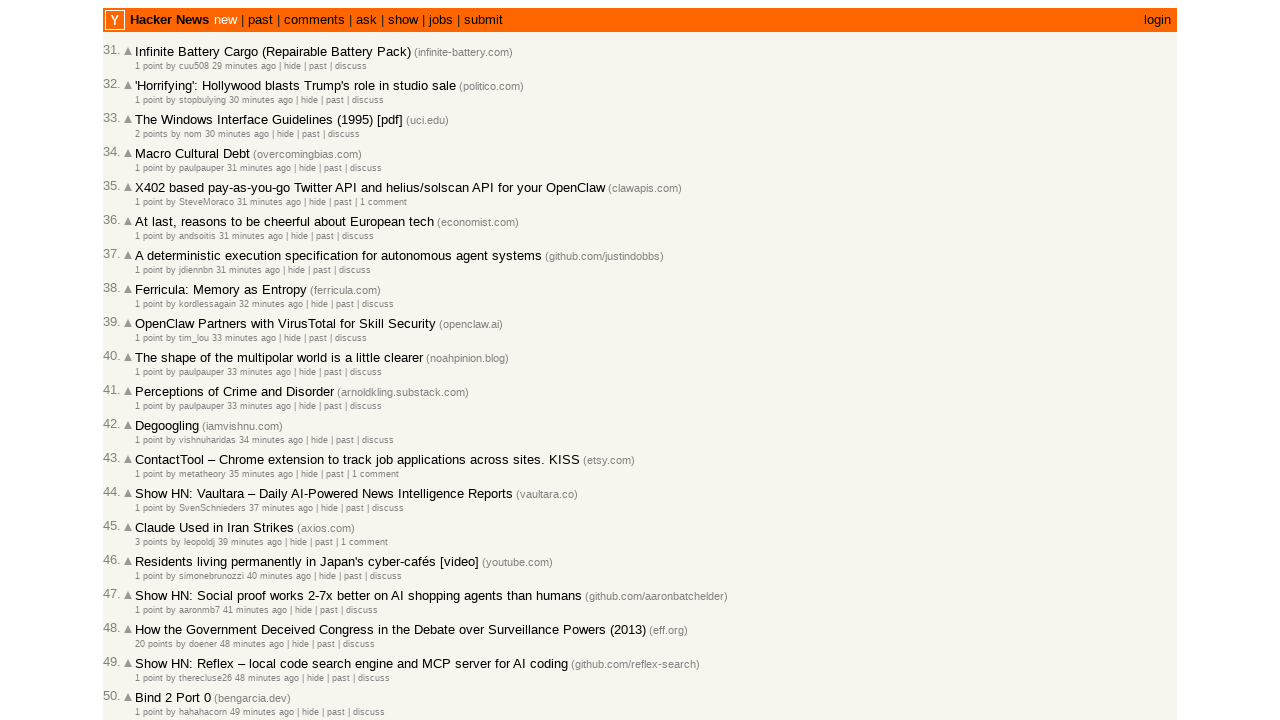

Retrieved metadata row for article 28
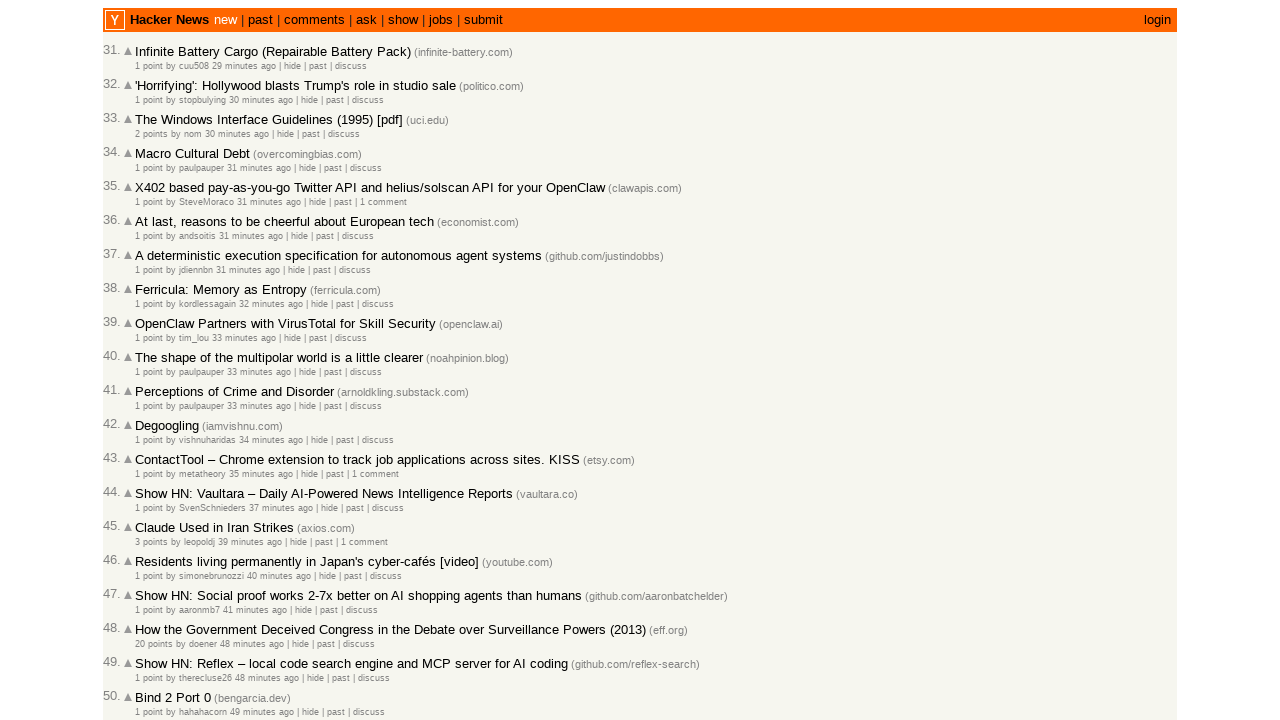

Retrieved 2 links from metadata row 28
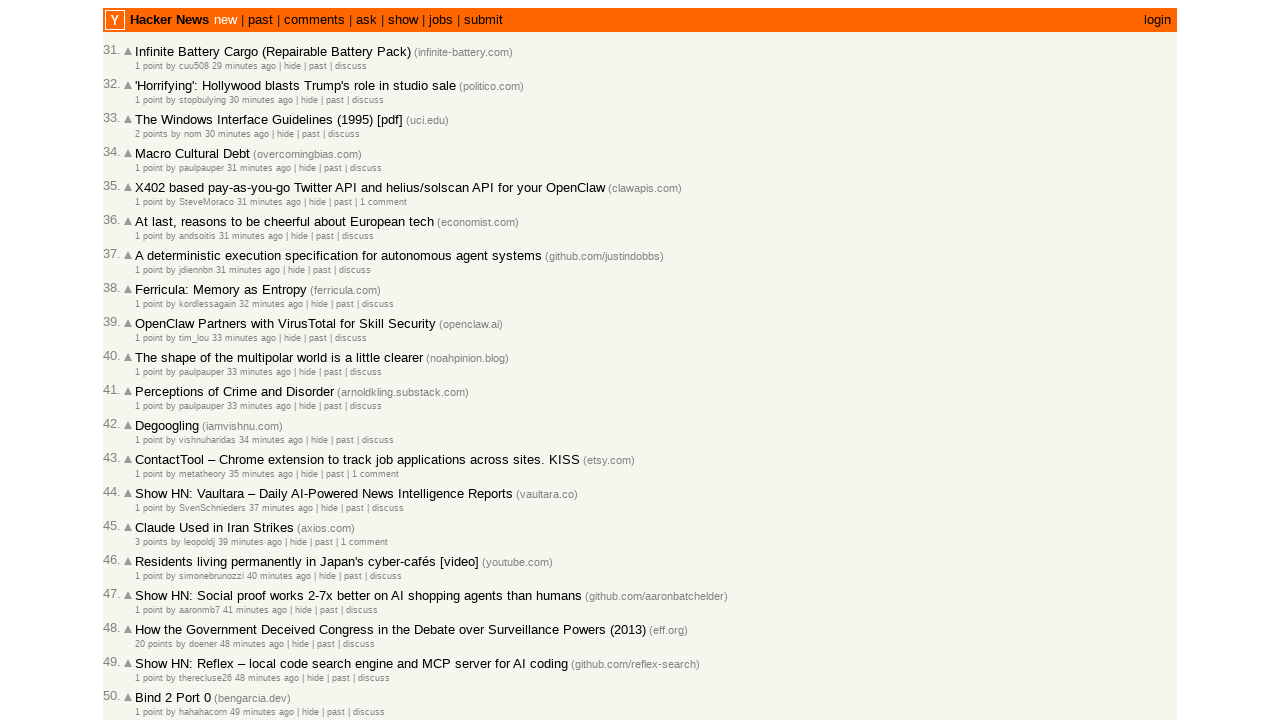

Extracted timestamp for article 28: 2026-03-01T20:42:01 1772397721
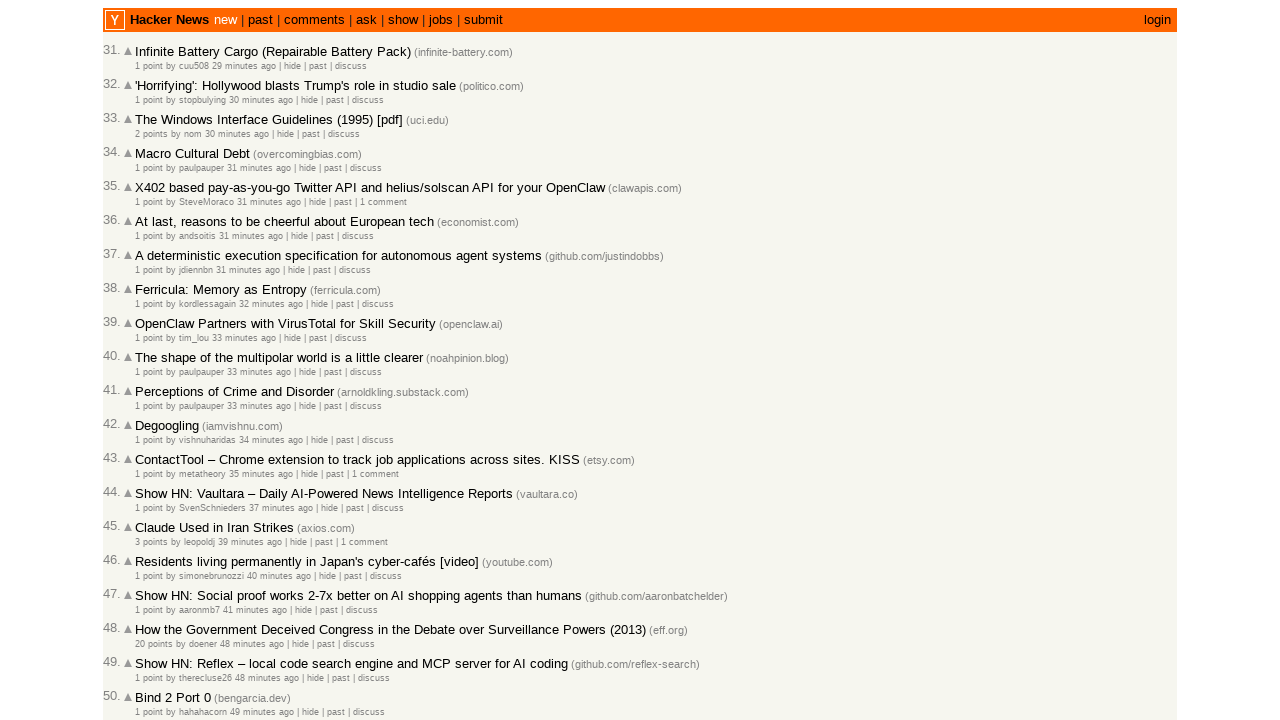

Added timestamp to collection (total: 58)
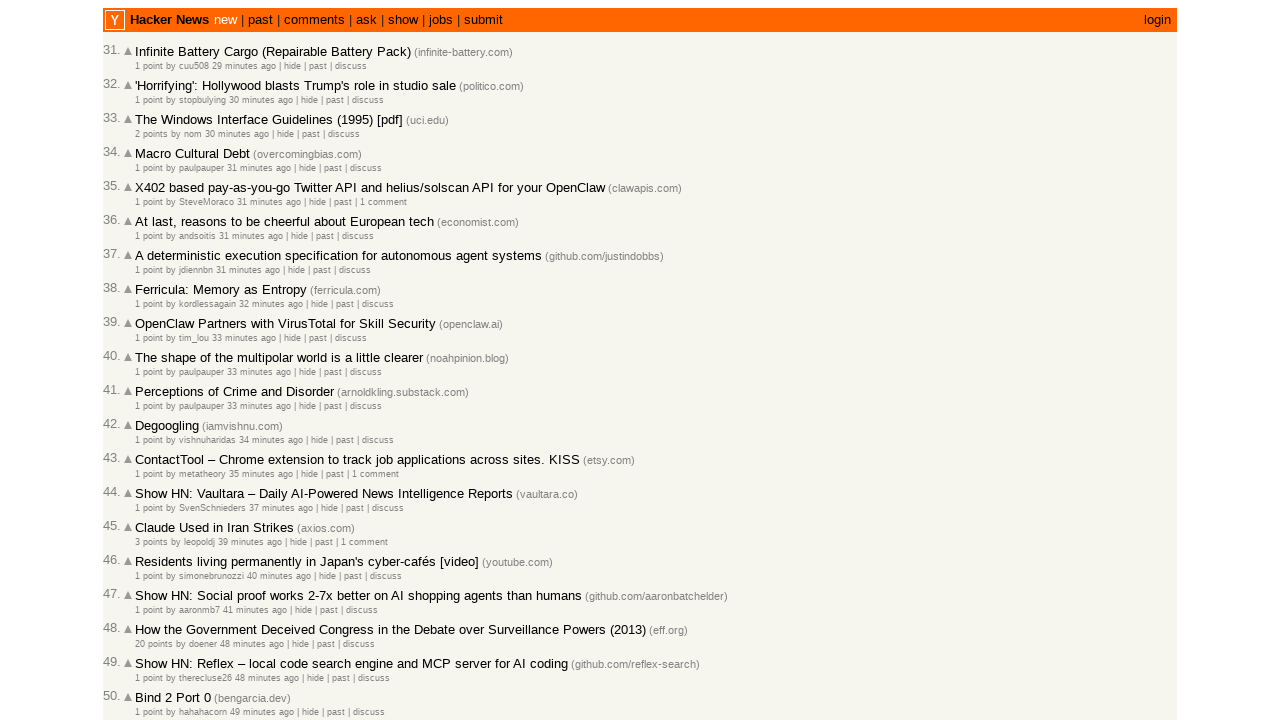

Retrieved metadata row for article 29
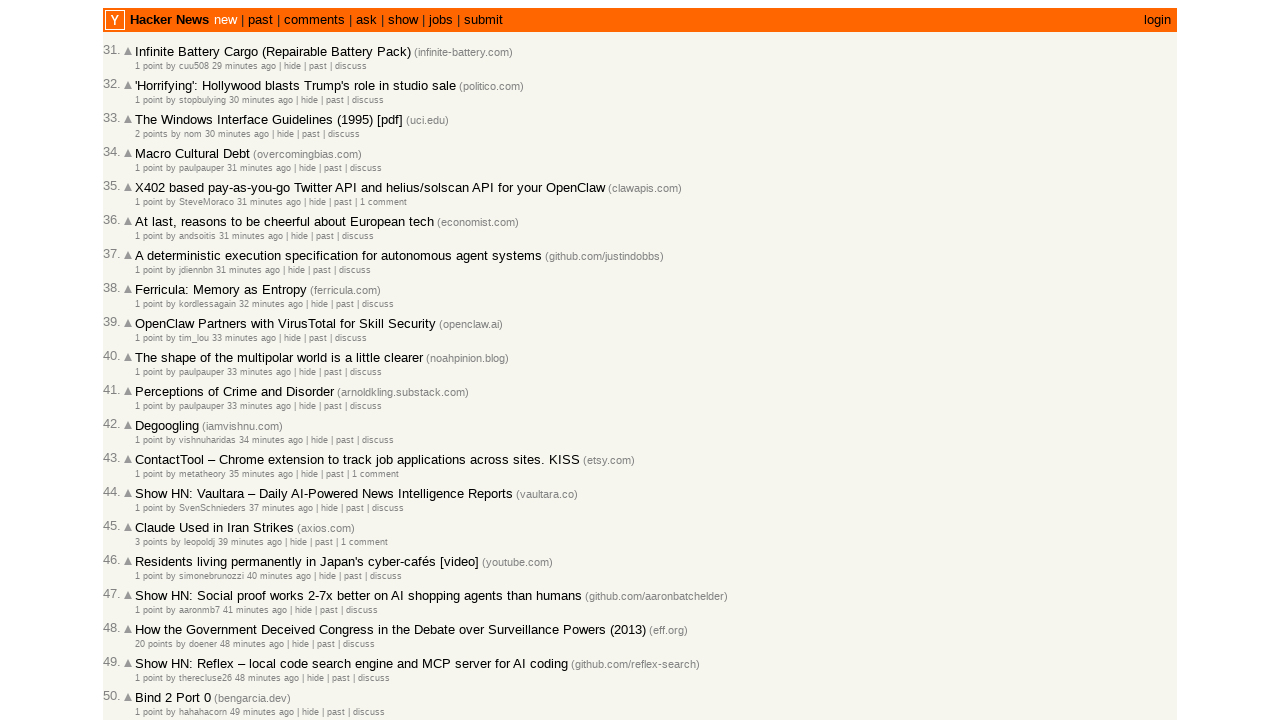

Retrieved 2 links from metadata row 29
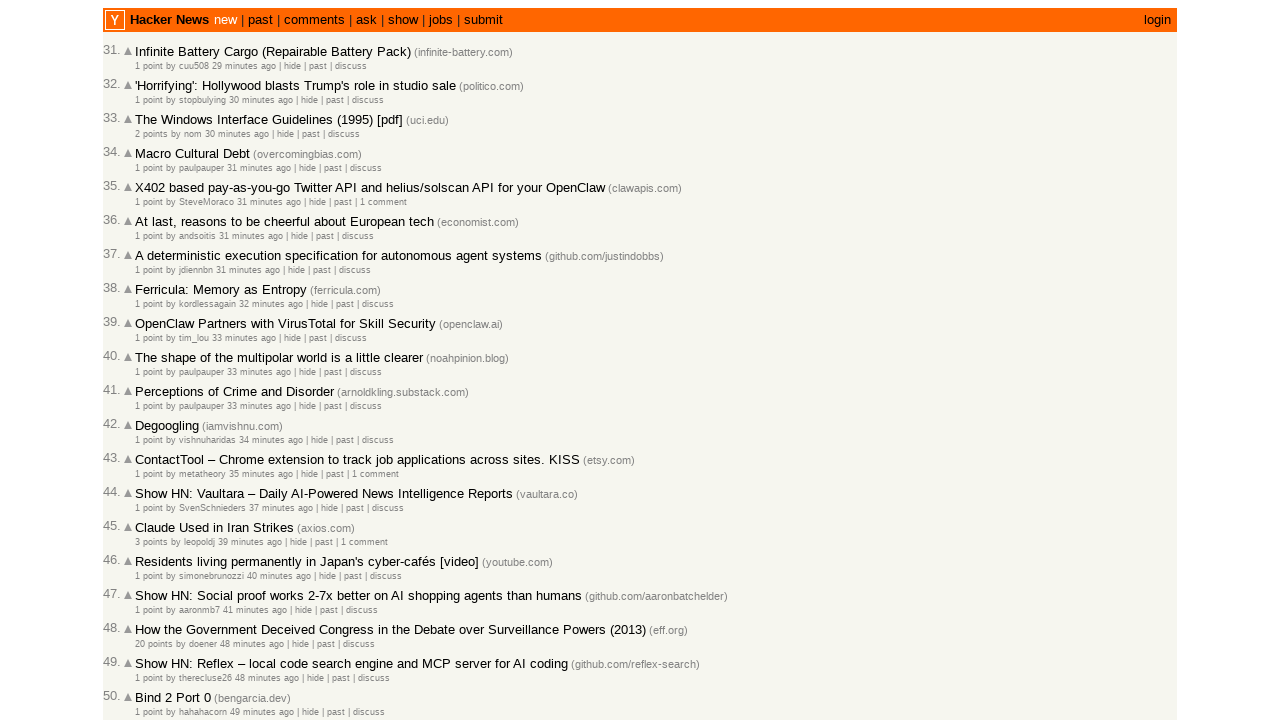

Extracted timestamp for article 29: 2026-03-01T20:41:07 1772397667
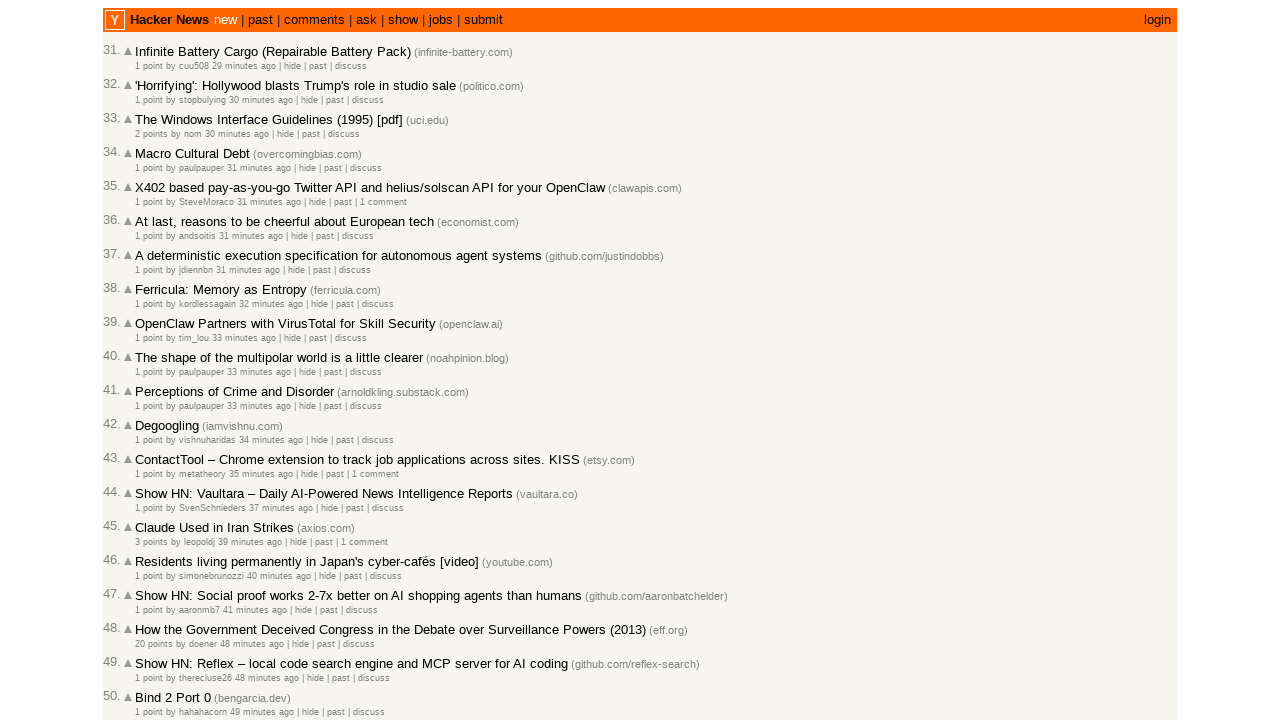

Added timestamp to collection (total: 59)
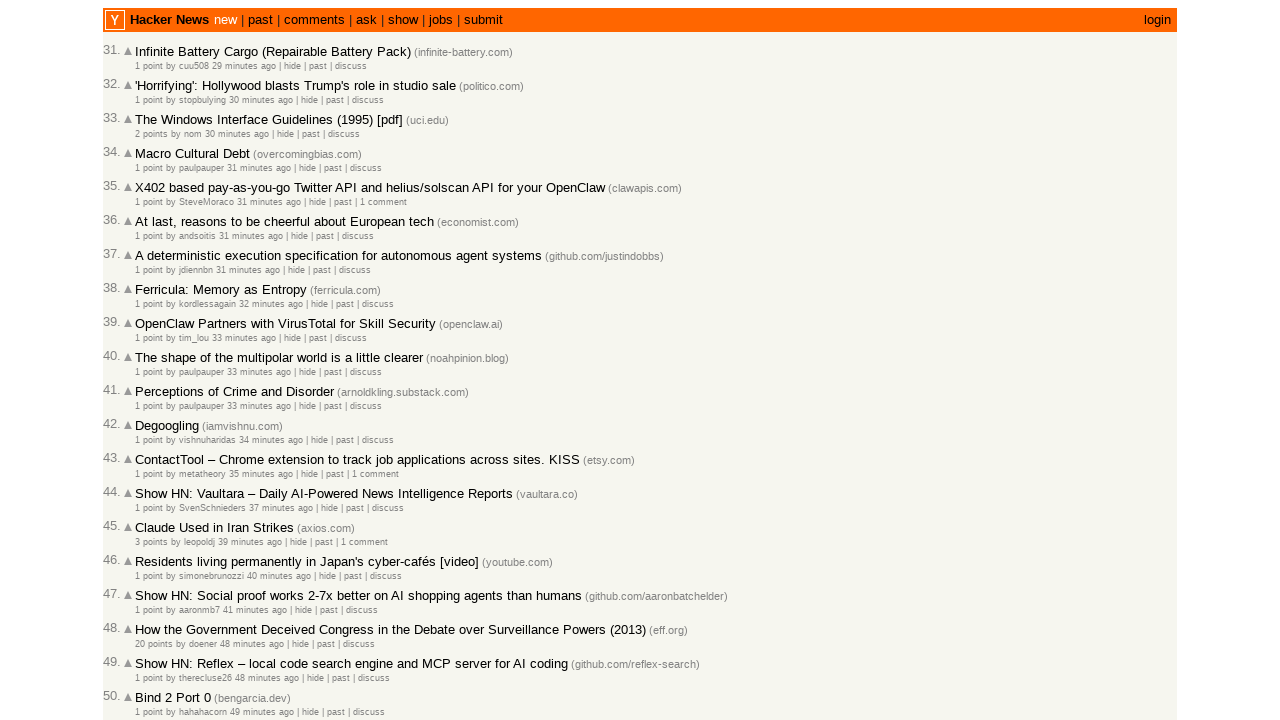

Retrieved metadata row for article 30
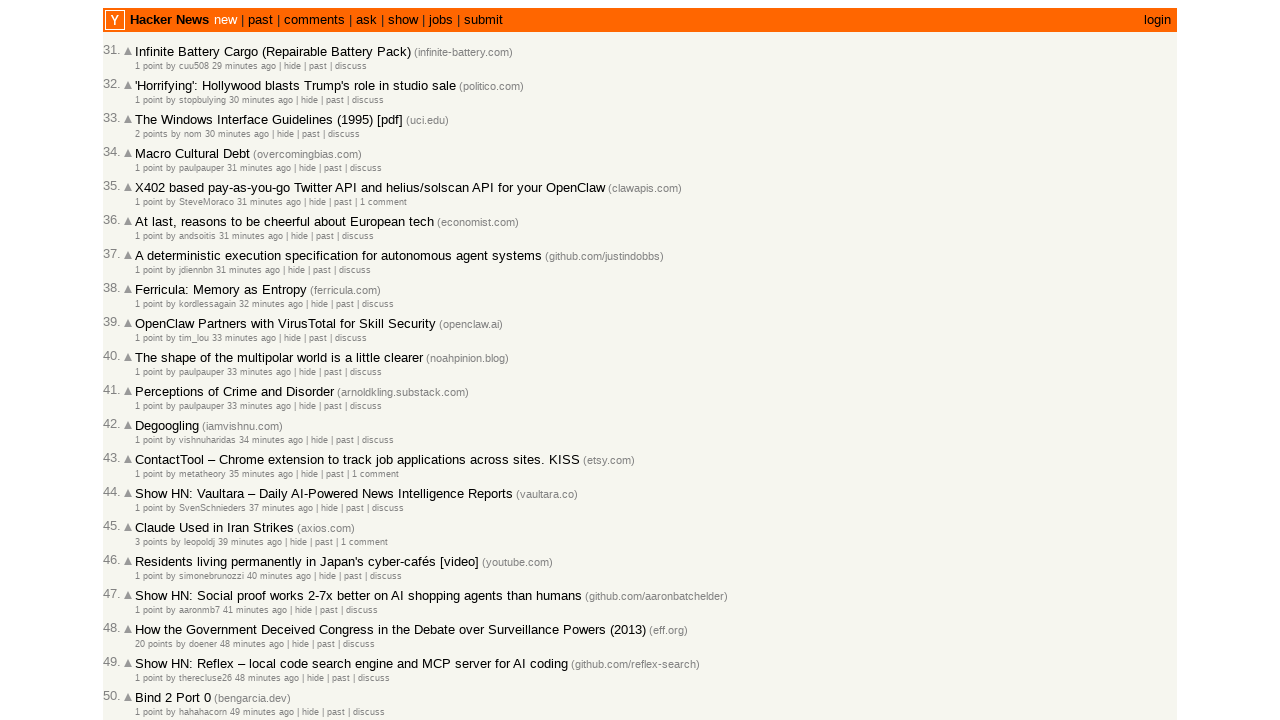

Retrieved 2 links from metadata row 30
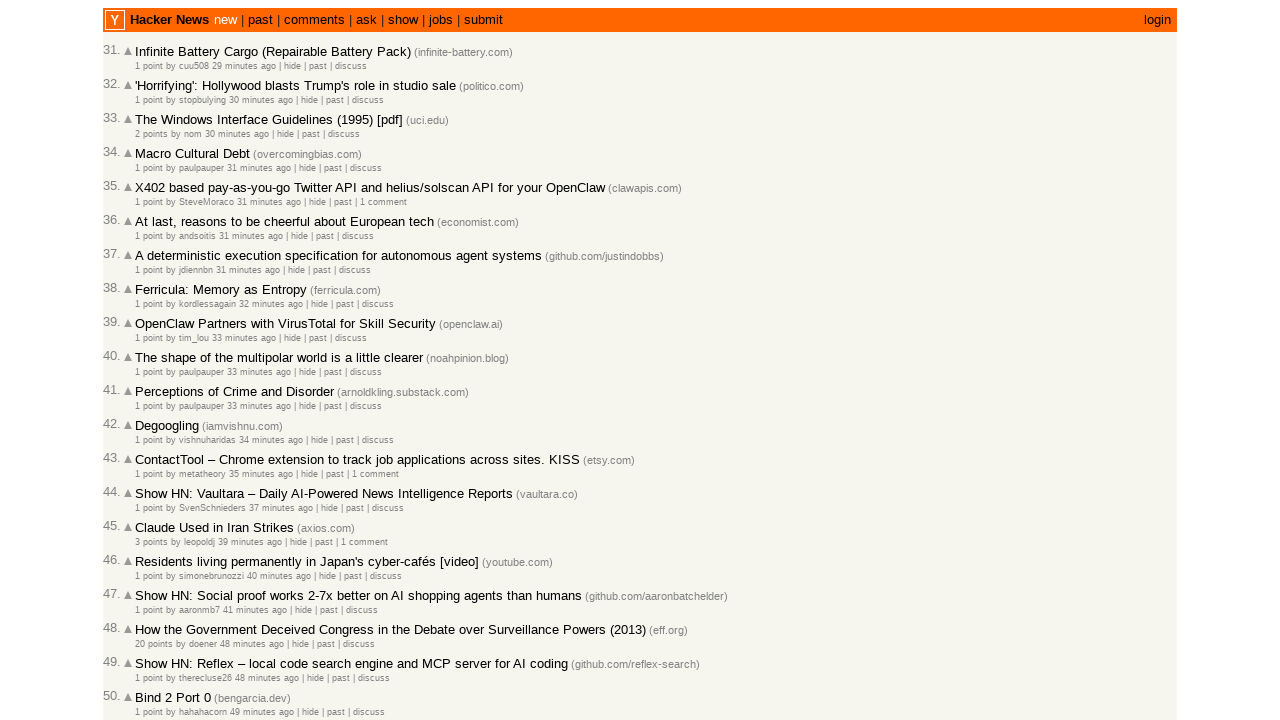

Extracted timestamp for article 30: 2026-03-01T20:37:49 1772397469
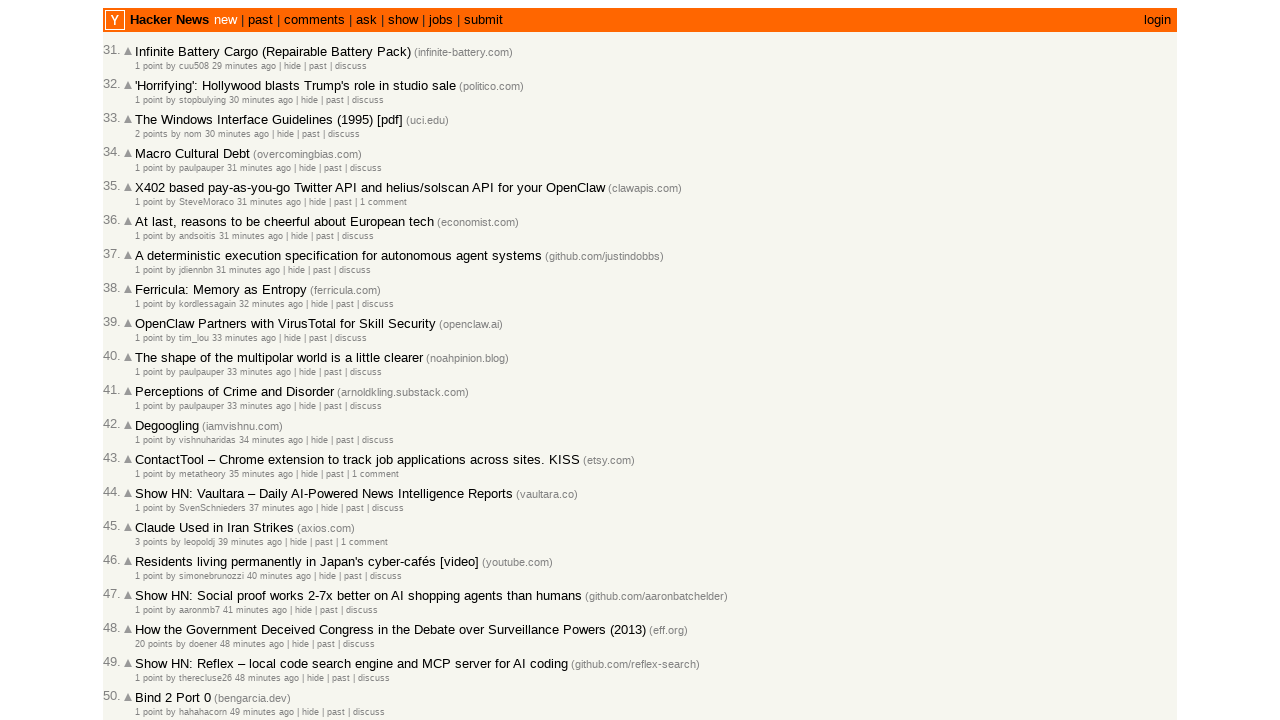

Added timestamp to collection (total: 60)
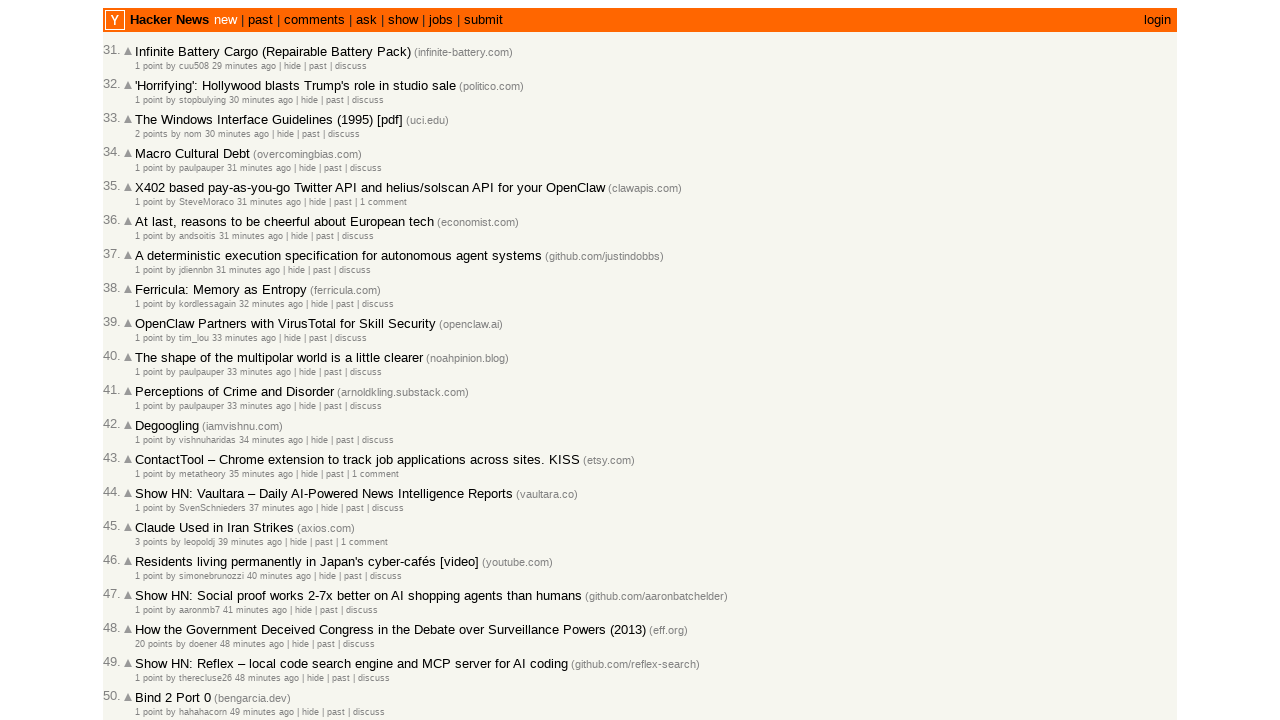

Updated article count to 60/100
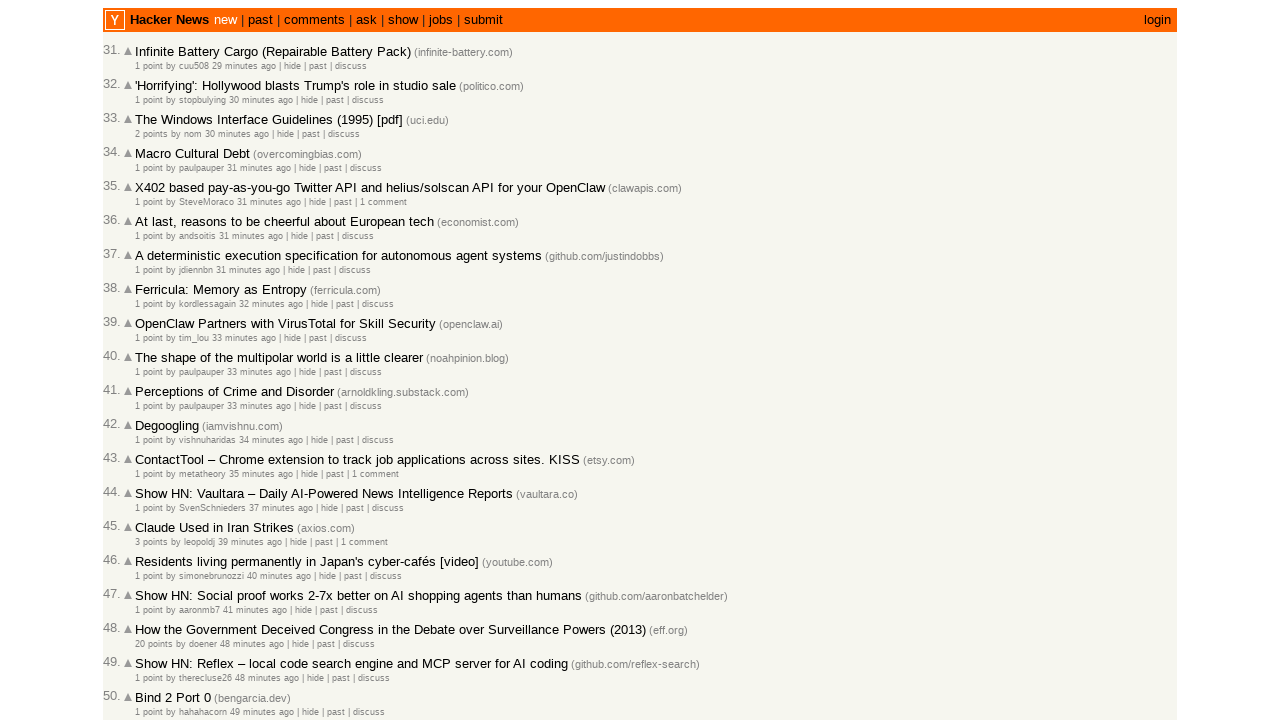

Retrieved last row to find next page link
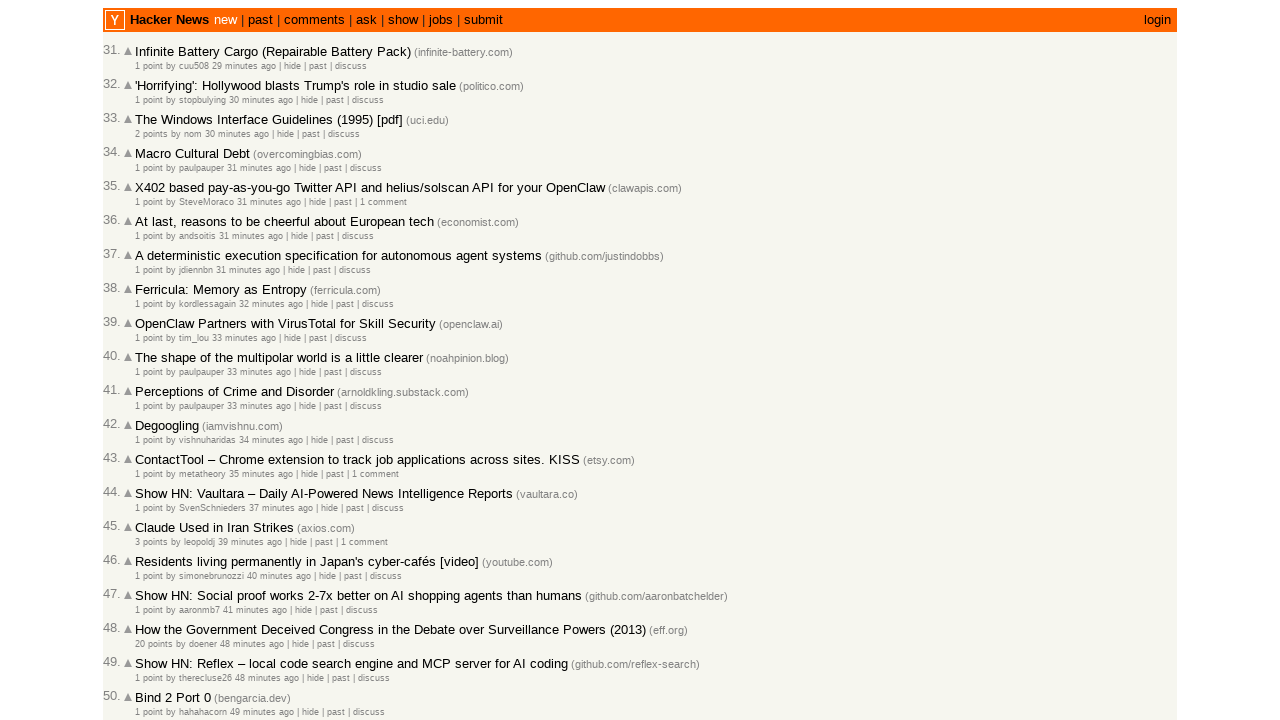

Located next page link
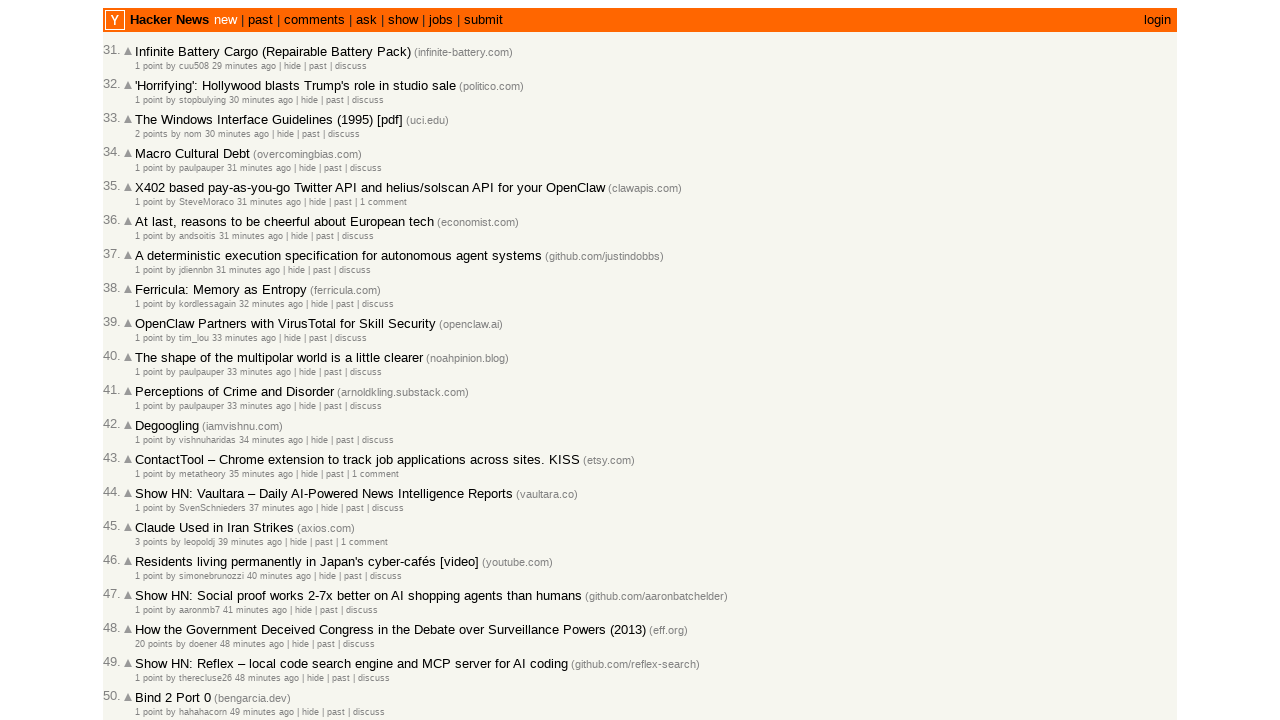

Extracted next page href: newest?next=47210407&n=61
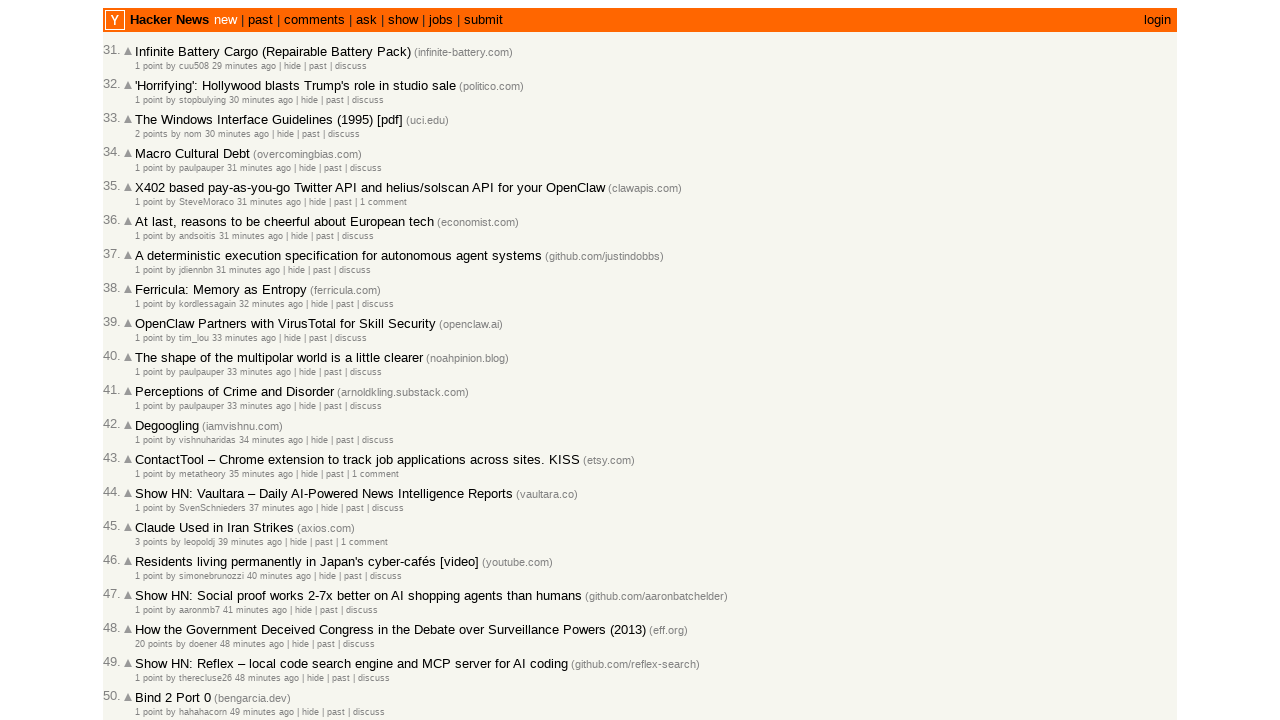

Navigated to next page: newest?next=47210407&n=61
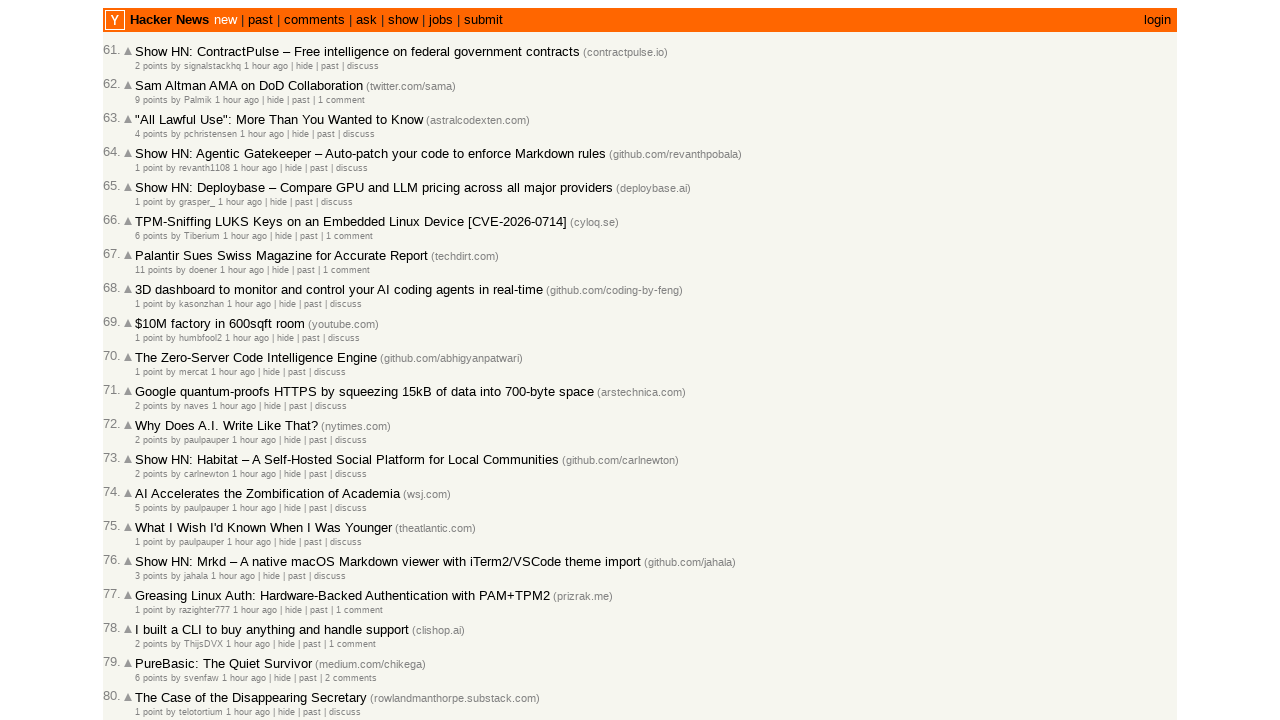

Checked for rate limiting error message
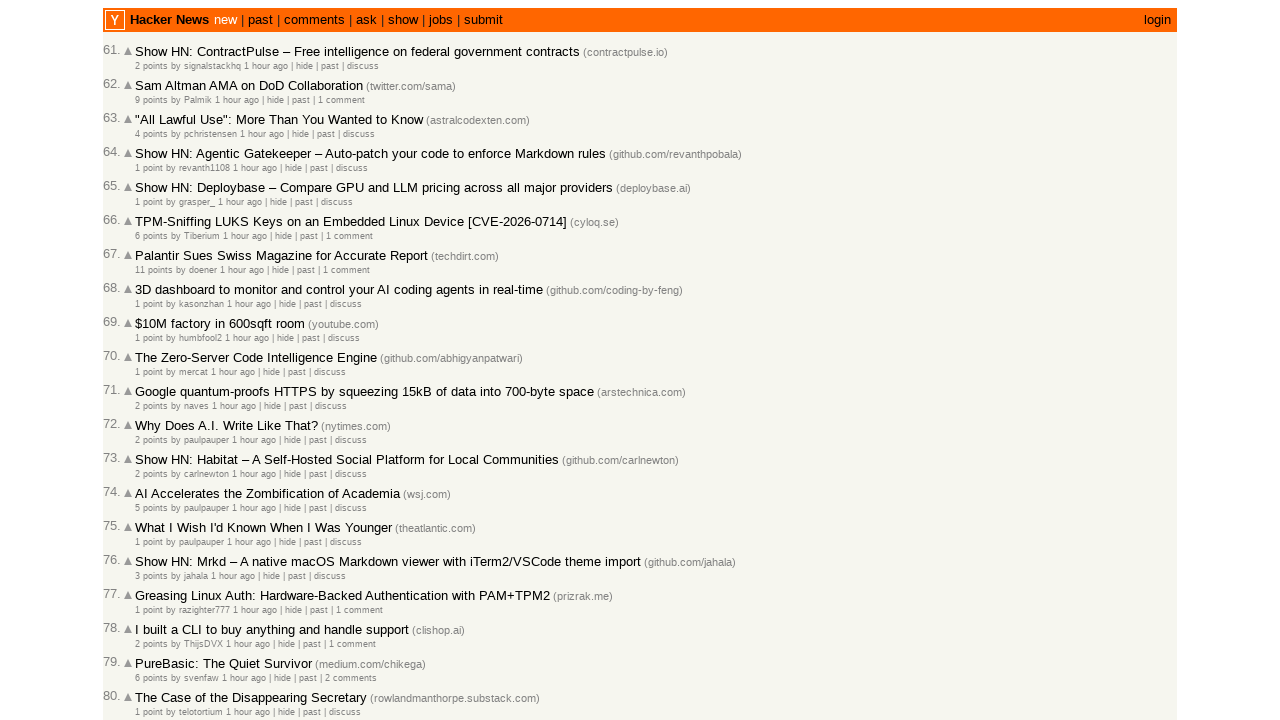

Calculated to analyze 30 articles on this page
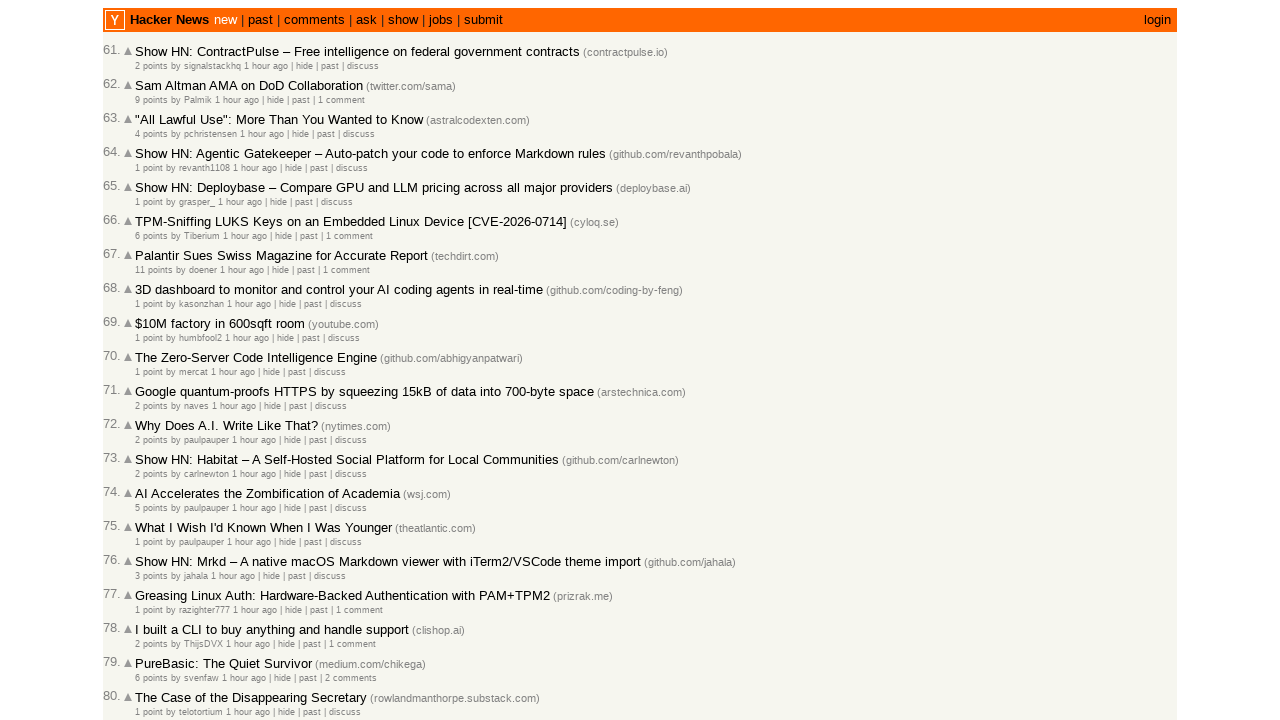

Located the articles table
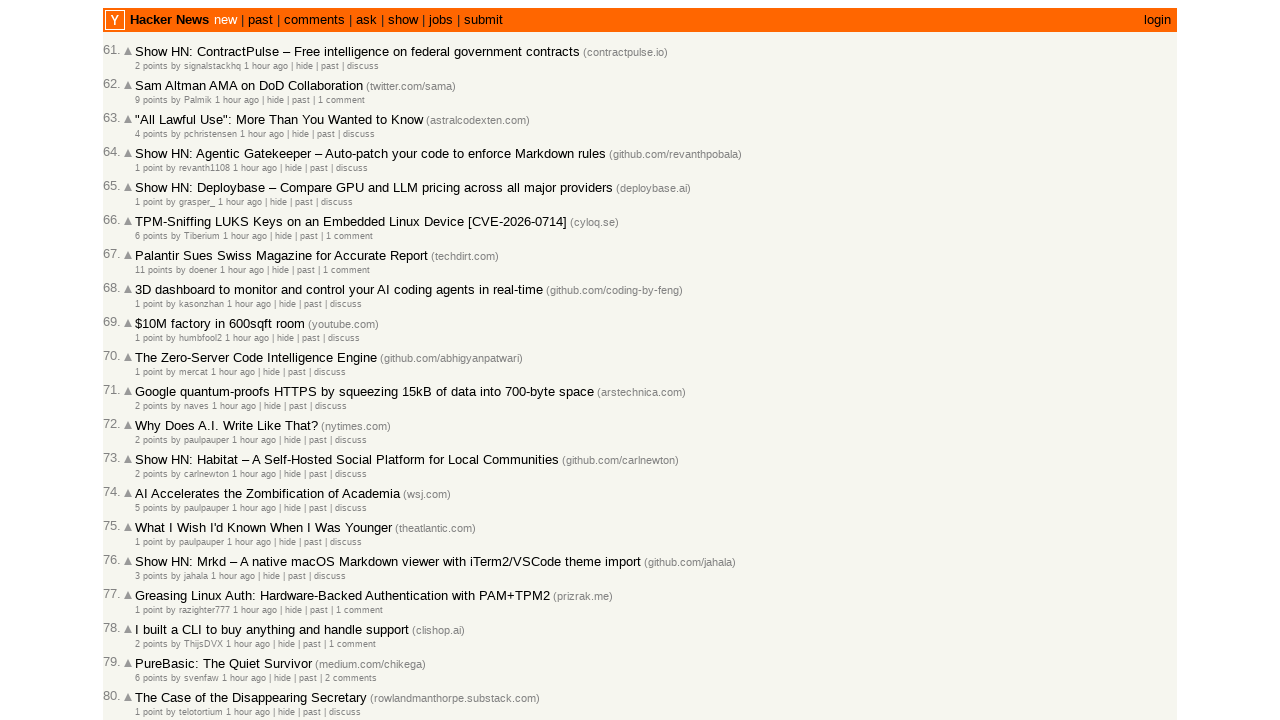

Retrieved 92 rows from the articles table
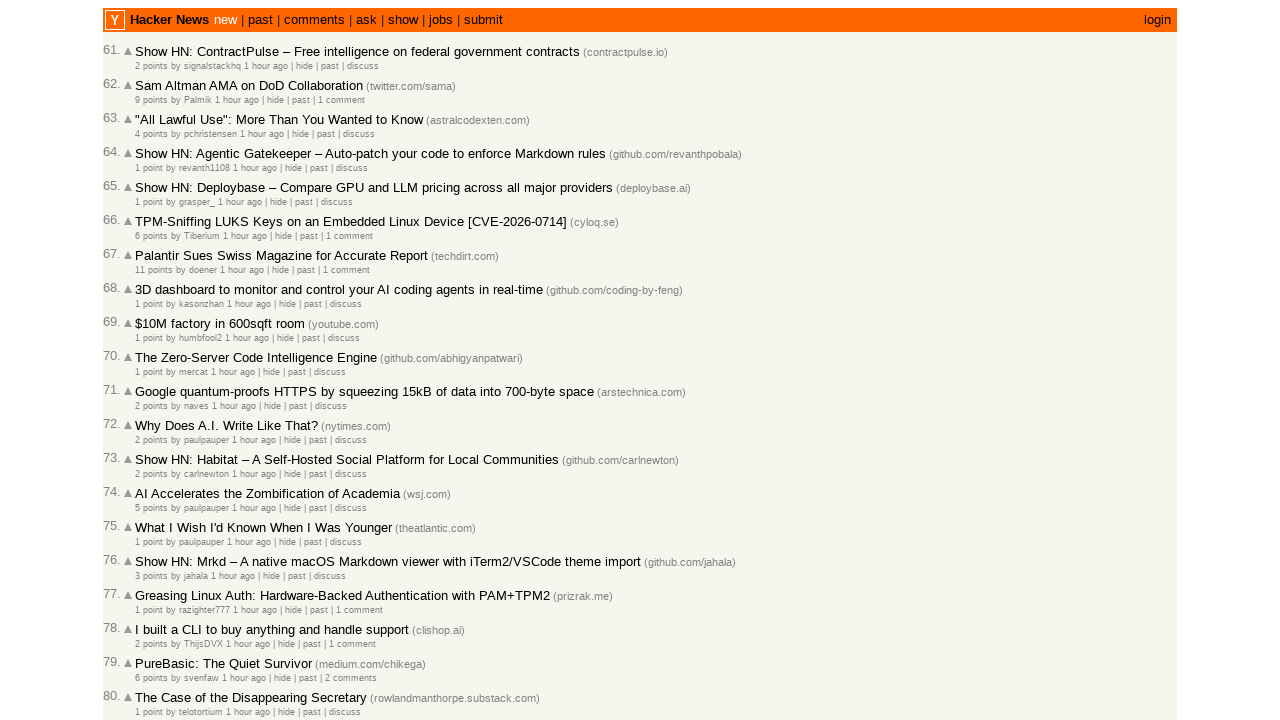

Retrieved metadata row for article 1
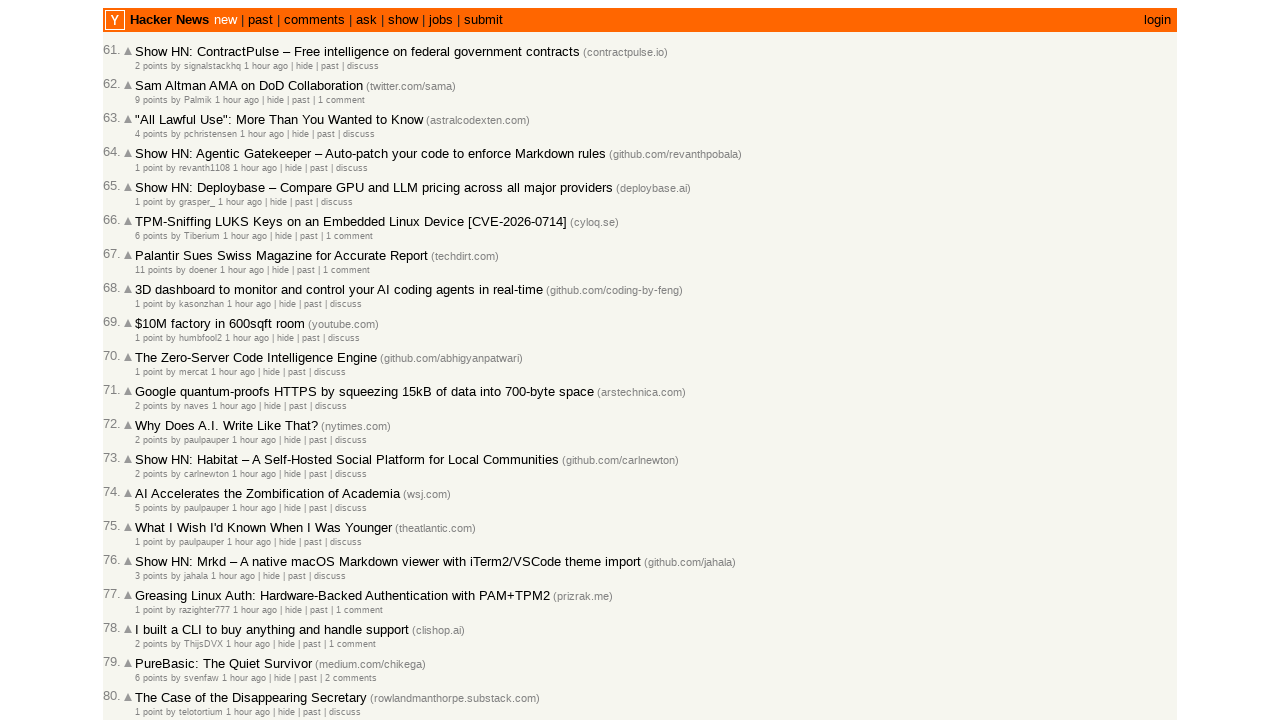

Retrieved 2 links from metadata row 1
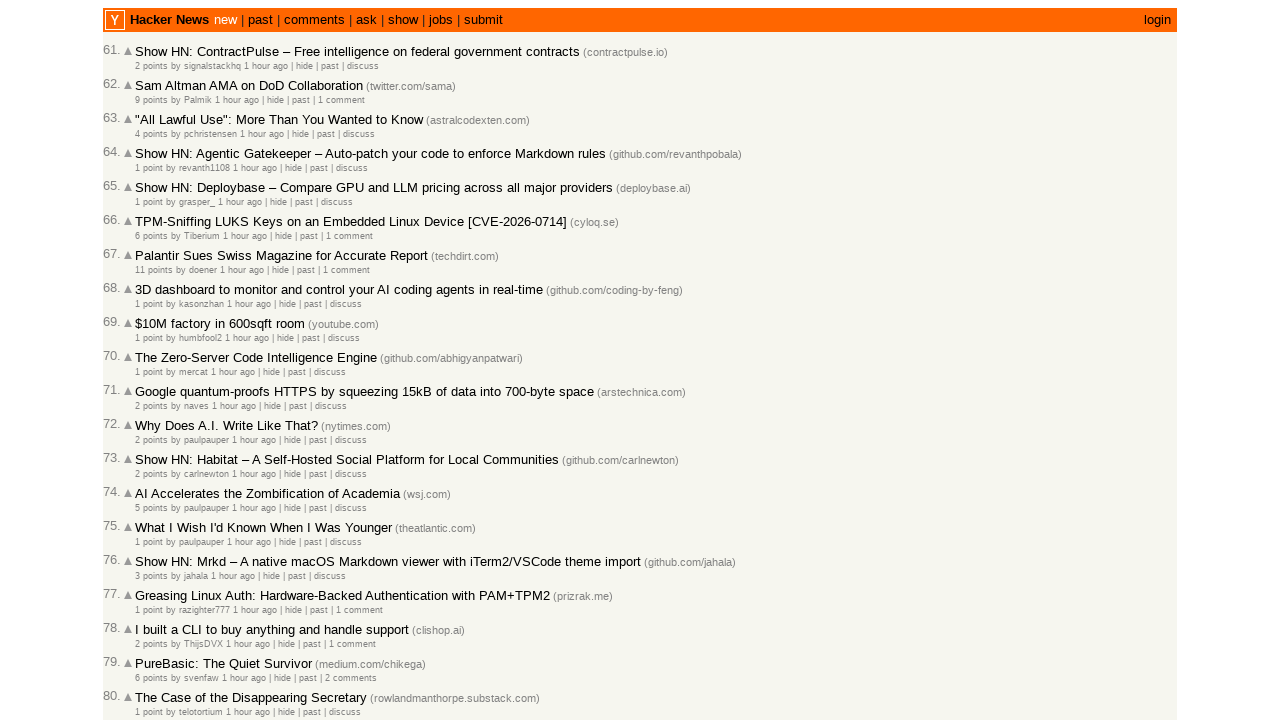

Extracted timestamp for article 1: 2026-03-01T20:37:35 1772397455
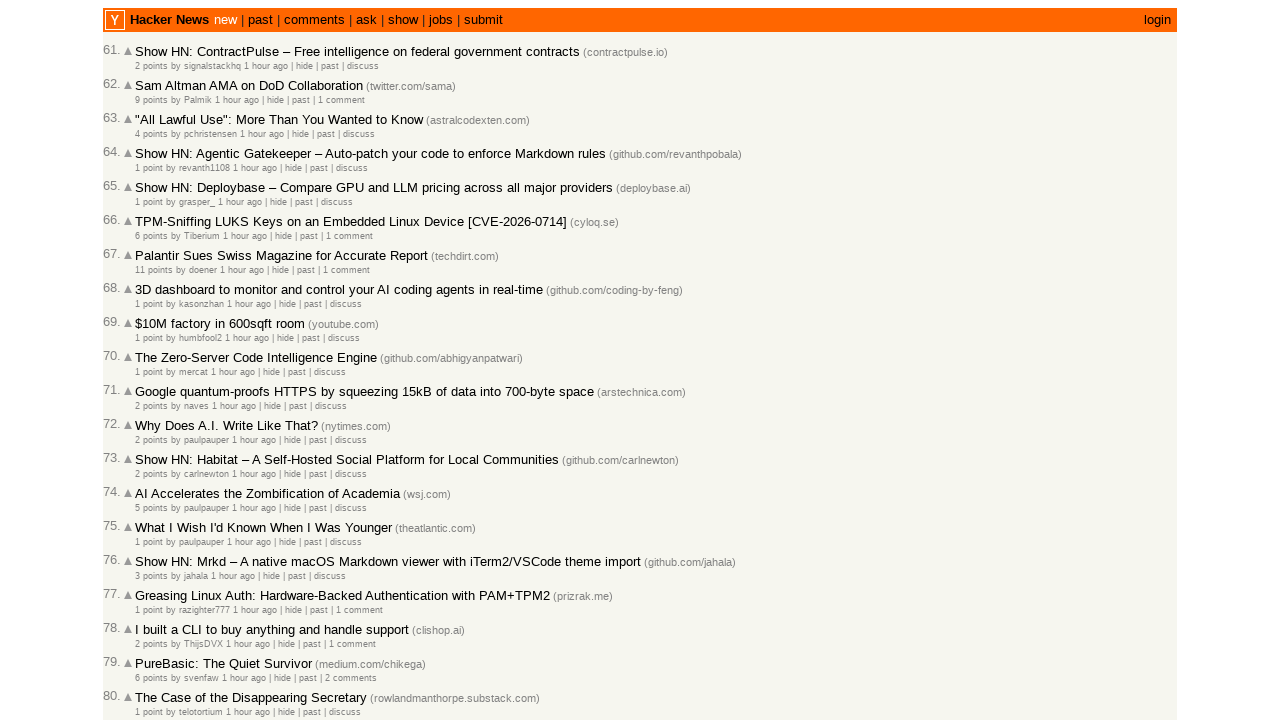

Added timestamp to collection (total: 61)
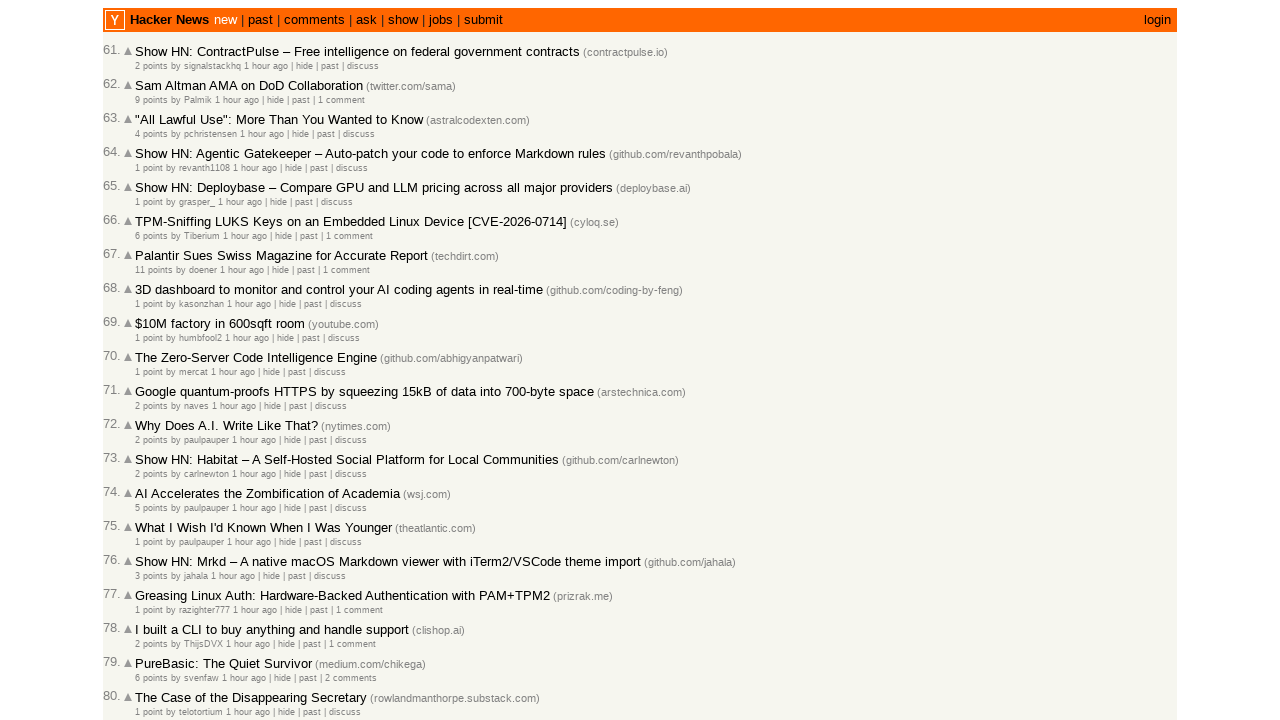

Retrieved metadata row for article 2
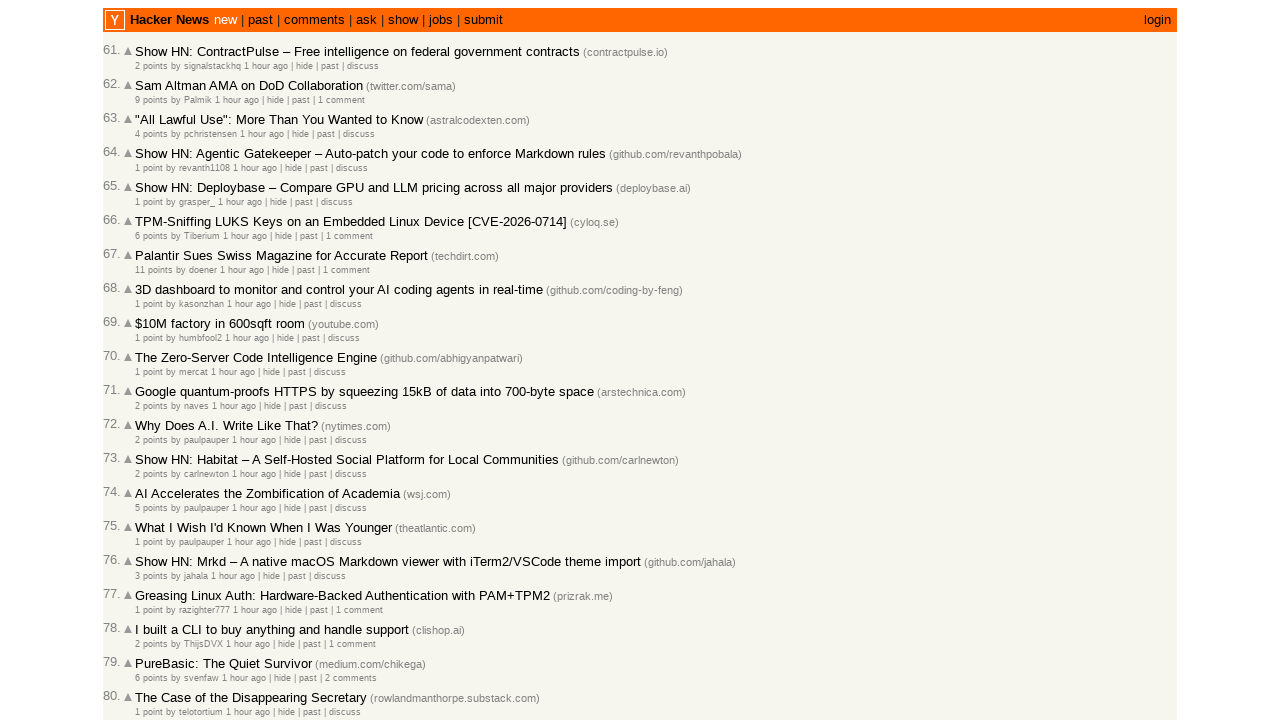

Retrieved 2 links from metadata row 2
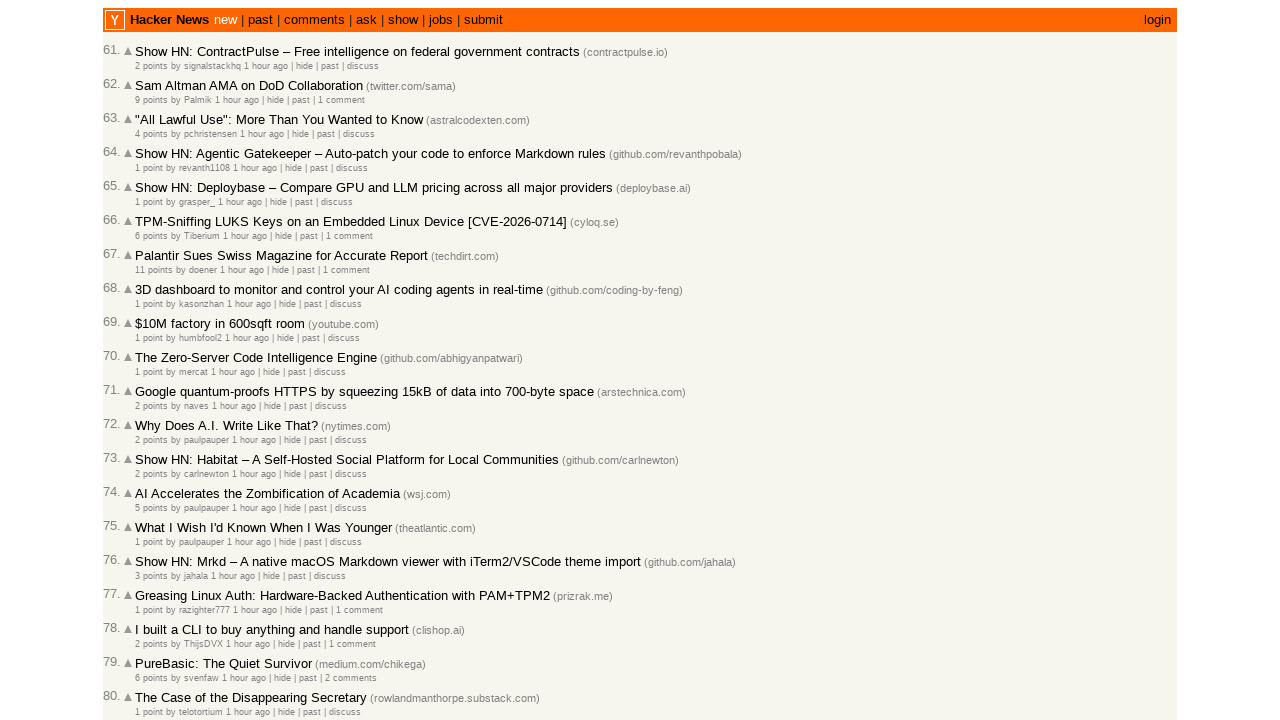

Extracted timestamp for article 2: 2026-03-01T20:37:16 1772397436
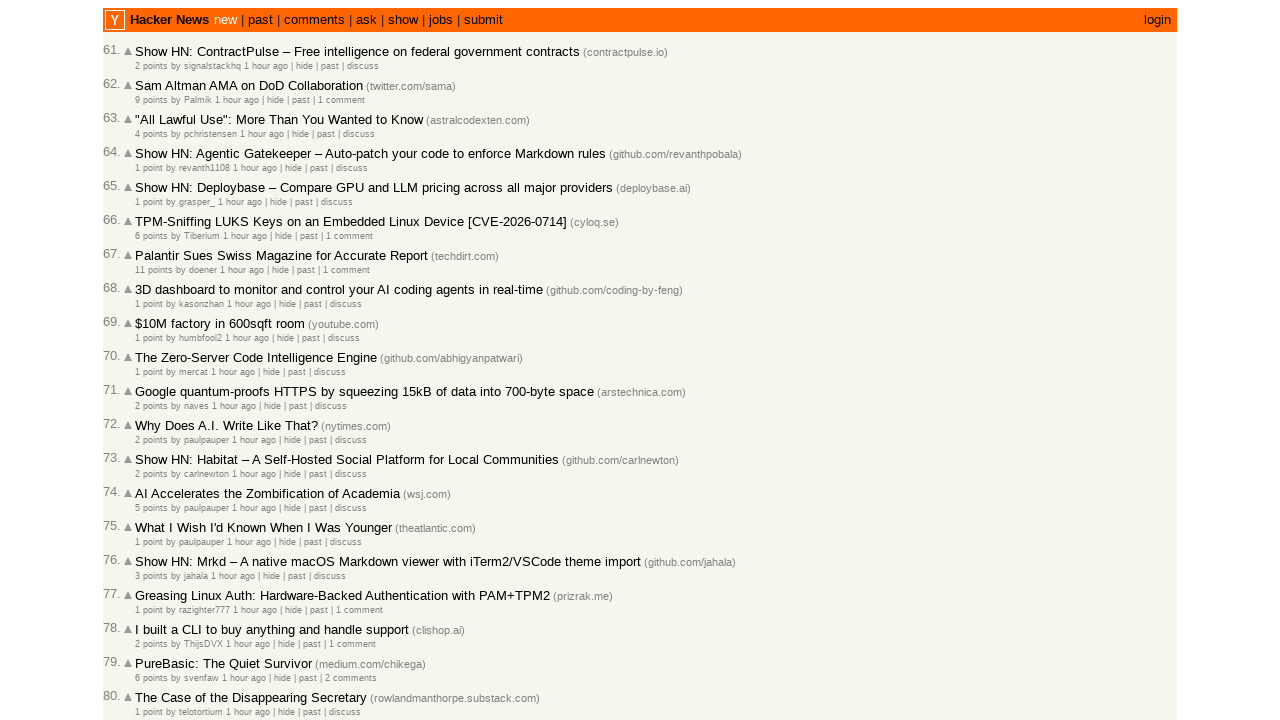

Added timestamp to collection (total: 62)
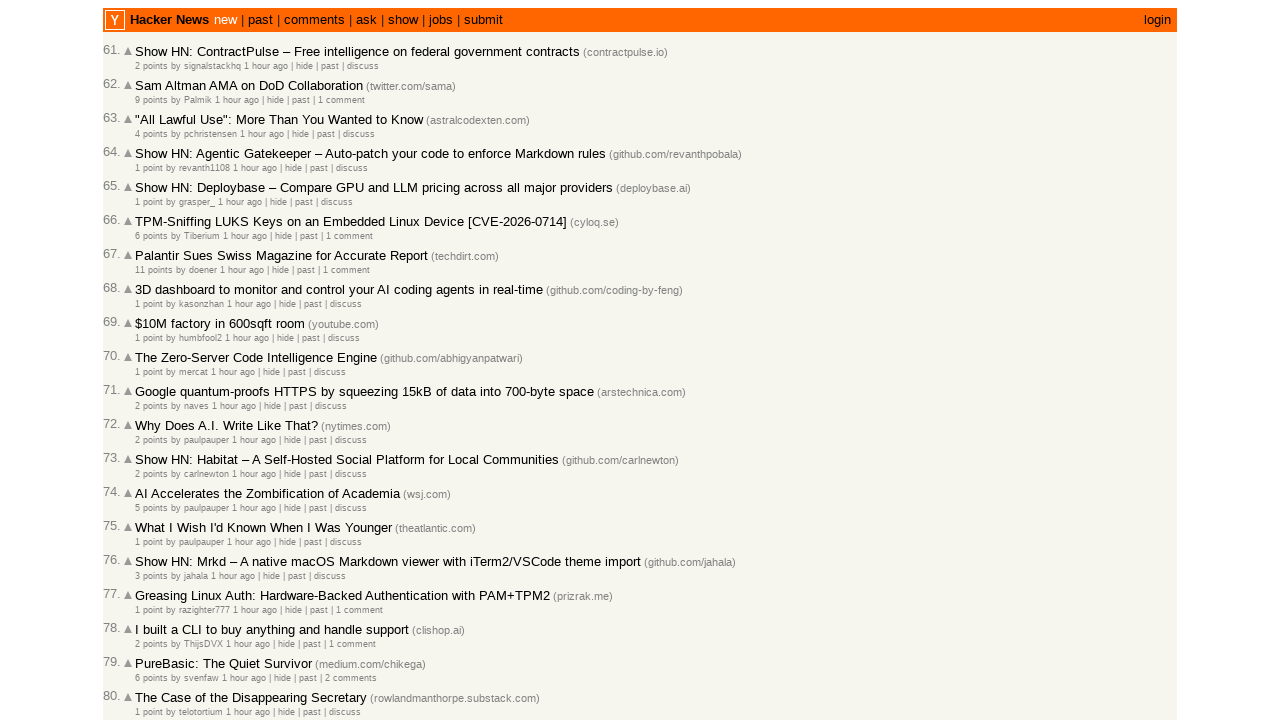

Retrieved metadata row for article 3
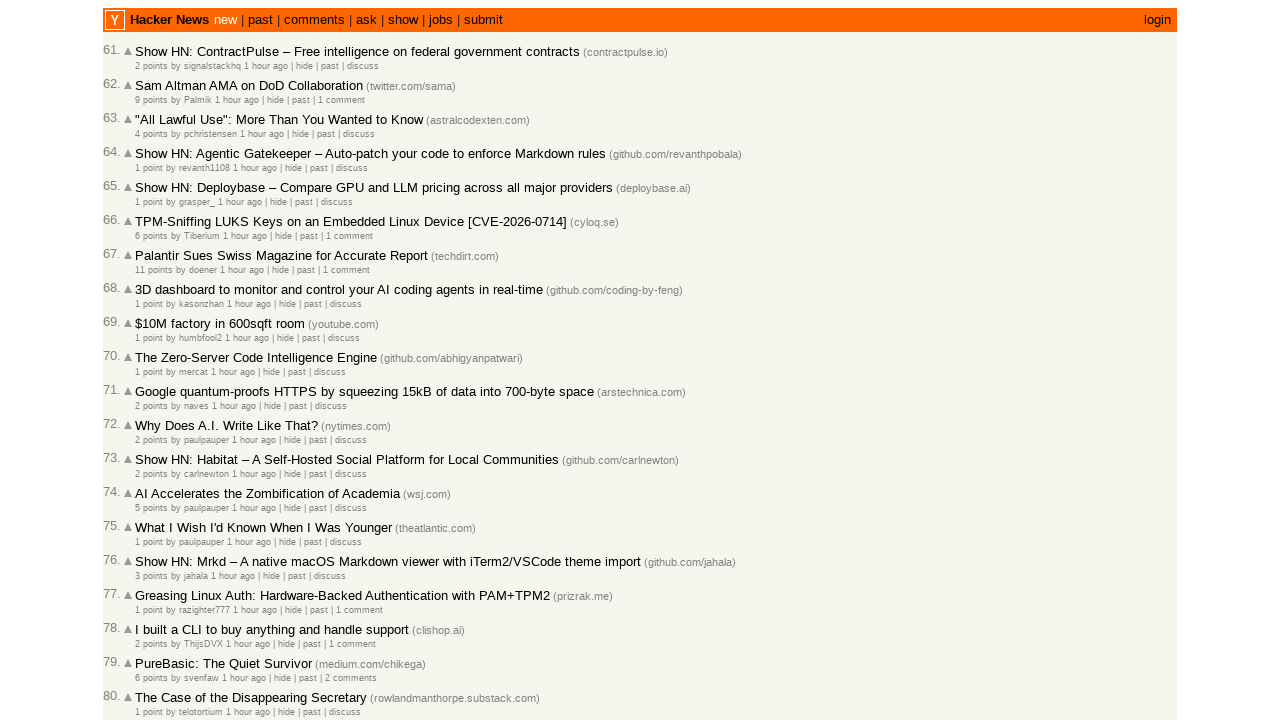

Retrieved 2 links from metadata row 3
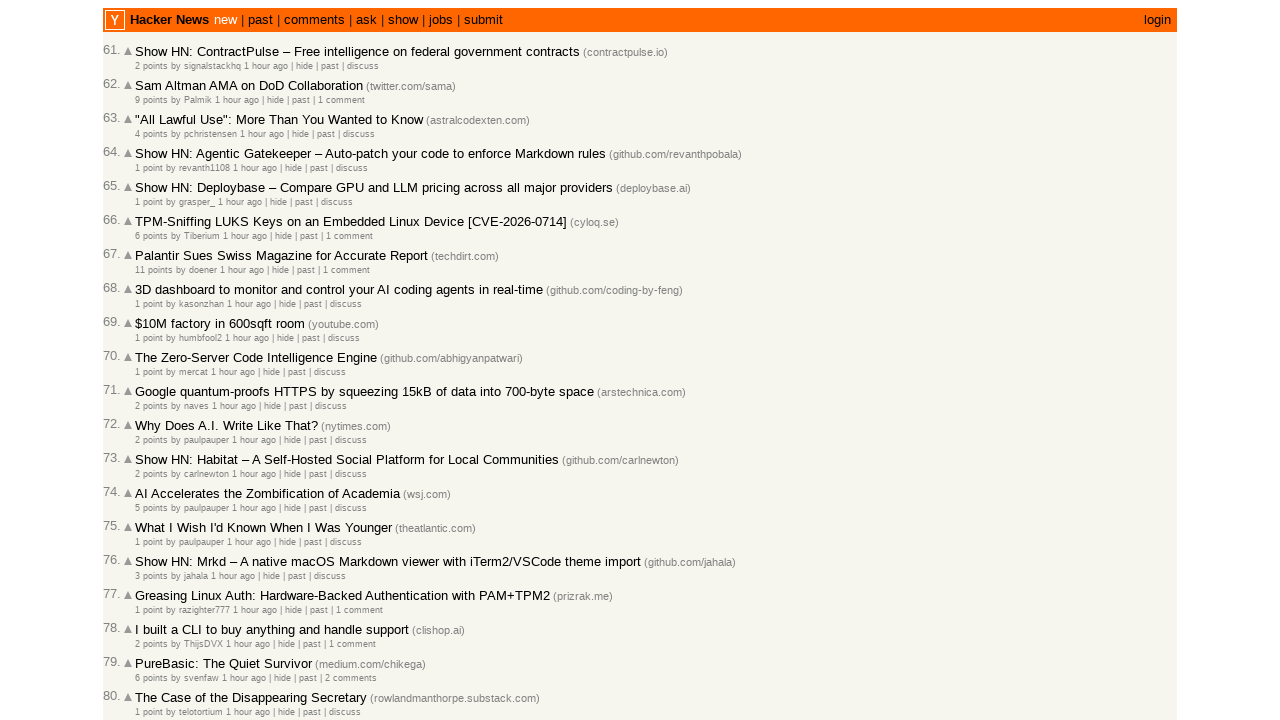

Extracted timestamp for article 3: 2026-03-01T20:34:08 1772397248
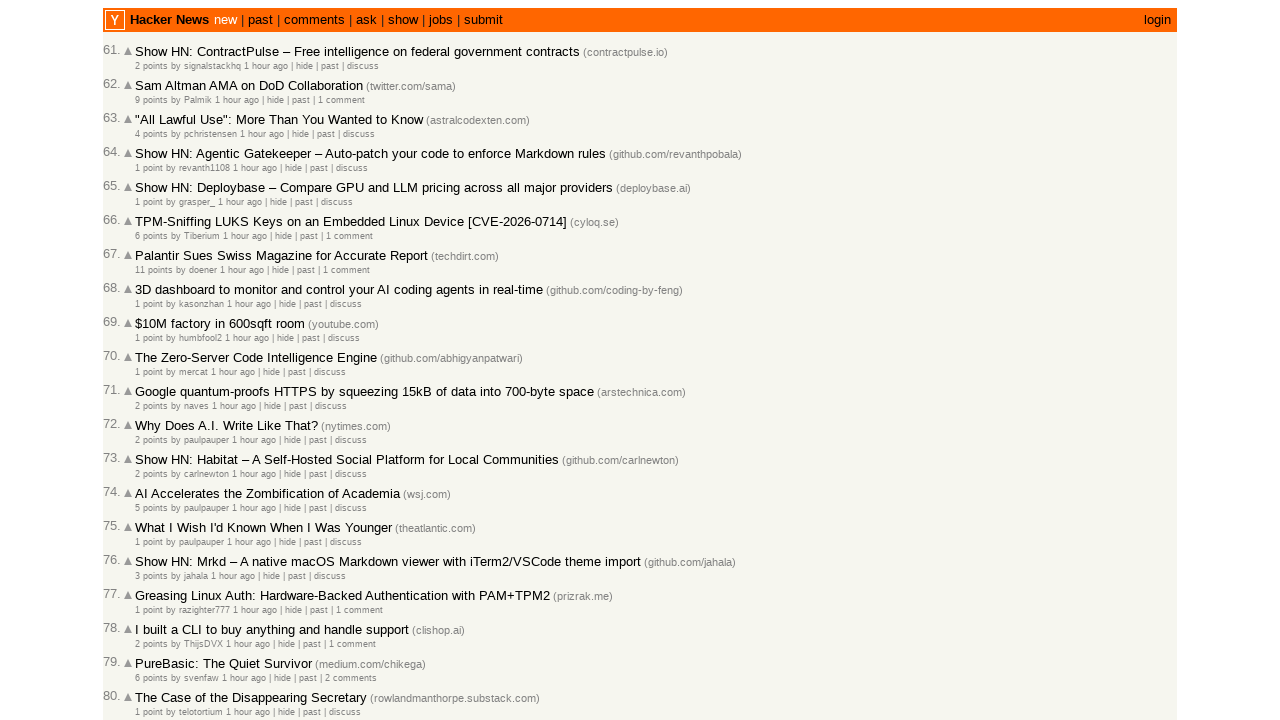

Added timestamp to collection (total: 63)
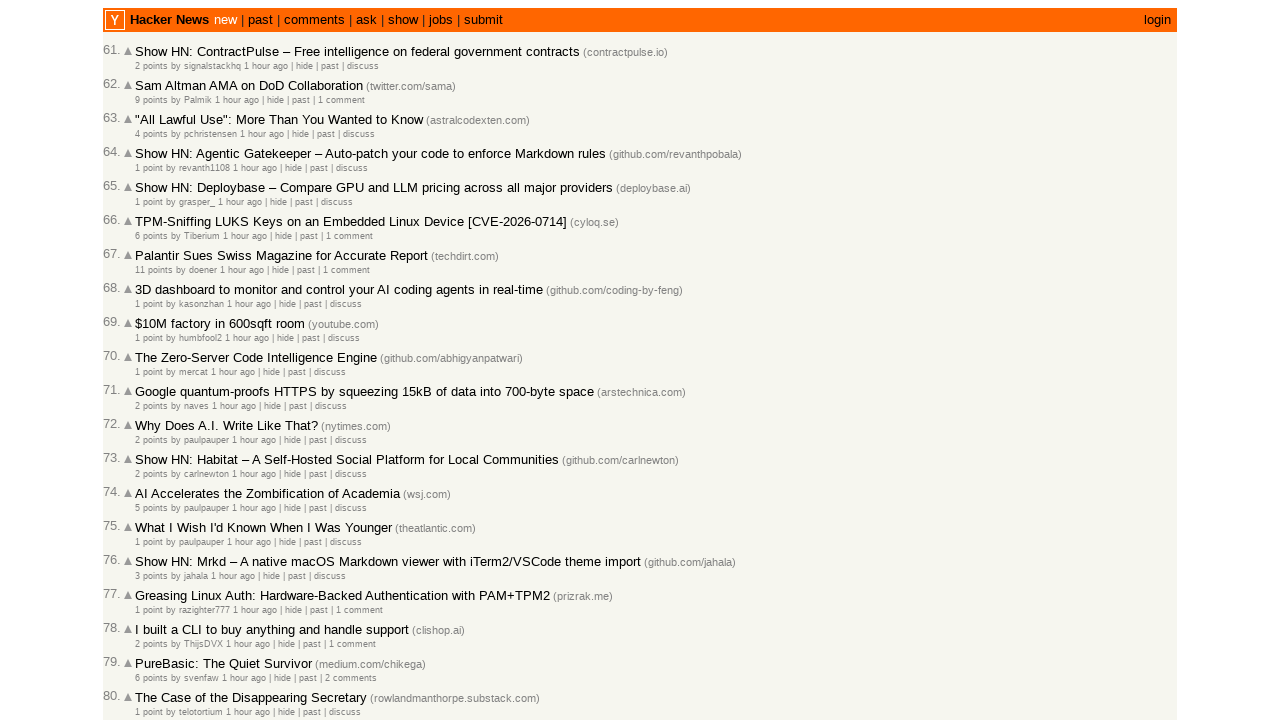

Retrieved metadata row for article 4
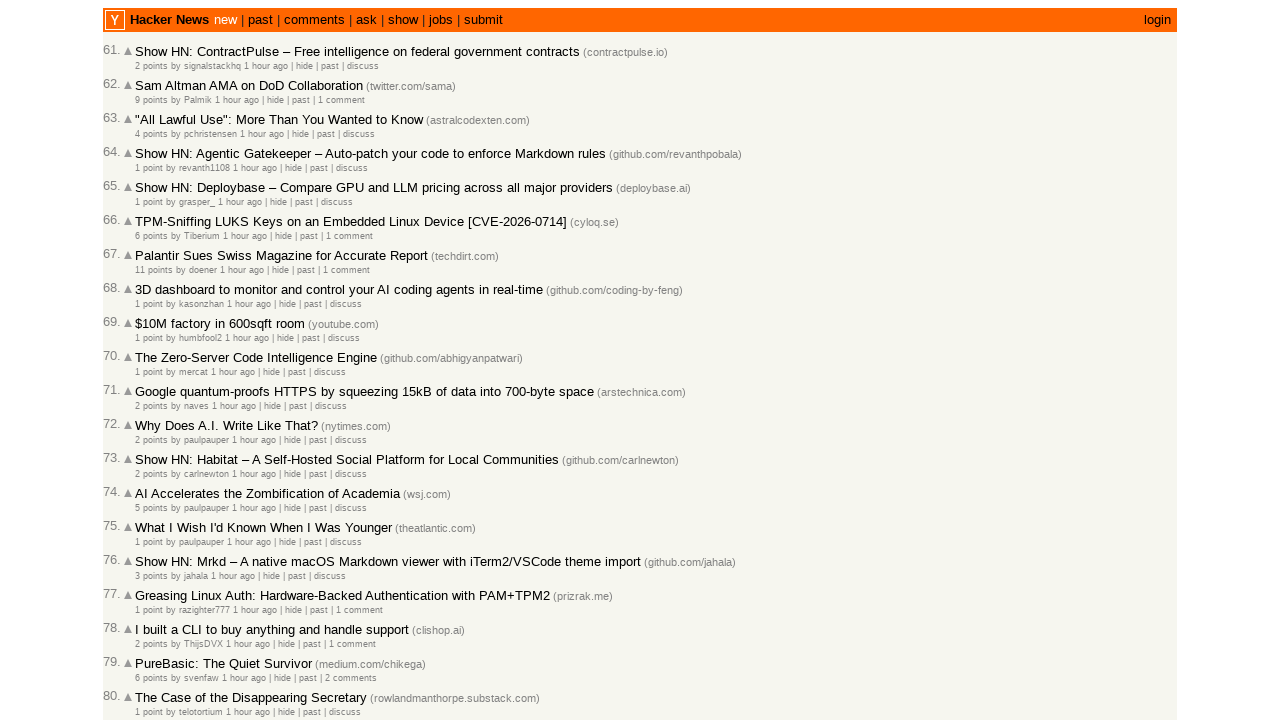

Retrieved 2 links from metadata row 4
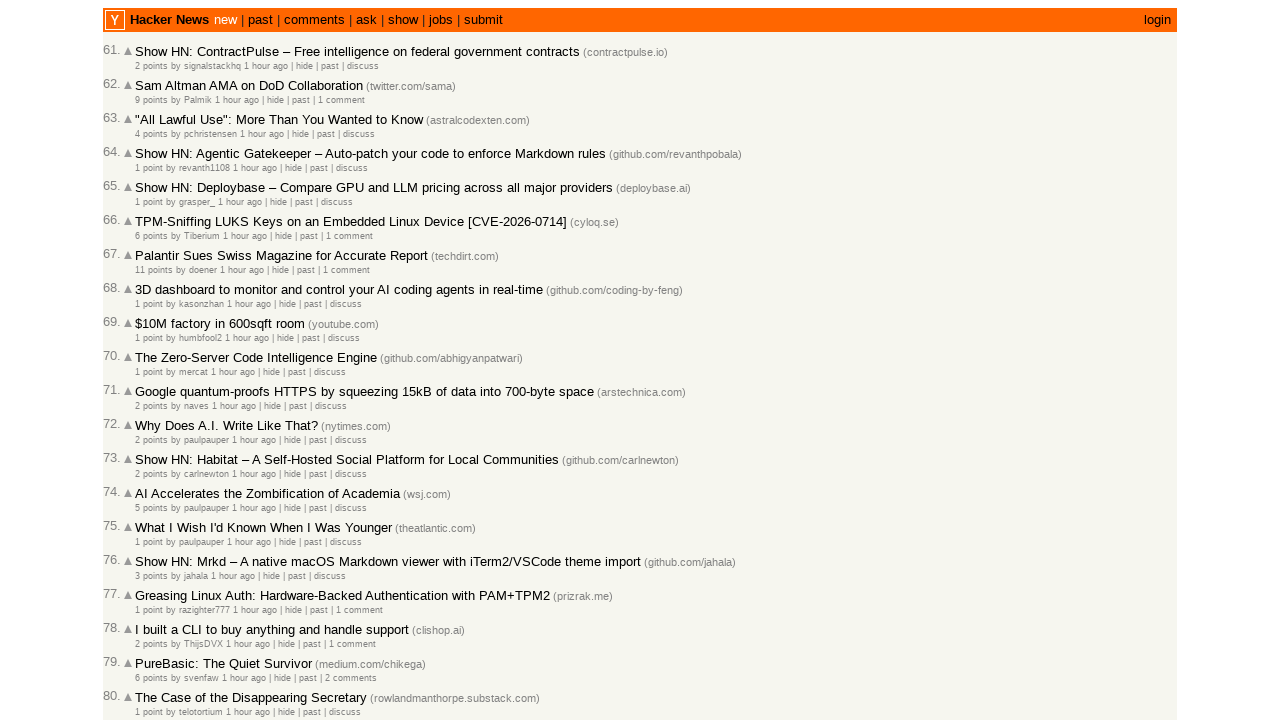

Extracted timestamp for article 4: 2026-03-01T20:33:08 1772397188
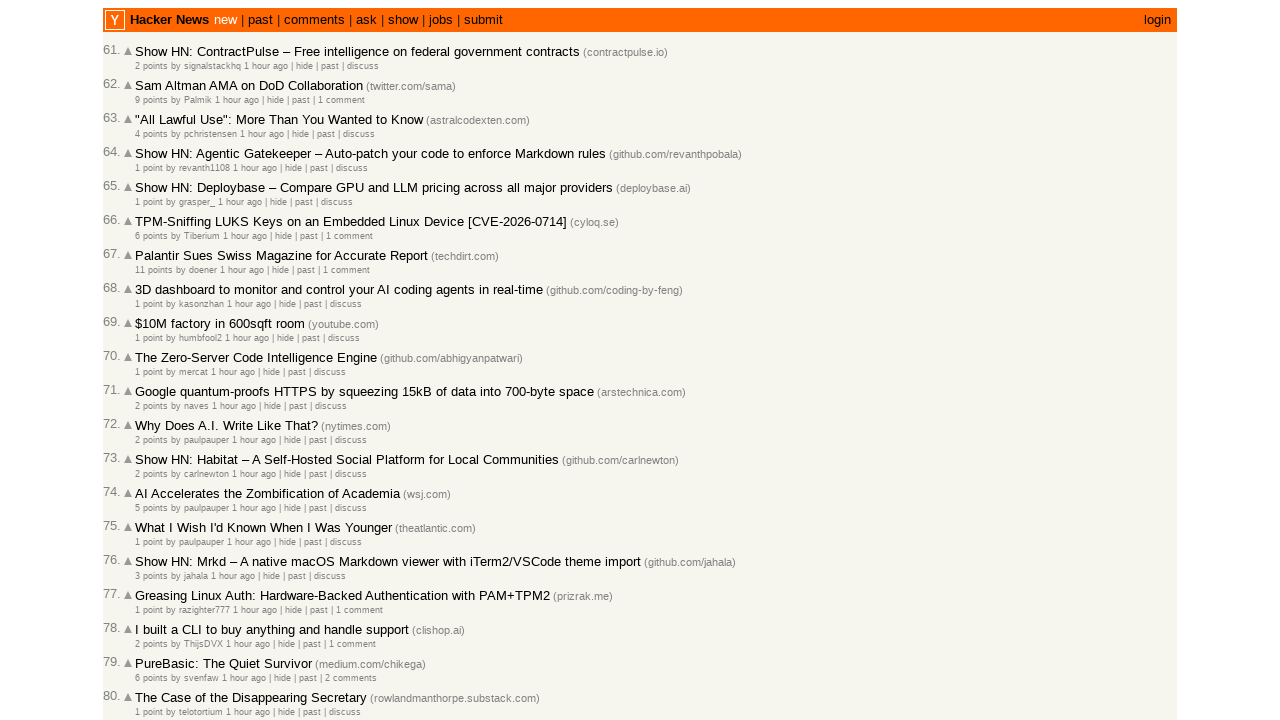

Added timestamp to collection (total: 64)
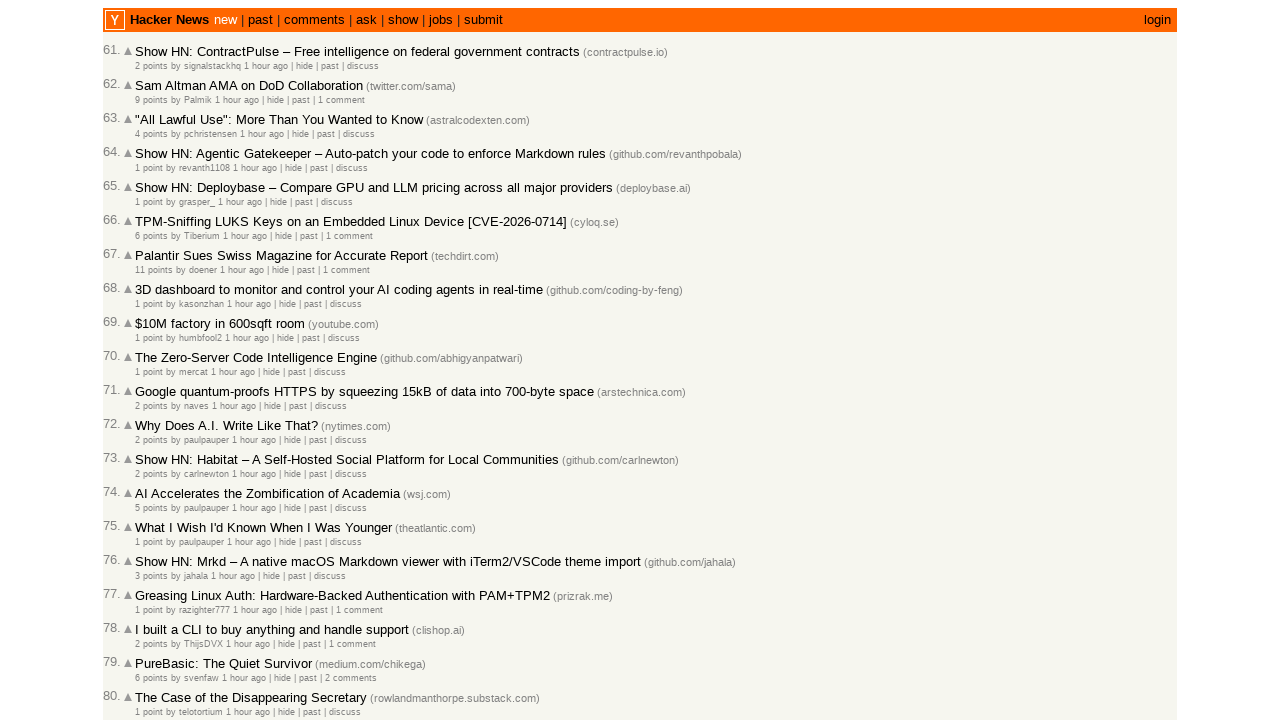

Retrieved metadata row for article 5
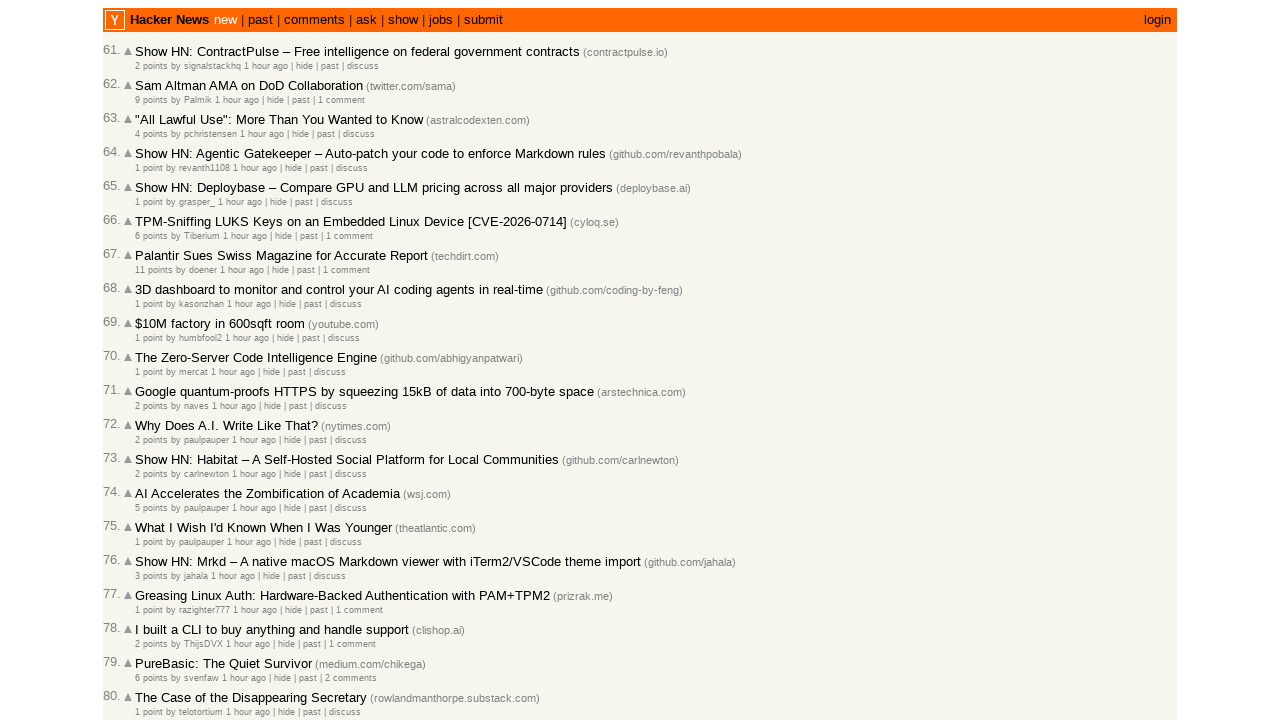

Retrieved 2 links from metadata row 5
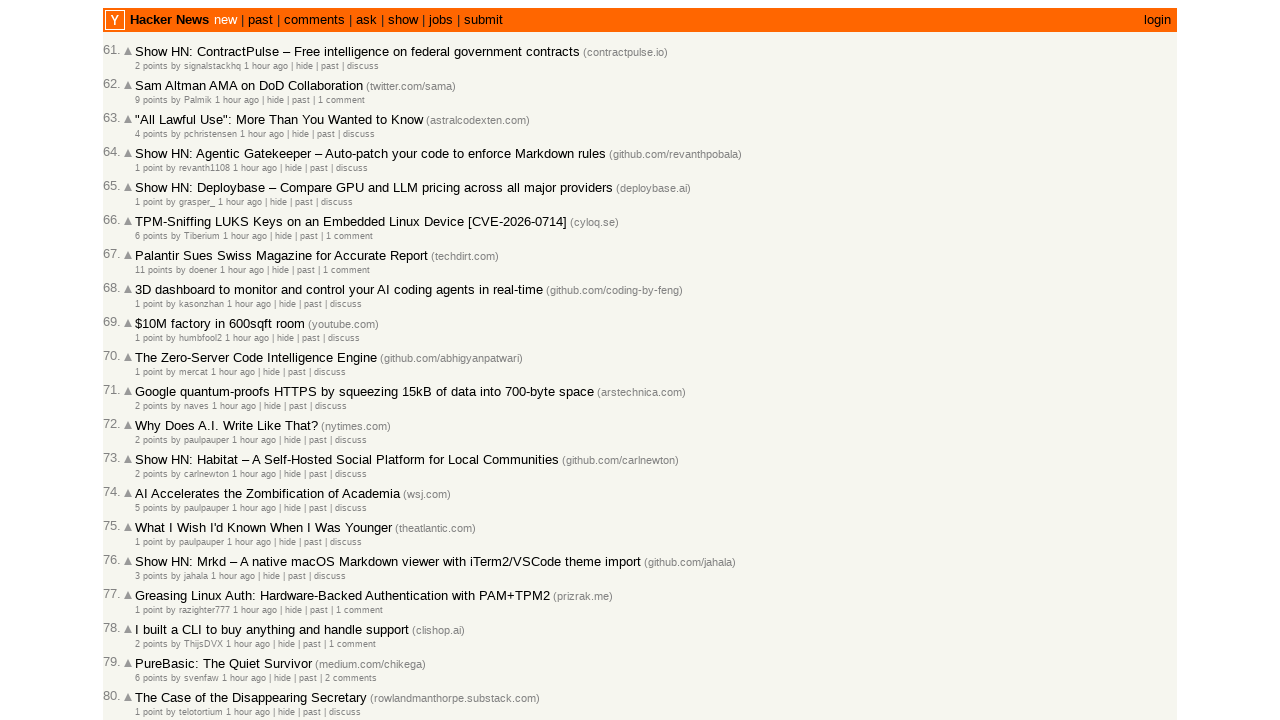

Extracted timestamp for article 5: 2026-03-01T20:32:31 1772397151
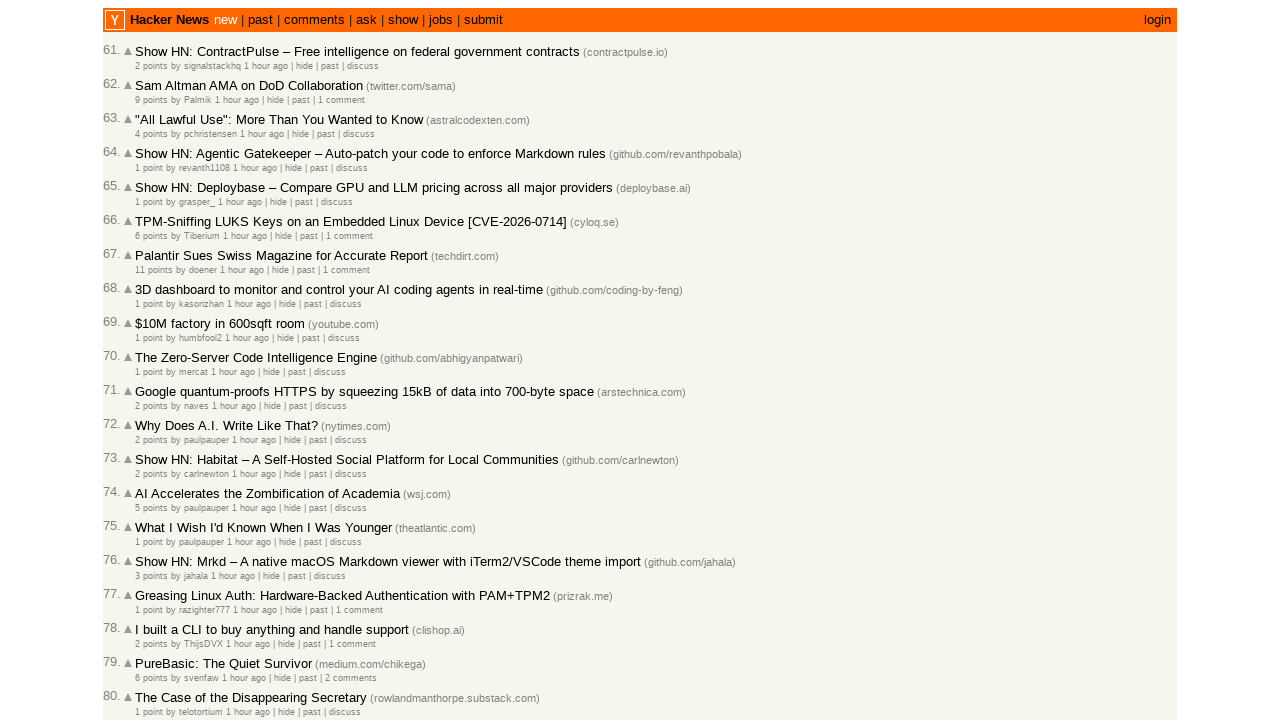

Added timestamp to collection (total: 65)
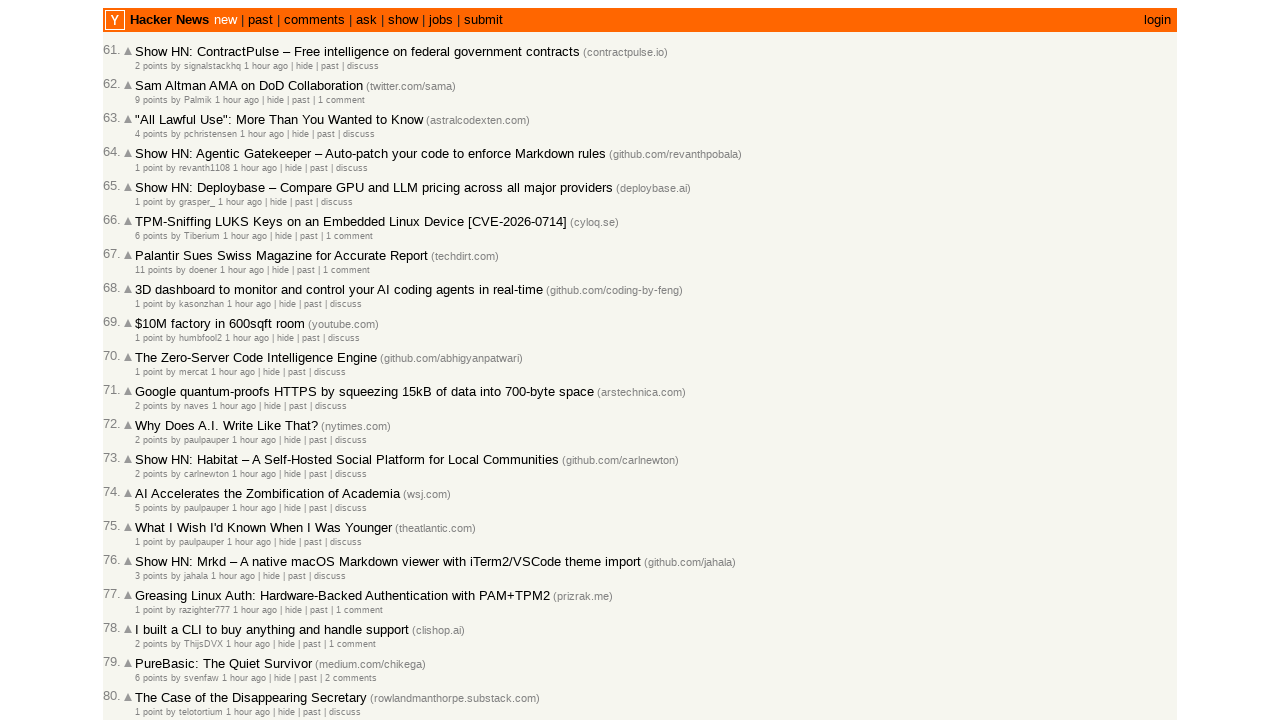

Retrieved metadata row for article 6
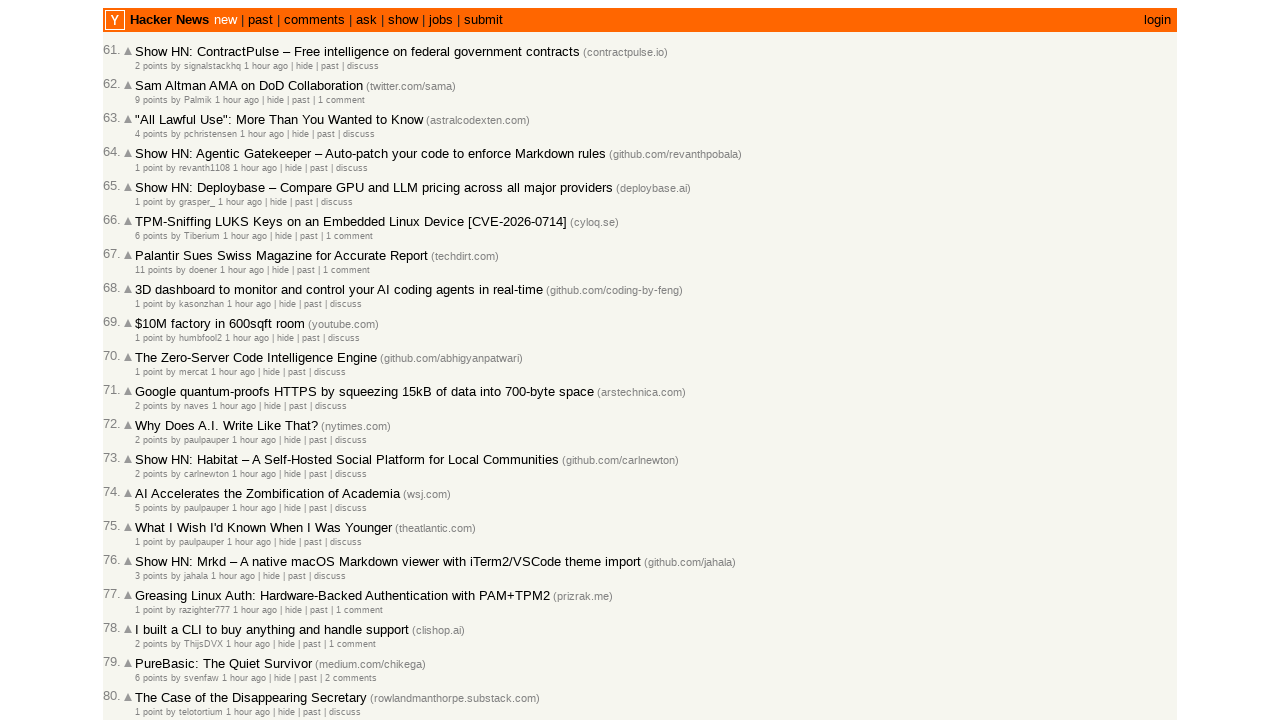

Retrieved 2 links from metadata row 6
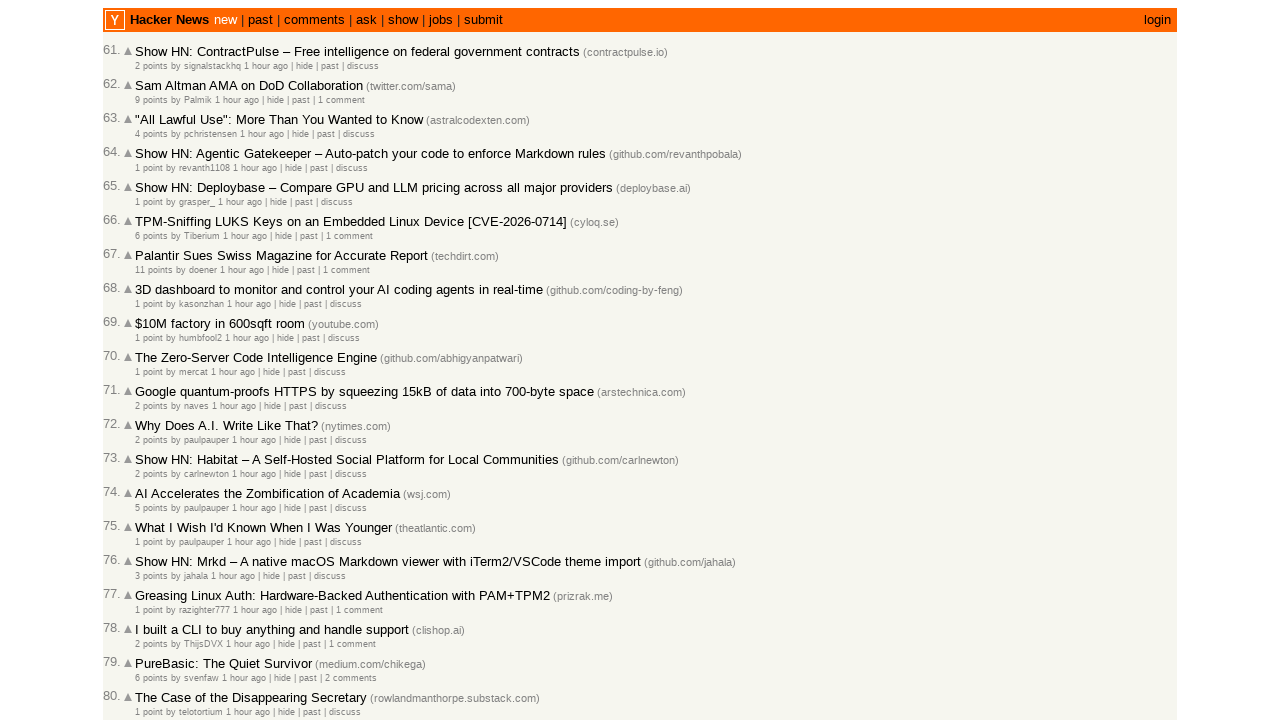

Extracted timestamp for article 6: 2026-03-01T20:31:52 1772397112
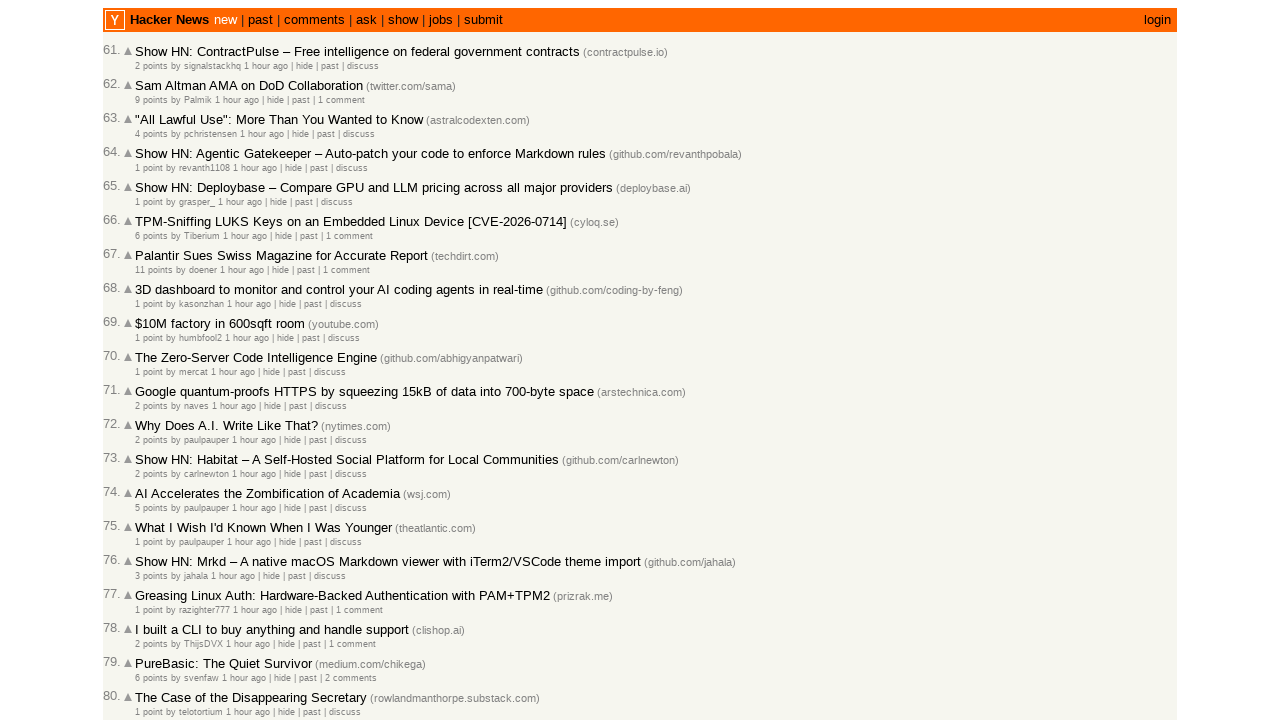

Added timestamp to collection (total: 66)
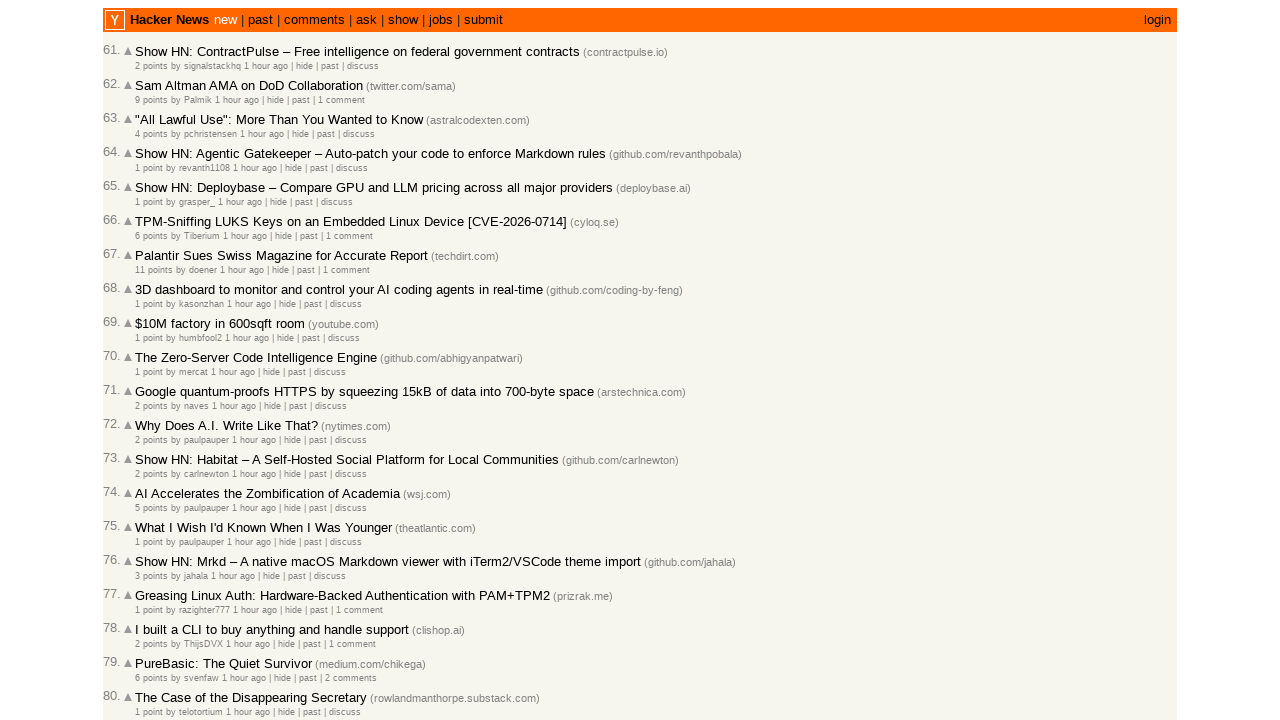

Retrieved metadata row for article 7
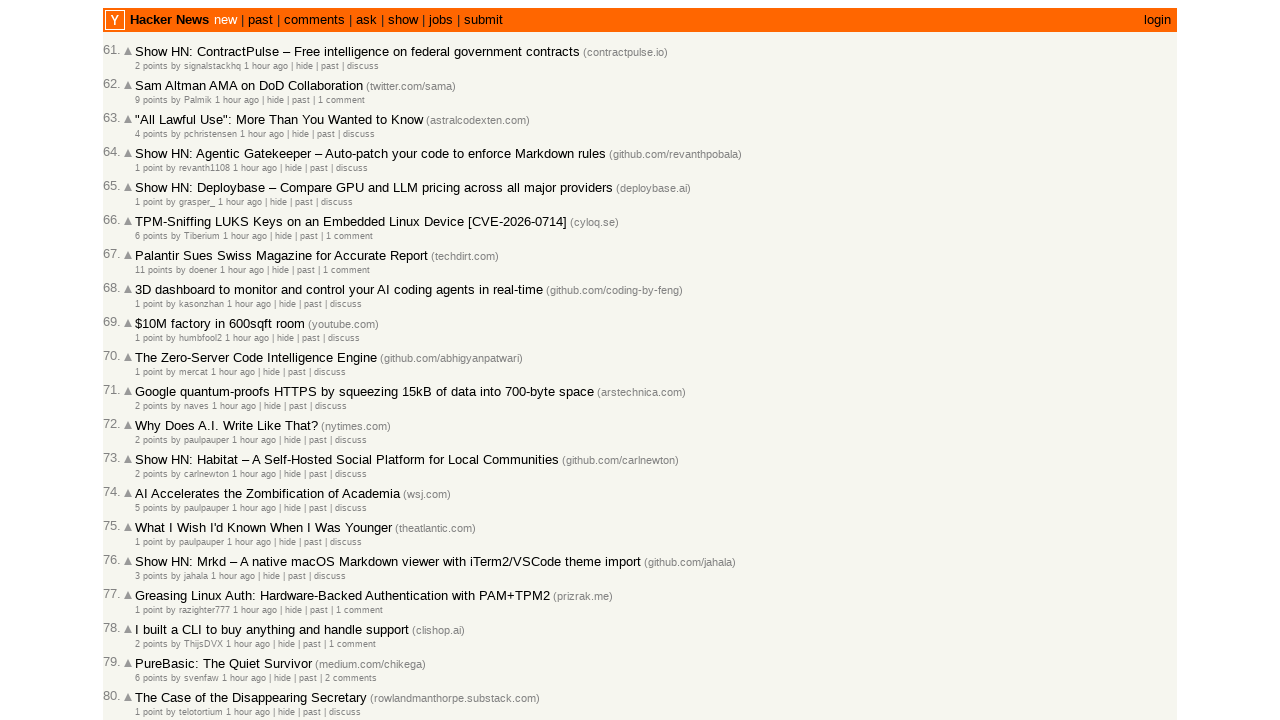

Retrieved 2 links from metadata row 7
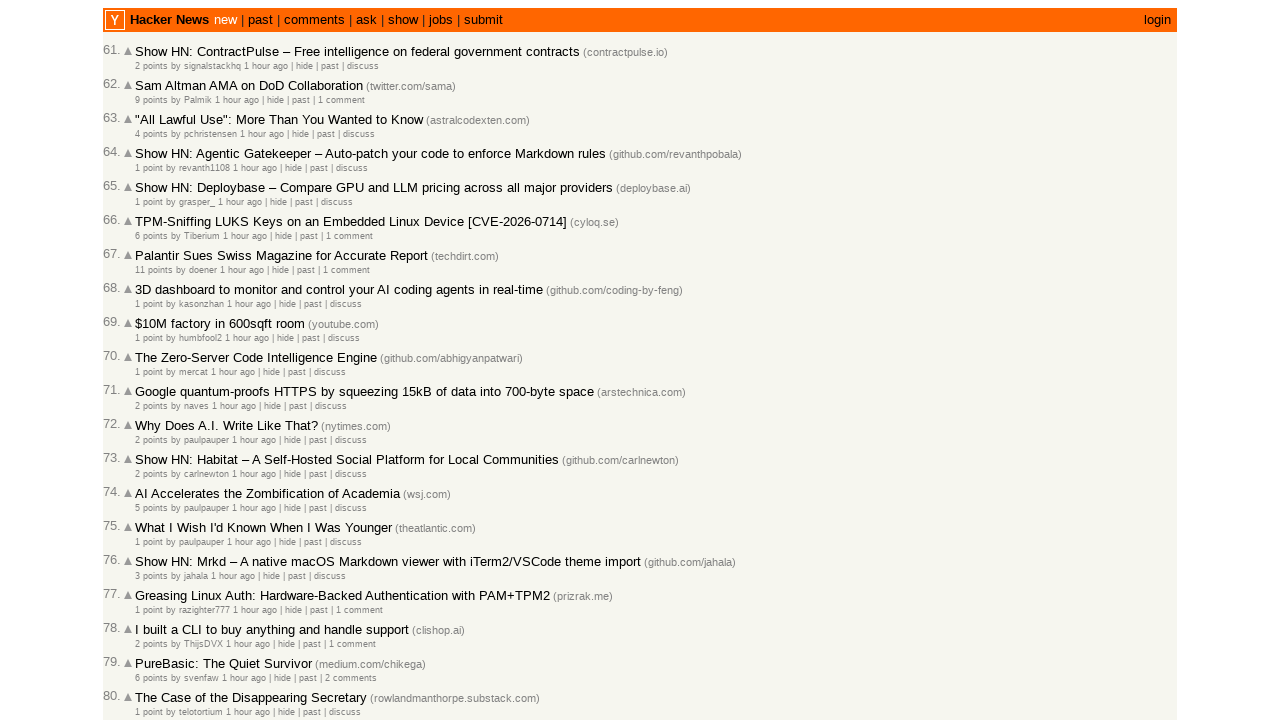

Extracted timestamp for article 7: 2026-03-01T20:30:44 1772397044
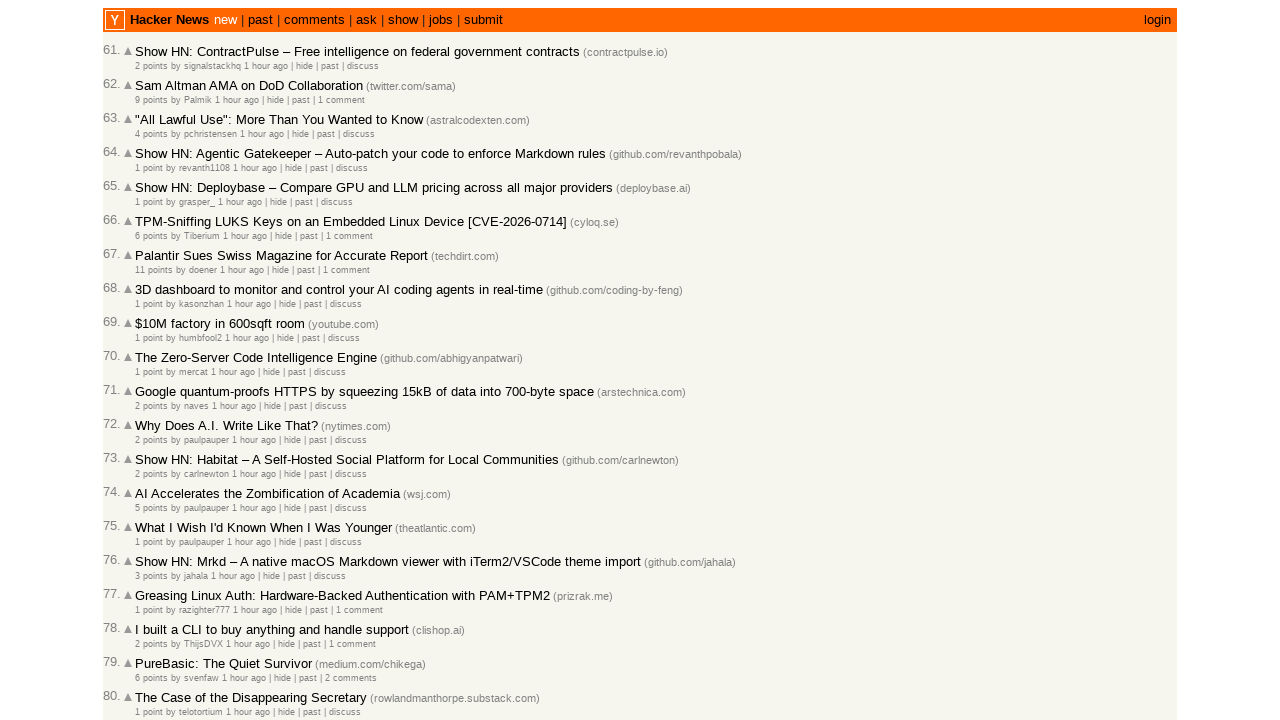

Added timestamp to collection (total: 67)
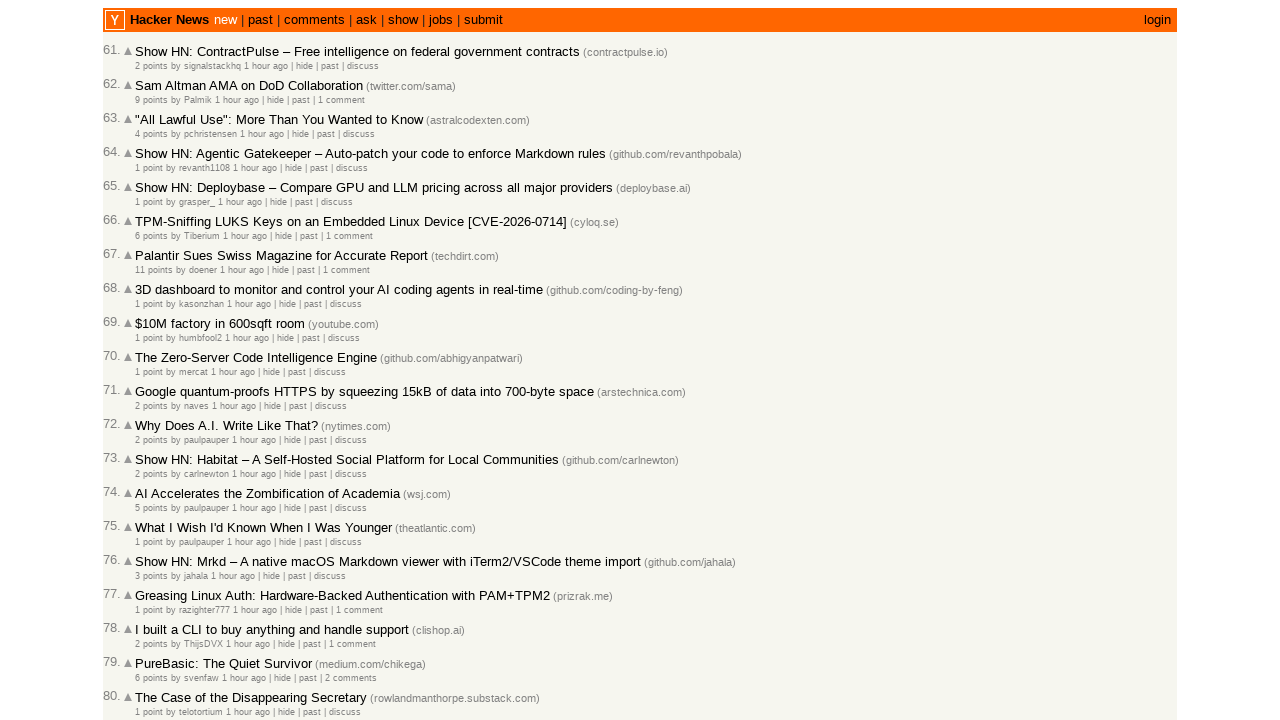

Retrieved metadata row for article 8
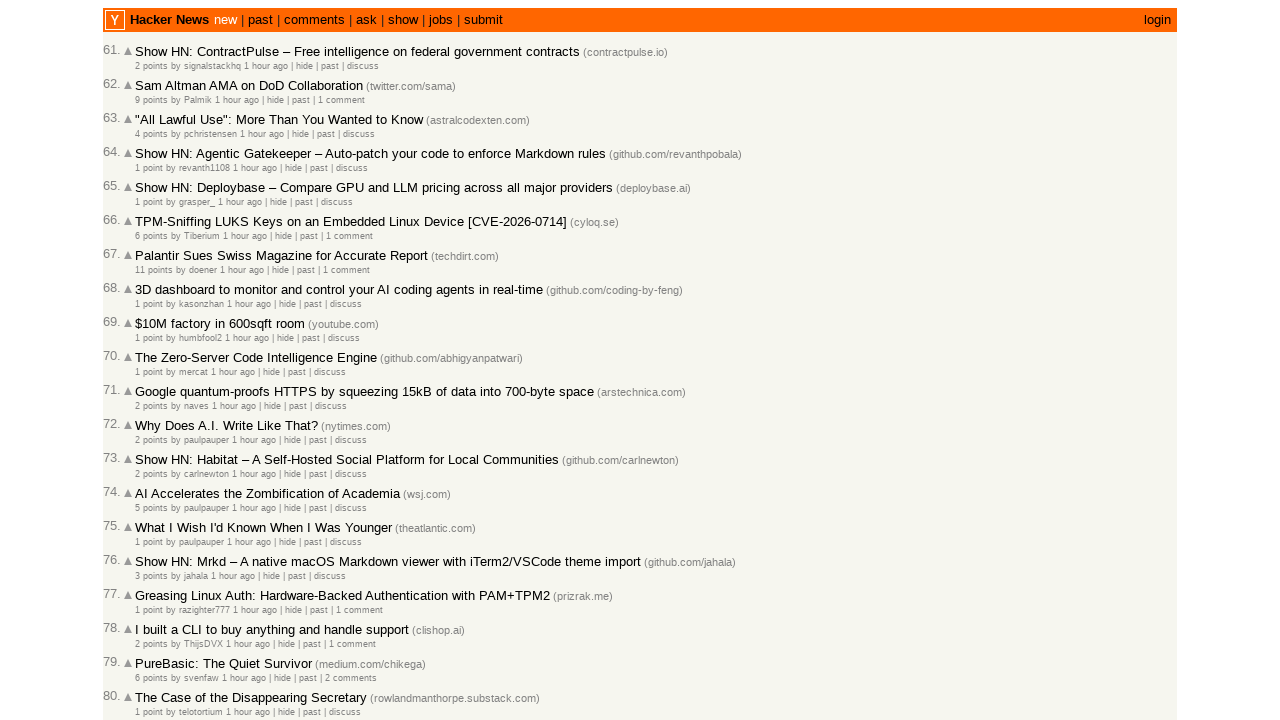

Retrieved 2 links from metadata row 8
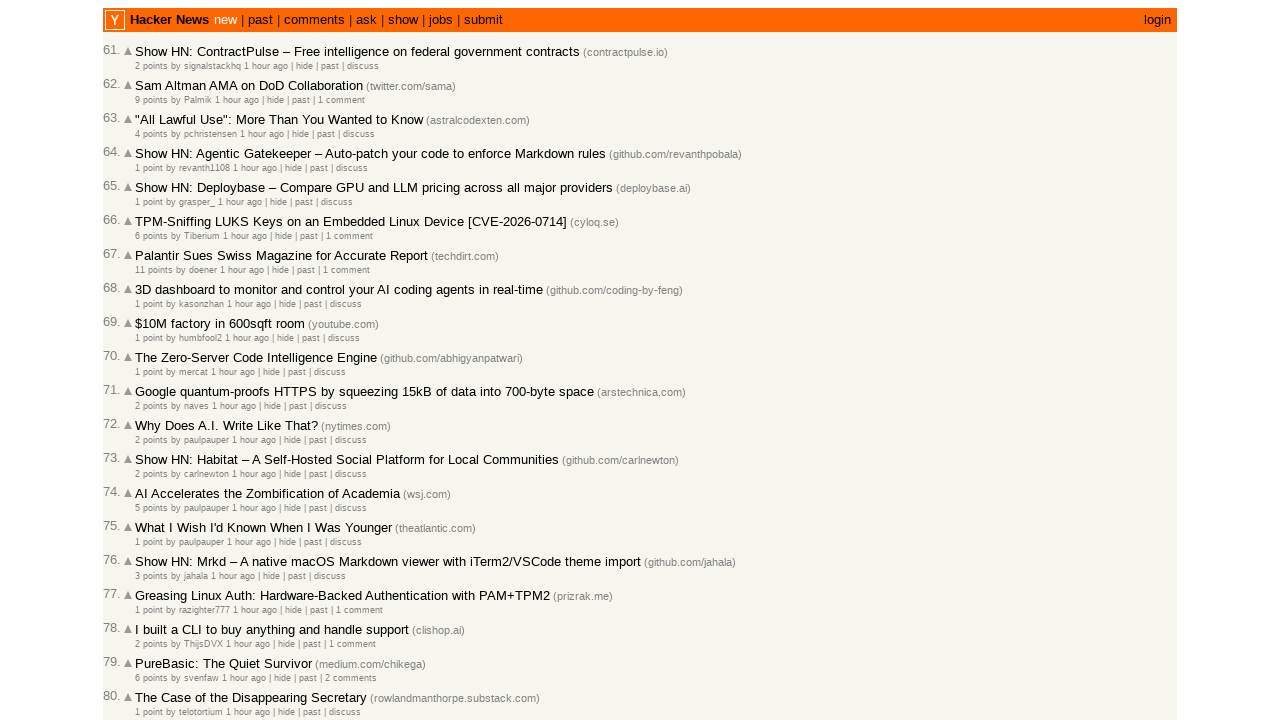

Extracted timestamp for article 8: 2026-03-01T20:26:54 1772396814
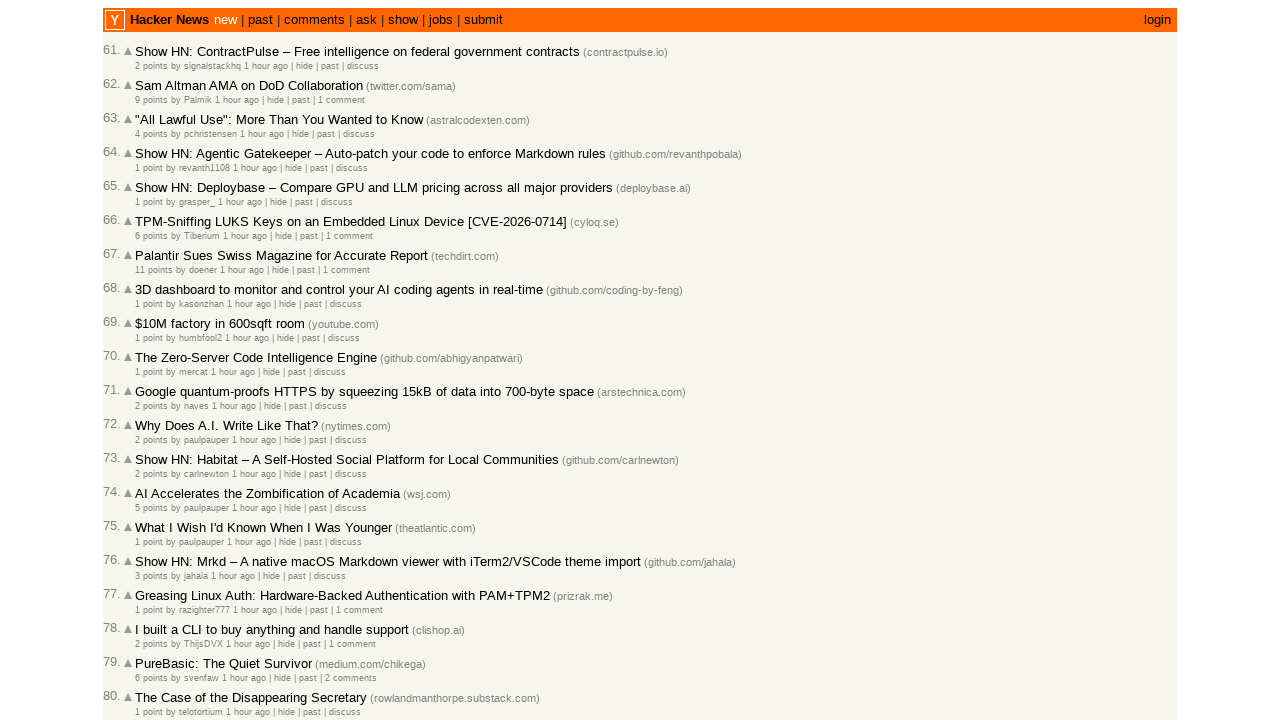

Added timestamp to collection (total: 68)
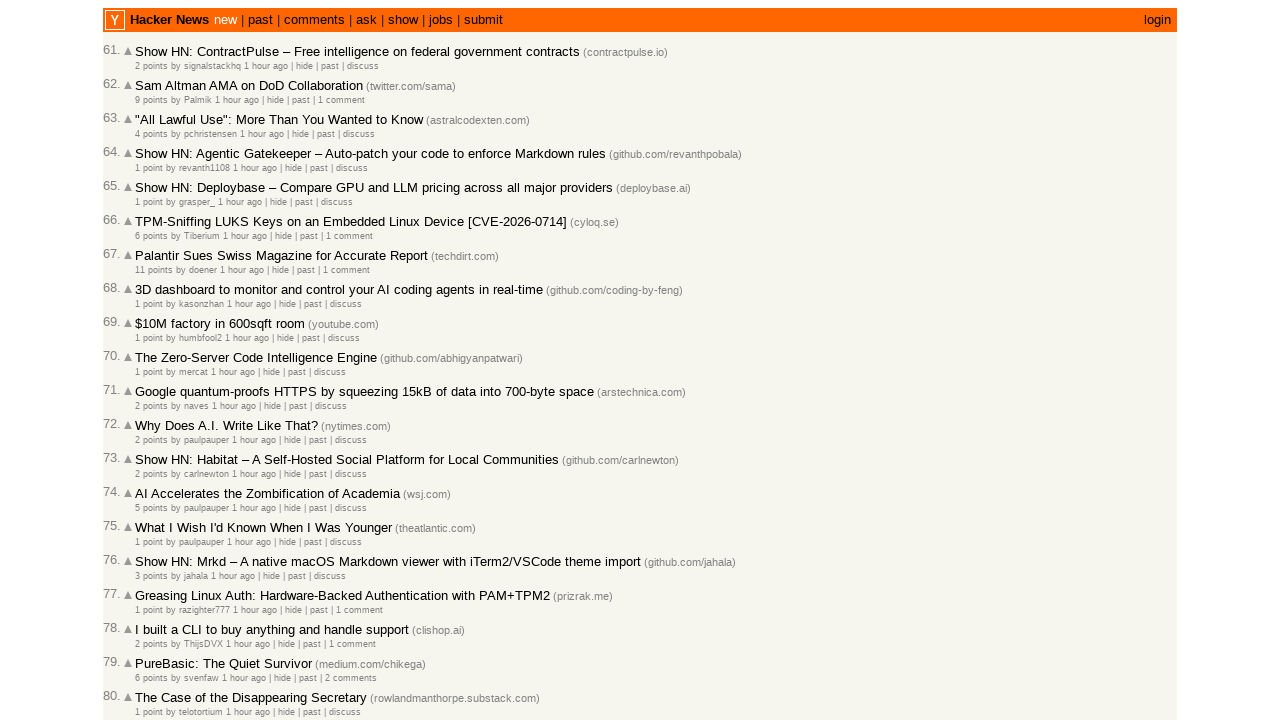

Retrieved metadata row for article 9
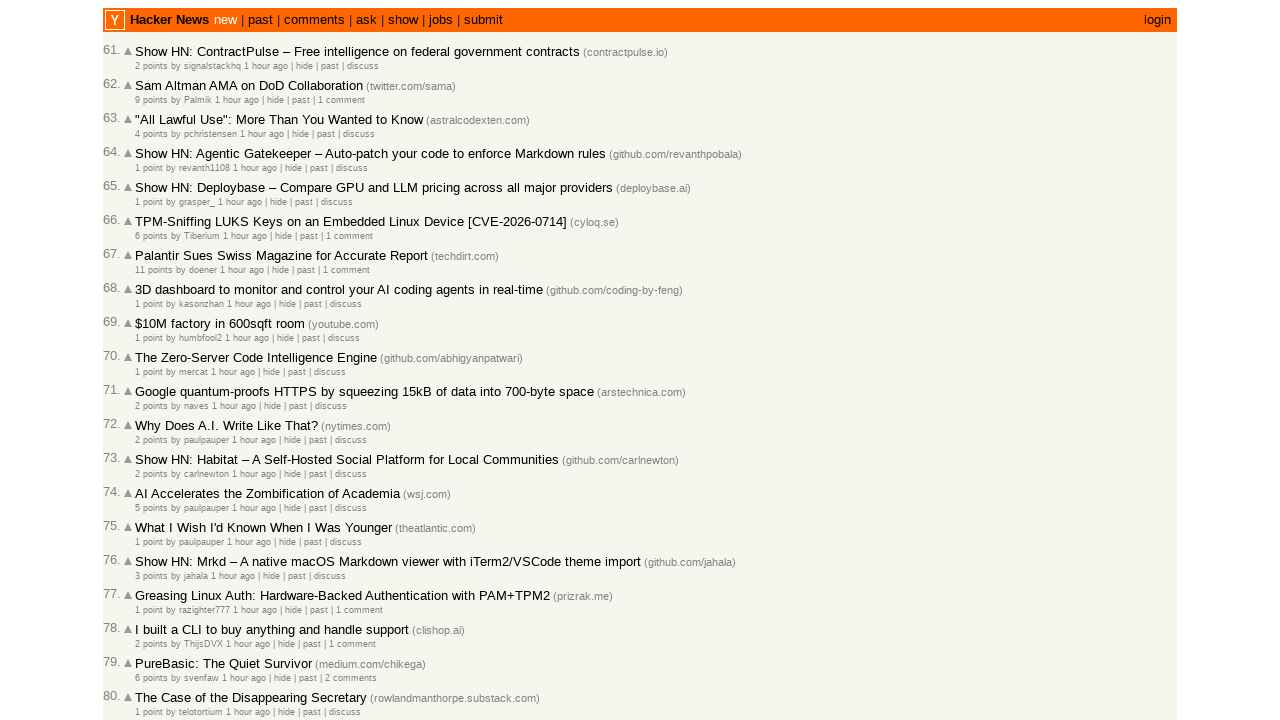

Retrieved 2 links from metadata row 9
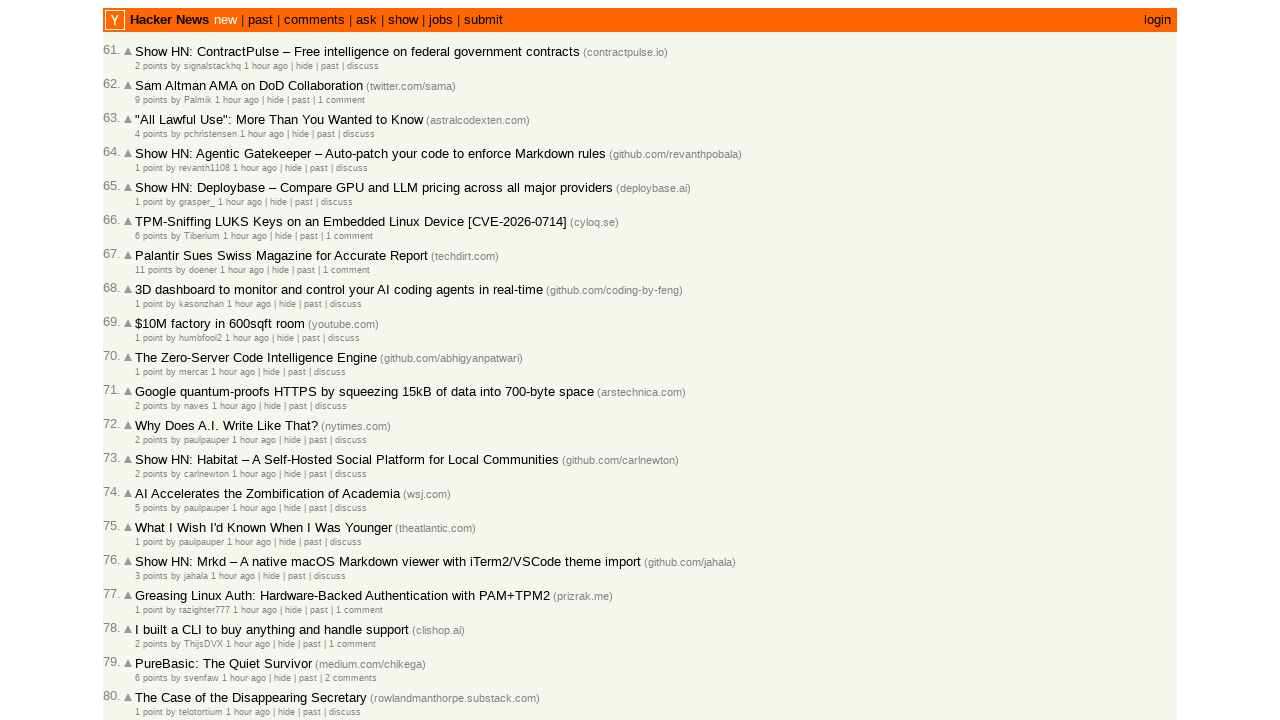

Extracted timestamp for article 9: 2026-03-01T20:25:39 1772396739
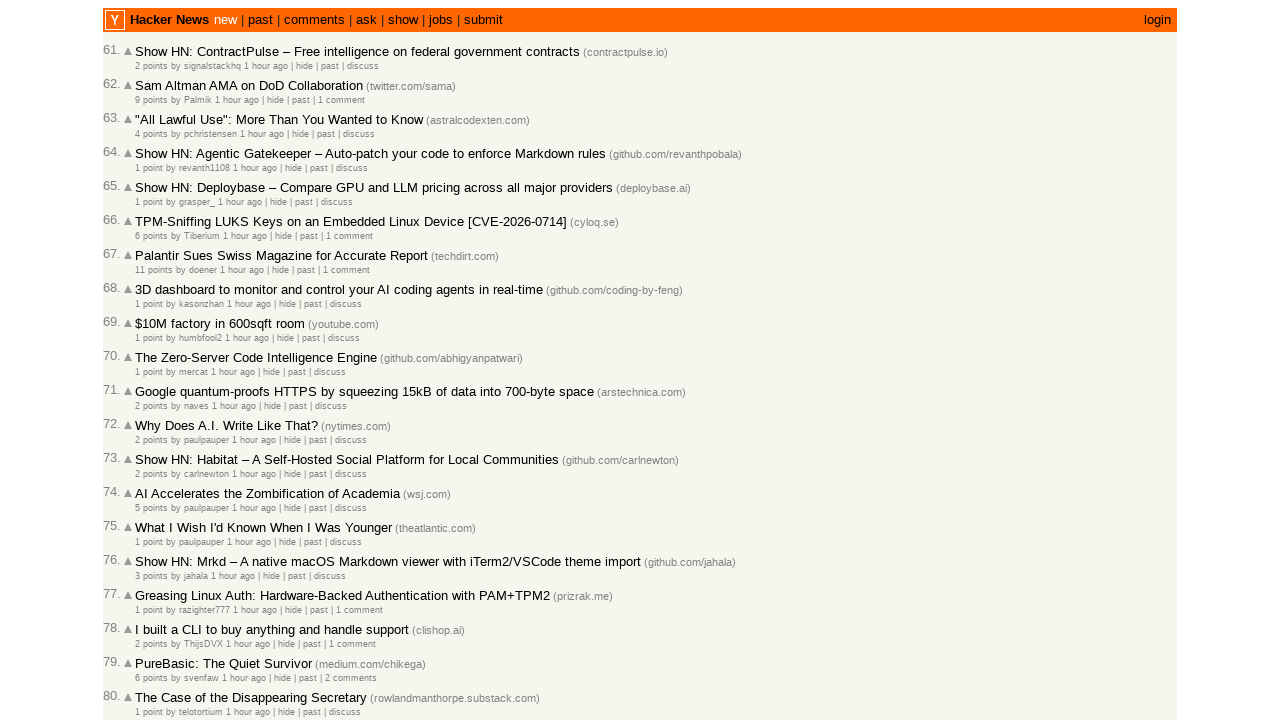

Added timestamp to collection (total: 69)
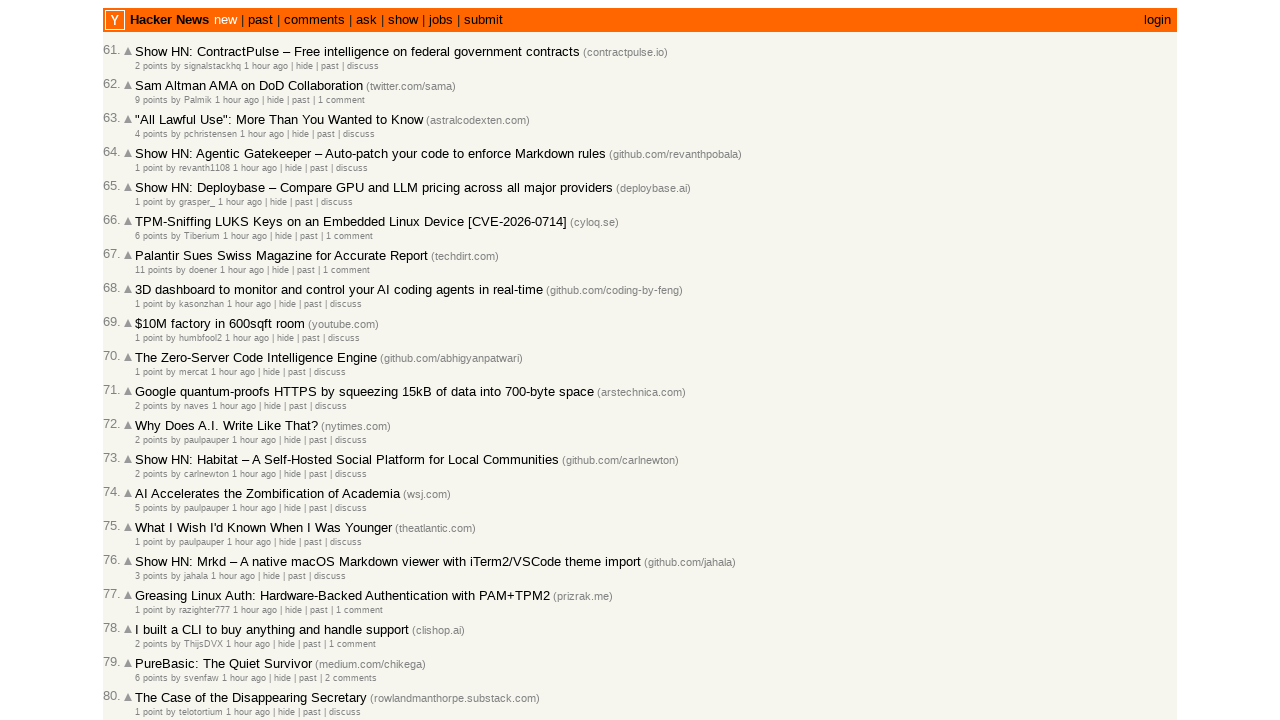

Retrieved metadata row for article 10
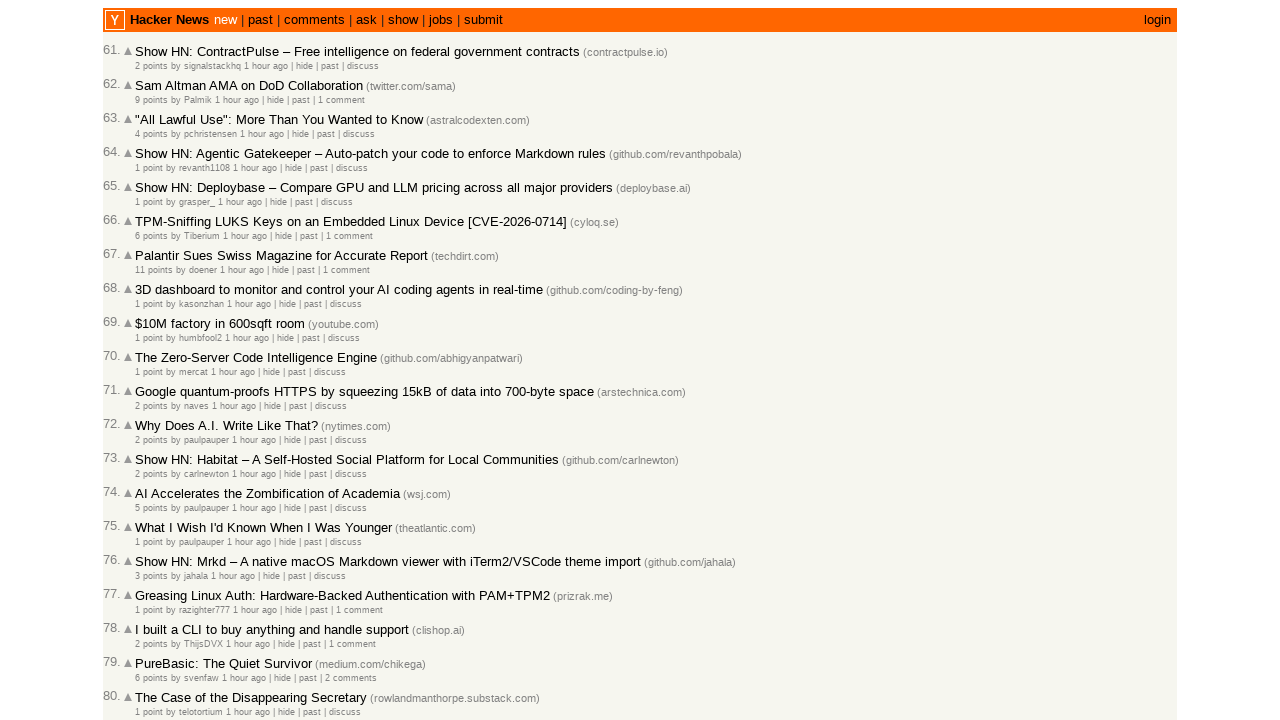

Retrieved 2 links from metadata row 10
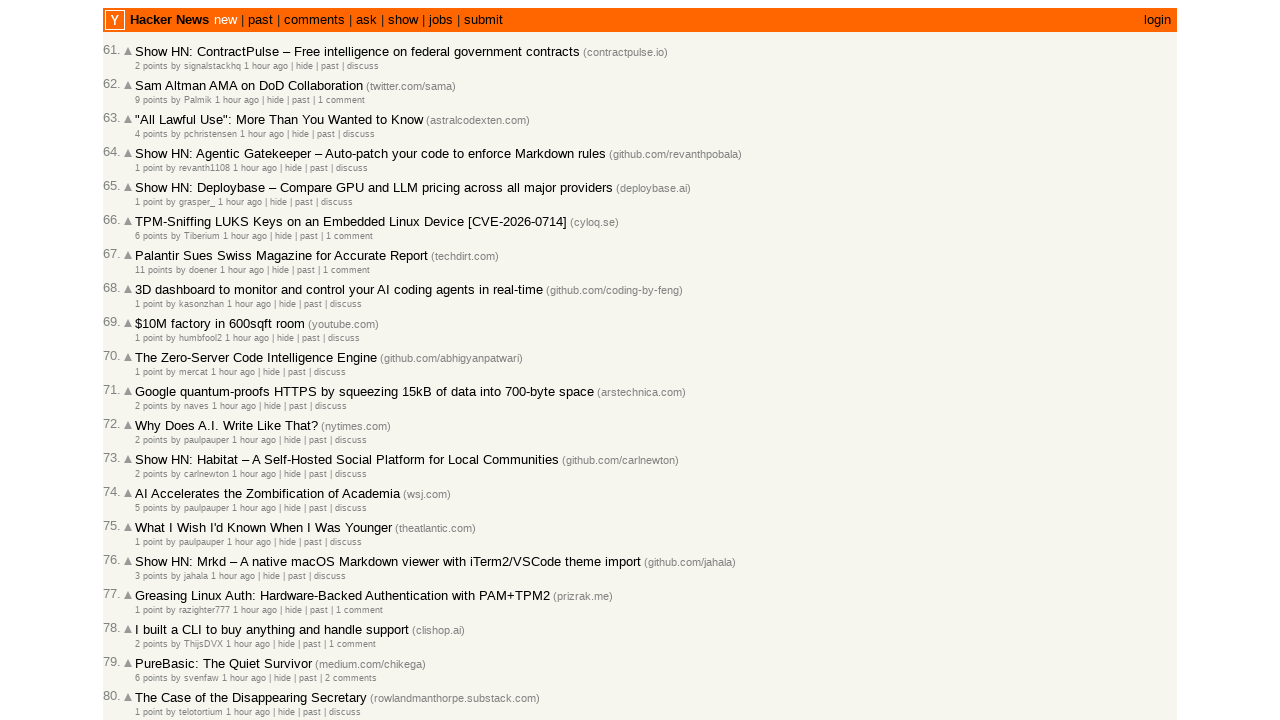

Extracted timestamp for article 10: 2026-03-01T20:21:13 1772396473
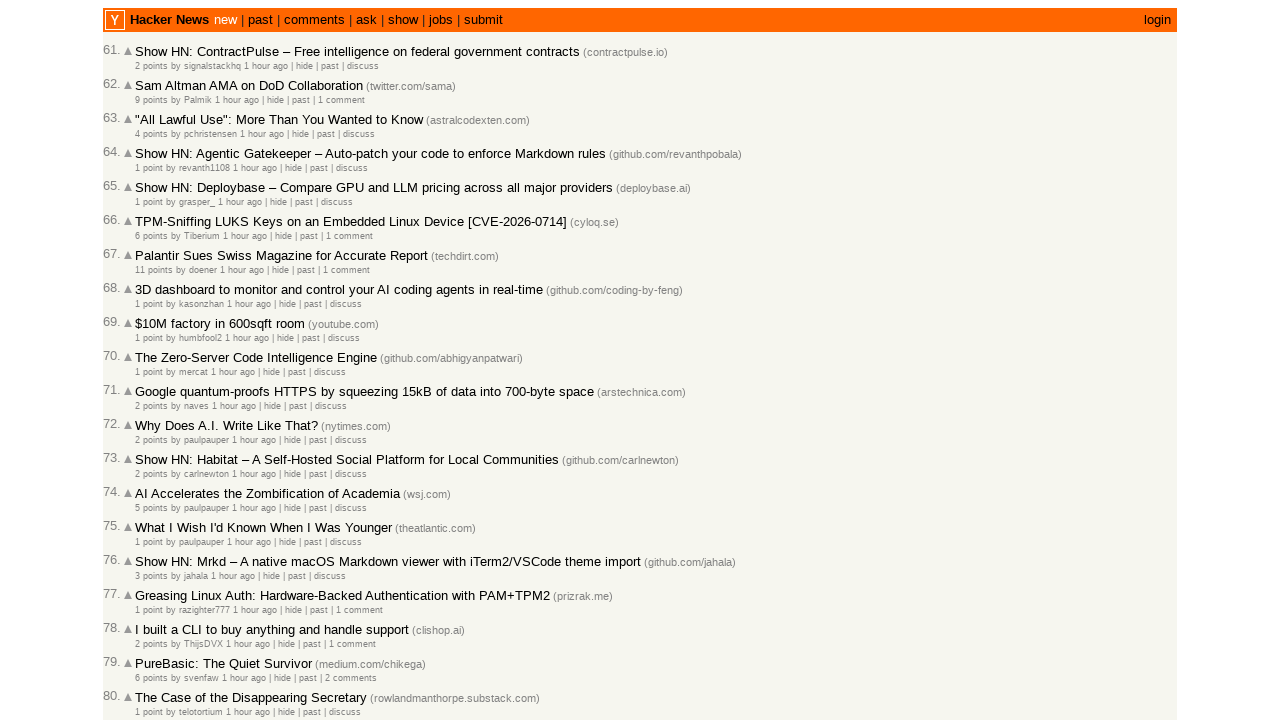

Added timestamp to collection (total: 70)
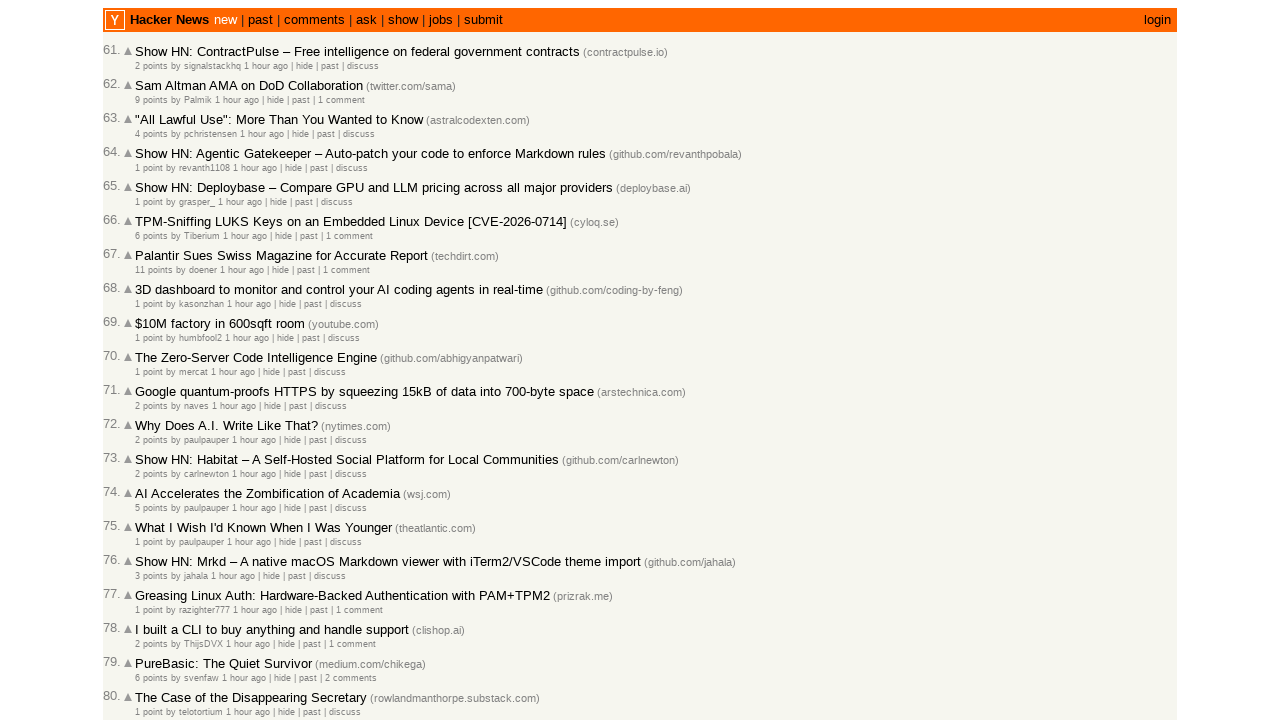

Retrieved metadata row for article 11
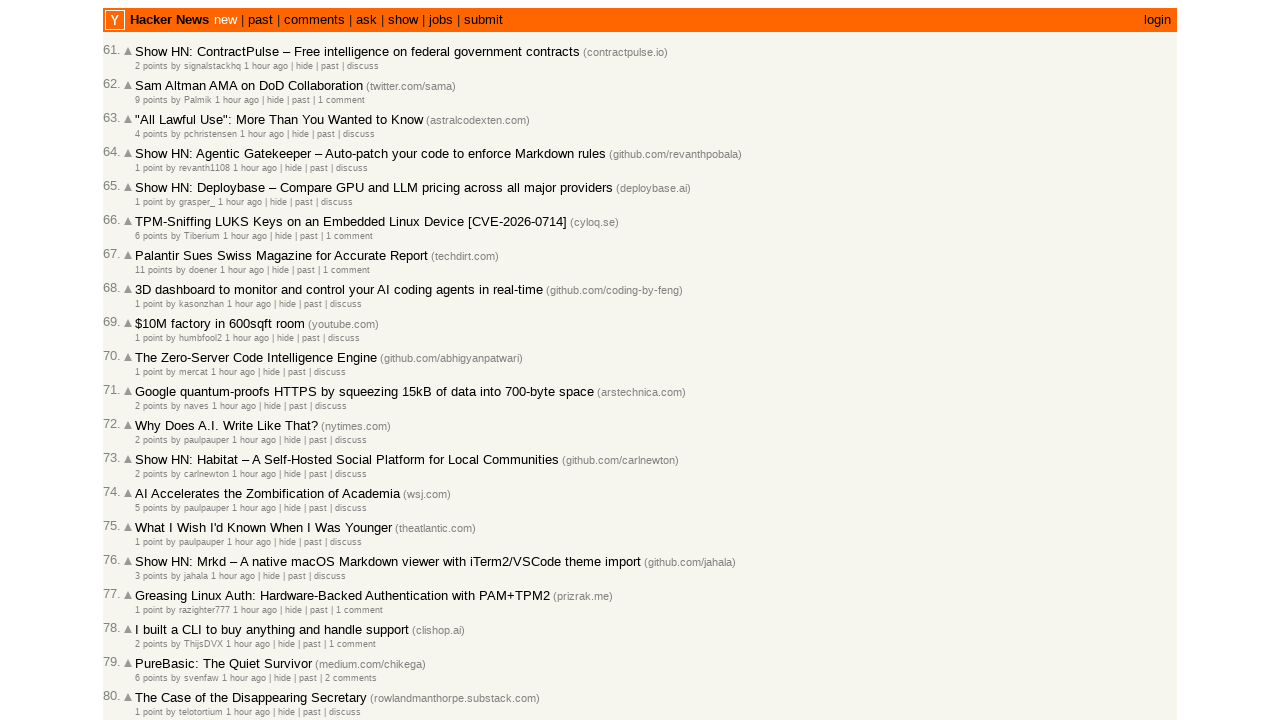

Retrieved 2 links from metadata row 11
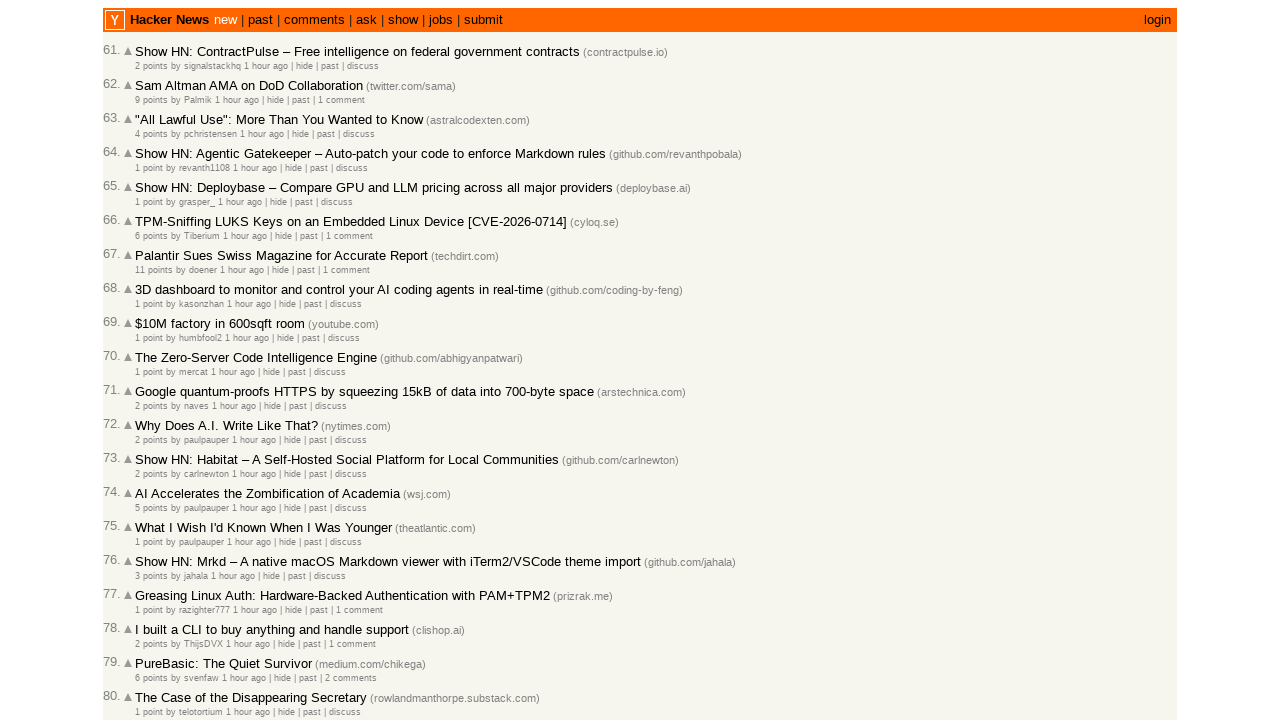

Extracted timestamp for article 11: 2026-03-01T20:20:41 1772396441
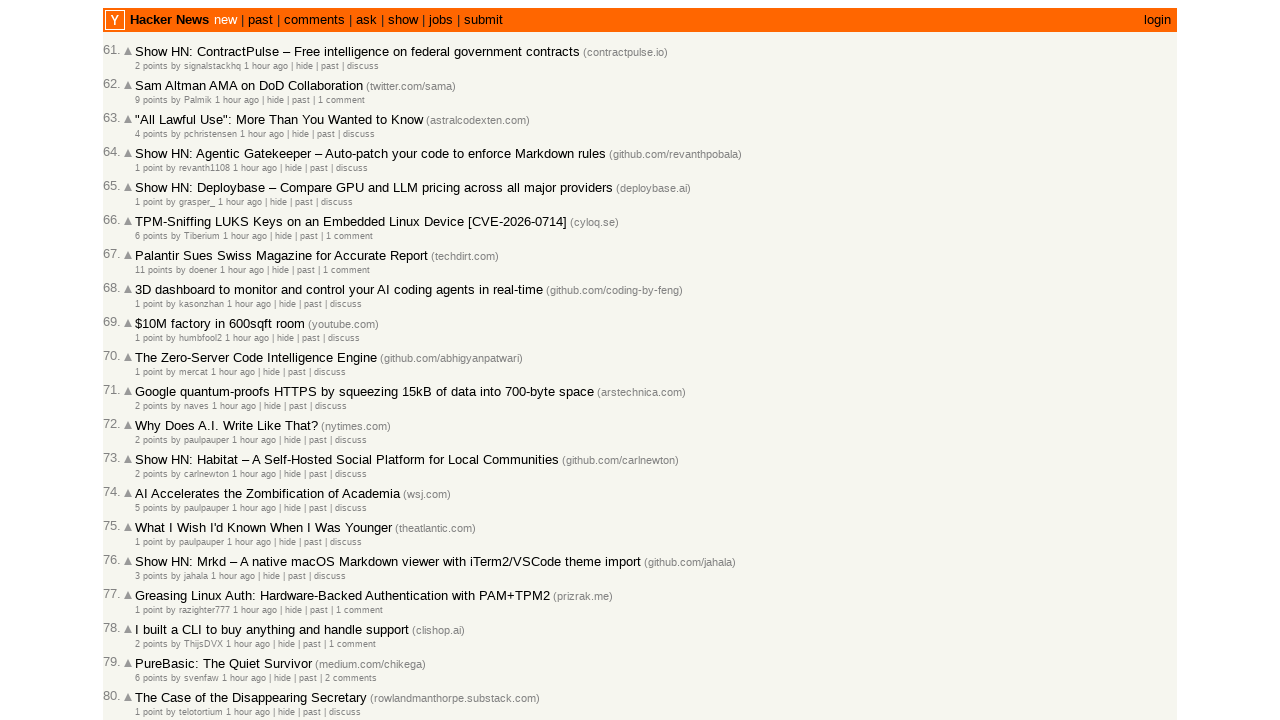

Added timestamp to collection (total: 71)
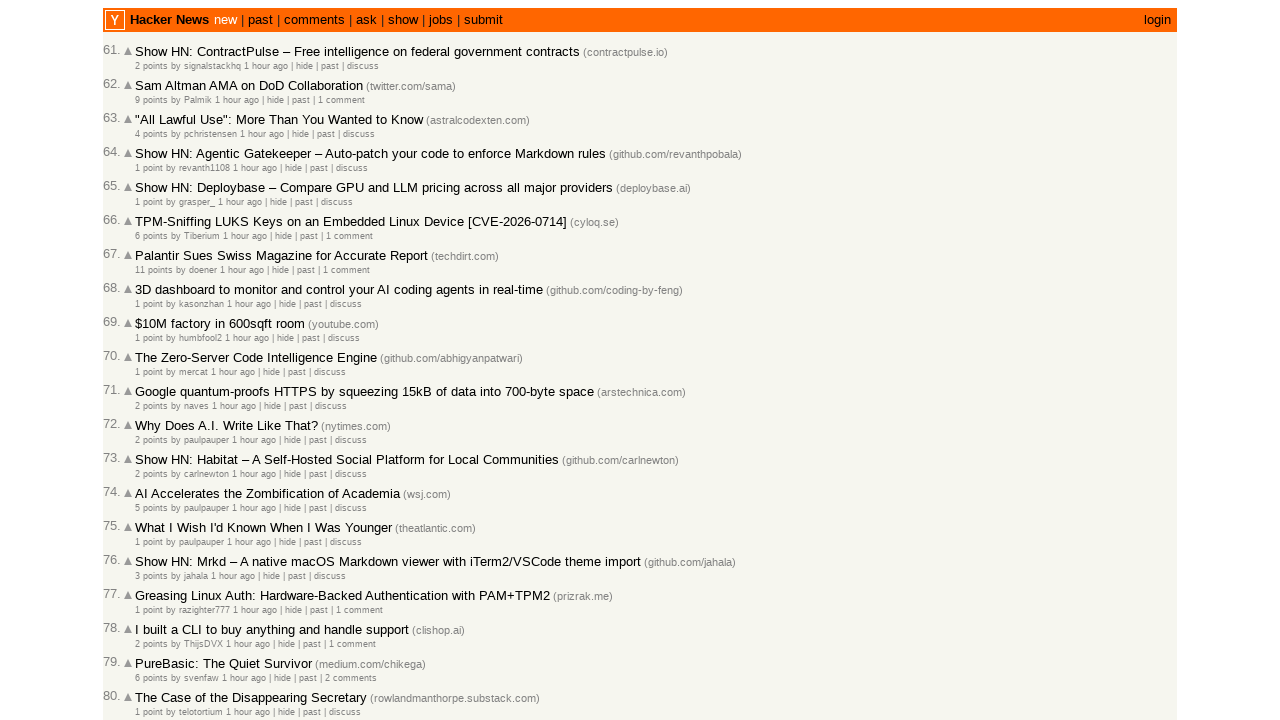

Retrieved metadata row for article 12
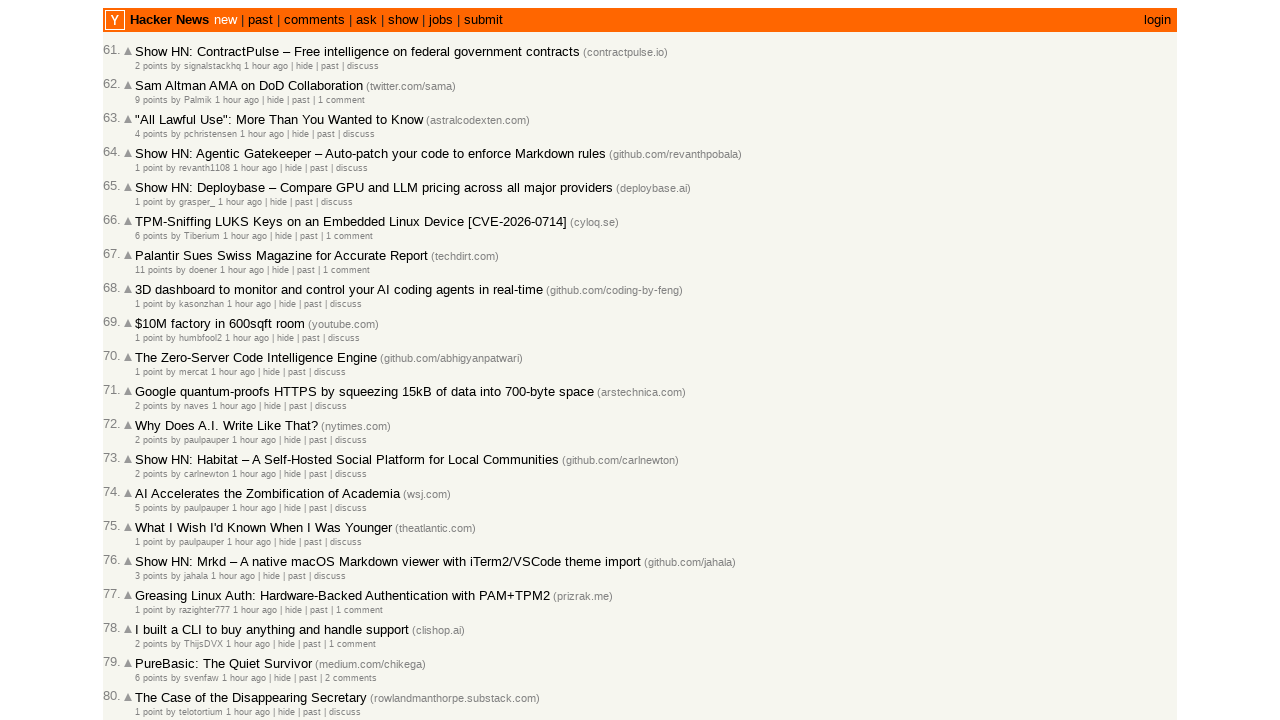

Retrieved 2 links from metadata row 12
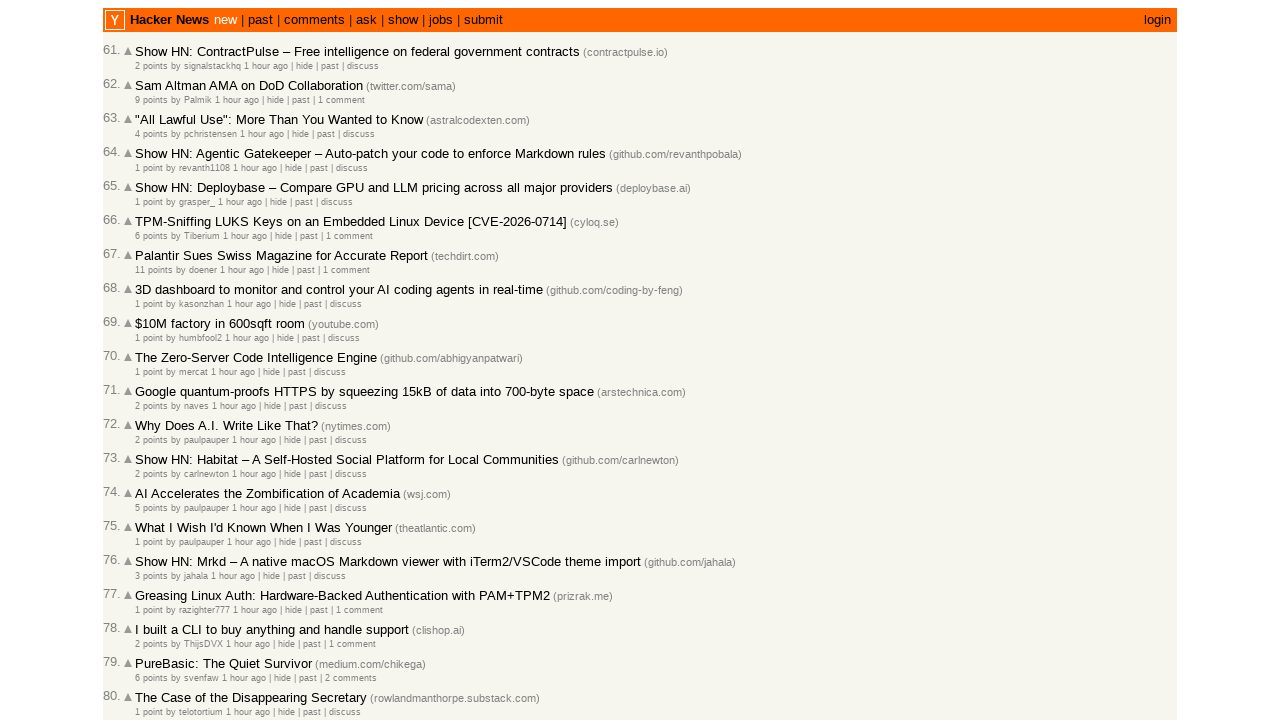

Extracted timestamp for article 12: 2026-03-01T20:20:34 1772396434
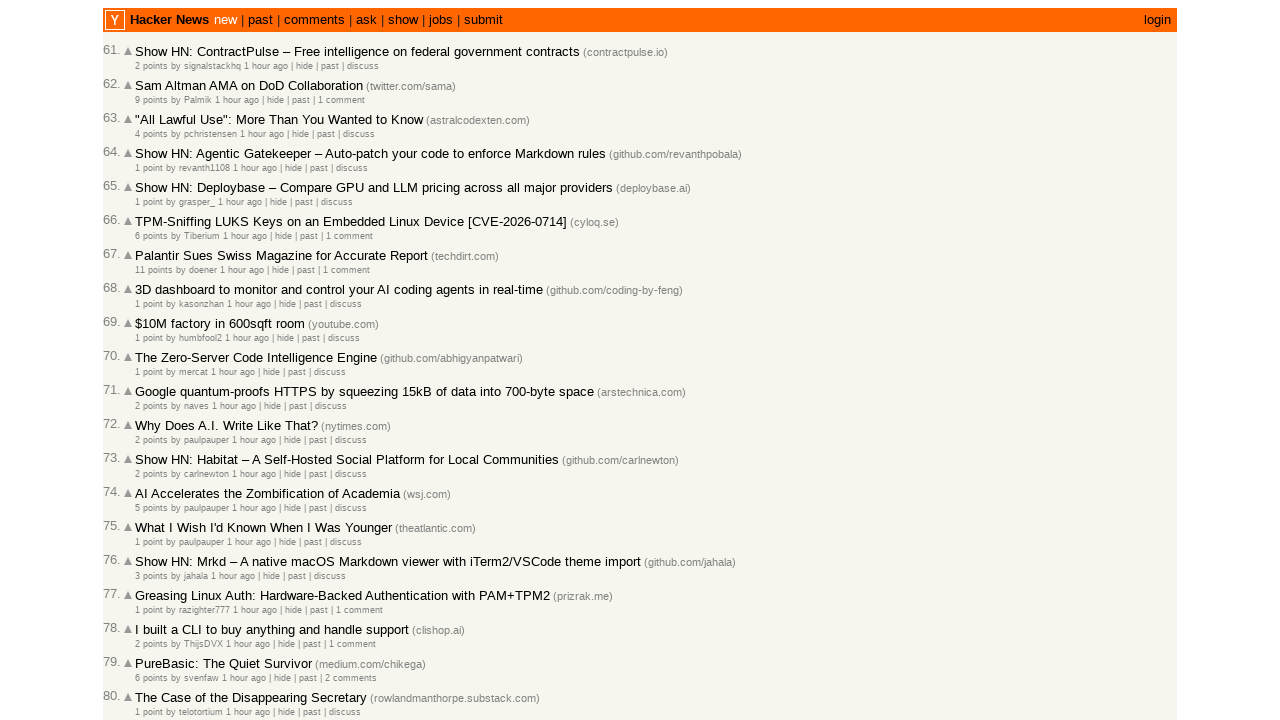

Added timestamp to collection (total: 72)
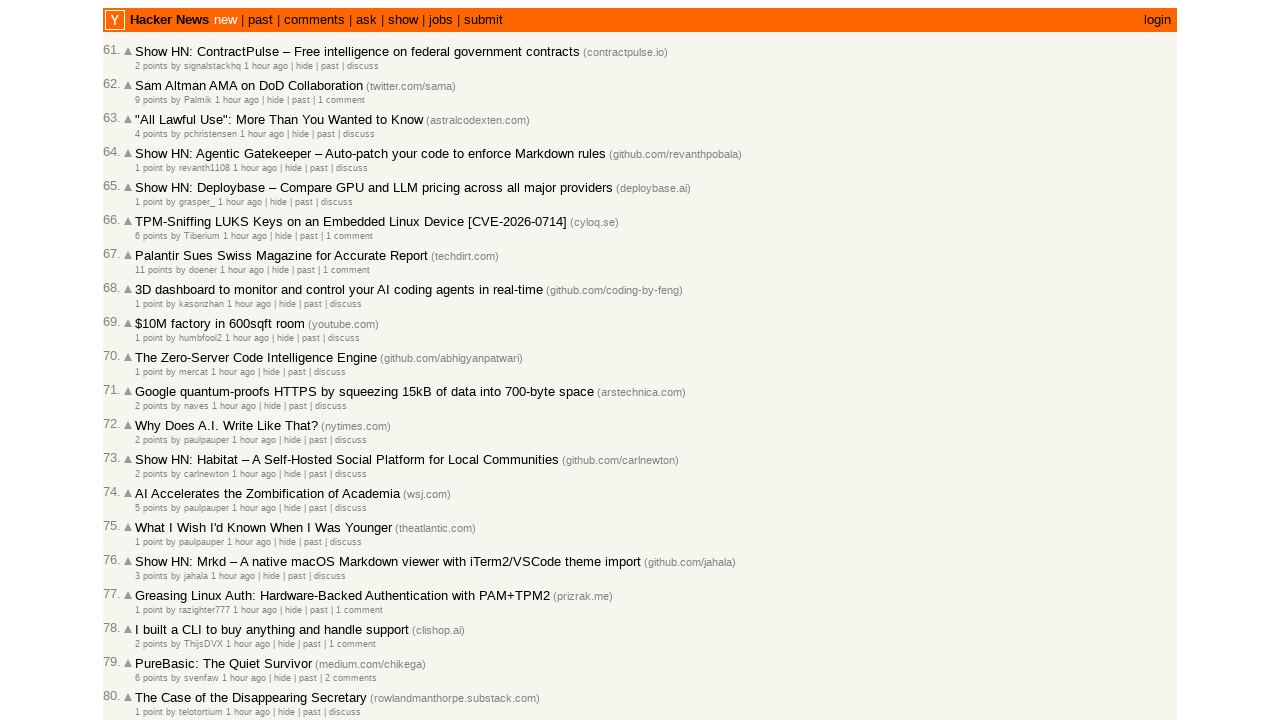

Retrieved metadata row for article 13
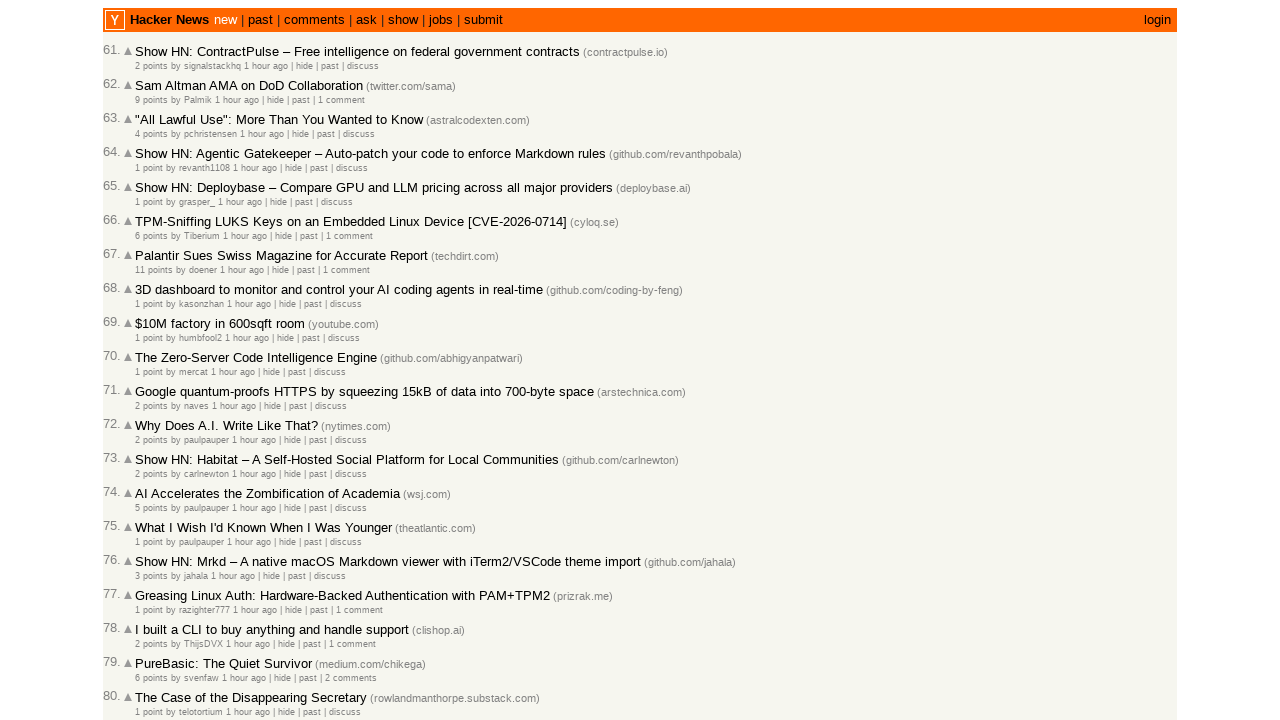

Retrieved 2 links from metadata row 13
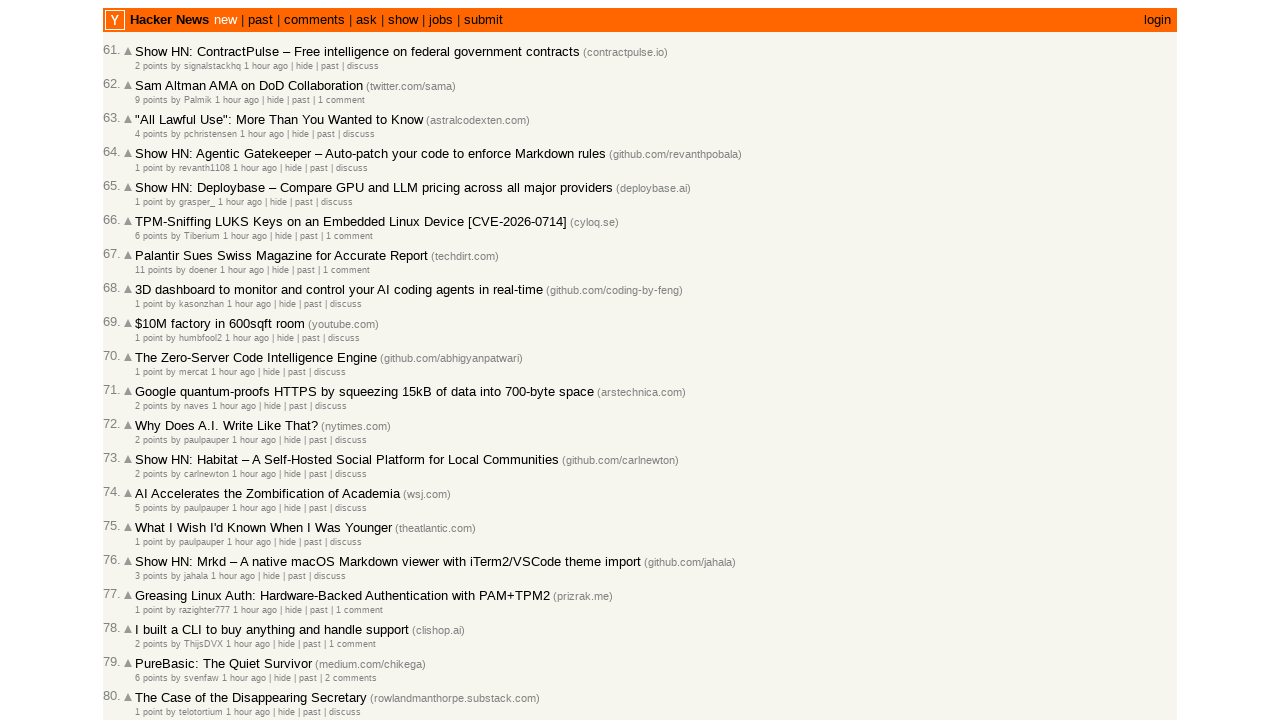

Extracted timestamp for article 13: 2026-03-01T20:20:15 1772396415
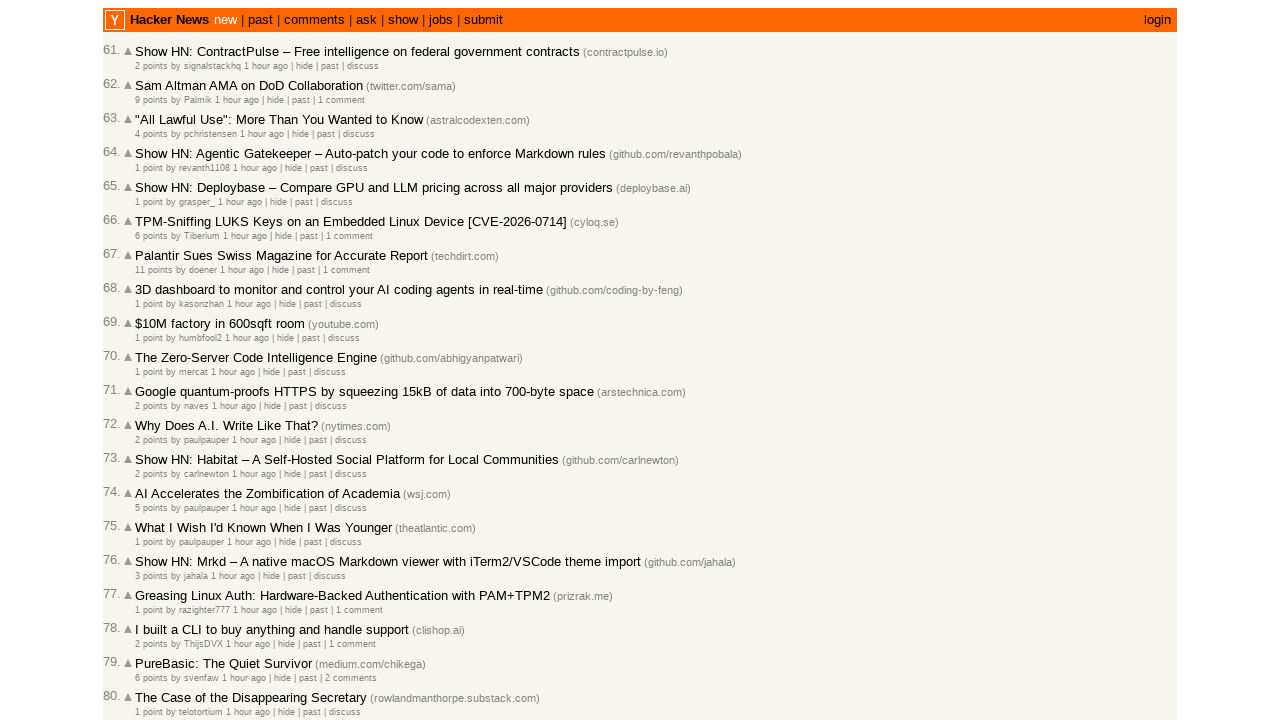

Added timestamp to collection (total: 73)
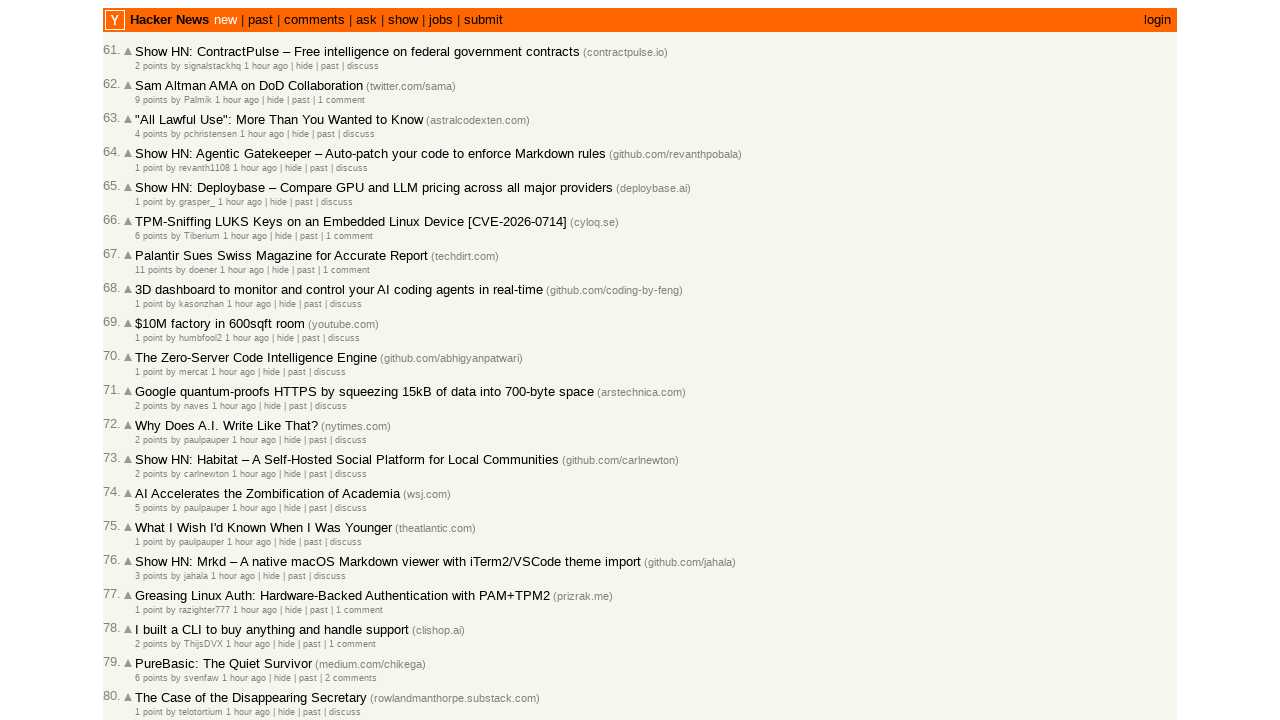

Retrieved metadata row for article 14
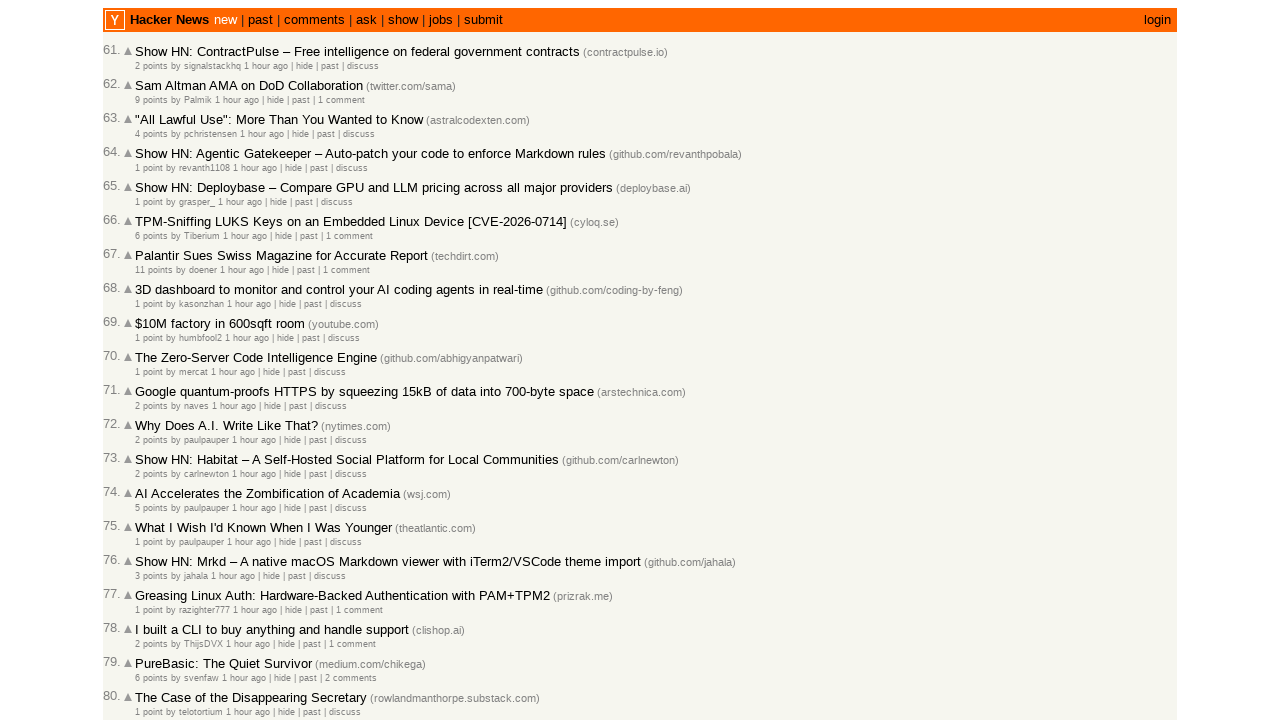

Retrieved 2 links from metadata row 14
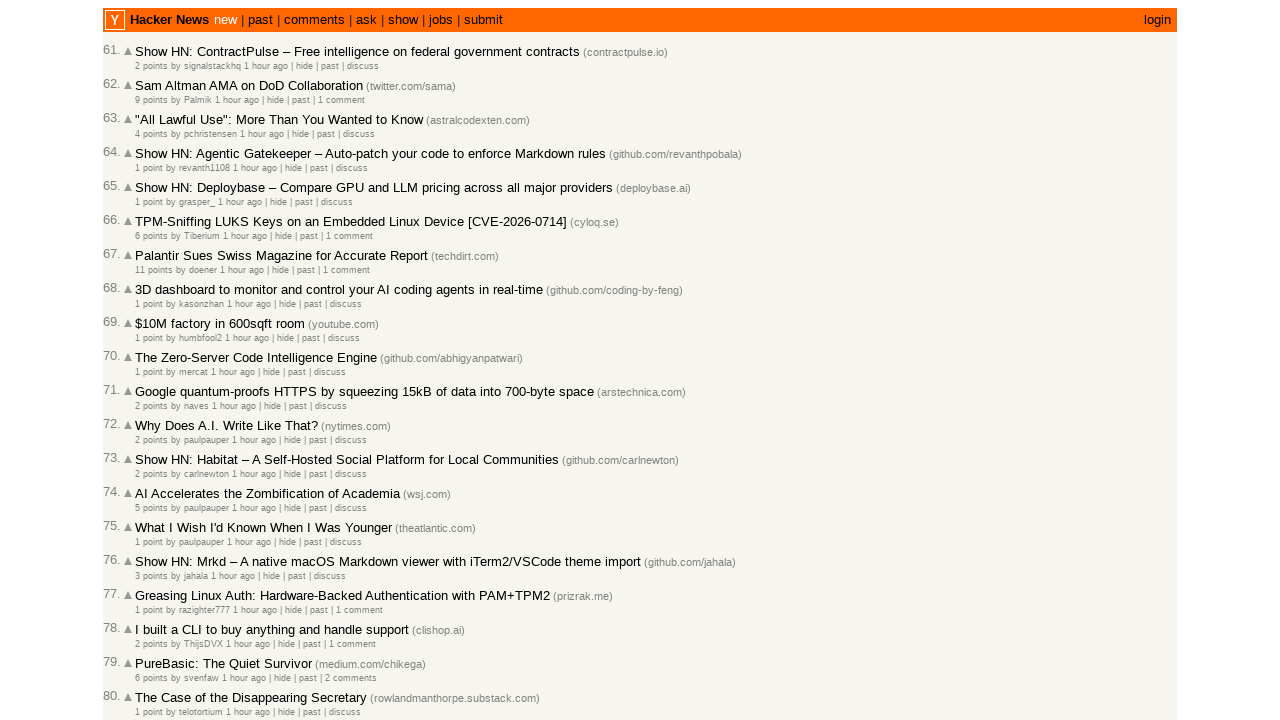

Extracted timestamp for article 14: 2026-03-01T20:20:08 1772396408
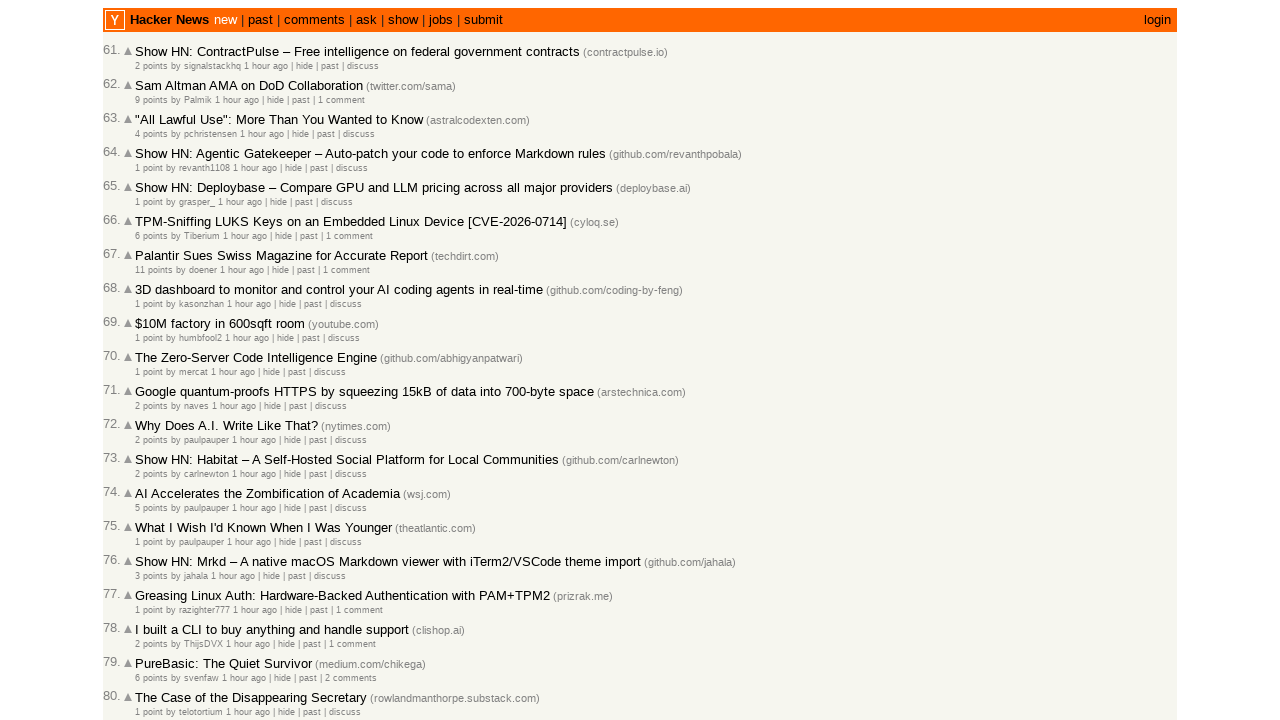

Added timestamp to collection (total: 74)
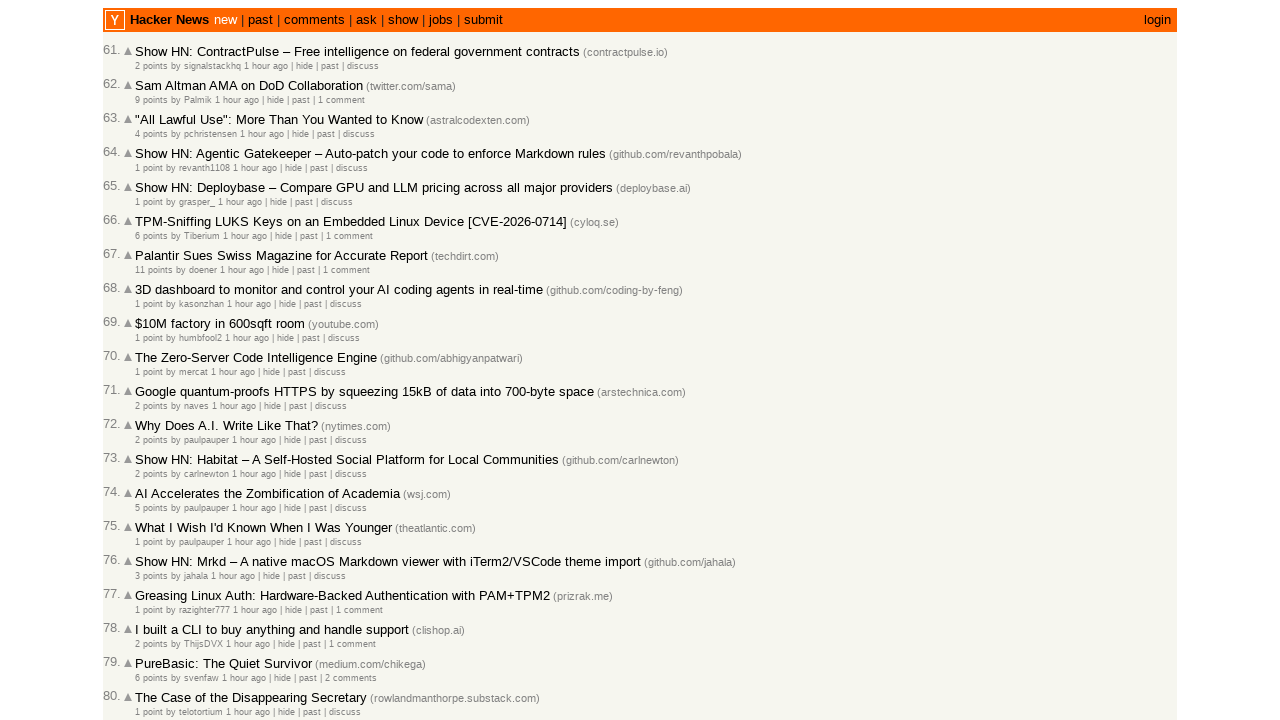

Retrieved metadata row for article 15
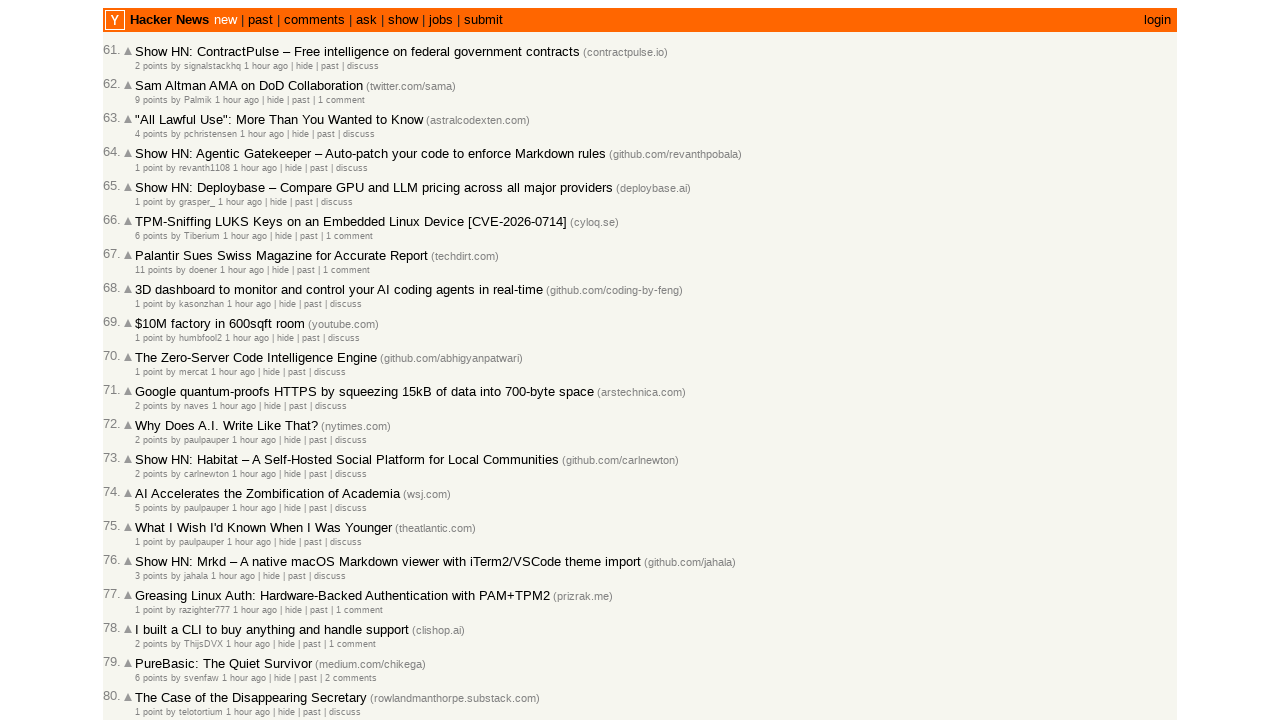

Retrieved 2 links from metadata row 15
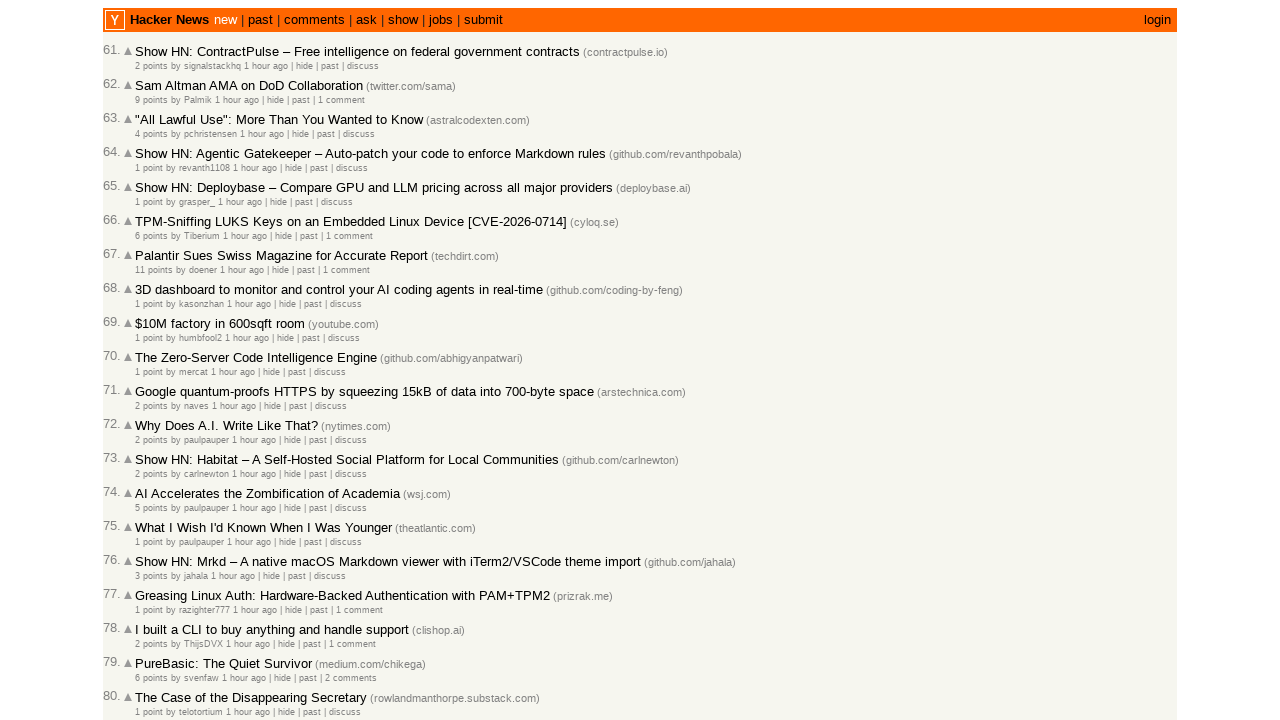

Extracted timestamp for article 15: 2026-03-01T20:18:55 1772396335
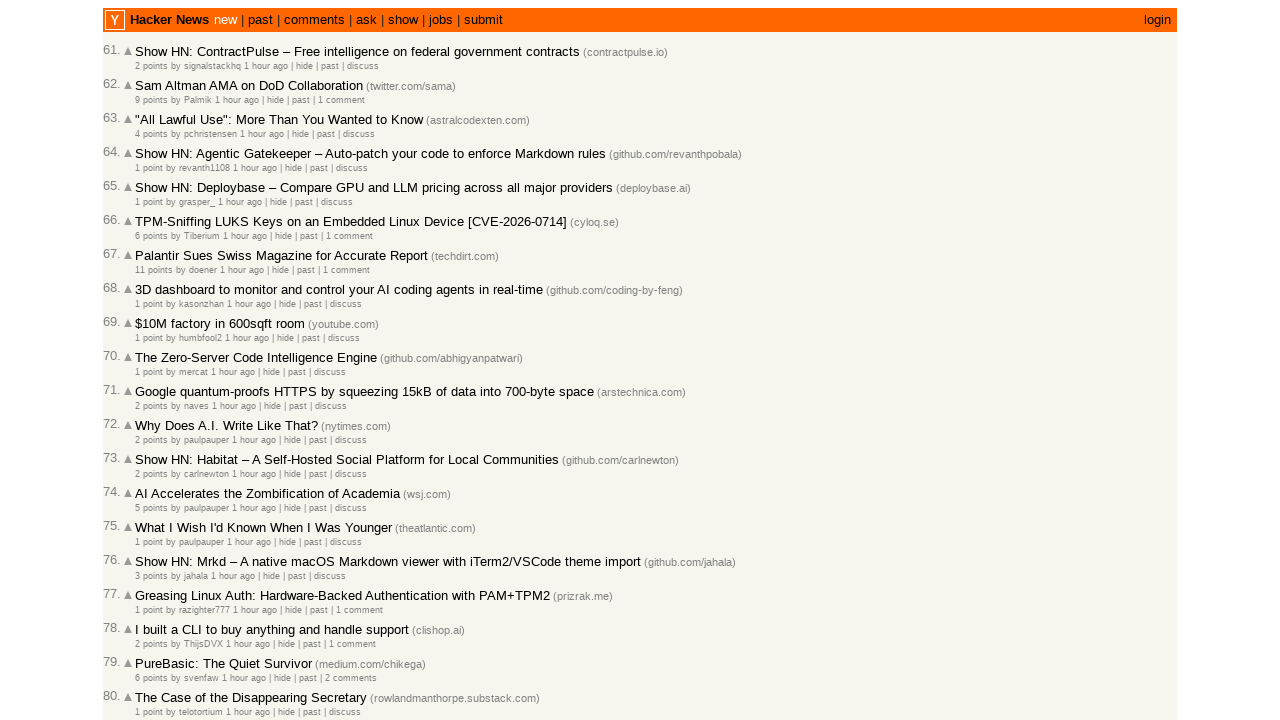

Added timestamp to collection (total: 75)
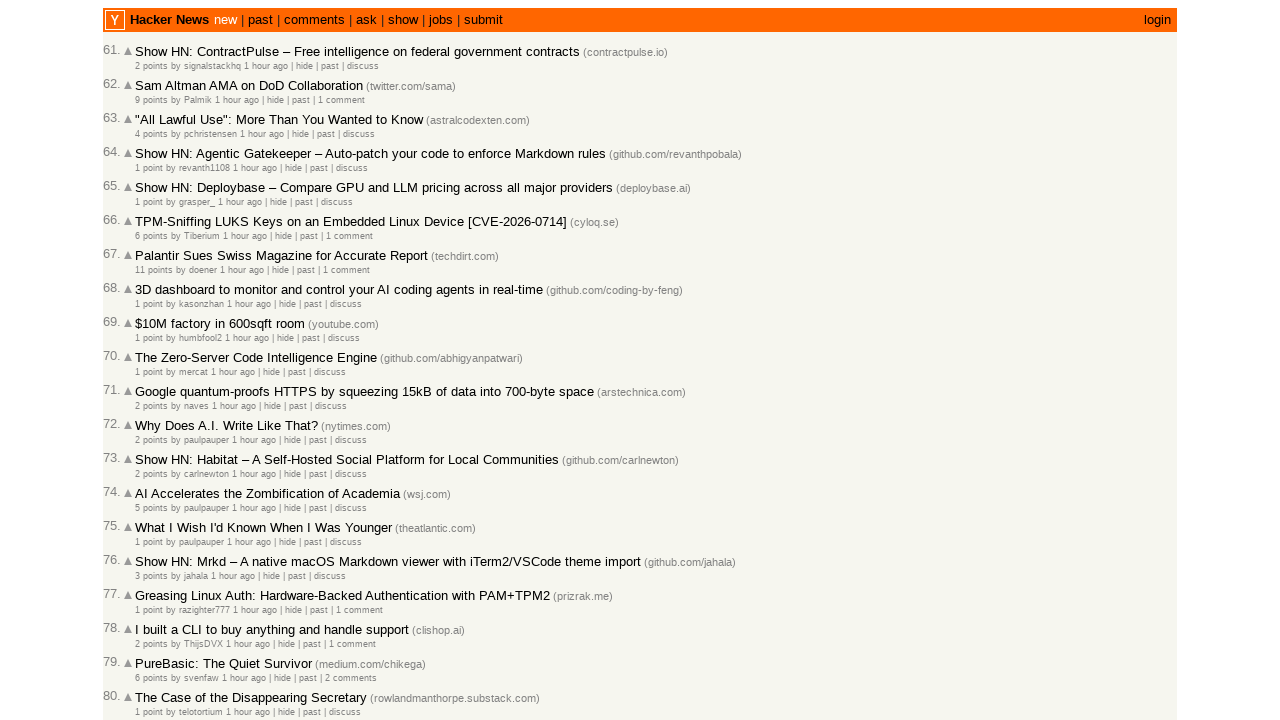

Retrieved metadata row for article 16
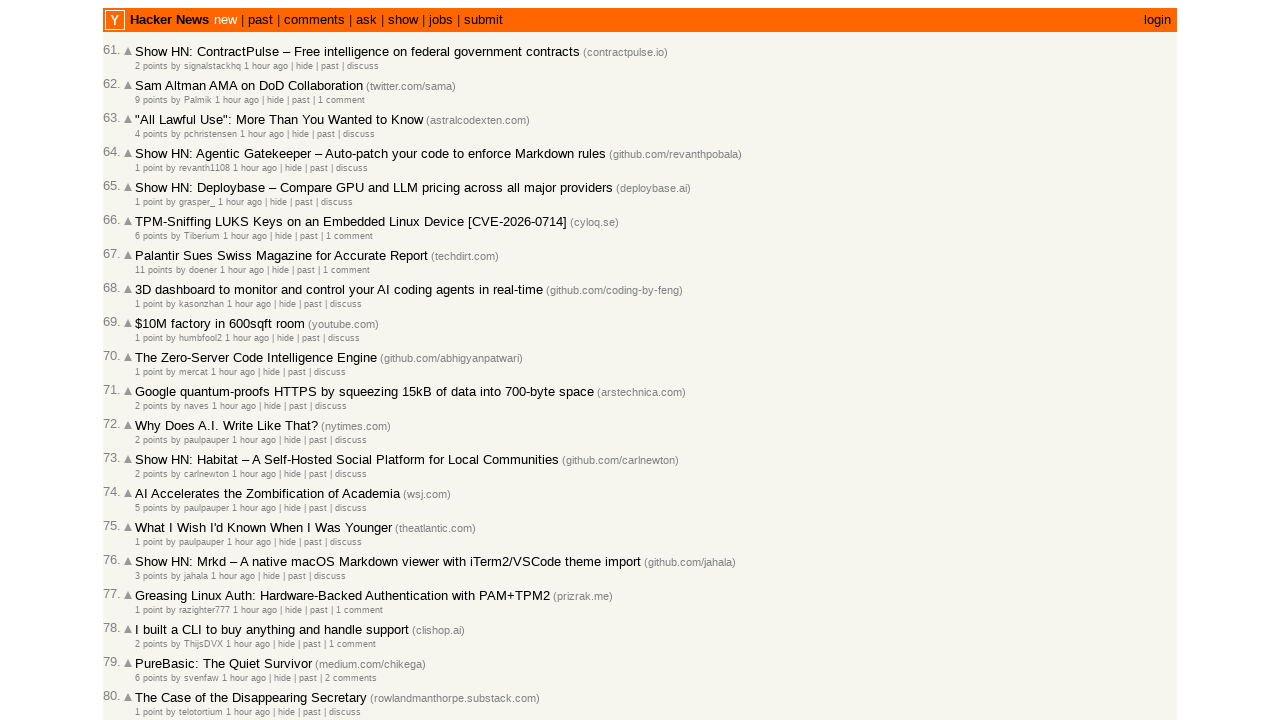

Retrieved 2 links from metadata row 16
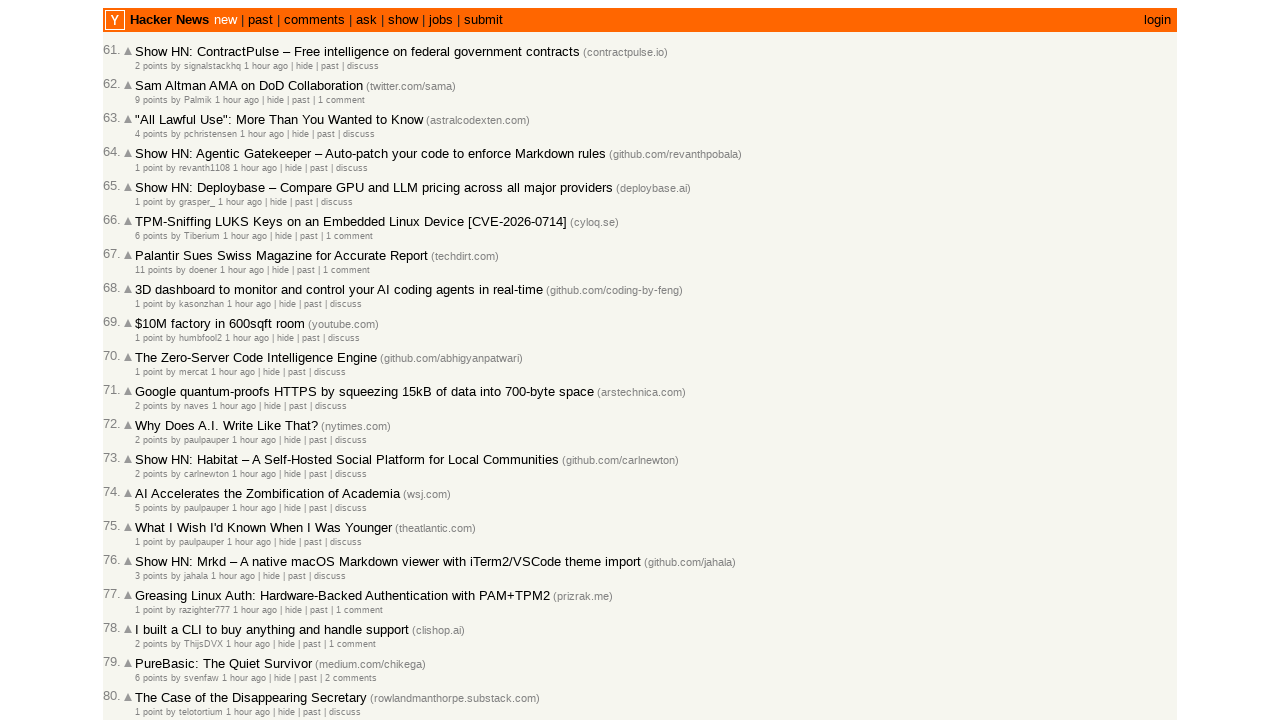

Extracted timestamp for article 16: 2026-03-01T20:18:53 1772396333
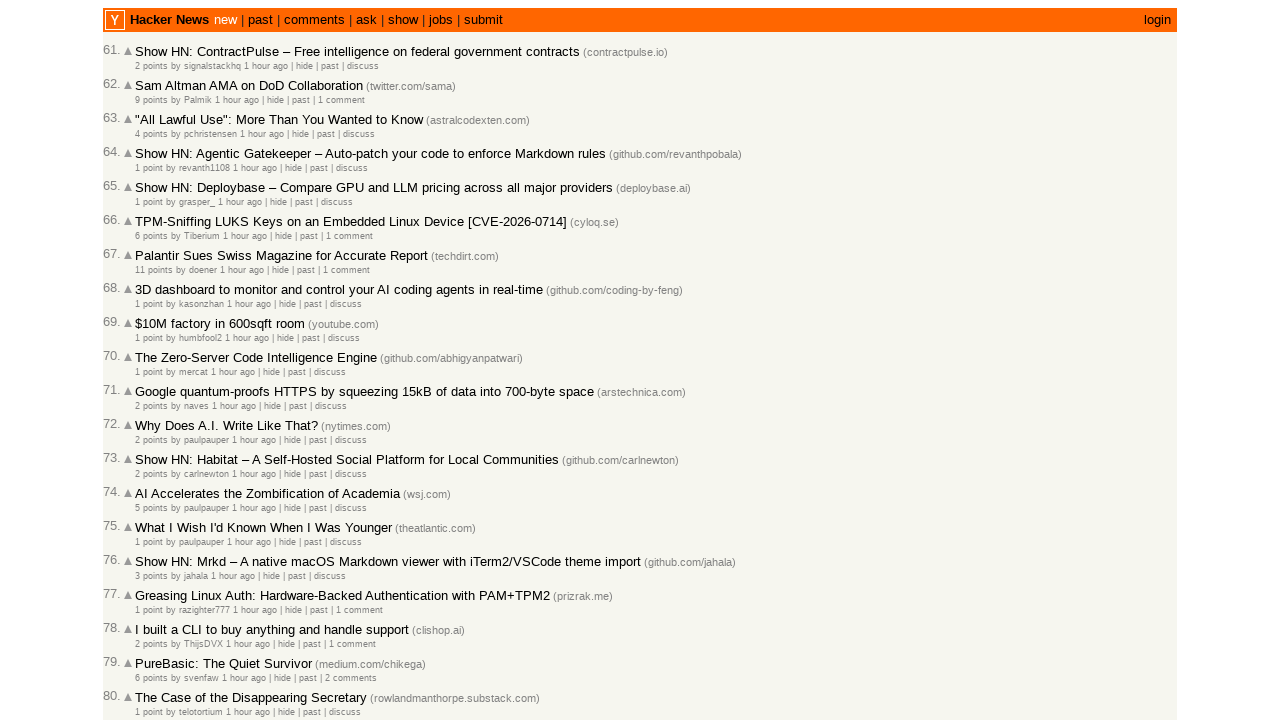

Added timestamp to collection (total: 76)
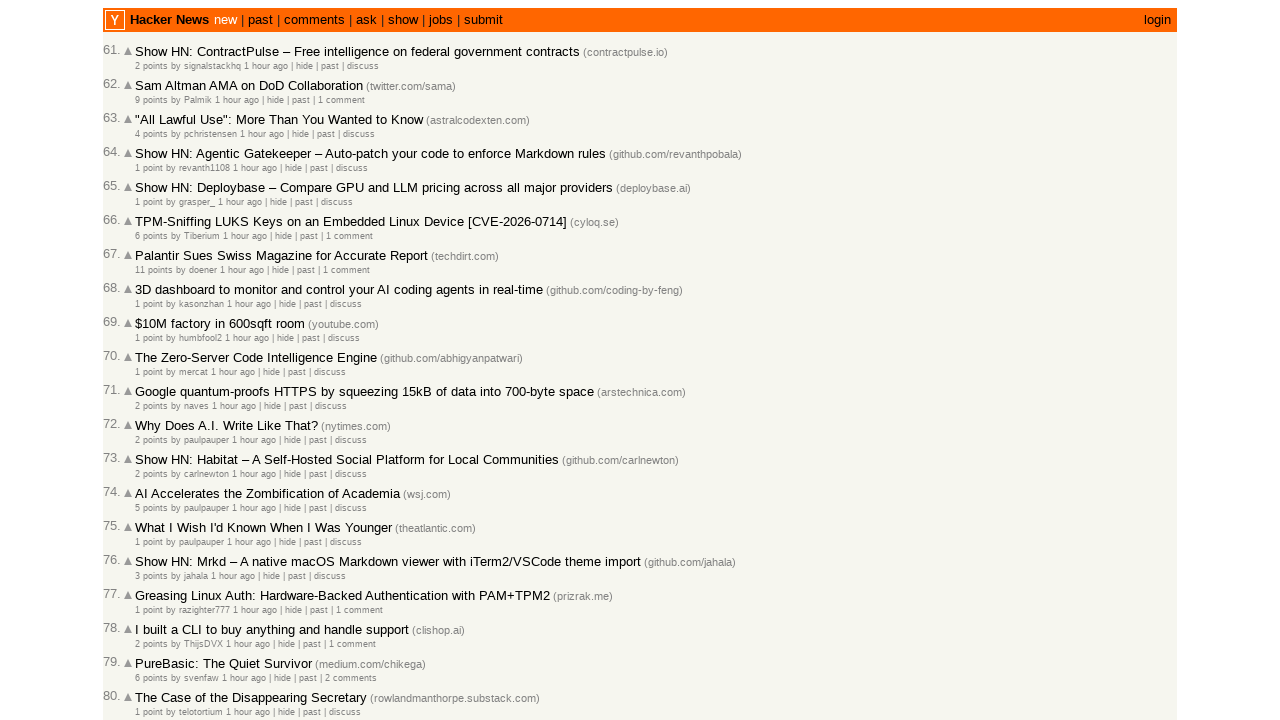

Retrieved metadata row for article 17
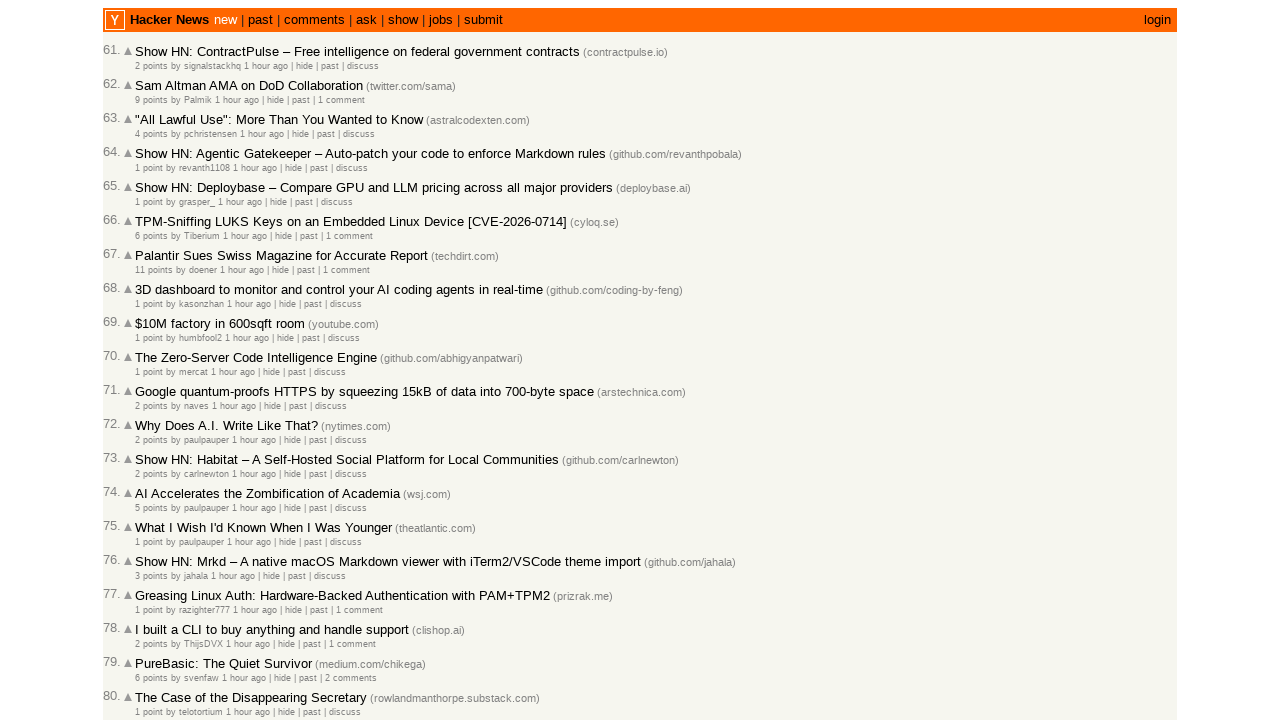

Retrieved 2 links from metadata row 17
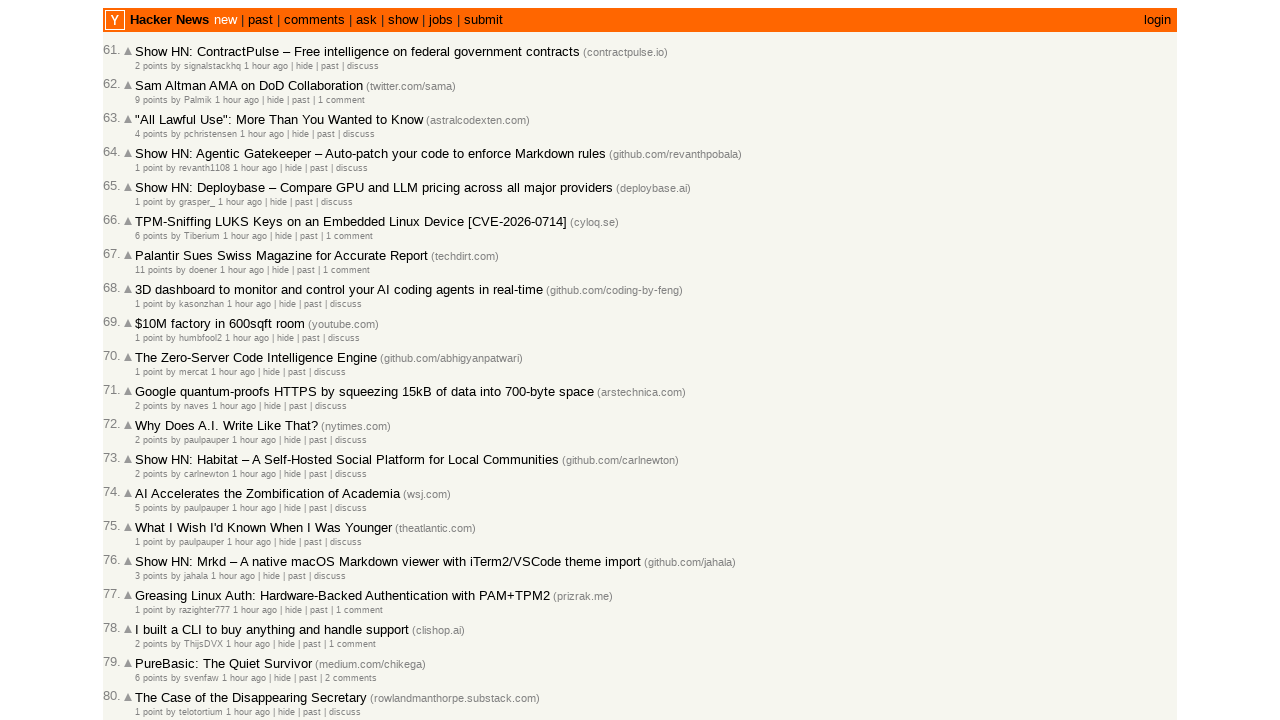

Extracted timestamp for article 17: 2026-03-01T20:17:12 1772396232
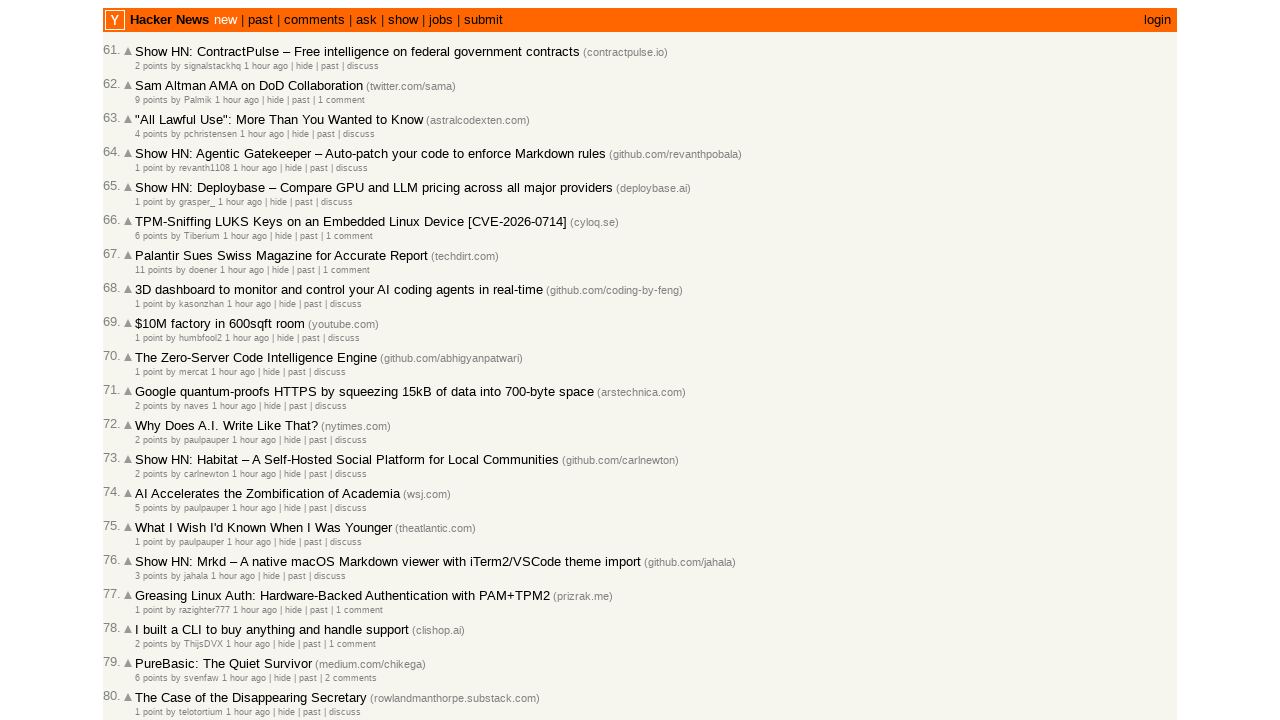

Added timestamp to collection (total: 77)
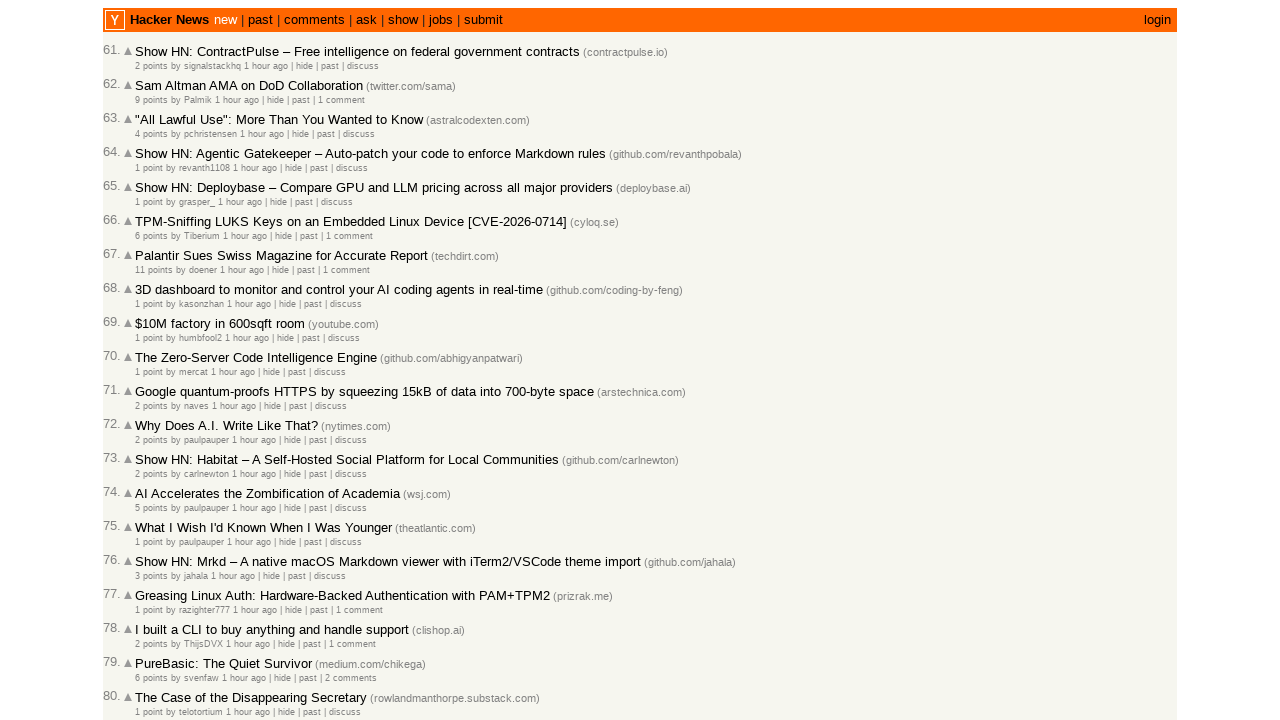

Retrieved metadata row for article 18
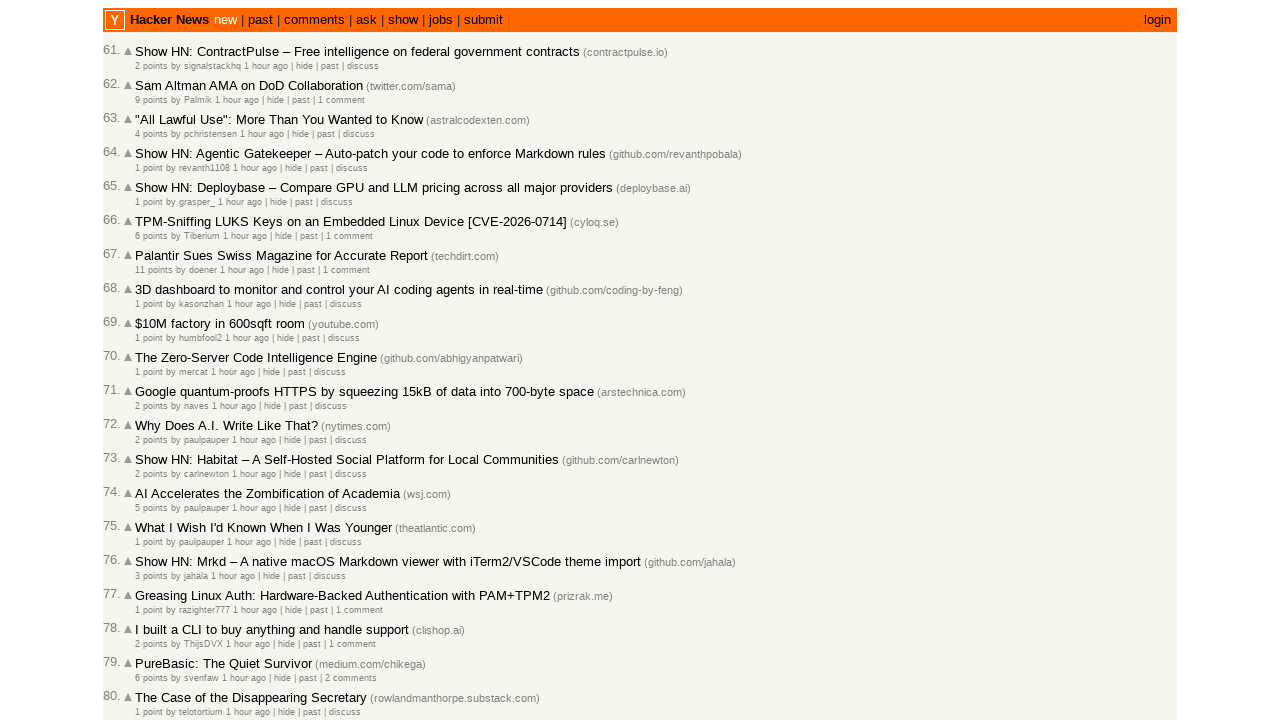

Retrieved 2 links from metadata row 18
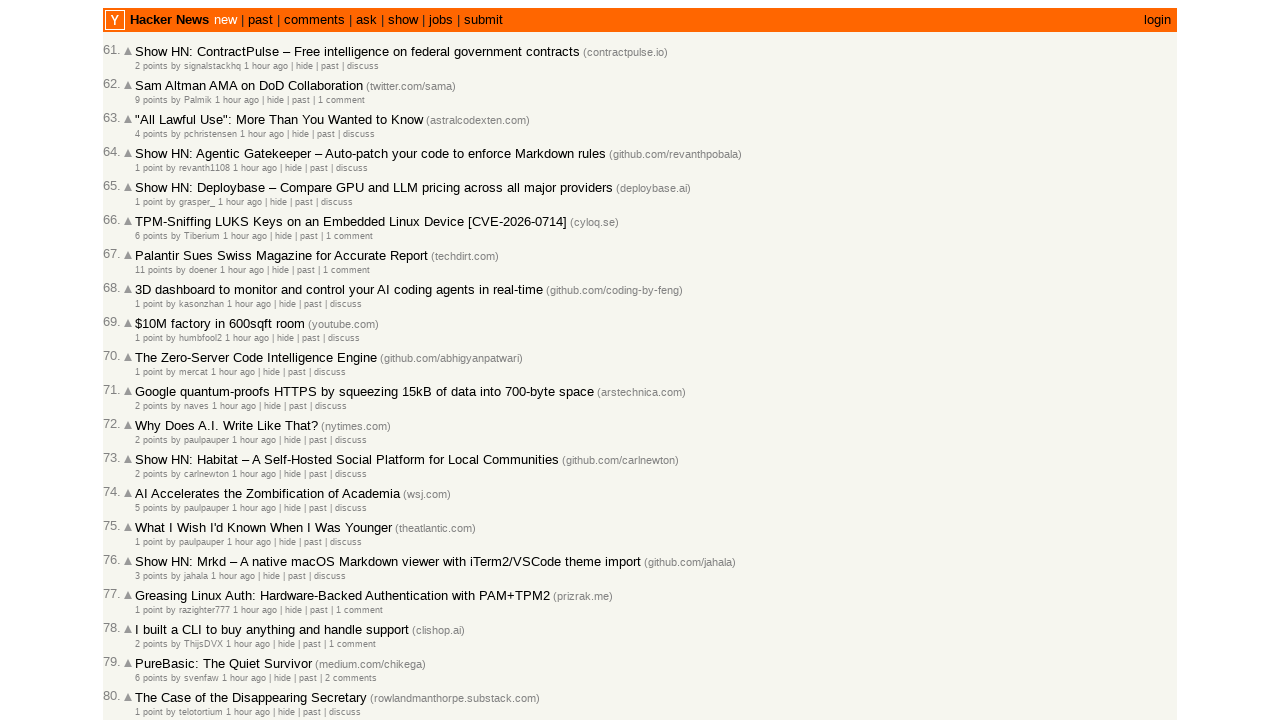

Extracted timestamp for article 18: 2026-03-01T20:16:38 1772396198
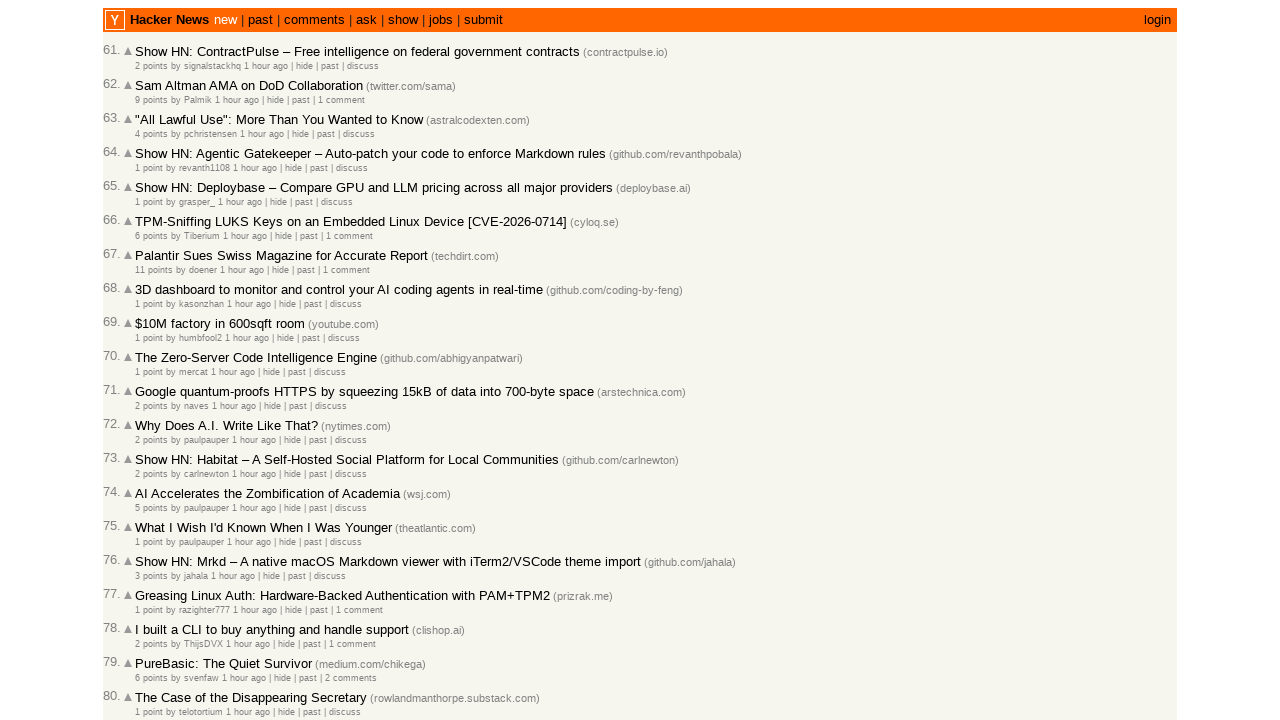

Added timestamp to collection (total: 78)
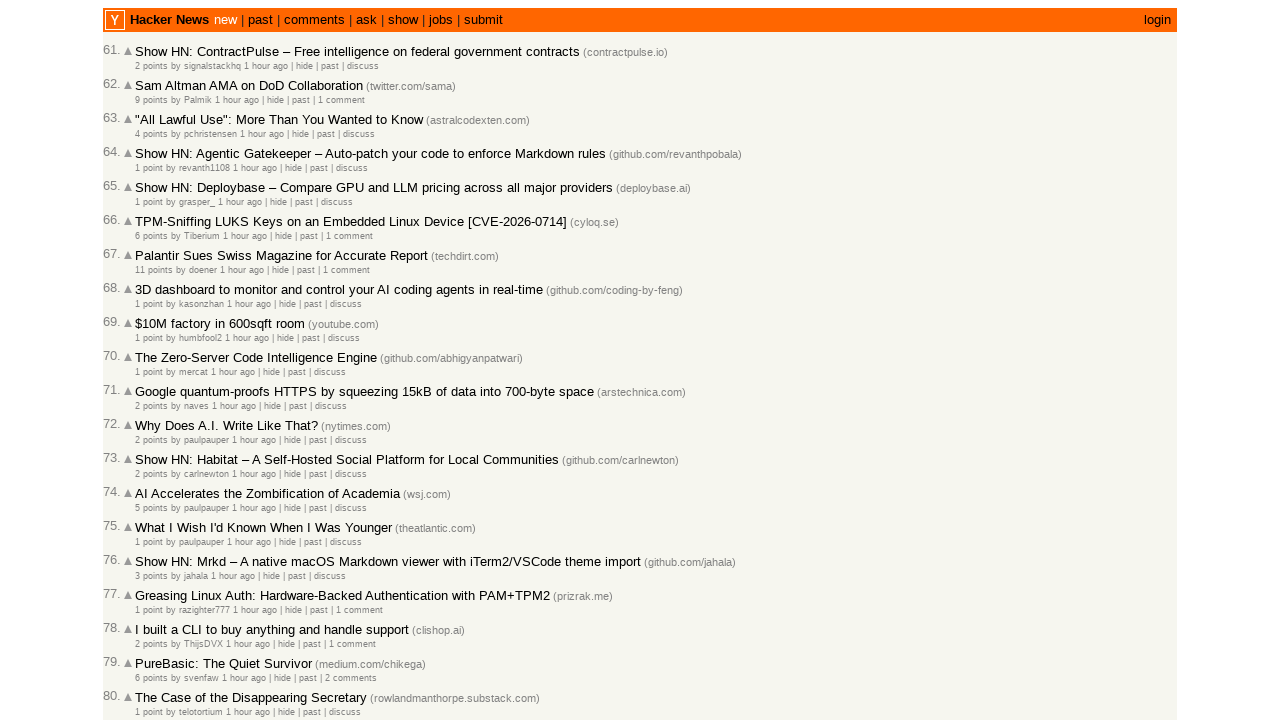

Retrieved metadata row for article 19
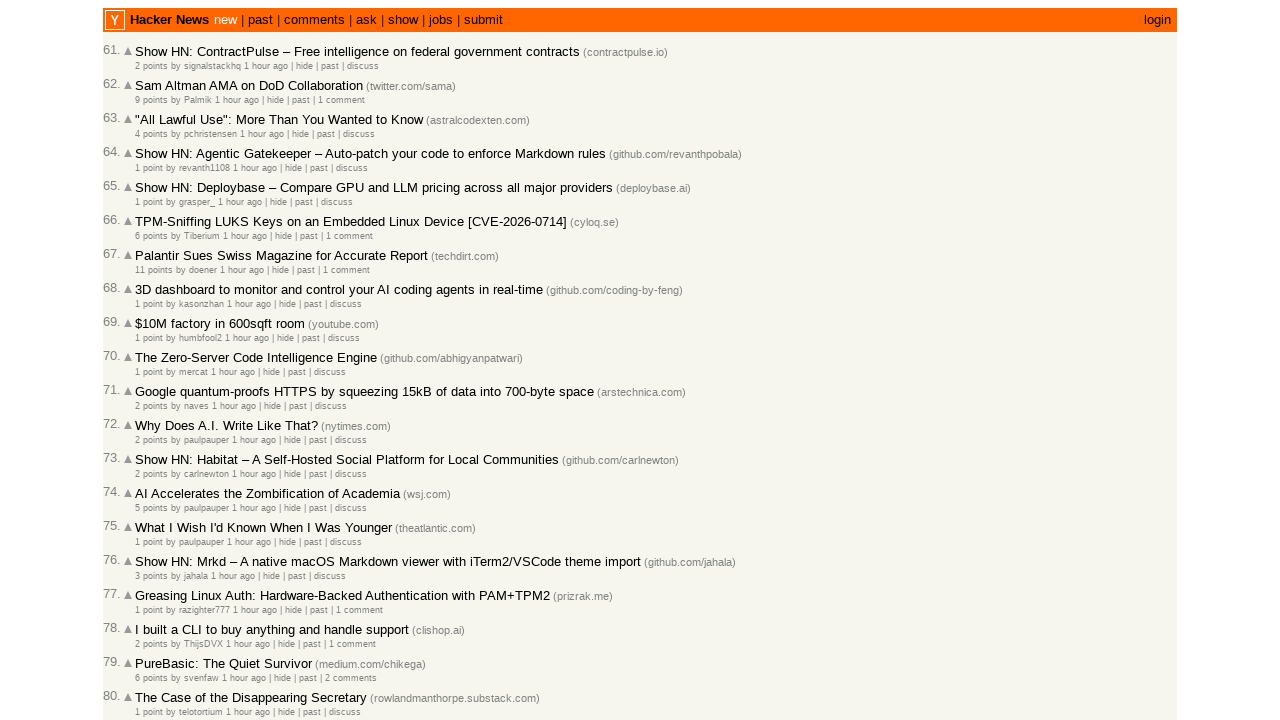

Retrieved 2 links from metadata row 19
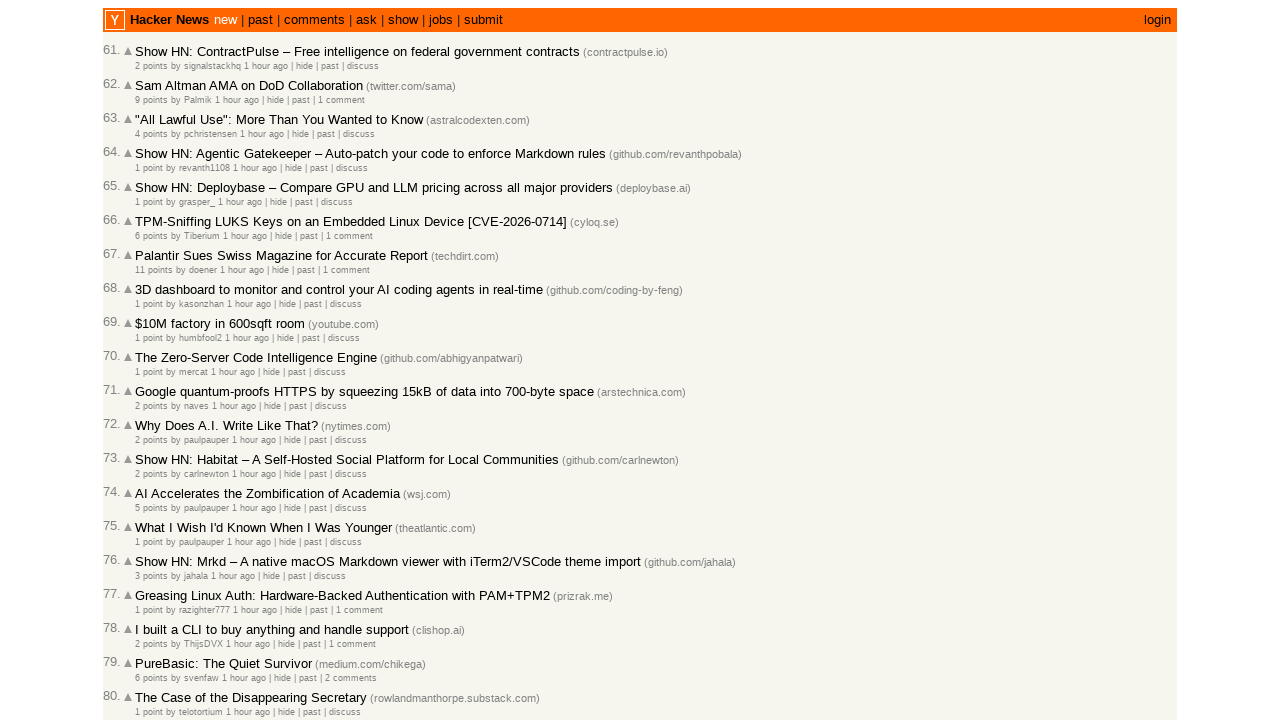

Extracted timestamp for article 19: 2026-03-01T20:15:41 1772396141
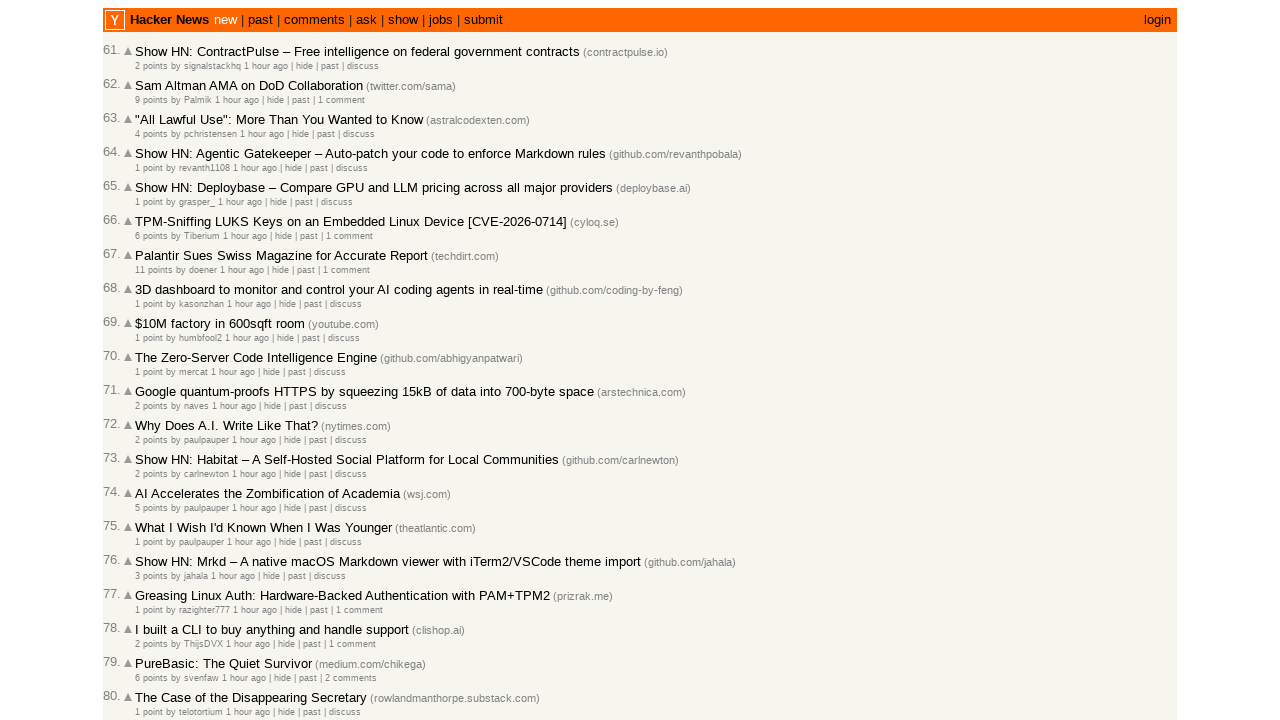

Added timestamp to collection (total: 79)
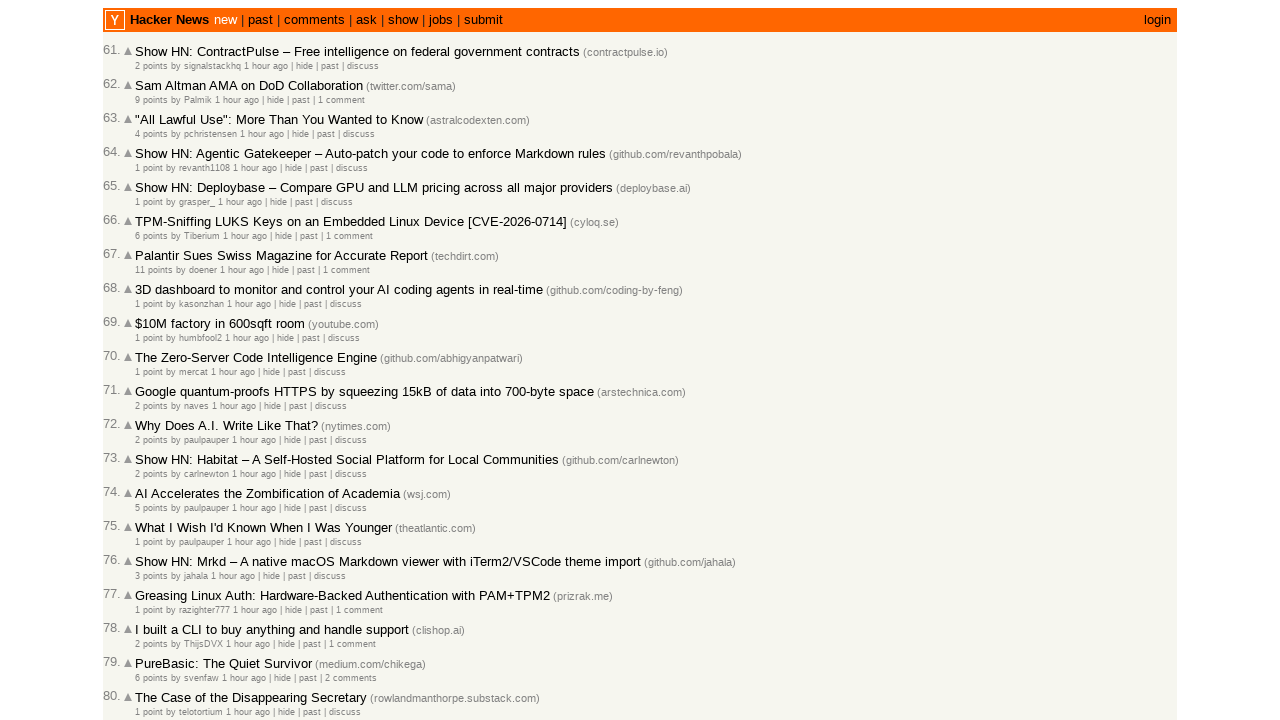

Retrieved metadata row for article 20
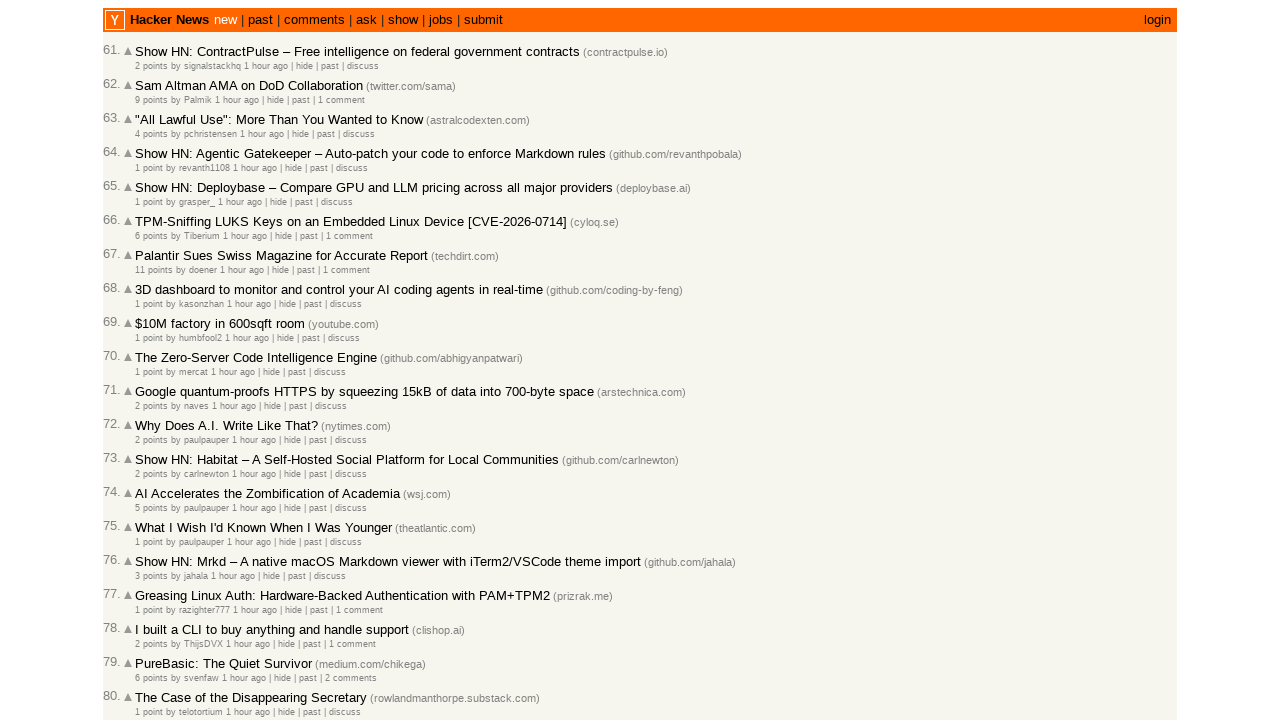

Retrieved 2 links from metadata row 20
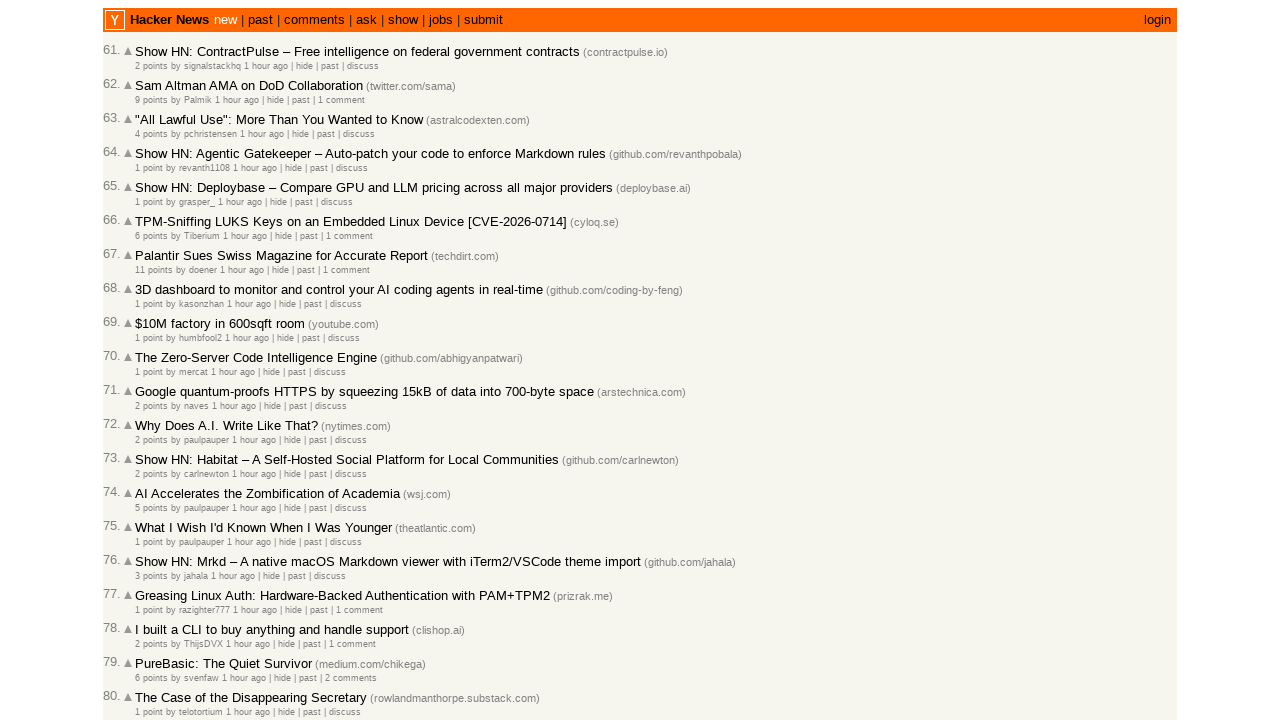

Extracted timestamp for article 20: 2026-03-01T20:15:38 1772396138
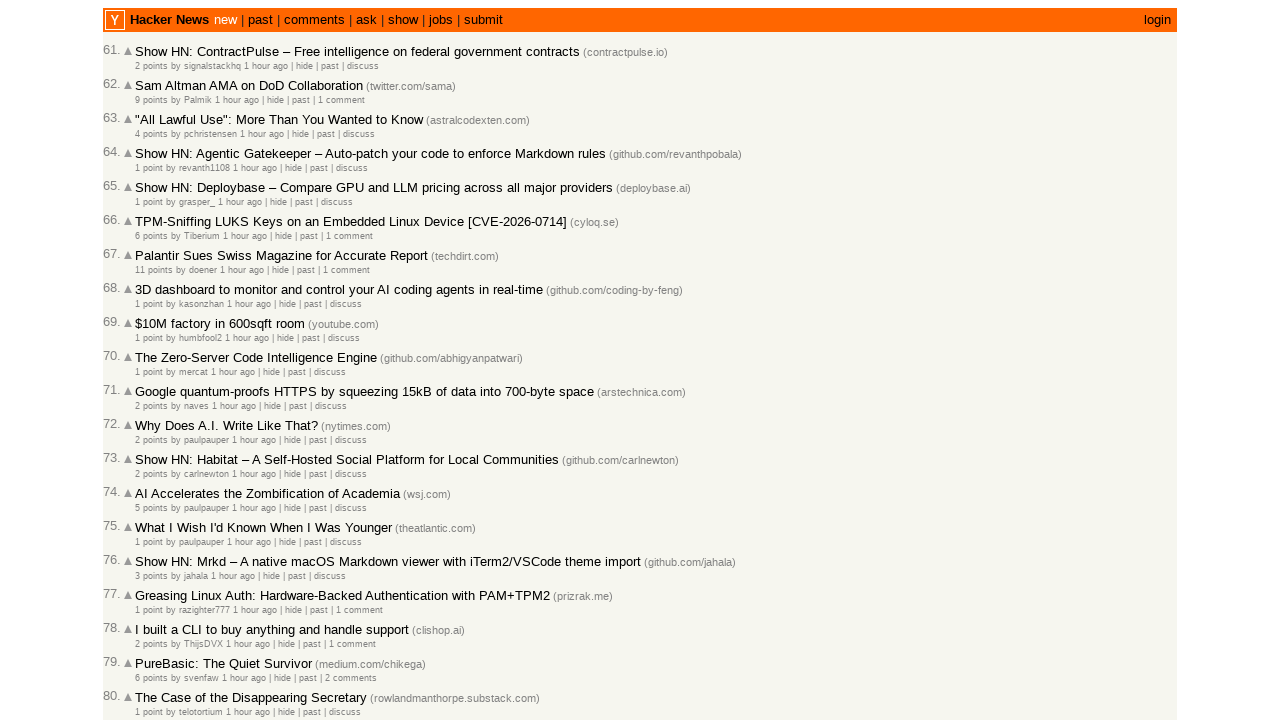

Added timestamp to collection (total: 80)
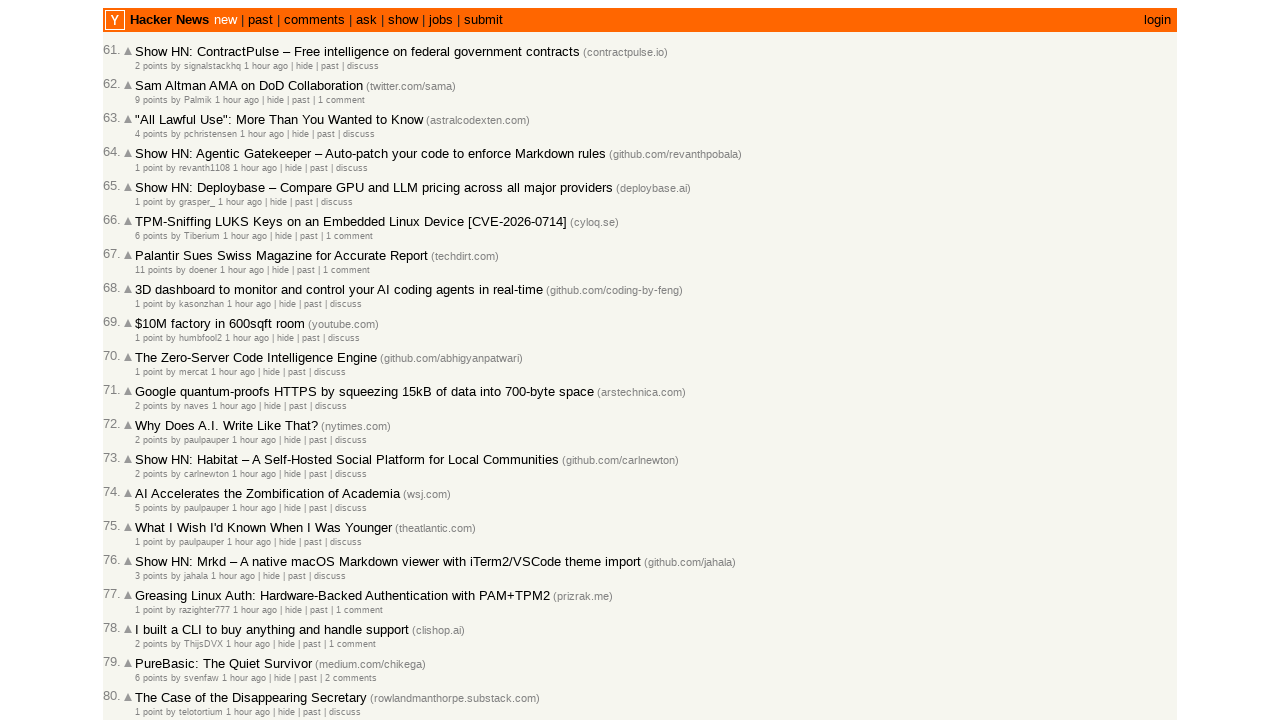

Retrieved metadata row for article 21
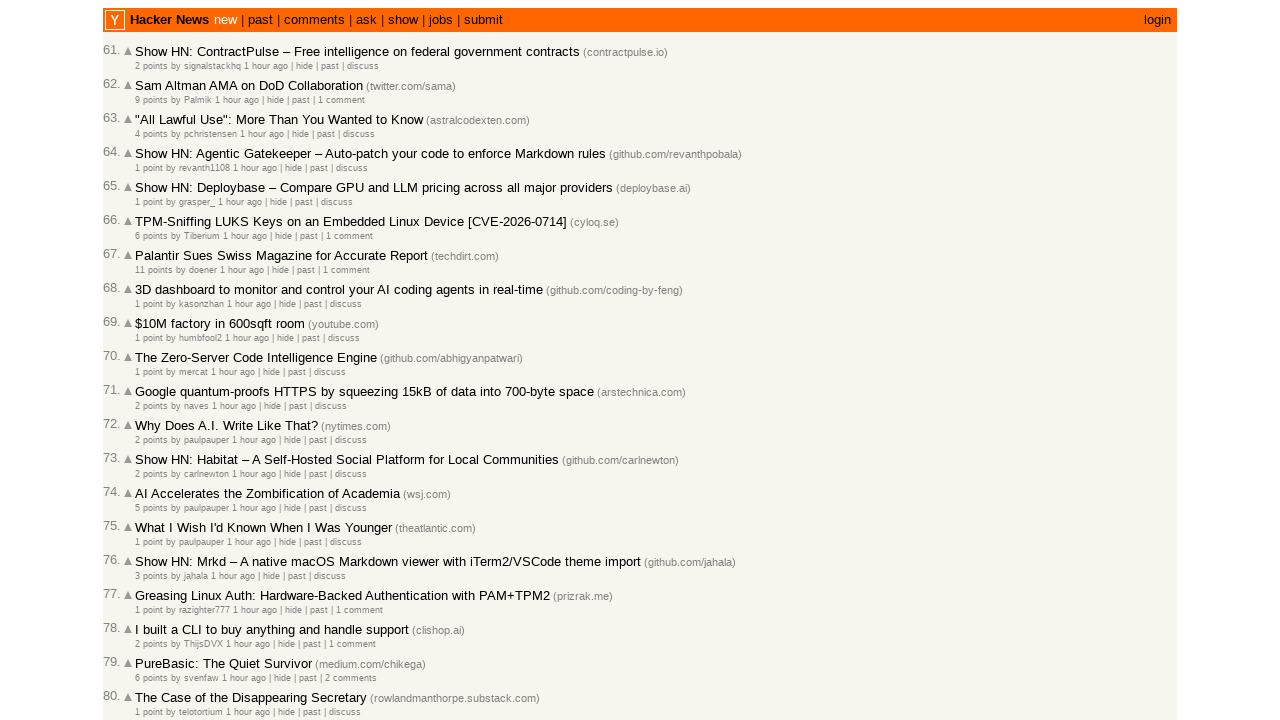

Retrieved 2 links from metadata row 21
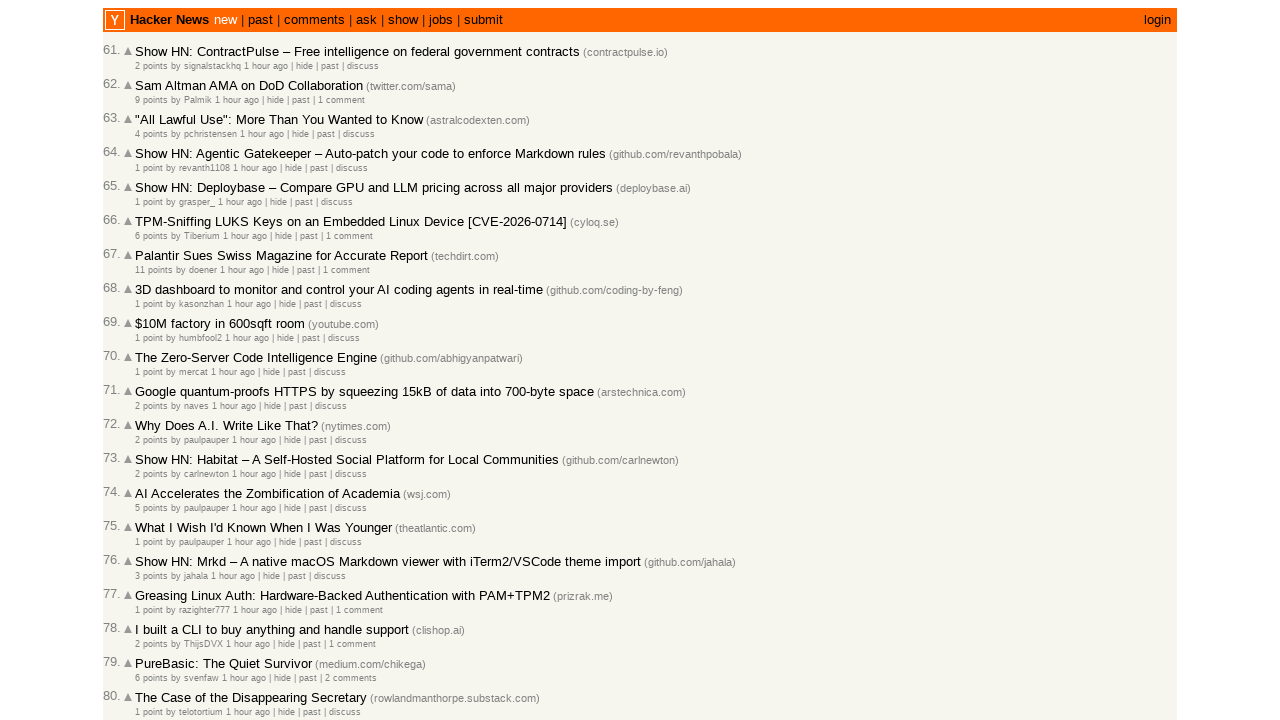

Extracted timestamp for article 21: 2026-03-01T20:15:19 1772396119
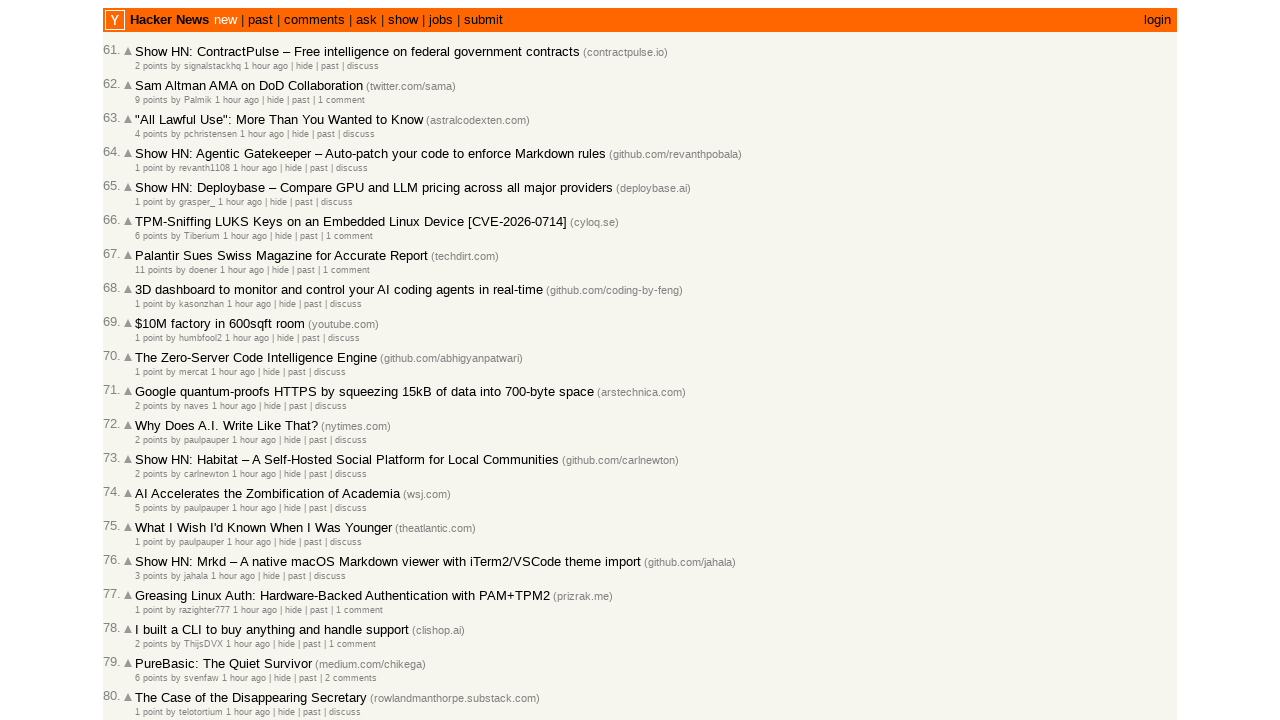

Added timestamp to collection (total: 81)
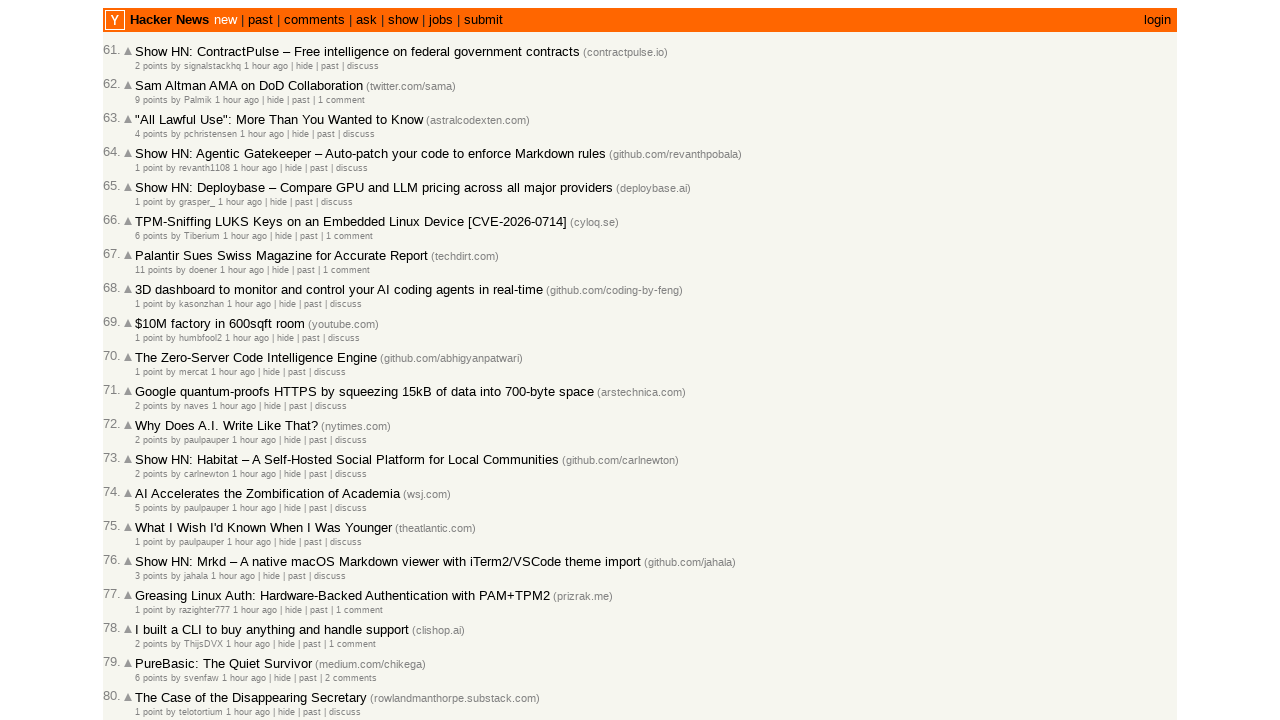

Retrieved metadata row for article 22
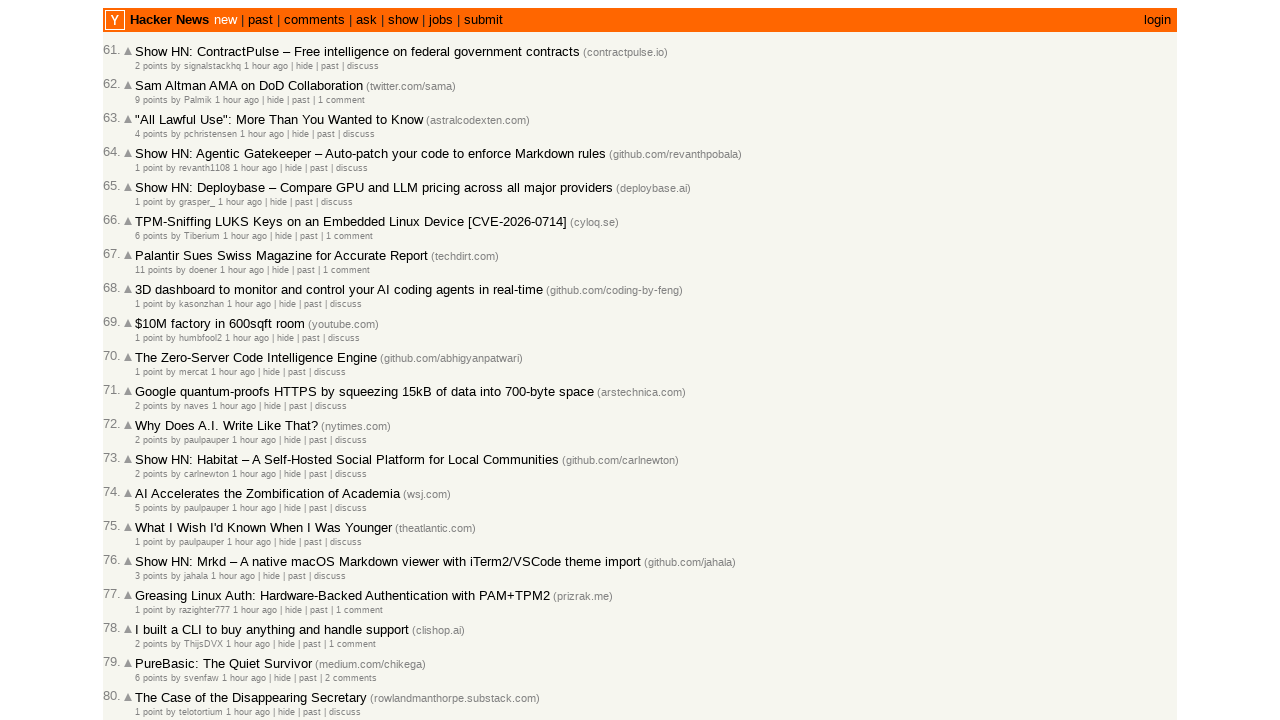

Retrieved 2 links from metadata row 22
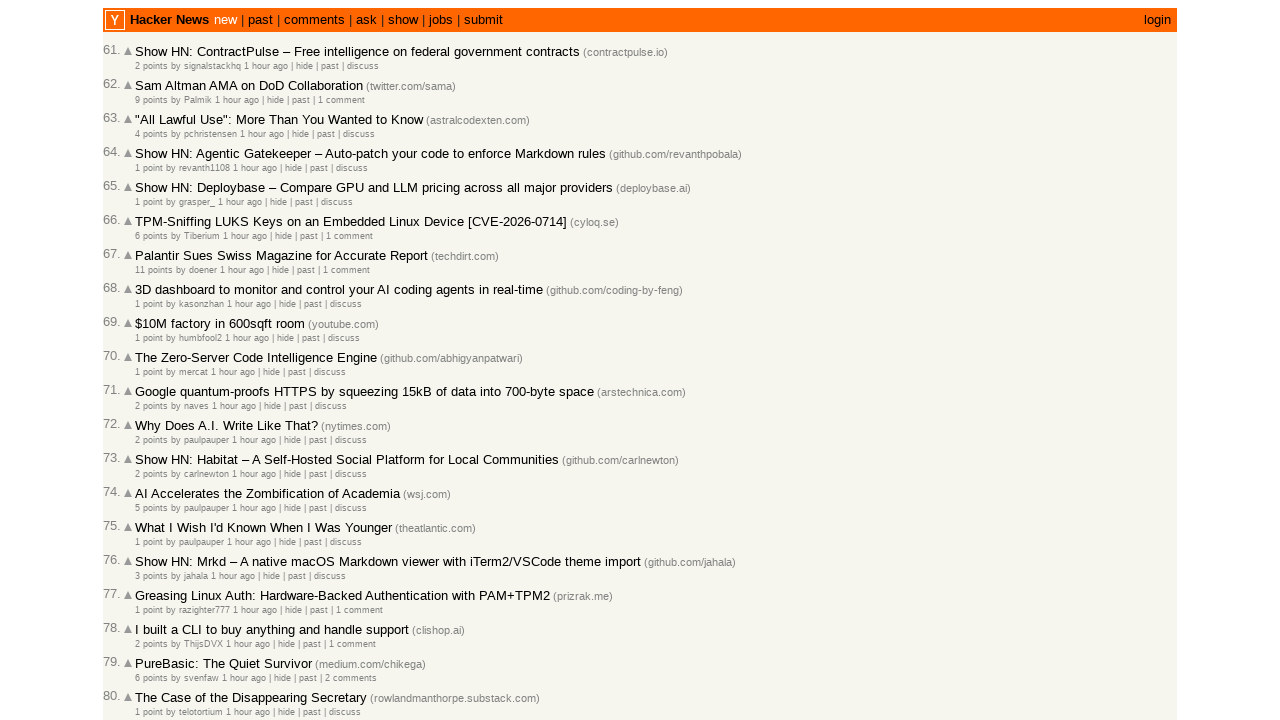

Extracted timestamp for article 22: 2026-03-01T20:13:57 1772396037
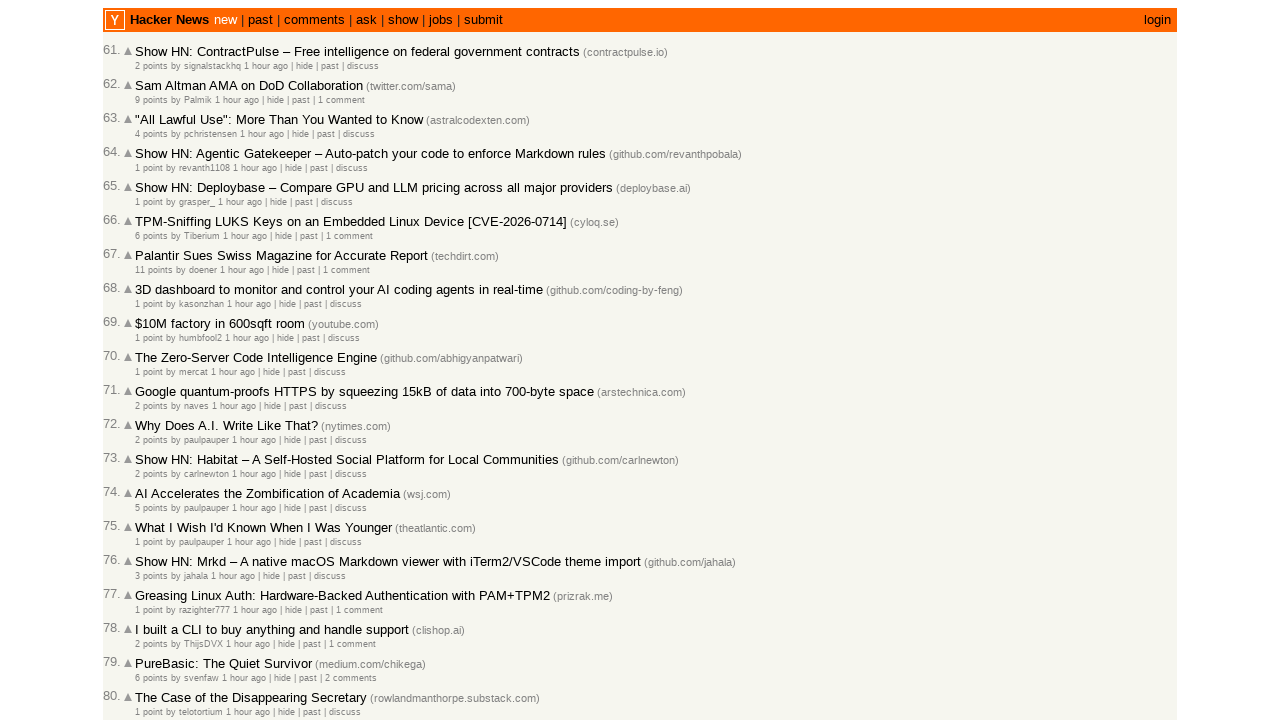

Added timestamp to collection (total: 82)
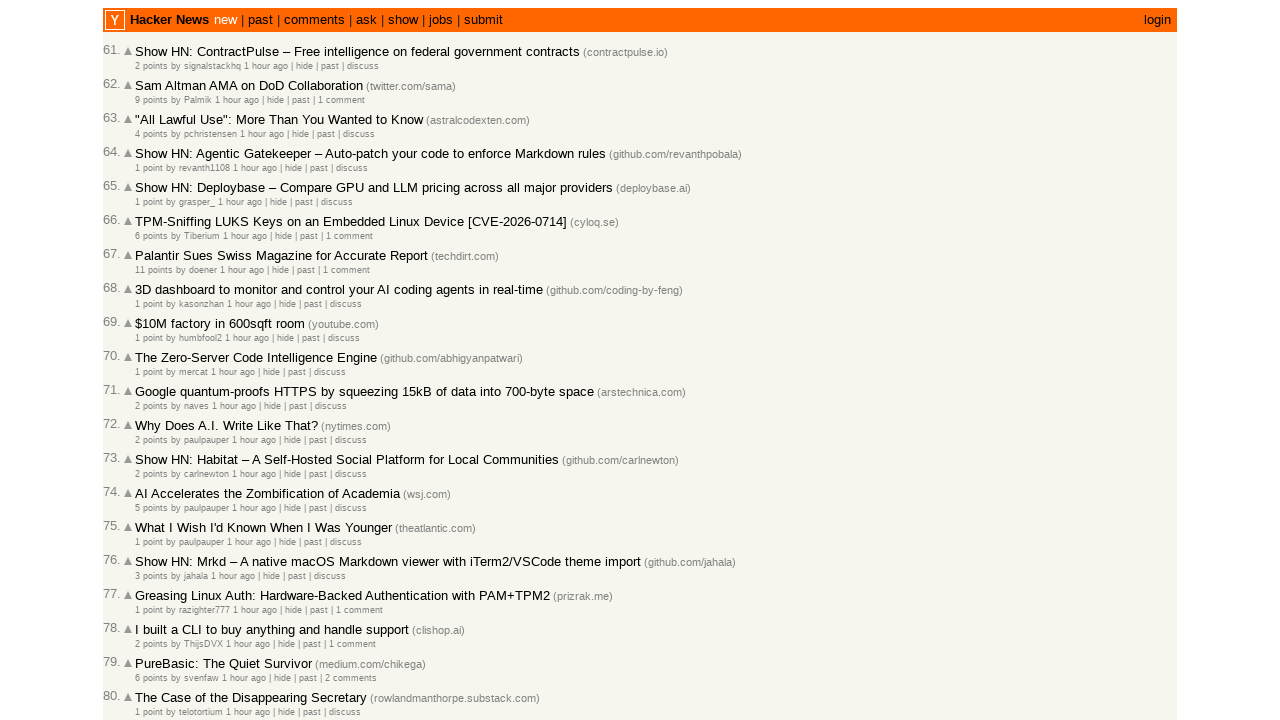

Retrieved metadata row for article 23
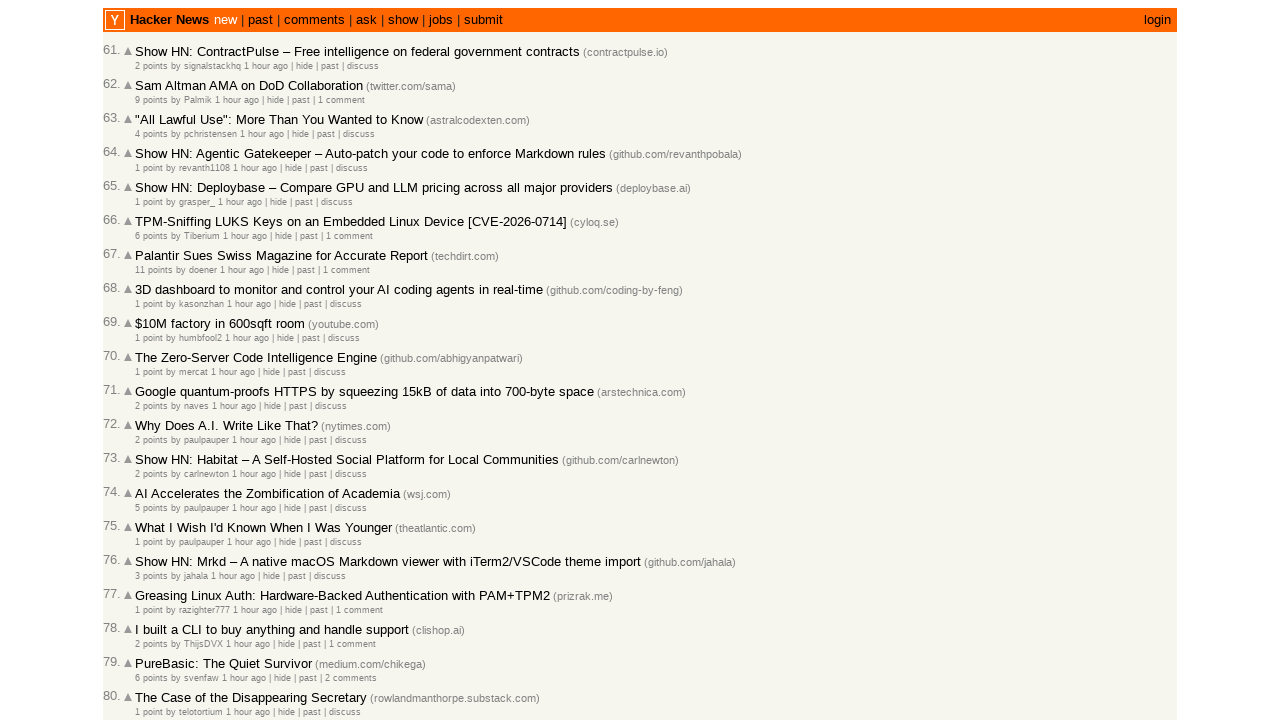

Retrieved 2 links from metadata row 23
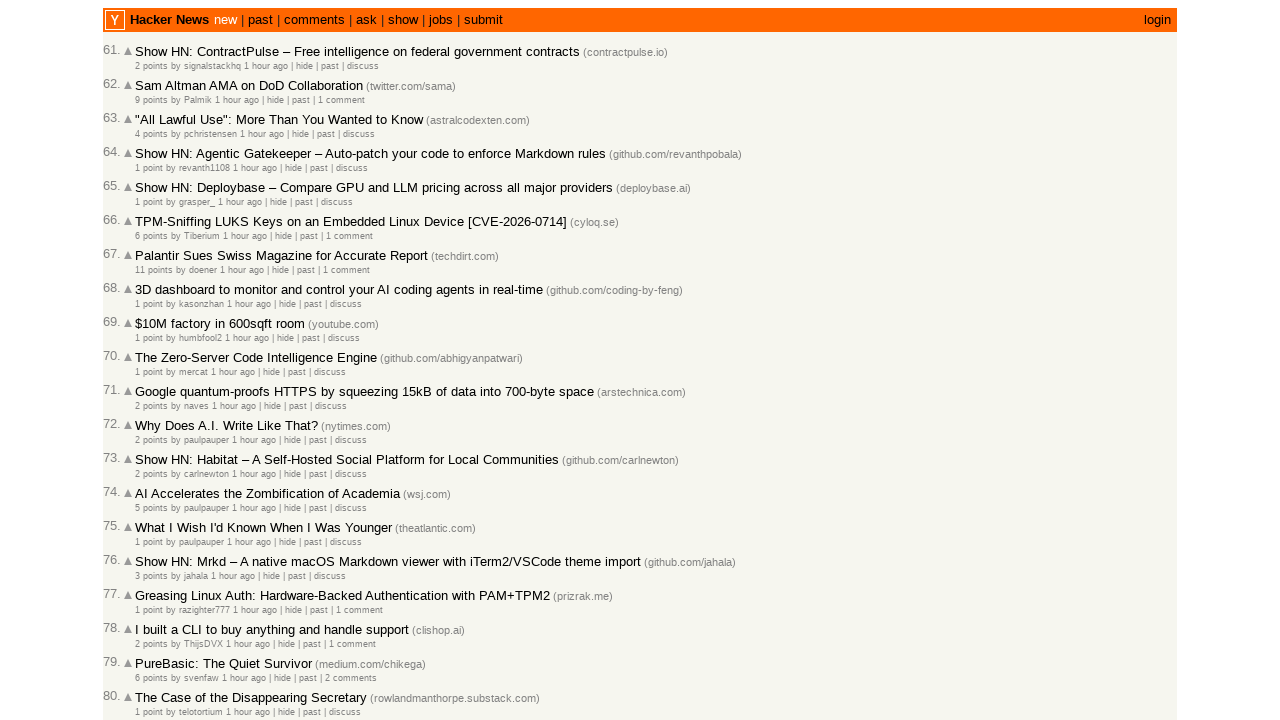

Extracted timestamp for article 23: 2026-03-01T20:13:38 1772396018
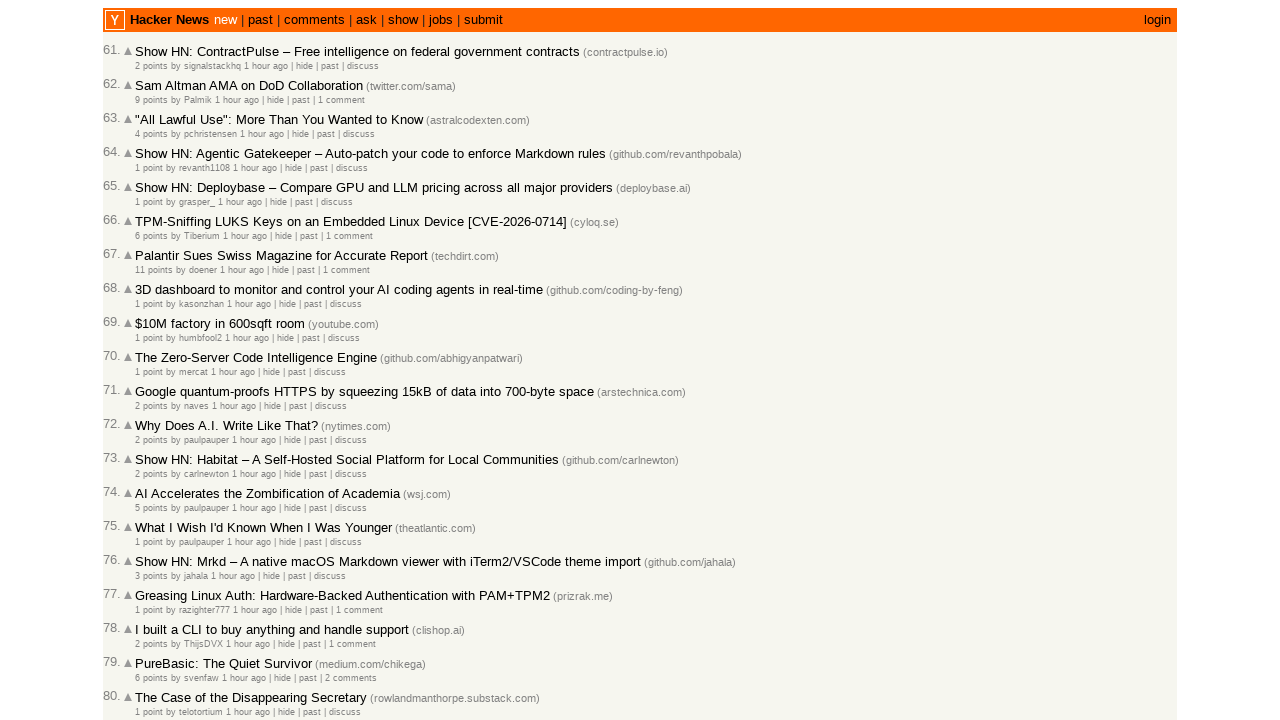

Added timestamp to collection (total: 83)
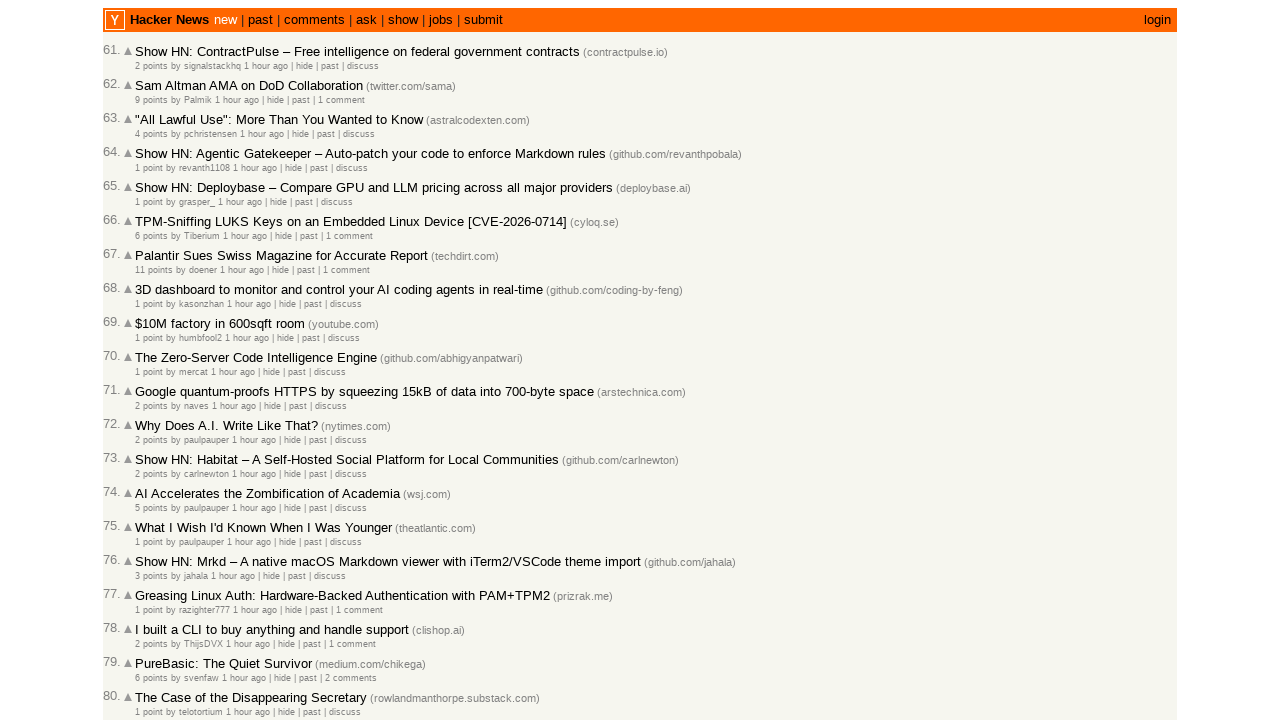

Retrieved metadata row for article 24
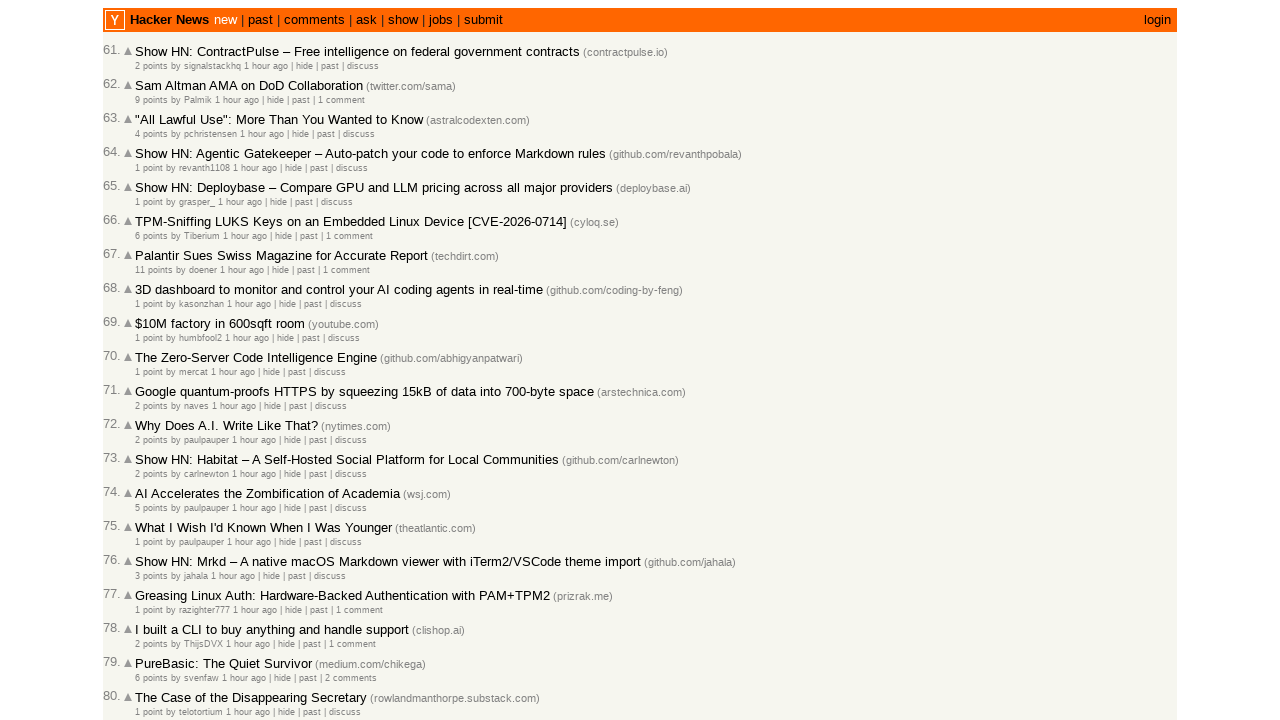

Retrieved 2 links from metadata row 24
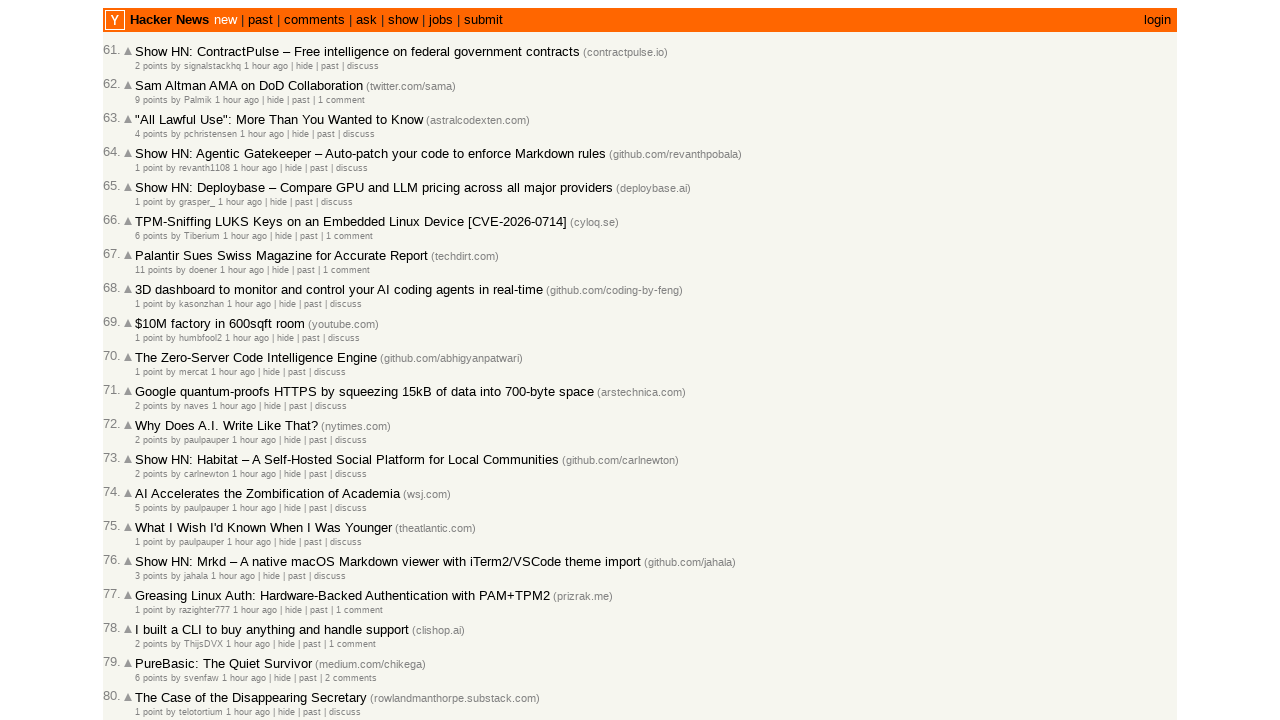

Extracted timestamp for article 24: 2026-03-01T20:09:30 1772395770
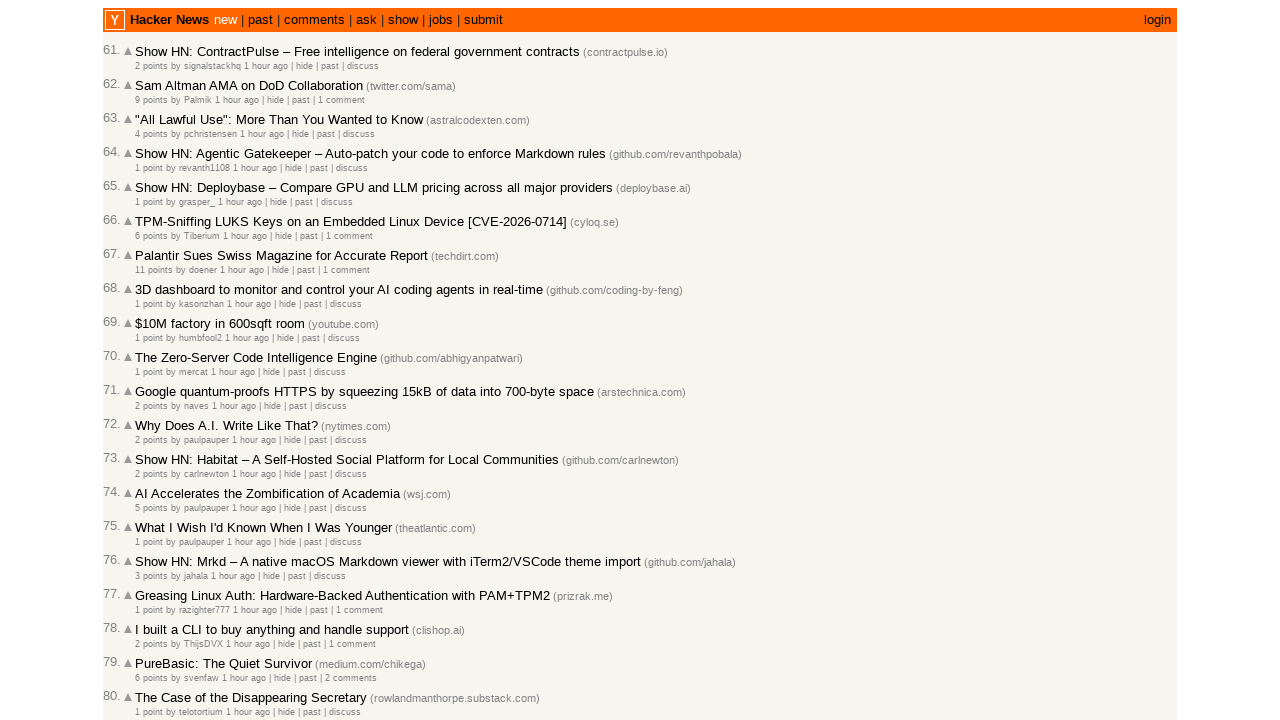

Added timestamp to collection (total: 84)
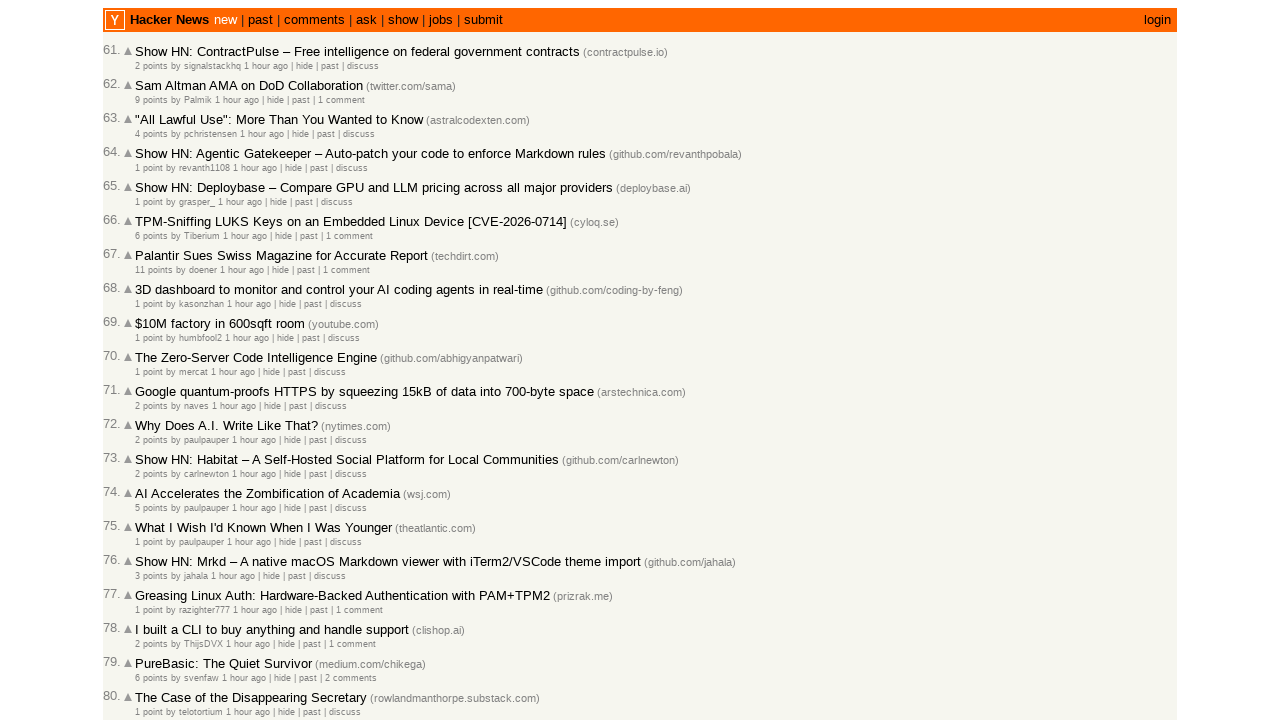

Retrieved metadata row for article 25
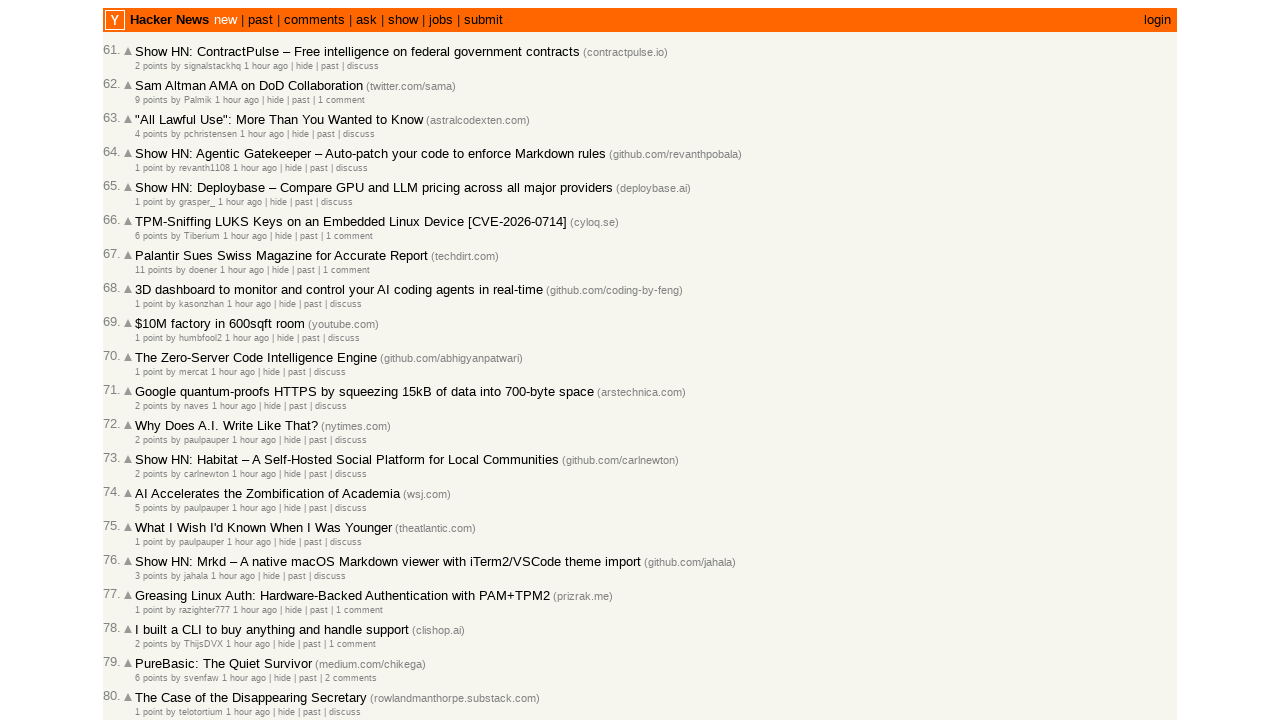

Retrieved 2 links from metadata row 25
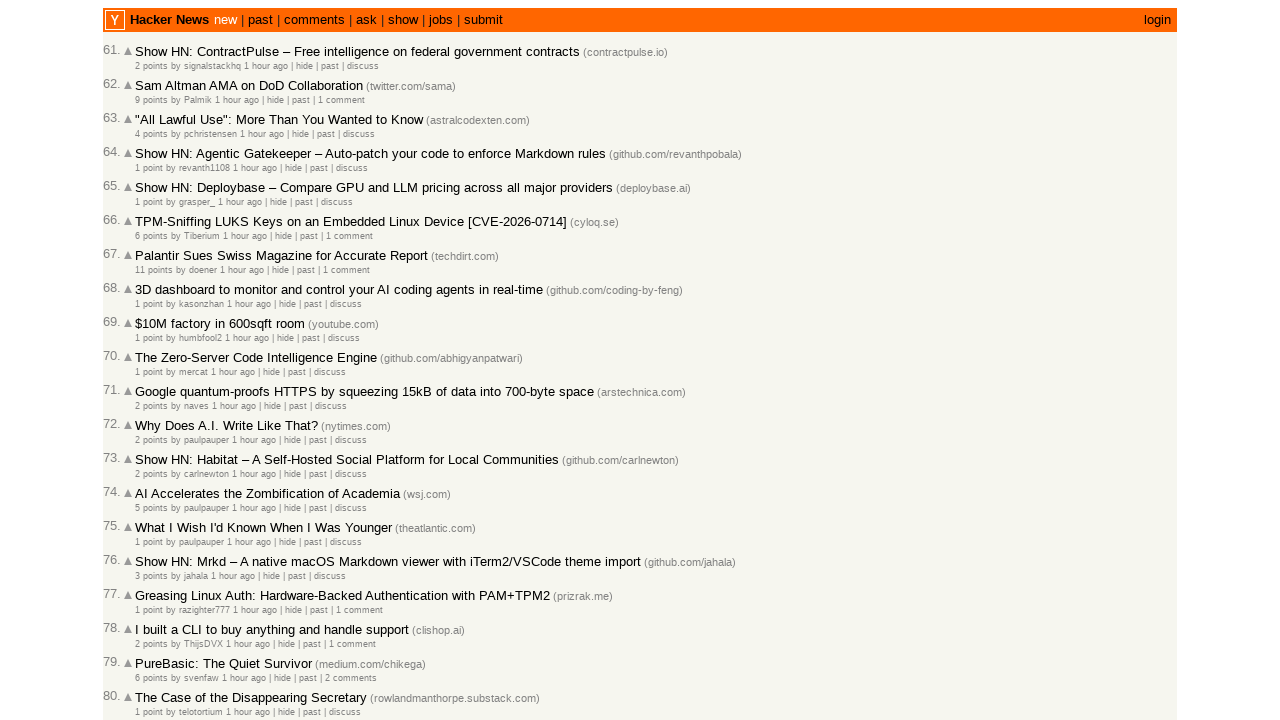

Extracted timestamp for article 25: 2026-03-01T20:07:18 1772395638
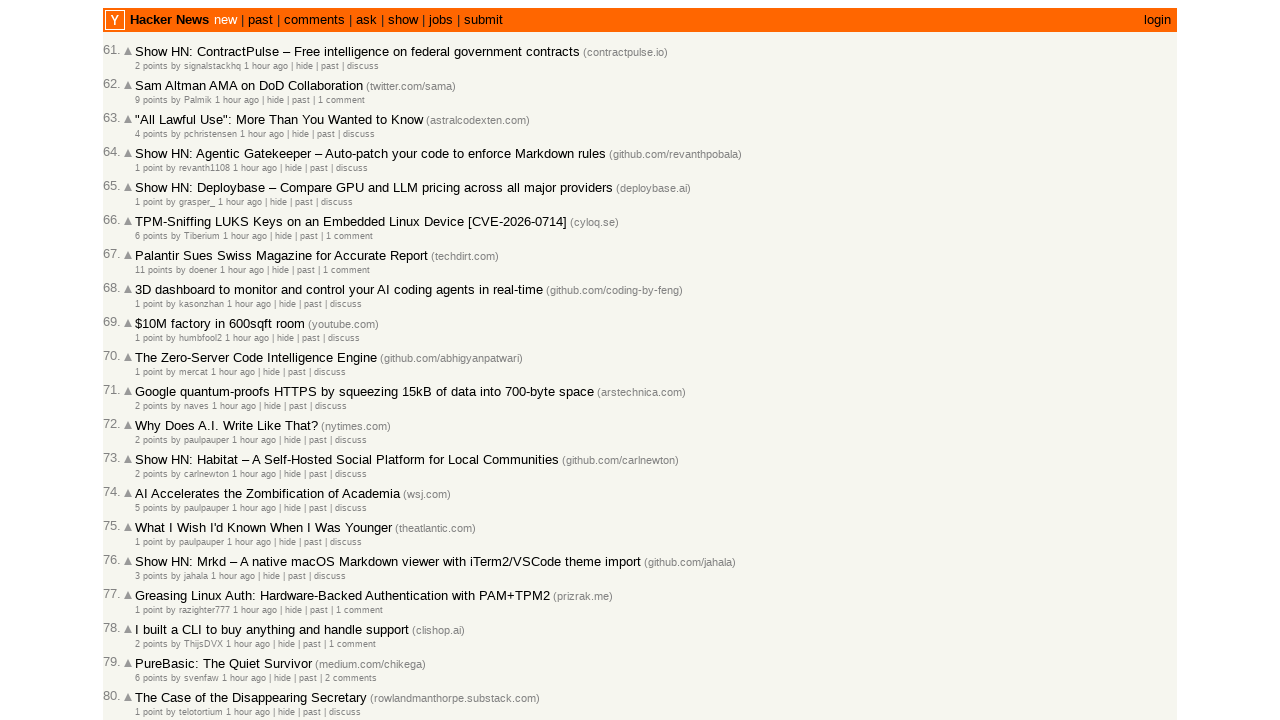

Added timestamp to collection (total: 85)
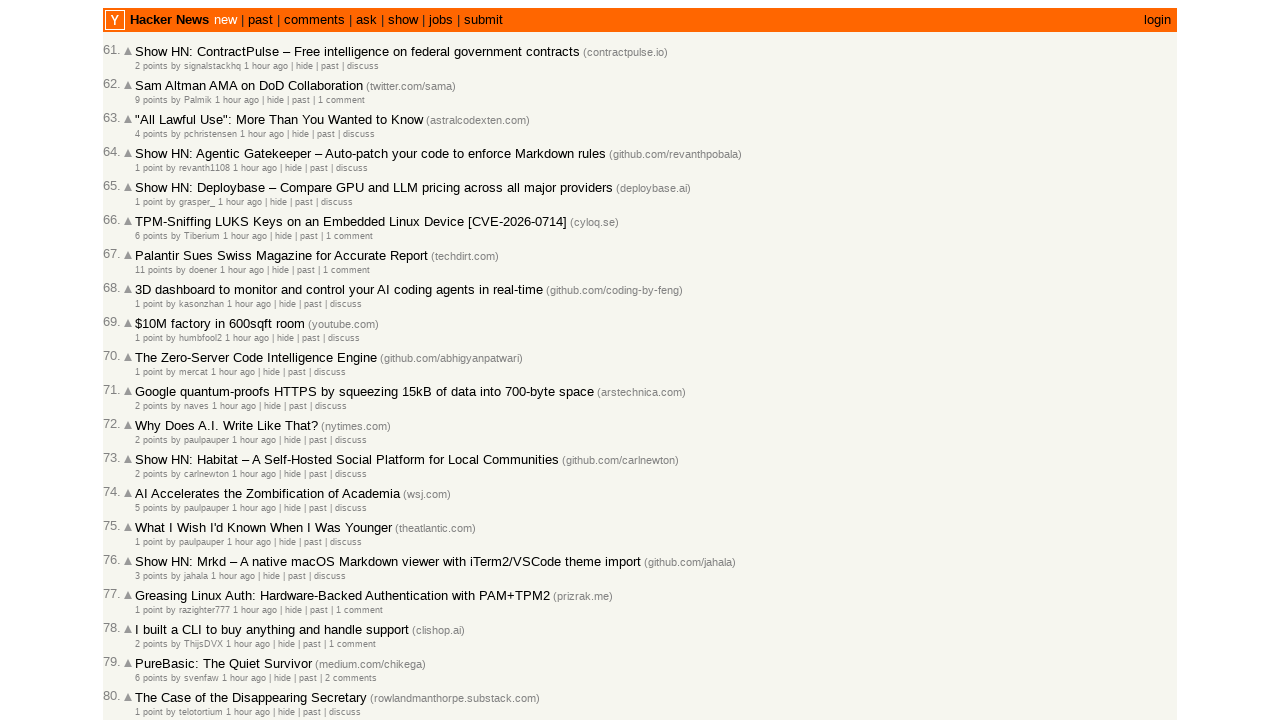

Retrieved metadata row for article 26
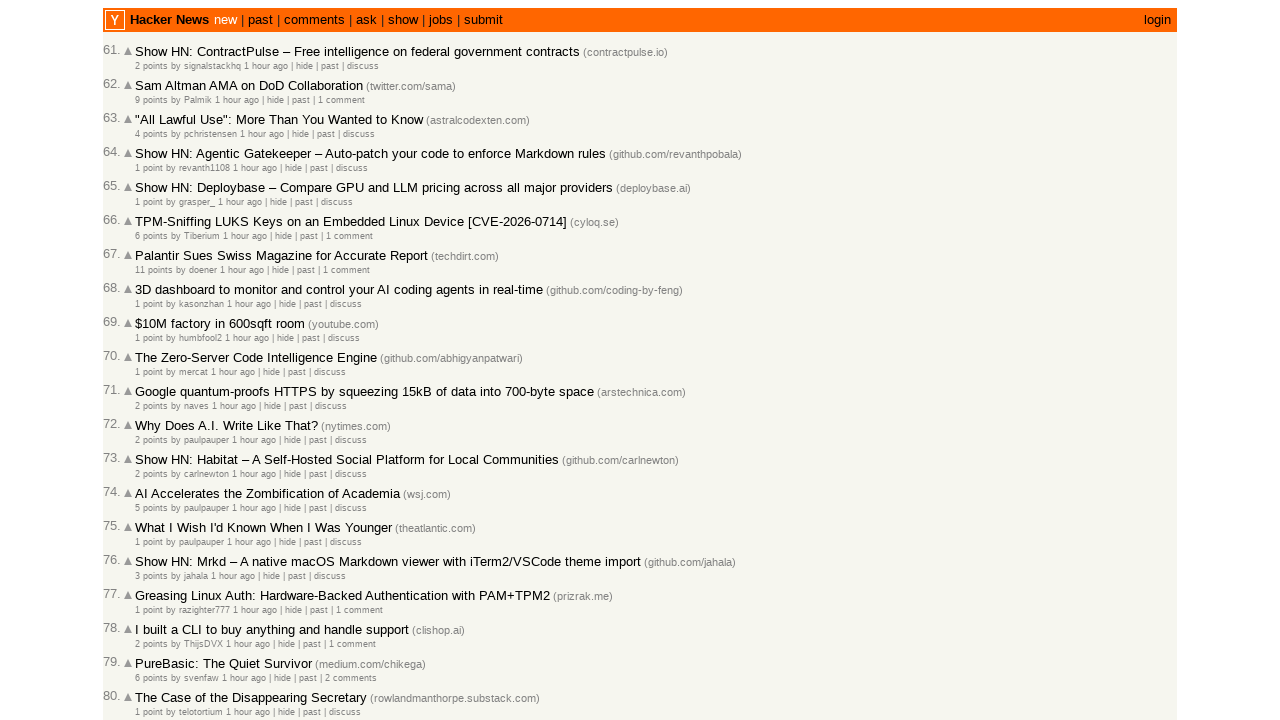

Retrieved 2 links from metadata row 26
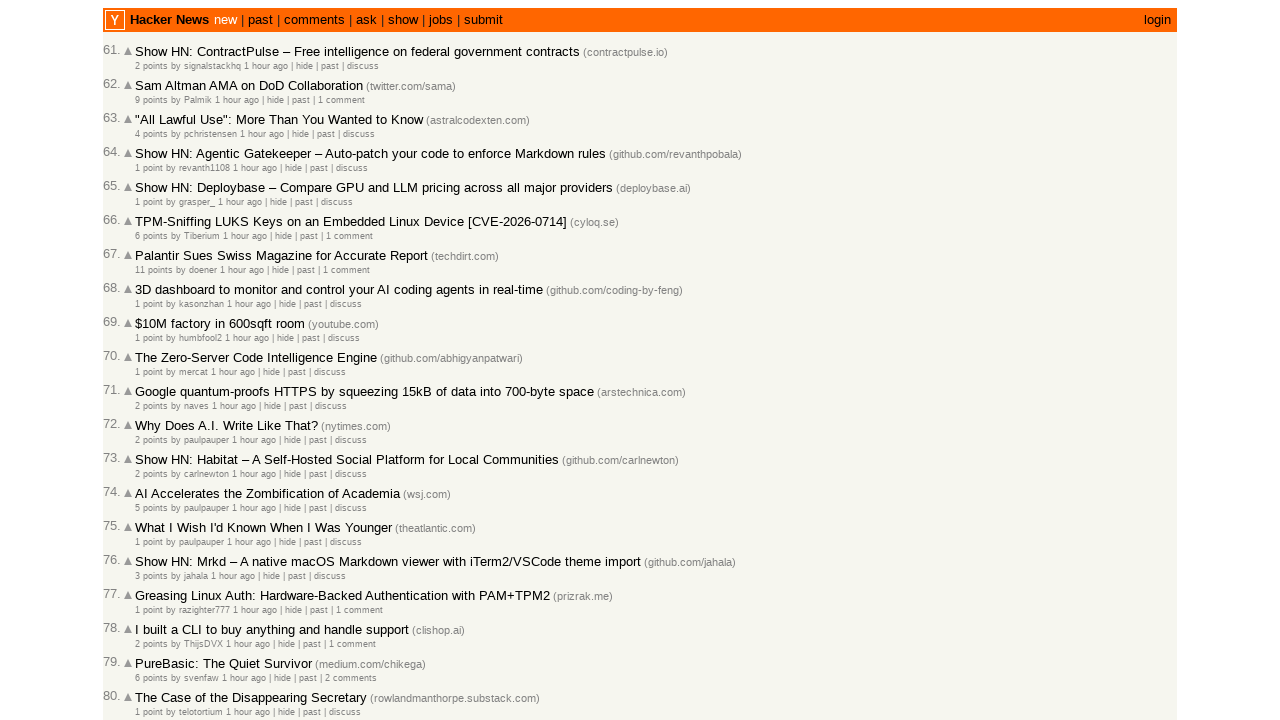

Extracted timestamp for article 26: 2026-03-01T20:06:08 1772395568
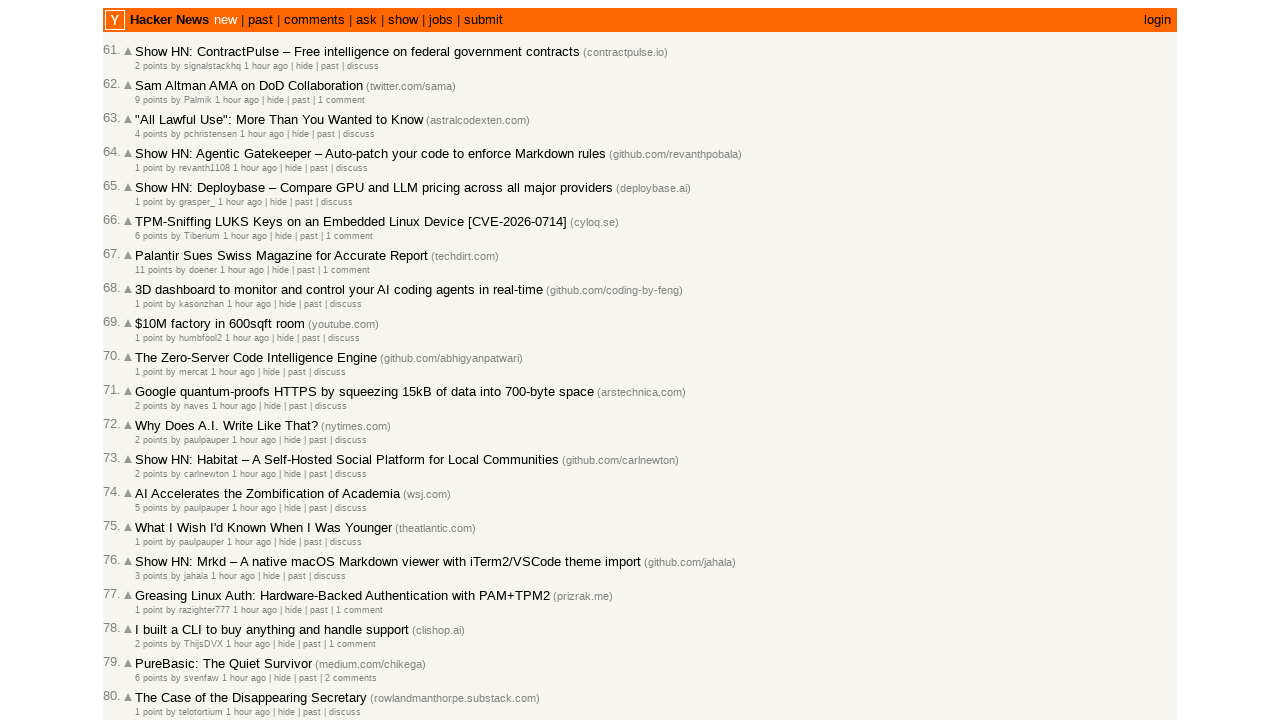

Added timestamp to collection (total: 86)
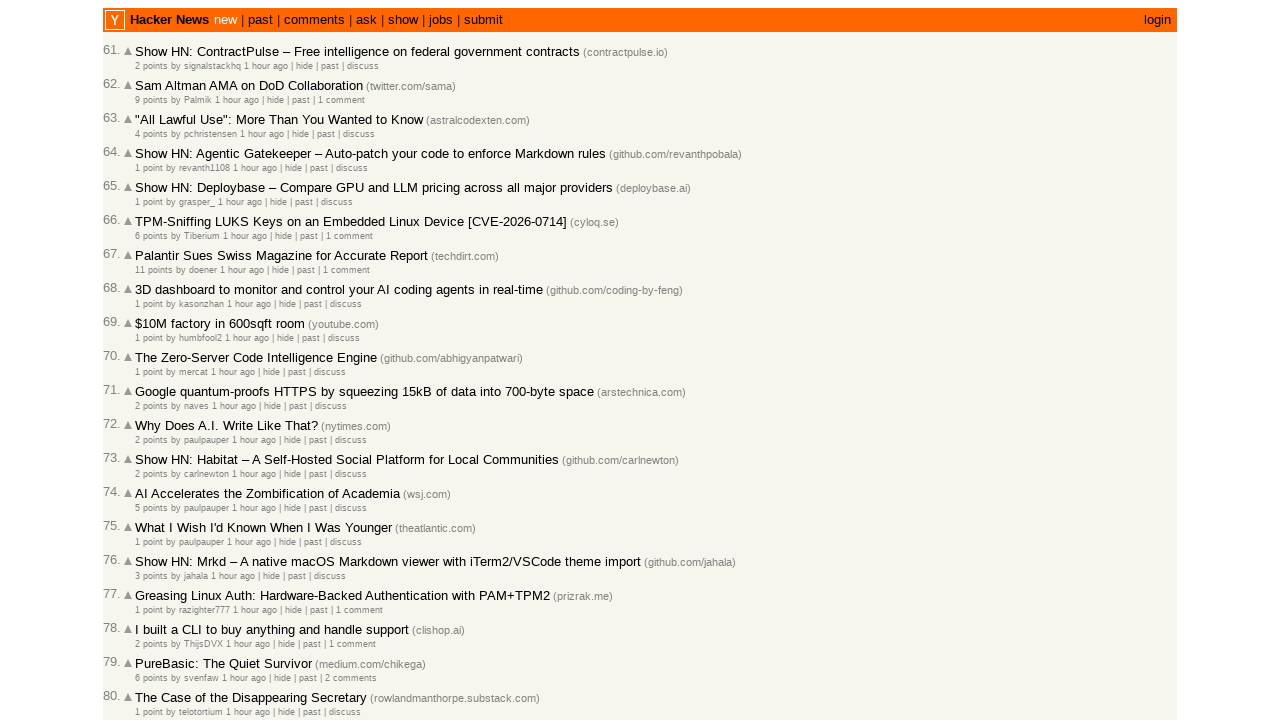

Retrieved metadata row for article 27
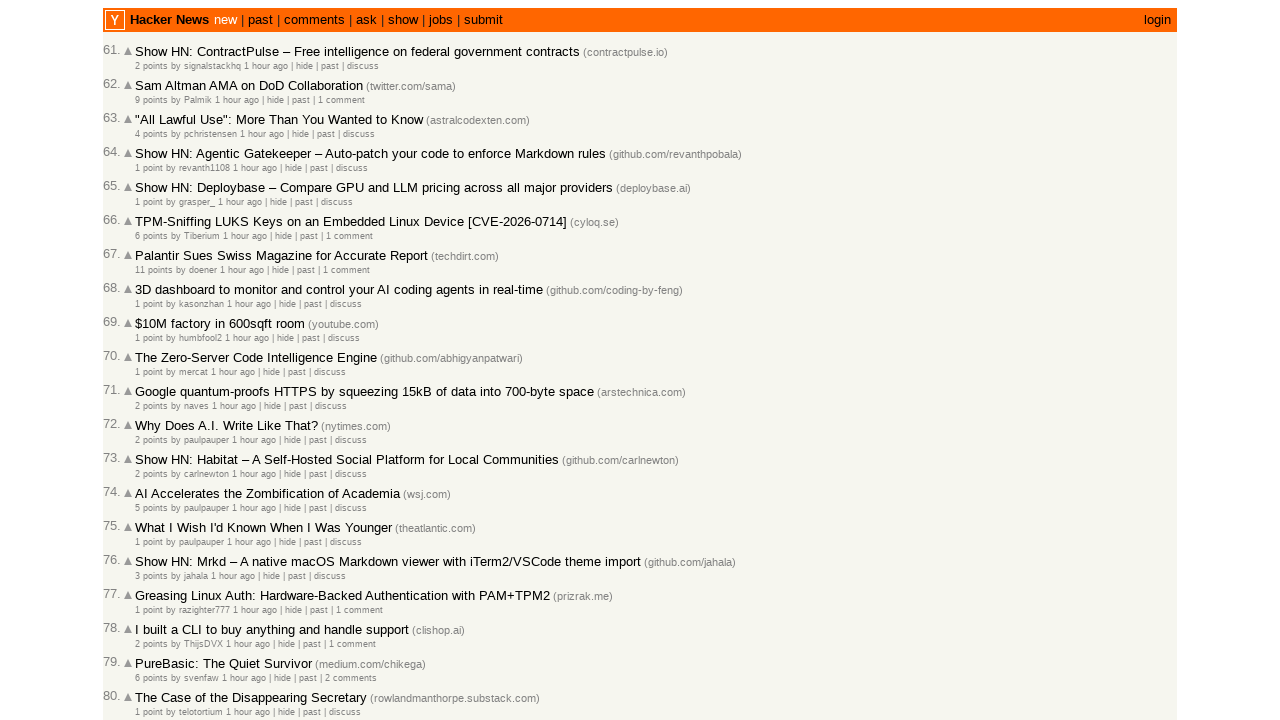

Retrieved 2 links from metadata row 27
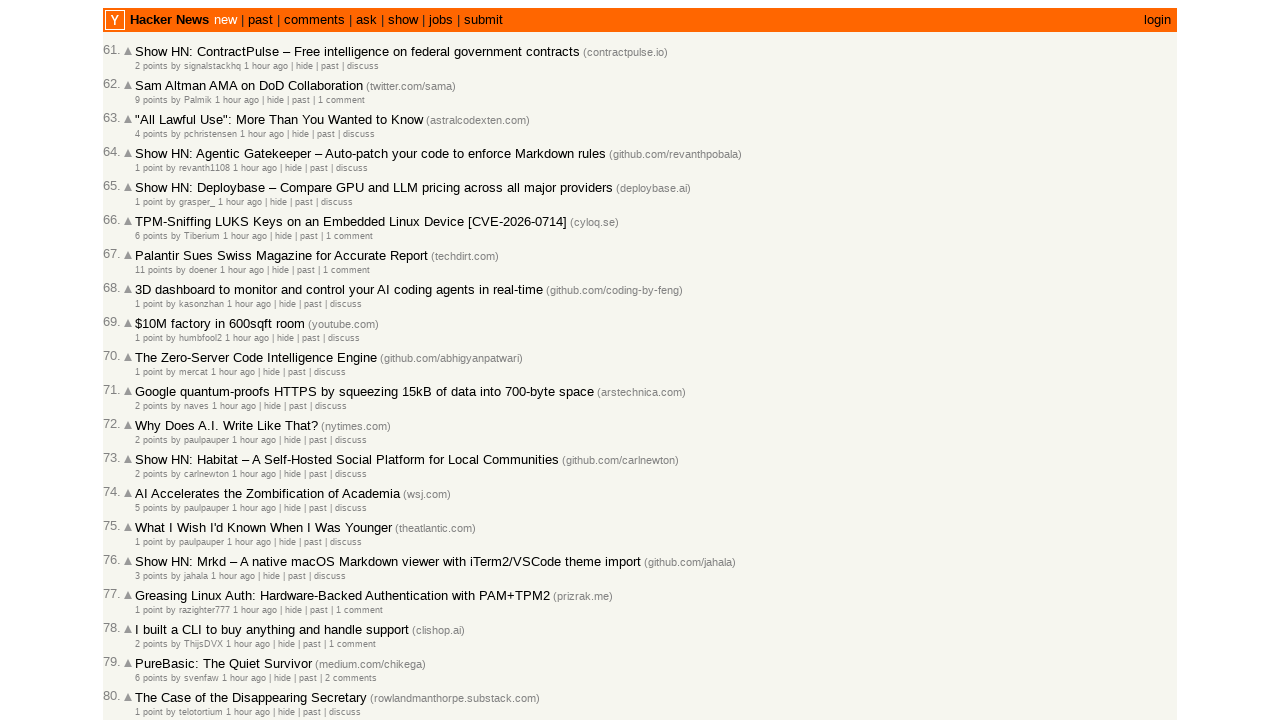

Extracted timestamp for article 27: 2026-03-01T20:05:24 1772395524
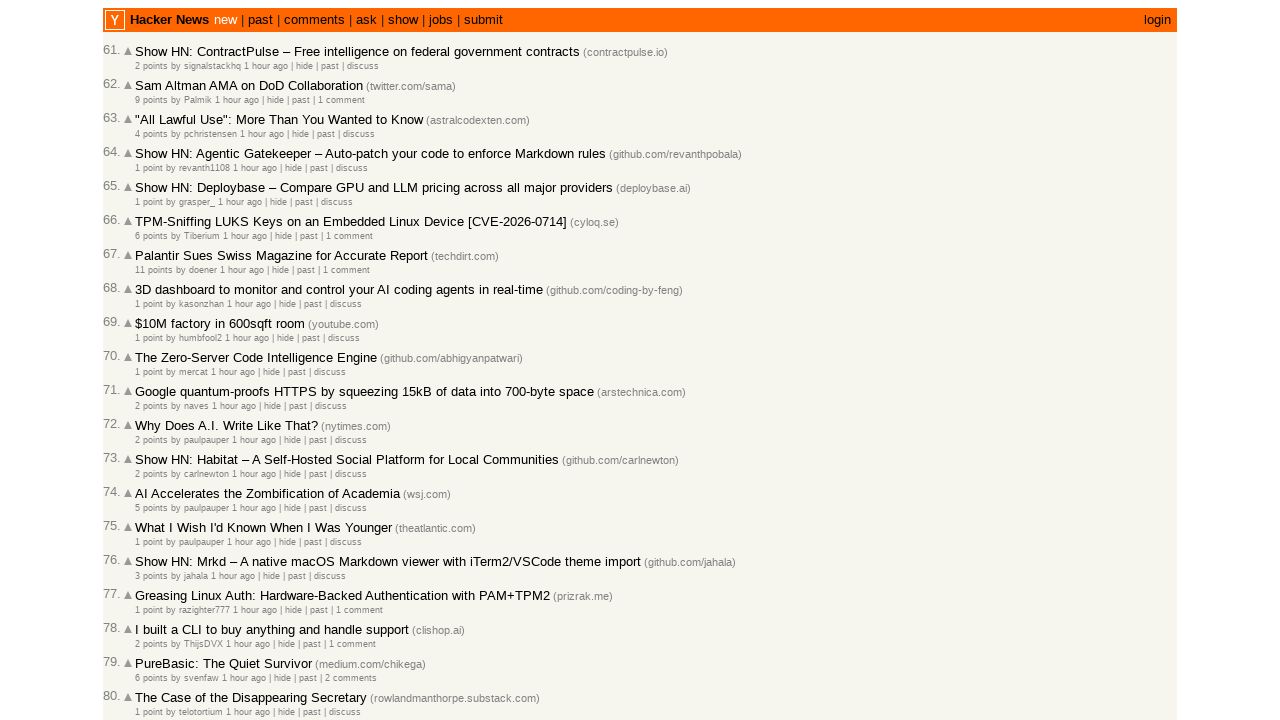

Added timestamp to collection (total: 87)
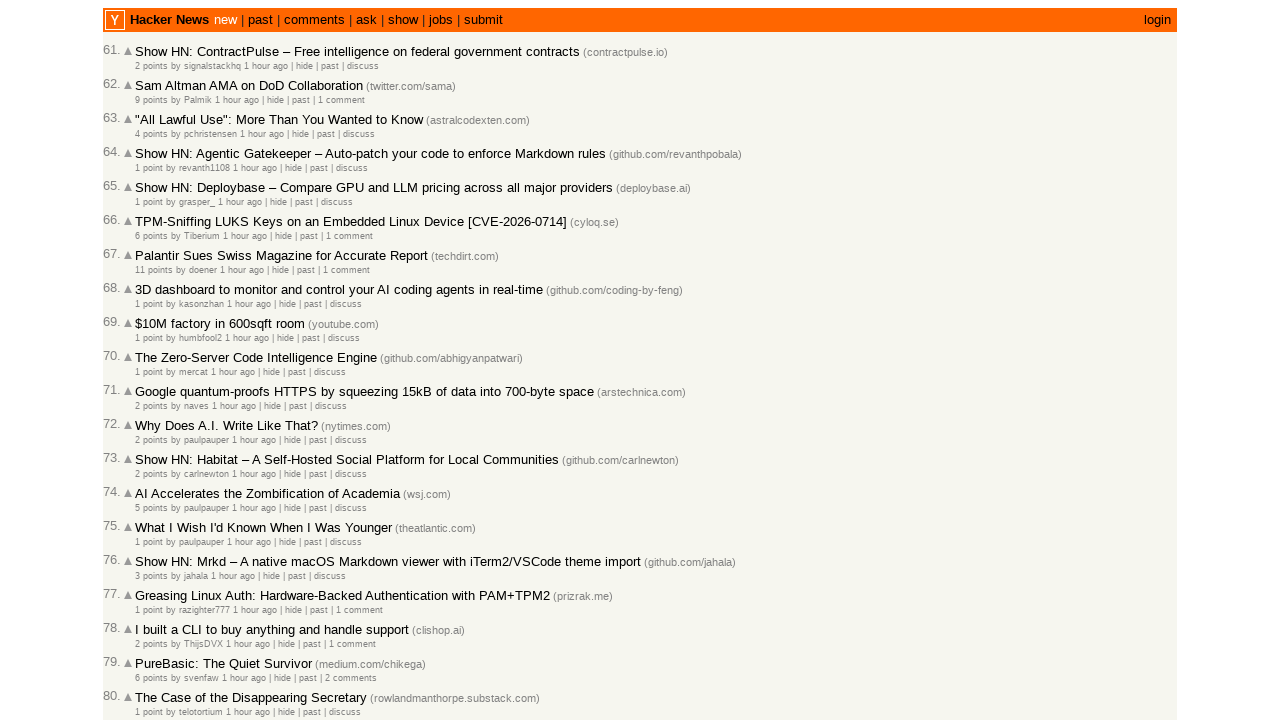

Retrieved metadata row for article 28
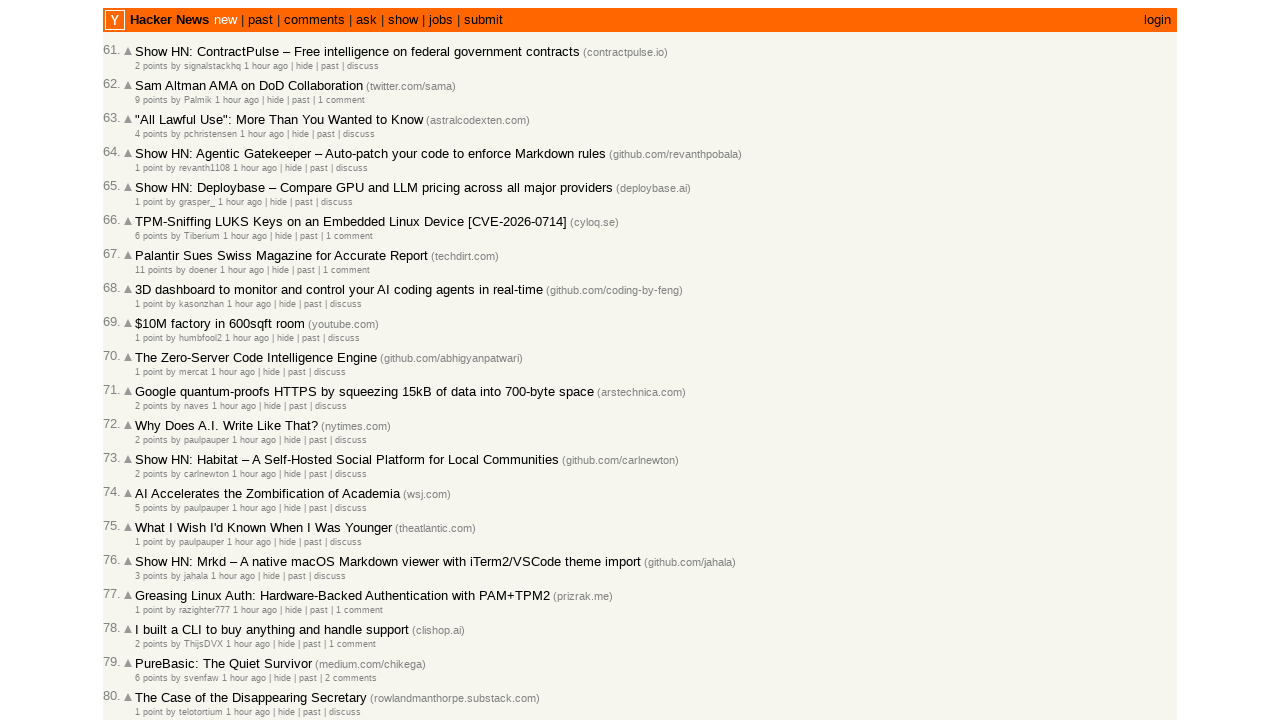

Retrieved 2 links from metadata row 28
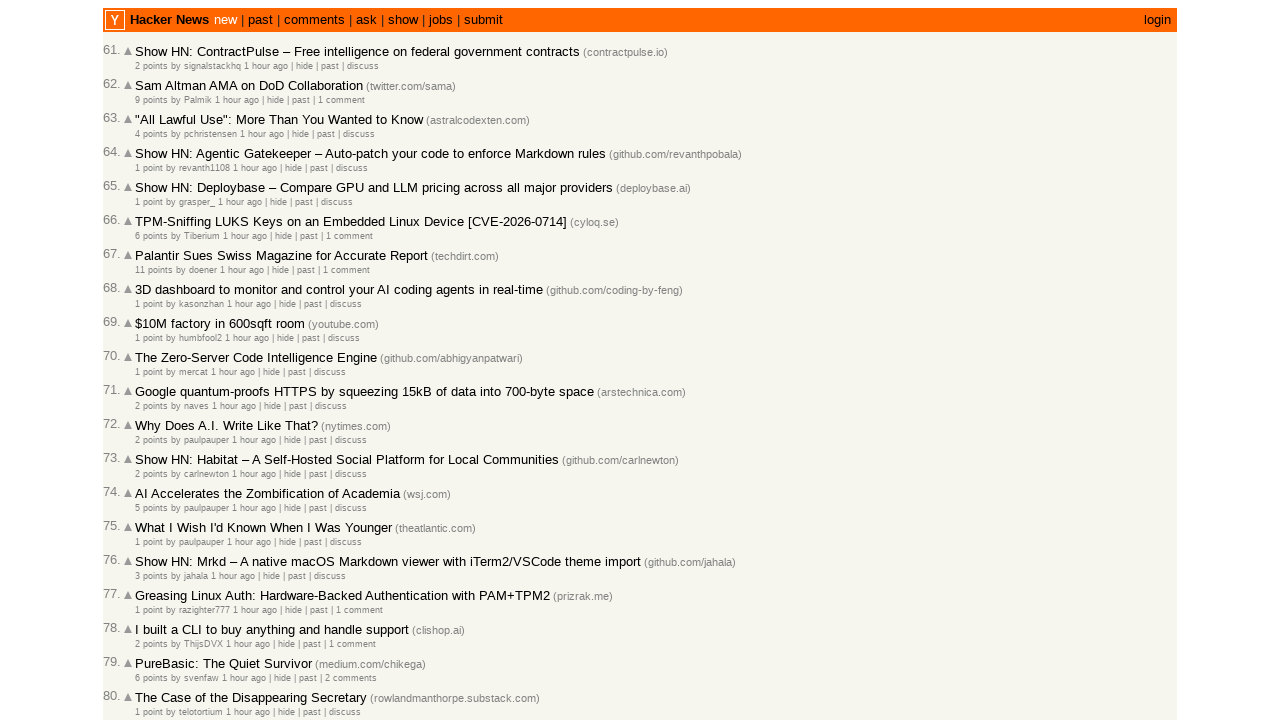

Extracted timestamp for article 28: 2026-03-01T20:04:30 1772395470
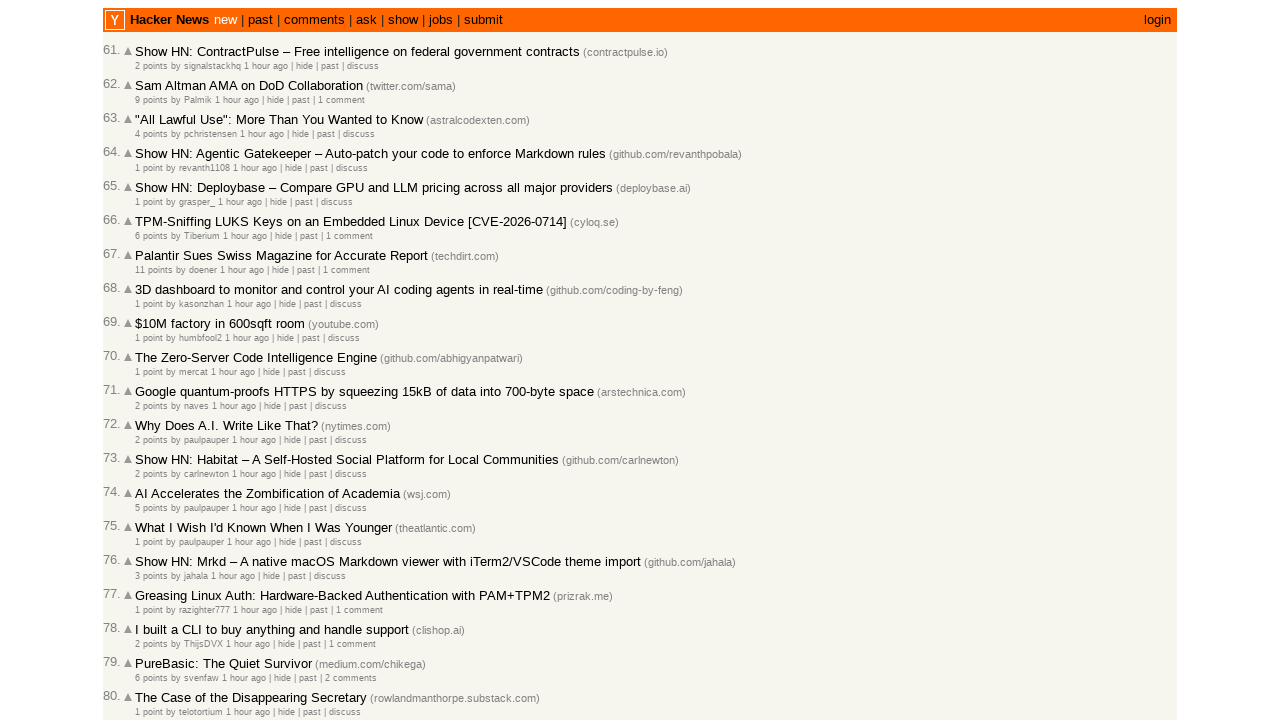

Added timestamp to collection (total: 88)
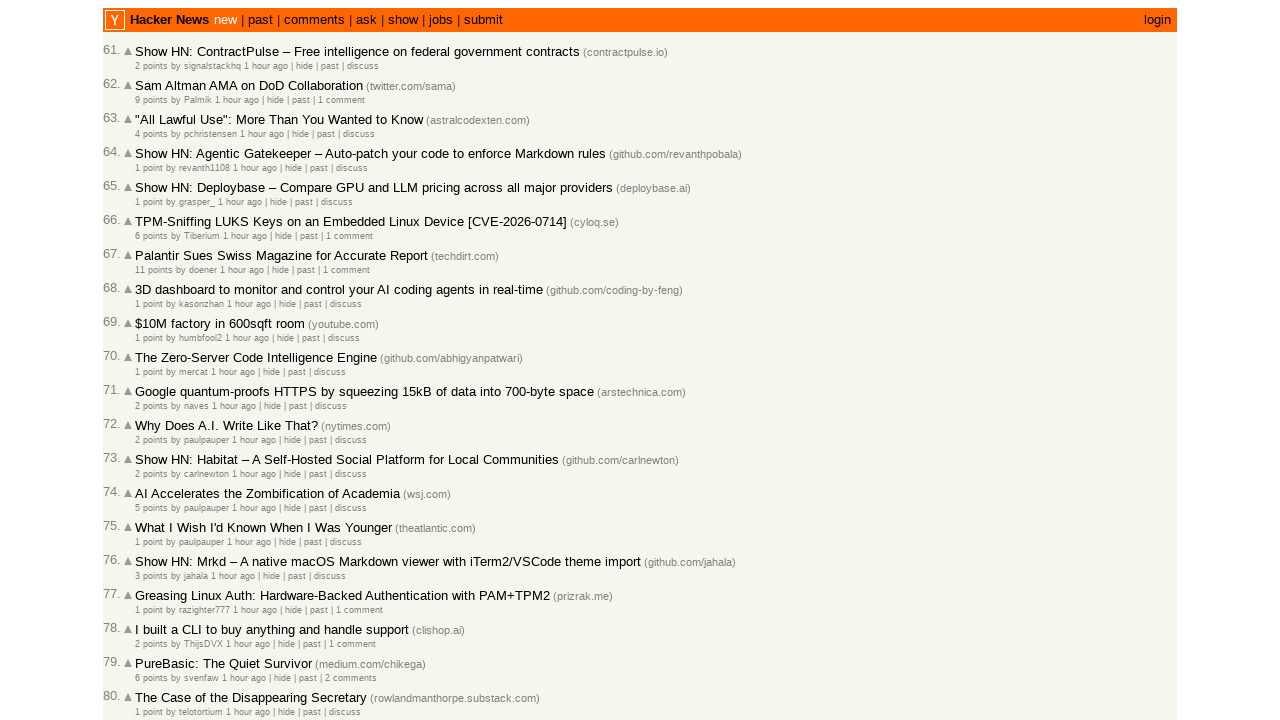

Retrieved metadata row for article 29
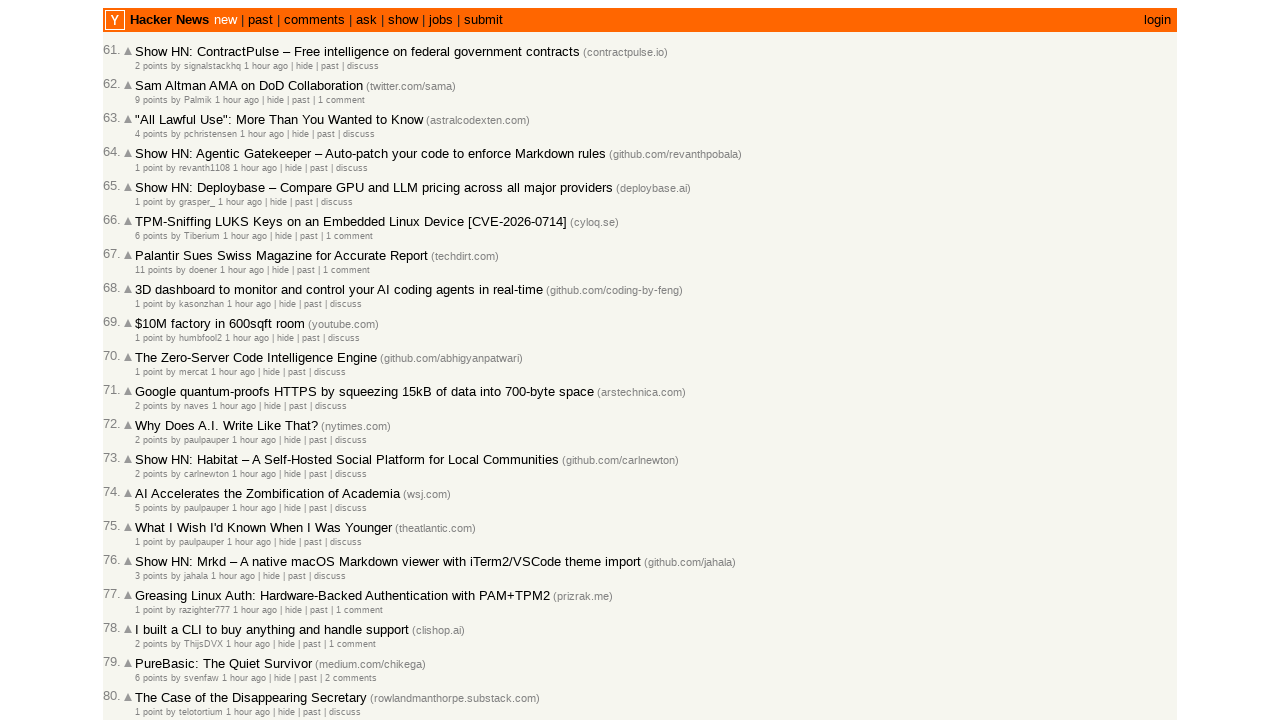

Retrieved 2 links from metadata row 29
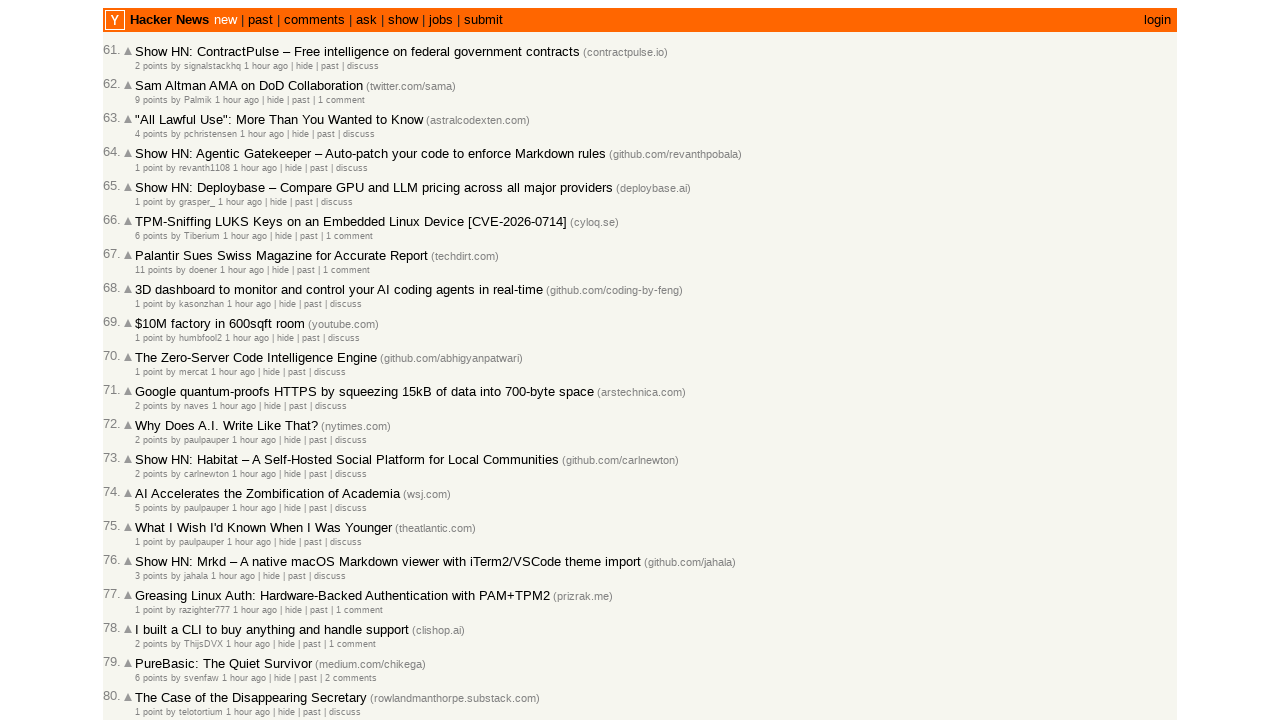

Extracted timestamp for article 29: 2026-03-01T20:02:13 1772395333
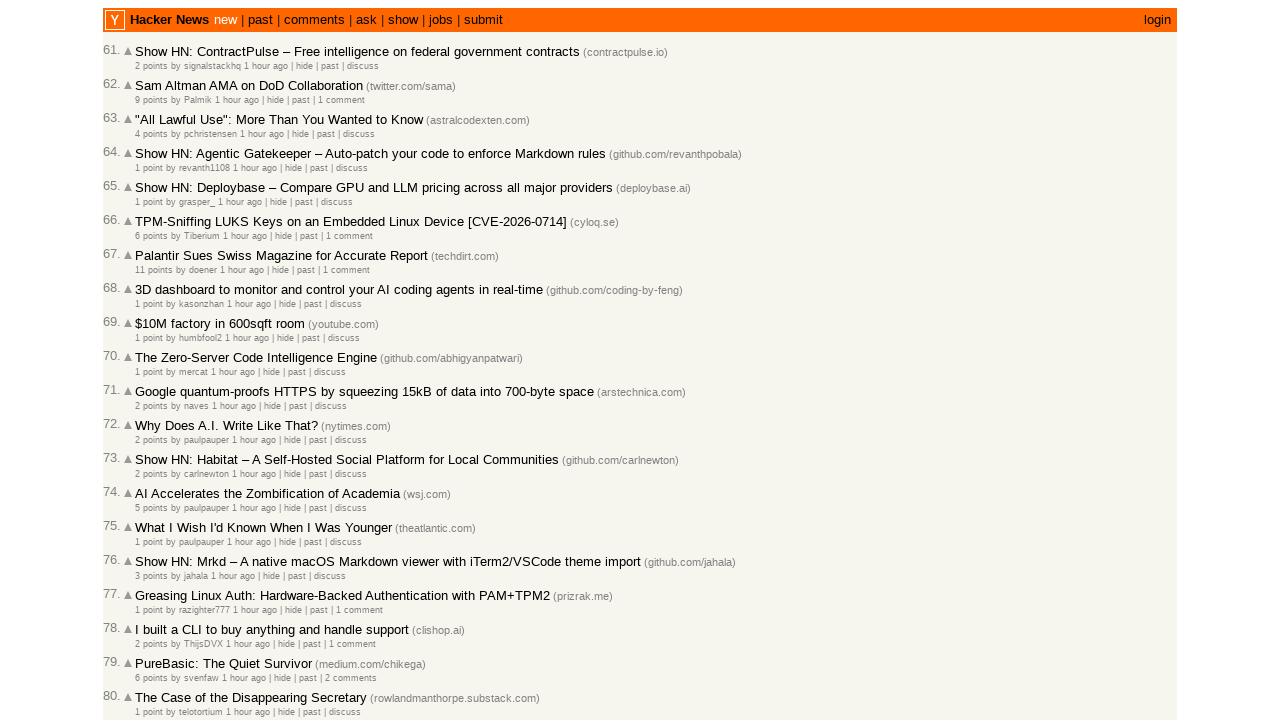

Added timestamp to collection (total: 89)
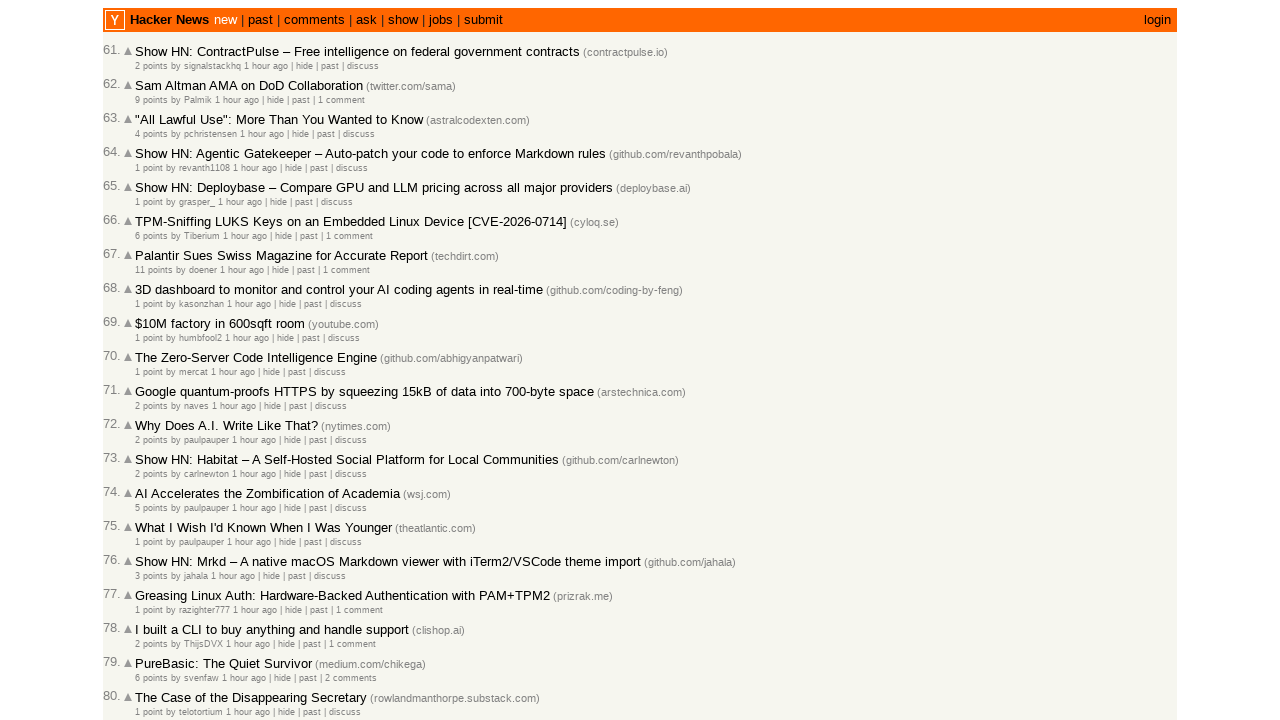

Retrieved metadata row for article 30
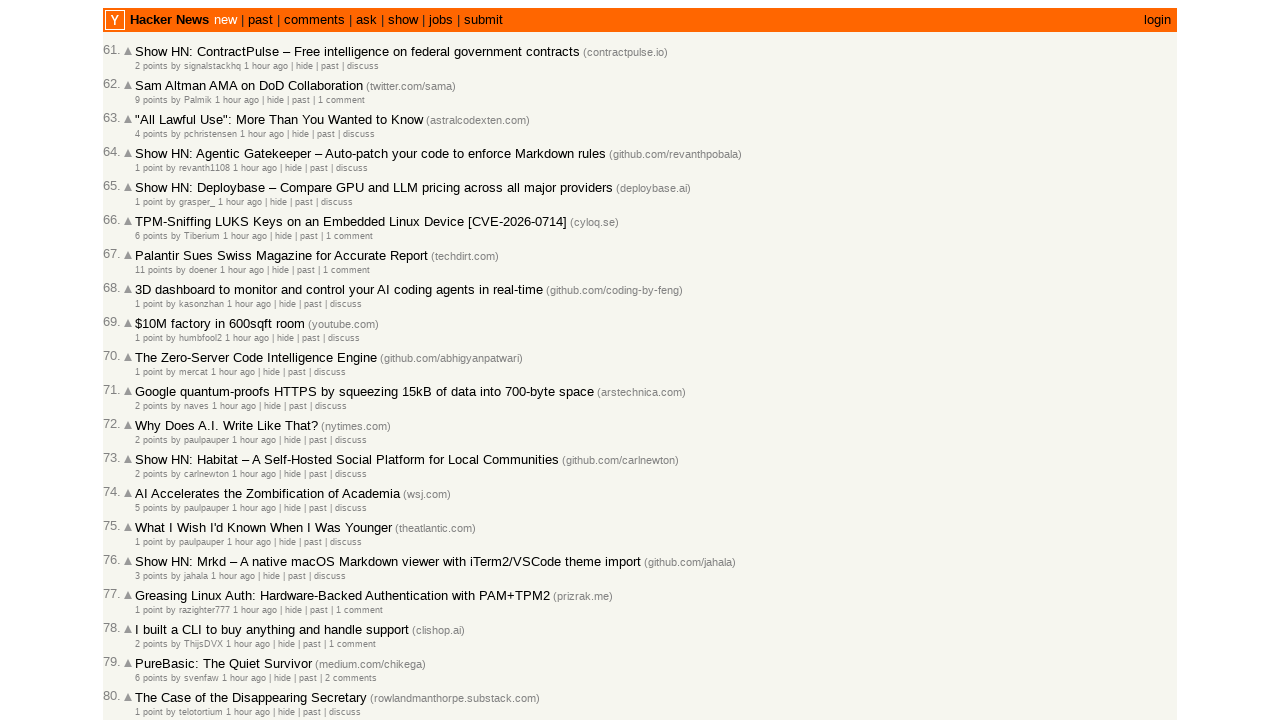

Retrieved 2 links from metadata row 30
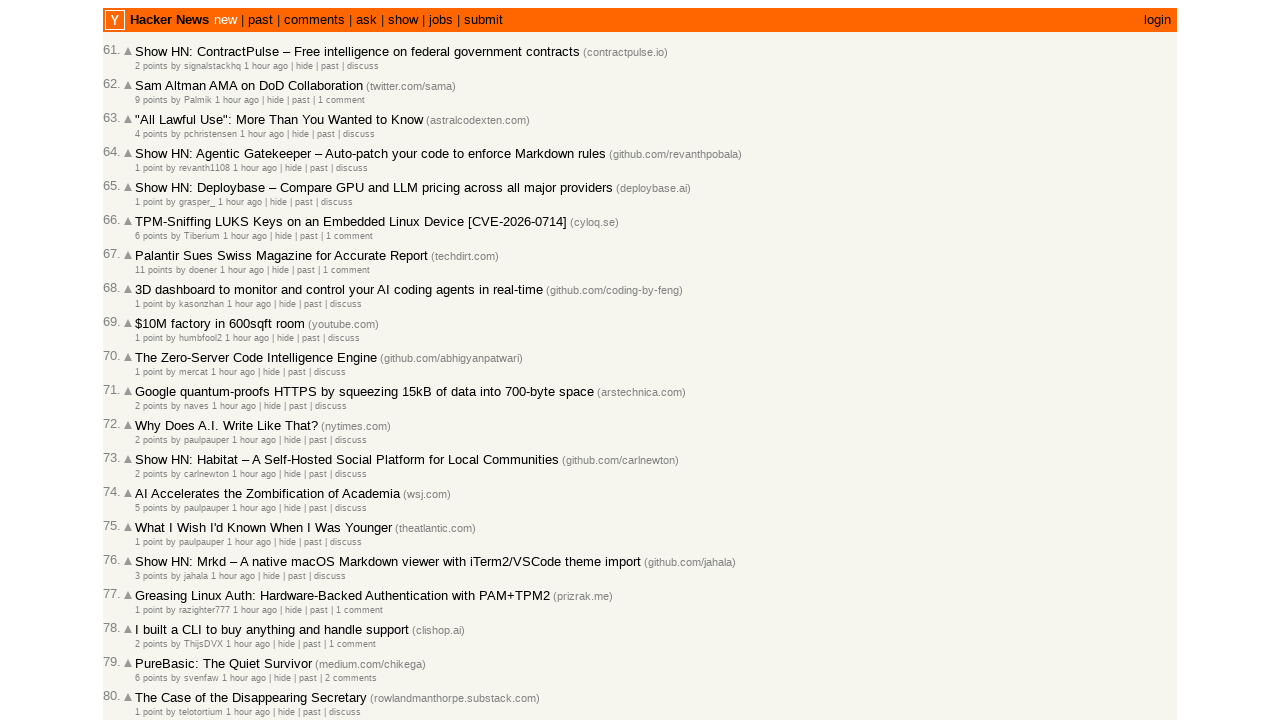

Extracted timestamp for article 30: 2026-03-01T20:01:17 1772395277
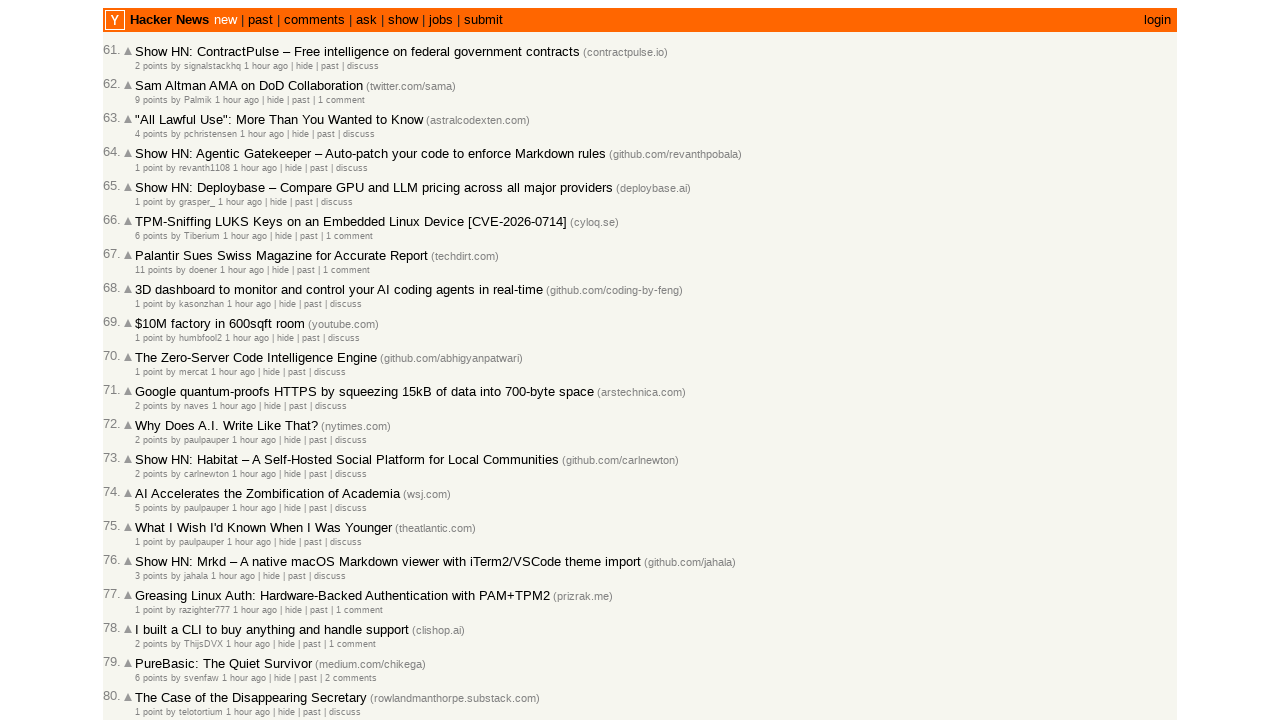

Added timestamp to collection (total: 90)
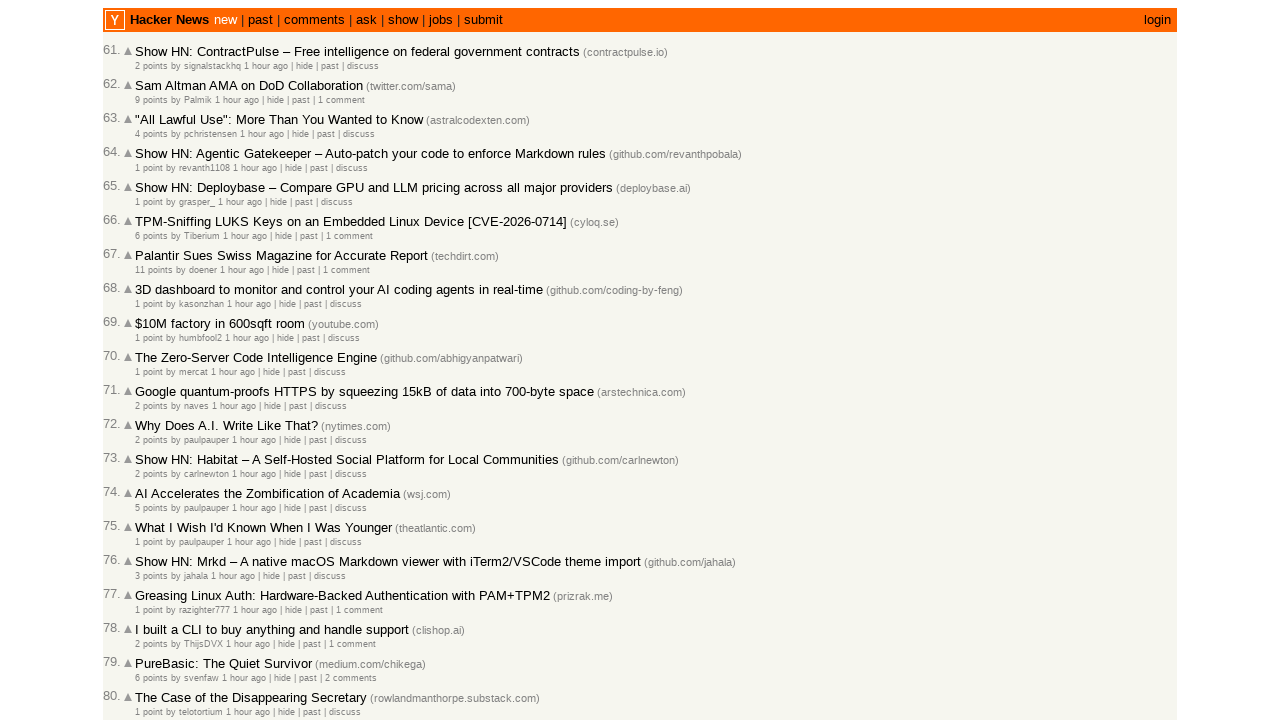

Updated article count to 90/100
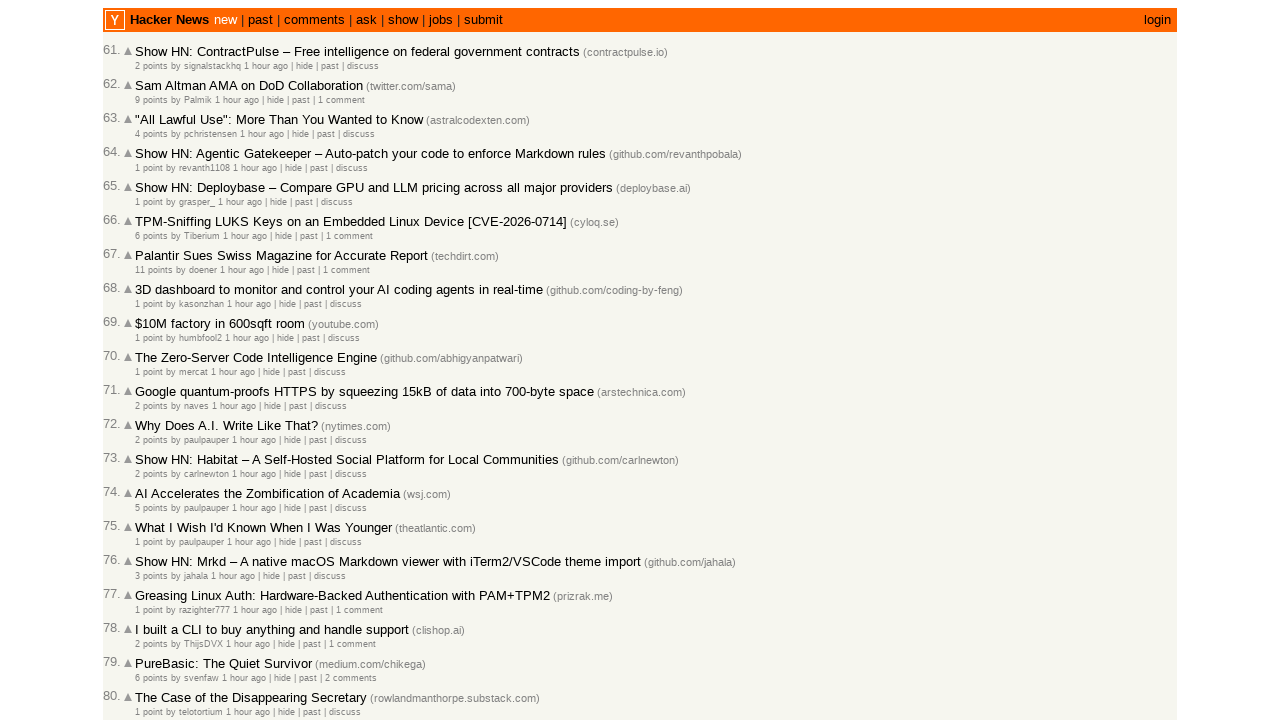

Retrieved last row to find next page link
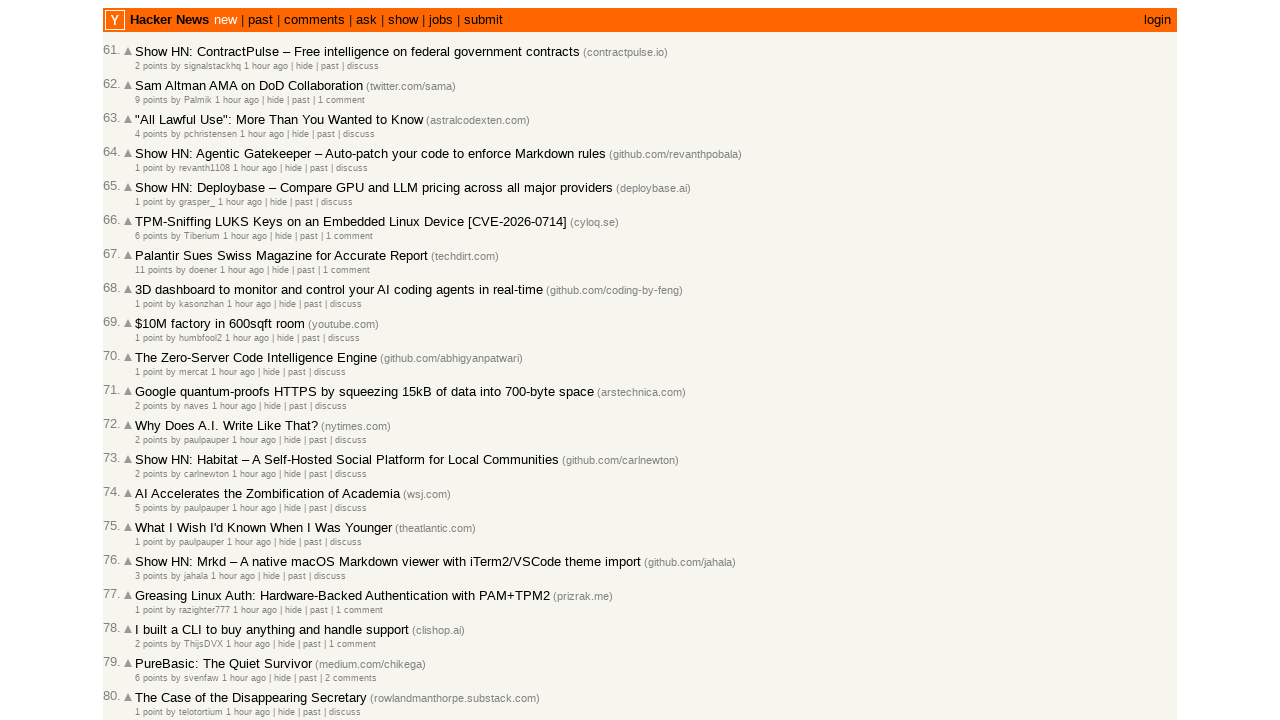

Located next page link
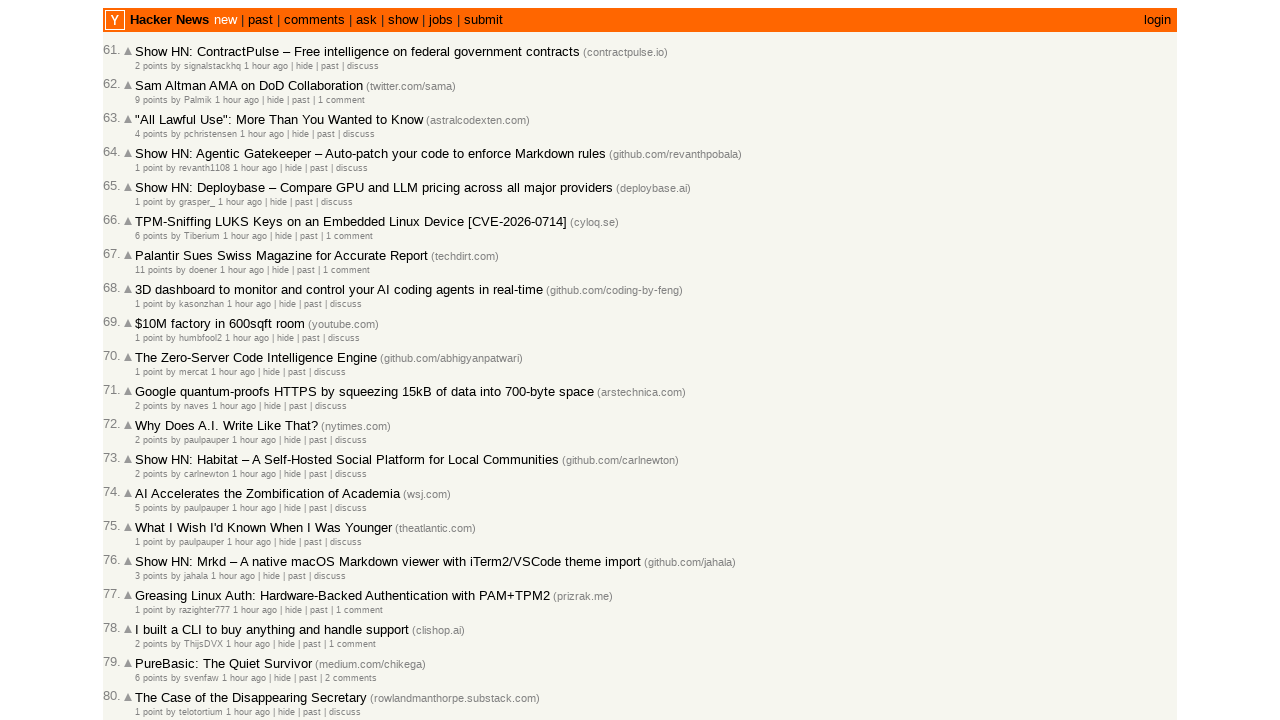

Extracted next page href: newest?next=47210102&n=91
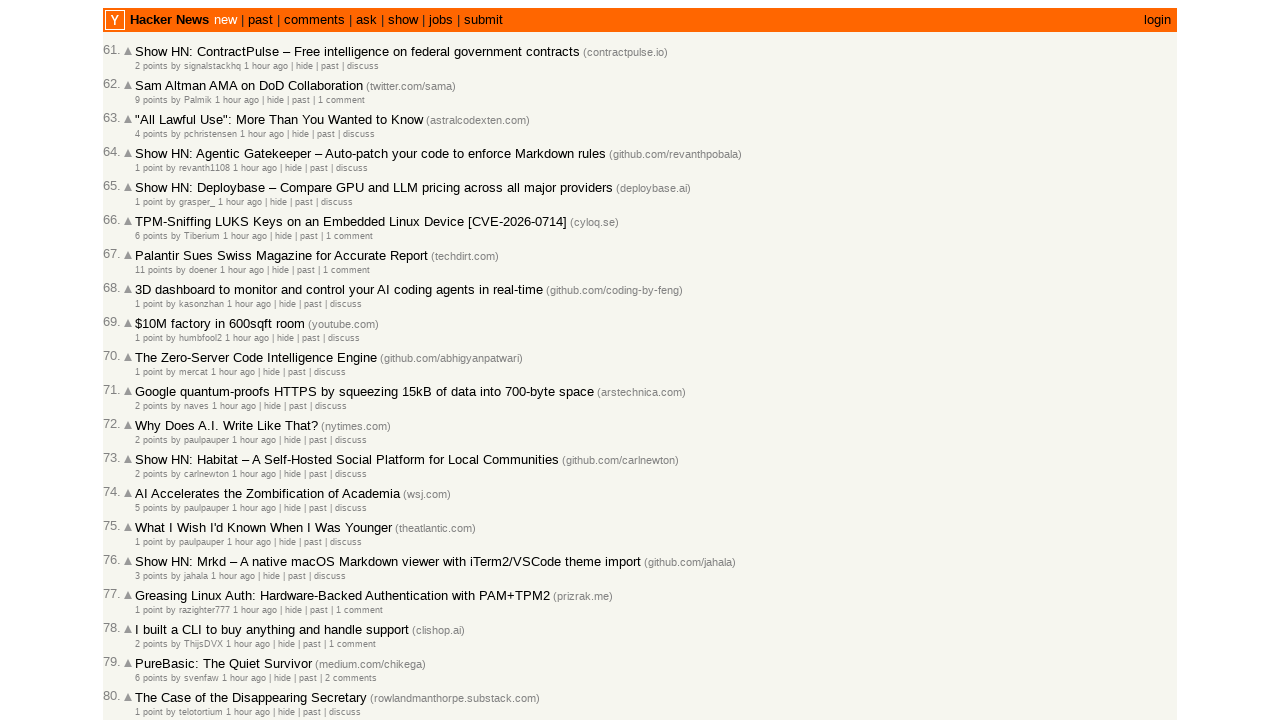

Navigated to next page: newest?next=47210102&n=91
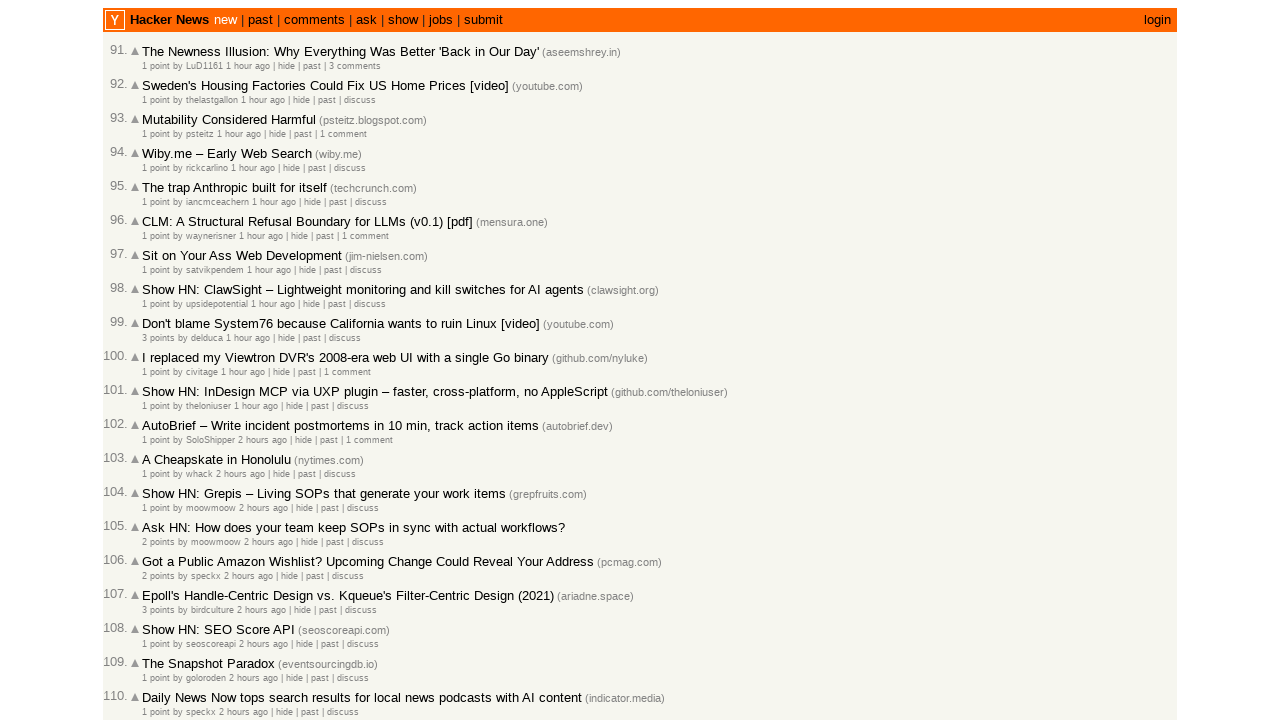

Checked for rate limiting error message
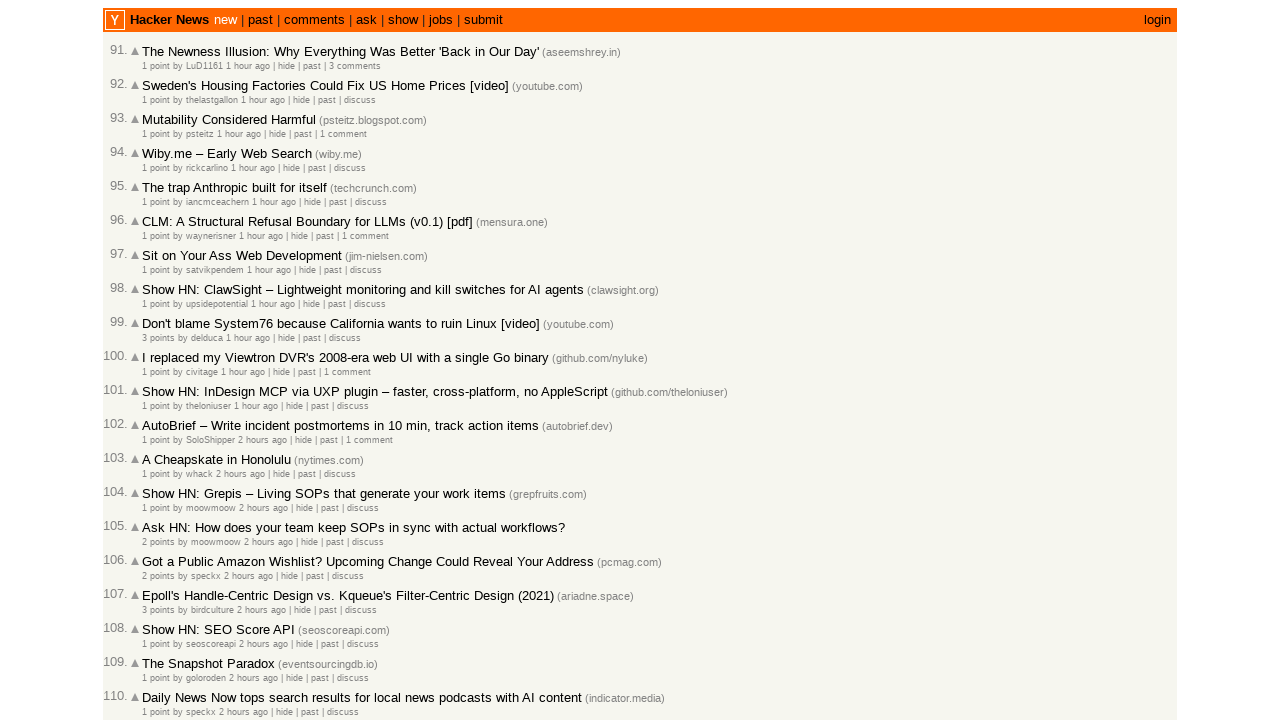

Calculated to analyze 10 articles on this page
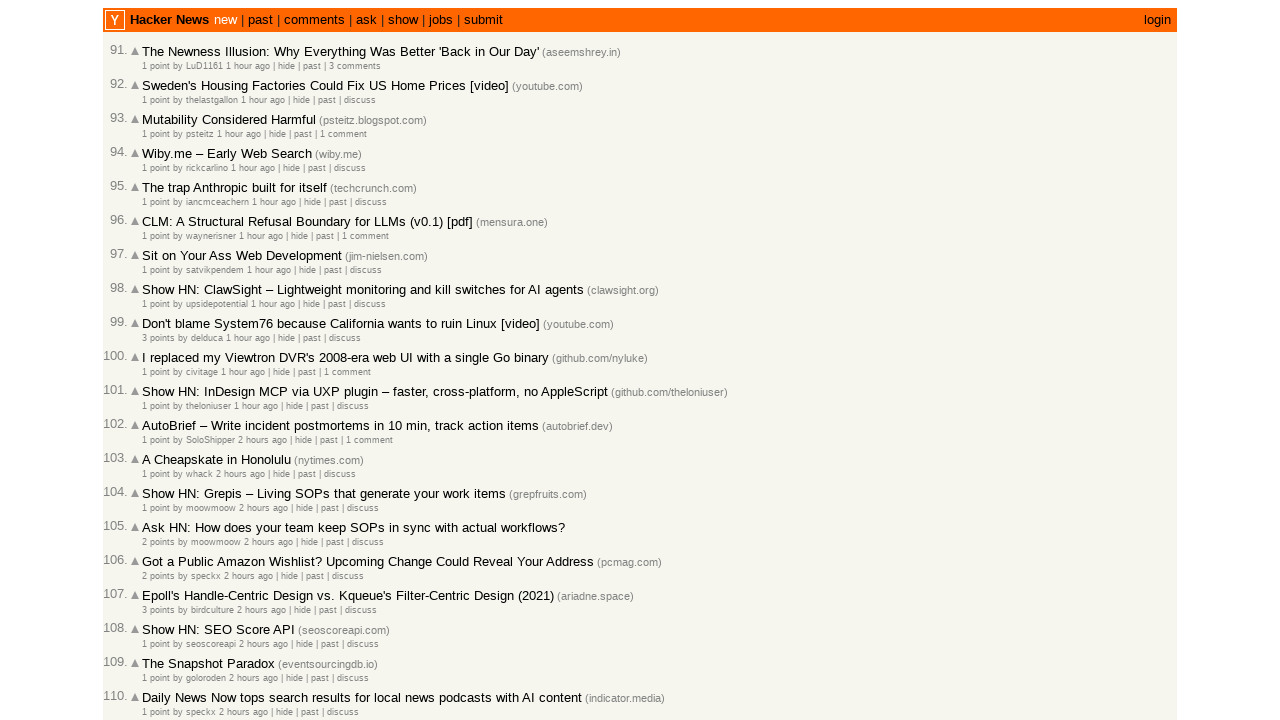

Located the articles table
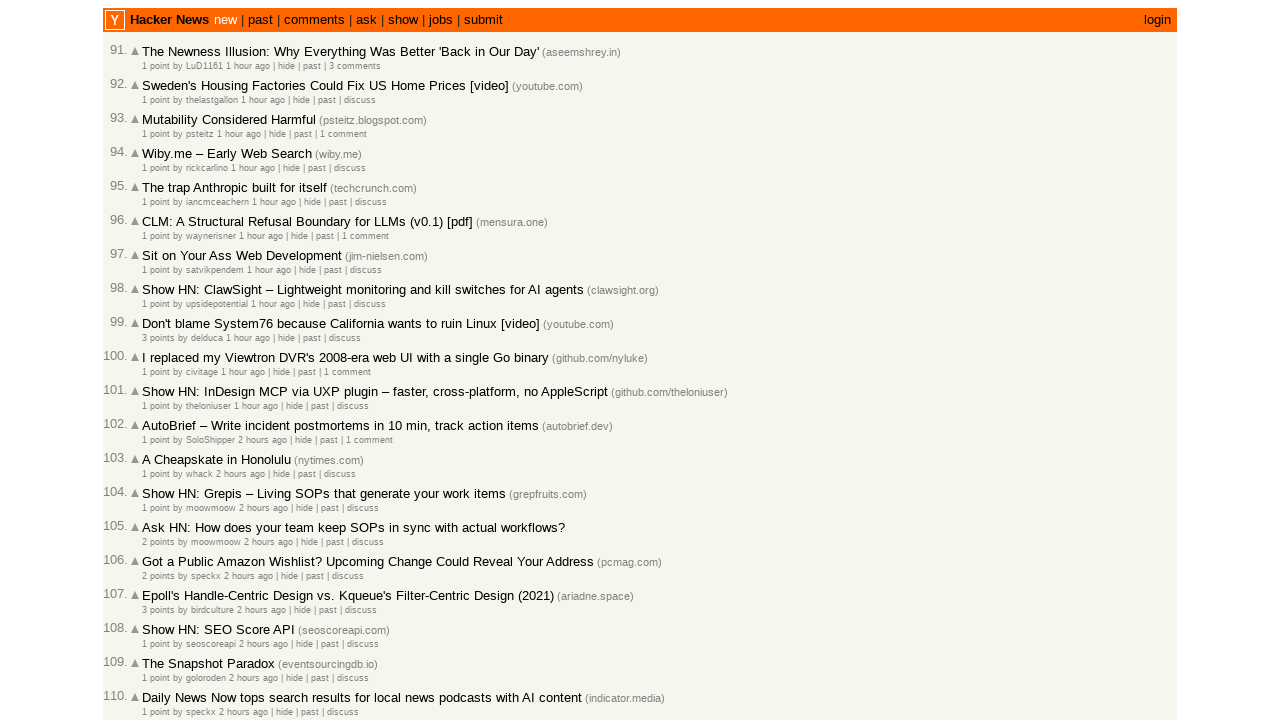

Retrieved 92 rows from the articles table
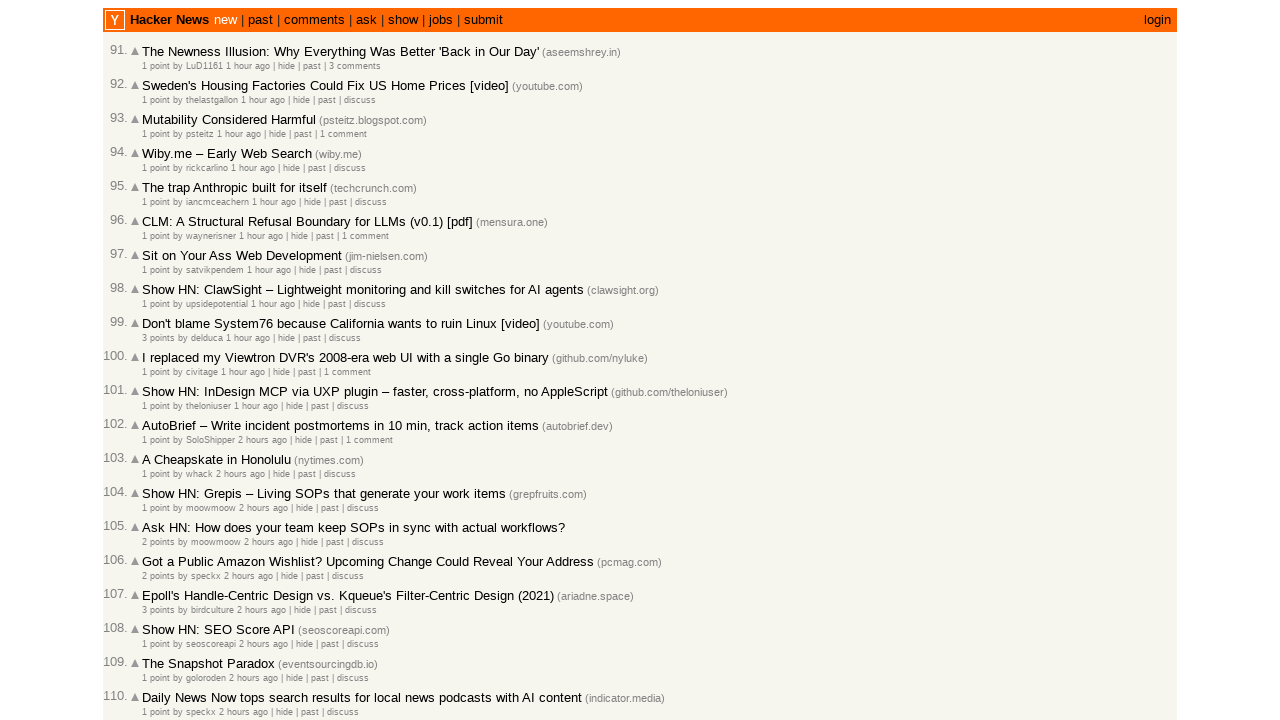

Retrieved metadata row for article 1
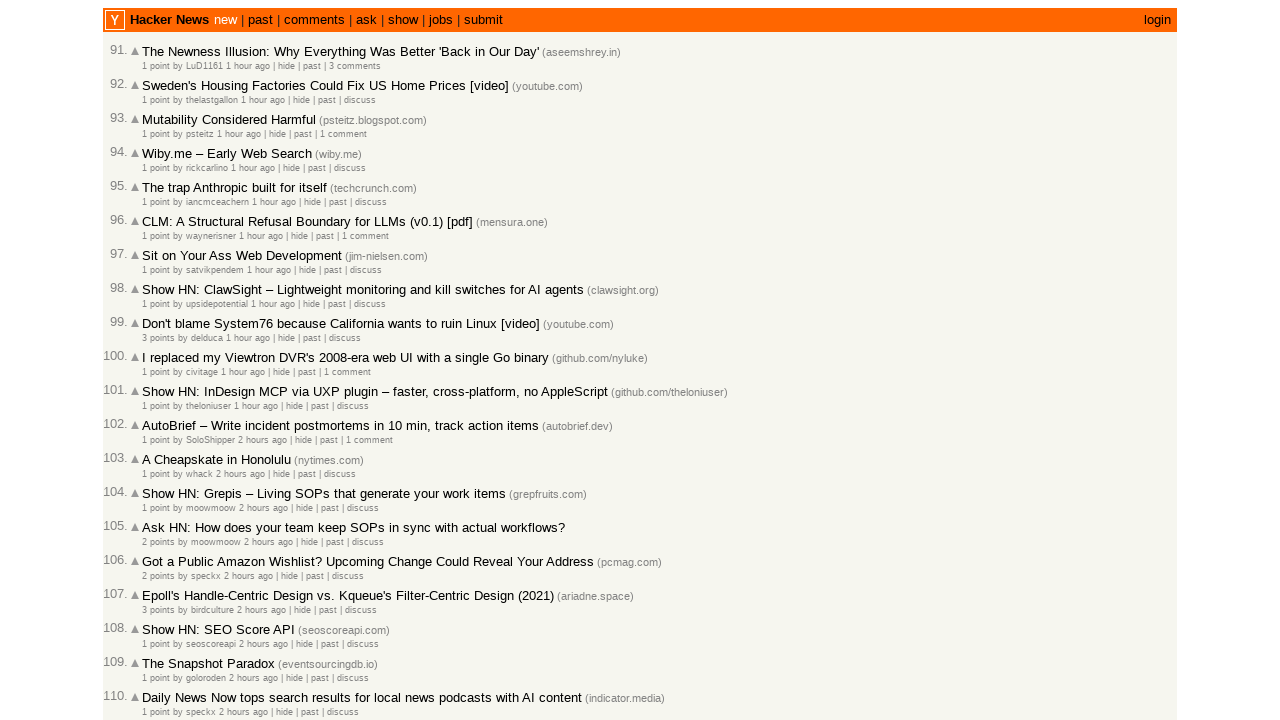

Retrieved 2 links from metadata row 1
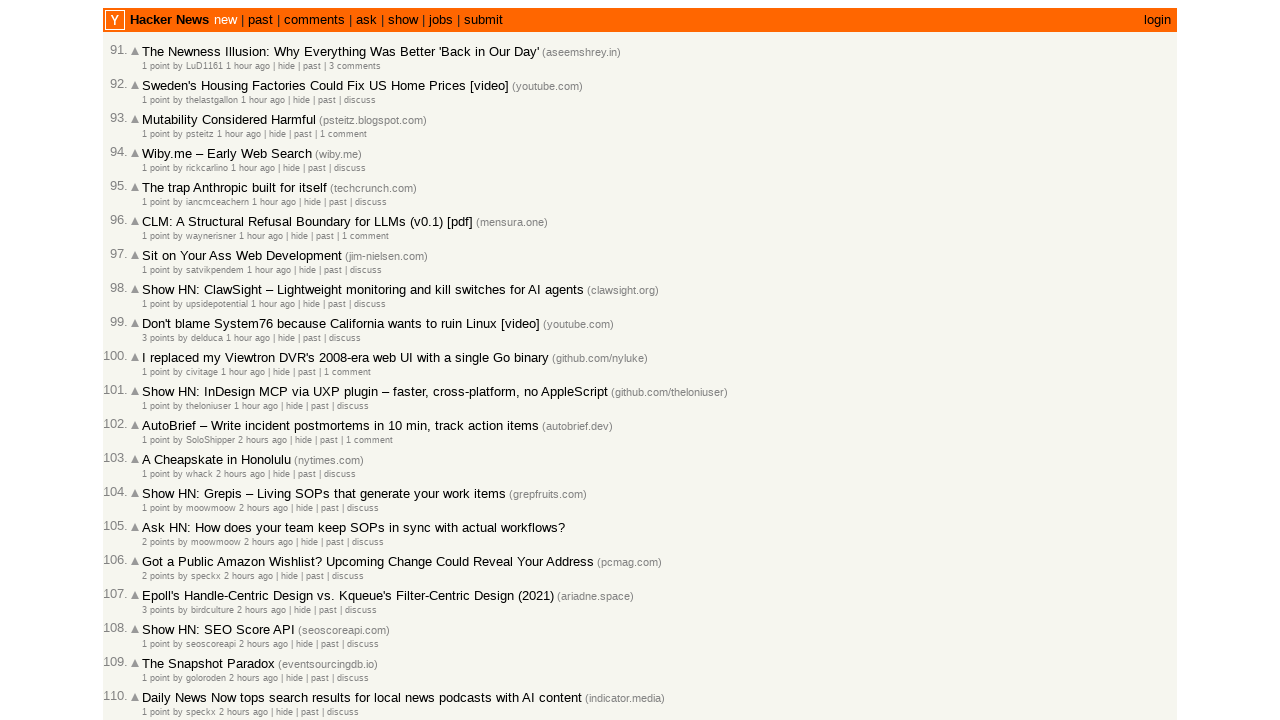

Extracted timestamp for article 1: 2026-03-01T19:58:38 1772395118
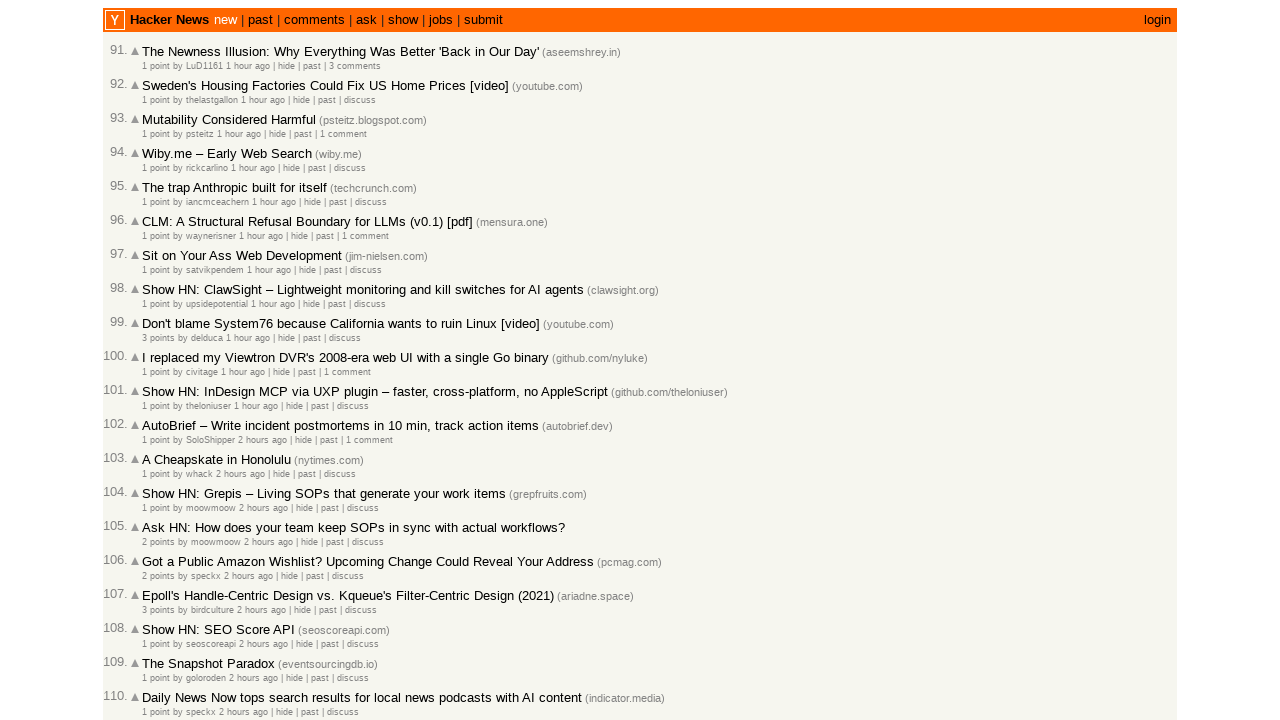

Added timestamp to collection (total: 91)
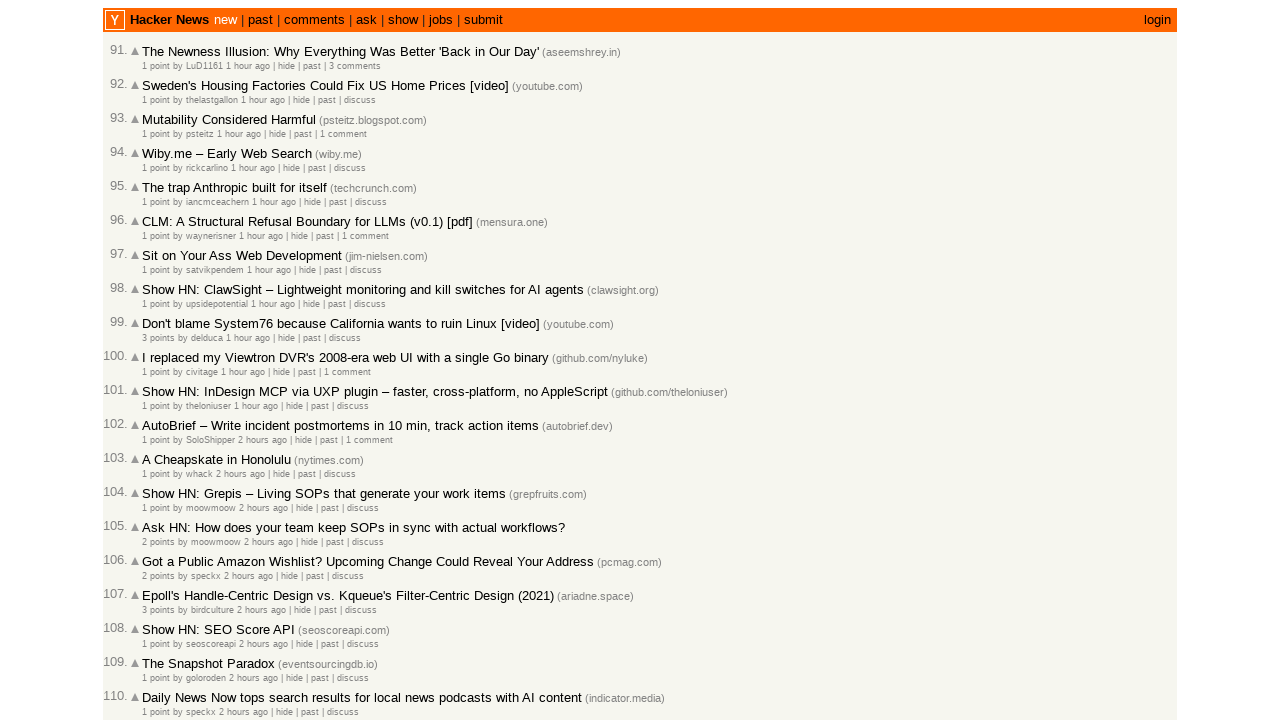

Retrieved metadata row for article 2
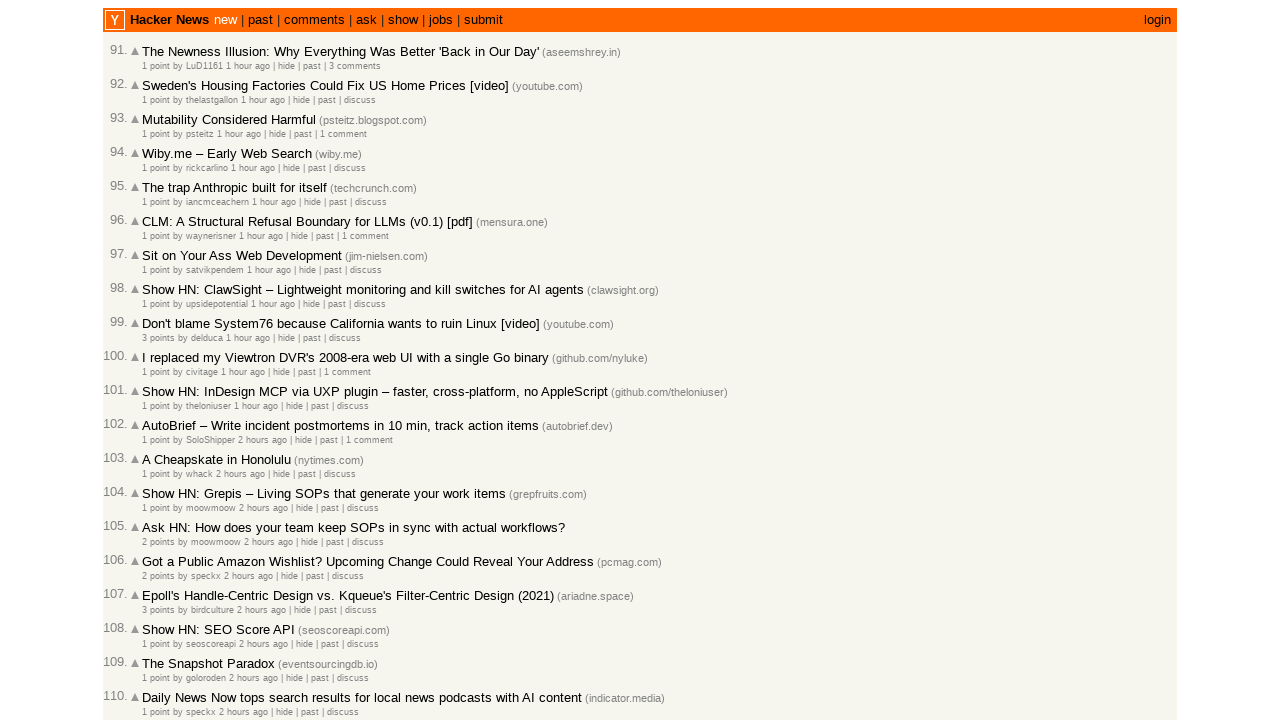

Retrieved 2 links from metadata row 2
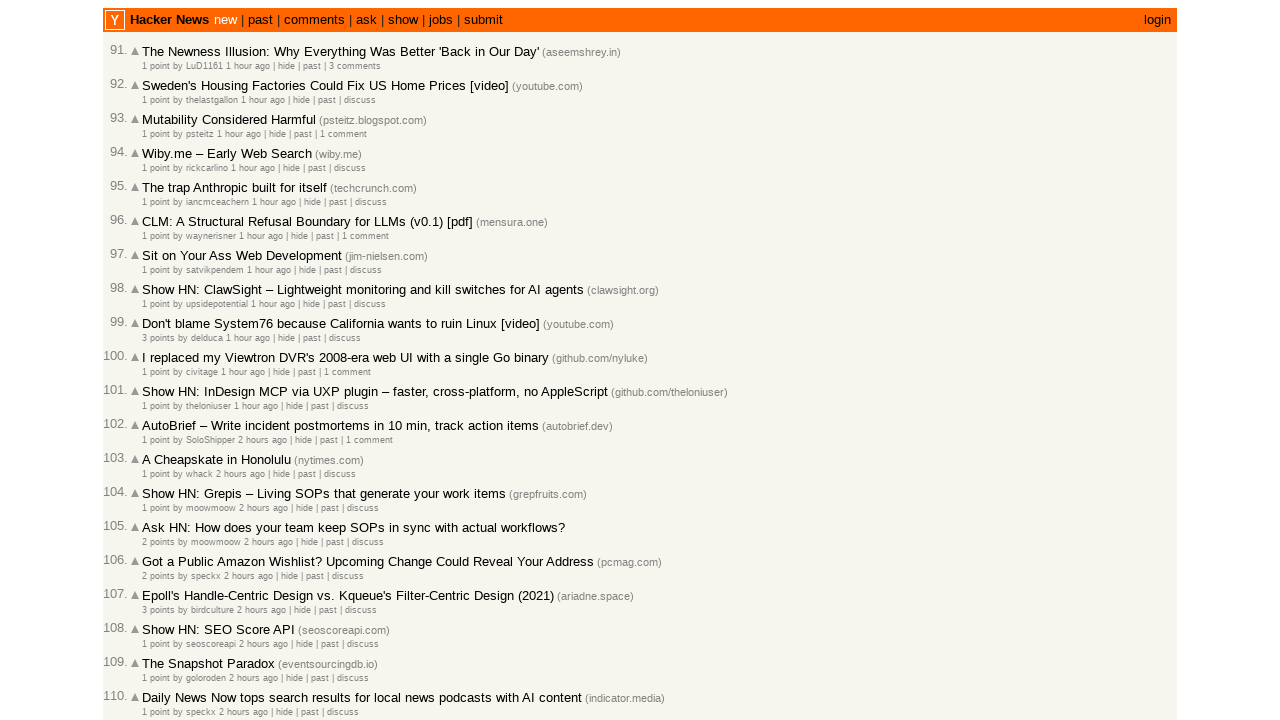

Extracted timestamp for article 2: 2026-03-01T19:58:23 1772395103
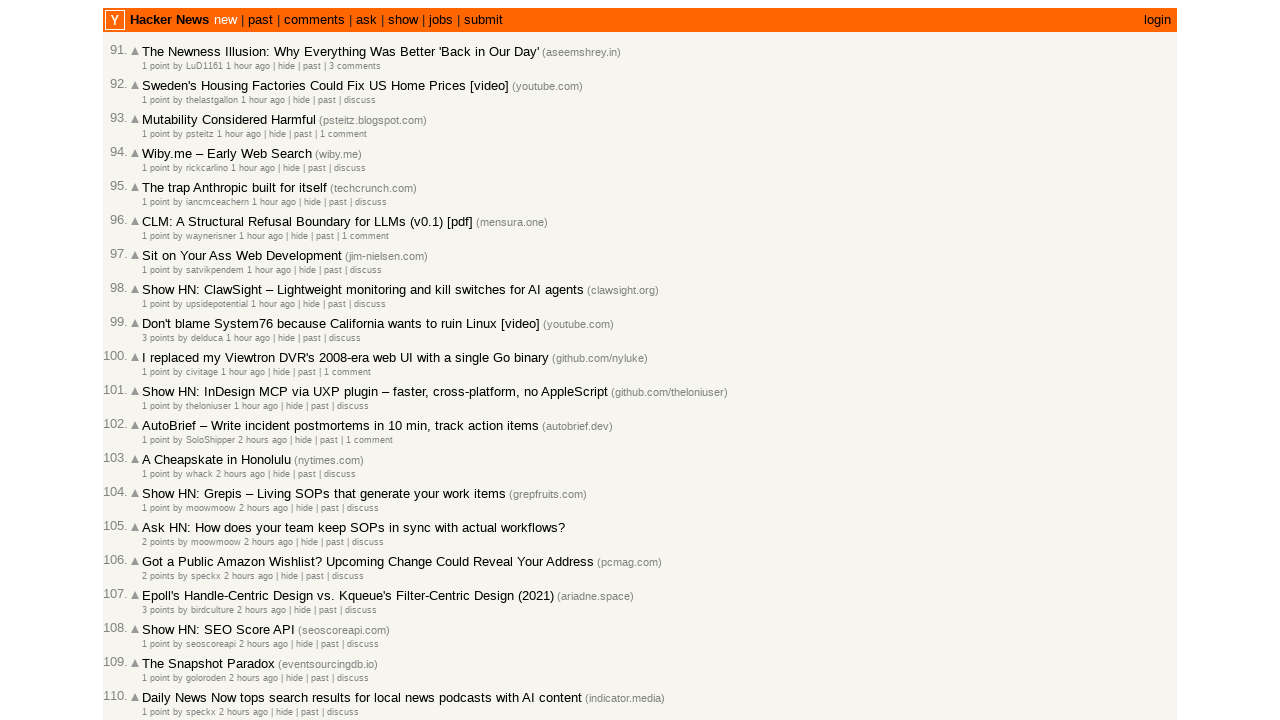

Added timestamp to collection (total: 92)
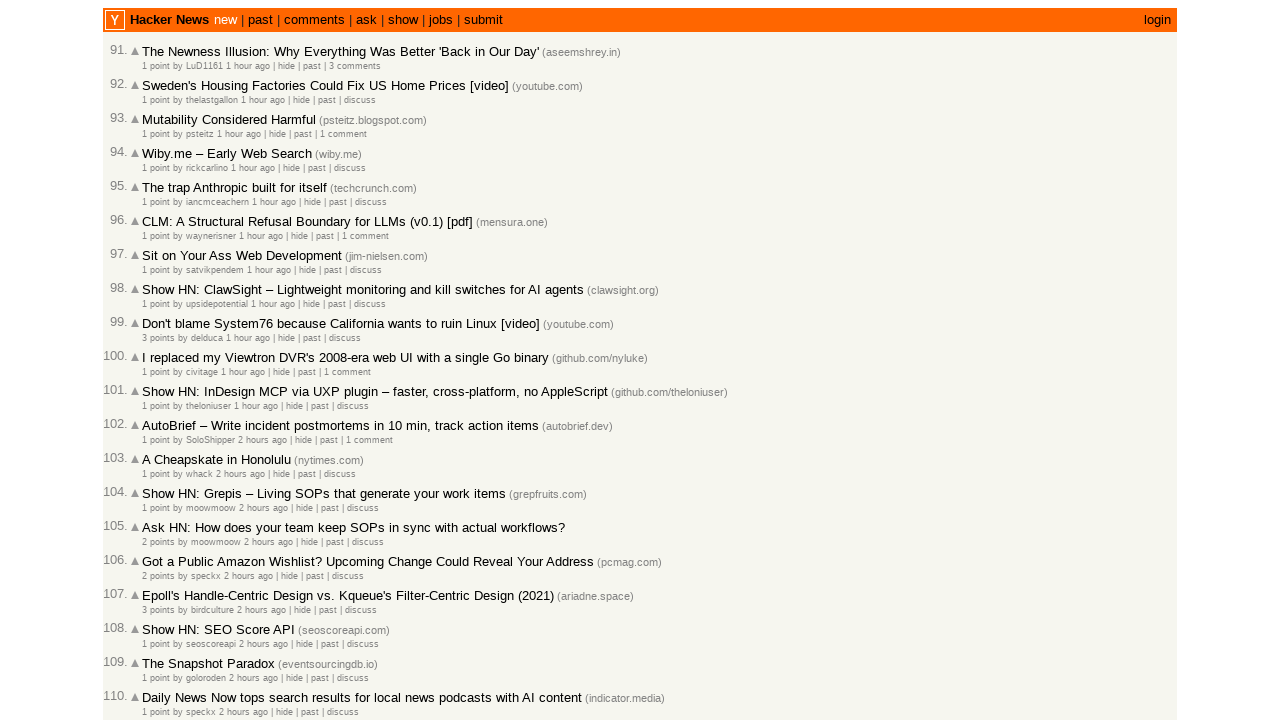

Retrieved metadata row for article 3
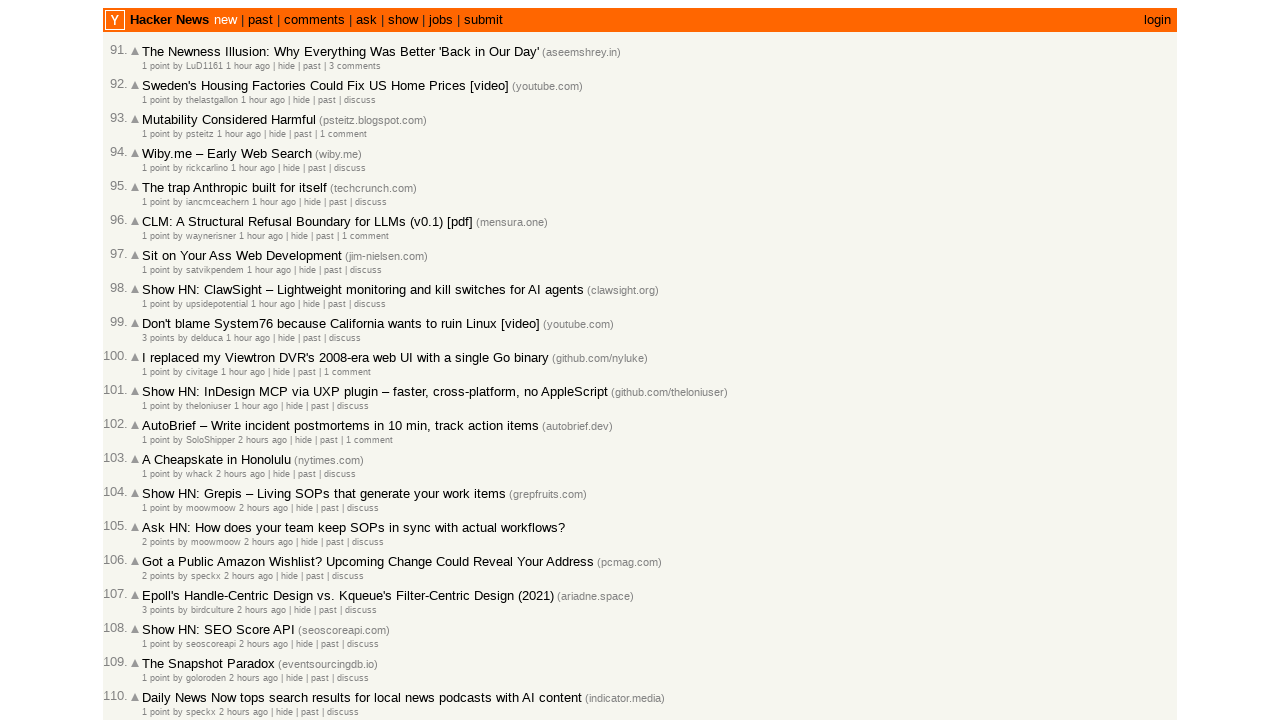

Retrieved 2 links from metadata row 3
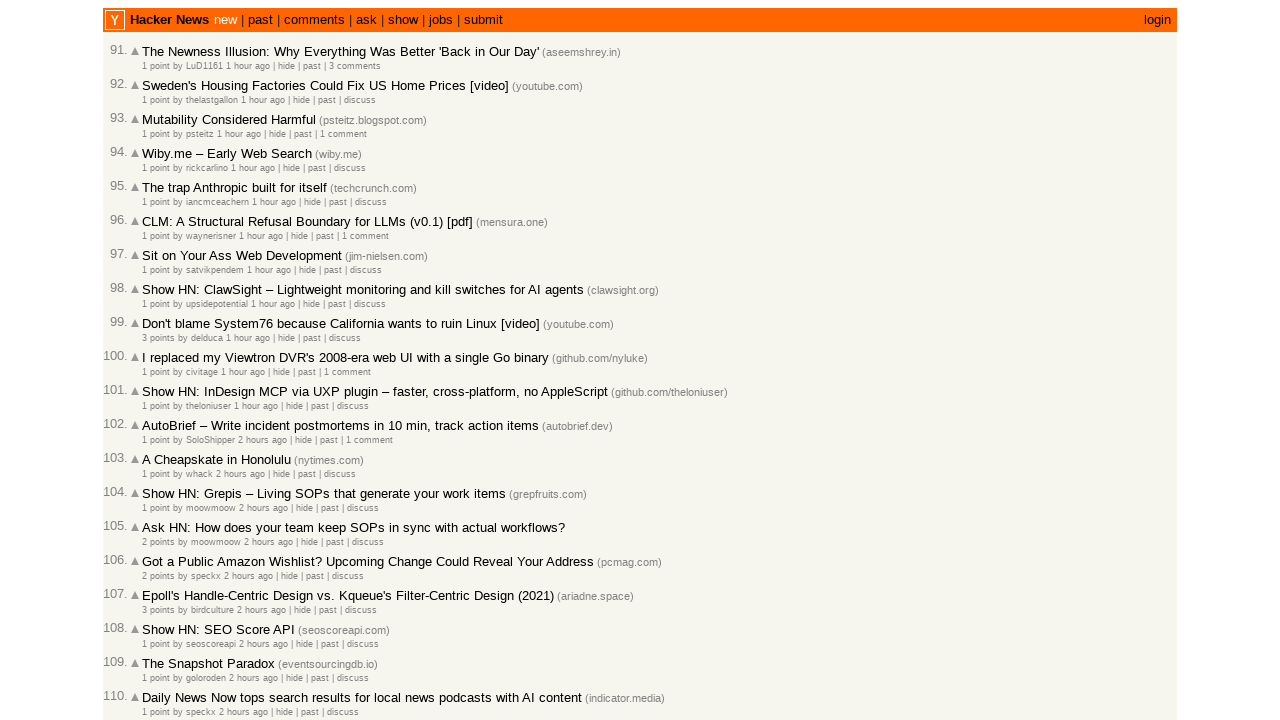

Extracted timestamp for article 3: 2026-03-01T19:57:21 1772395041
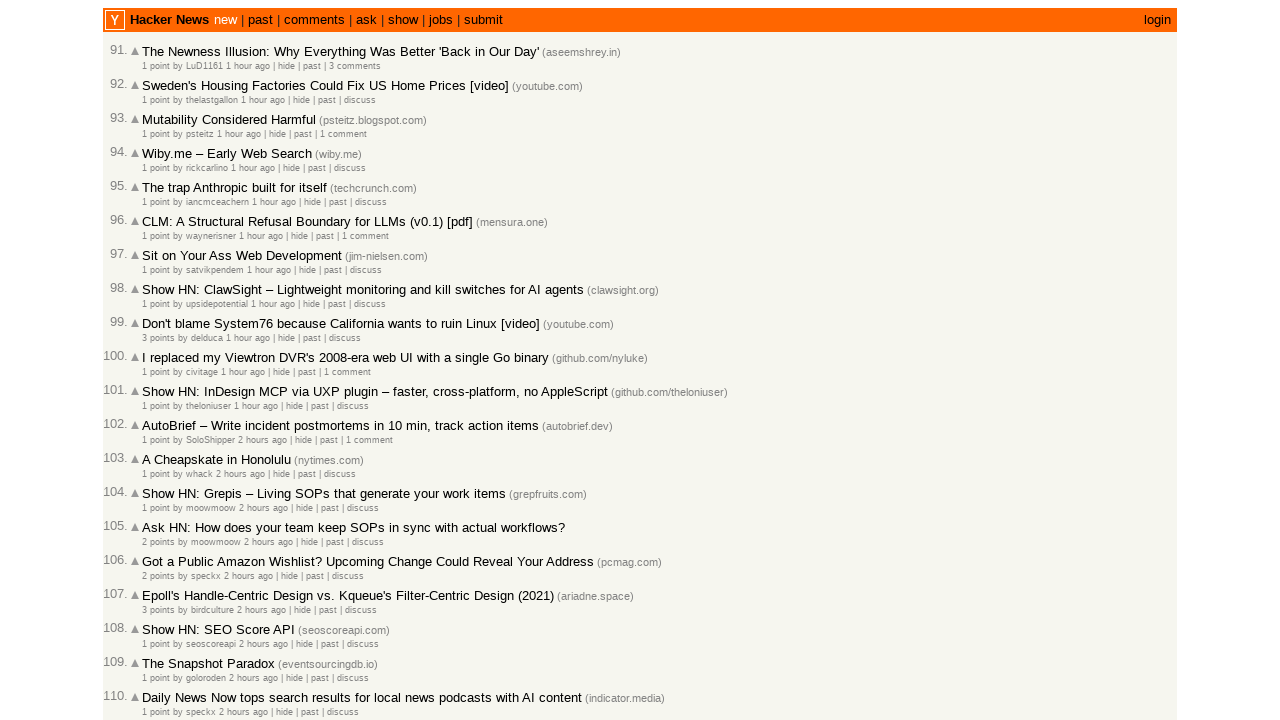

Added timestamp to collection (total: 93)
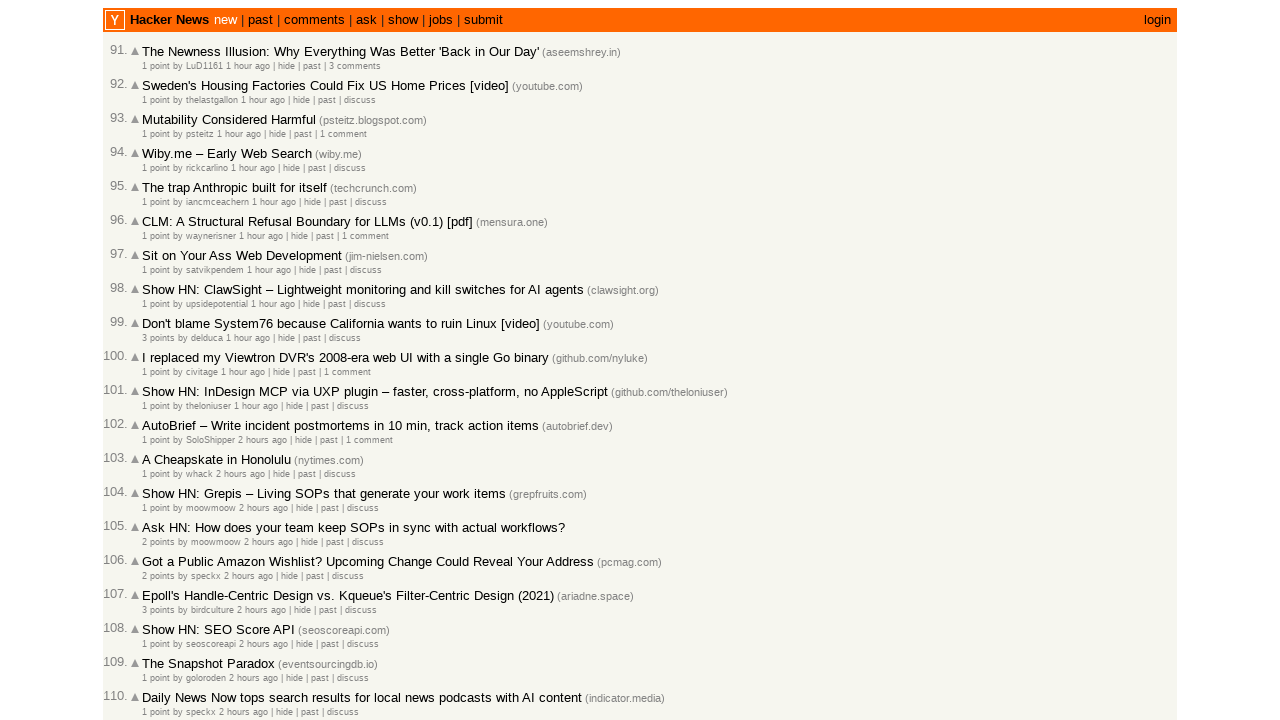

Retrieved metadata row for article 4
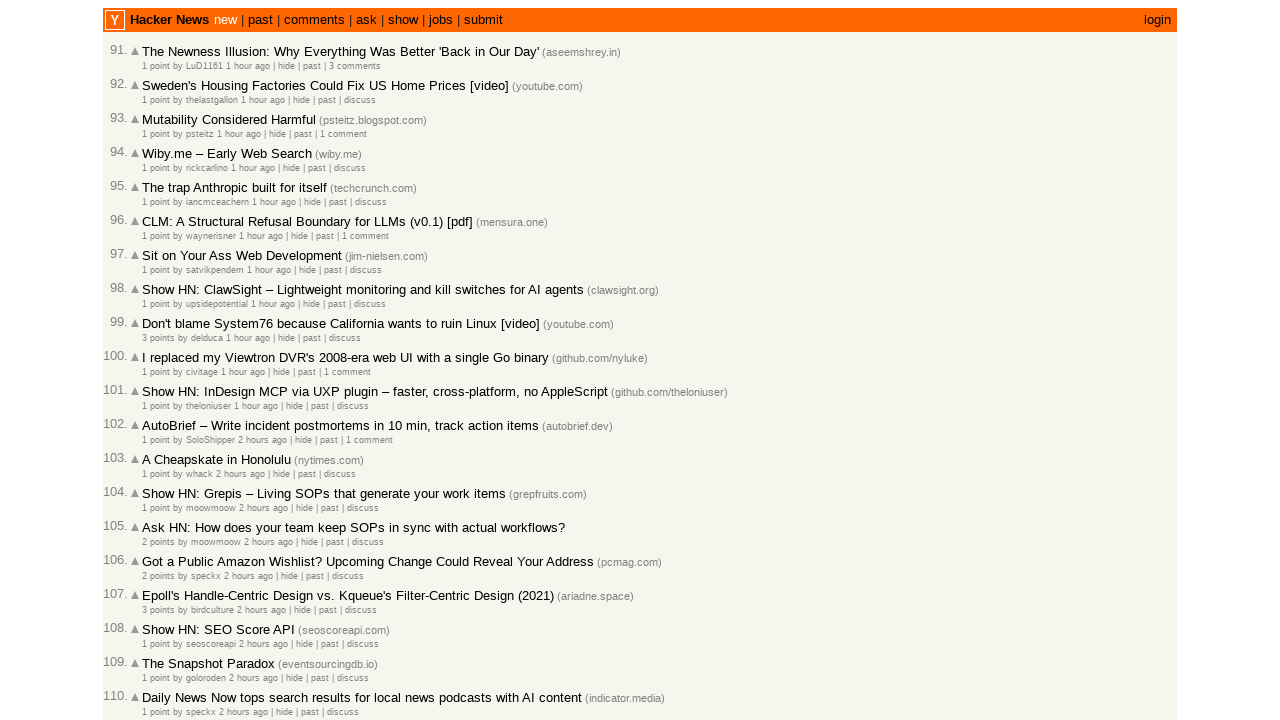

Retrieved 2 links from metadata row 4
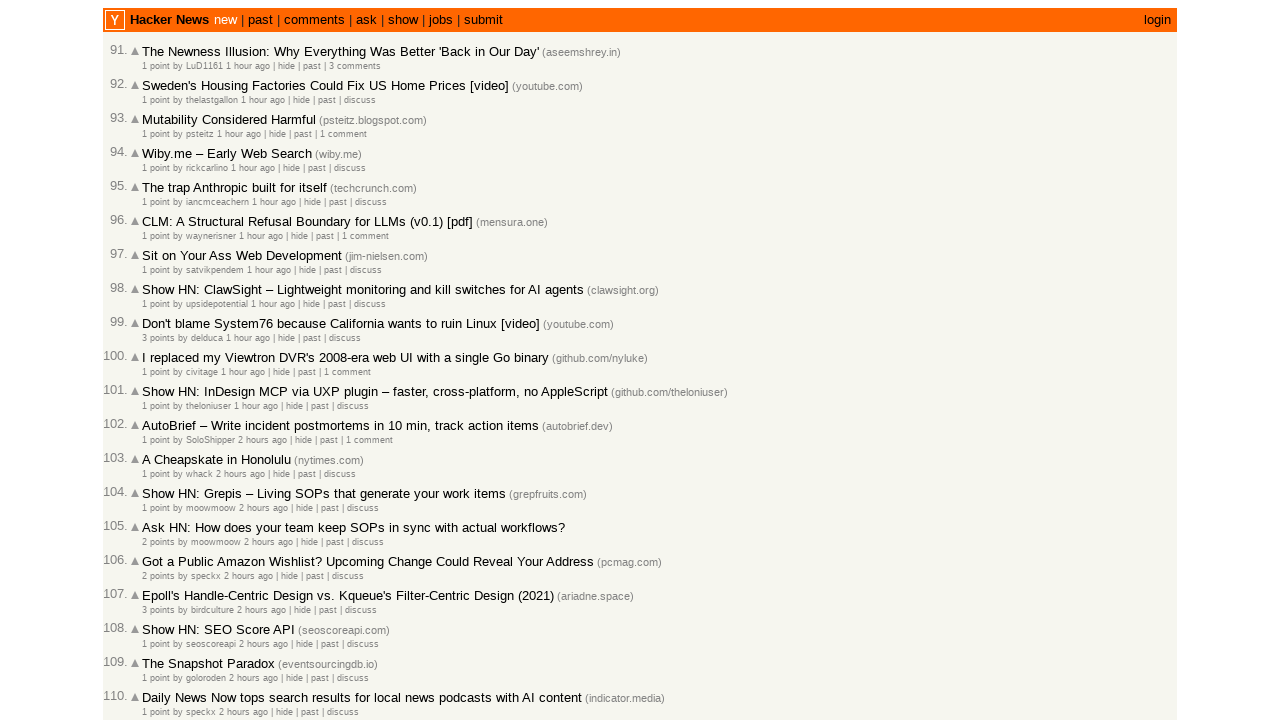

Extracted timestamp for article 4: 2026-03-01T19:53:49 1772394829
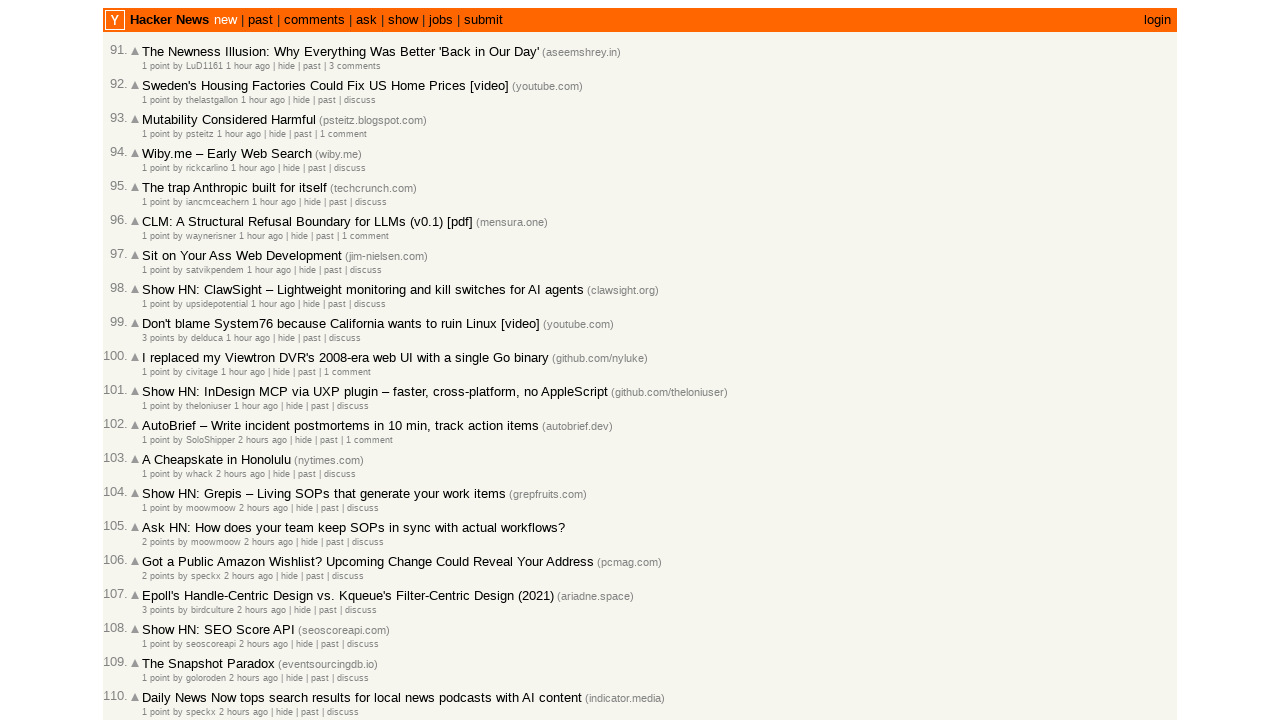

Added timestamp to collection (total: 94)
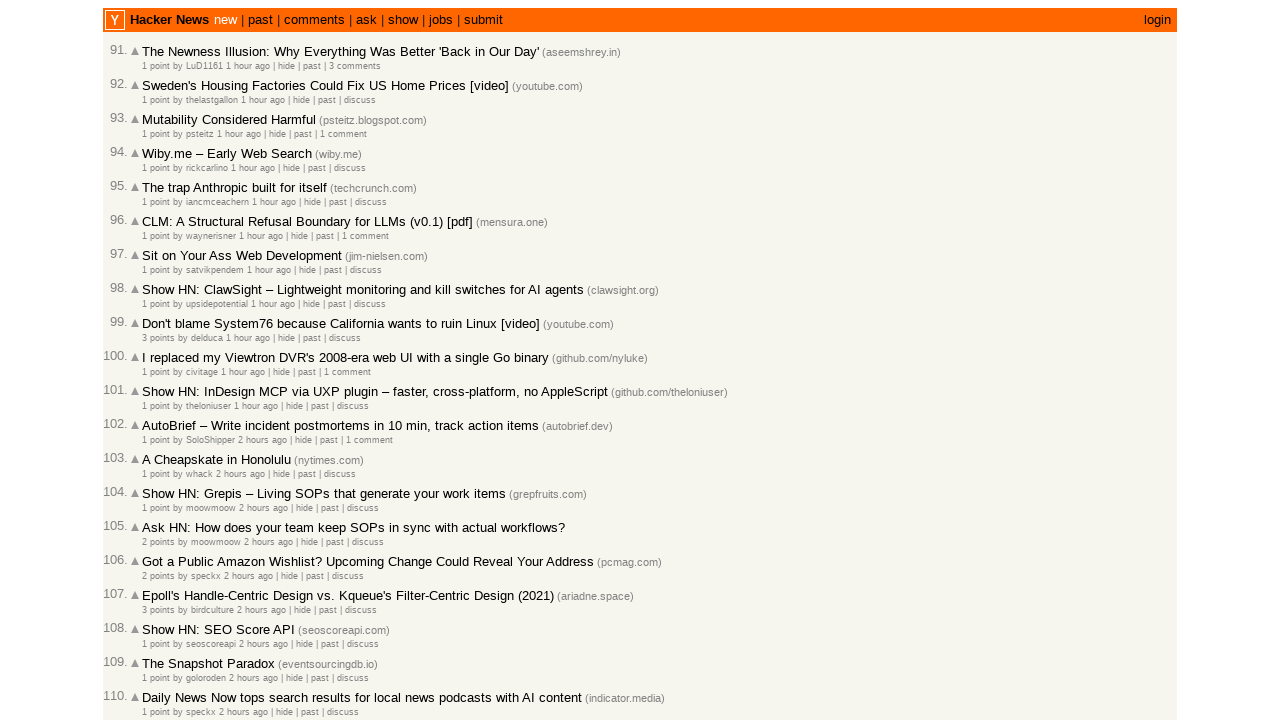

Retrieved metadata row for article 5
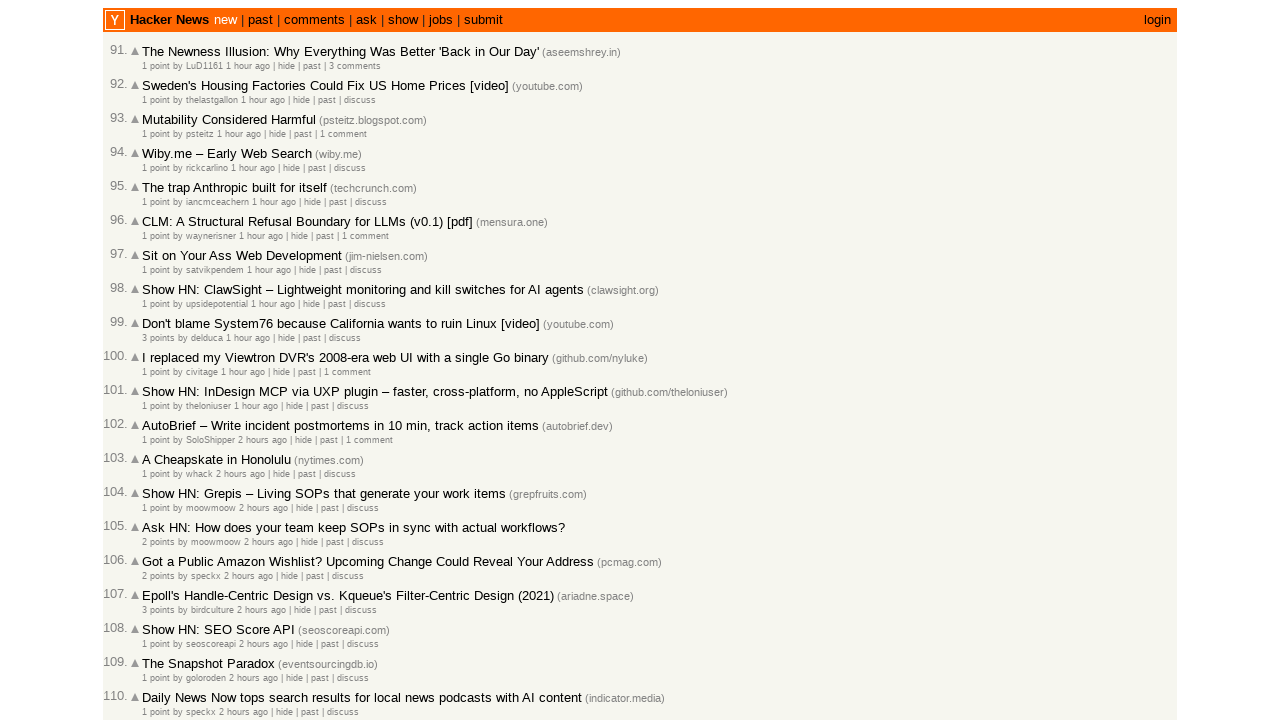

Retrieved 2 links from metadata row 5
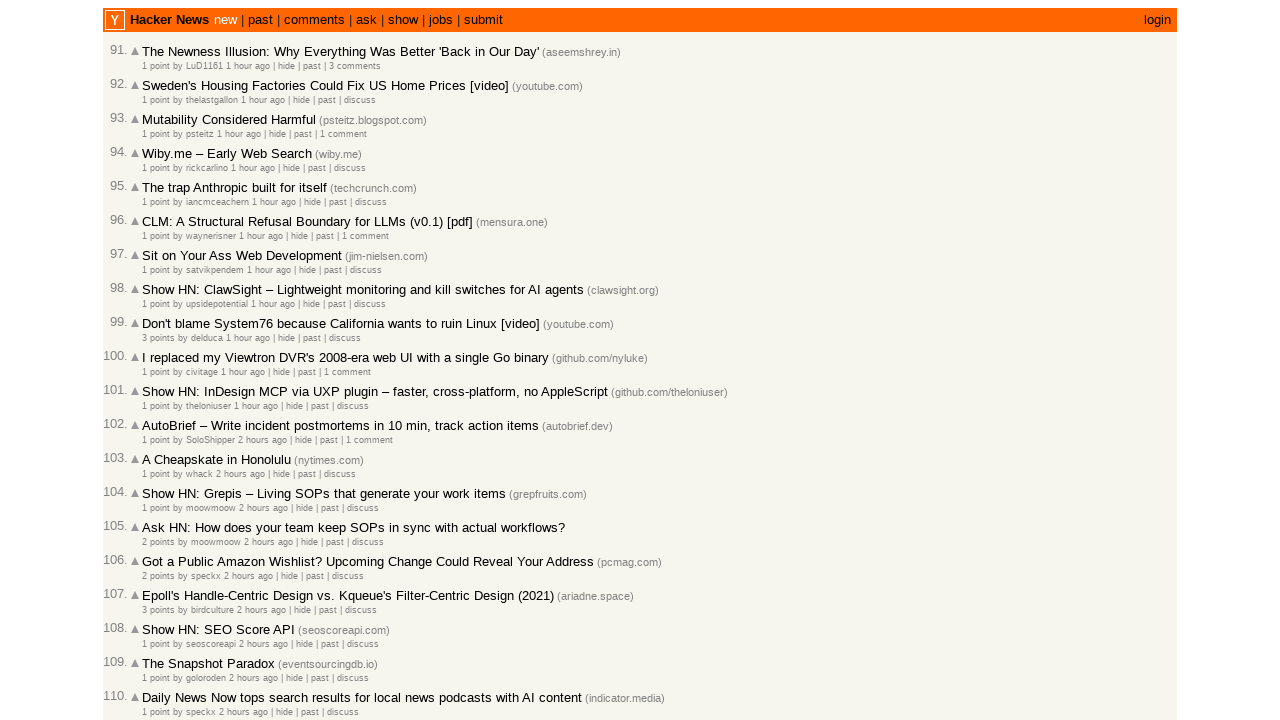

Extracted timestamp for article 5: 2026-03-01T19:51:32 1772394692
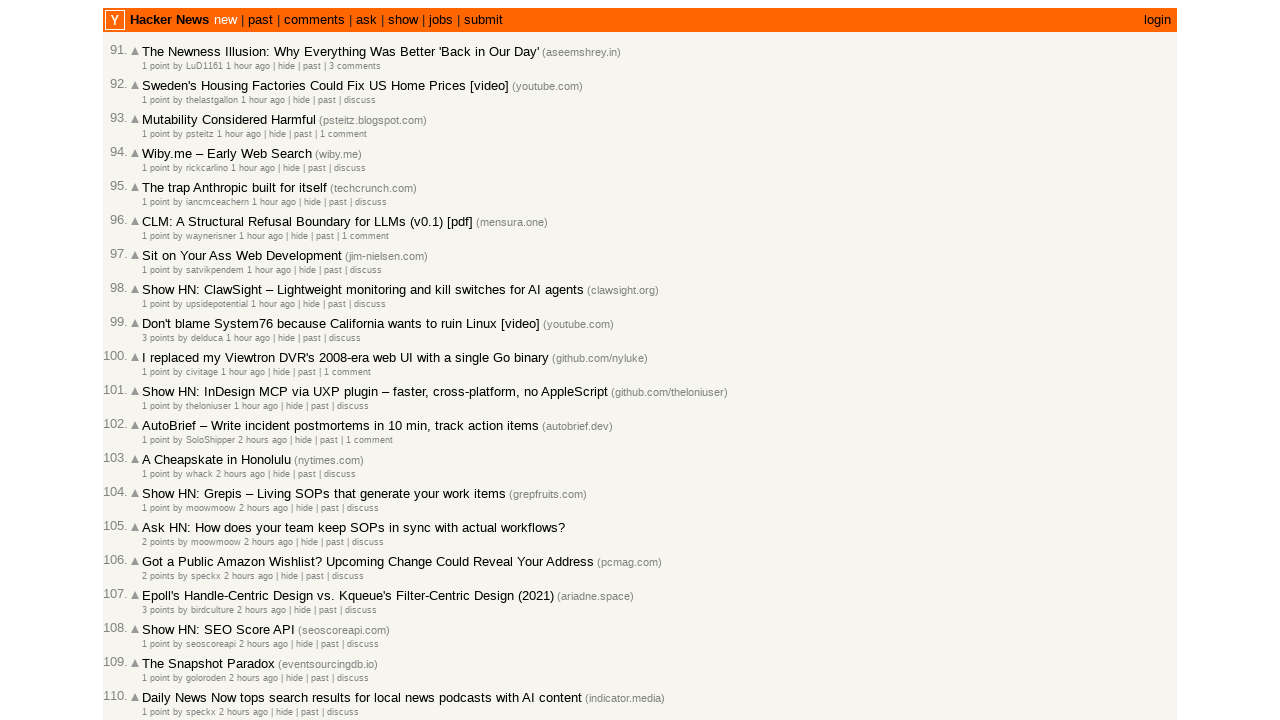

Added timestamp to collection (total: 95)
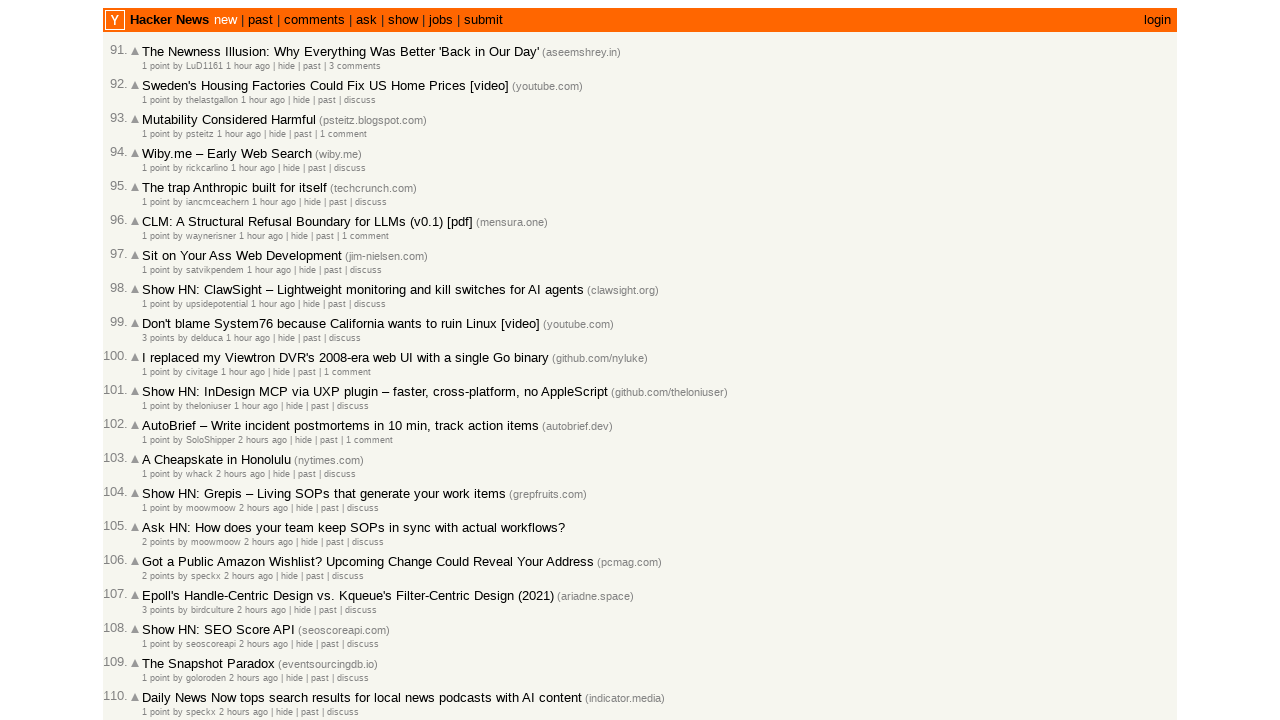

Retrieved metadata row for article 6
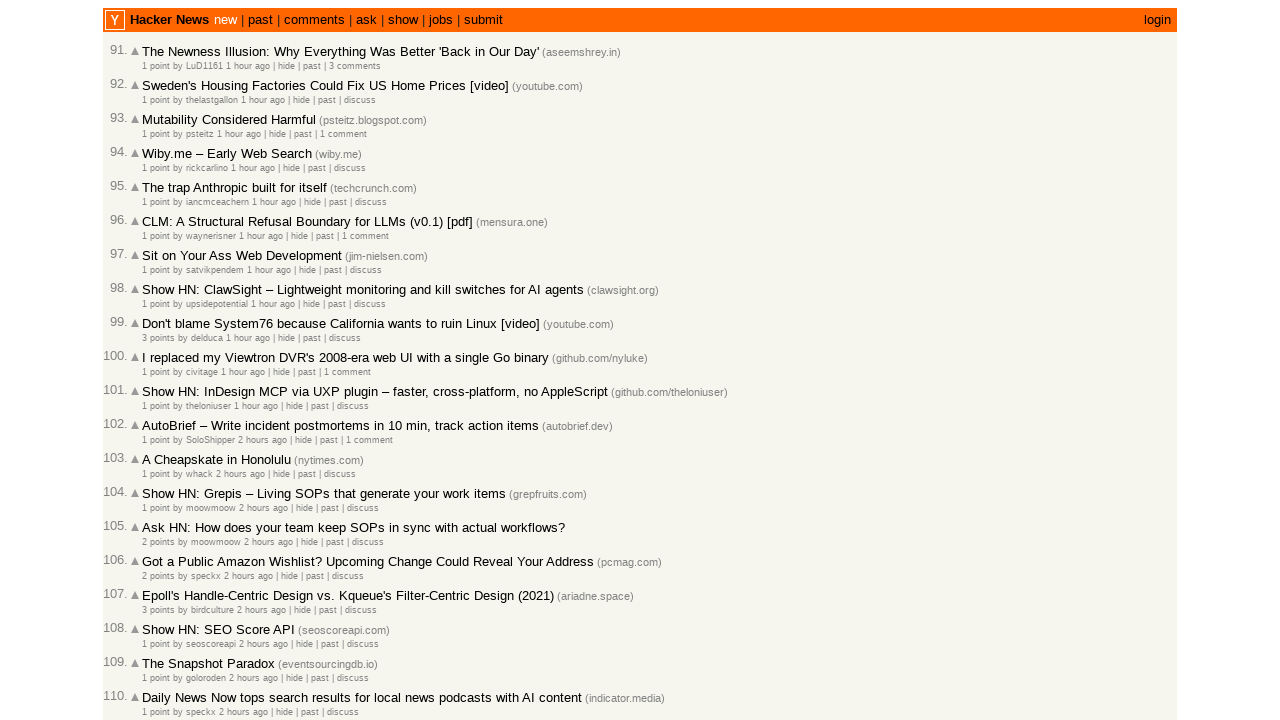

Retrieved 2 links from metadata row 6
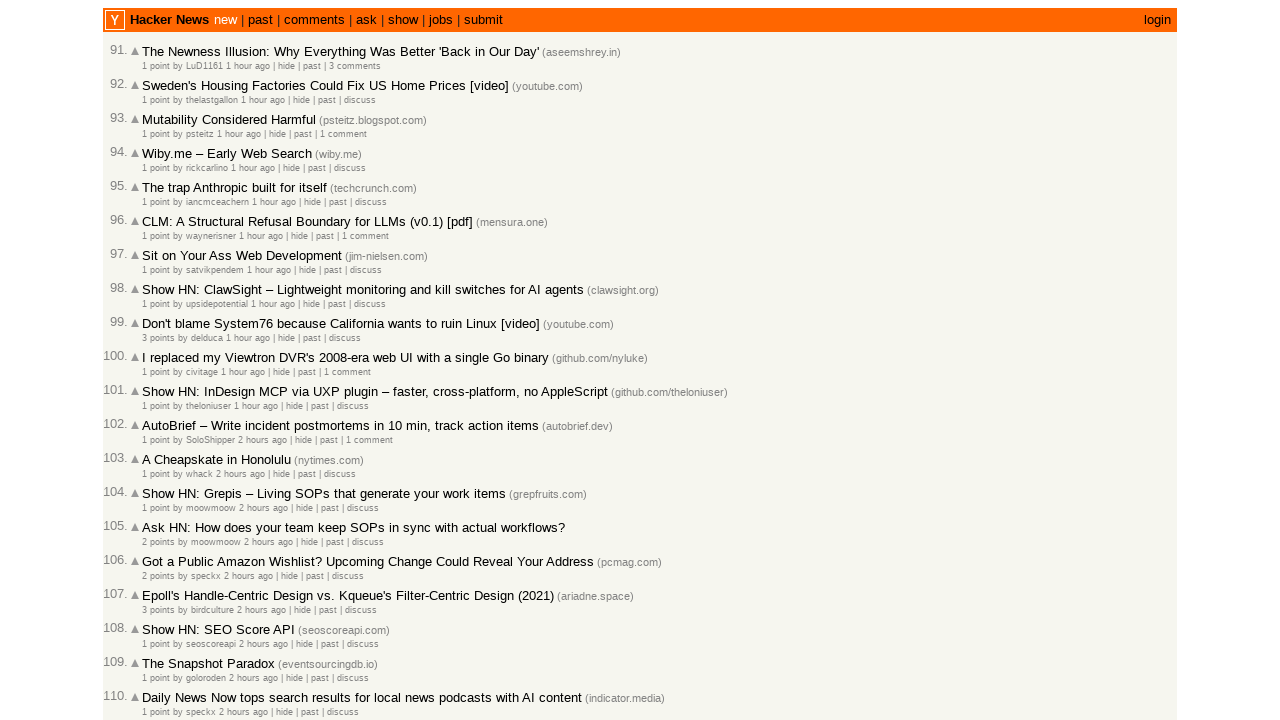

Extracted timestamp for article 6: 2026-03-01T19:49:29 1772394569
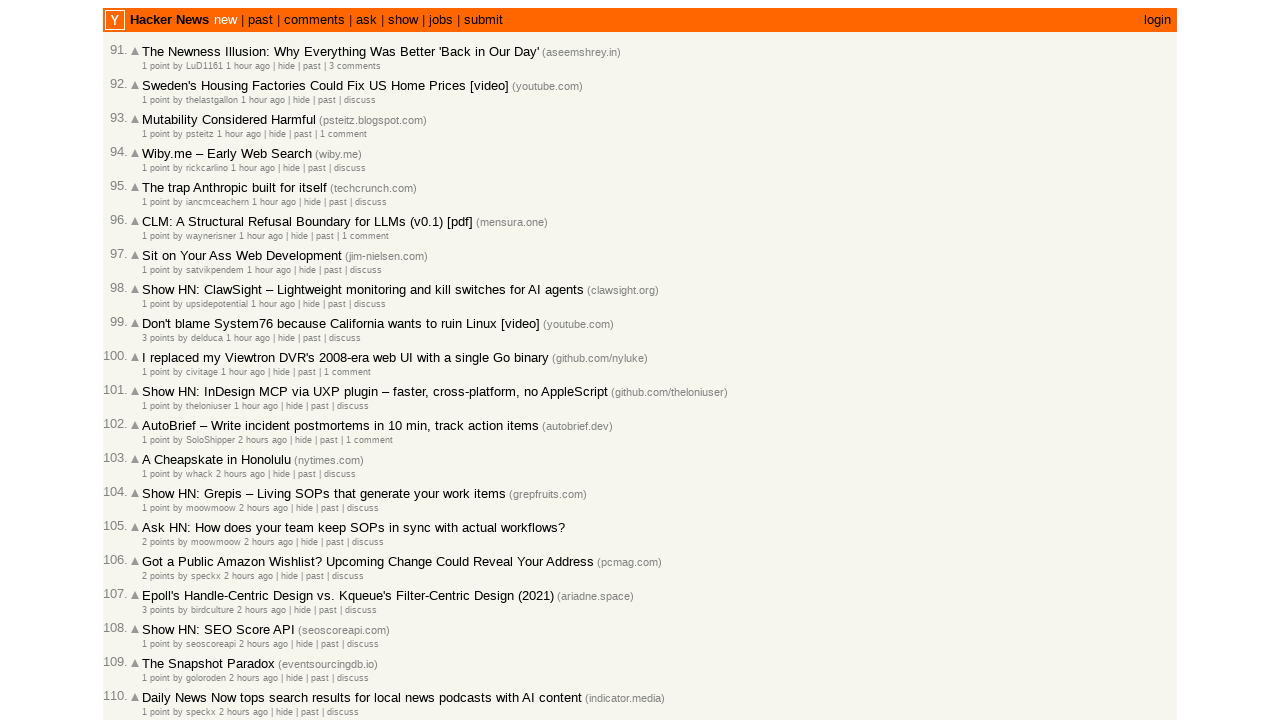

Added timestamp to collection (total: 96)
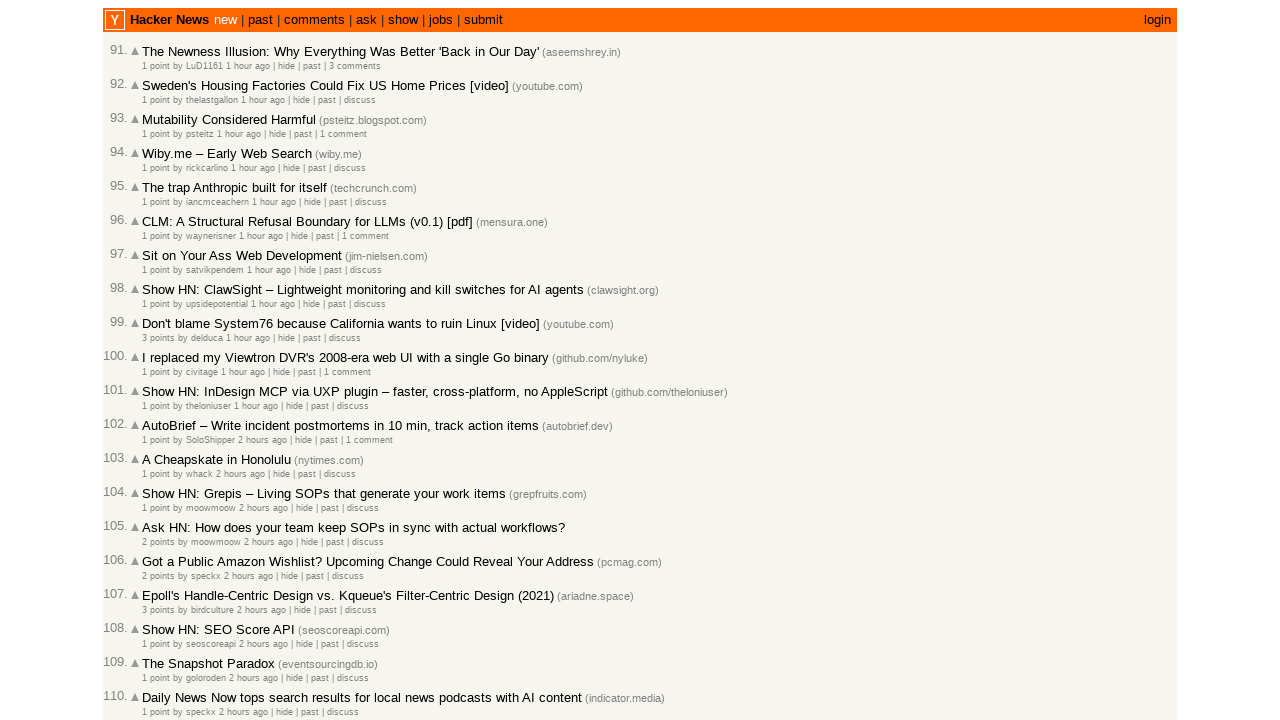

Retrieved metadata row for article 7
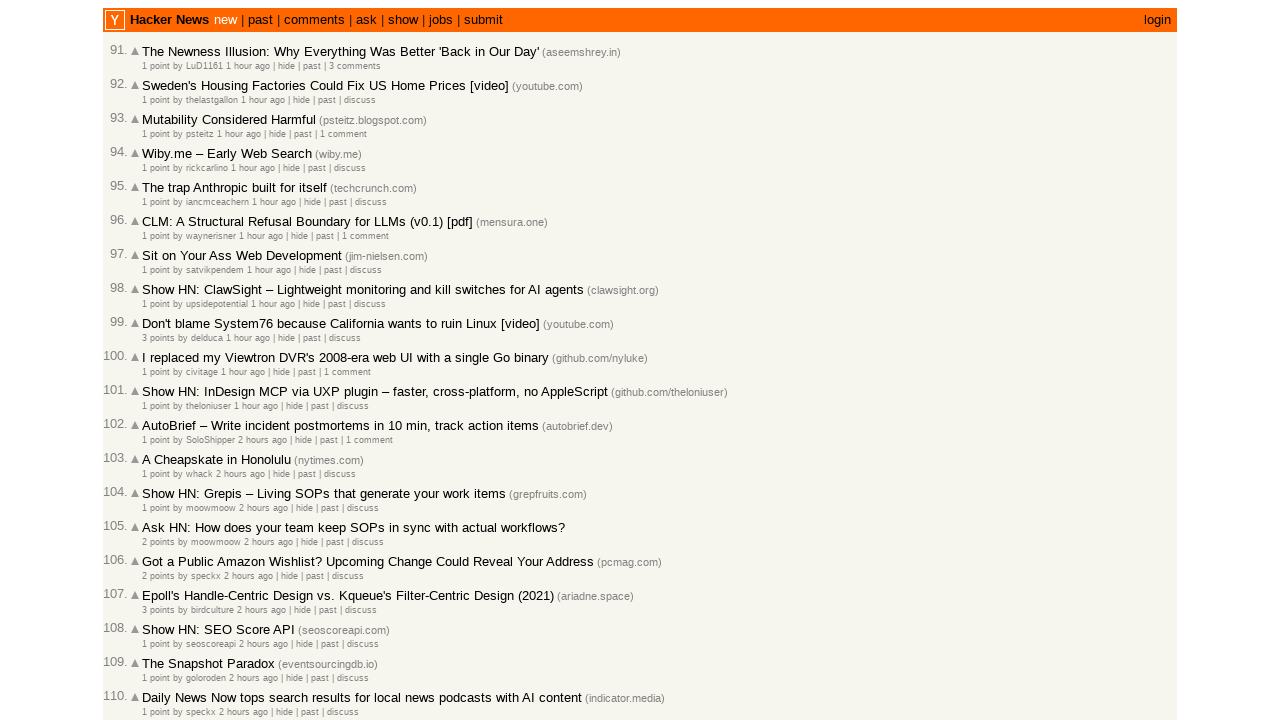

Retrieved 2 links from metadata row 7
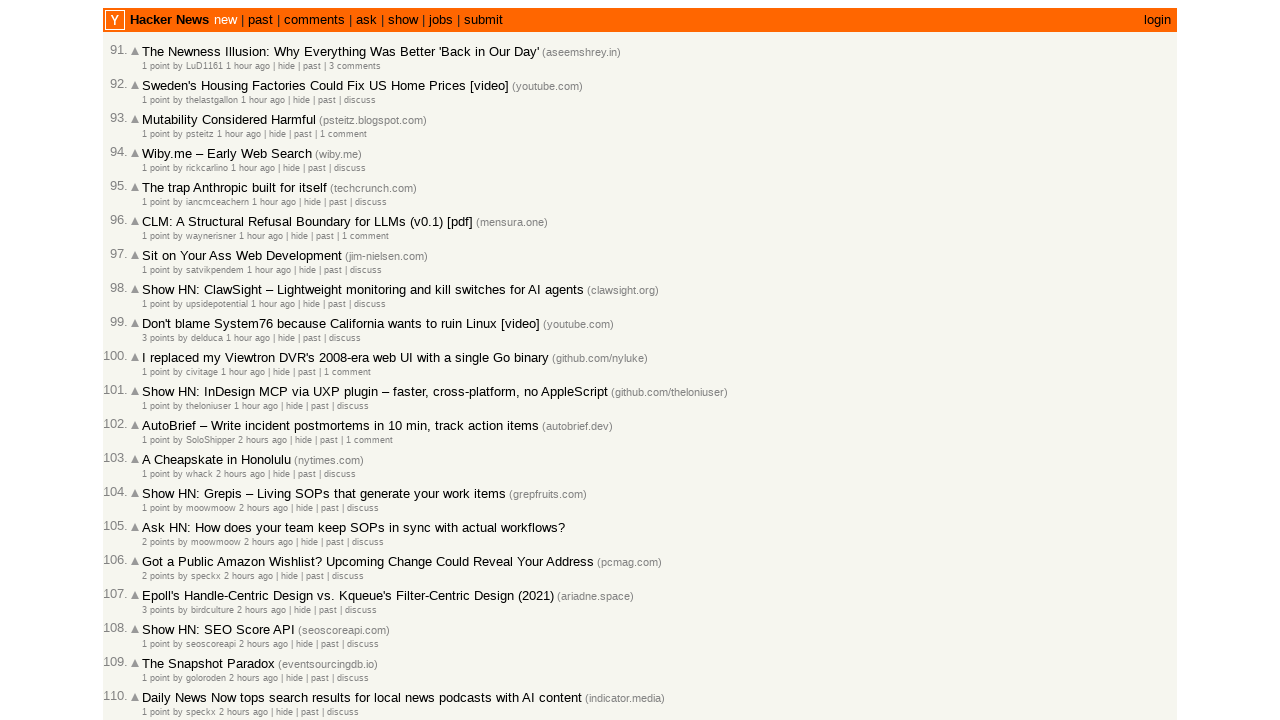

Extracted timestamp for article 7: 2026-03-01T19:49:09 1772394549
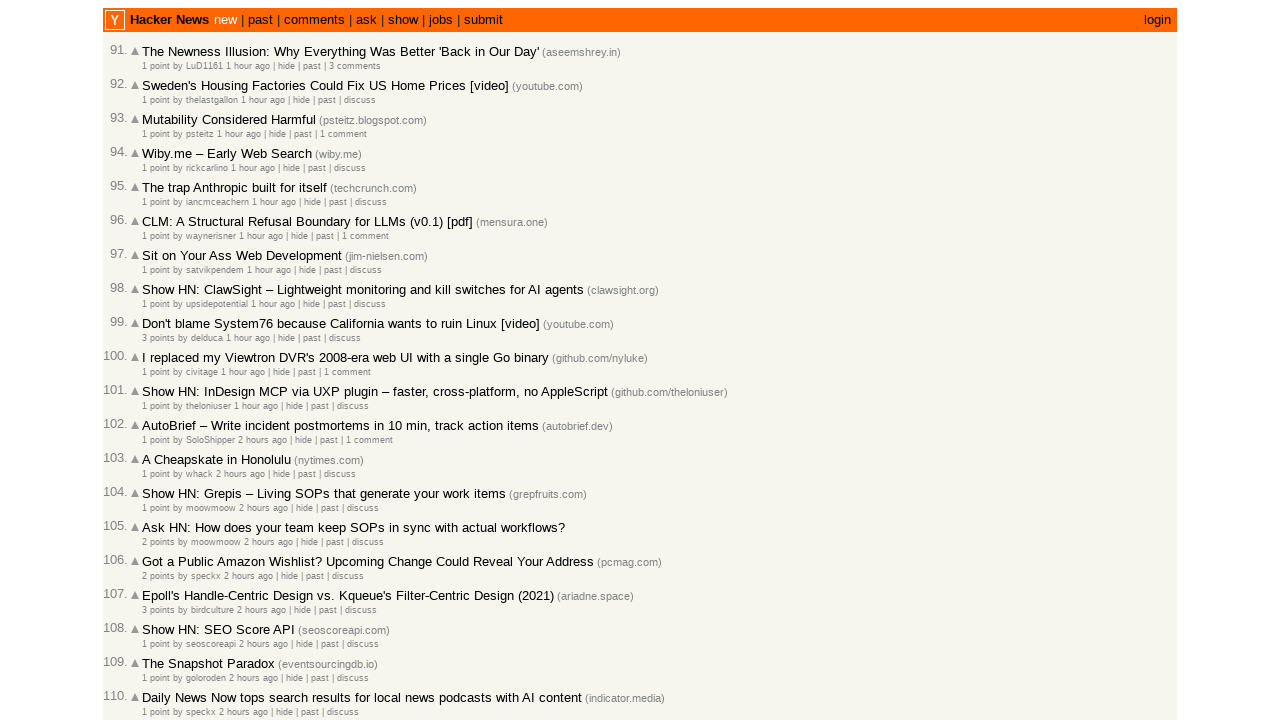

Added timestamp to collection (total: 97)
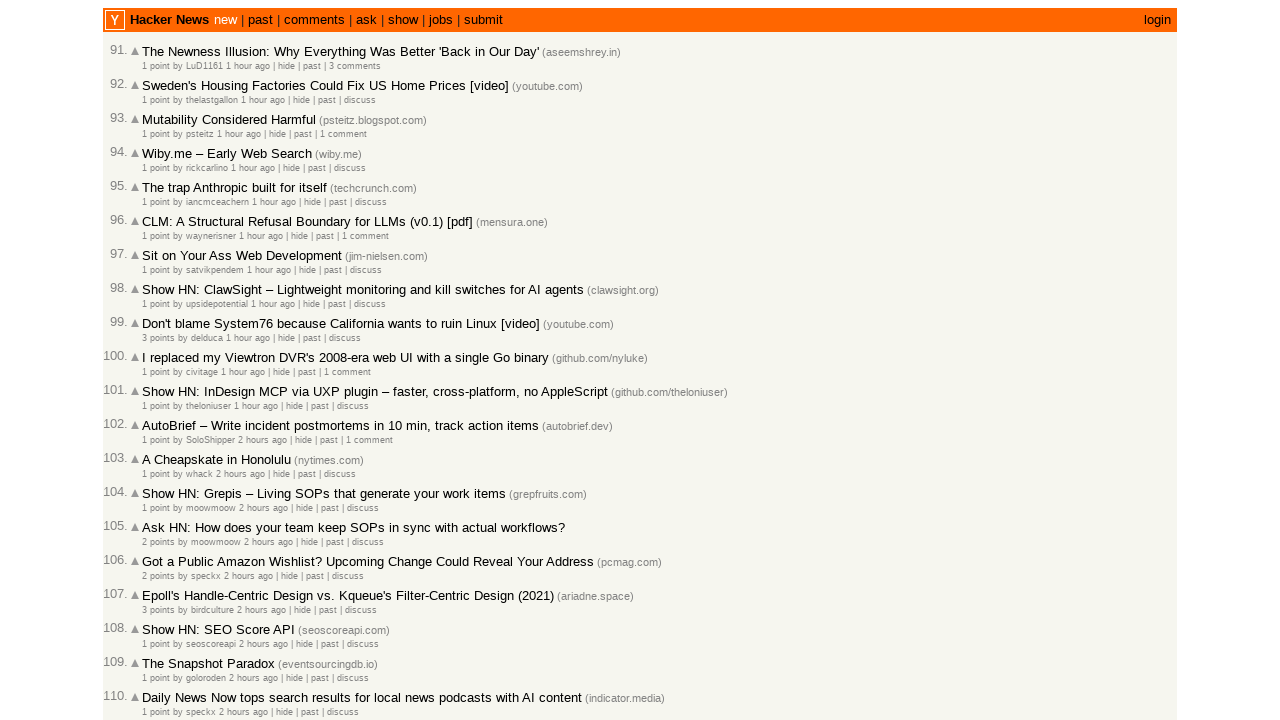

Retrieved metadata row for article 8
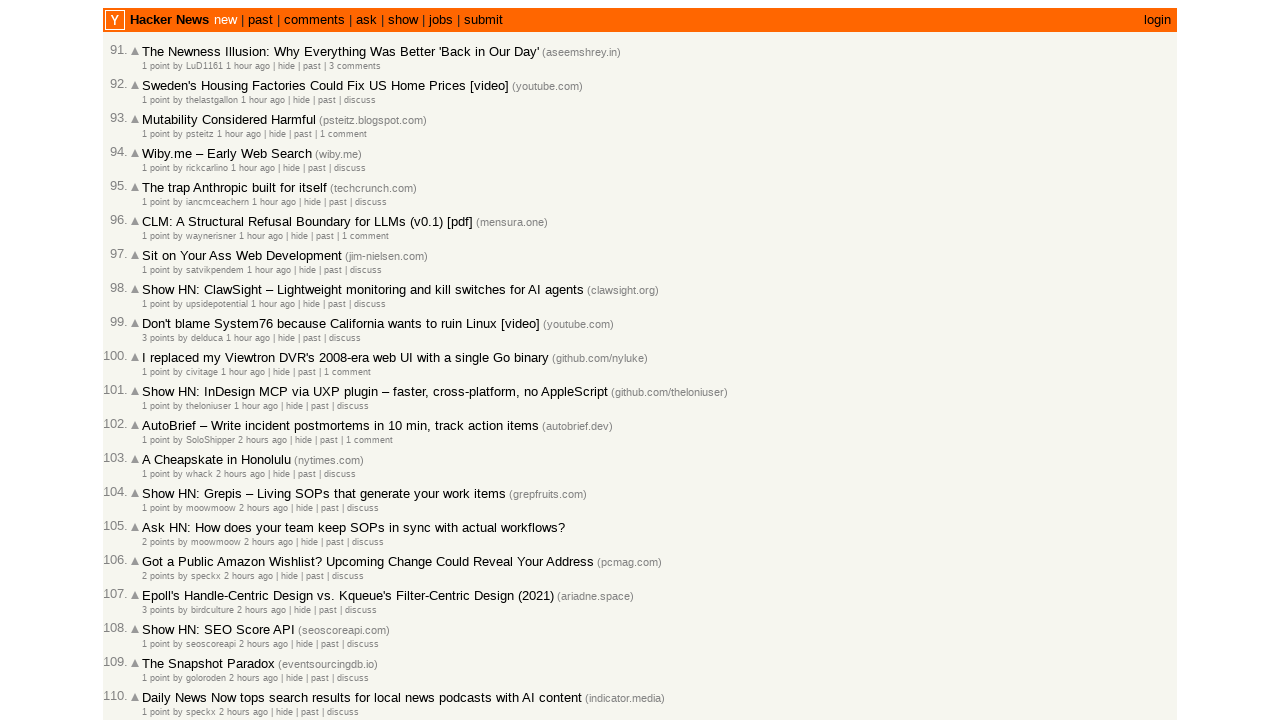

Retrieved 2 links from metadata row 8
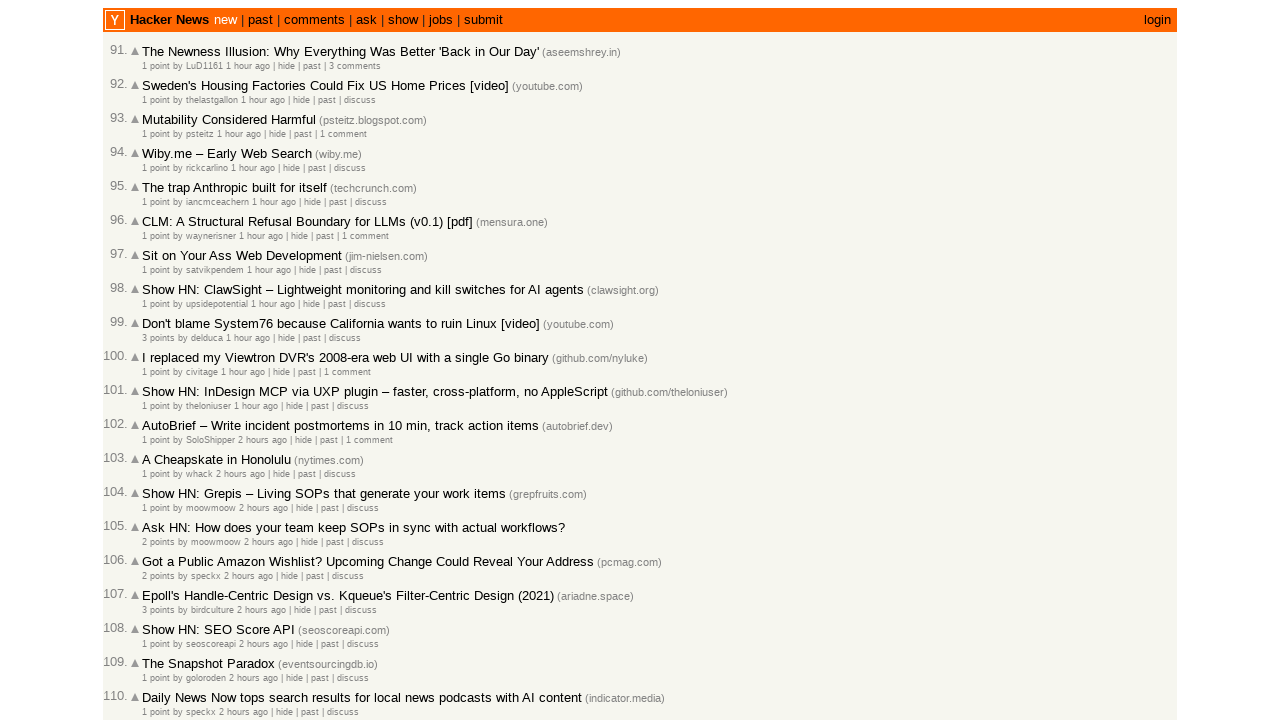

Extracted timestamp for article 8: 2026-03-01T19:49:08 1772394548
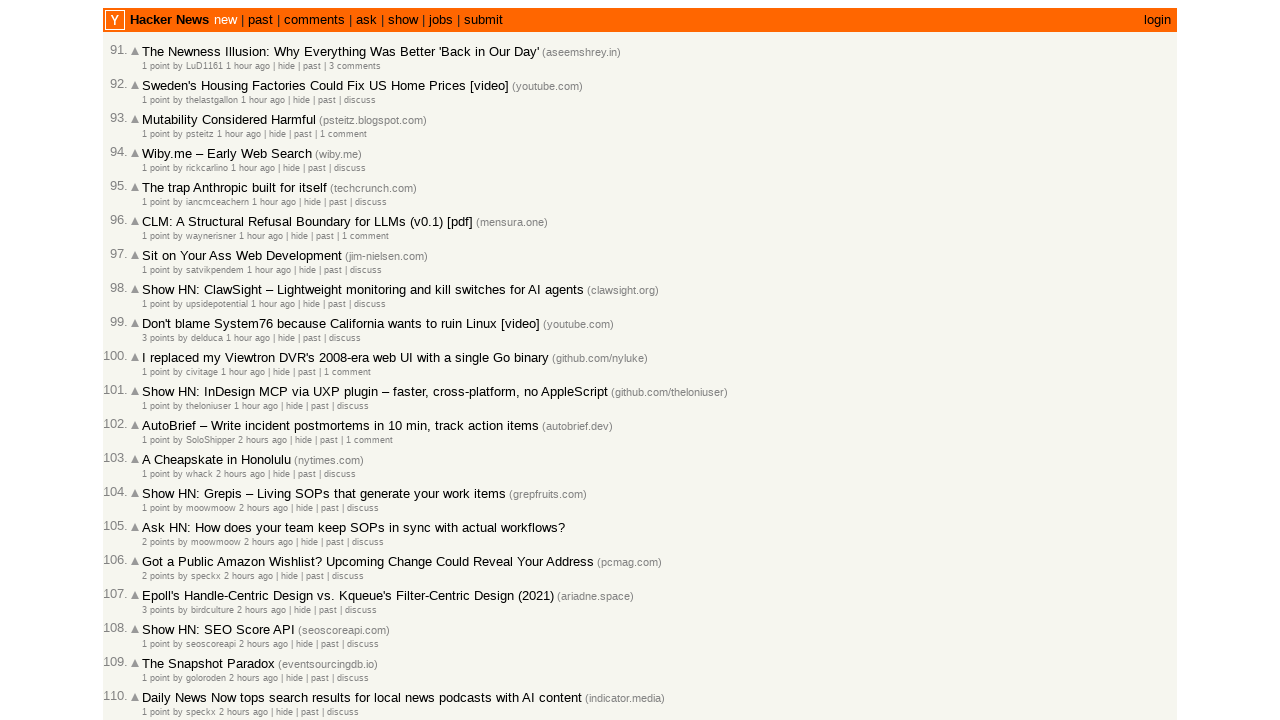

Added timestamp to collection (total: 98)
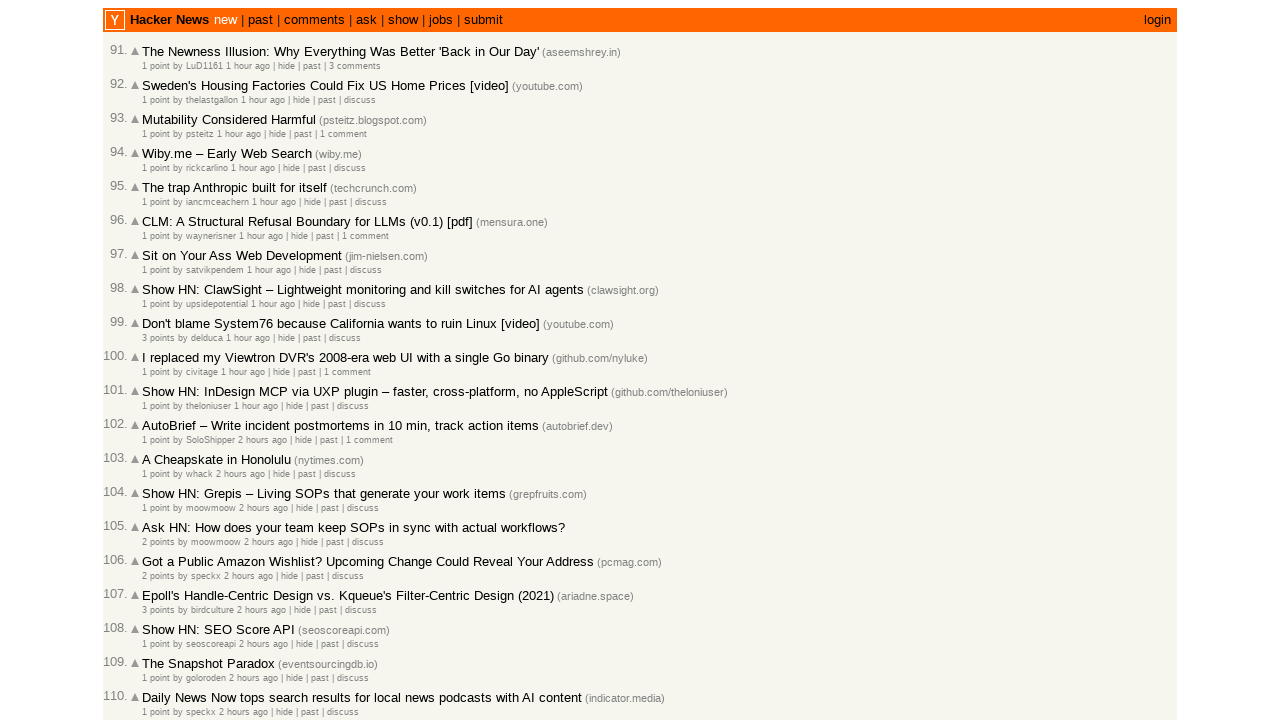

Retrieved metadata row for article 9
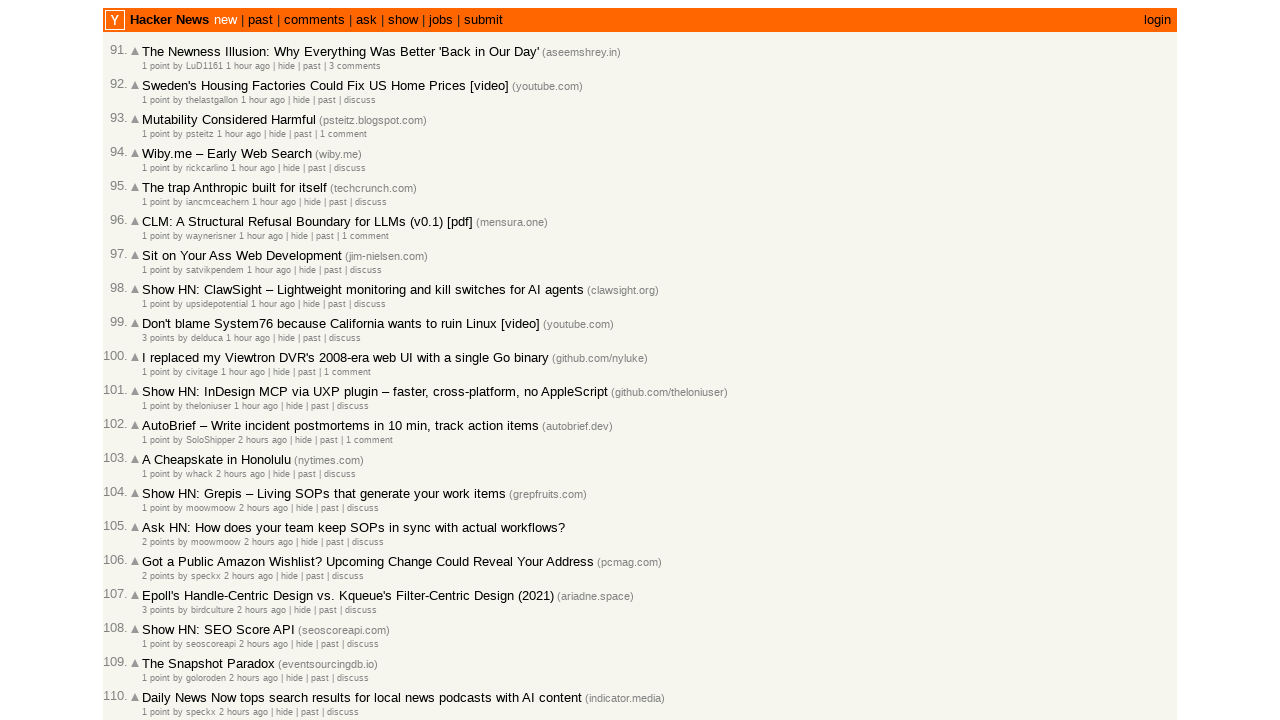

Retrieved 2 links from metadata row 9
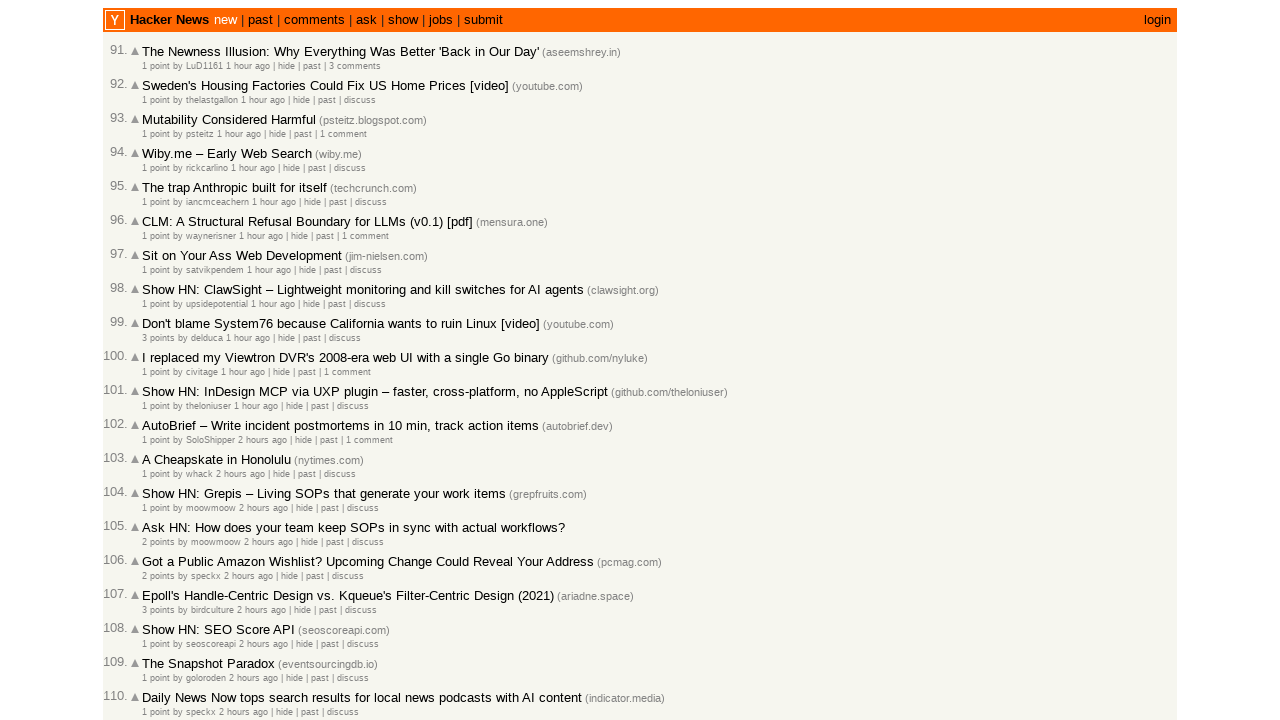

Extracted timestamp for article 9: 2026-03-01T19:45:37 1772394337
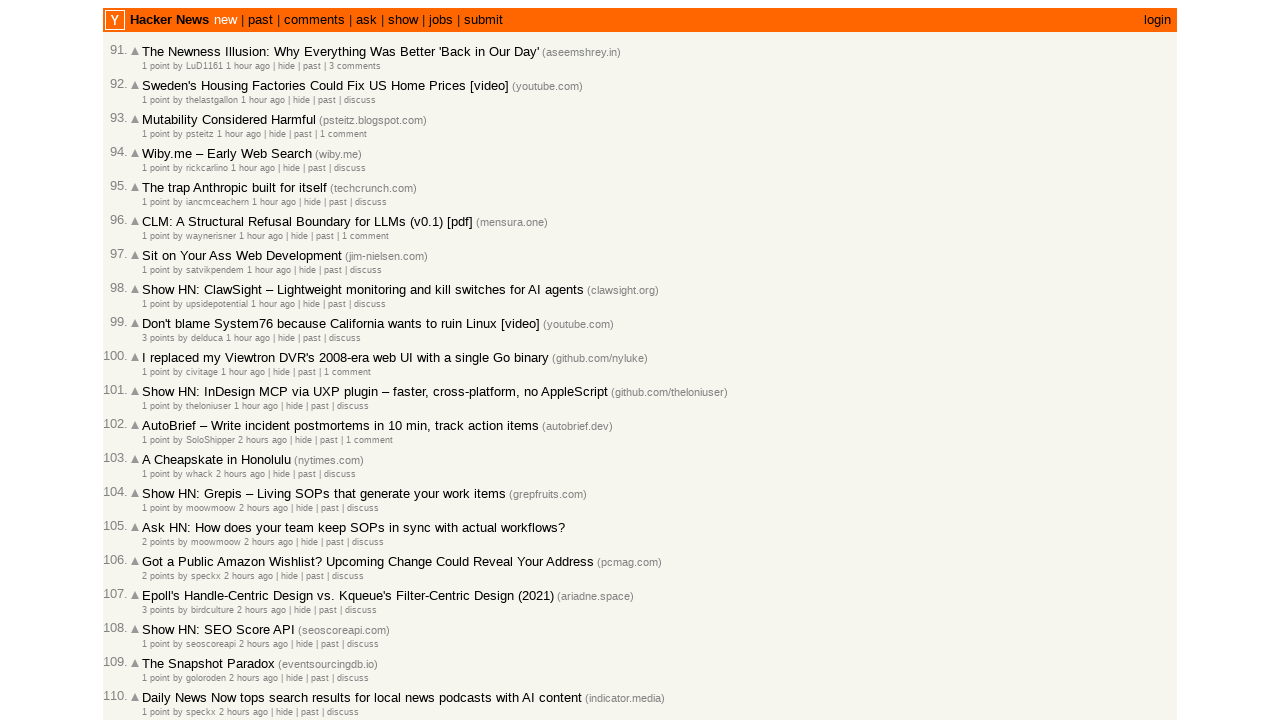

Added timestamp to collection (total: 99)
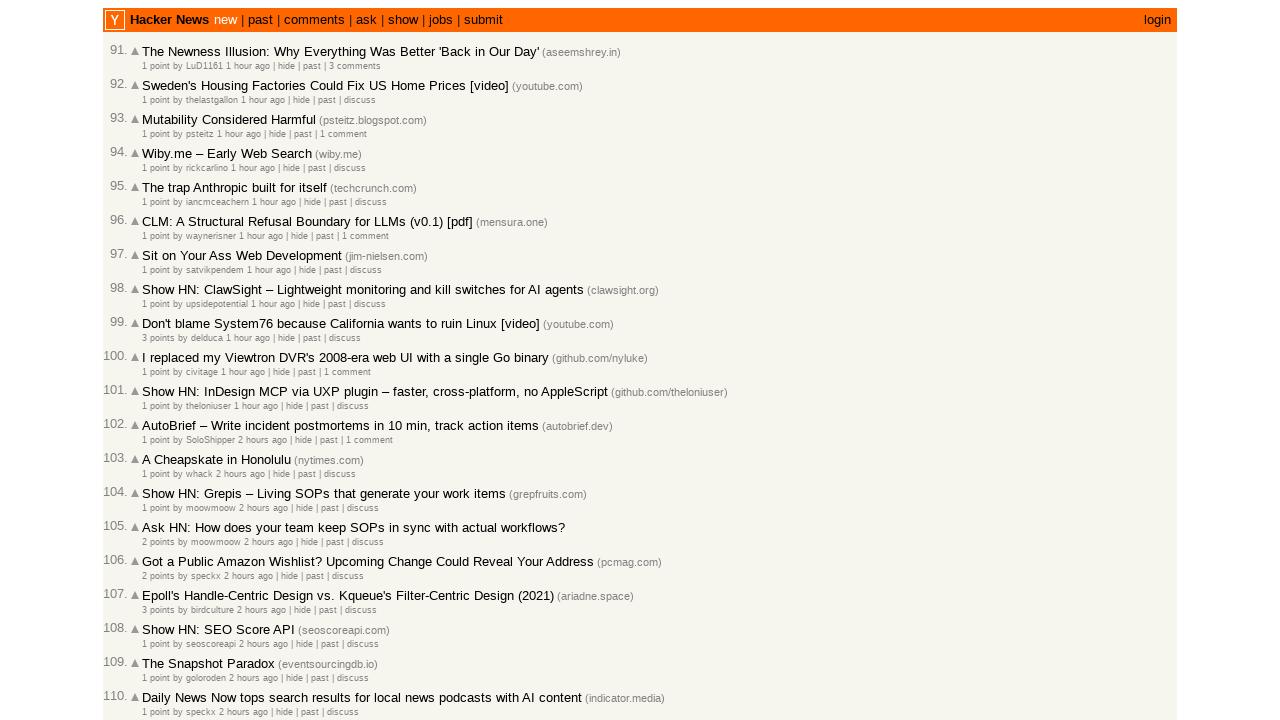

Retrieved metadata row for article 10
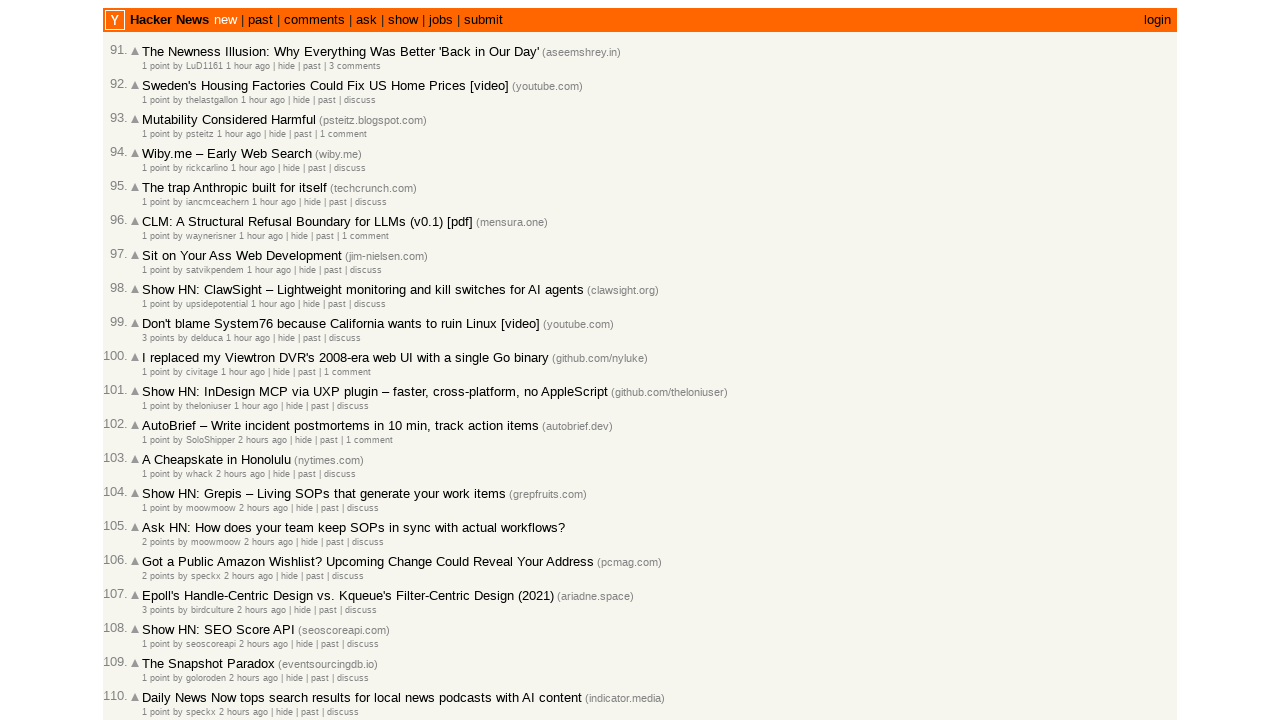

Retrieved 2 links from metadata row 10
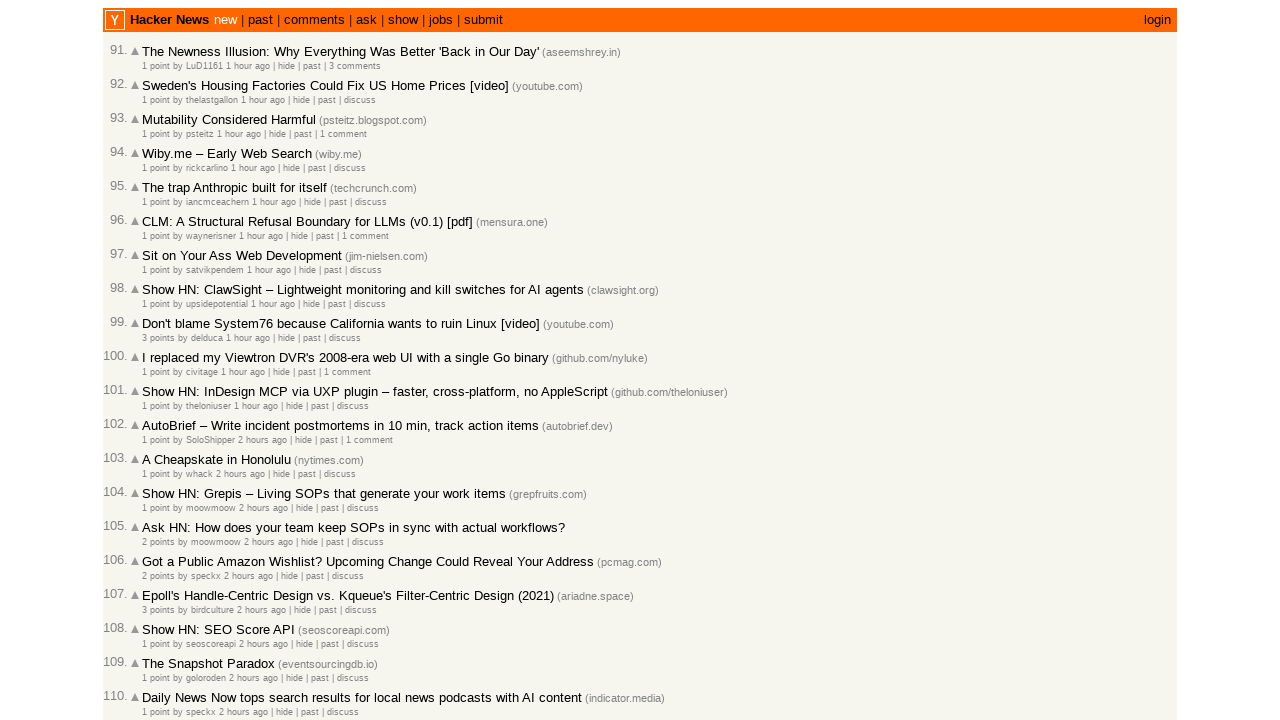

Extracted timestamp for article 10: 2026-03-01T19:45:27 1772394327
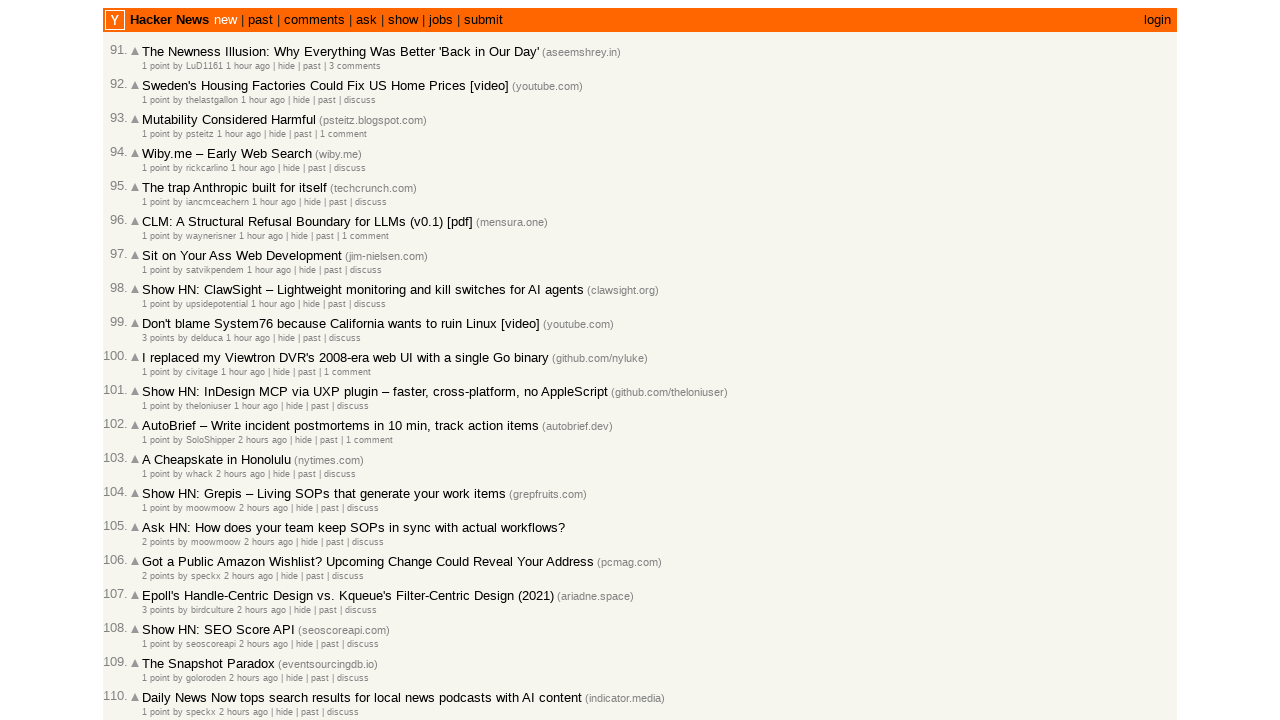

Added timestamp to collection (total: 100)
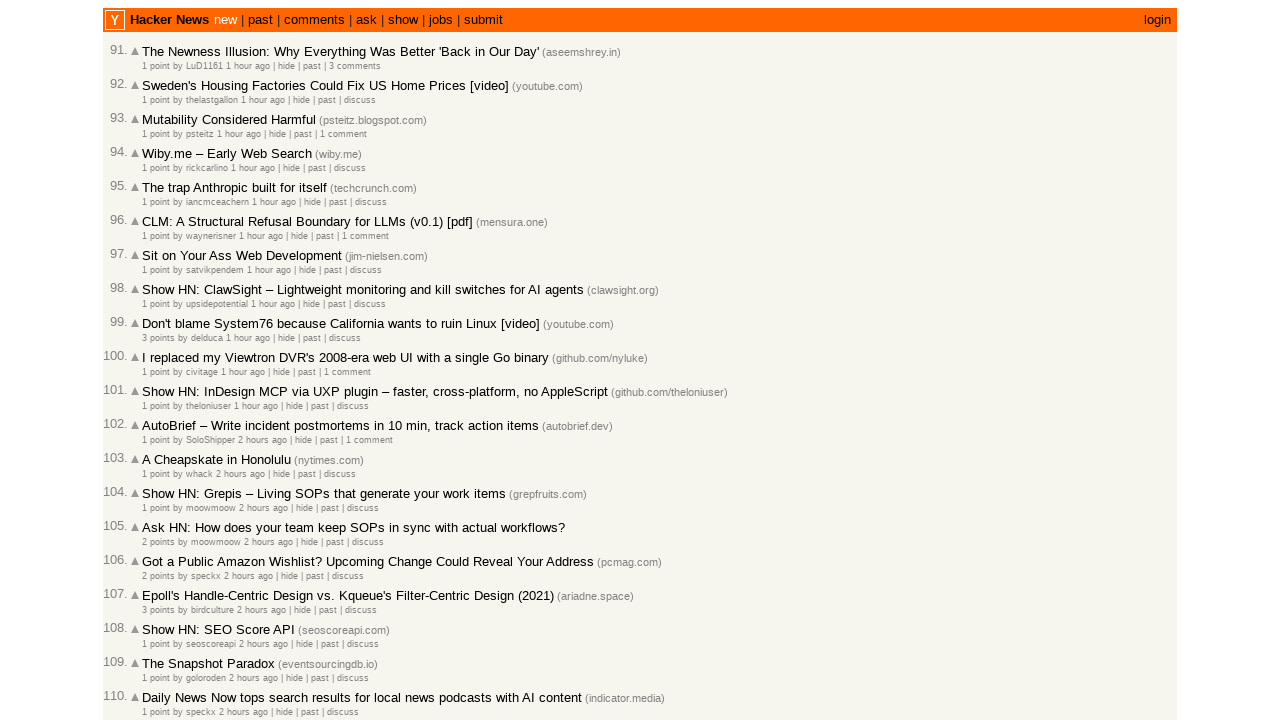

Updated article count to 100/100
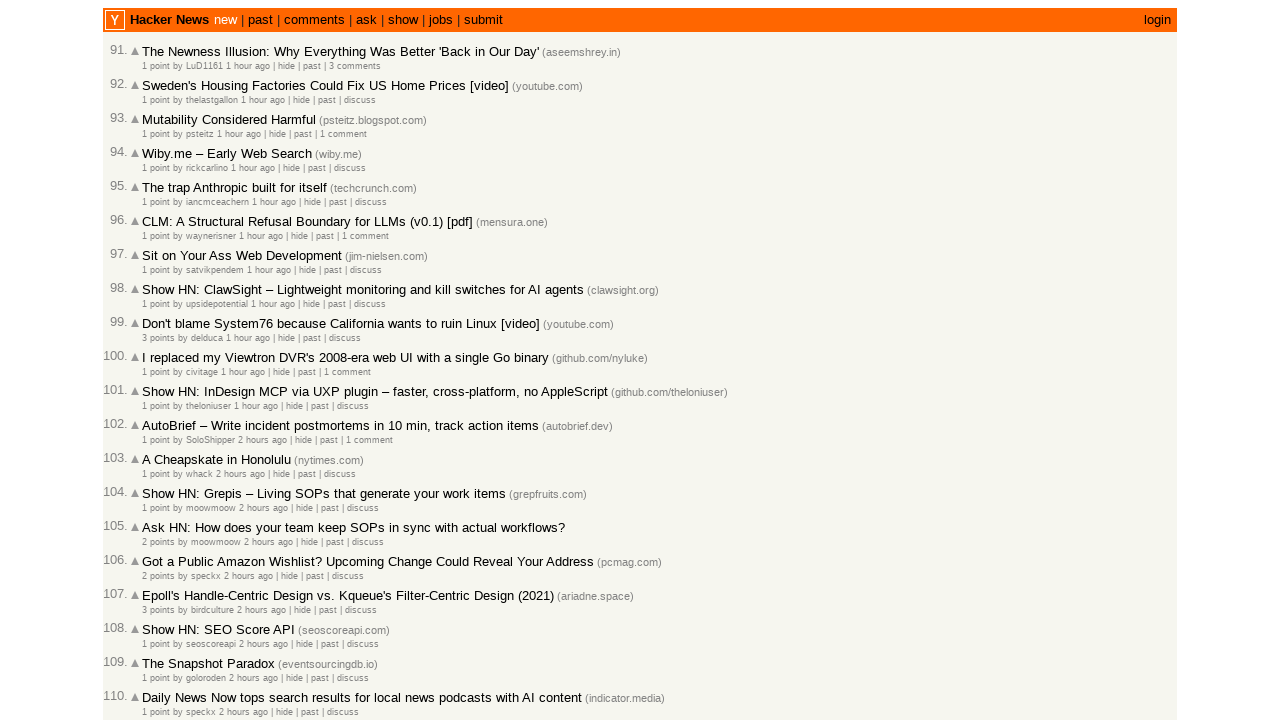

Final wait completed - all article timestamps collected
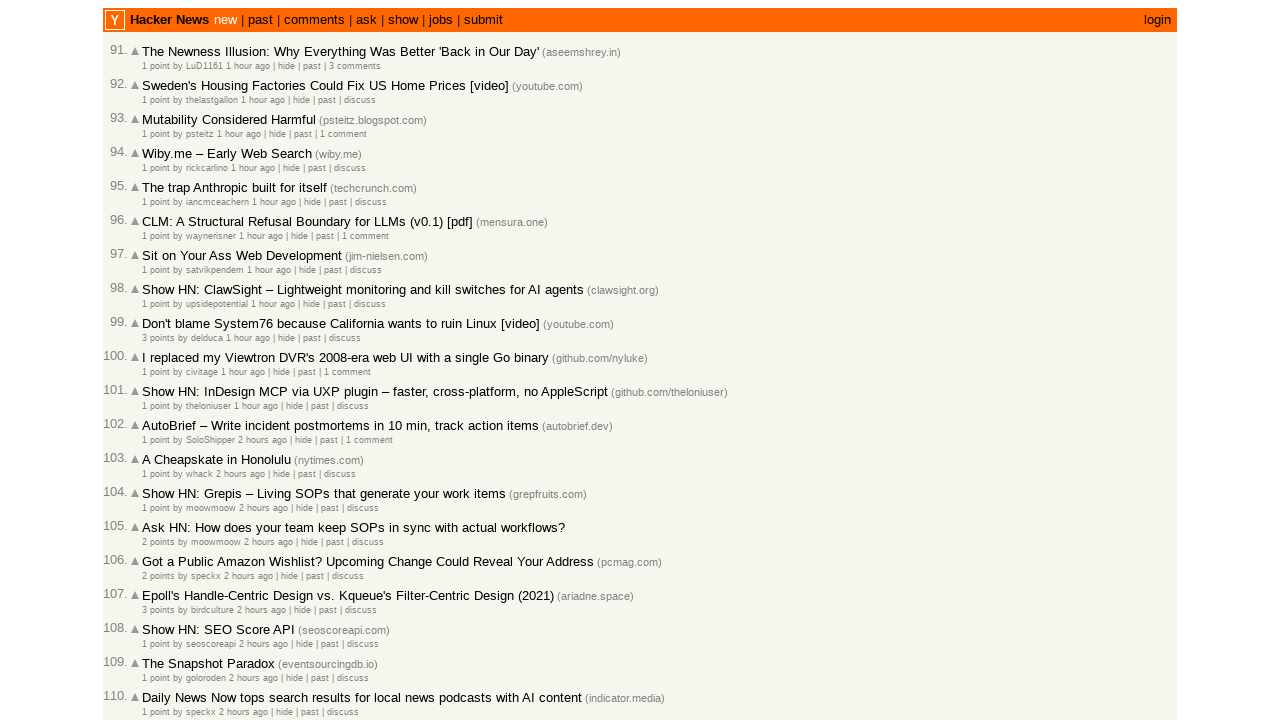

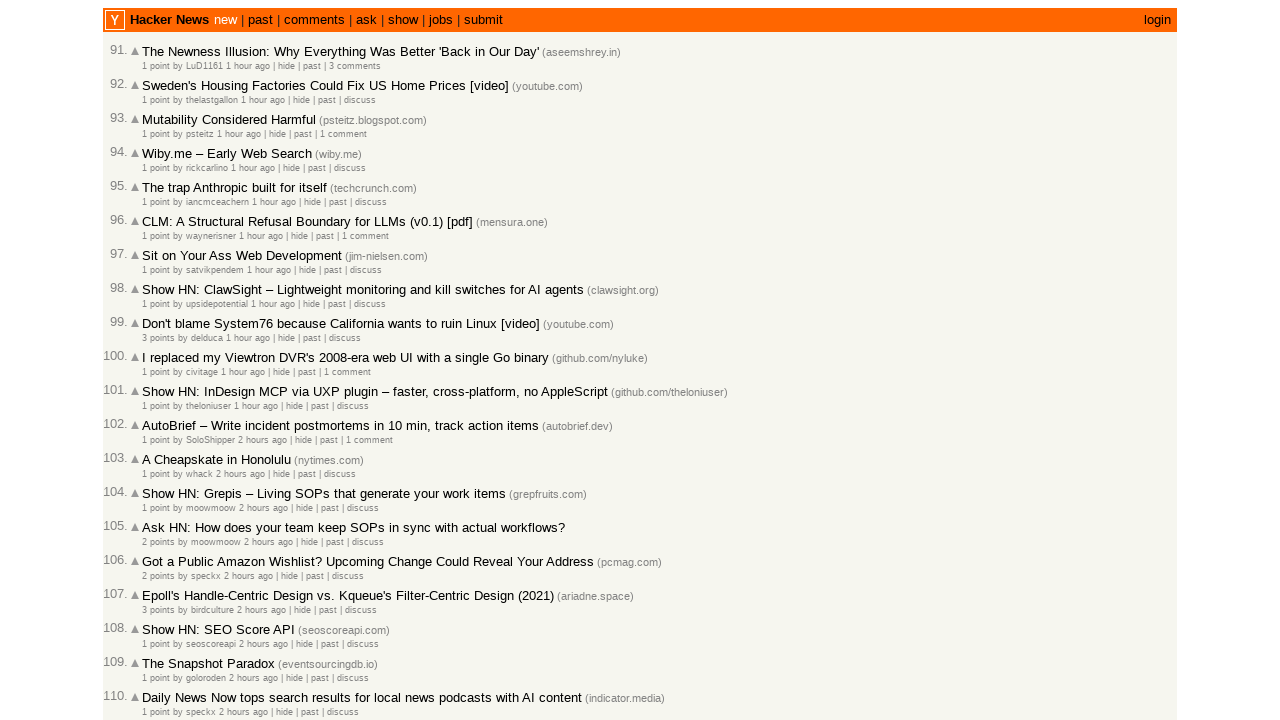